Tests a todo list application by navigating to the todo page, adding 101 todo items (Todo 0 through Todo 100), and then deleting all odd-indexed todo items.

Starting URL: https://material.playwrightvn.com/

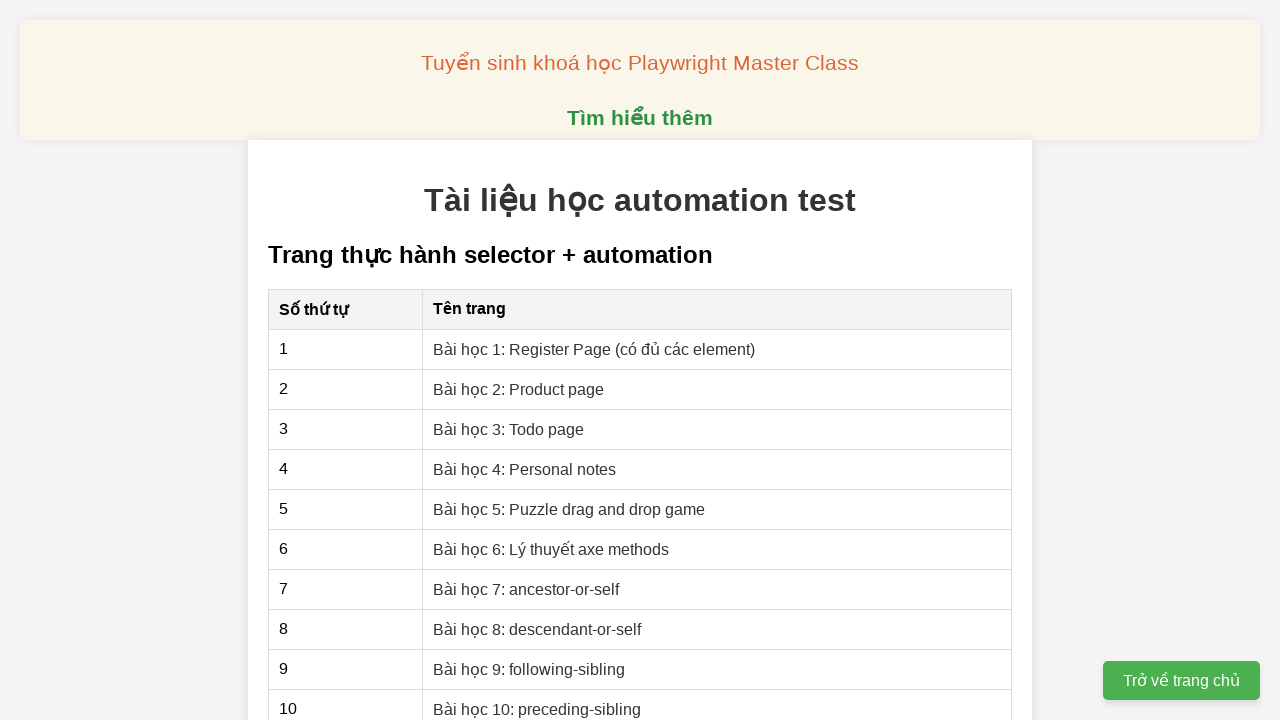

Clicked on 'Bài học 3: Todo page' link at (509, 429) on xpath=//a[@href='03-xpath-todo-list.html']
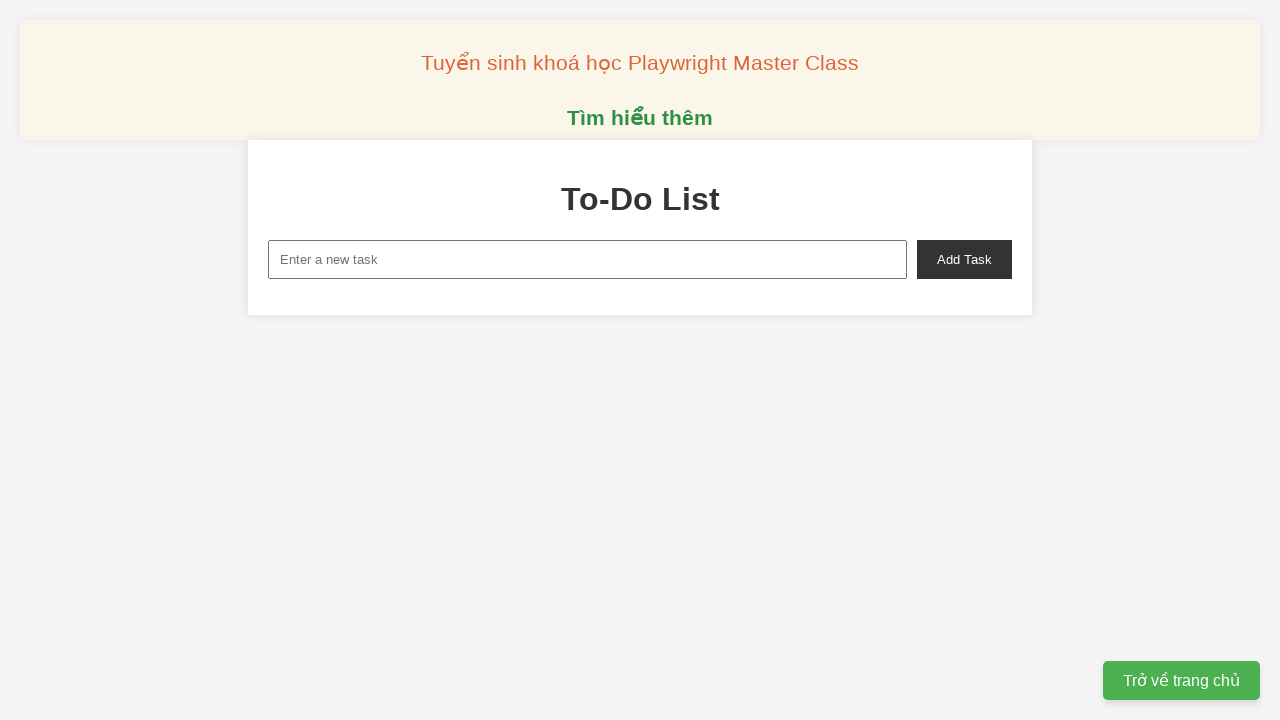

Todo page loaded and new task input field is visible
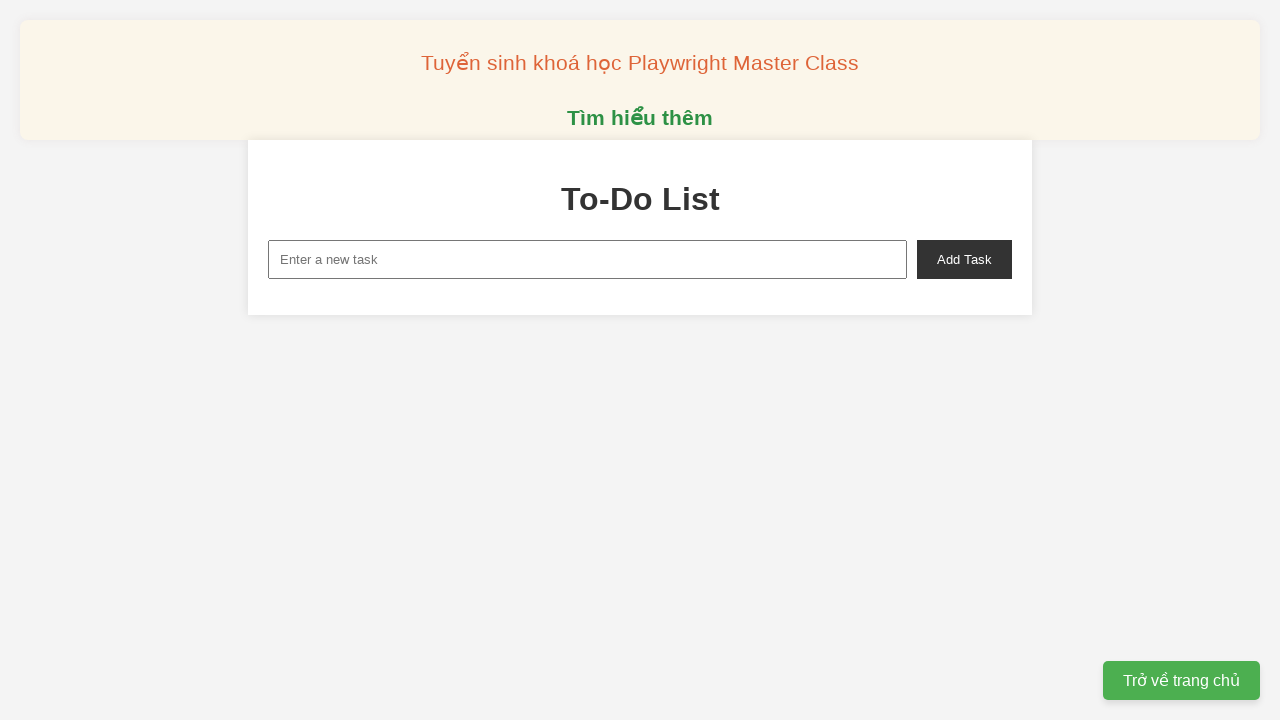

Filled new task input with 'Todo 0' on input#new-task
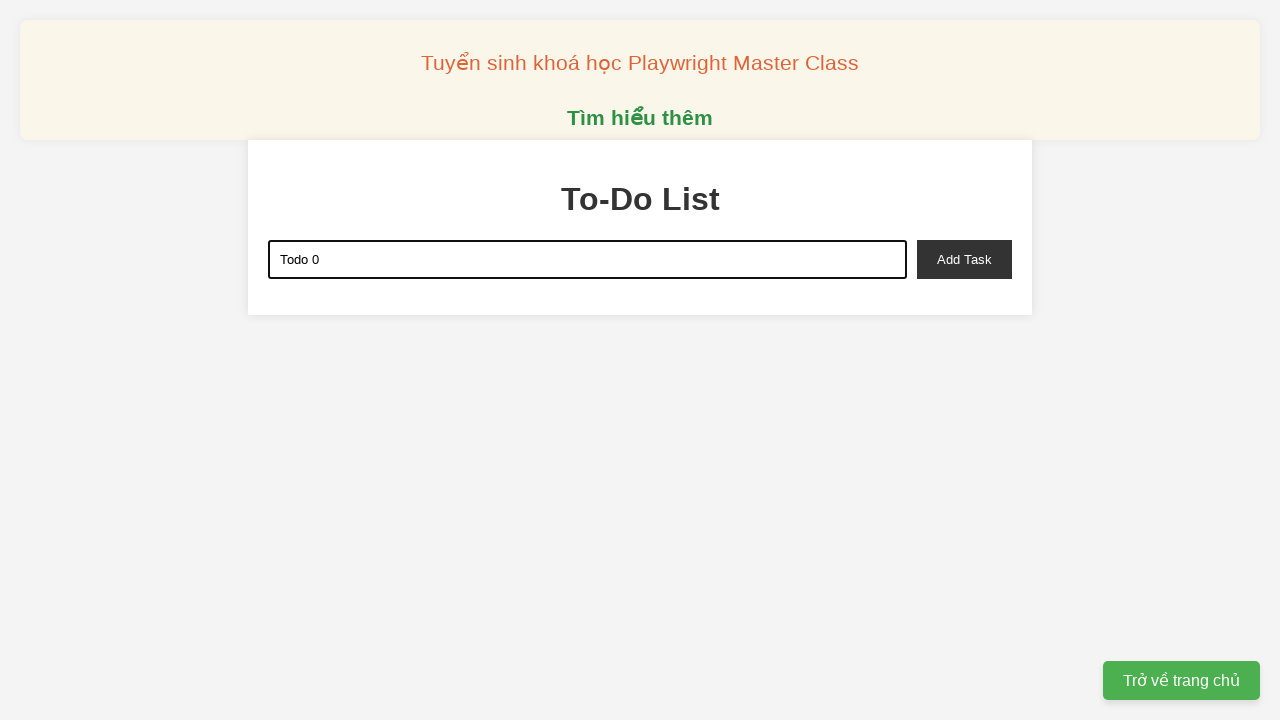

Clicked add task button to create 'Todo 0' at (964, 259) on button#add-task
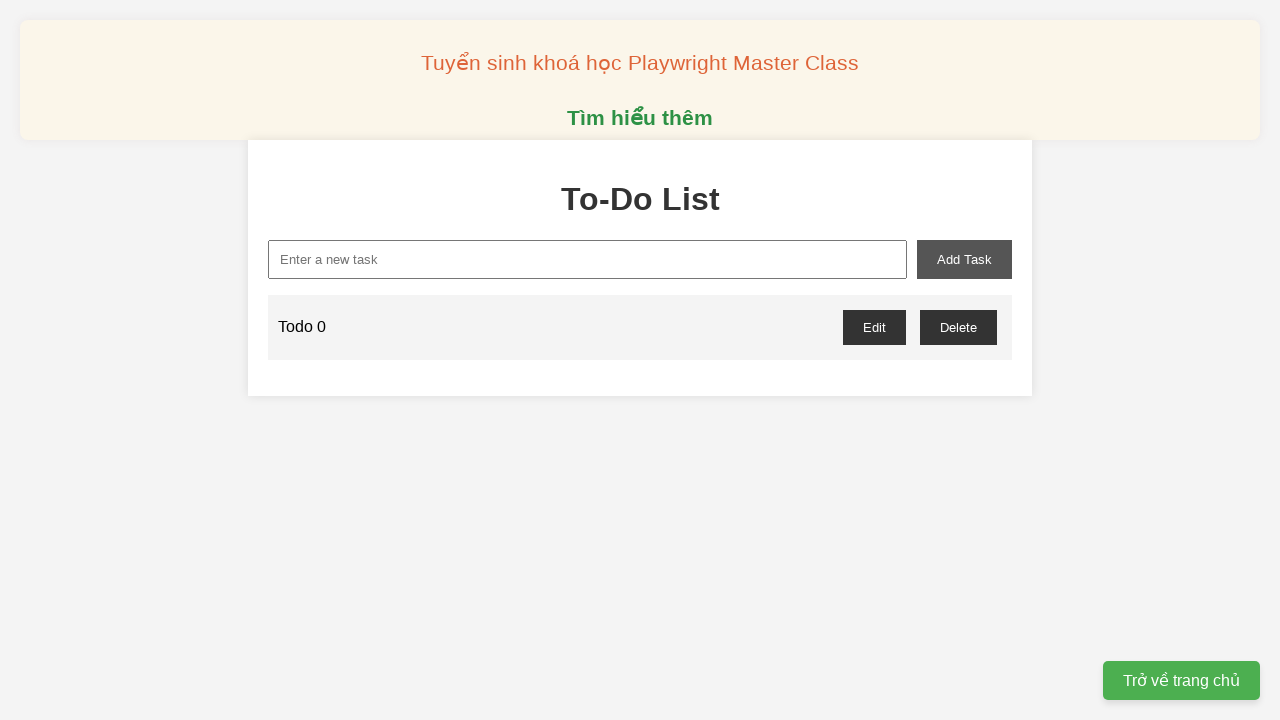

Filled new task input with 'Todo 1' on input#new-task
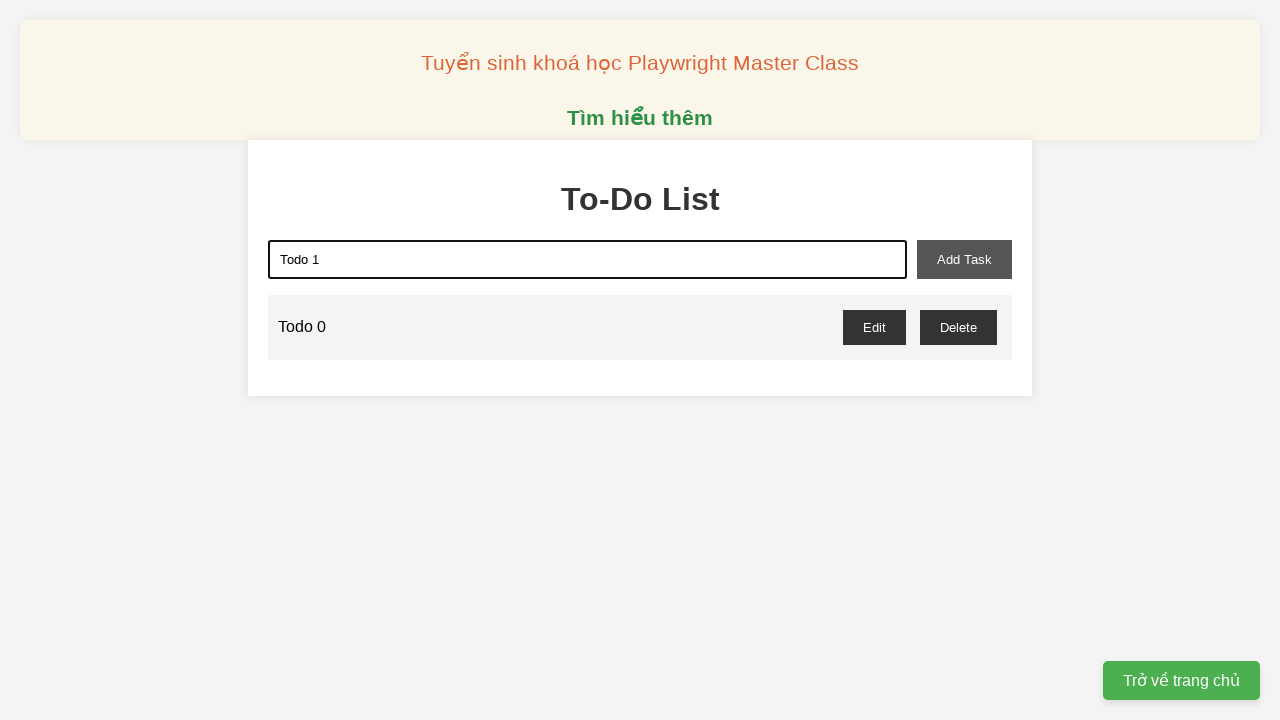

Clicked add task button to create 'Todo 1' at (964, 259) on button#add-task
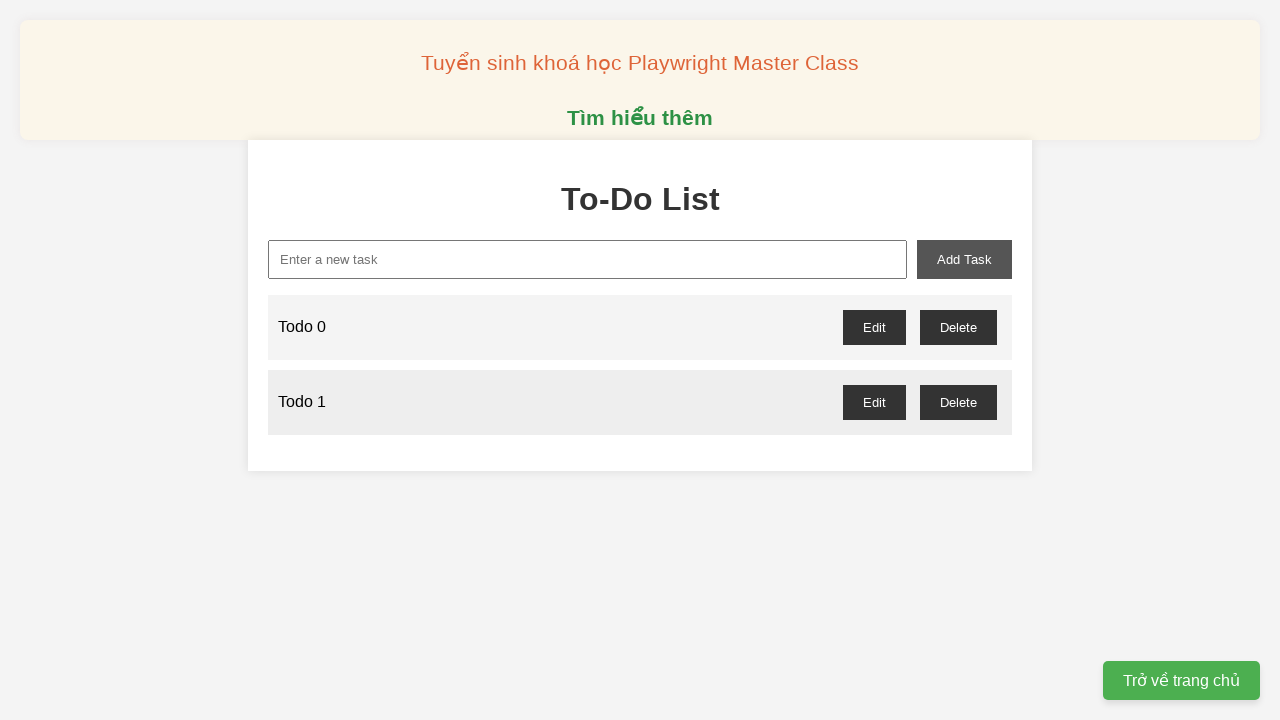

Filled new task input with 'Todo 2' on input#new-task
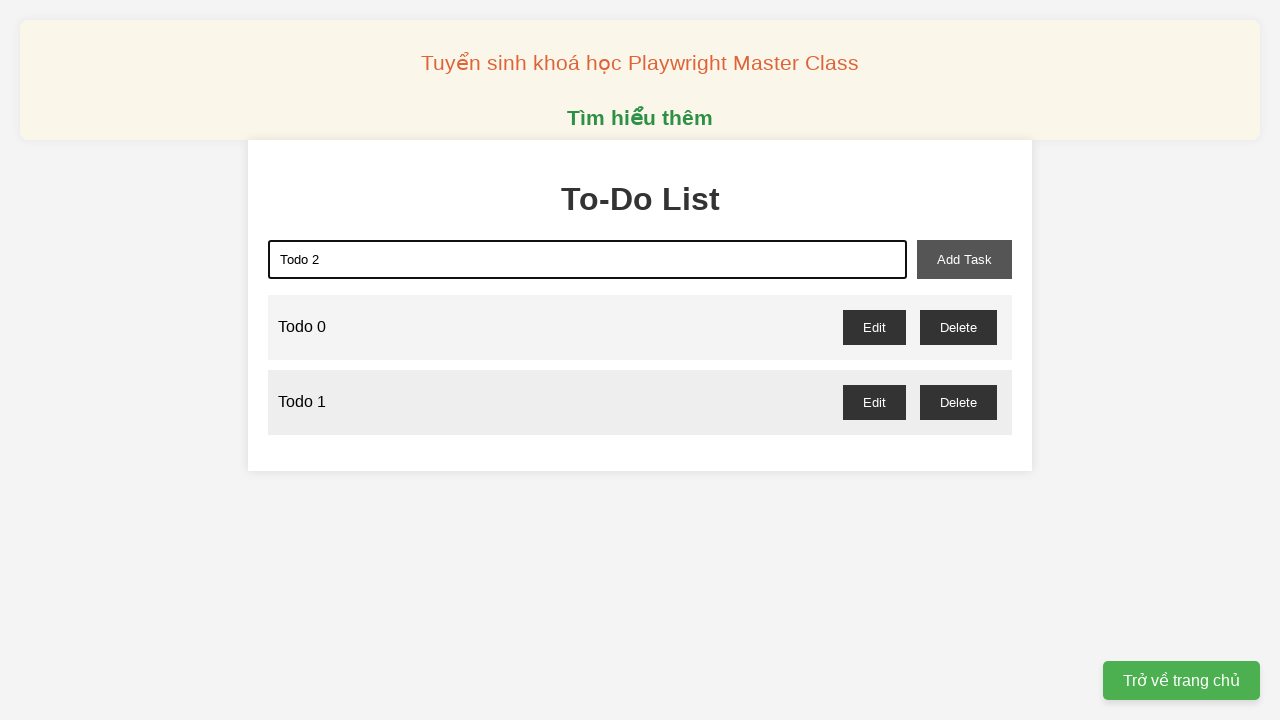

Clicked add task button to create 'Todo 2' at (964, 259) on button#add-task
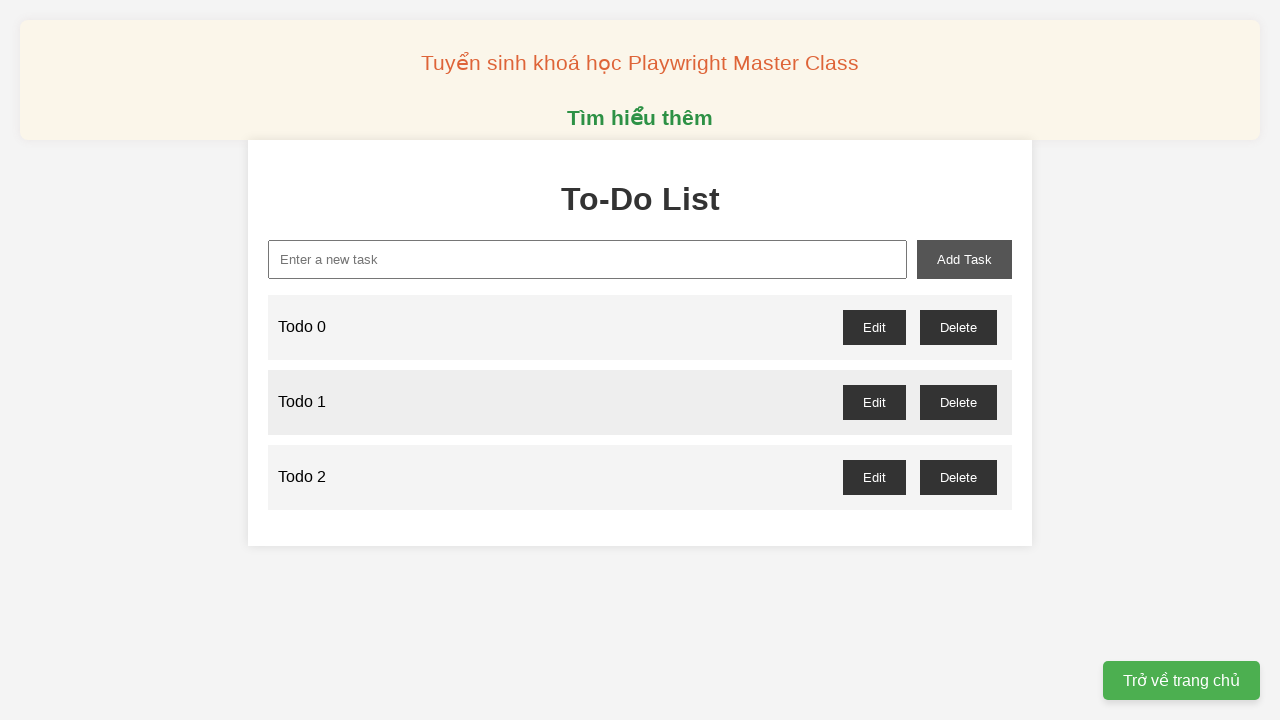

Filled new task input with 'Todo 3' on input#new-task
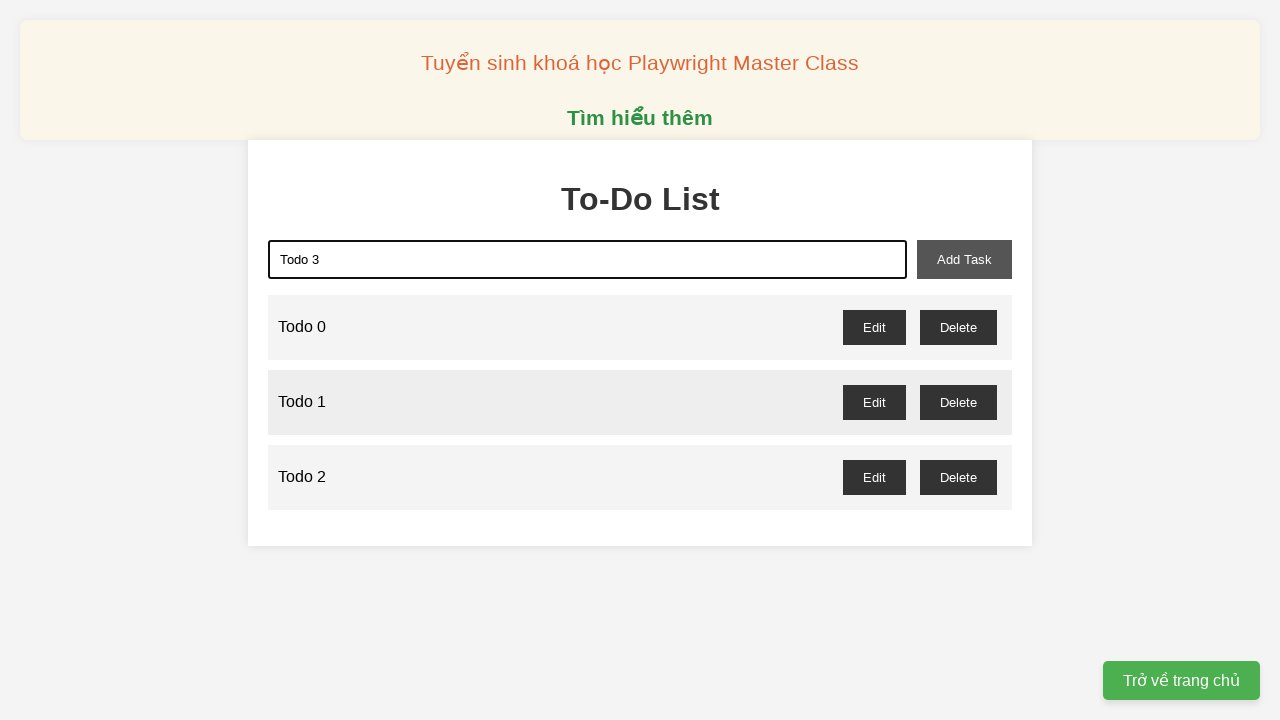

Clicked add task button to create 'Todo 3' at (964, 259) on button#add-task
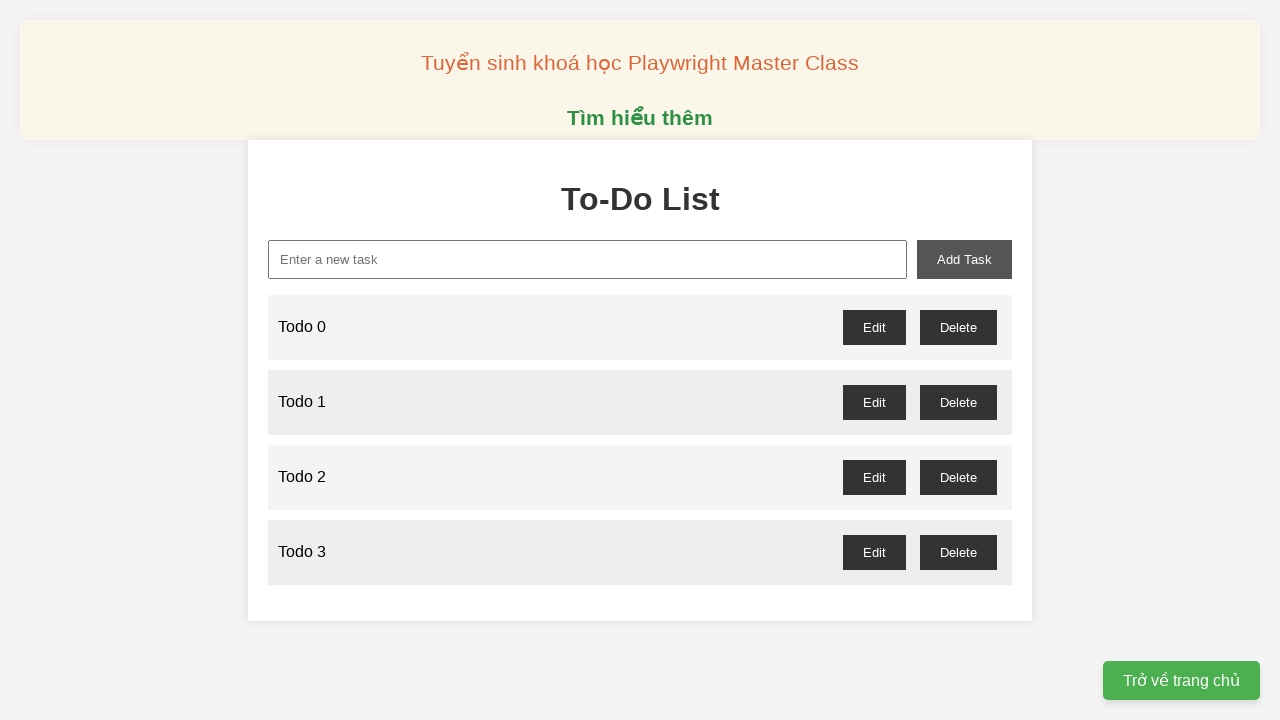

Filled new task input with 'Todo 4' on input#new-task
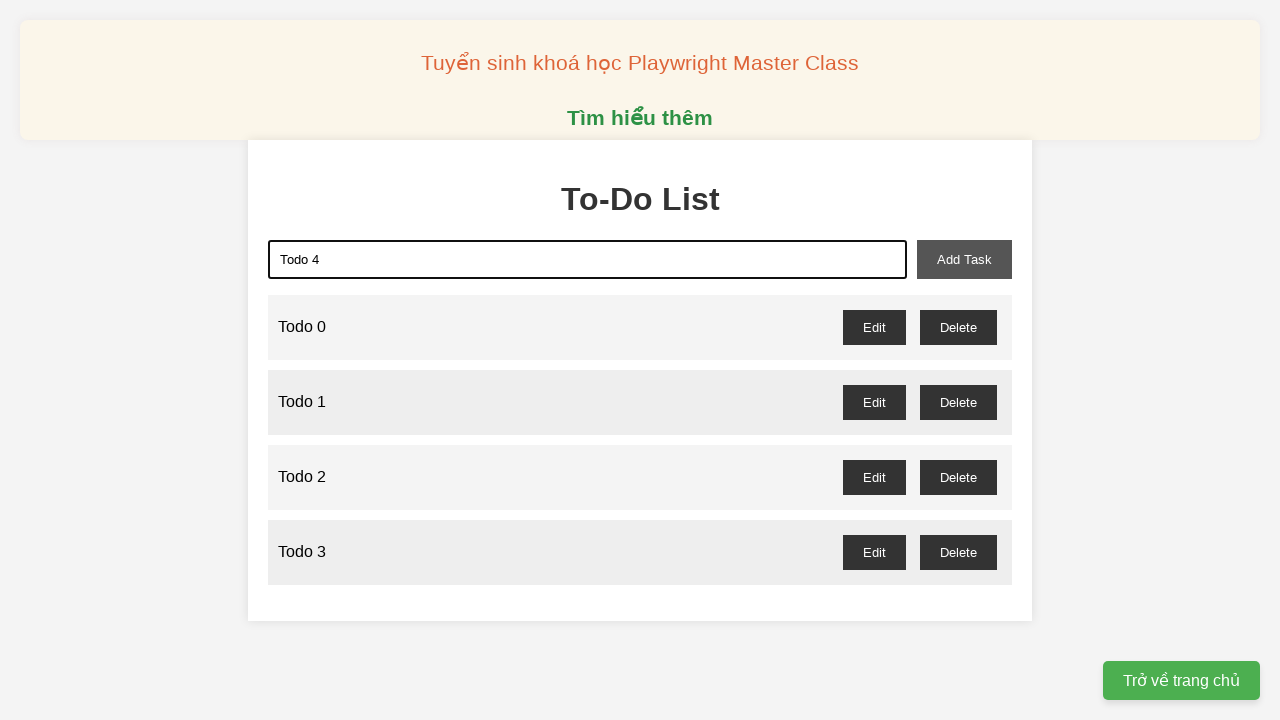

Clicked add task button to create 'Todo 4' at (964, 259) on button#add-task
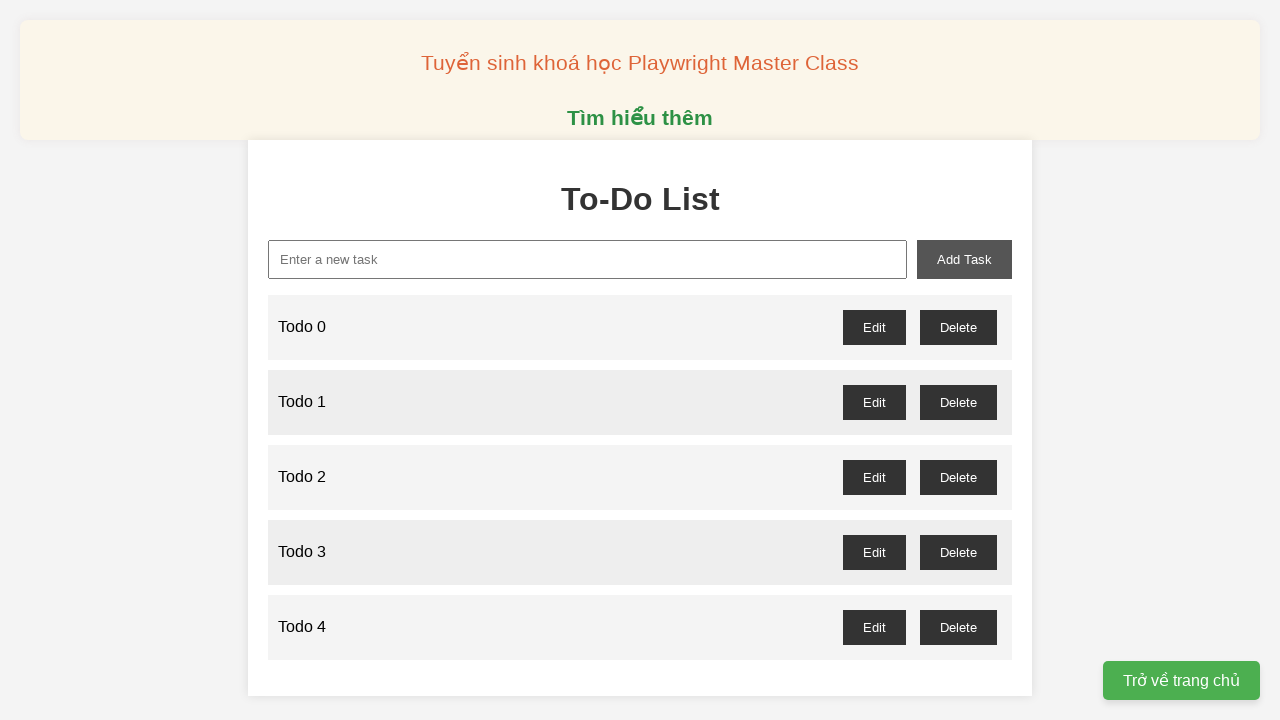

Filled new task input with 'Todo 5' on input#new-task
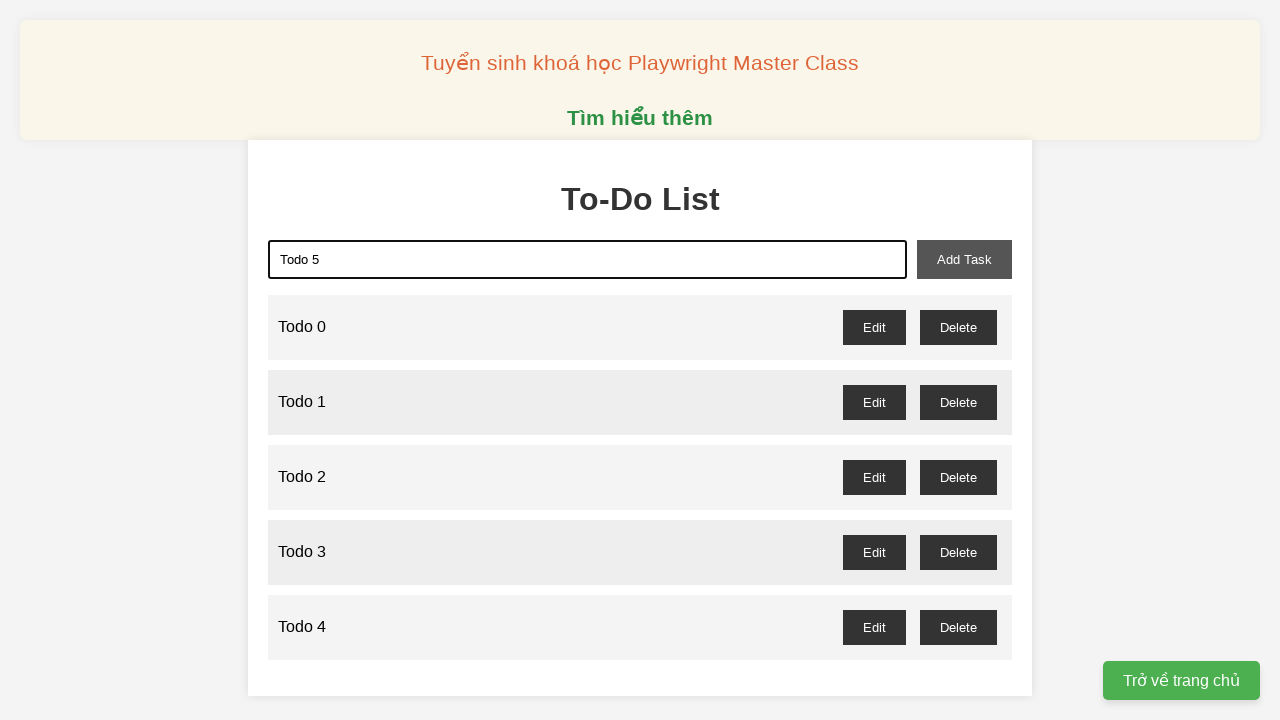

Clicked add task button to create 'Todo 5' at (964, 259) on button#add-task
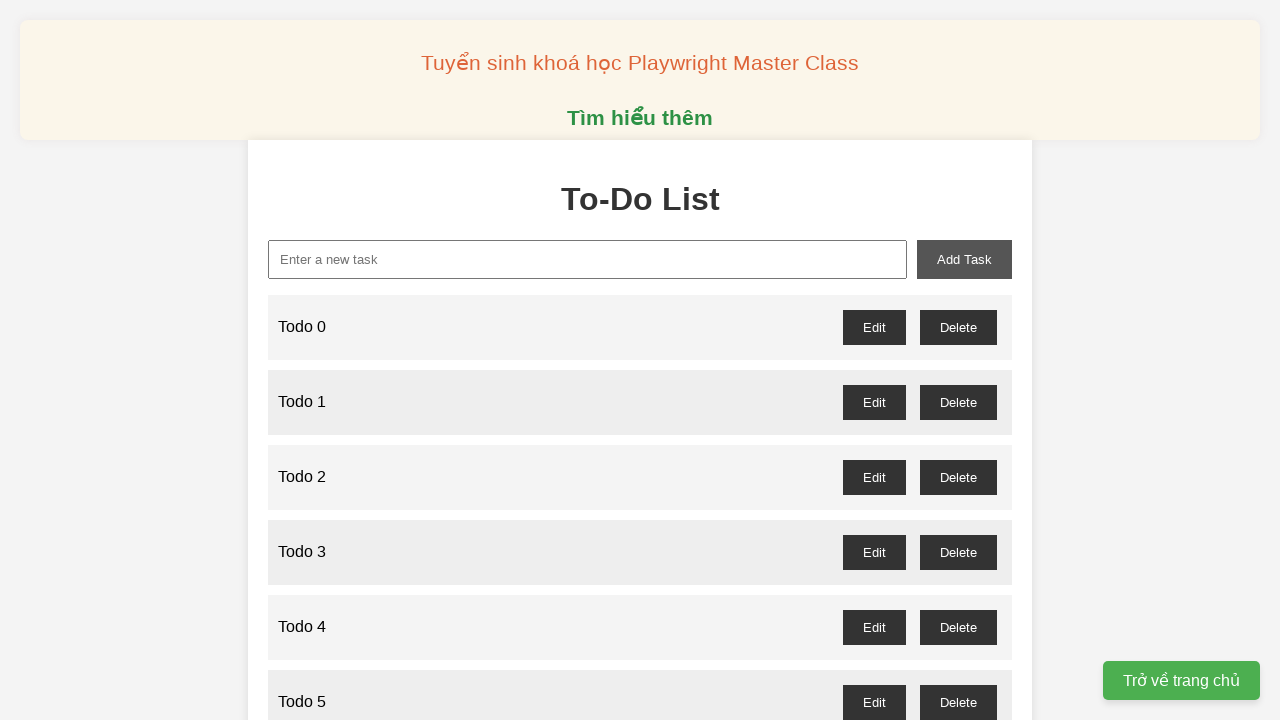

Filled new task input with 'Todo 6' on input#new-task
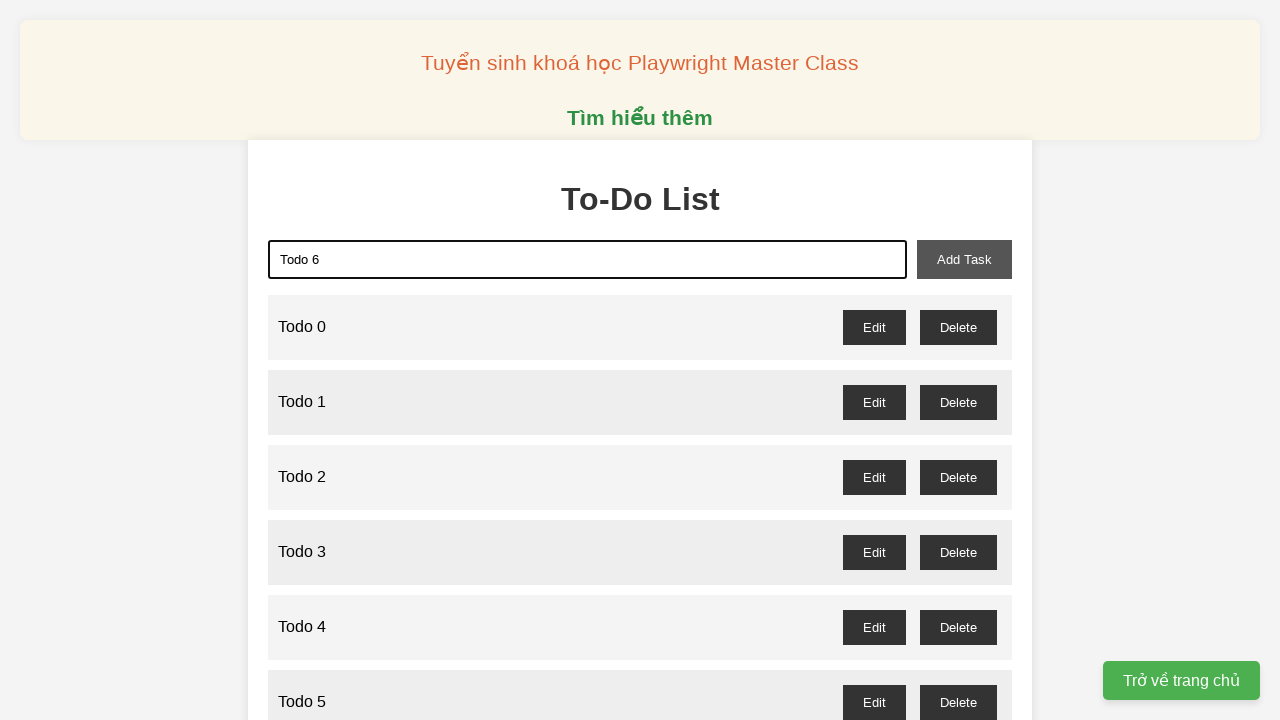

Clicked add task button to create 'Todo 6' at (964, 259) on button#add-task
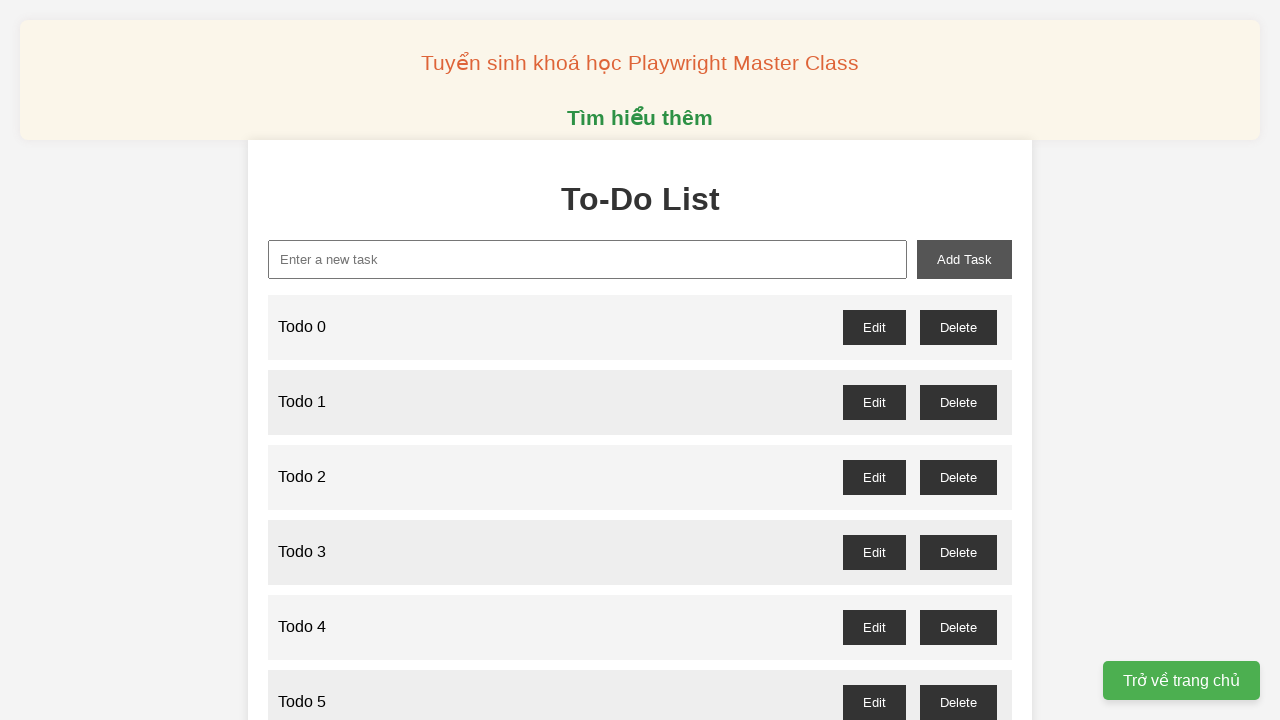

Filled new task input with 'Todo 7' on input#new-task
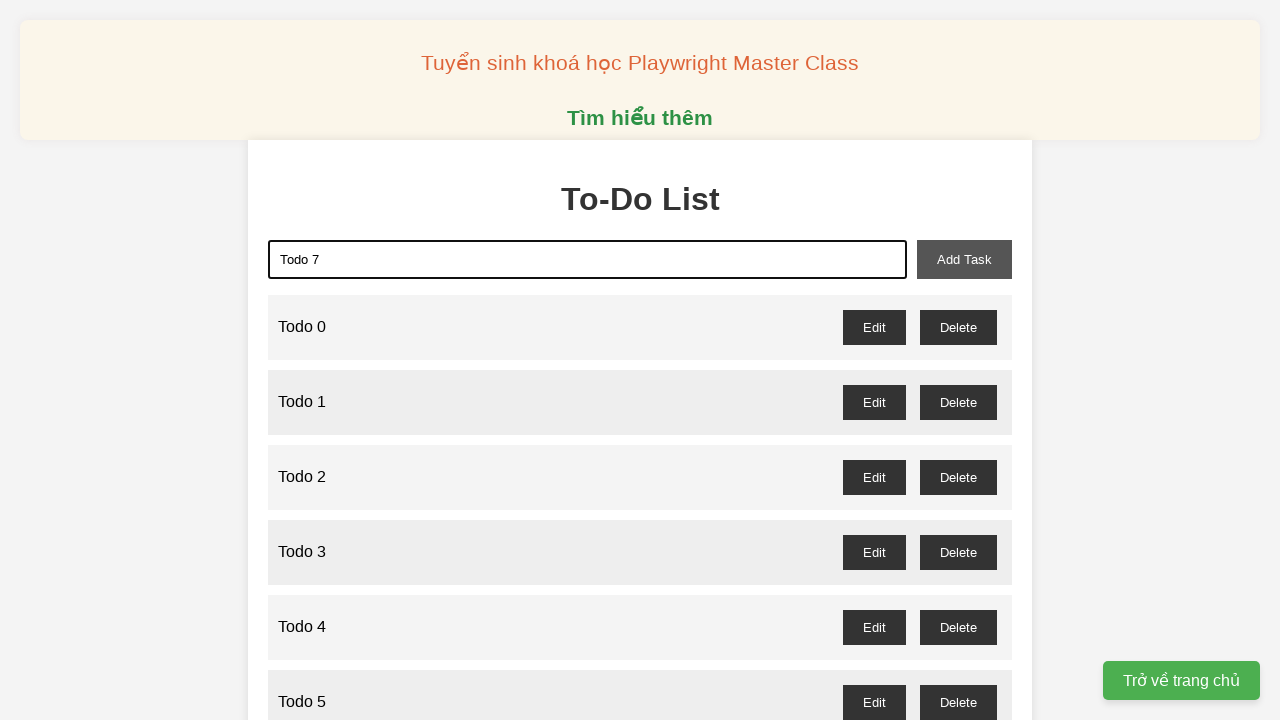

Clicked add task button to create 'Todo 7' at (964, 259) on button#add-task
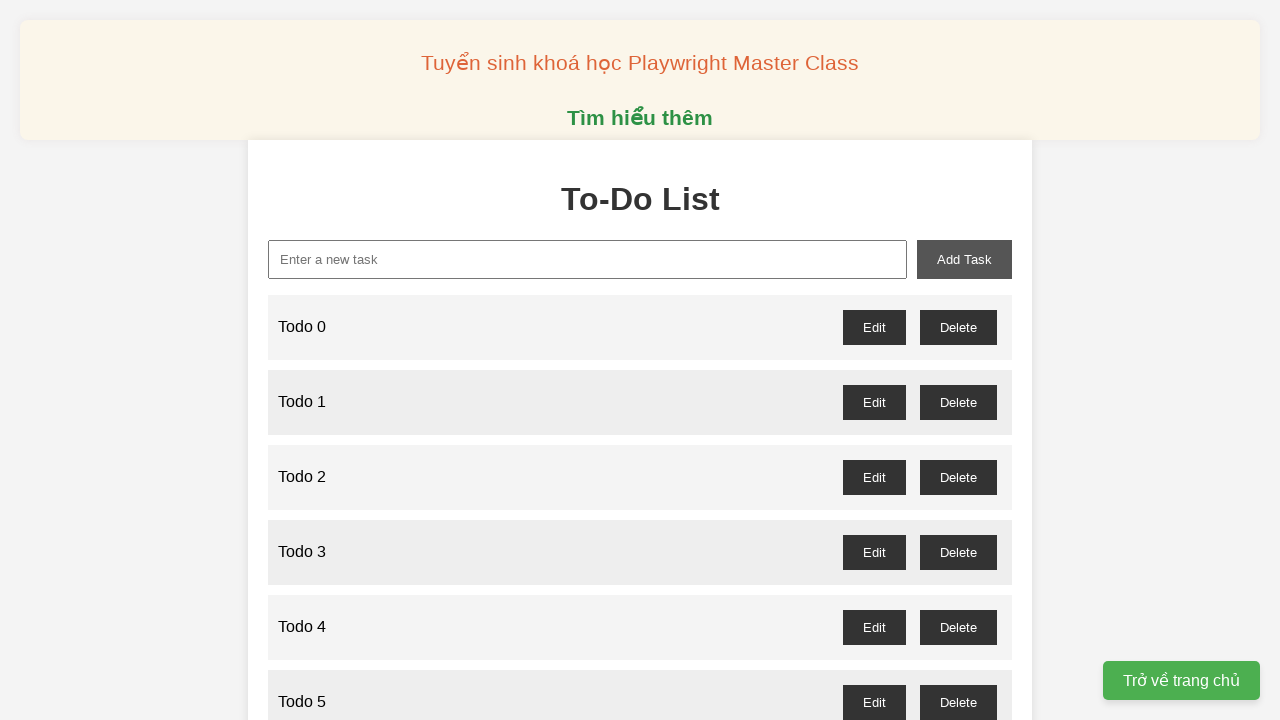

Filled new task input with 'Todo 8' on input#new-task
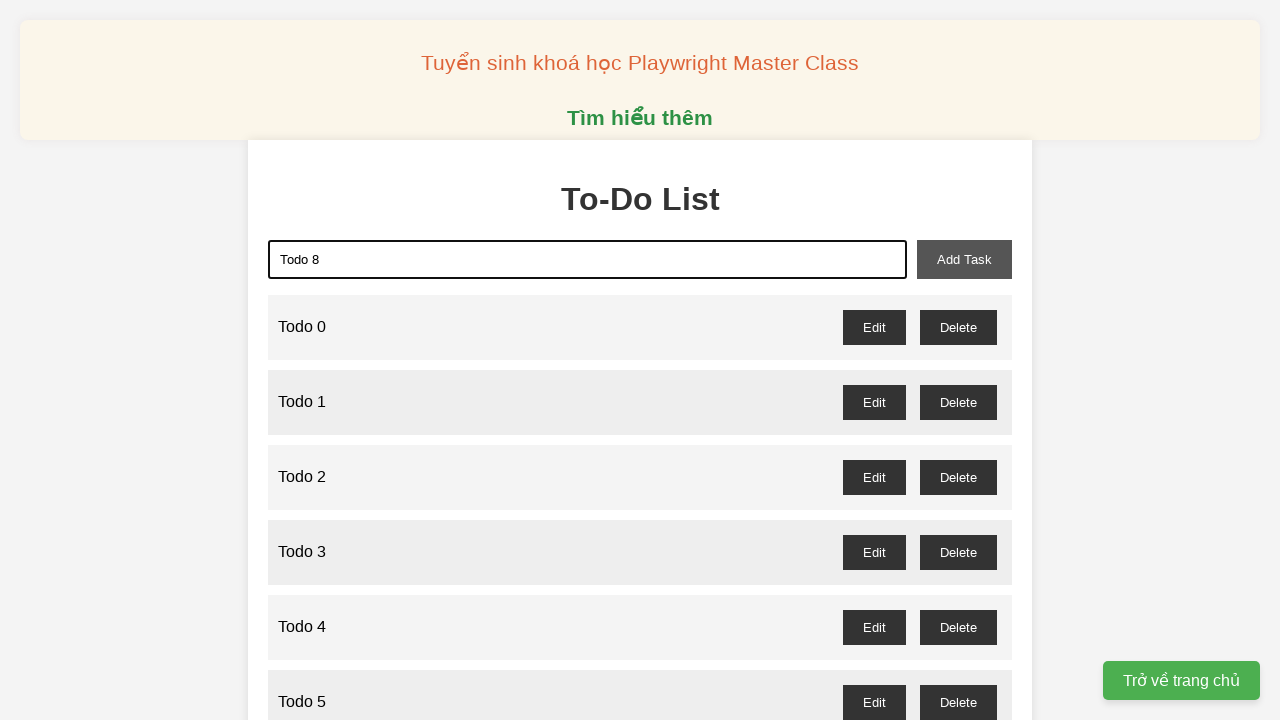

Clicked add task button to create 'Todo 8' at (964, 259) on button#add-task
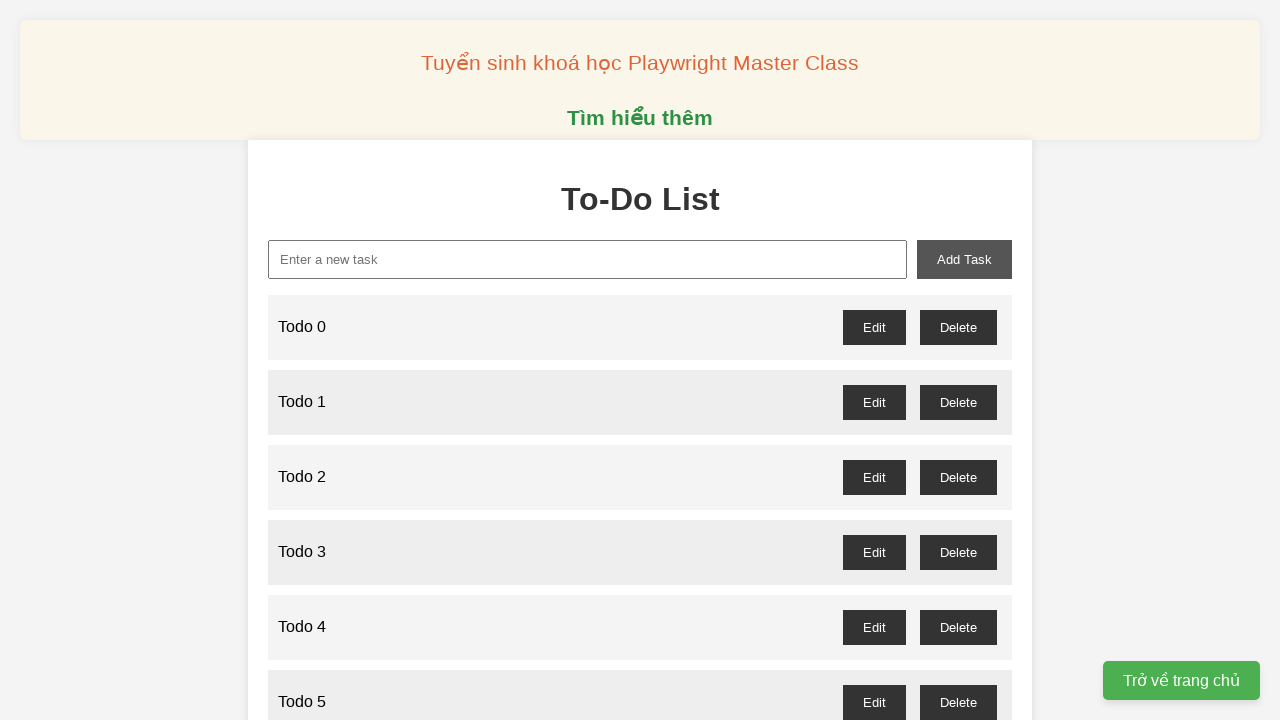

Filled new task input with 'Todo 9' on input#new-task
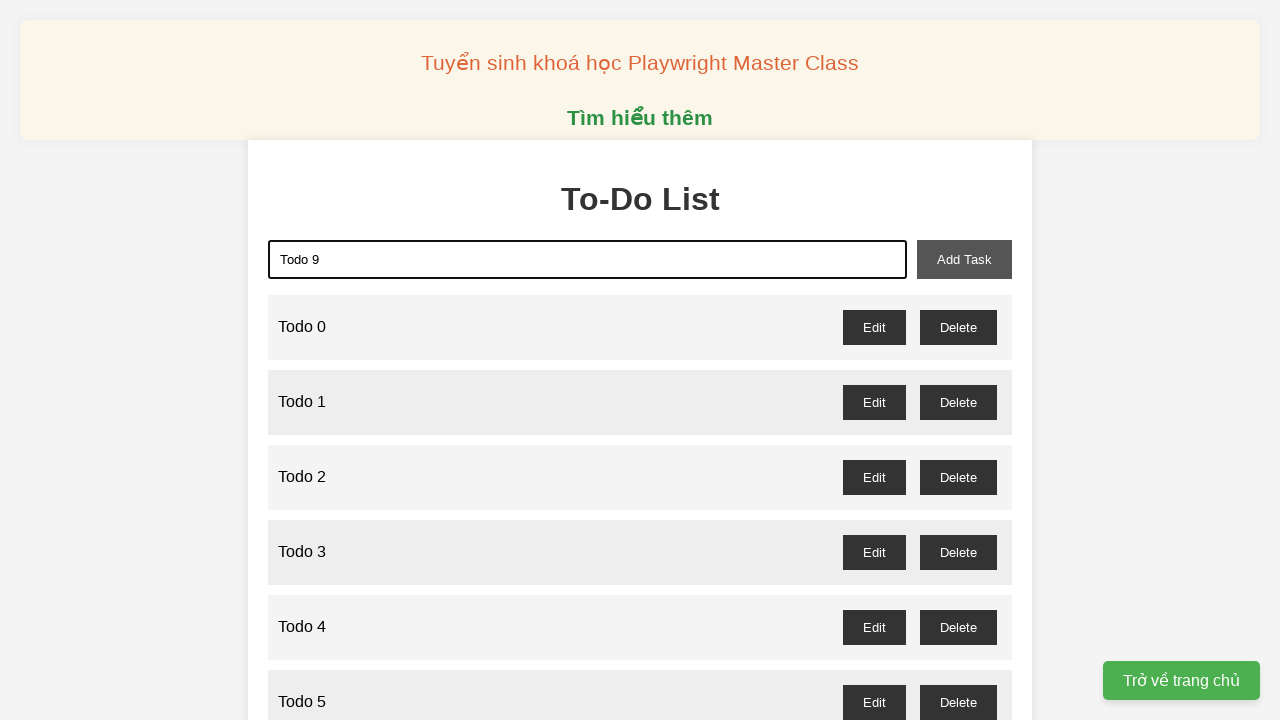

Clicked add task button to create 'Todo 9' at (964, 259) on button#add-task
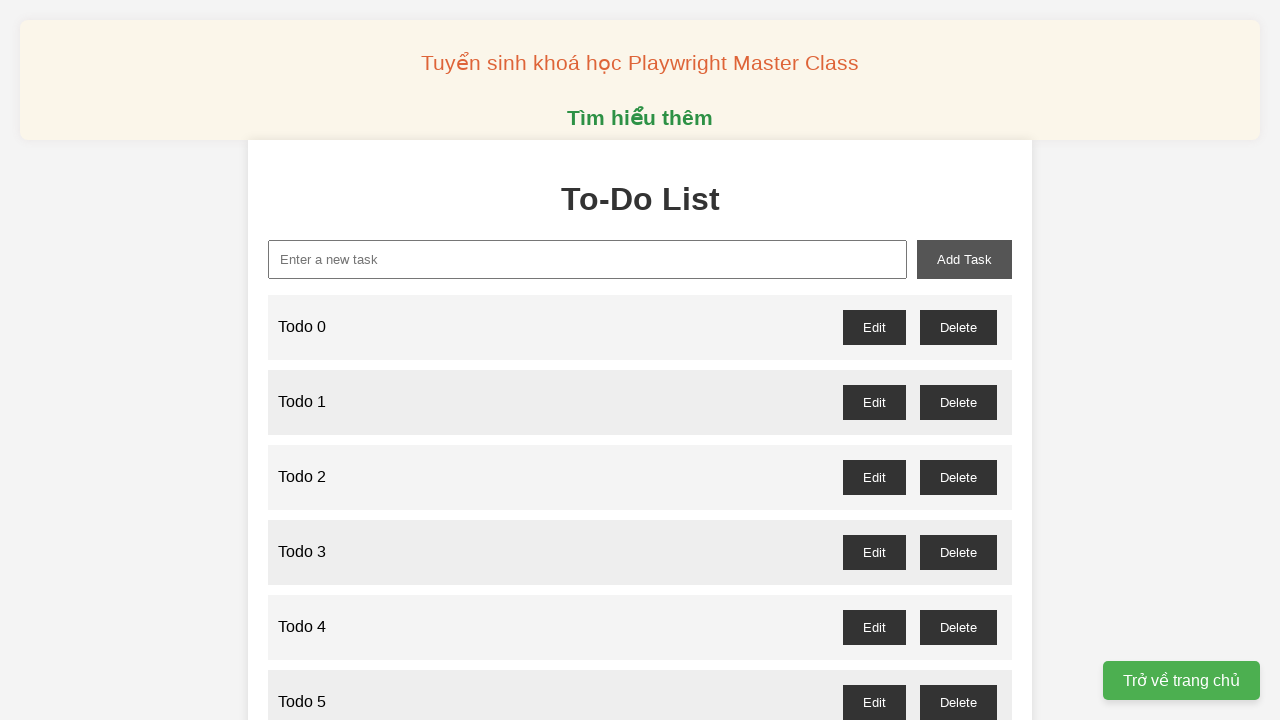

Filled new task input with 'Todo 10' on input#new-task
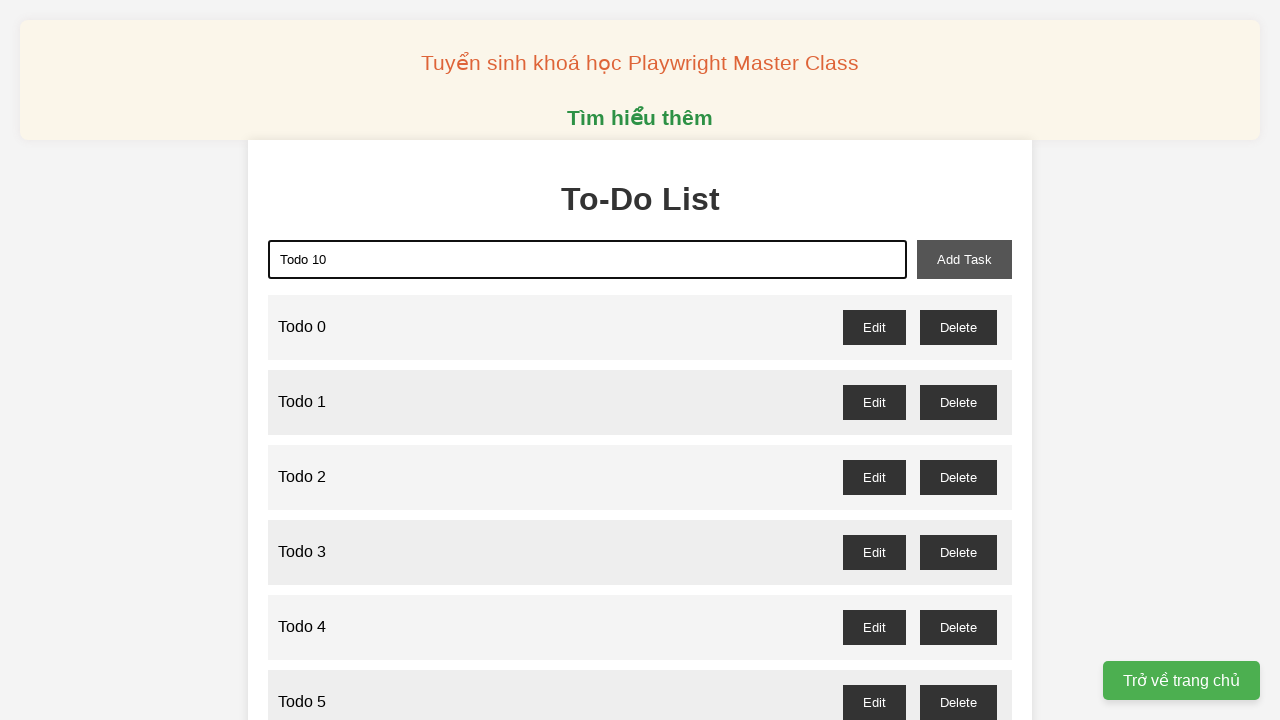

Clicked add task button to create 'Todo 10' at (964, 259) on button#add-task
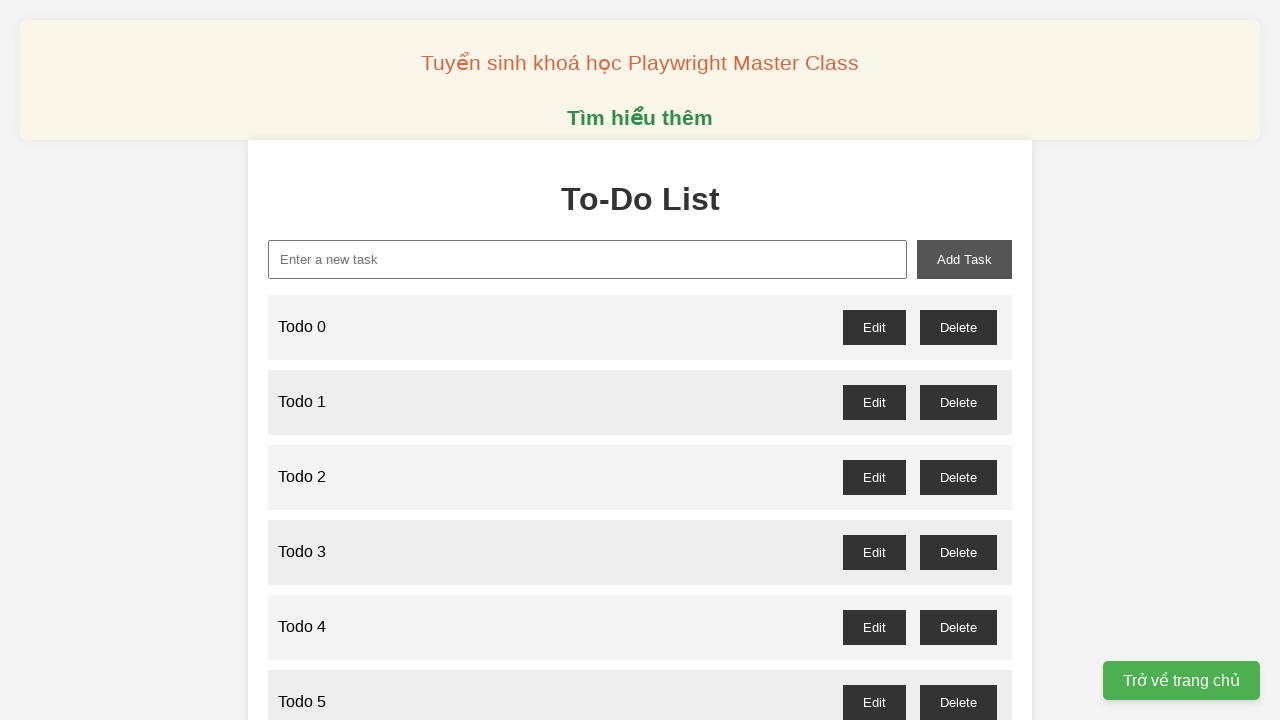

Filled new task input with 'Todo 11' on input#new-task
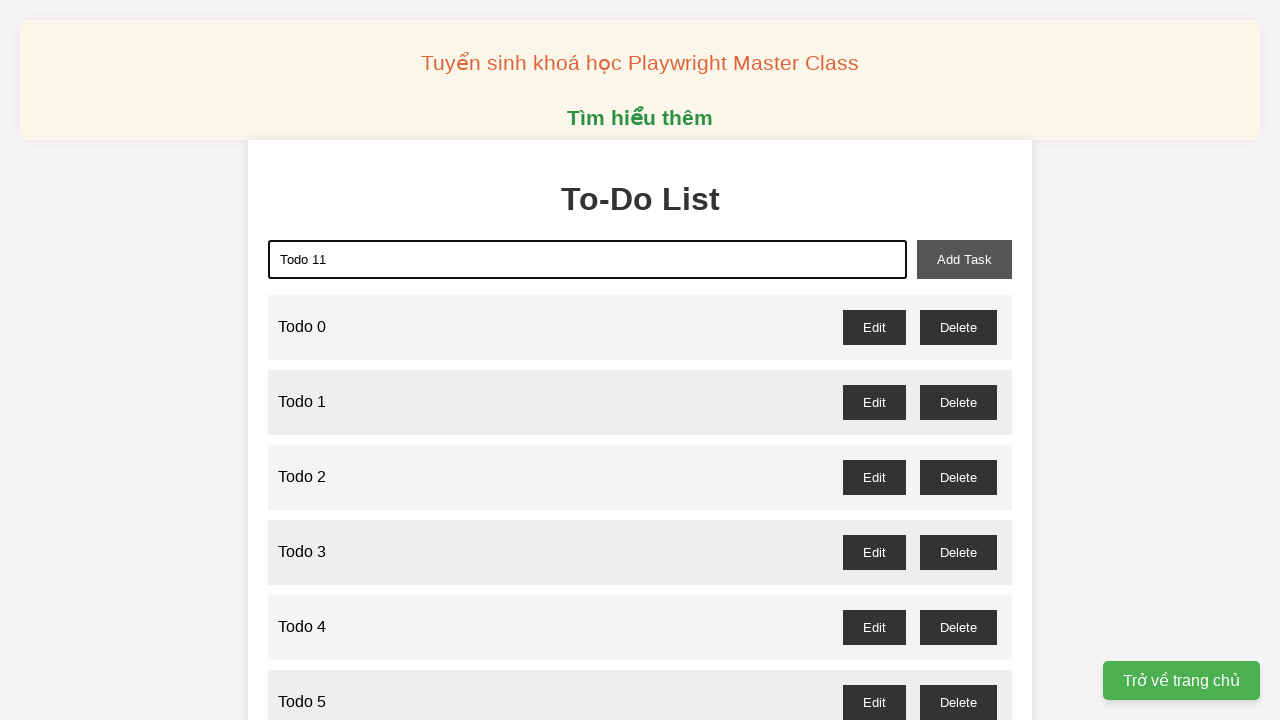

Clicked add task button to create 'Todo 11' at (964, 259) on button#add-task
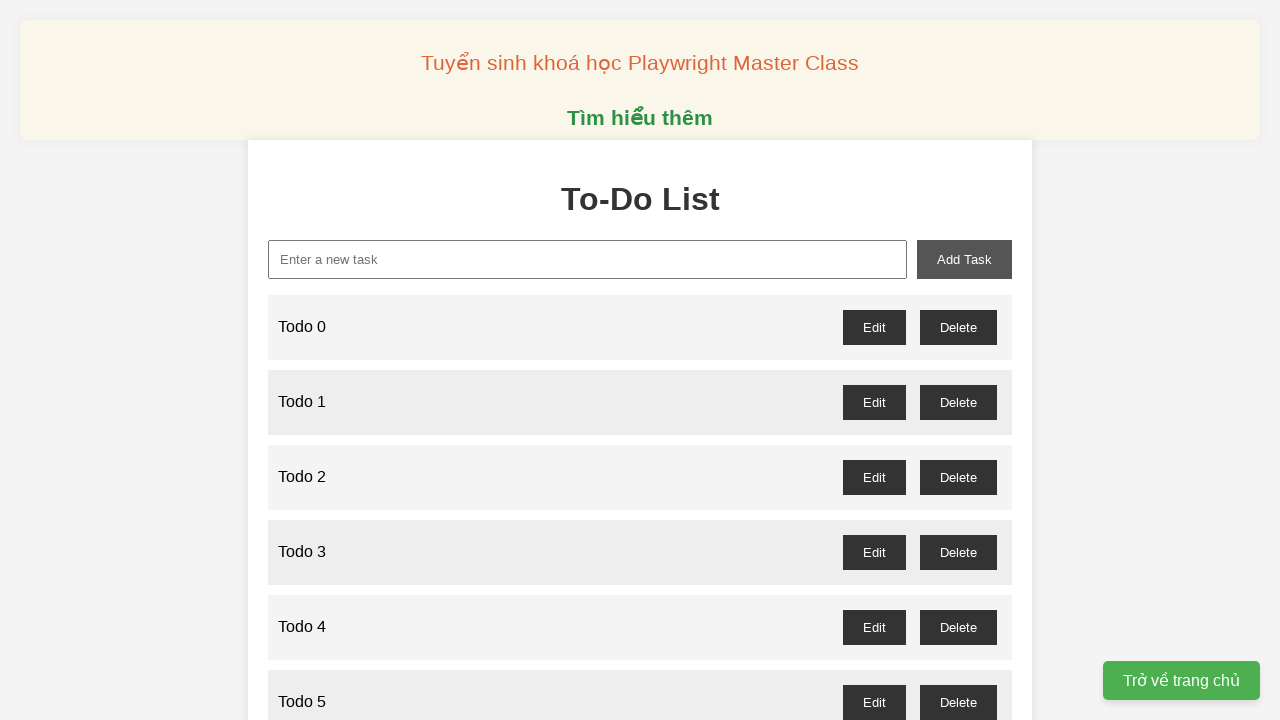

Filled new task input with 'Todo 12' on input#new-task
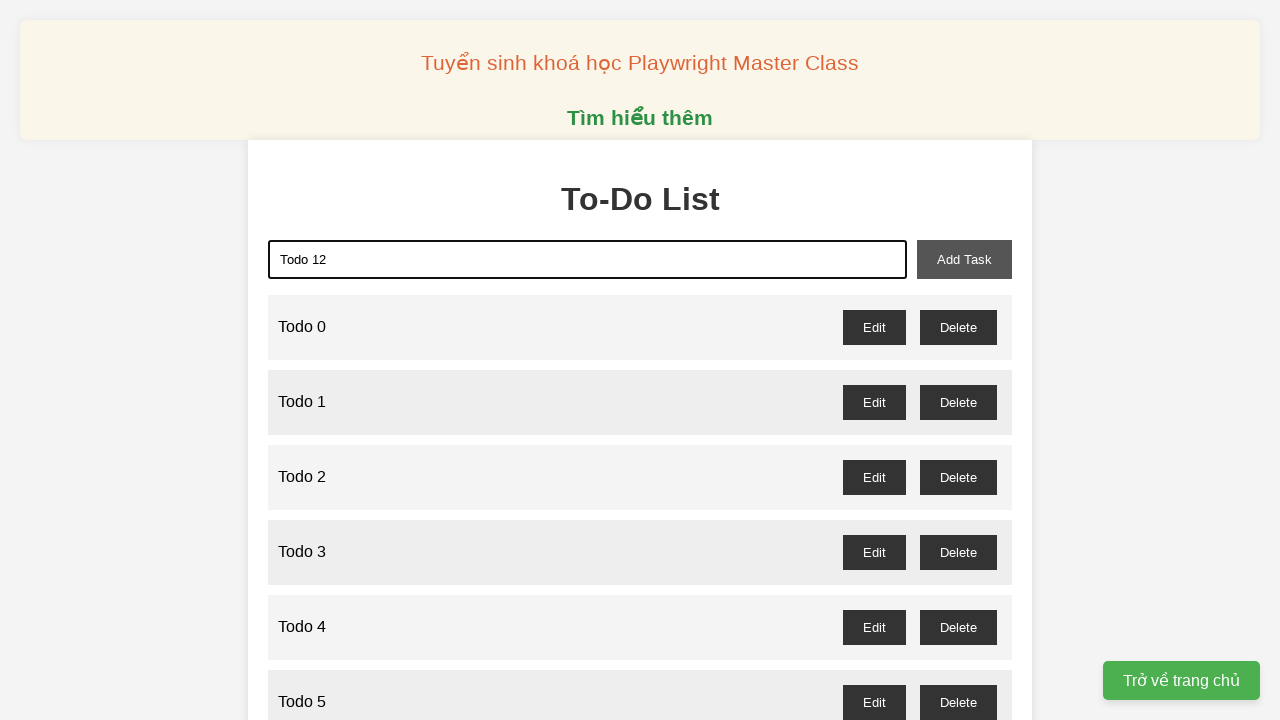

Clicked add task button to create 'Todo 12' at (964, 259) on button#add-task
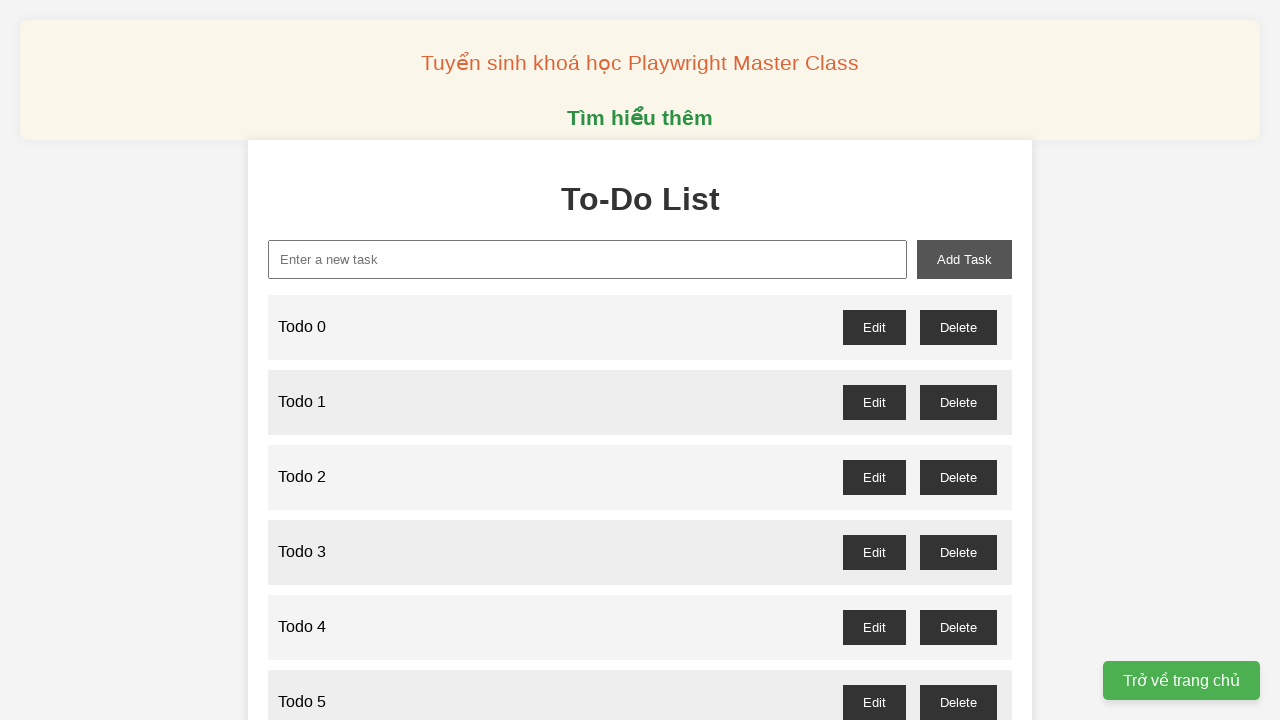

Filled new task input with 'Todo 13' on input#new-task
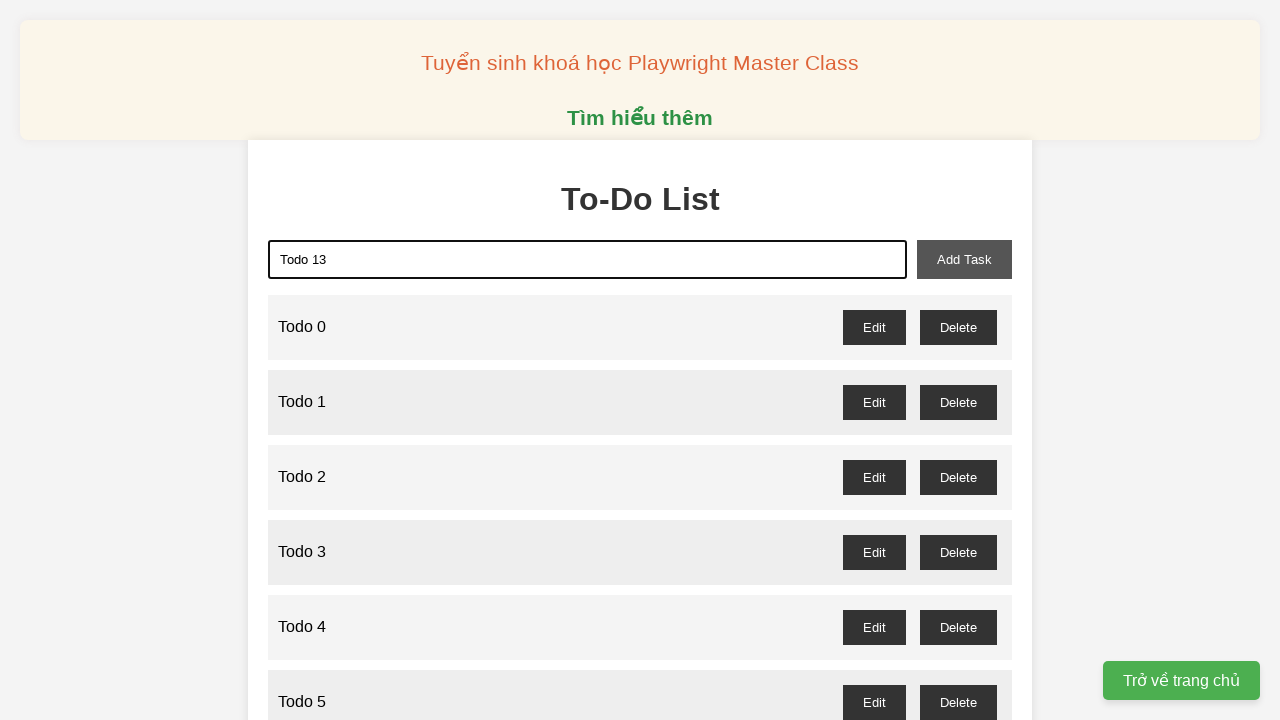

Clicked add task button to create 'Todo 13' at (964, 259) on button#add-task
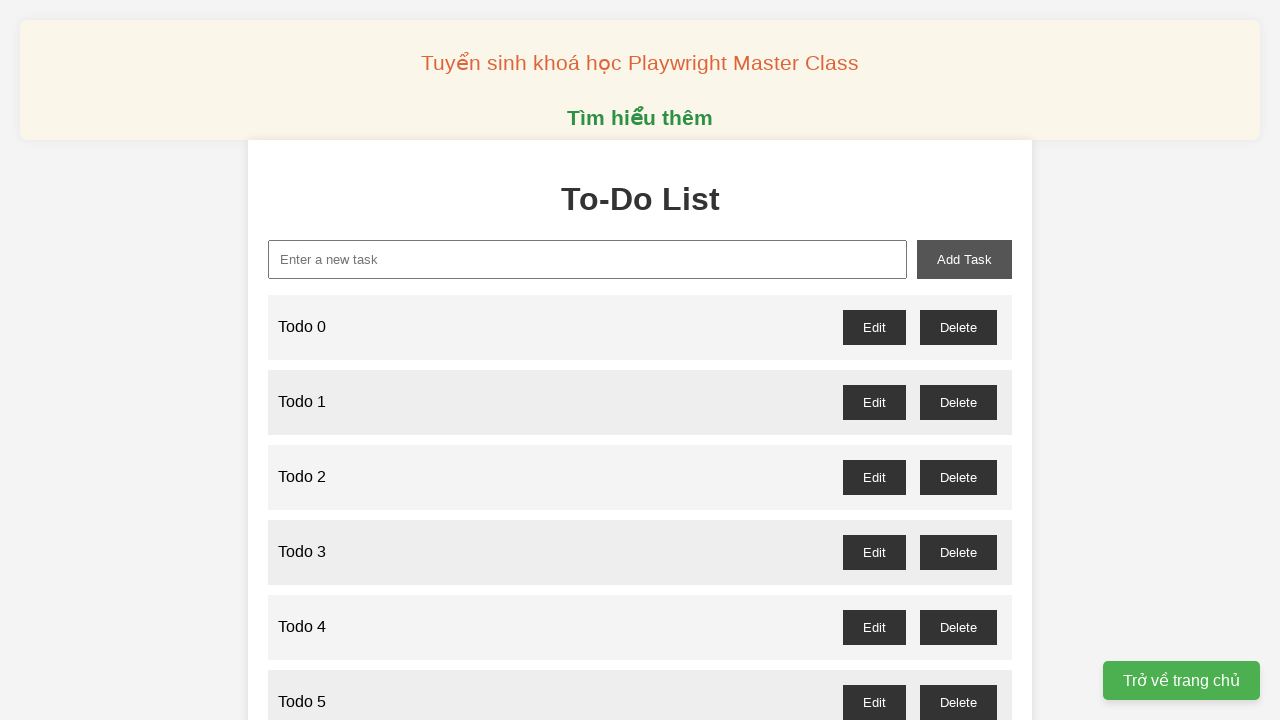

Filled new task input with 'Todo 14' on input#new-task
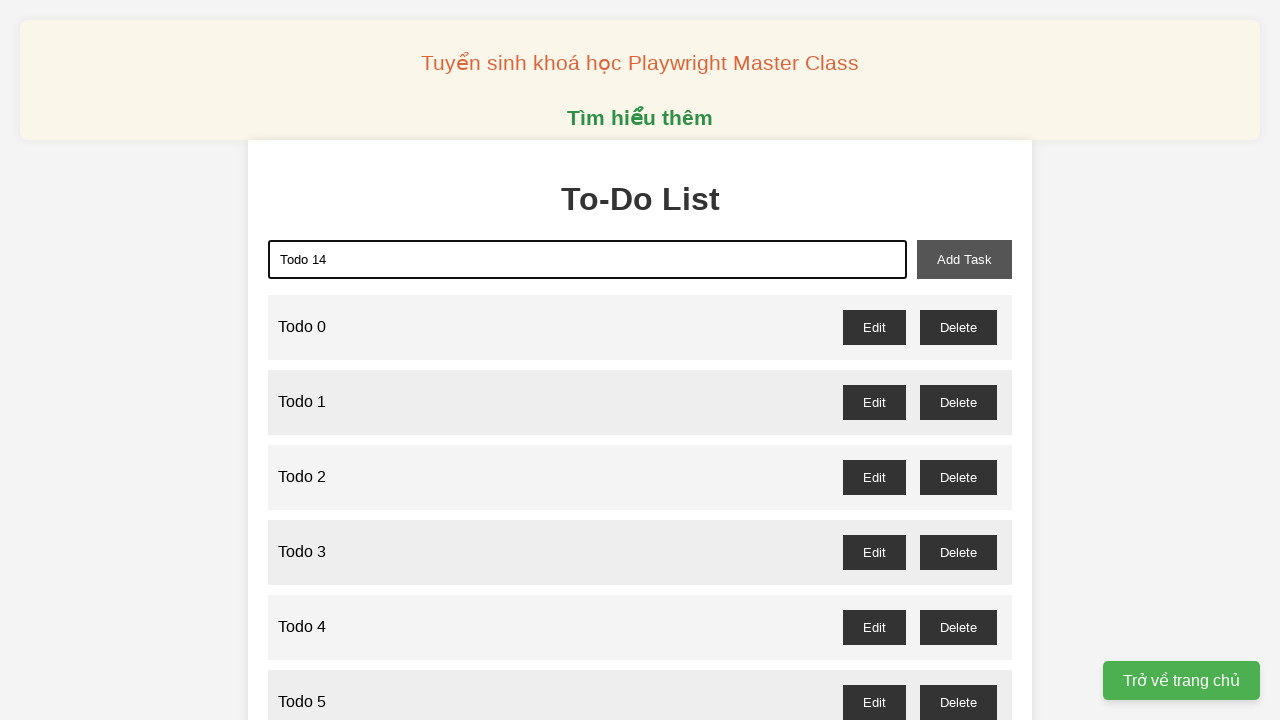

Clicked add task button to create 'Todo 14' at (964, 259) on button#add-task
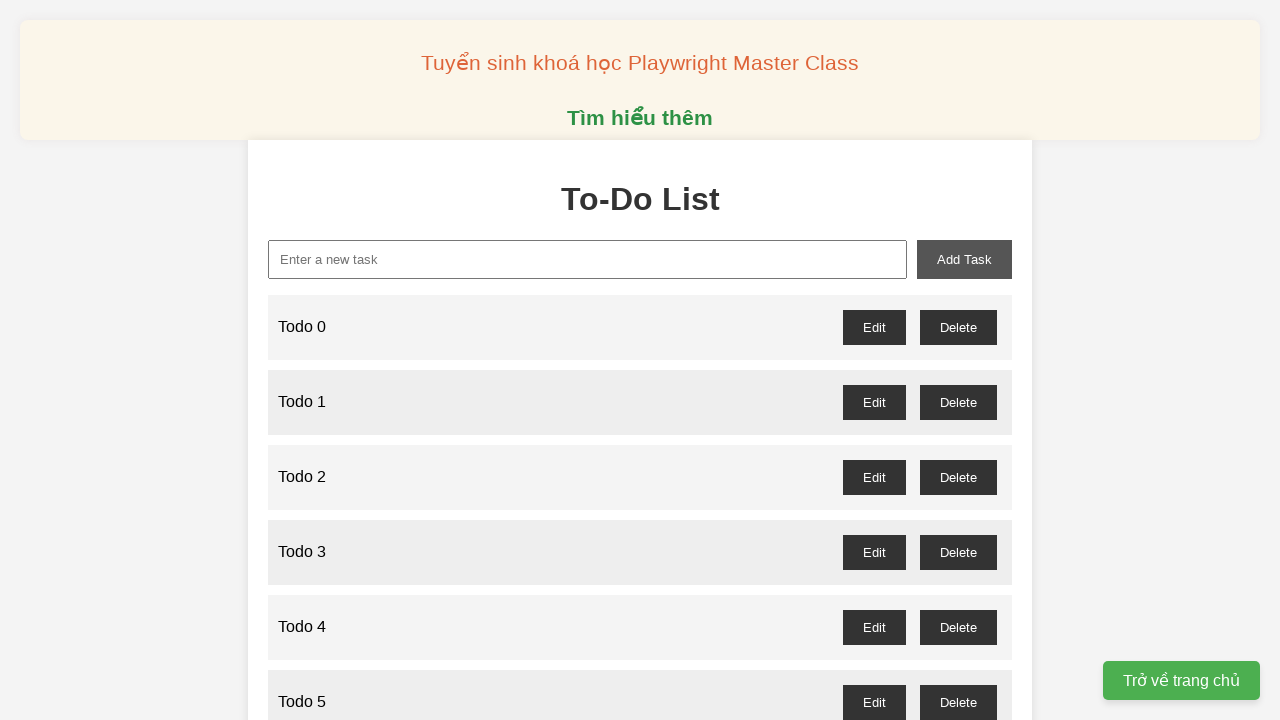

Filled new task input with 'Todo 15' on input#new-task
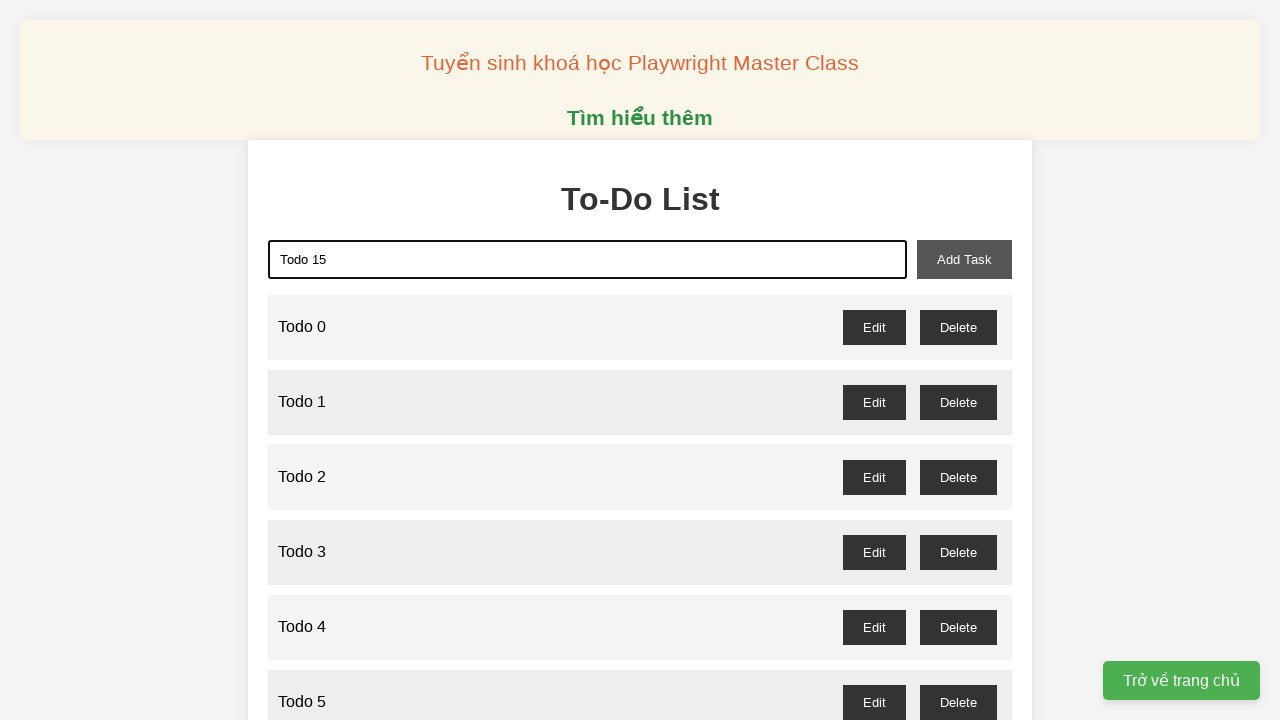

Clicked add task button to create 'Todo 15' at (964, 259) on button#add-task
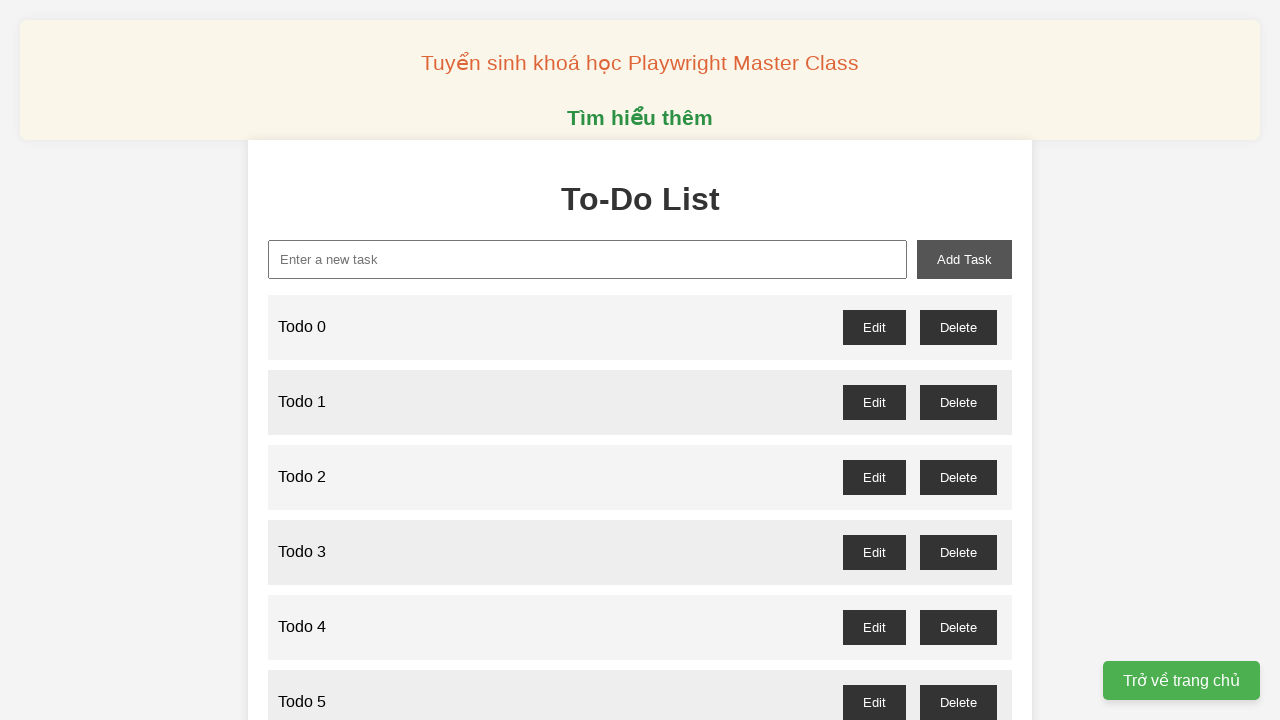

Filled new task input with 'Todo 16' on input#new-task
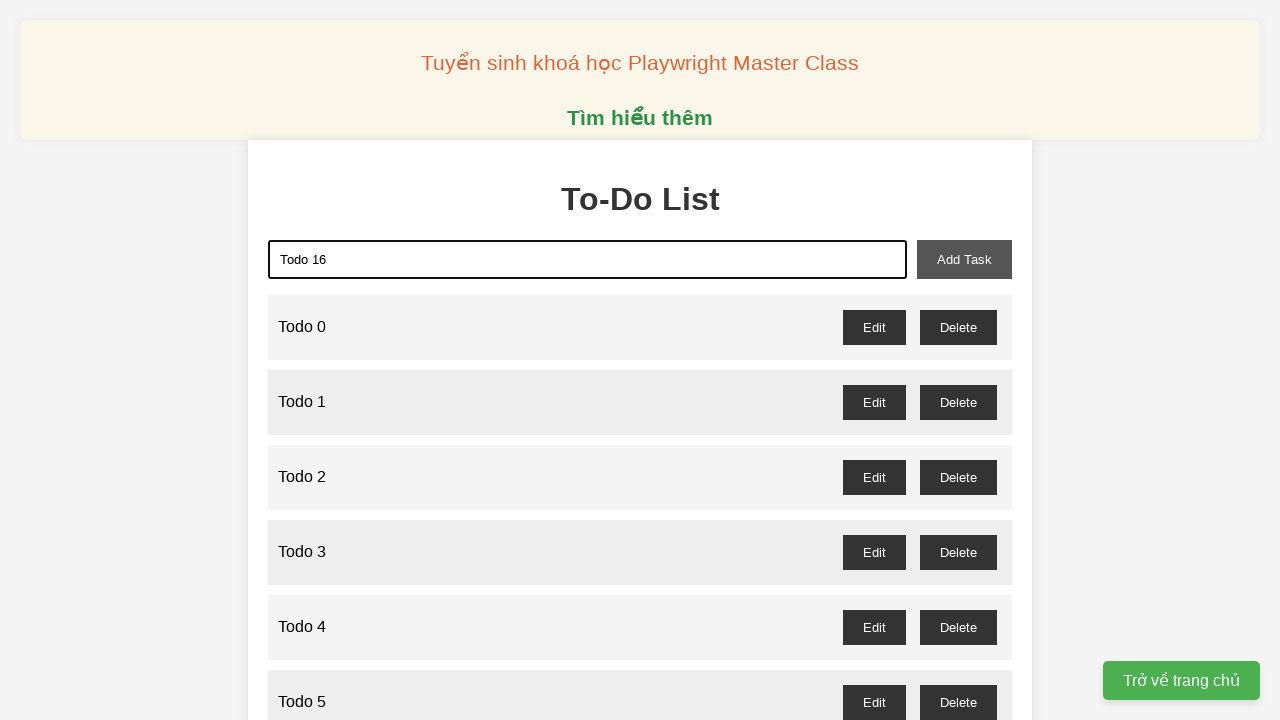

Clicked add task button to create 'Todo 16' at (964, 259) on button#add-task
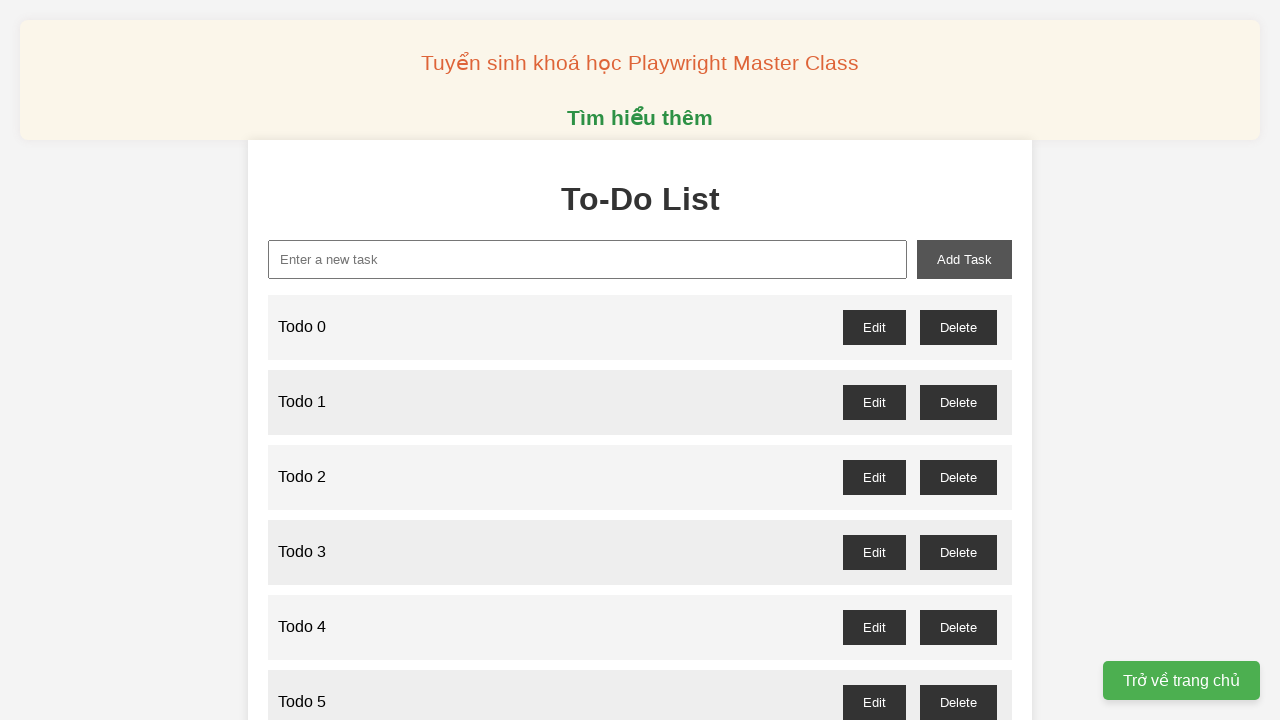

Filled new task input with 'Todo 17' on input#new-task
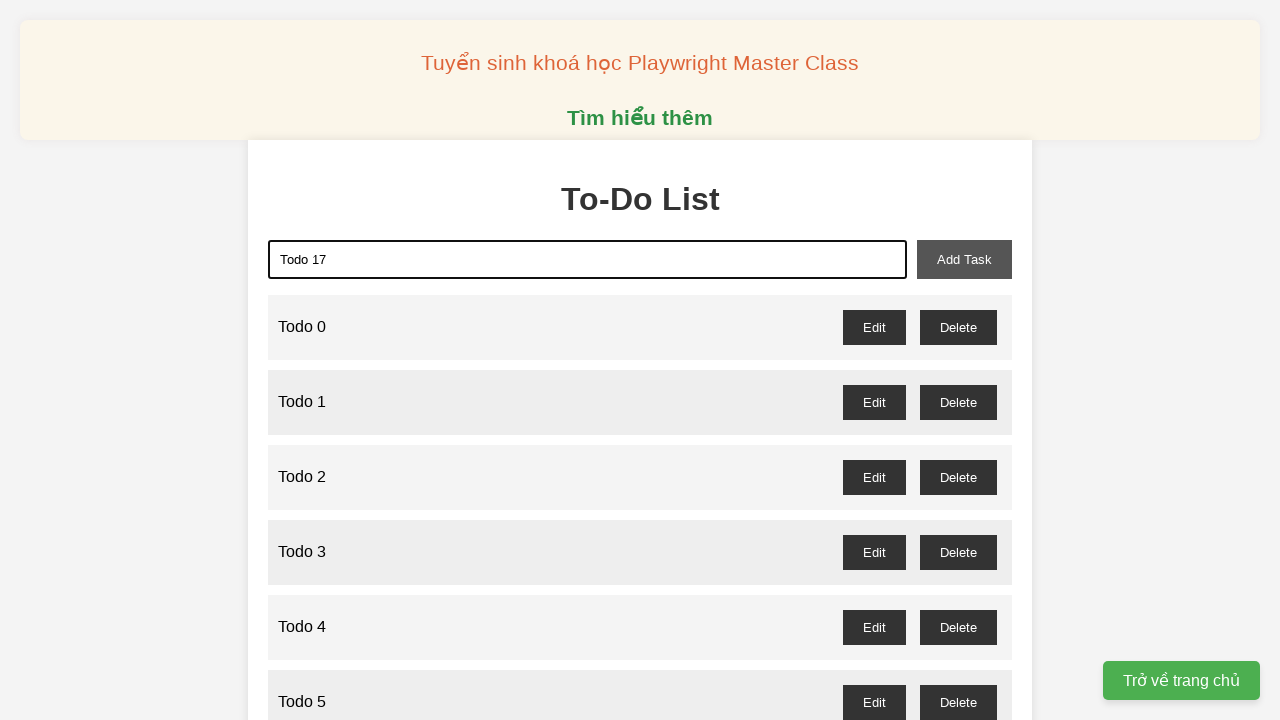

Clicked add task button to create 'Todo 17' at (964, 259) on button#add-task
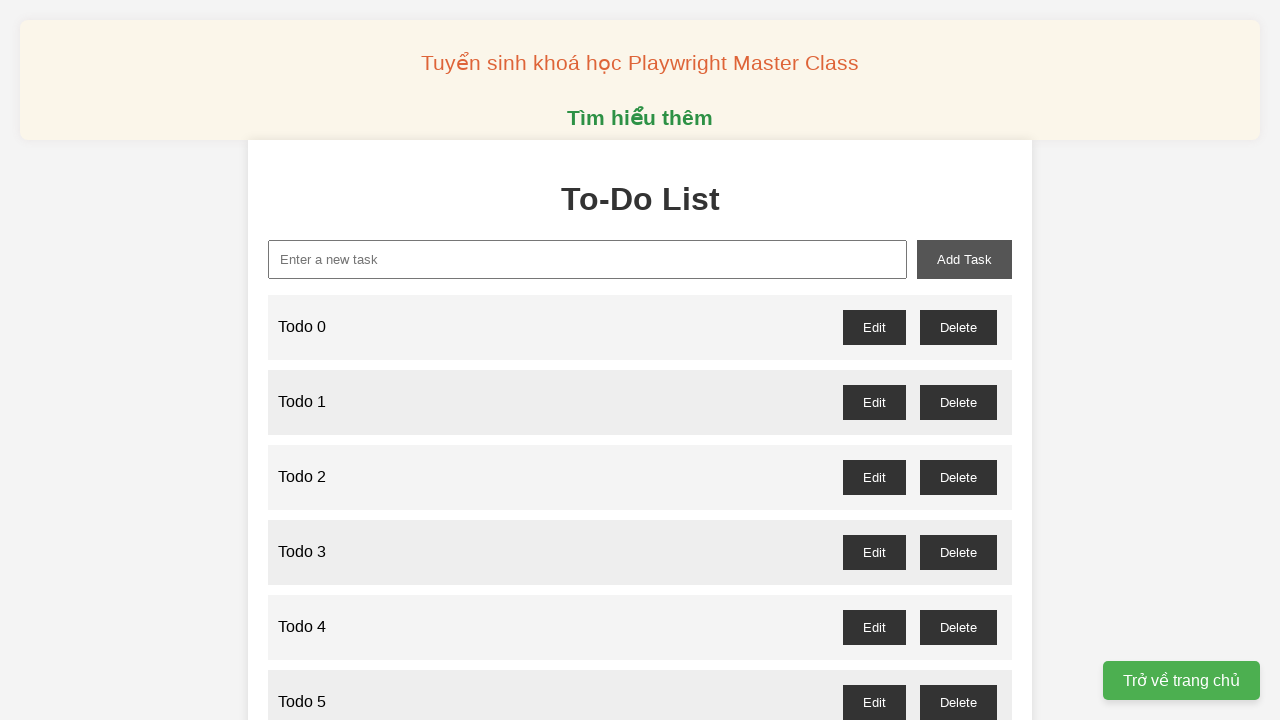

Filled new task input with 'Todo 18' on input#new-task
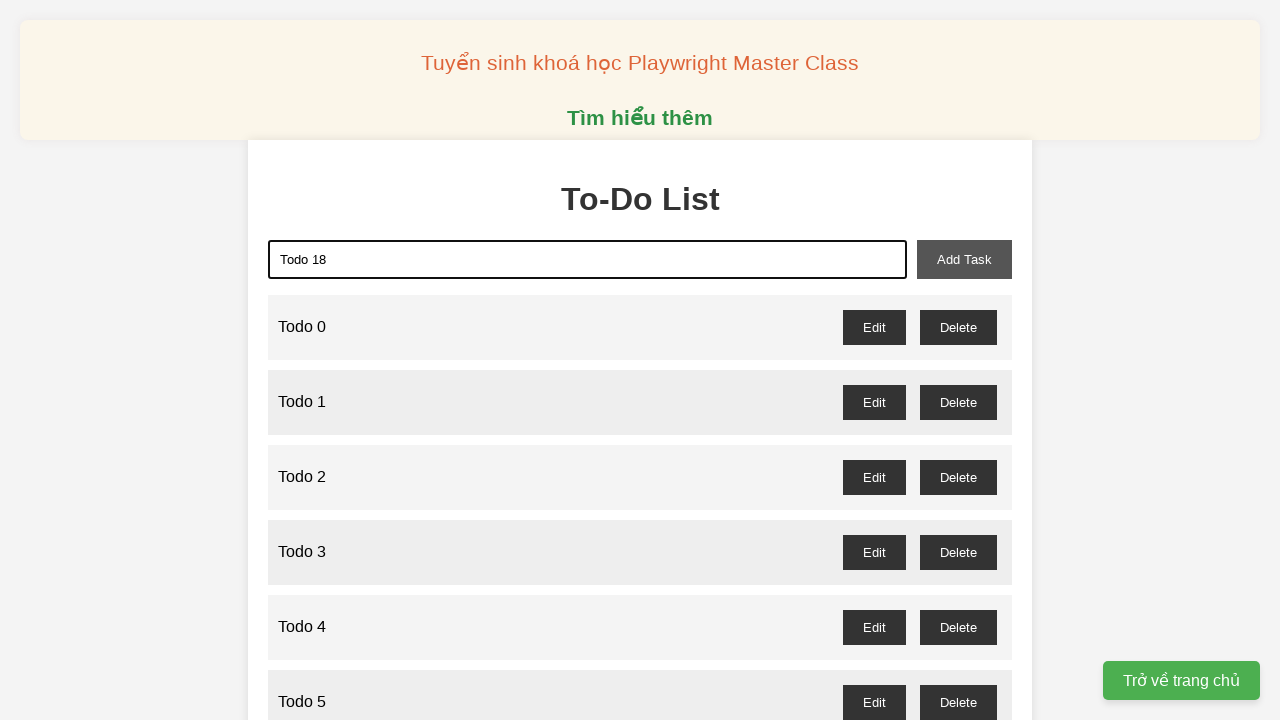

Clicked add task button to create 'Todo 18' at (964, 259) on button#add-task
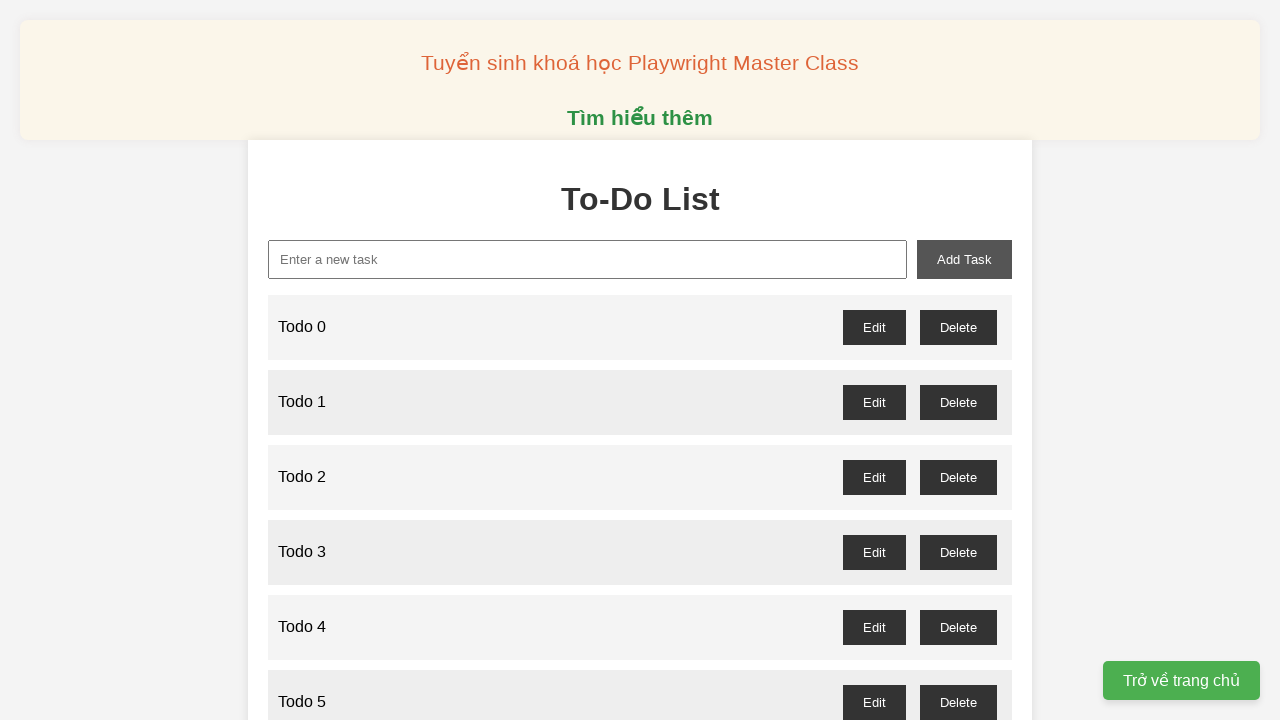

Filled new task input with 'Todo 19' on input#new-task
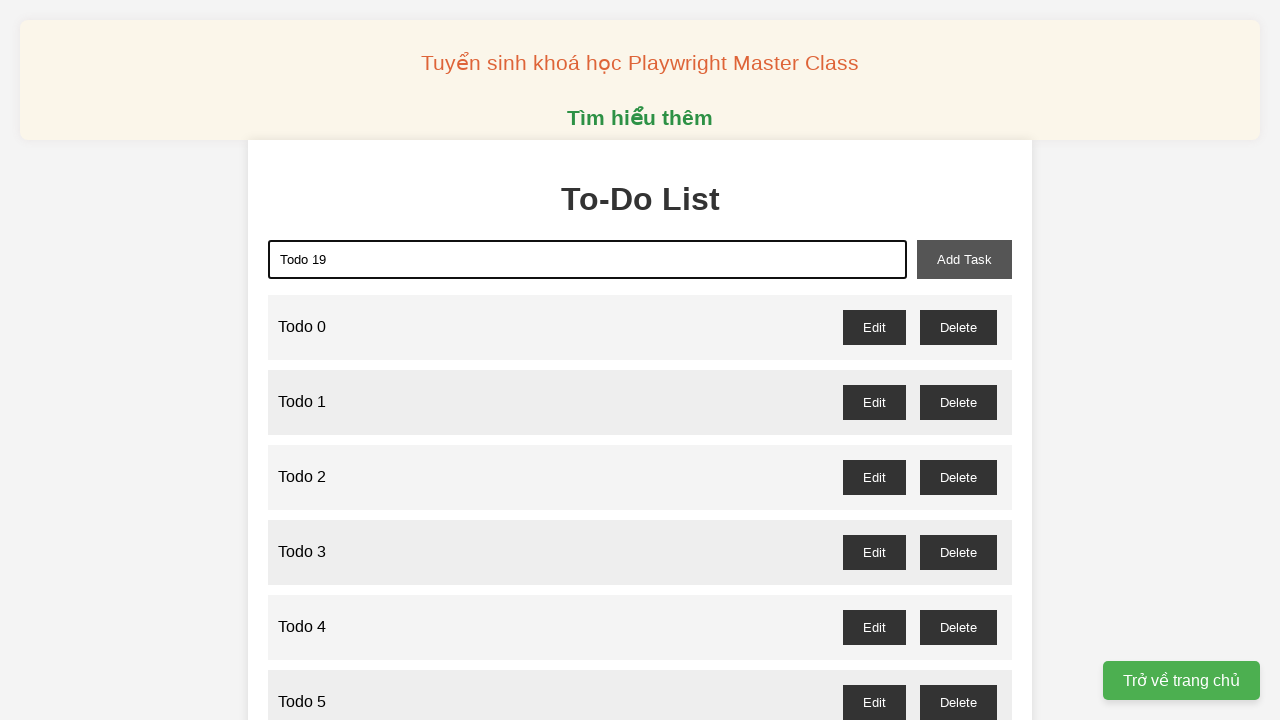

Clicked add task button to create 'Todo 19' at (964, 259) on button#add-task
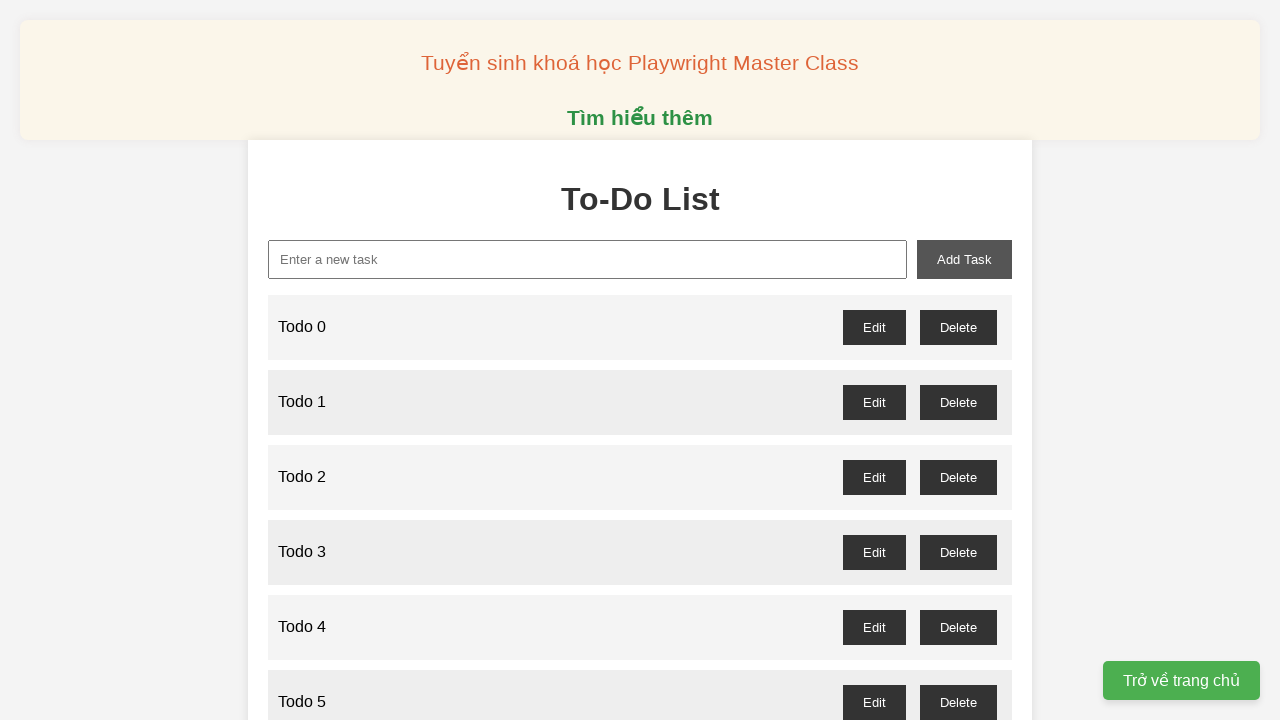

Filled new task input with 'Todo 20' on input#new-task
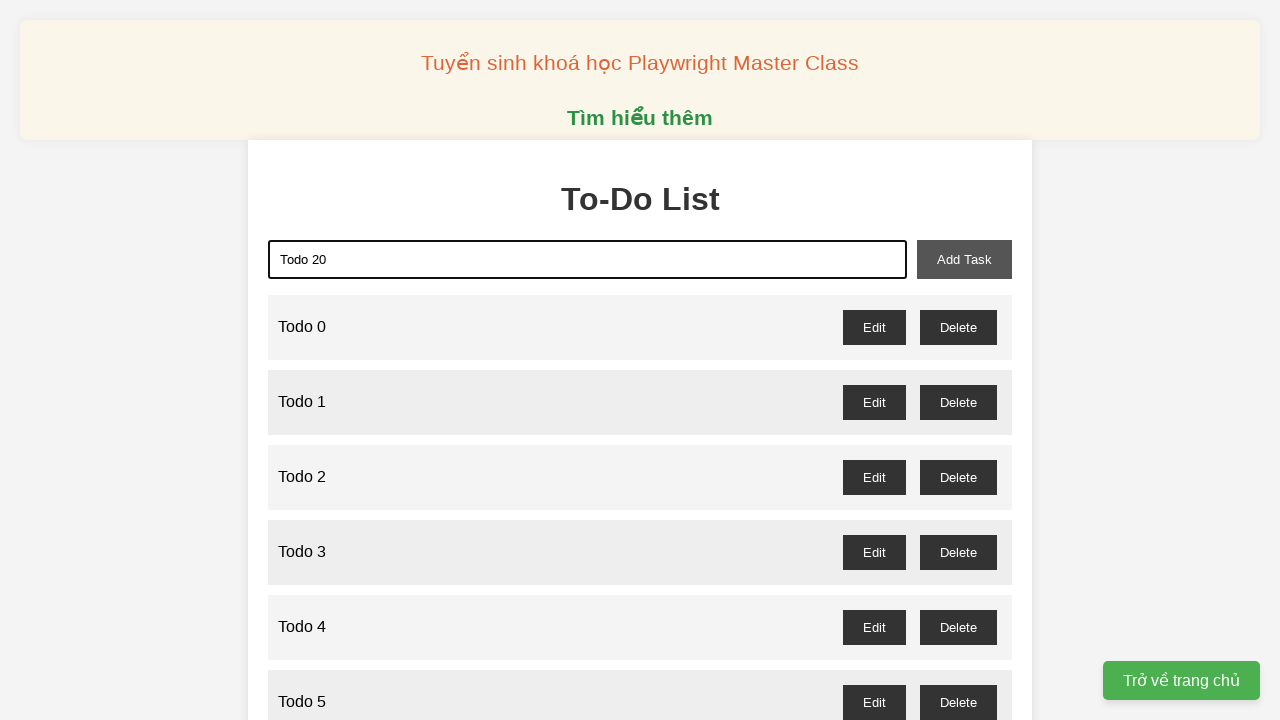

Clicked add task button to create 'Todo 20' at (964, 259) on button#add-task
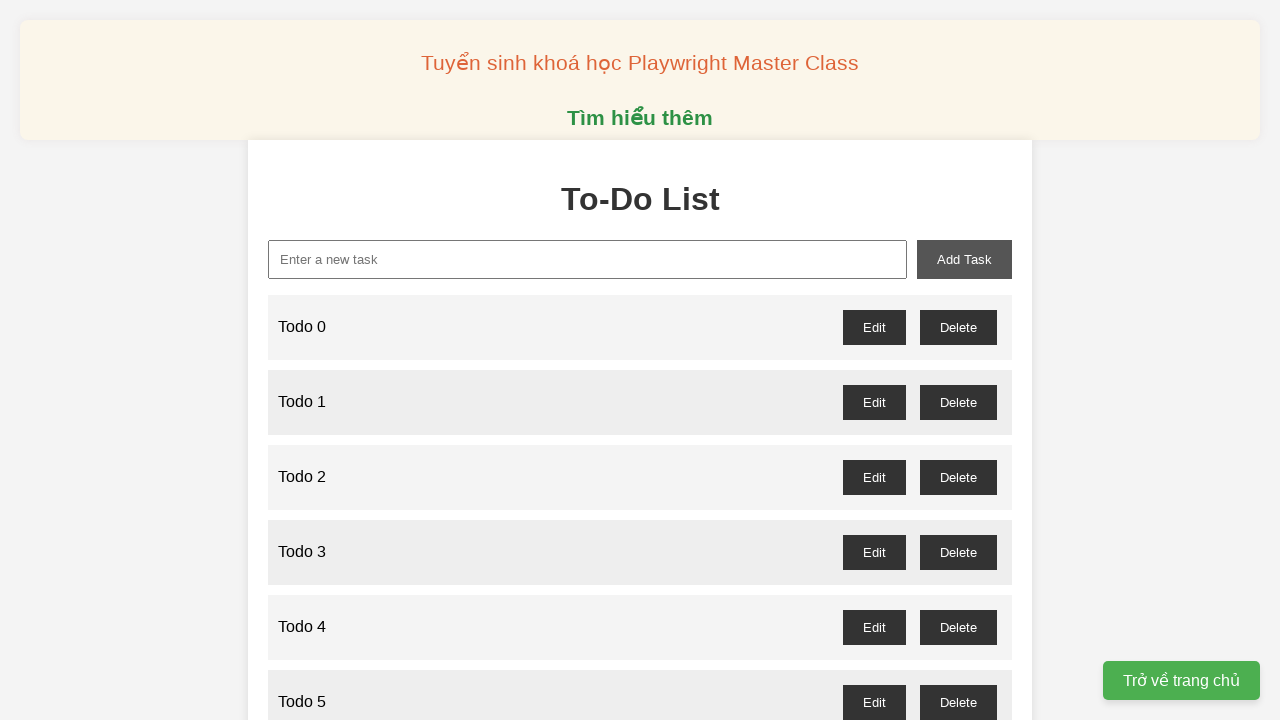

Filled new task input with 'Todo 21' on input#new-task
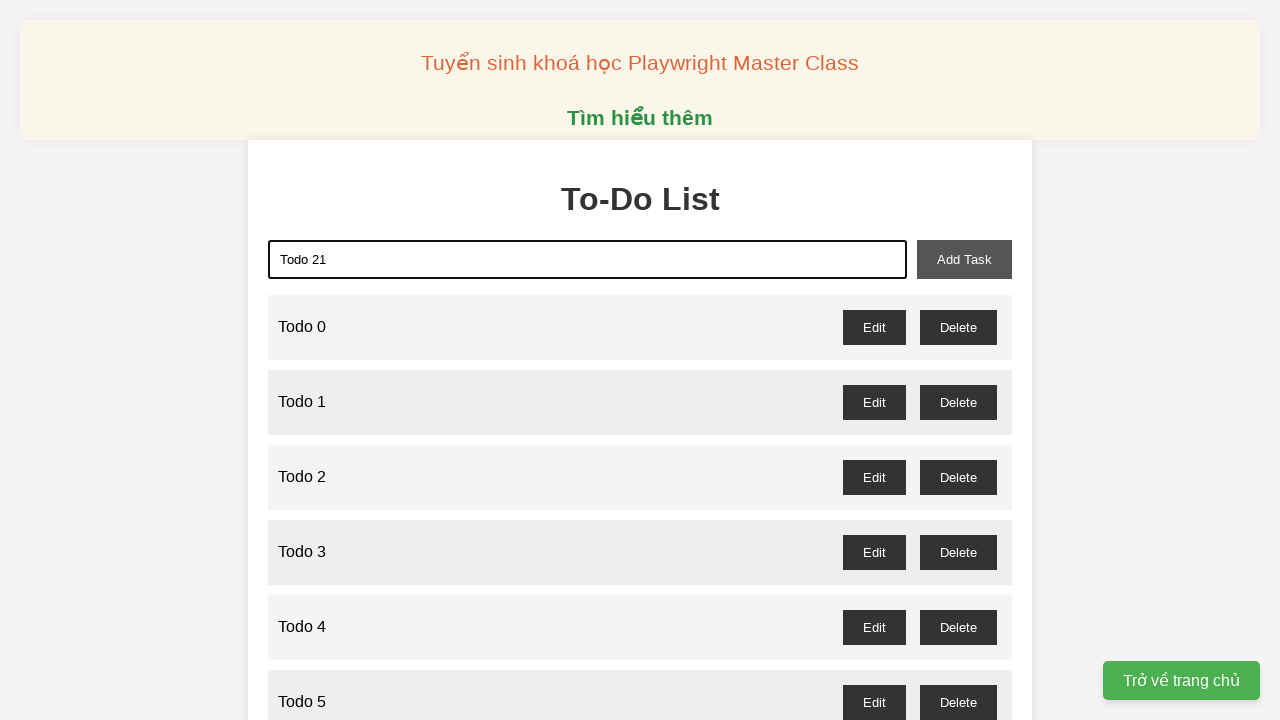

Clicked add task button to create 'Todo 21' at (964, 259) on button#add-task
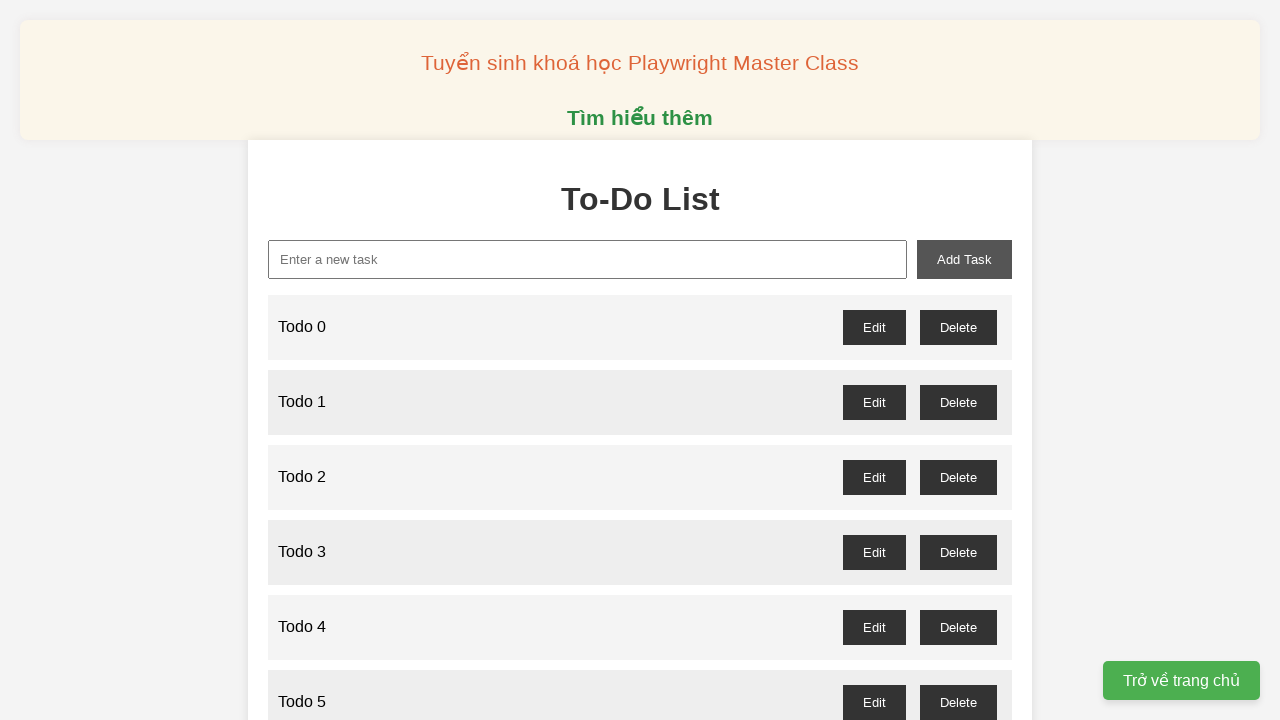

Filled new task input with 'Todo 22' on input#new-task
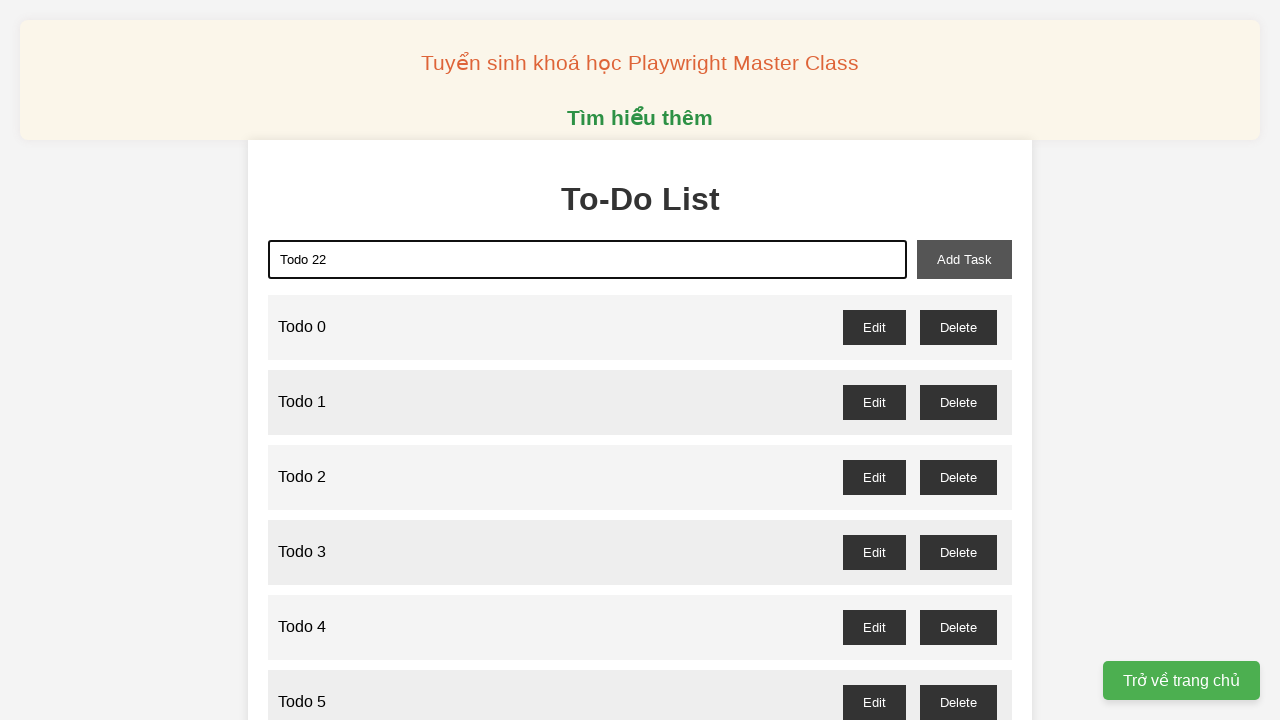

Clicked add task button to create 'Todo 22' at (964, 259) on button#add-task
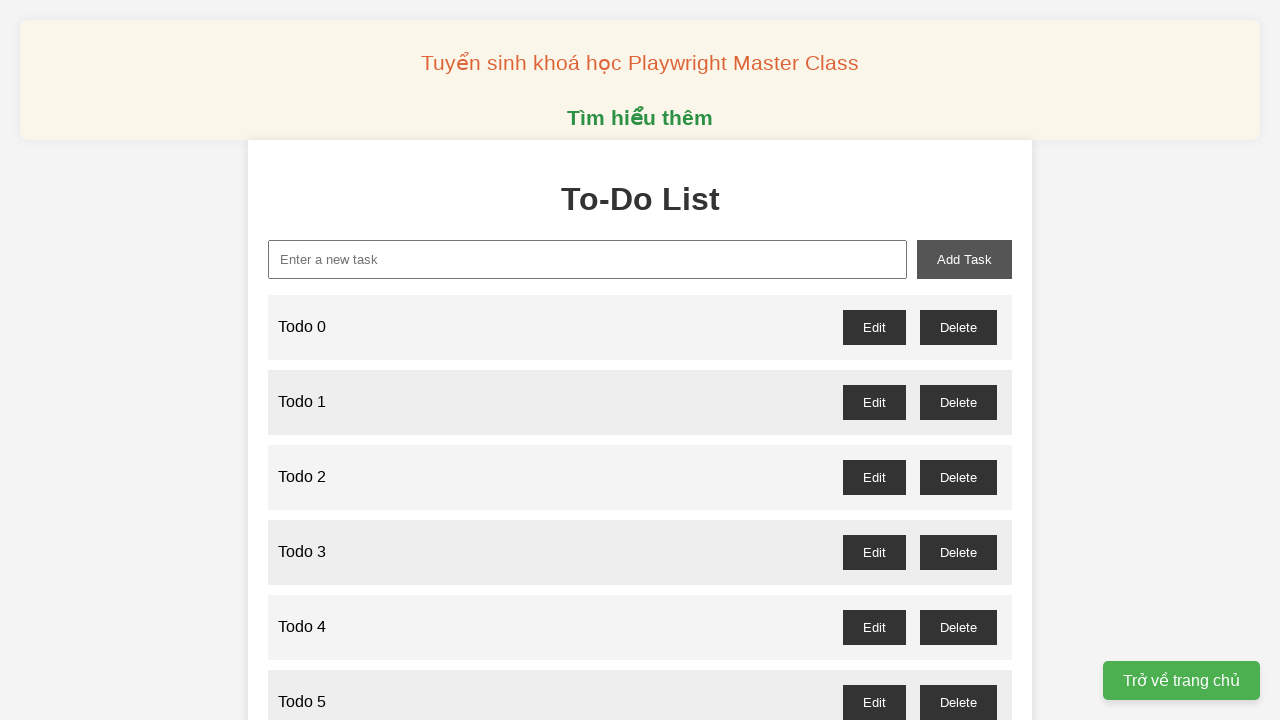

Filled new task input with 'Todo 23' on input#new-task
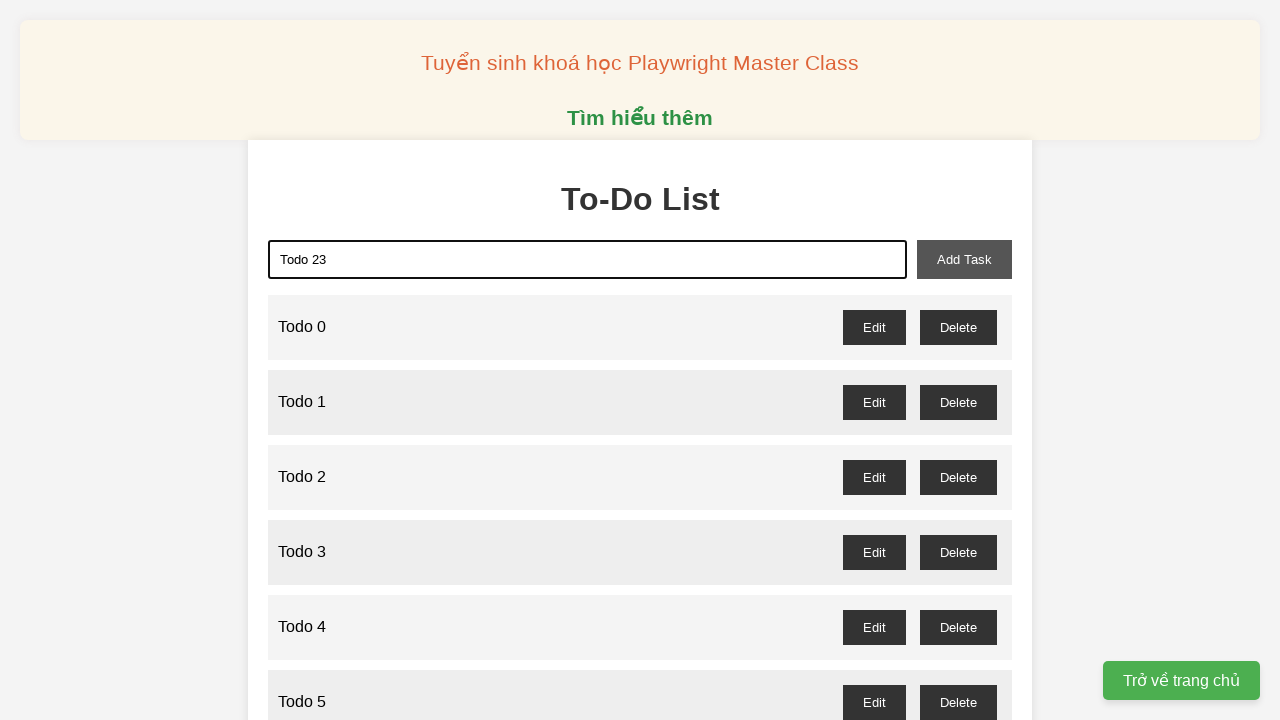

Clicked add task button to create 'Todo 23' at (964, 259) on button#add-task
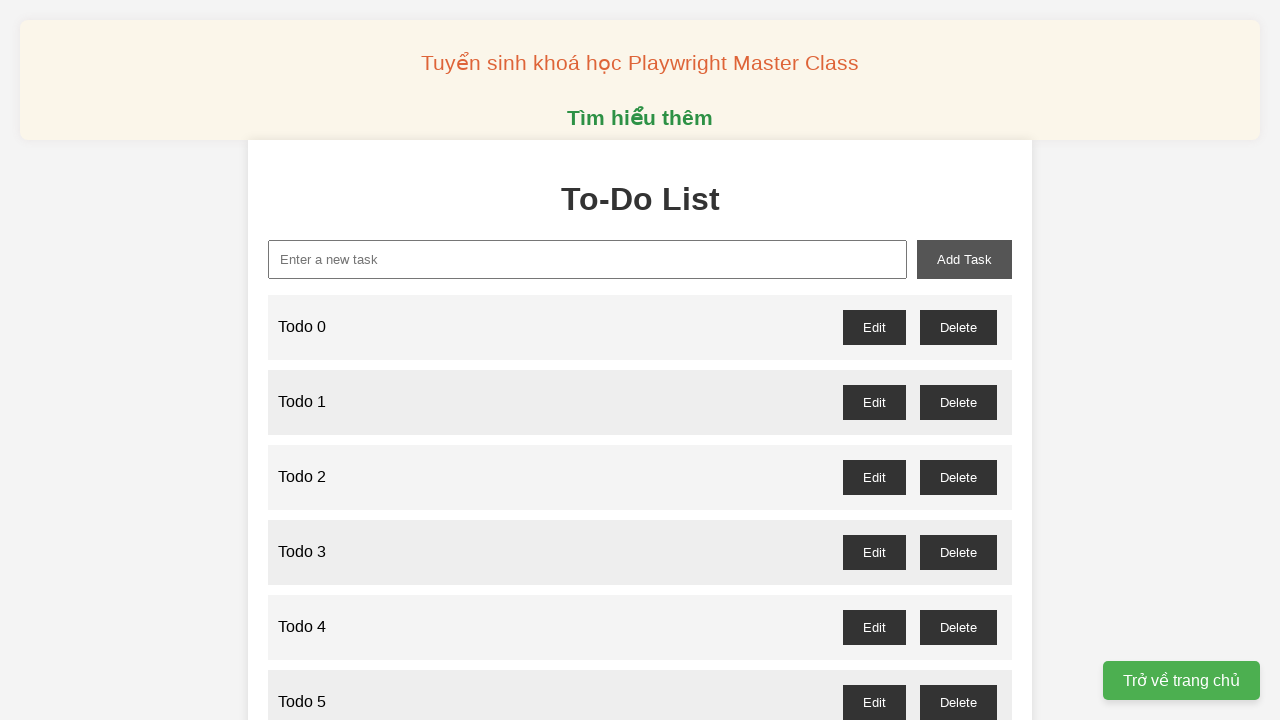

Filled new task input with 'Todo 24' on input#new-task
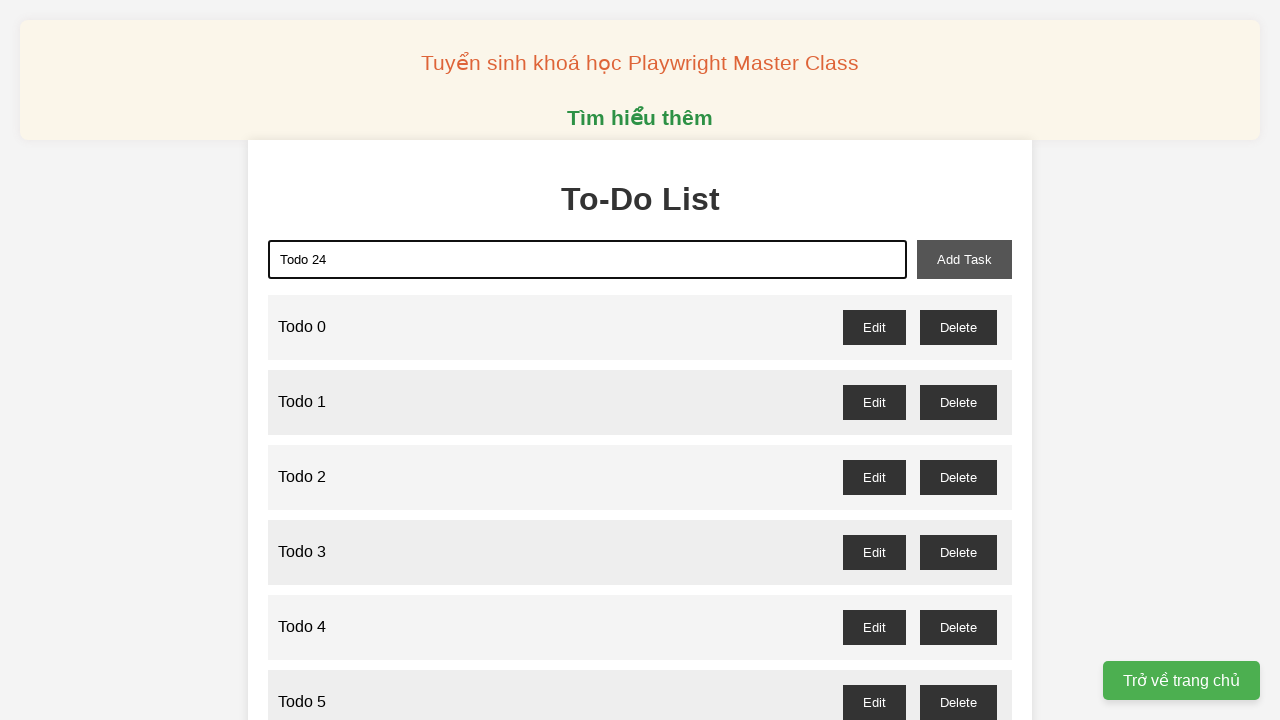

Clicked add task button to create 'Todo 24' at (964, 259) on button#add-task
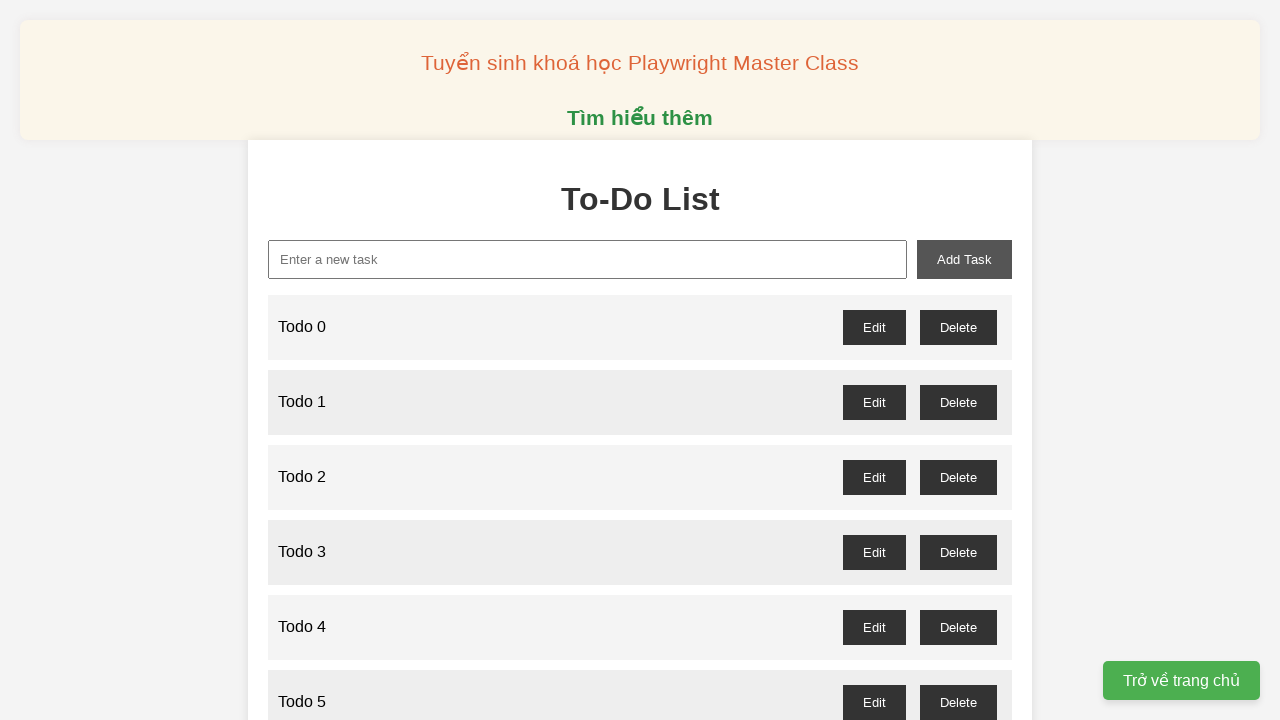

Filled new task input with 'Todo 25' on input#new-task
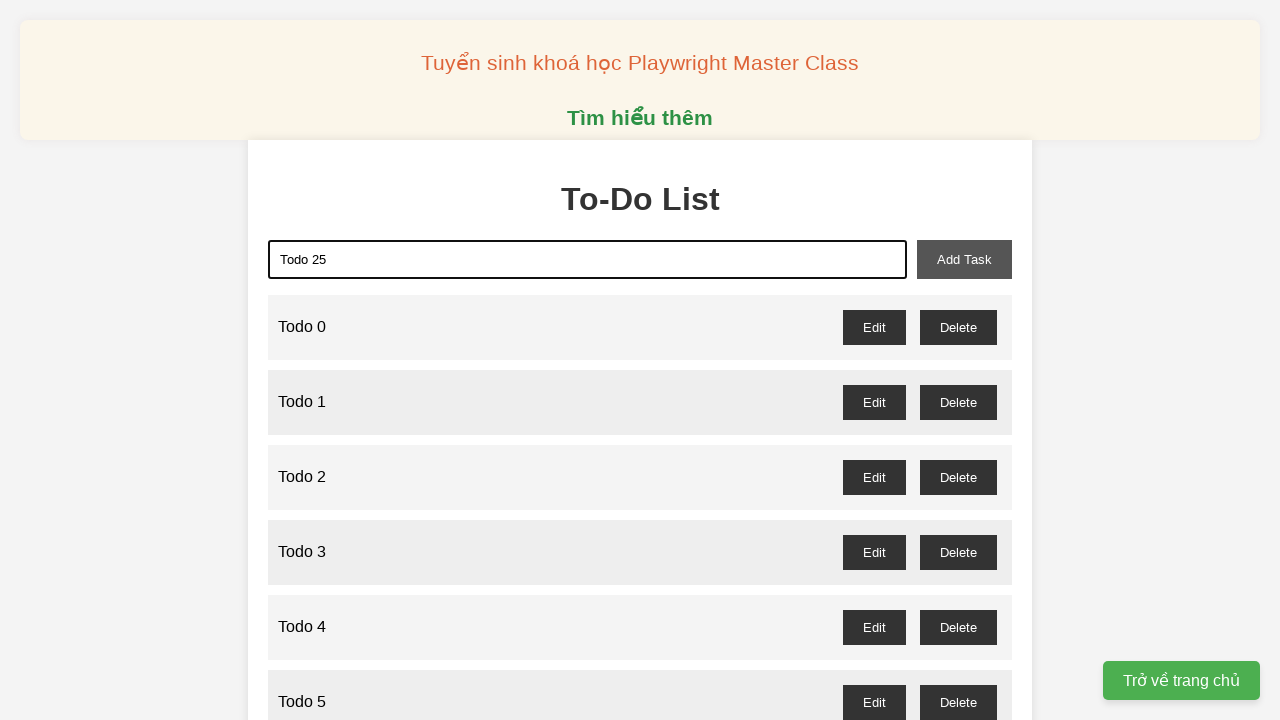

Clicked add task button to create 'Todo 25' at (964, 259) on button#add-task
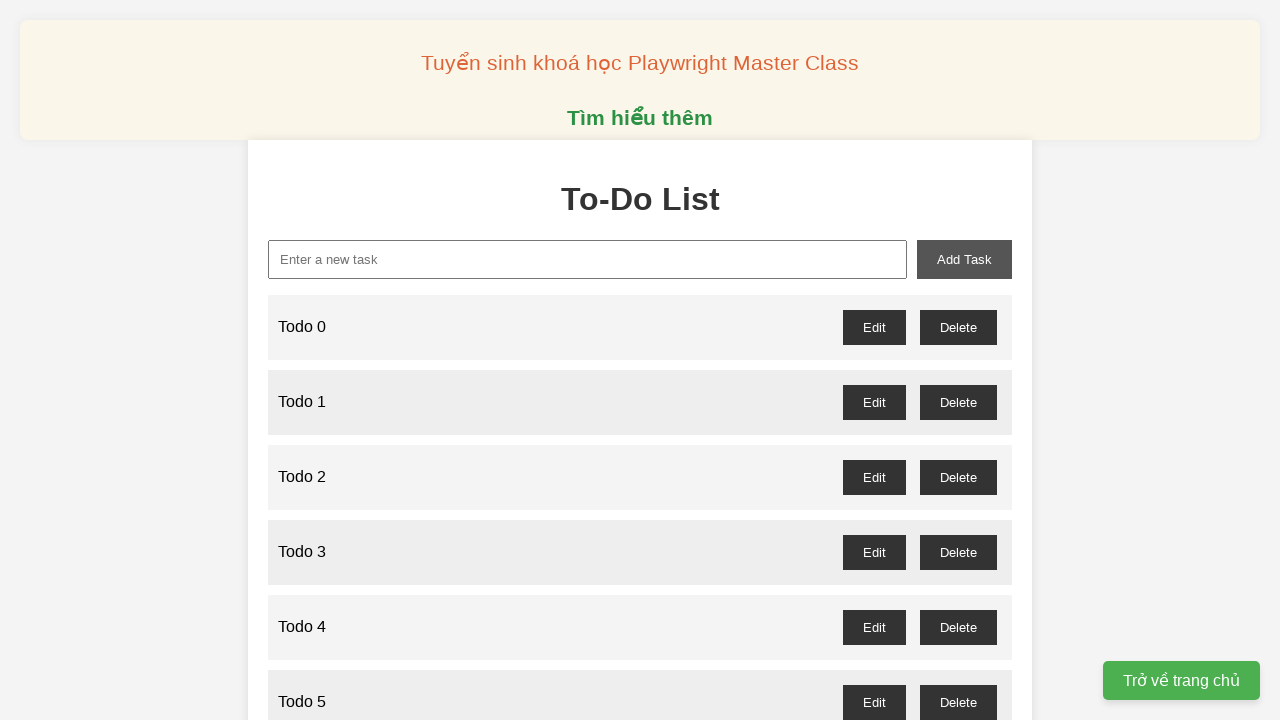

Filled new task input with 'Todo 26' on input#new-task
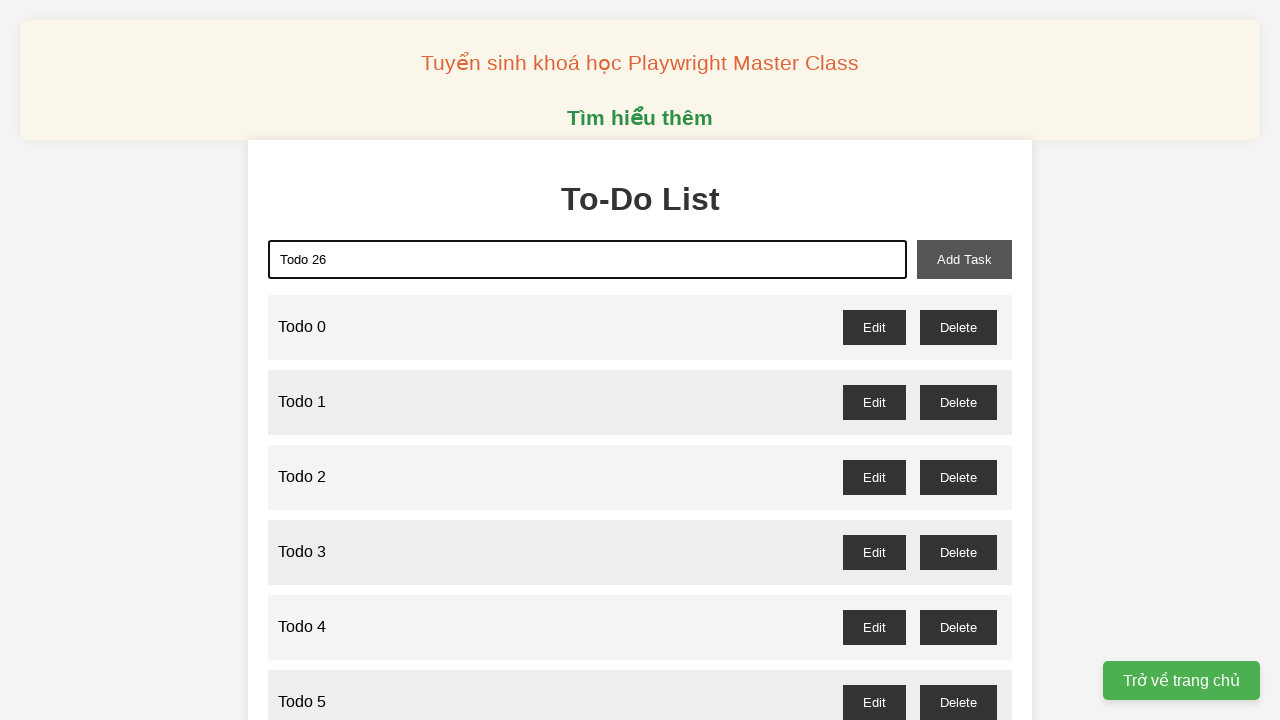

Clicked add task button to create 'Todo 26' at (964, 259) on button#add-task
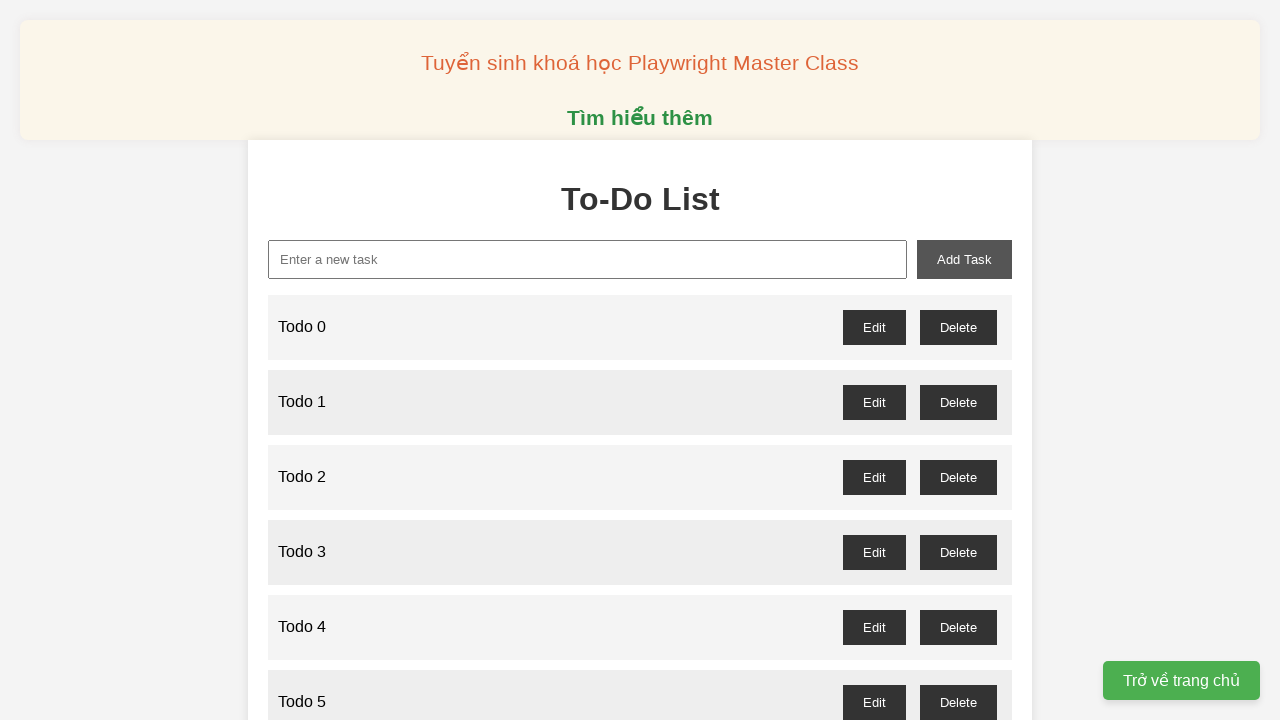

Filled new task input with 'Todo 27' on input#new-task
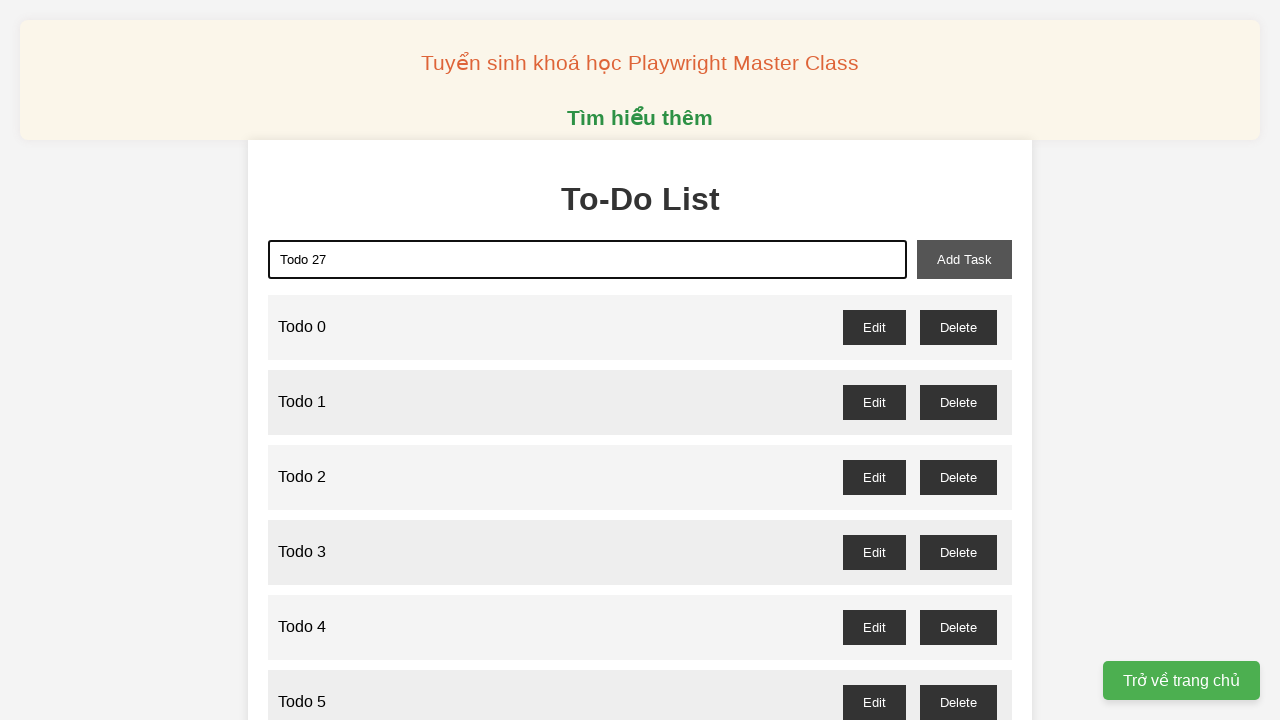

Clicked add task button to create 'Todo 27' at (964, 259) on button#add-task
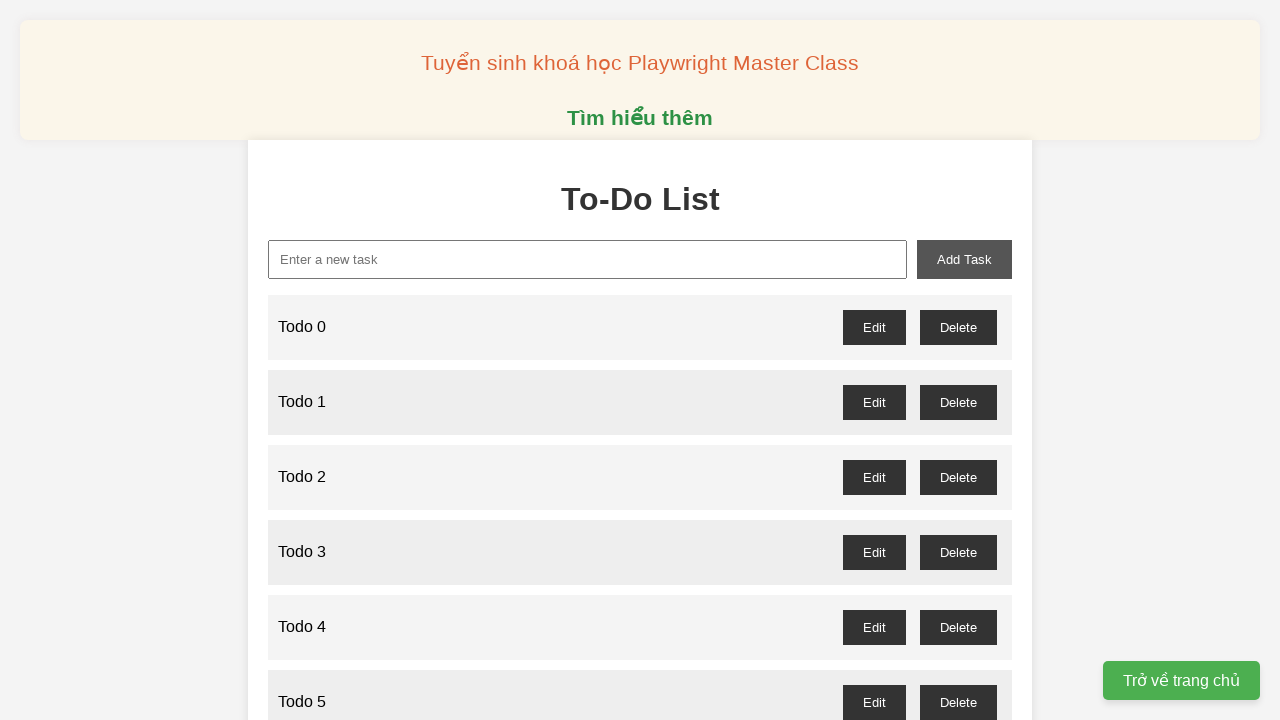

Filled new task input with 'Todo 28' on input#new-task
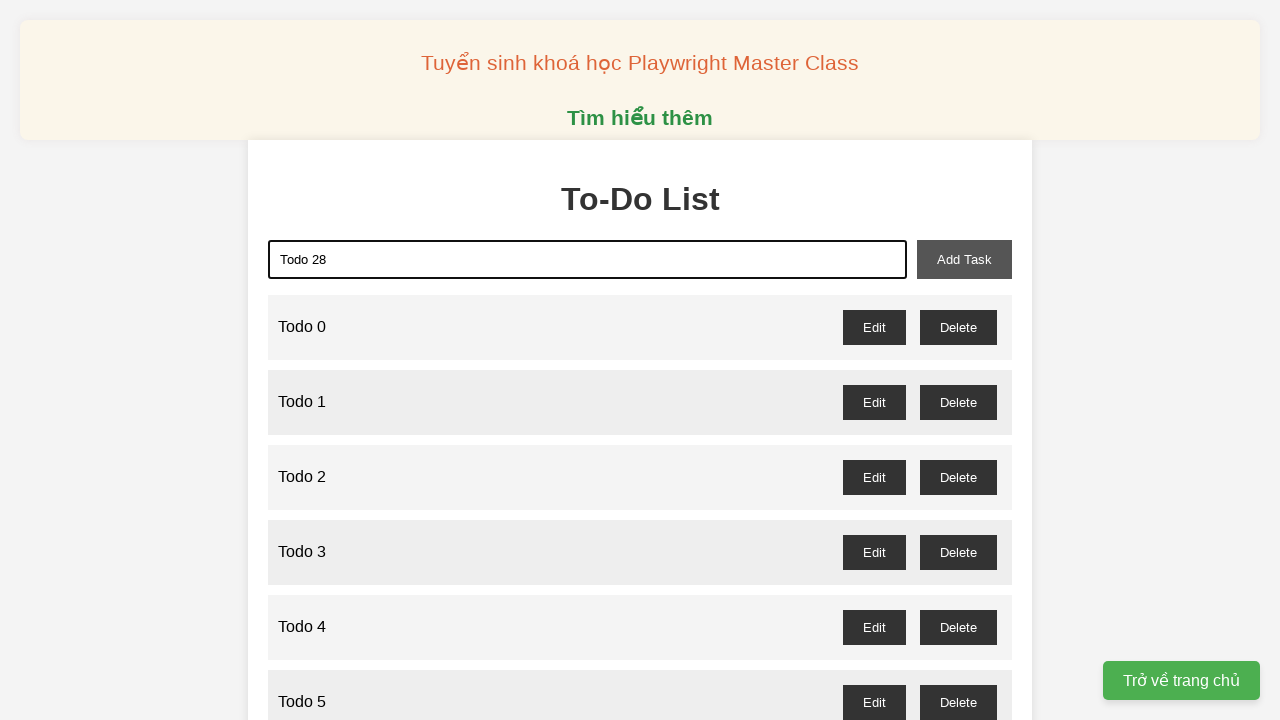

Clicked add task button to create 'Todo 28' at (964, 259) on button#add-task
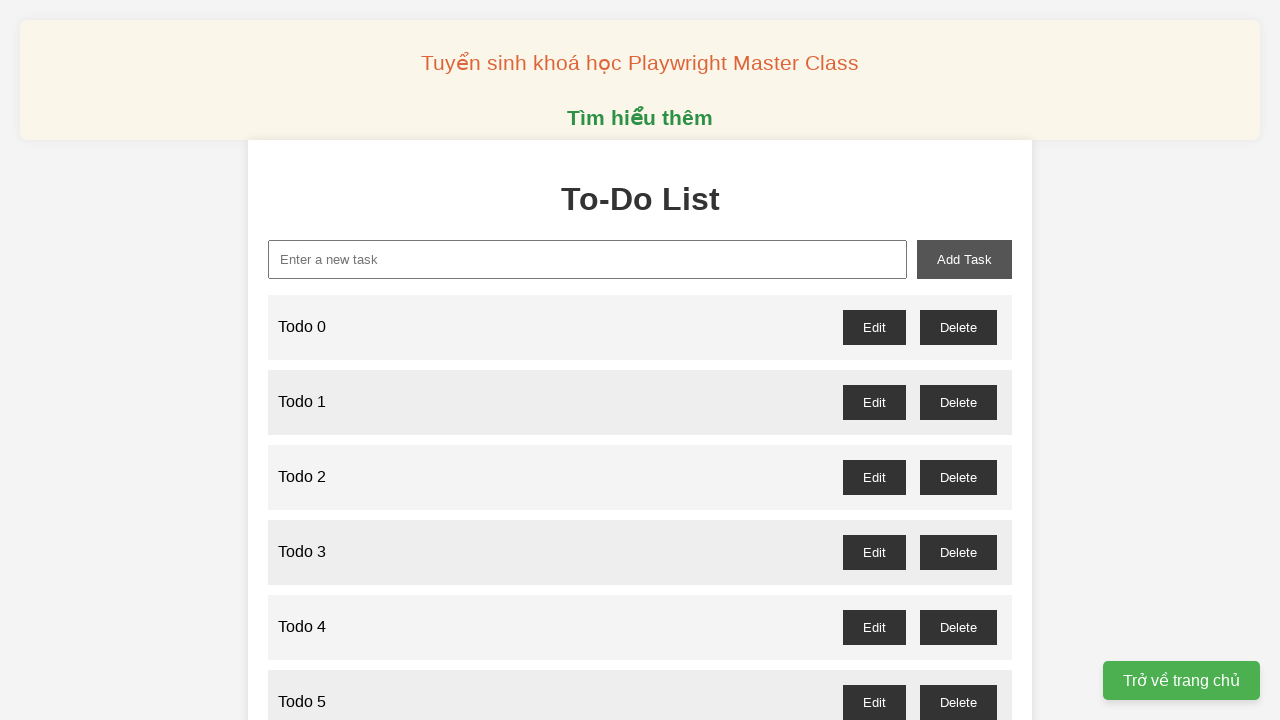

Filled new task input with 'Todo 29' on input#new-task
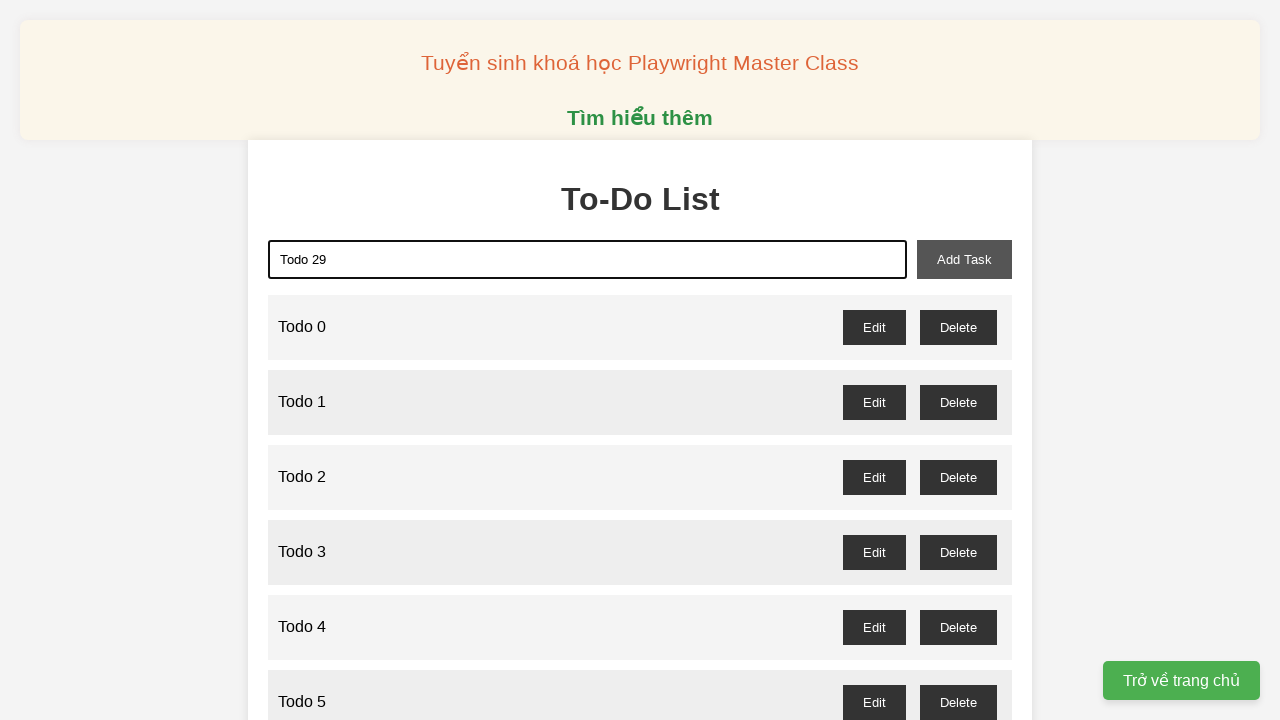

Clicked add task button to create 'Todo 29' at (964, 259) on button#add-task
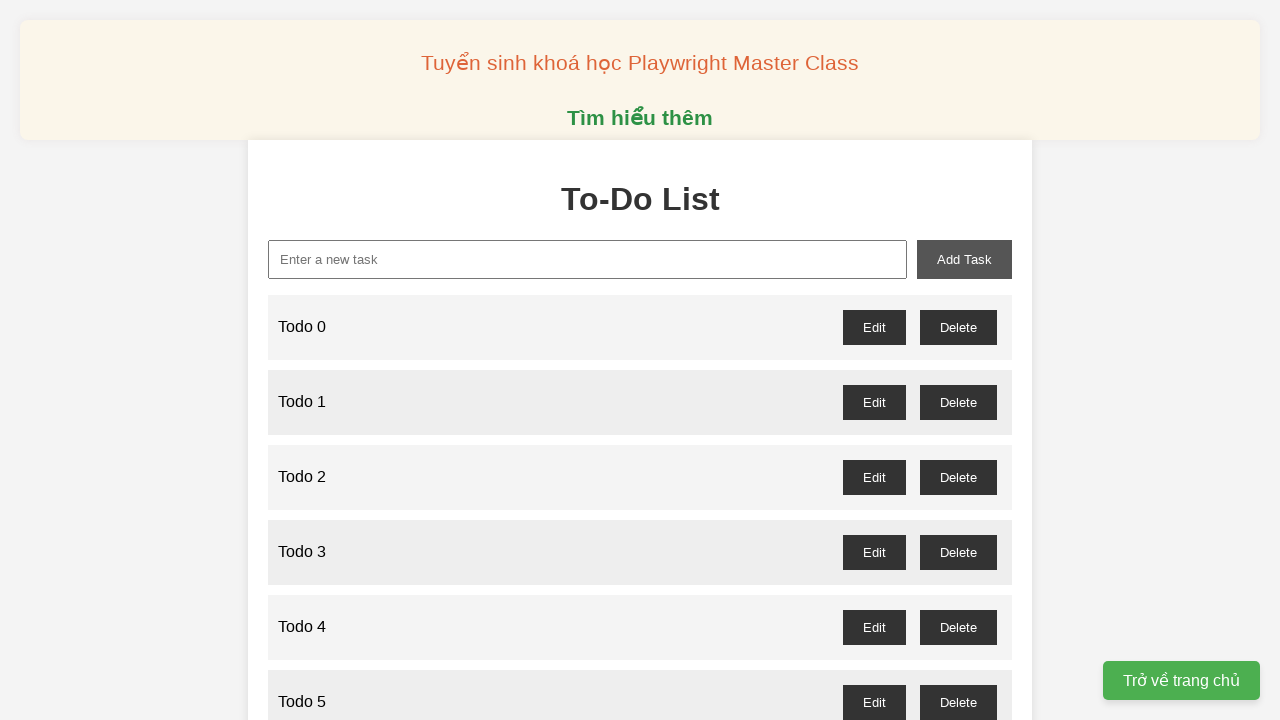

Filled new task input with 'Todo 30' on input#new-task
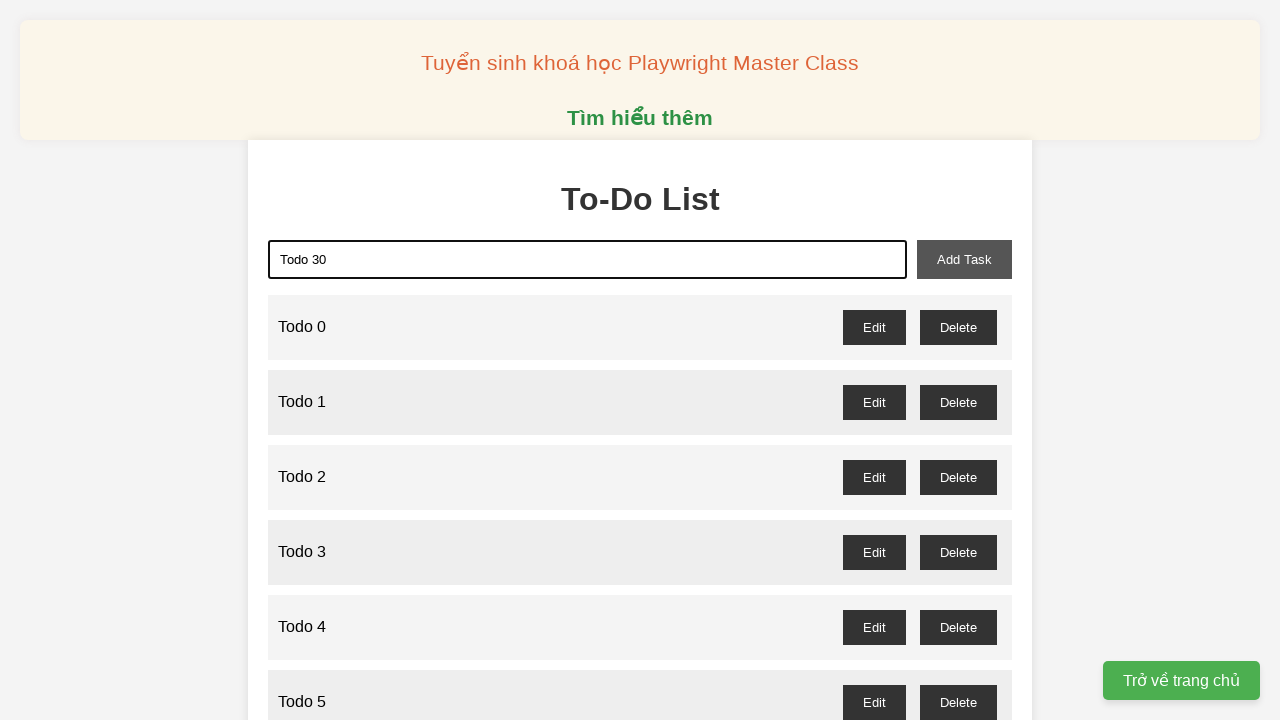

Clicked add task button to create 'Todo 30' at (964, 259) on button#add-task
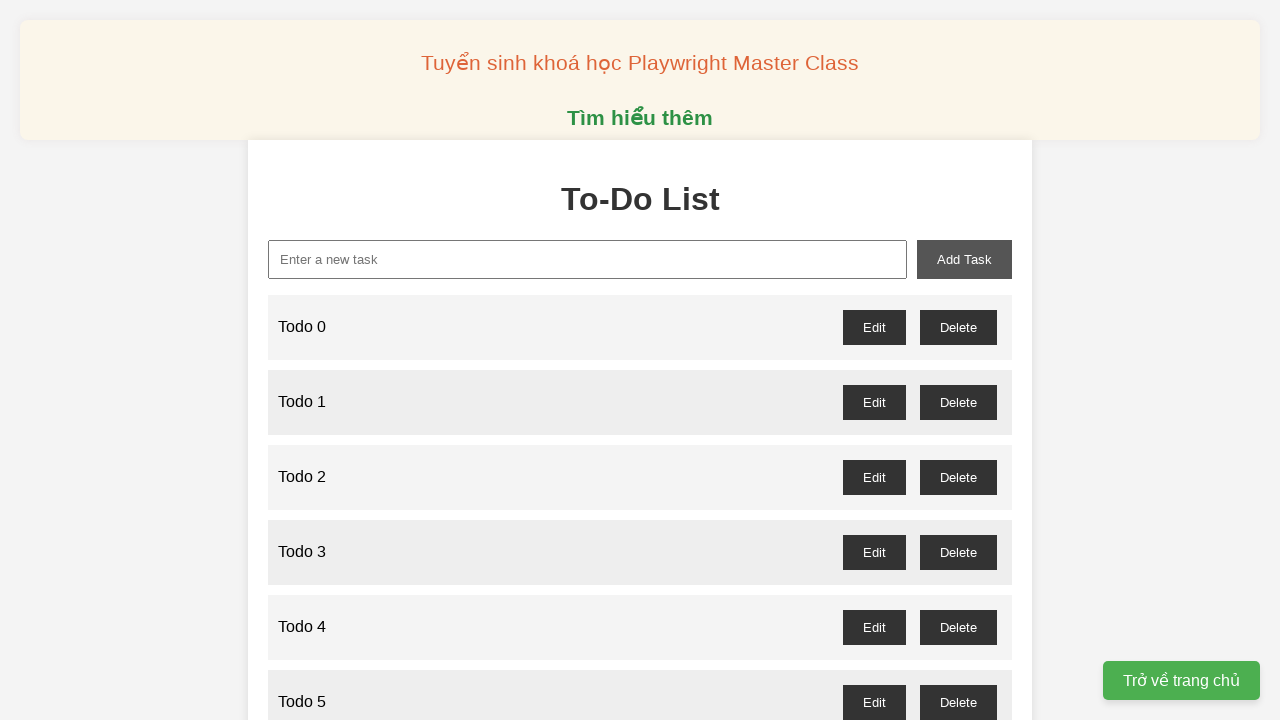

Filled new task input with 'Todo 31' on input#new-task
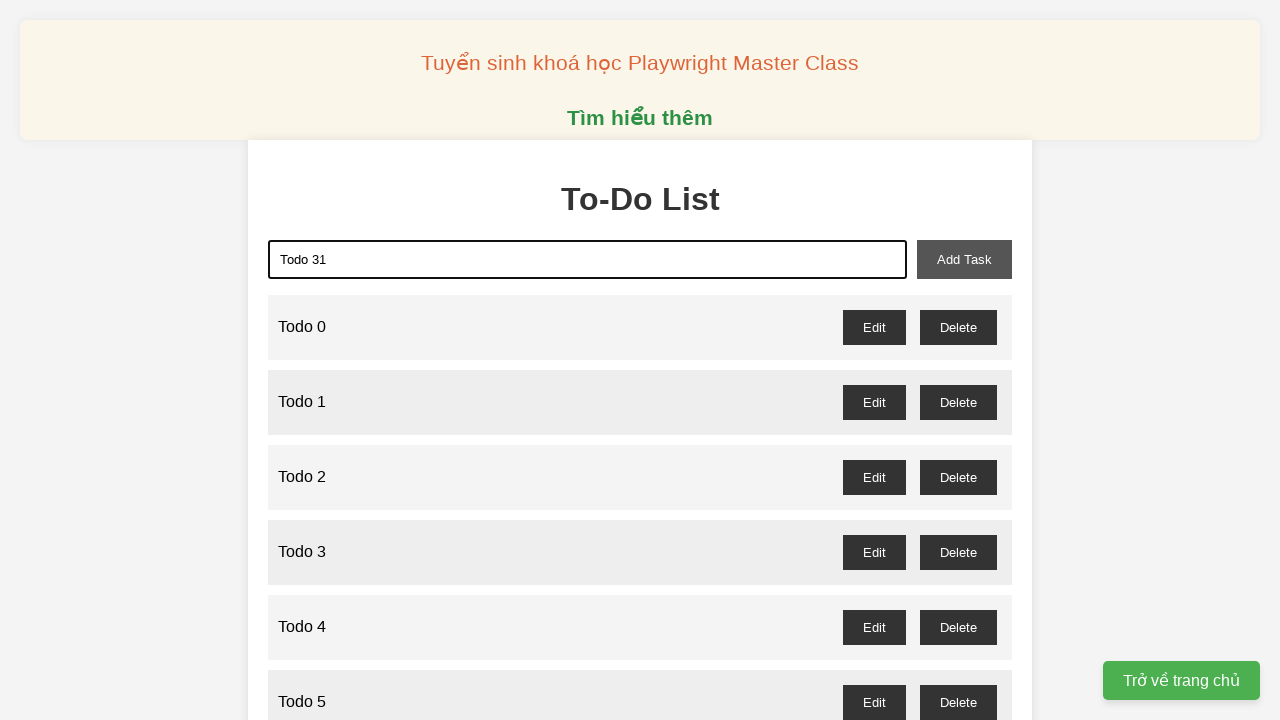

Clicked add task button to create 'Todo 31' at (964, 259) on button#add-task
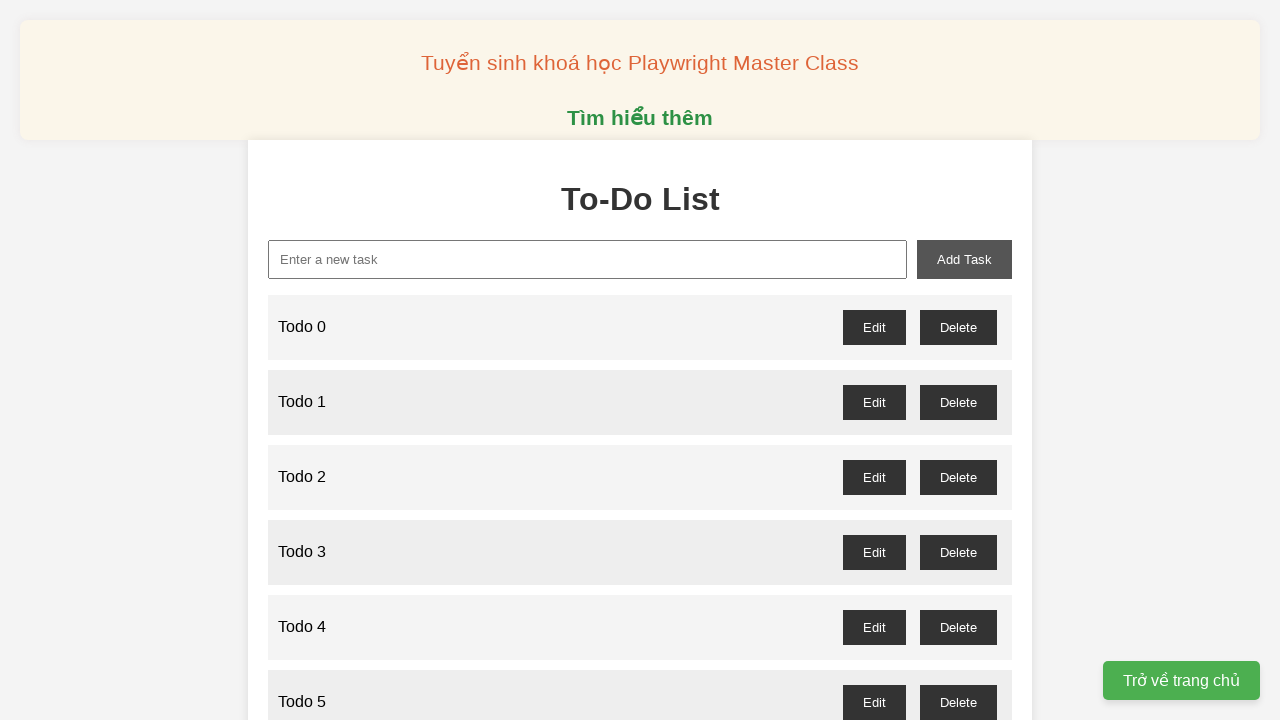

Filled new task input with 'Todo 32' on input#new-task
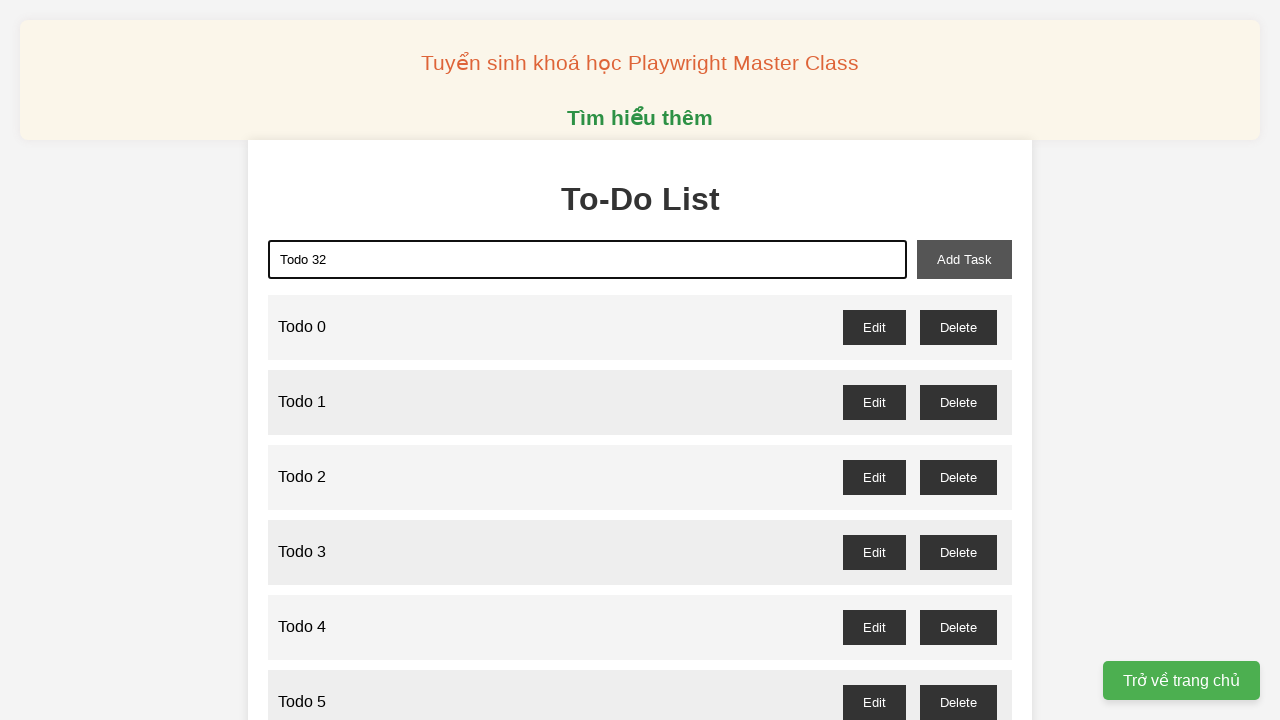

Clicked add task button to create 'Todo 32' at (964, 259) on button#add-task
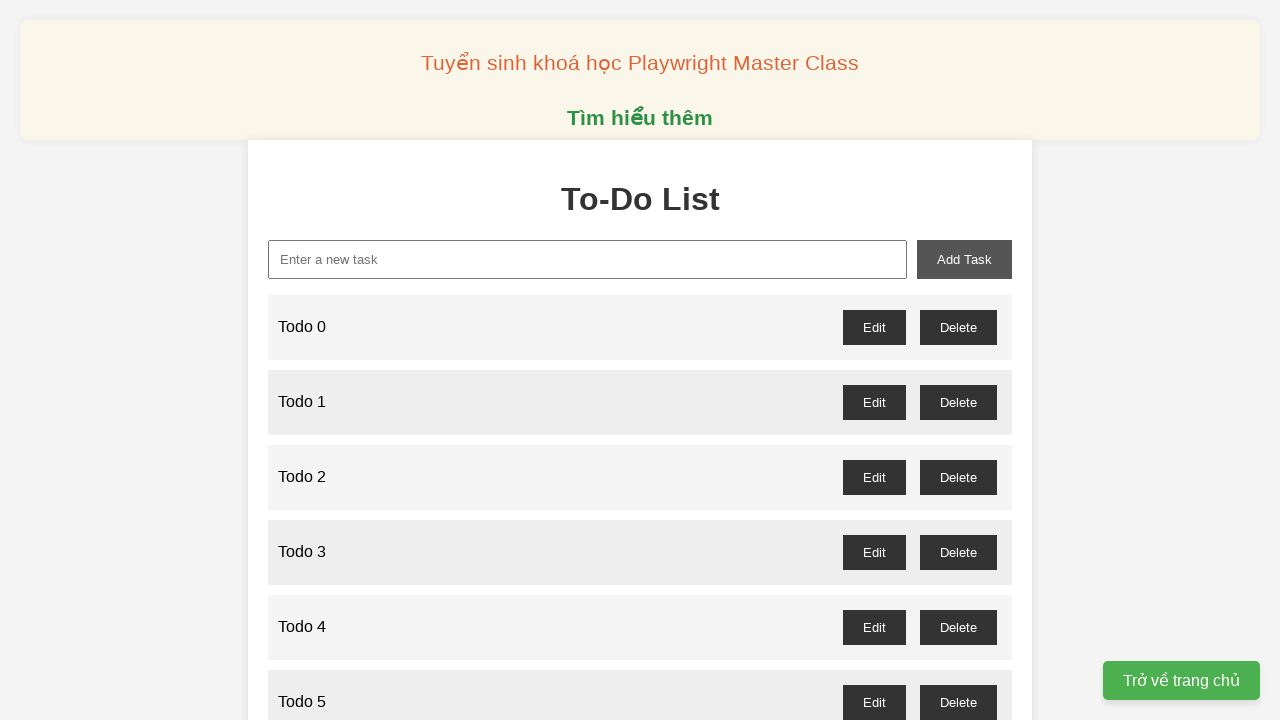

Filled new task input with 'Todo 33' on input#new-task
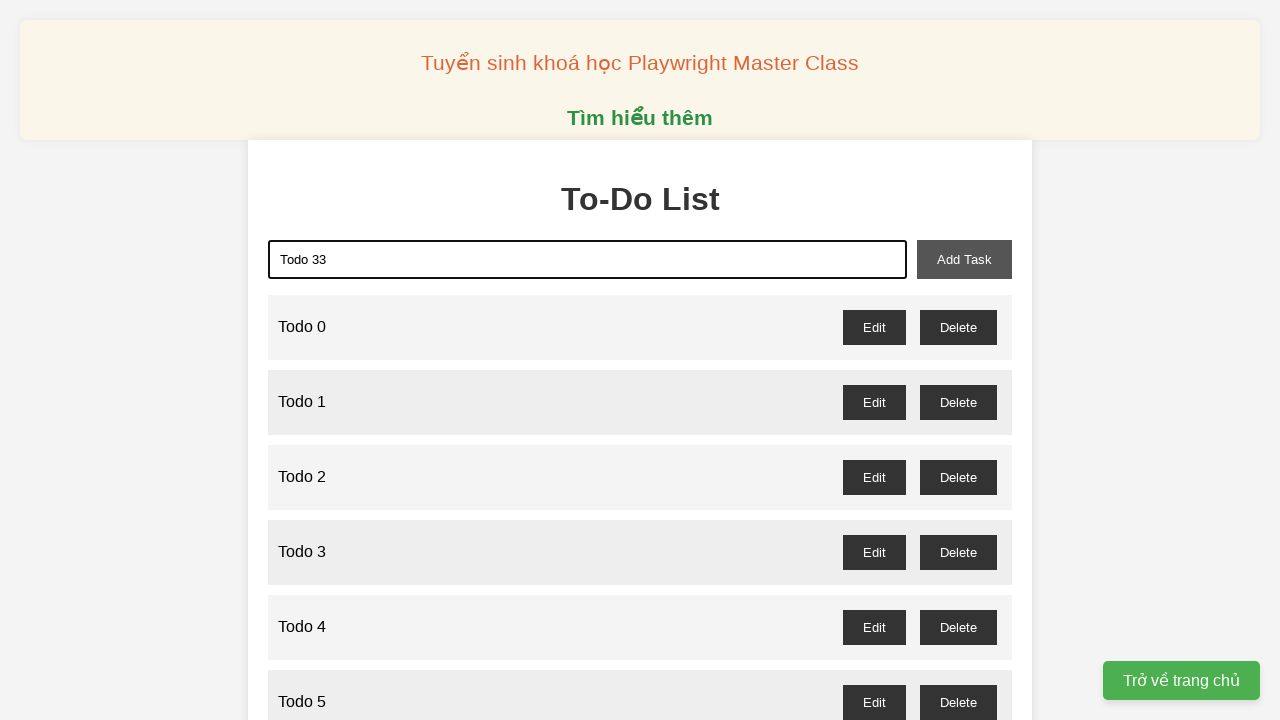

Clicked add task button to create 'Todo 33' at (964, 259) on button#add-task
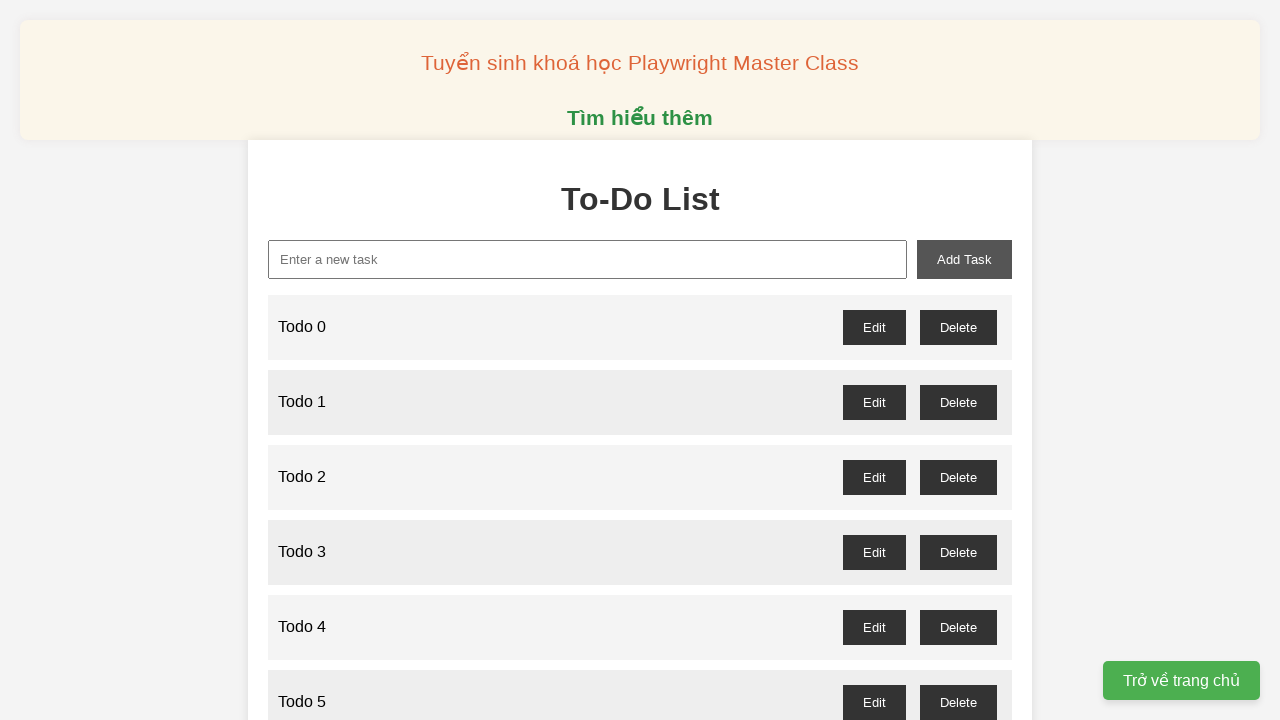

Filled new task input with 'Todo 34' on input#new-task
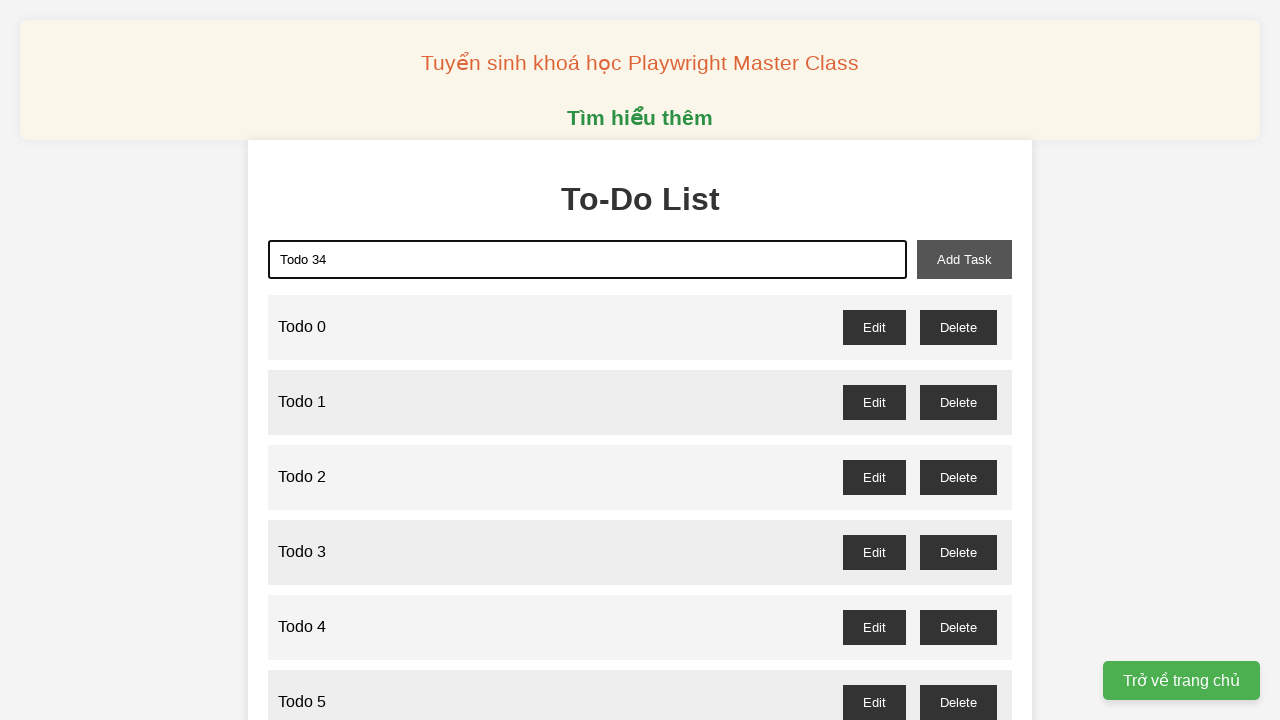

Clicked add task button to create 'Todo 34' at (964, 259) on button#add-task
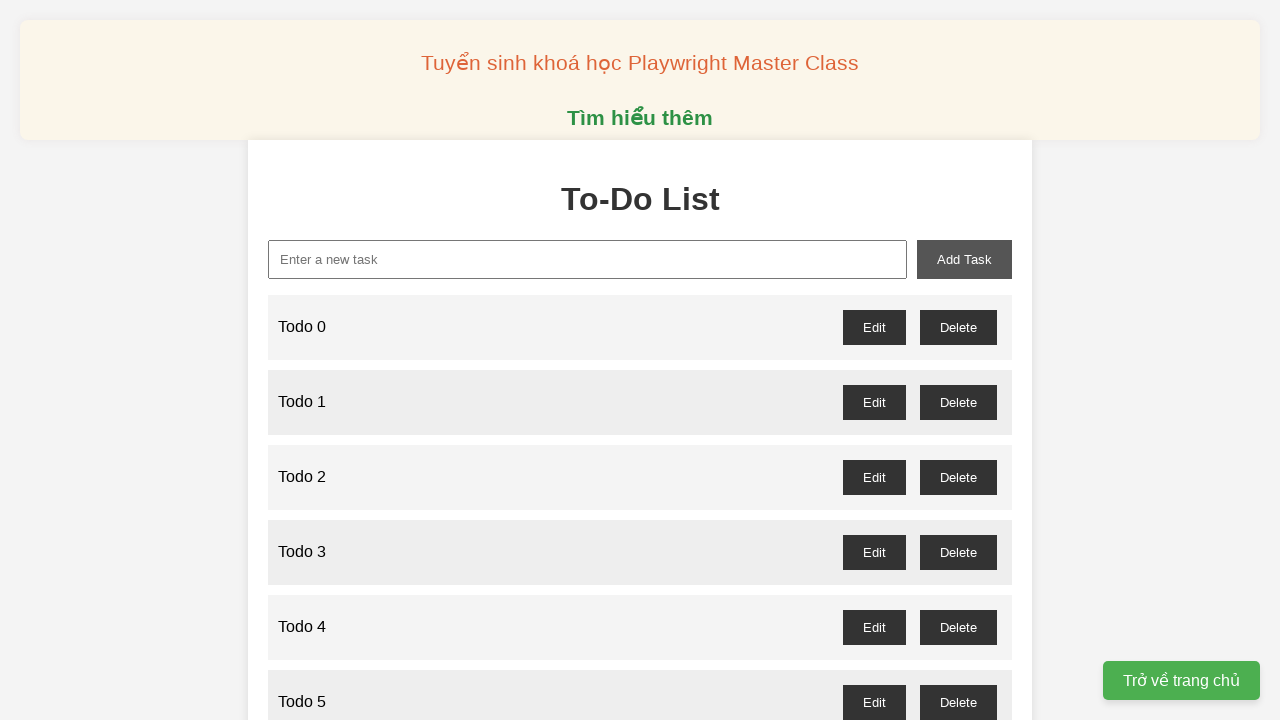

Filled new task input with 'Todo 35' on input#new-task
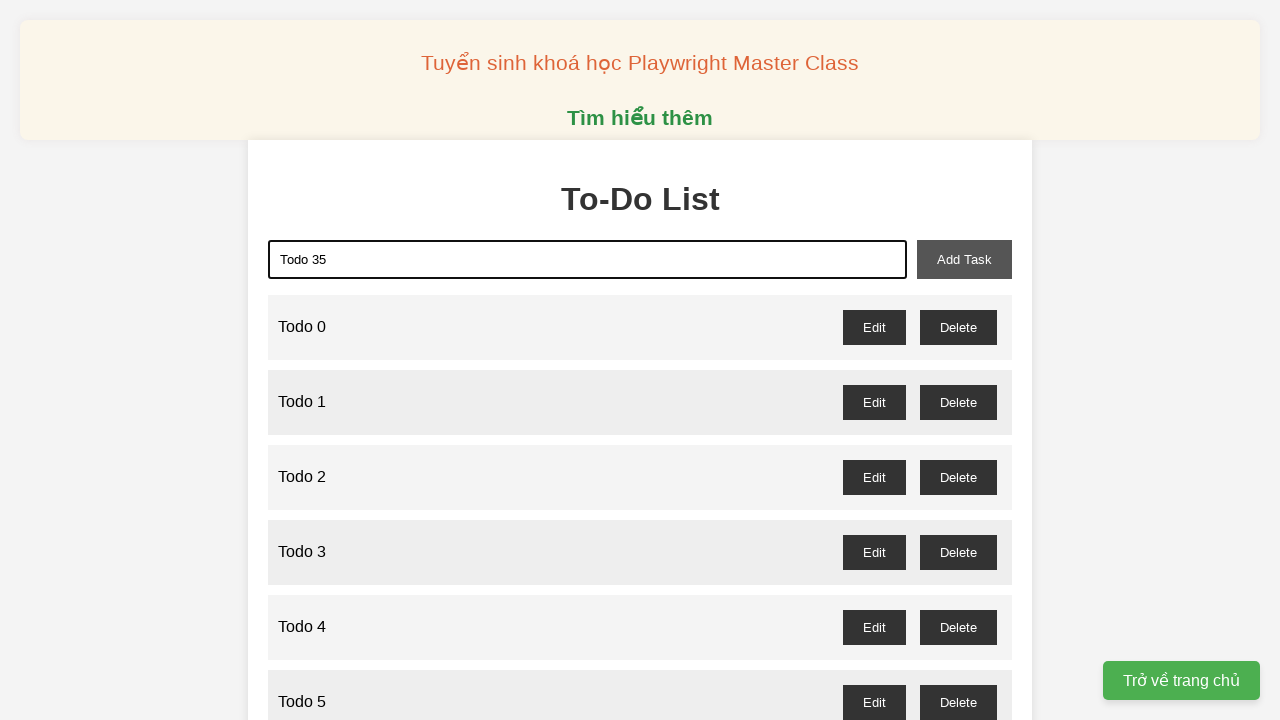

Clicked add task button to create 'Todo 35' at (964, 259) on button#add-task
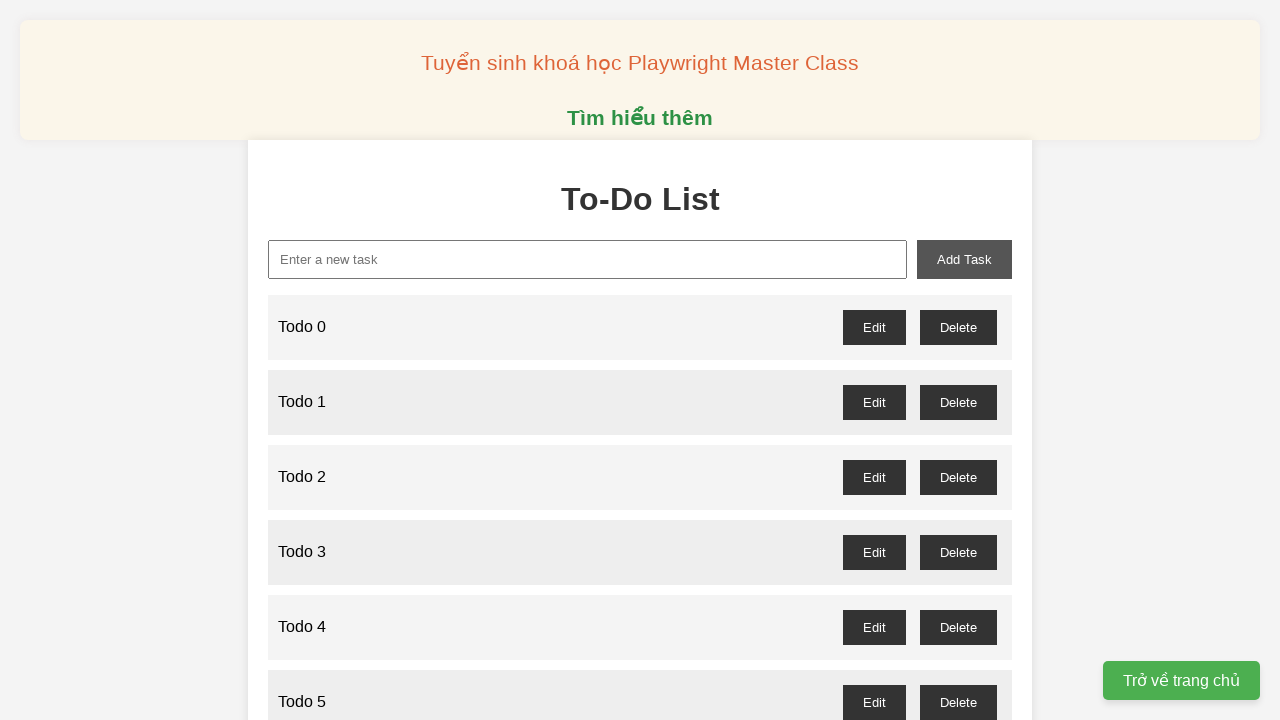

Filled new task input with 'Todo 36' on input#new-task
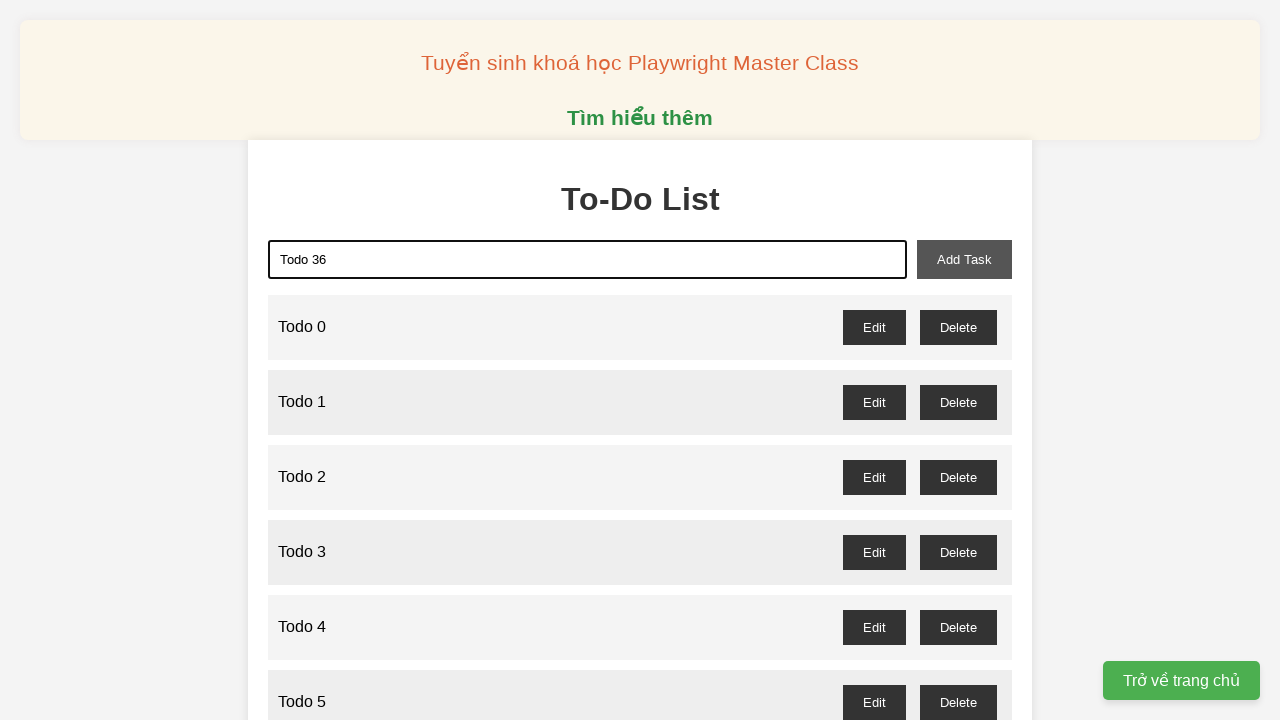

Clicked add task button to create 'Todo 36' at (964, 259) on button#add-task
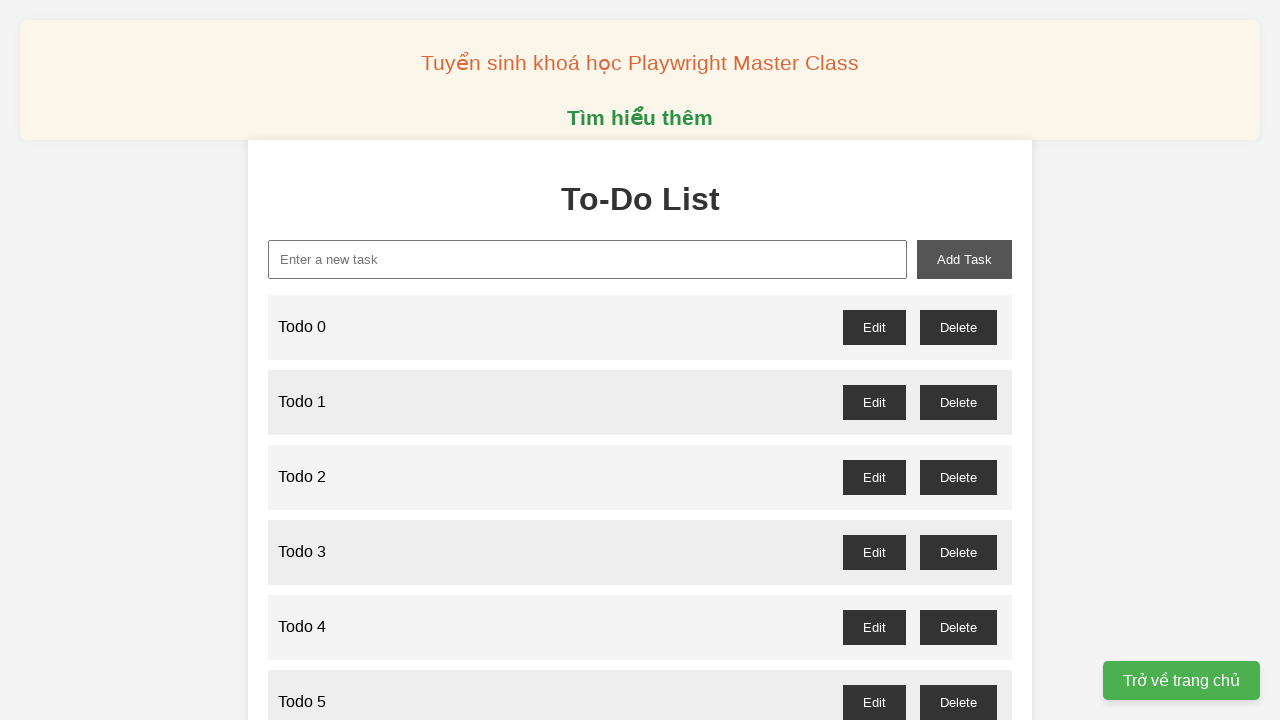

Filled new task input with 'Todo 37' on input#new-task
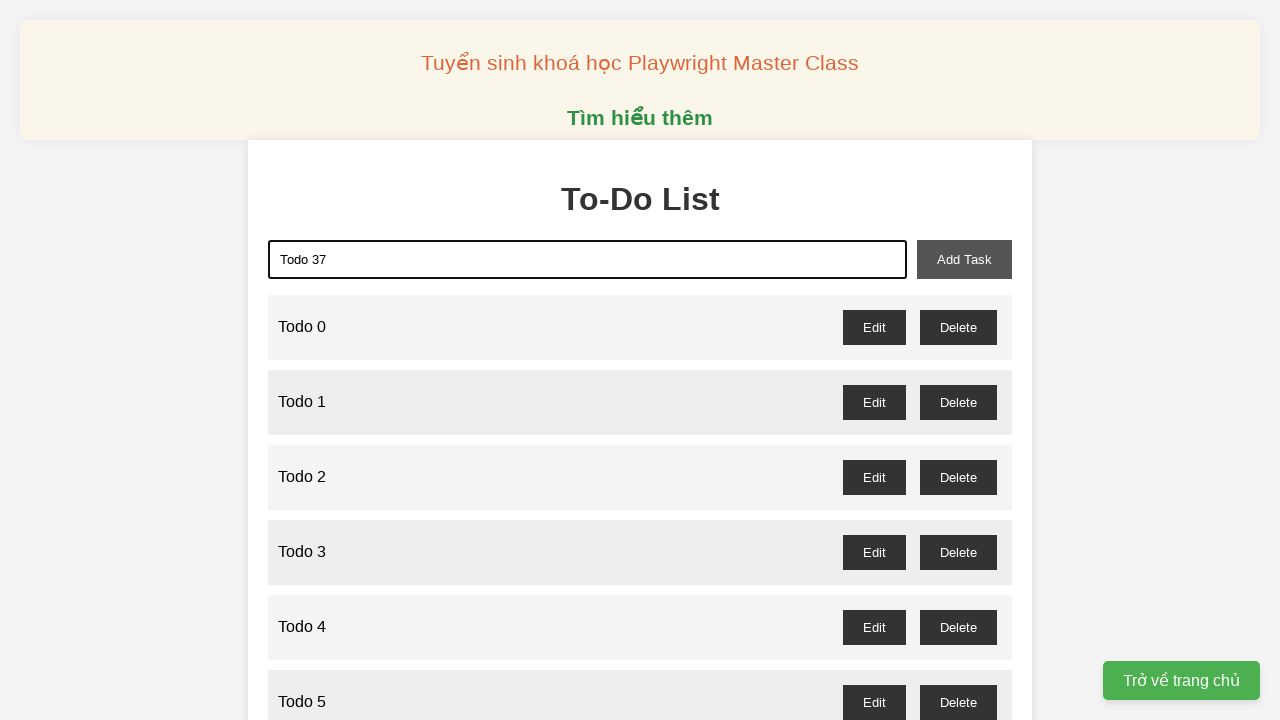

Clicked add task button to create 'Todo 37' at (964, 259) on button#add-task
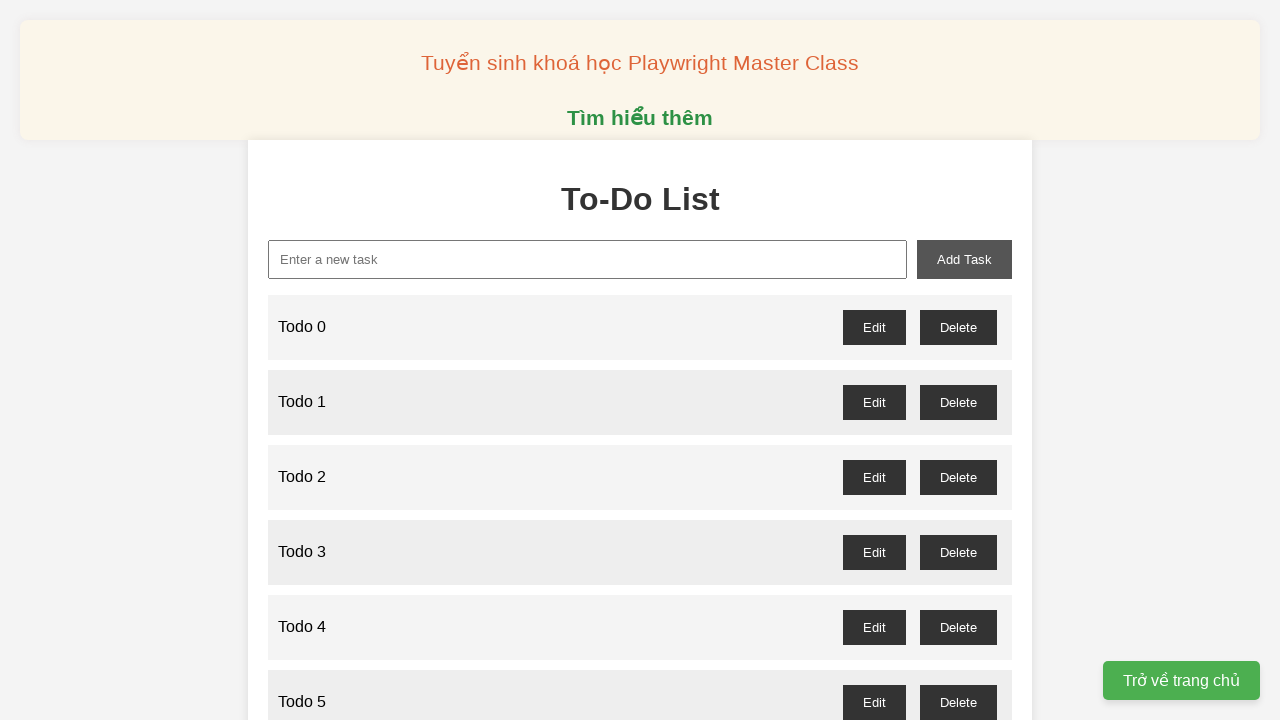

Filled new task input with 'Todo 38' on input#new-task
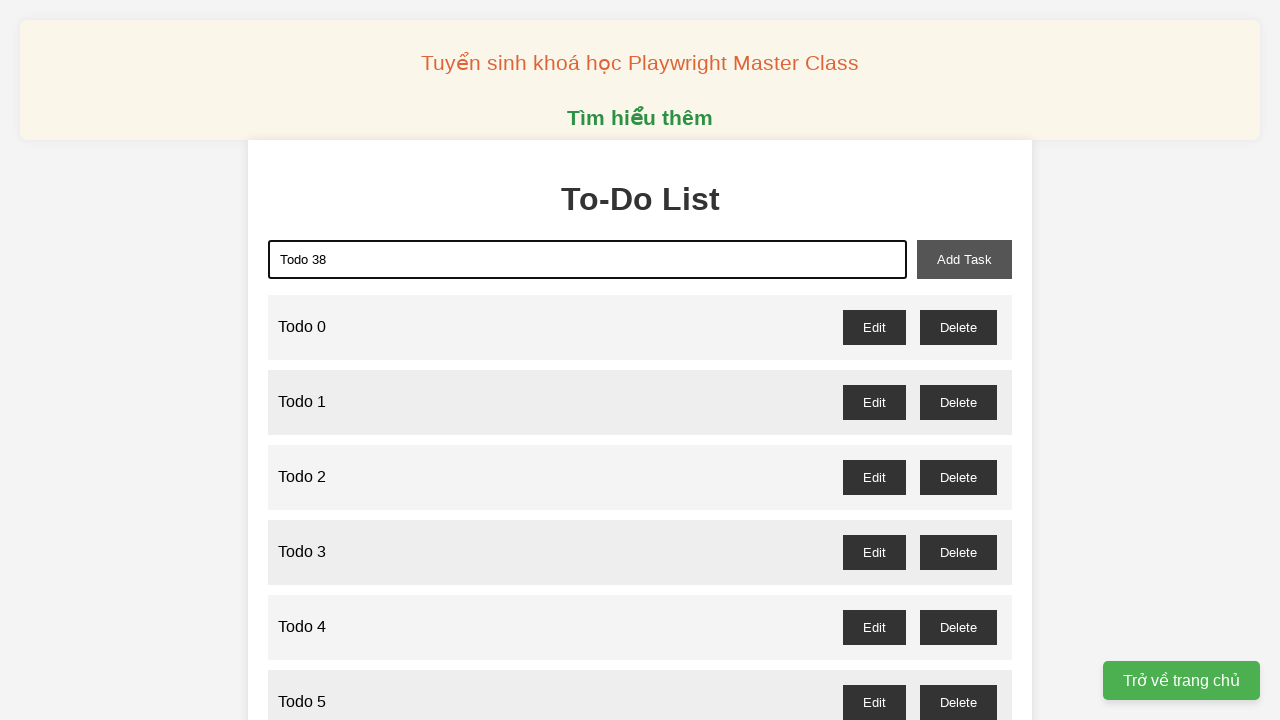

Clicked add task button to create 'Todo 38' at (964, 259) on button#add-task
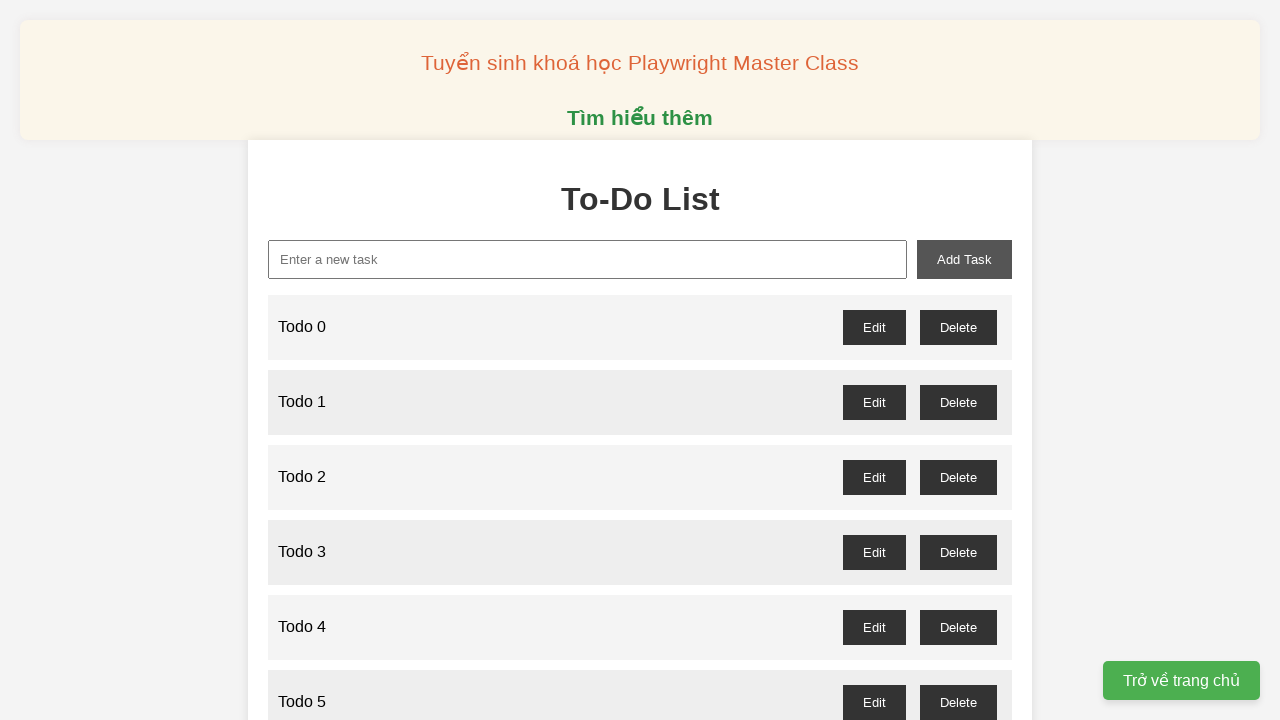

Filled new task input with 'Todo 39' on input#new-task
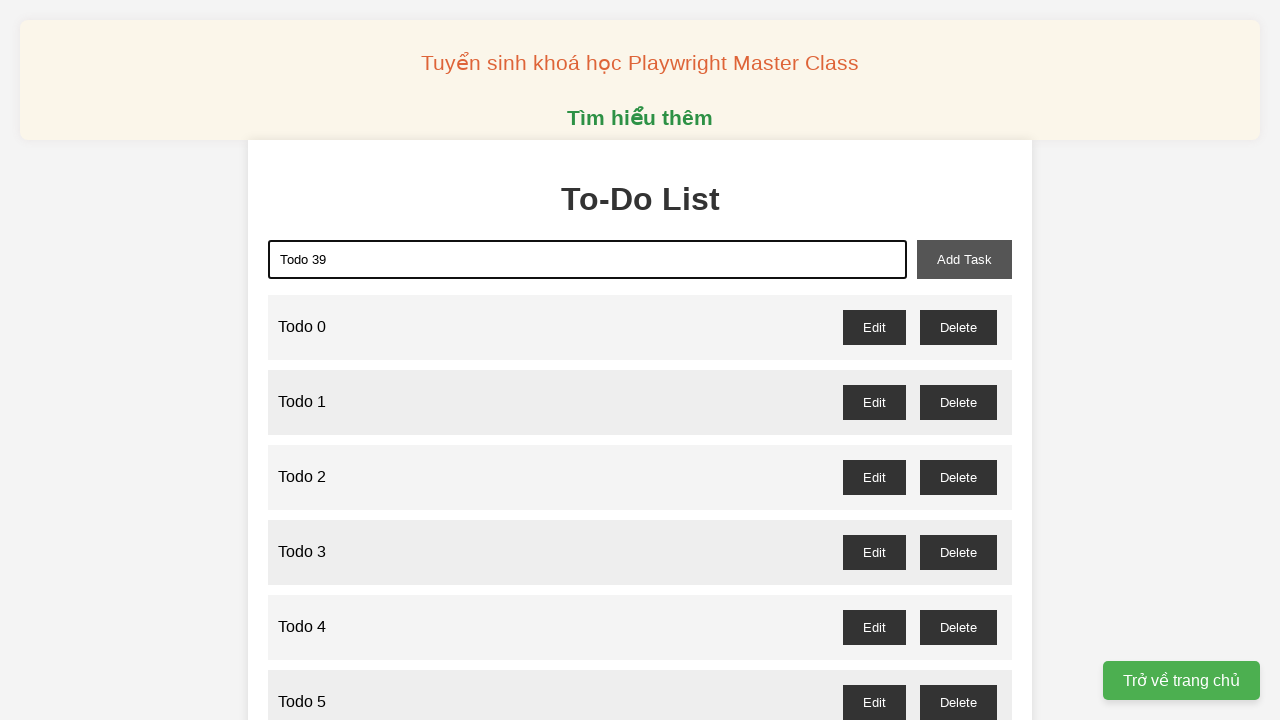

Clicked add task button to create 'Todo 39' at (964, 259) on button#add-task
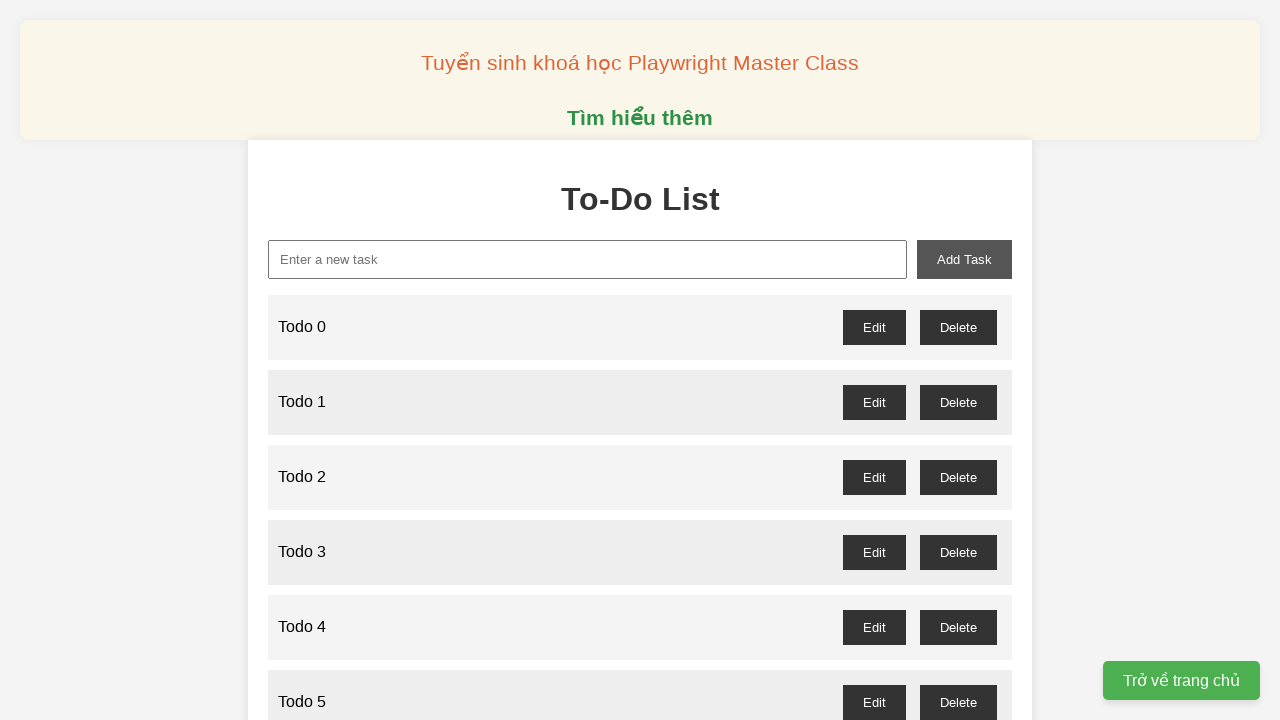

Filled new task input with 'Todo 40' on input#new-task
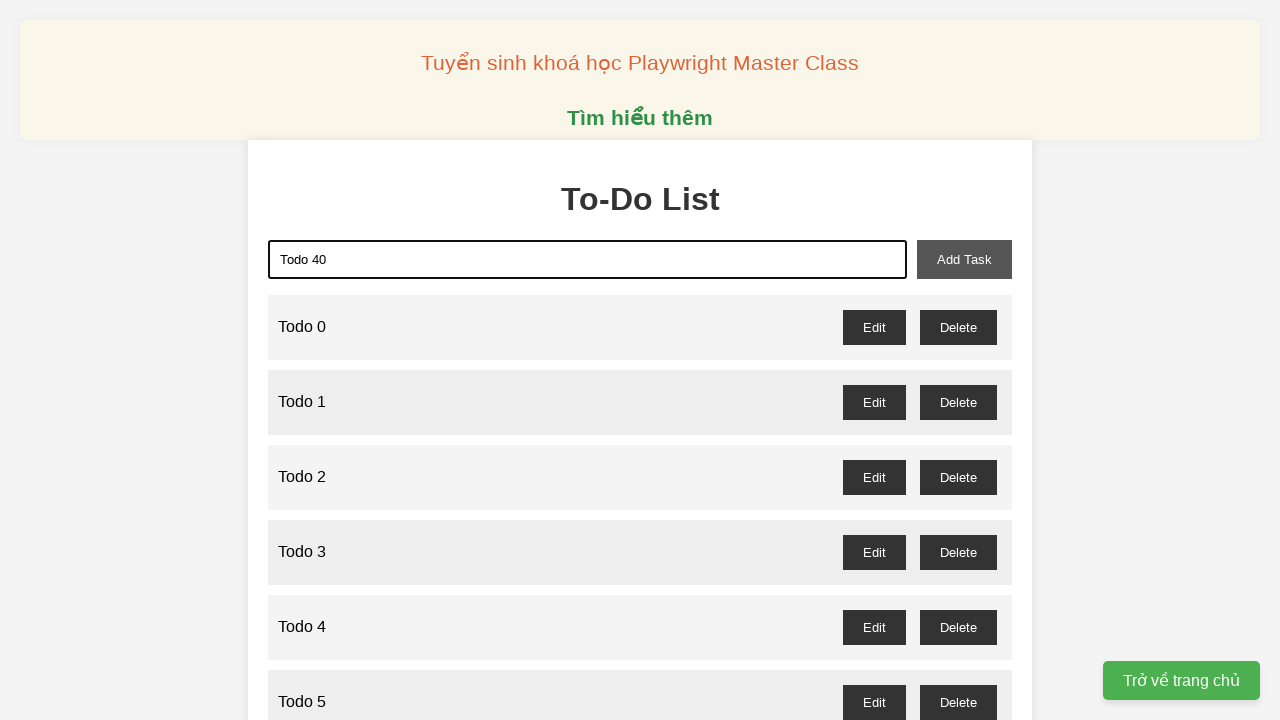

Clicked add task button to create 'Todo 40' at (964, 259) on button#add-task
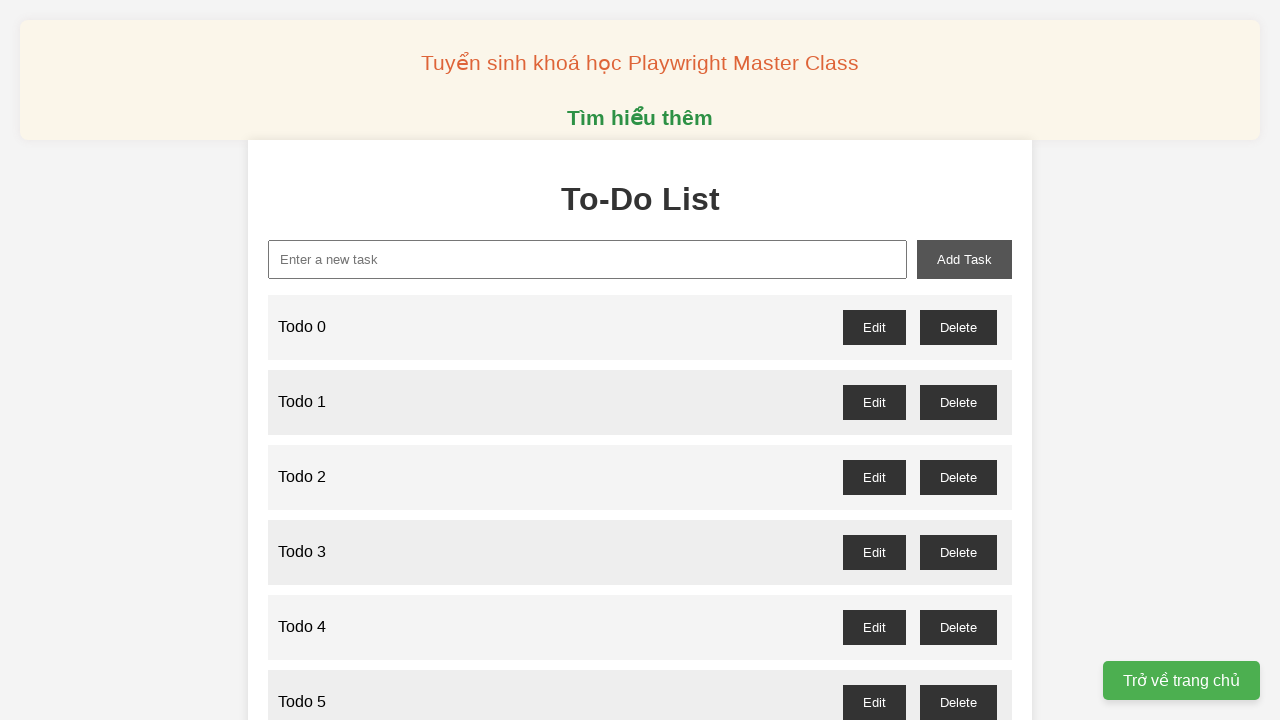

Filled new task input with 'Todo 41' on input#new-task
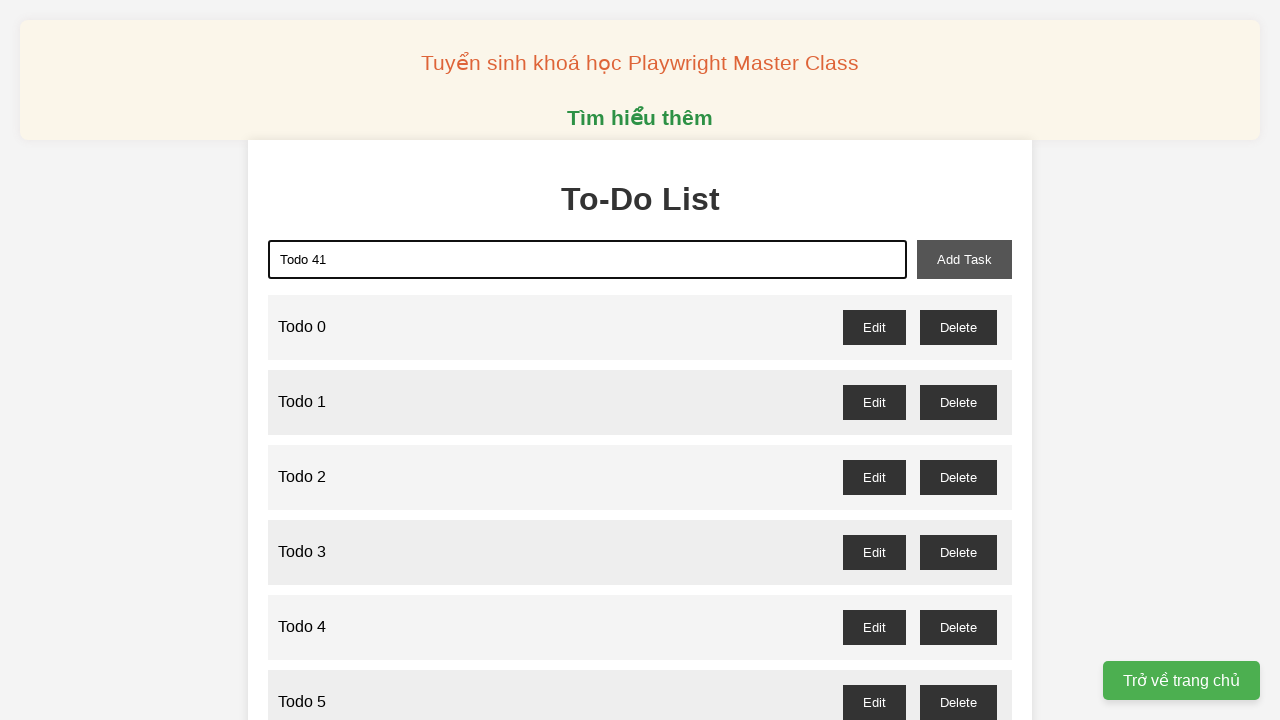

Clicked add task button to create 'Todo 41' at (964, 259) on button#add-task
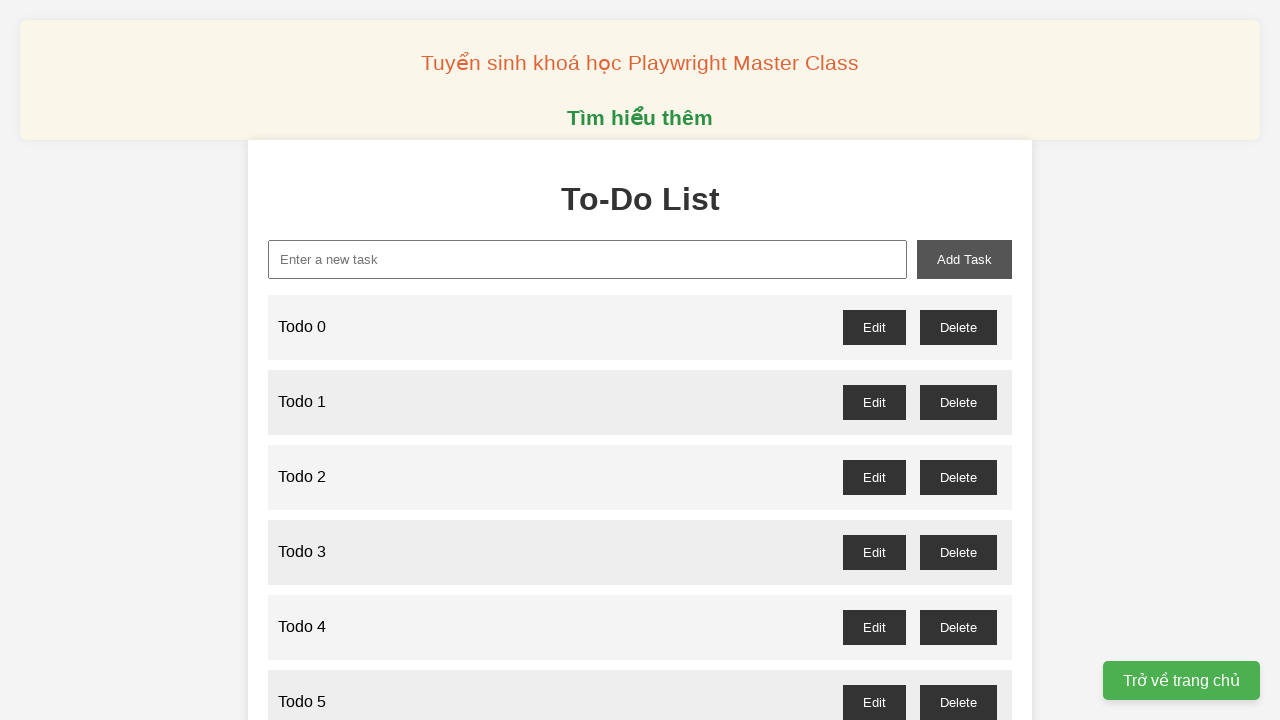

Filled new task input with 'Todo 42' on input#new-task
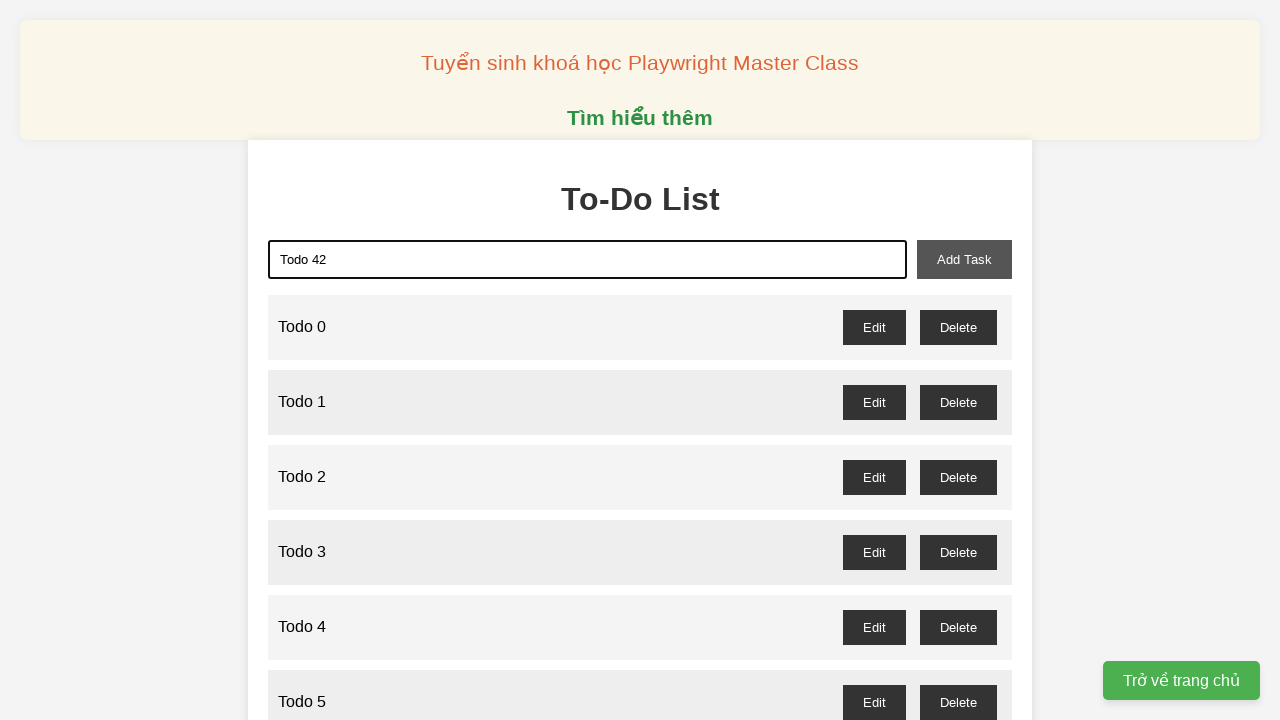

Clicked add task button to create 'Todo 42' at (964, 259) on button#add-task
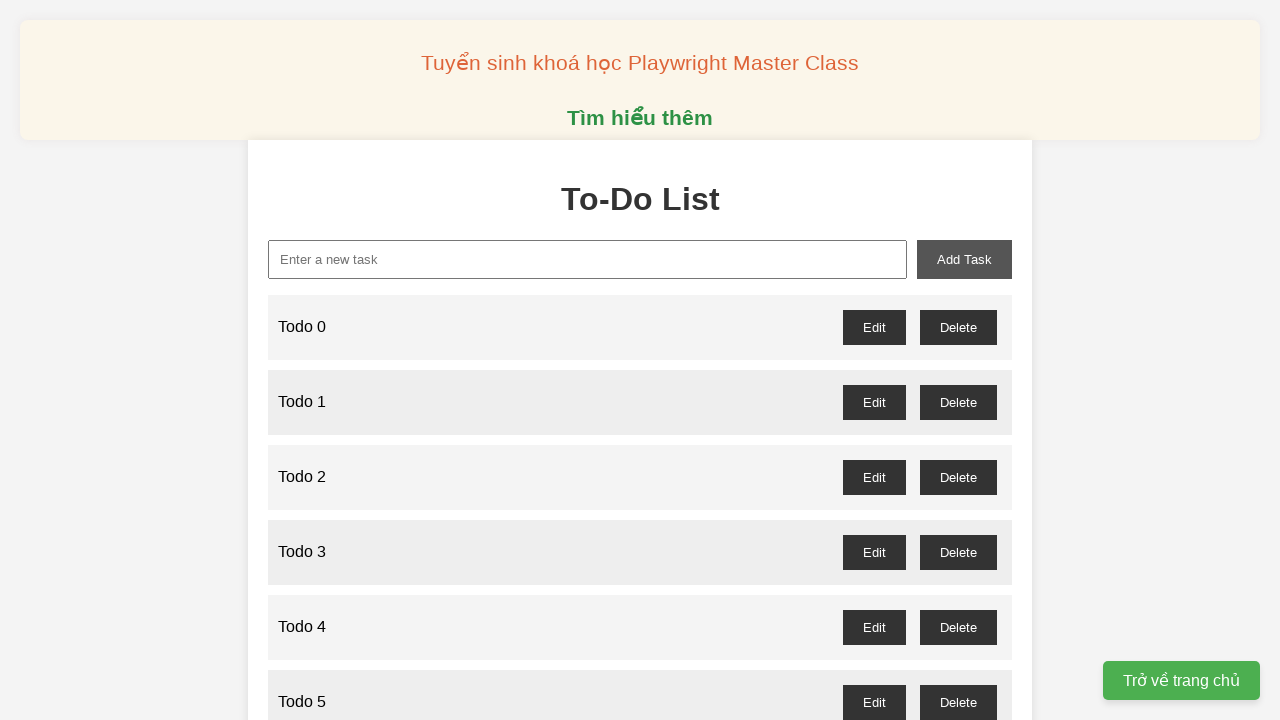

Filled new task input with 'Todo 43' on input#new-task
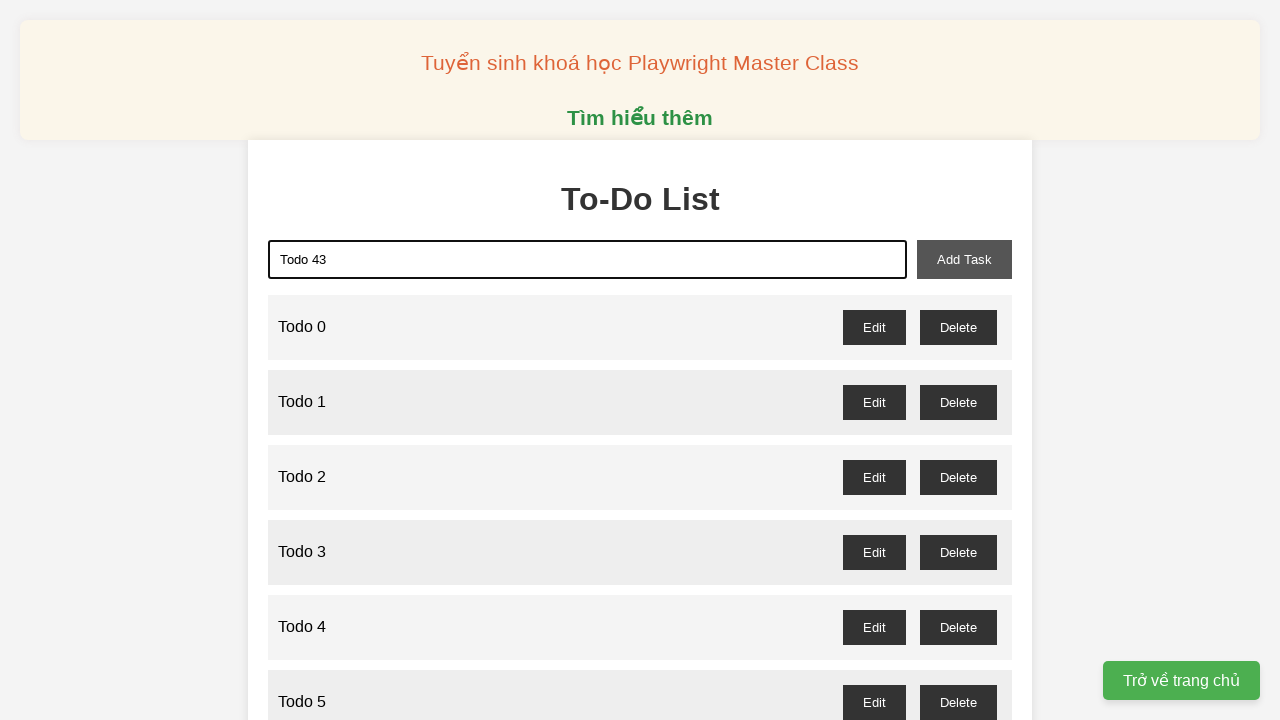

Clicked add task button to create 'Todo 43' at (964, 259) on button#add-task
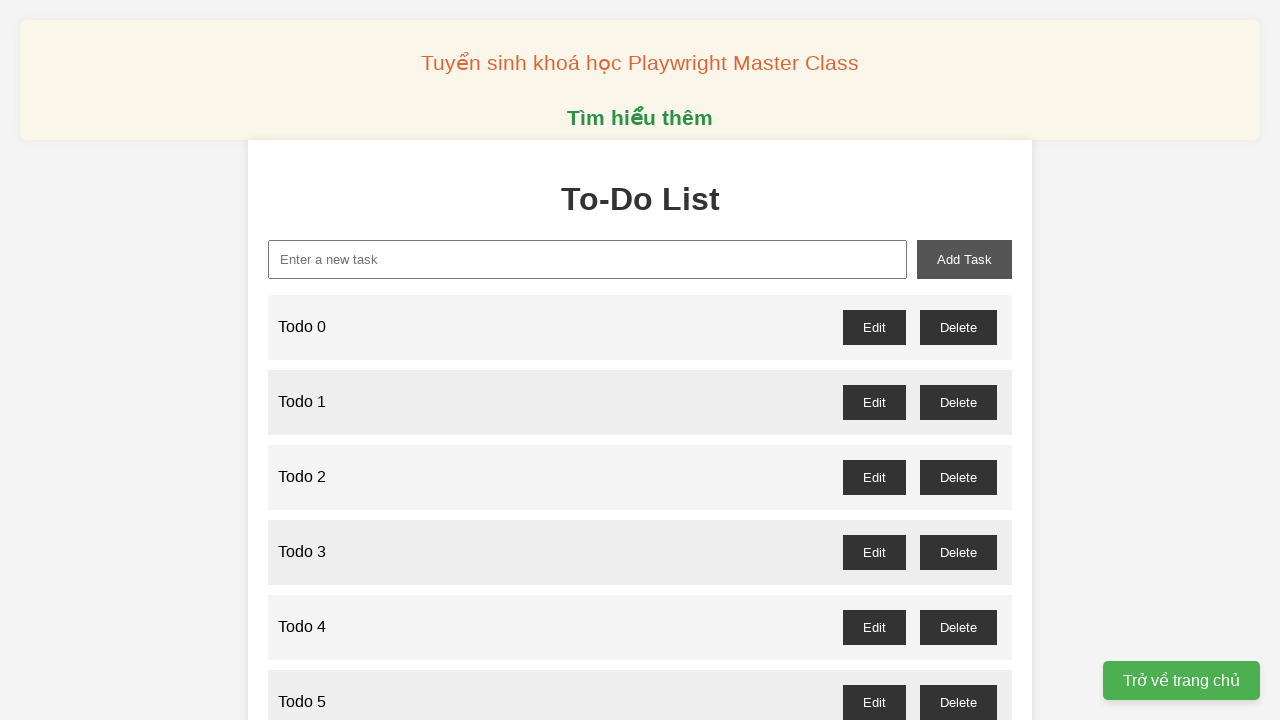

Filled new task input with 'Todo 44' on input#new-task
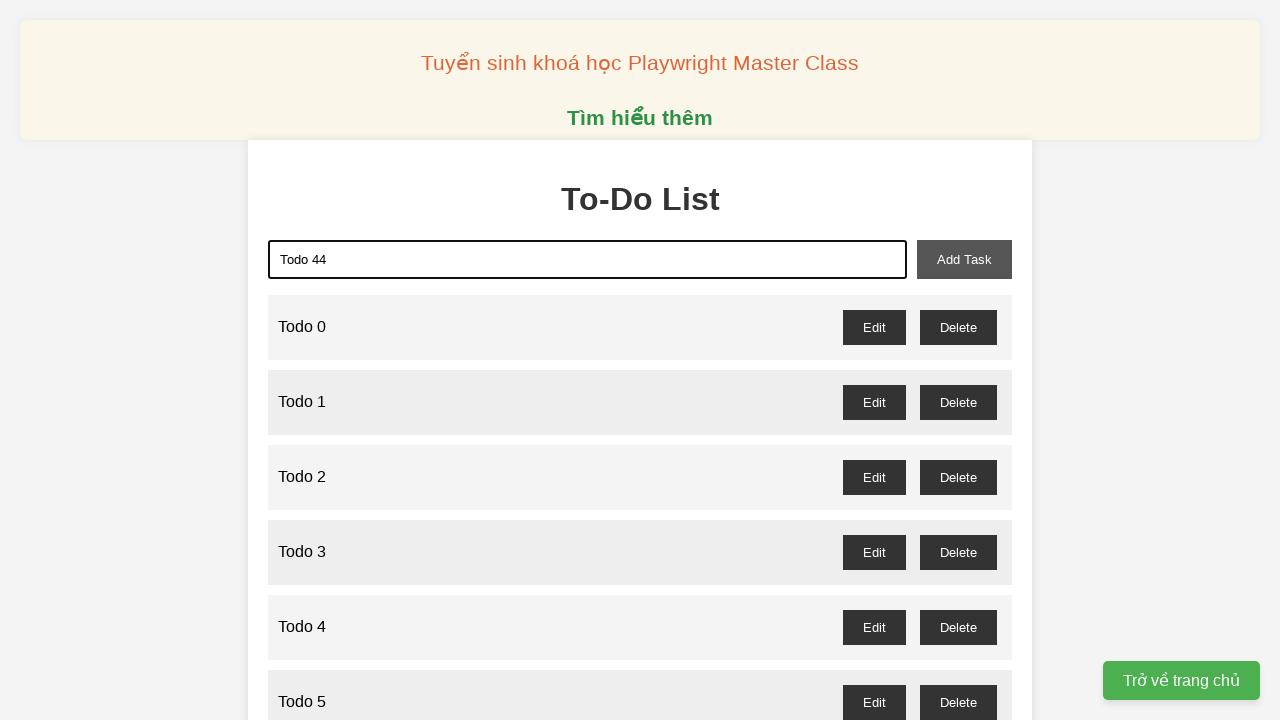

Clicked add task button to create 'Todo 44' at (964, 259) on button#add-task
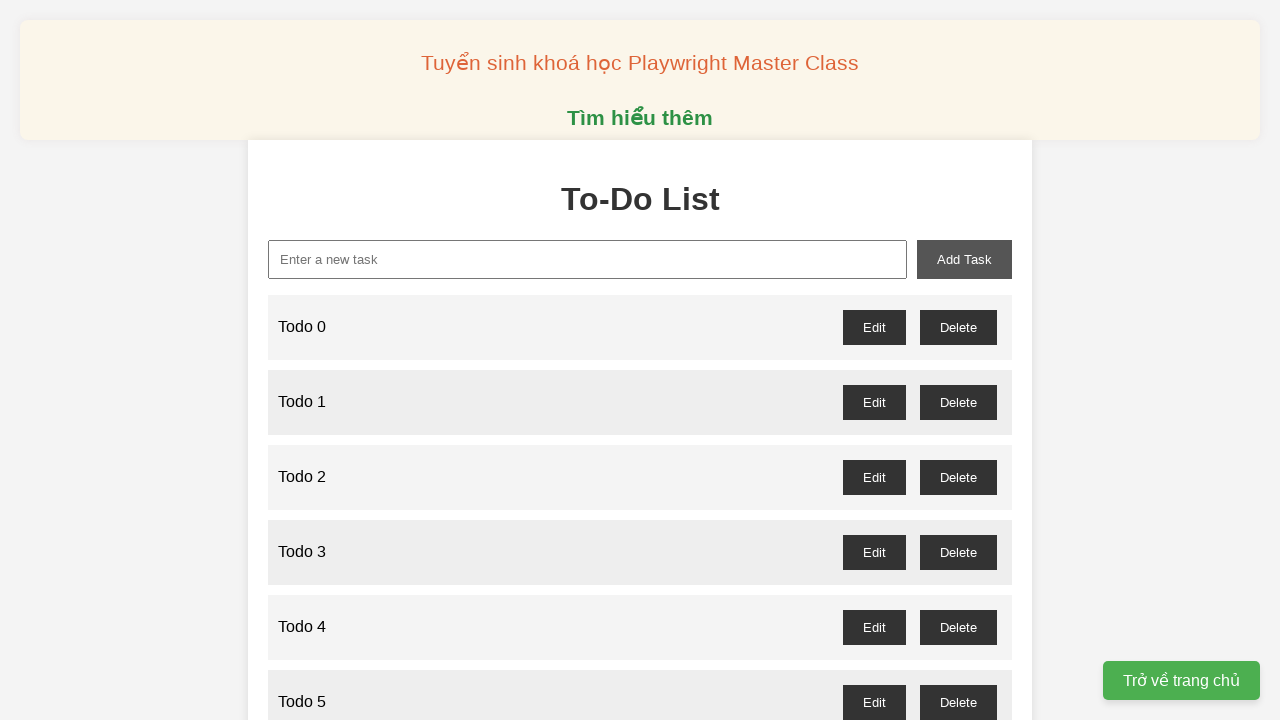

Filled new task input with 'Todo 45' on input#new-task
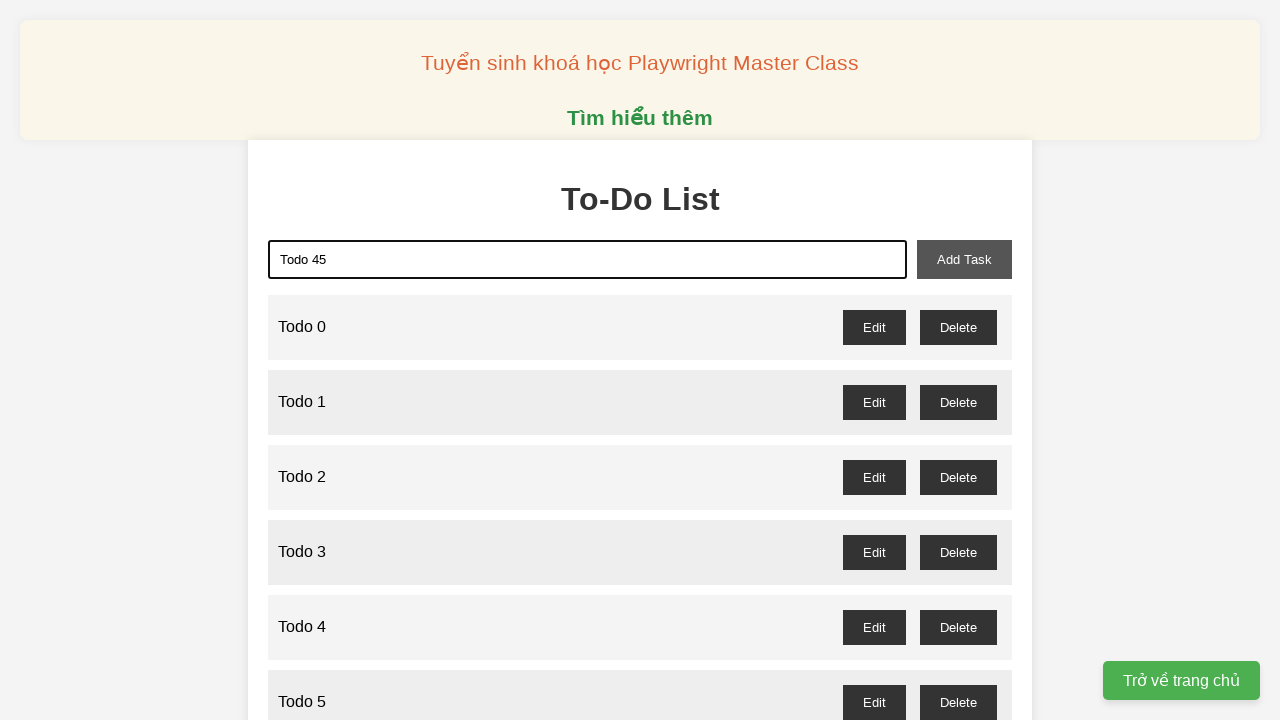

Clicked add task button to create 'Todo 45' at (964, 259) on button#add-task
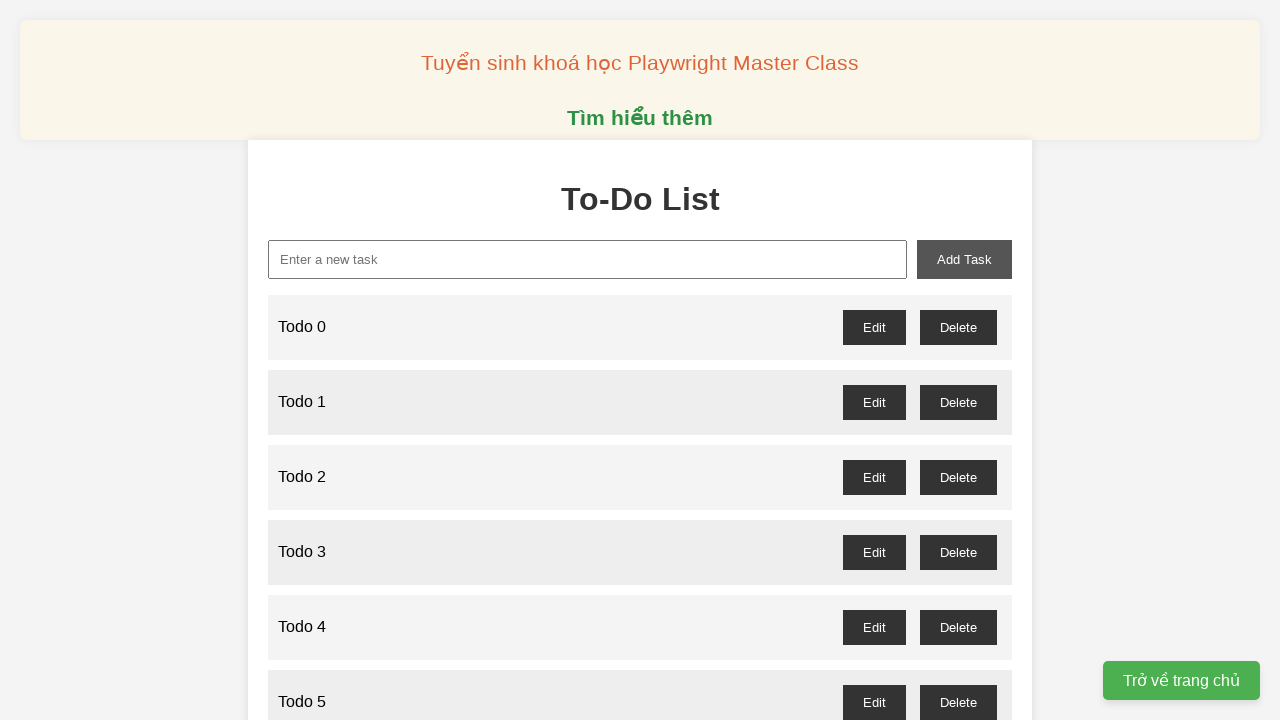

Filled new task input with 'Todo 46' on input#new-task
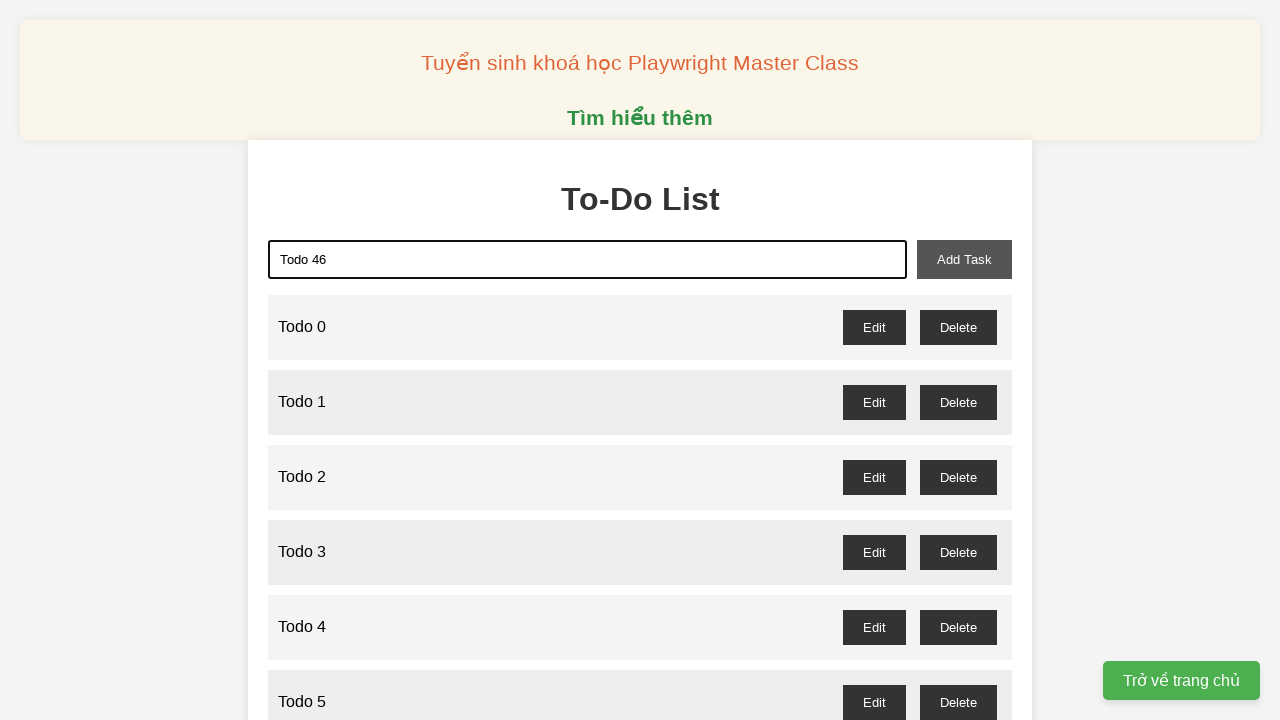

Clicked add task button to create 'Todo 46' at (964, 259) on button#add-task
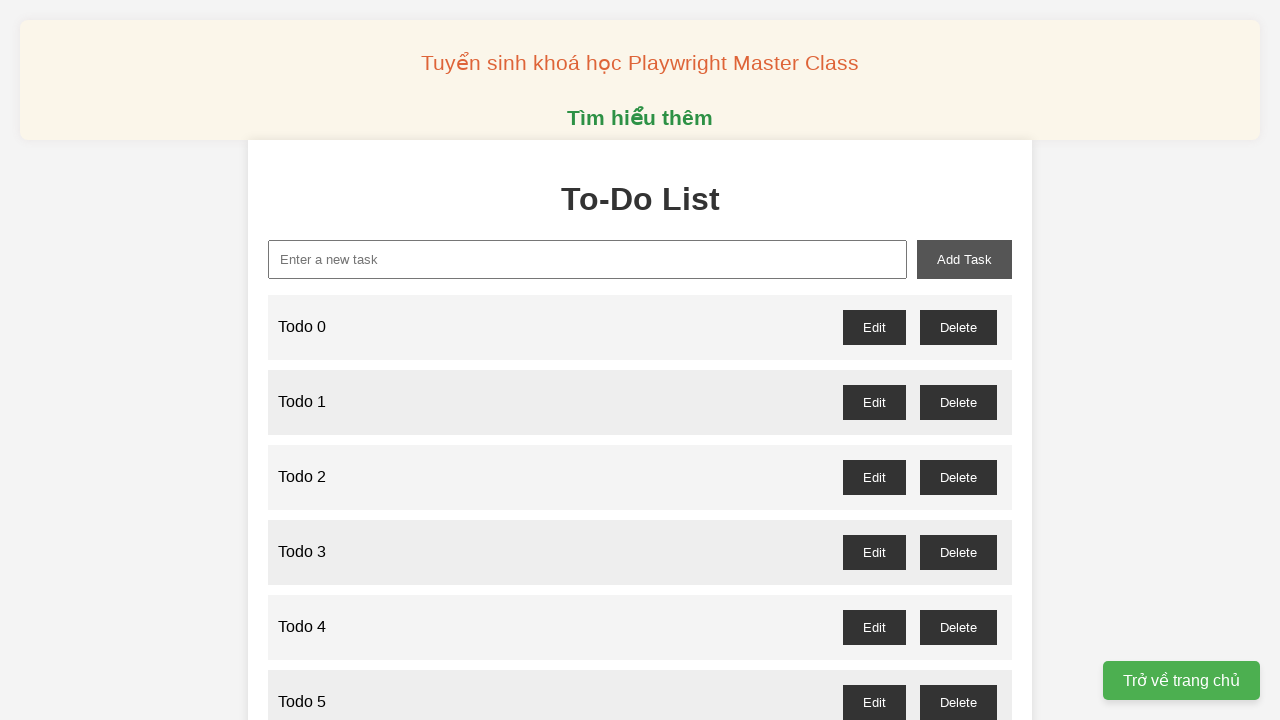

Filled new task input with 'Todo 47' on input#new-task
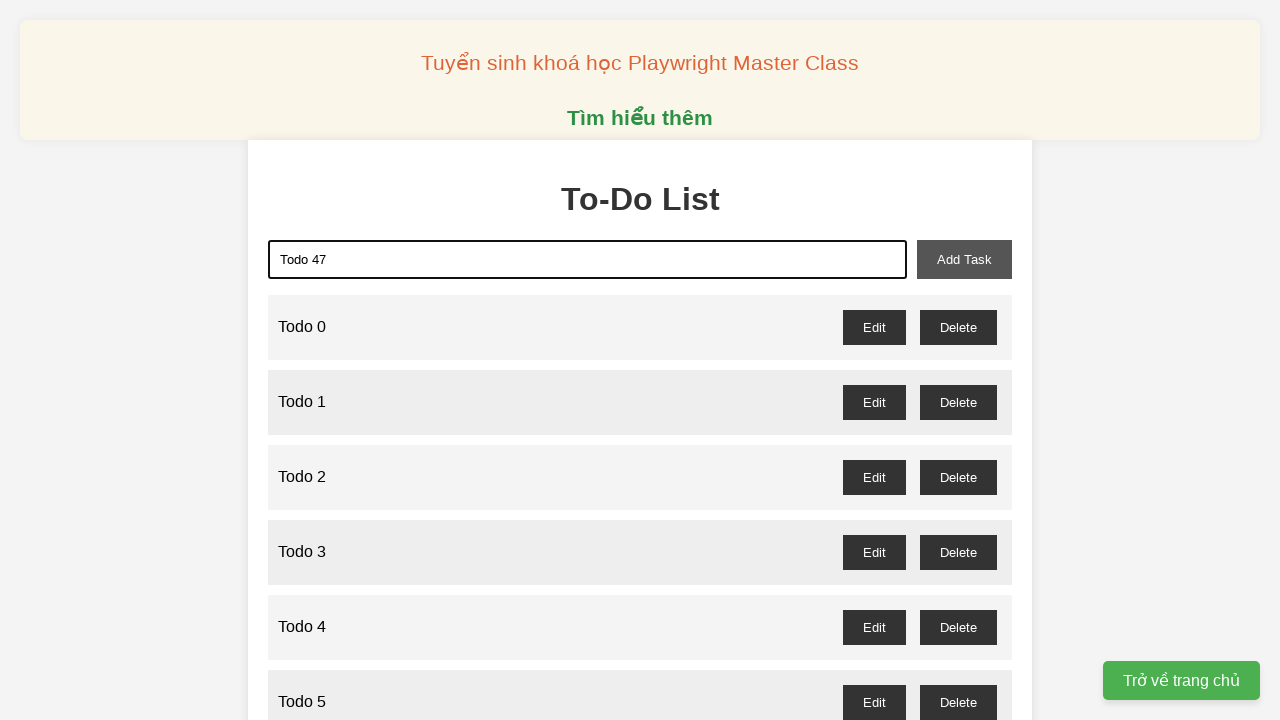

Clicked add task button to create 'Todo 47' at (964, 259) on button#add-task
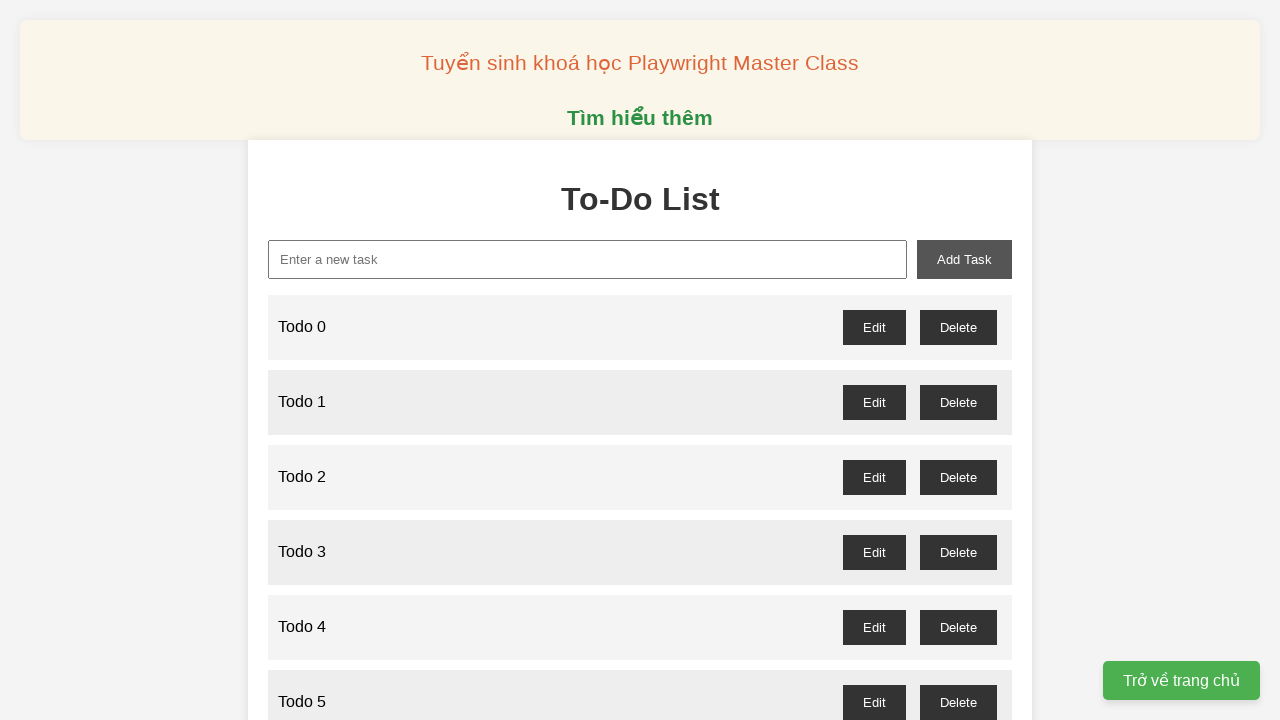

Filled new task input with 'Todo 48' on input#new-task
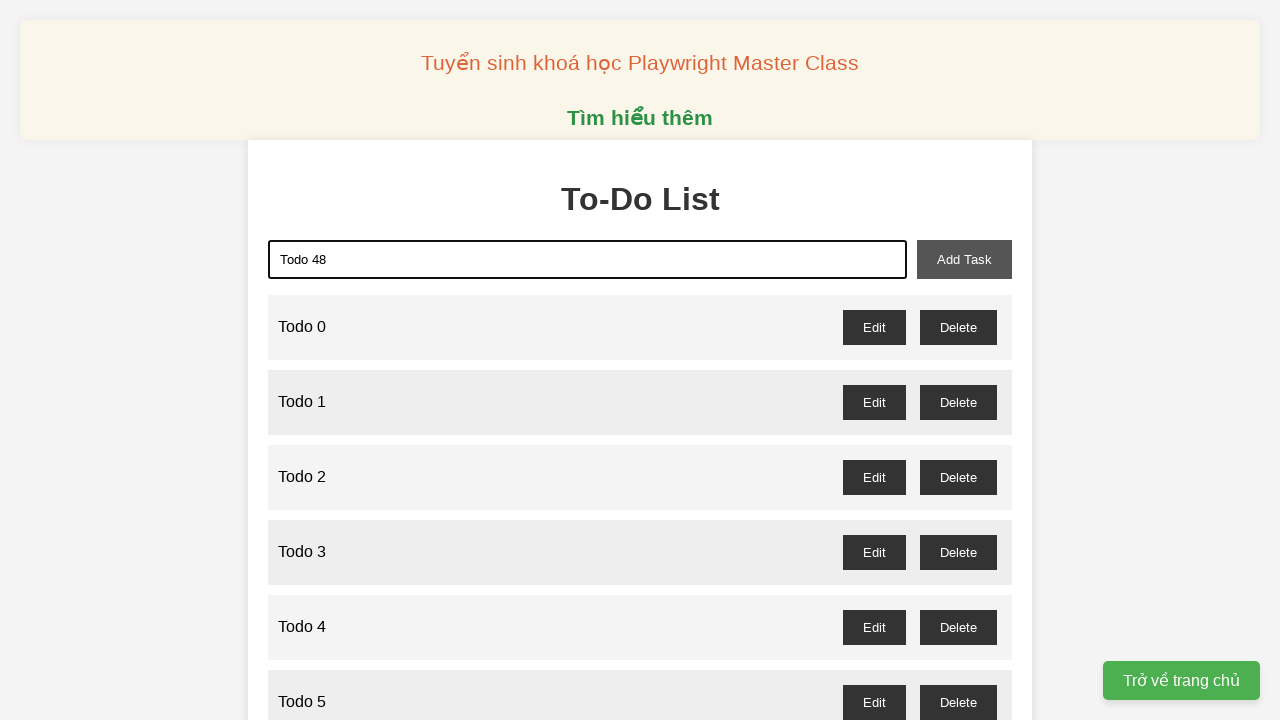

Clicked add task button to create 'Todo 48' at (964, 259) on button#add-task
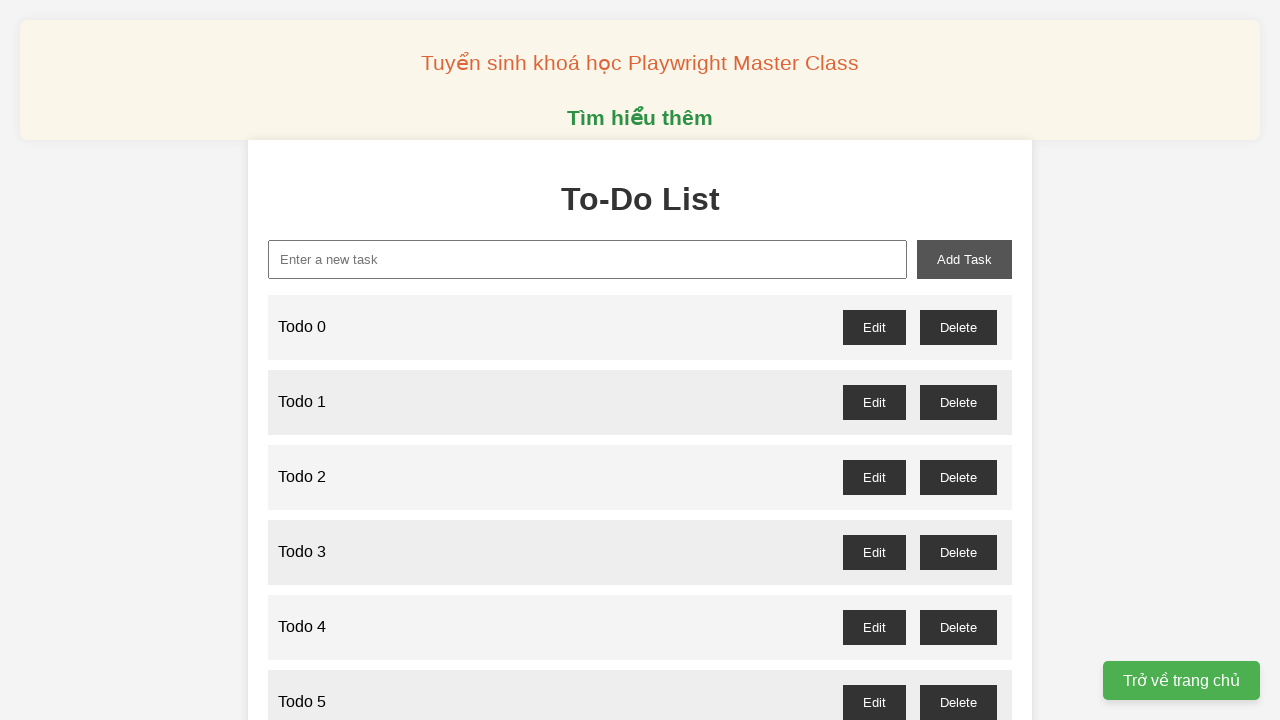

Filled new task input with 'Todo 49' on input#new-task
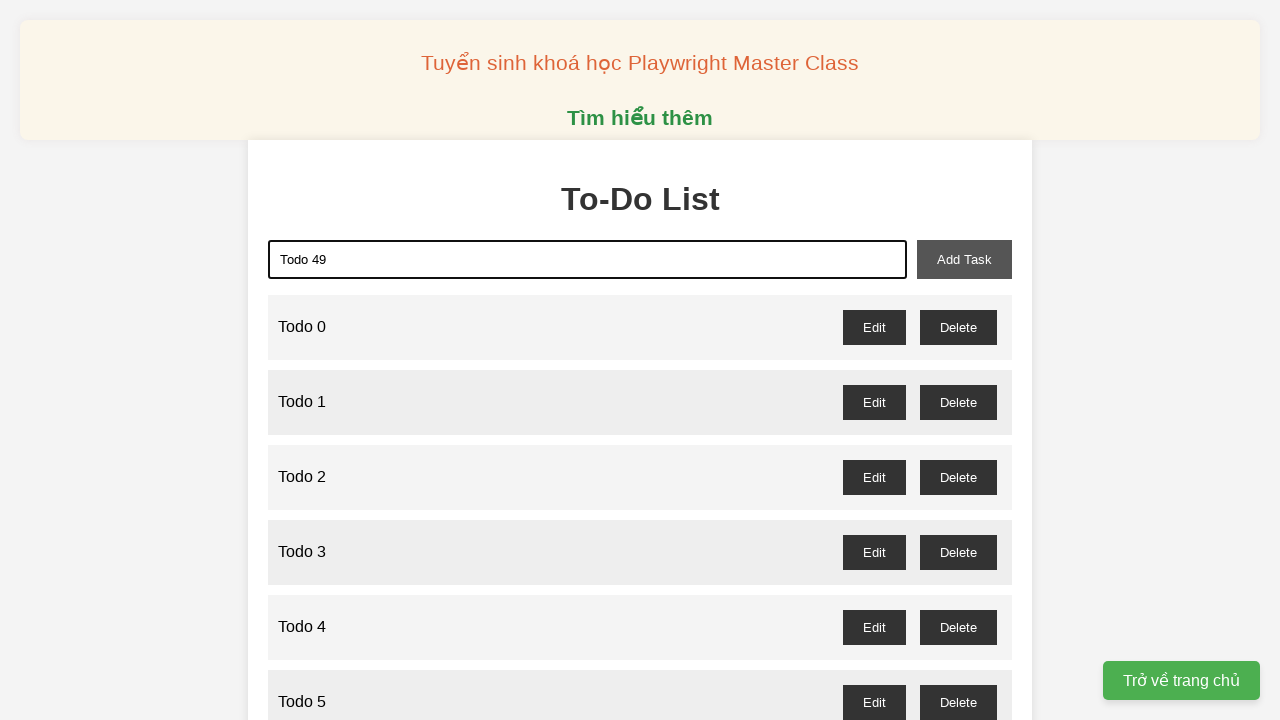

Clicked add task button to create 'Todo 49' at (964, 259) on button#add-task
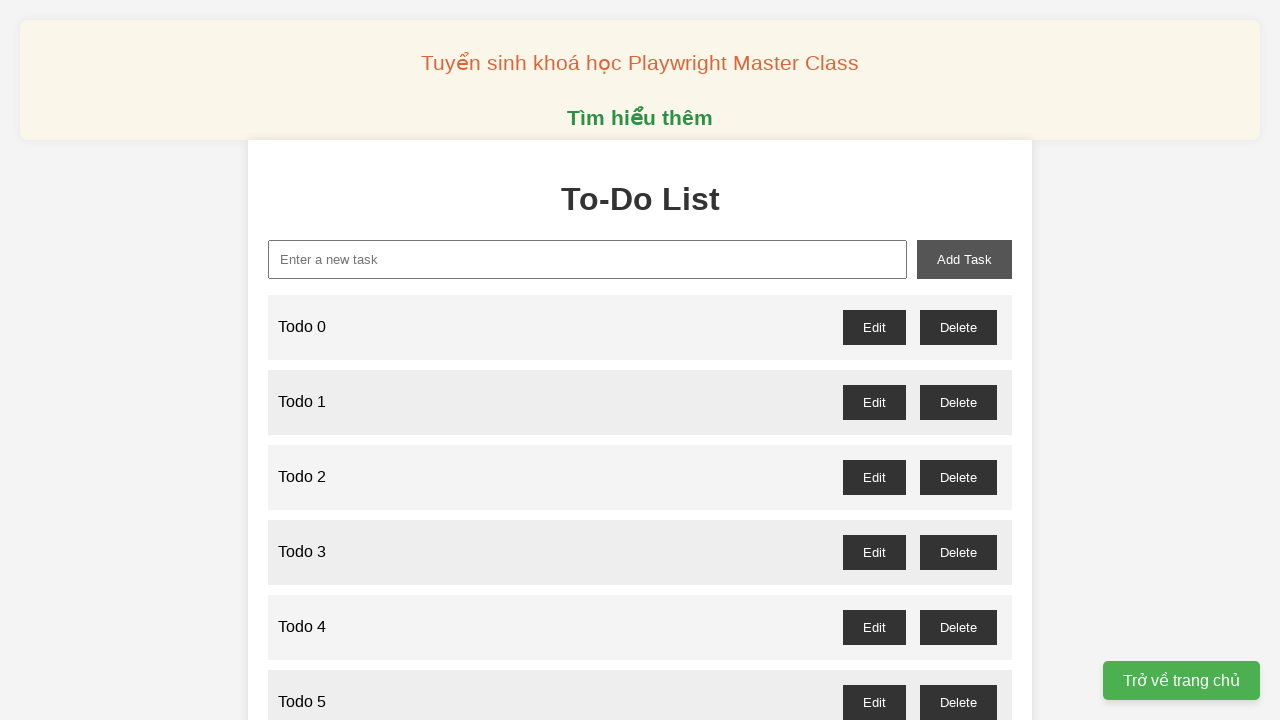

Filled new task input with 'Todo 50' on input#new-task
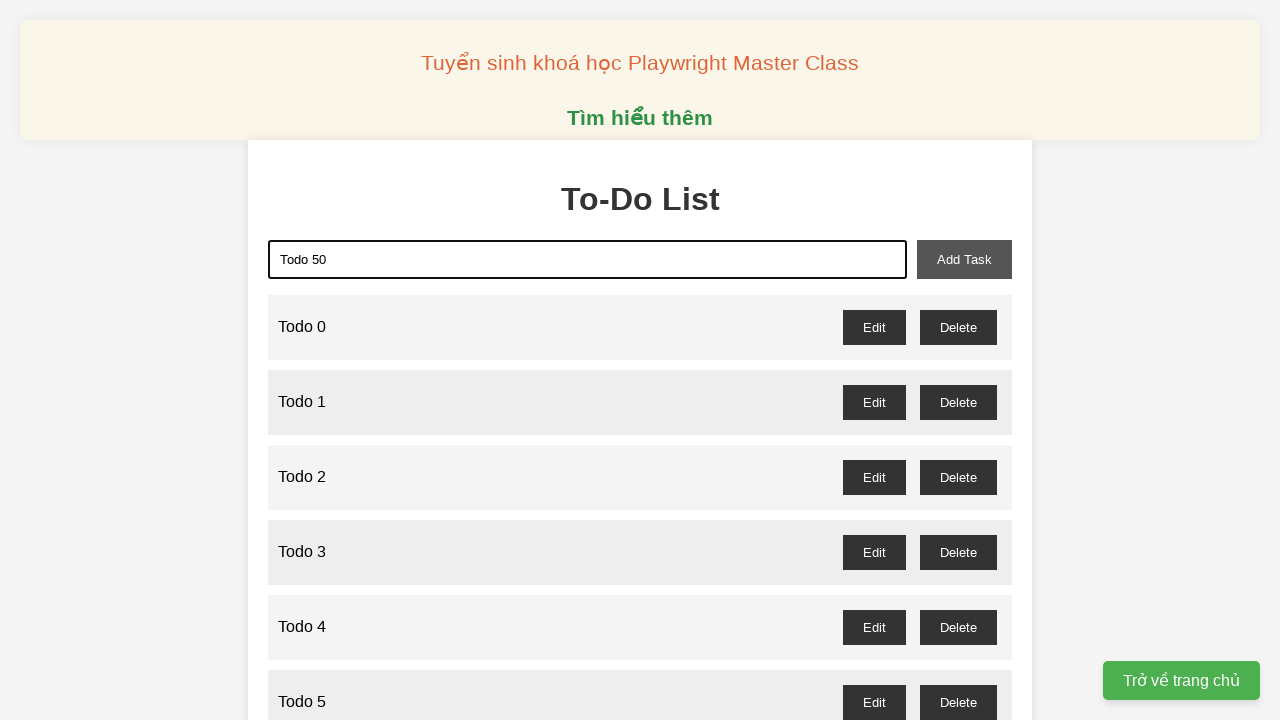

Clicked add task button to create 'Todo 50' at (964, 259) on button#add-task
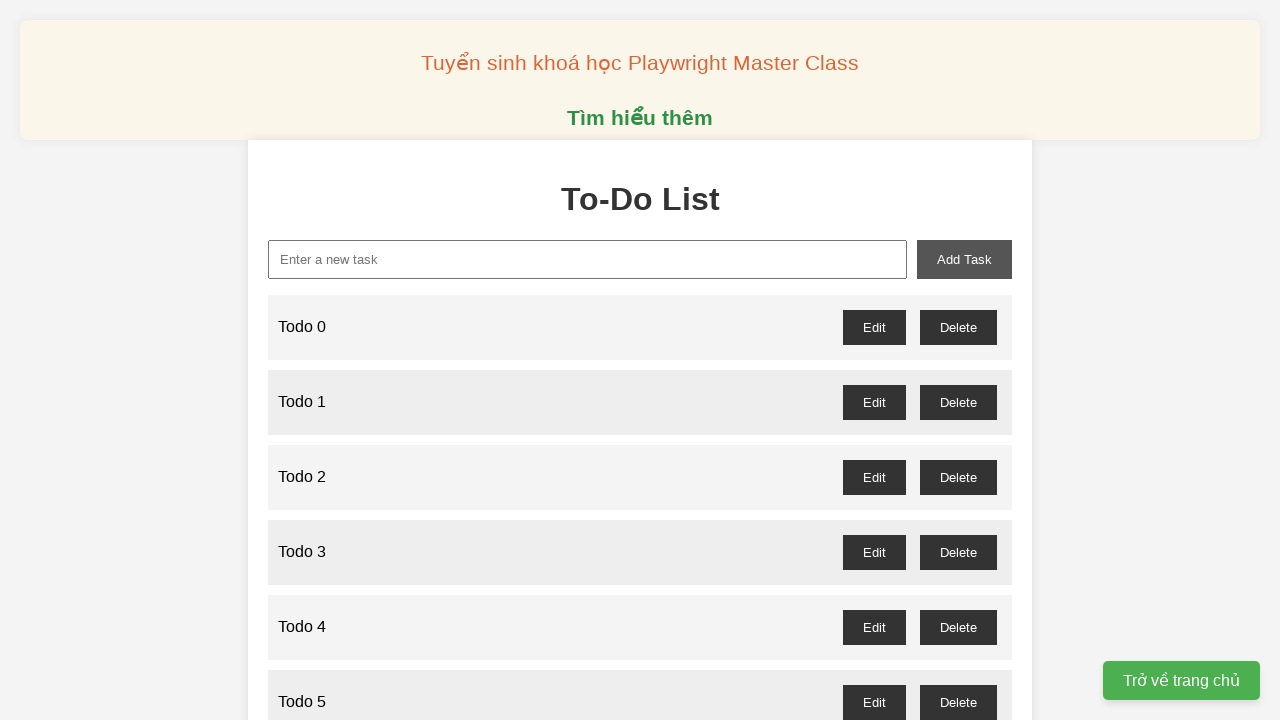

Filled new task input with 'Todo 51' on input#new-task
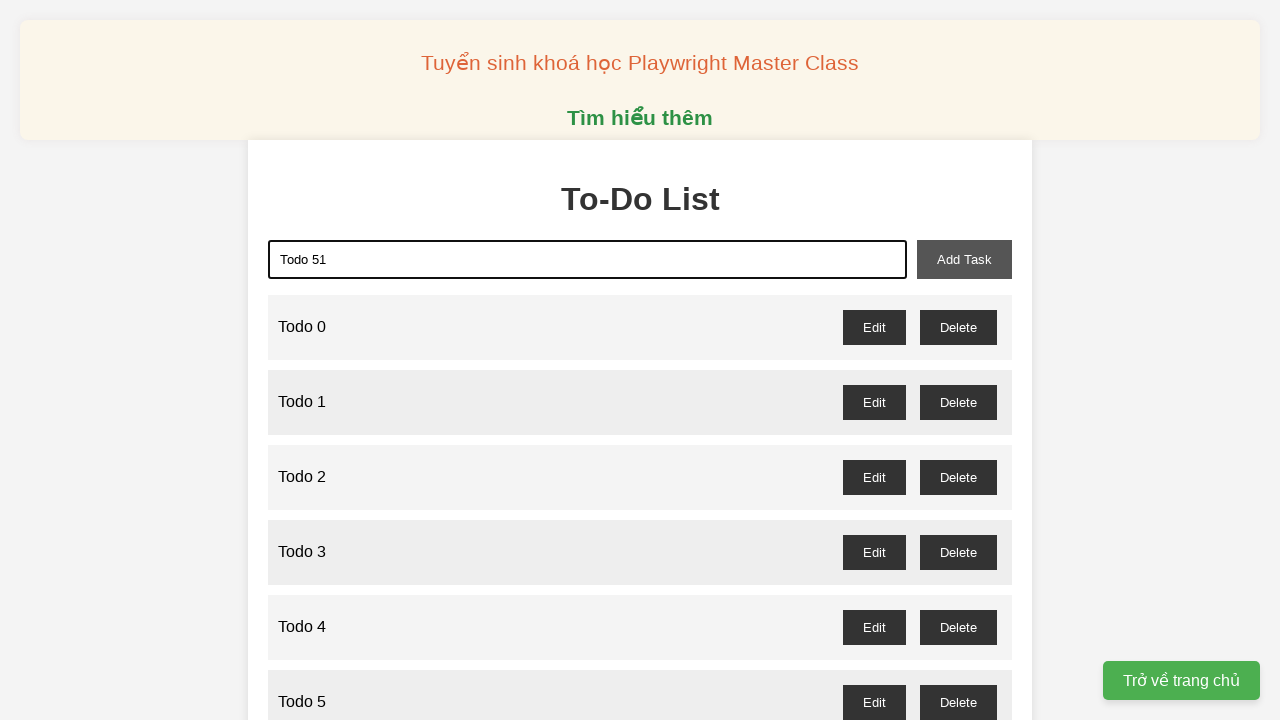

Clicked add task button to create 'Todo 51' at (964, 259) on button#add-task
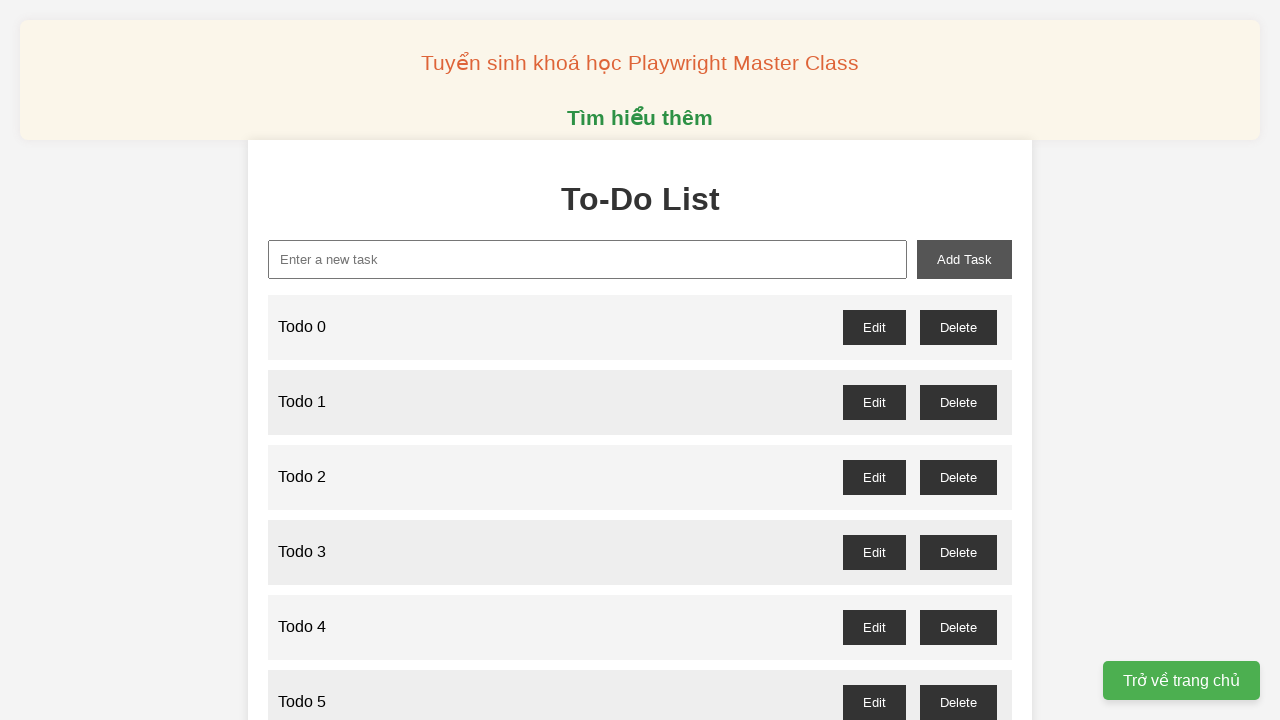

Filled new task input with 'Todo 52' on input#new-task
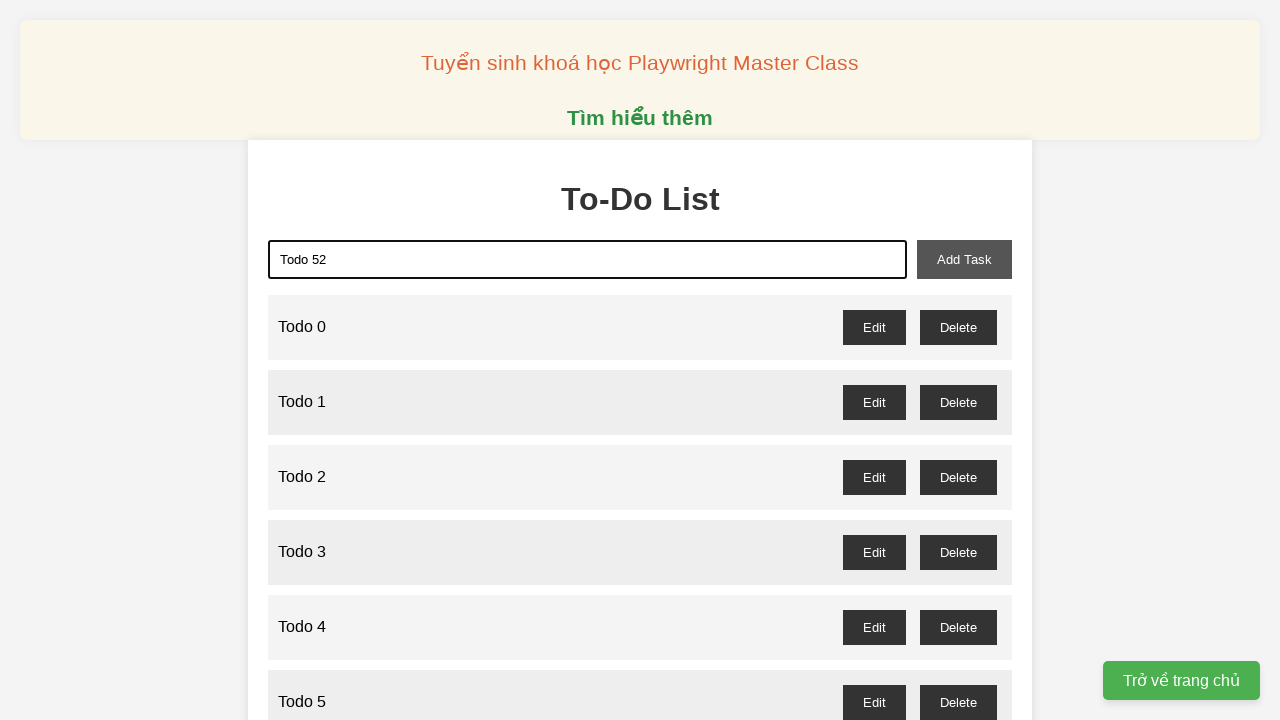

Clicked add task button to create 'Todo 52' at (964, 259) on button#add-task
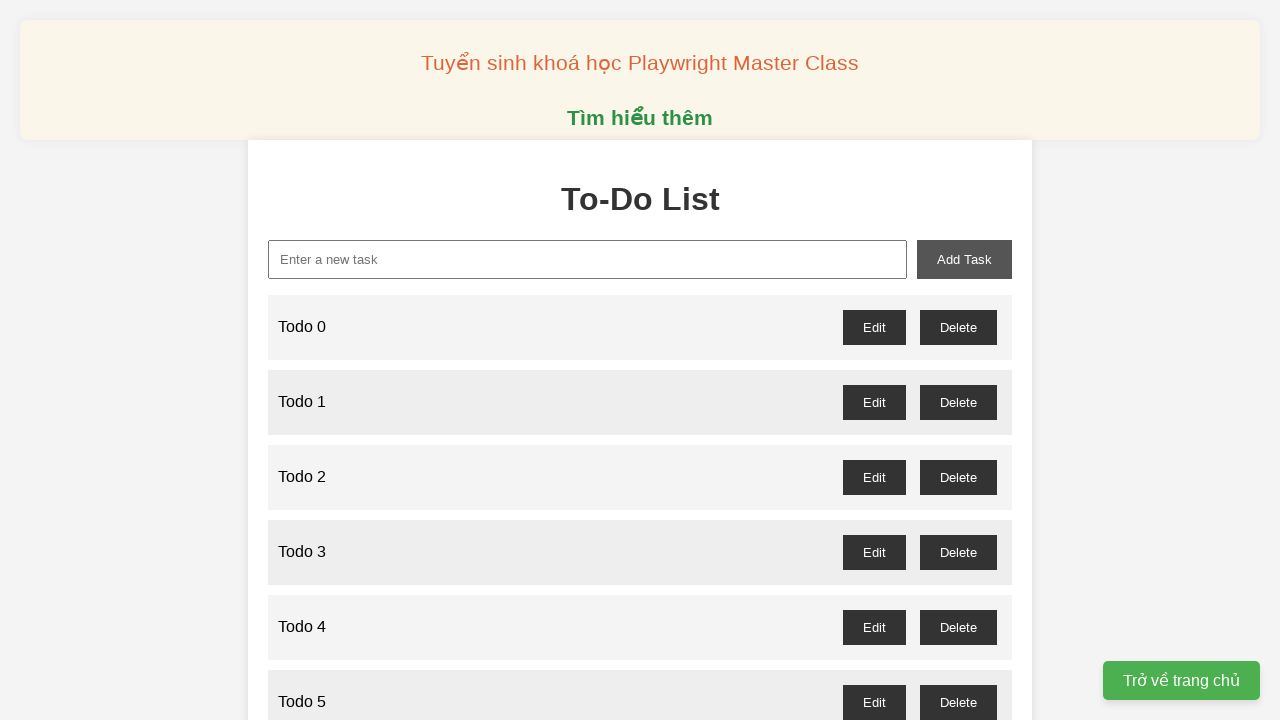

Filled new task input with 'Todo 53' on input#new-task
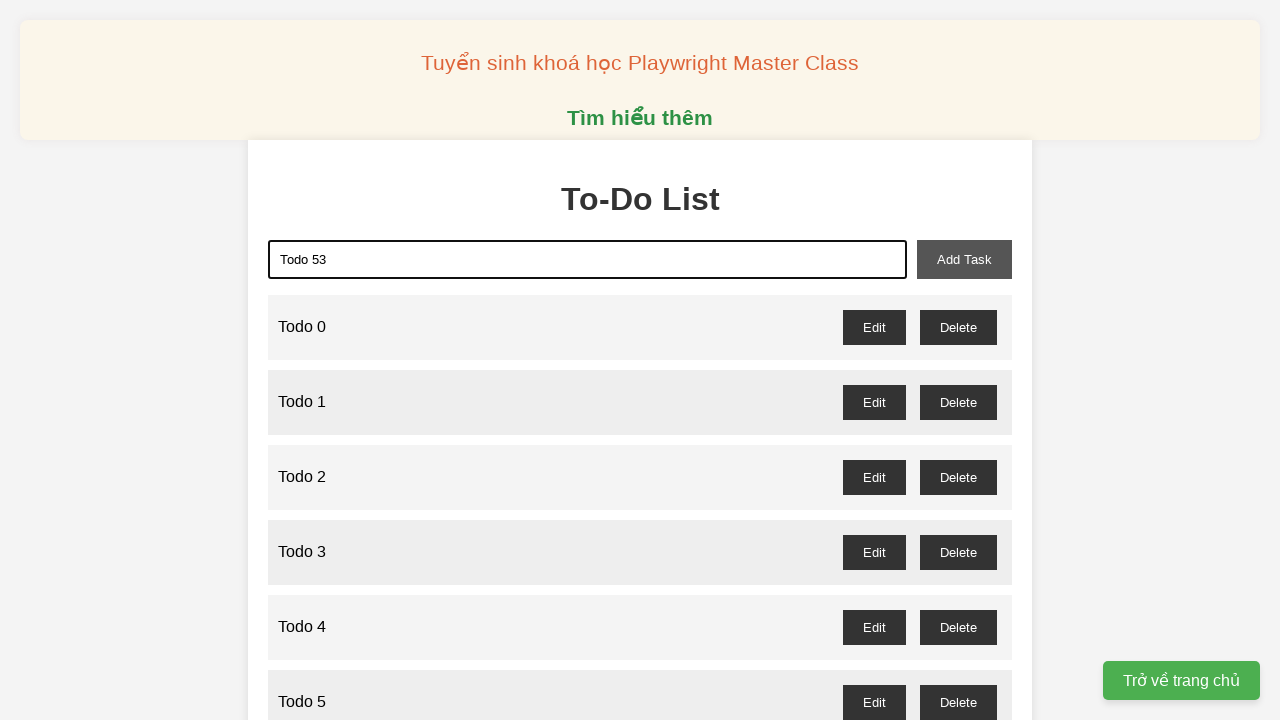

Clicked add task button to create 'Todo 53' at (964, 259) on button#add-task
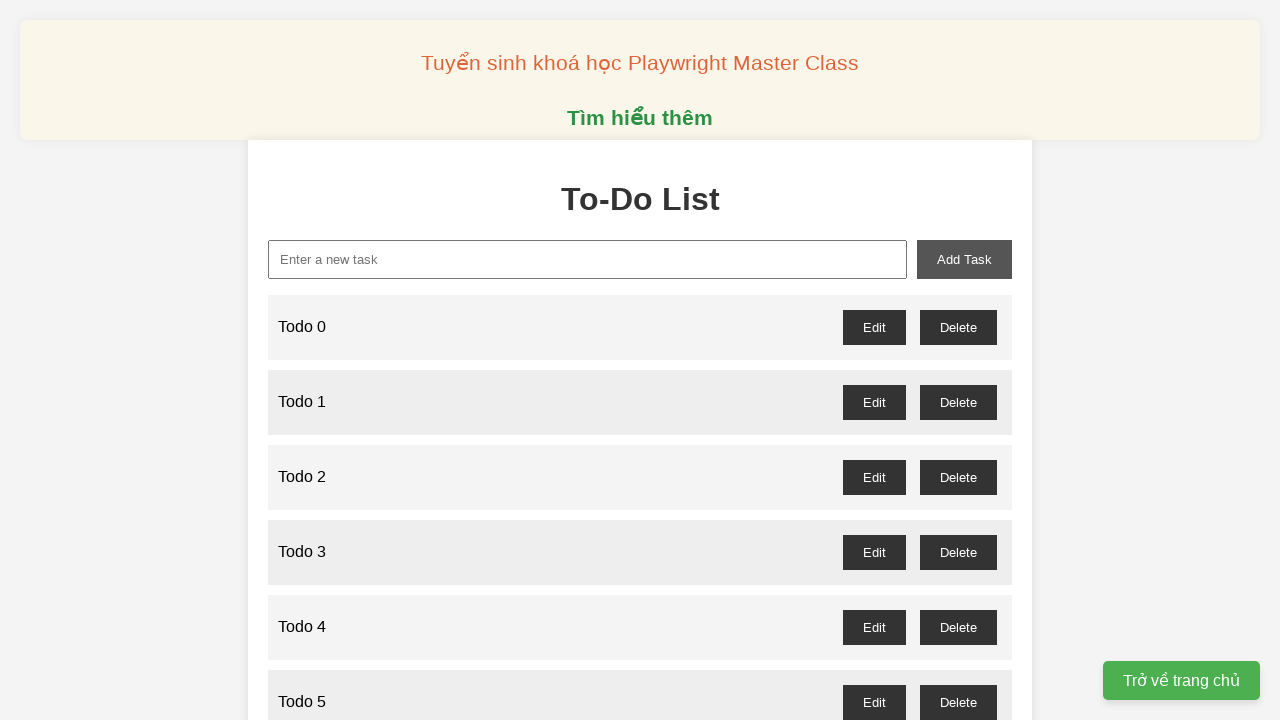

Filled new task input with 'Todo 54' on input#new-task
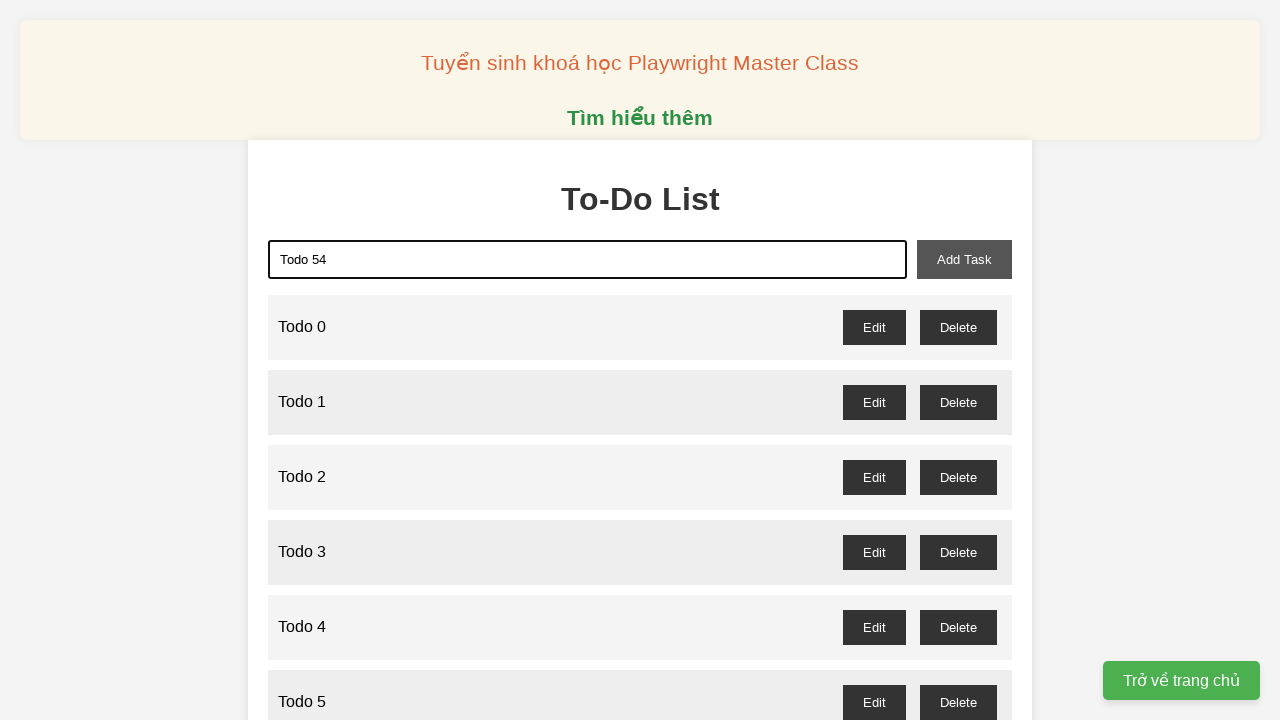

Clicked add task button to create 'Todo 54' at (964, 259) on button#add-task
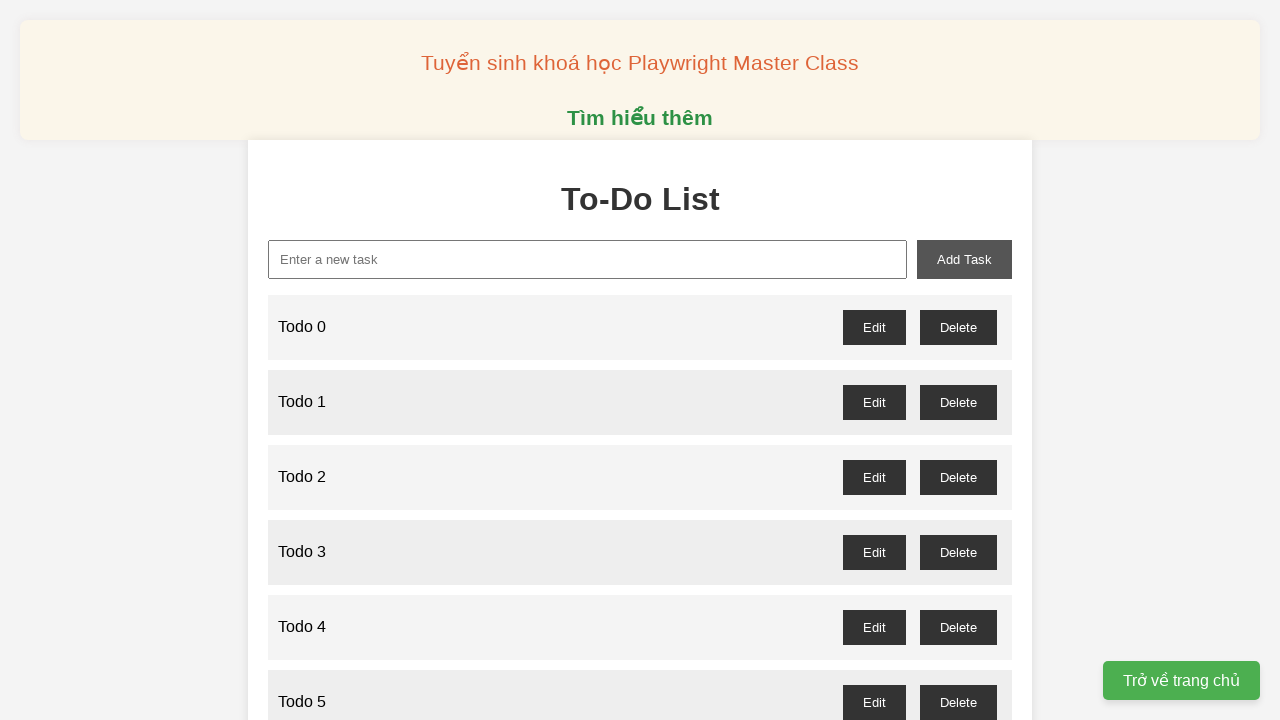

Filled new task input with 'Todo 55' on input#new-task
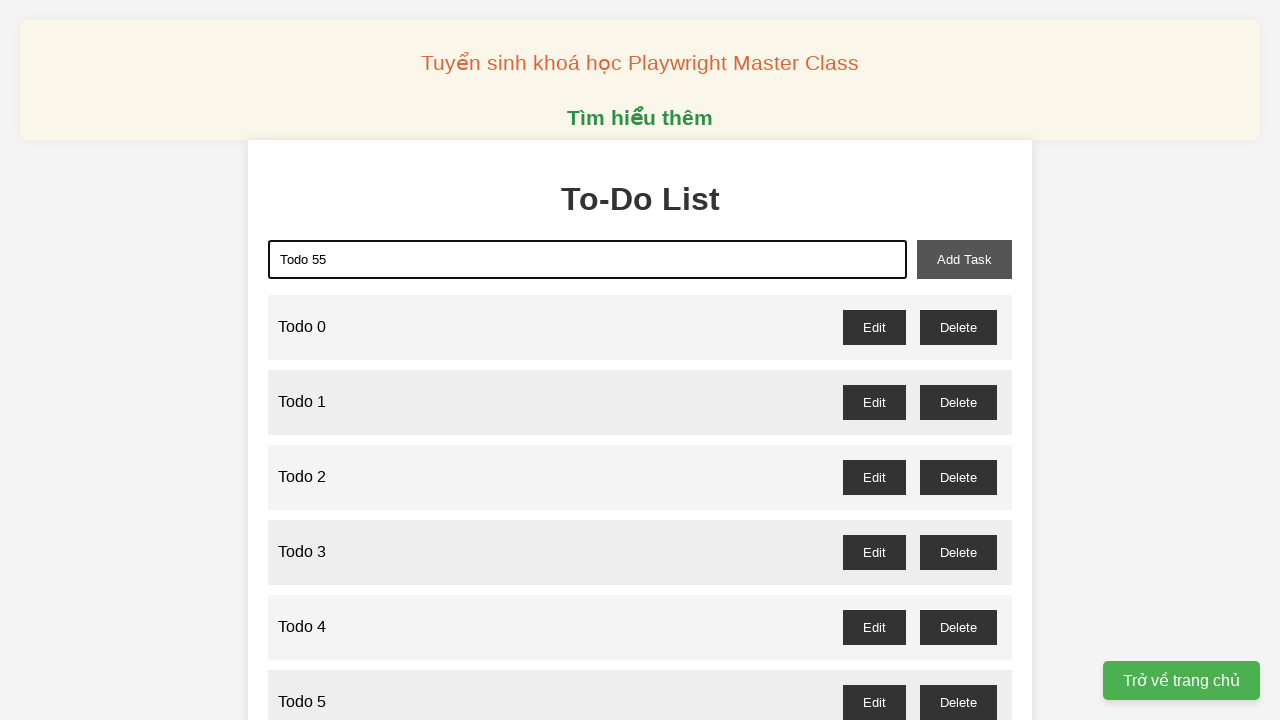

Clicked add task button to create 'Todo 55' at (964, 259) on button#add-task
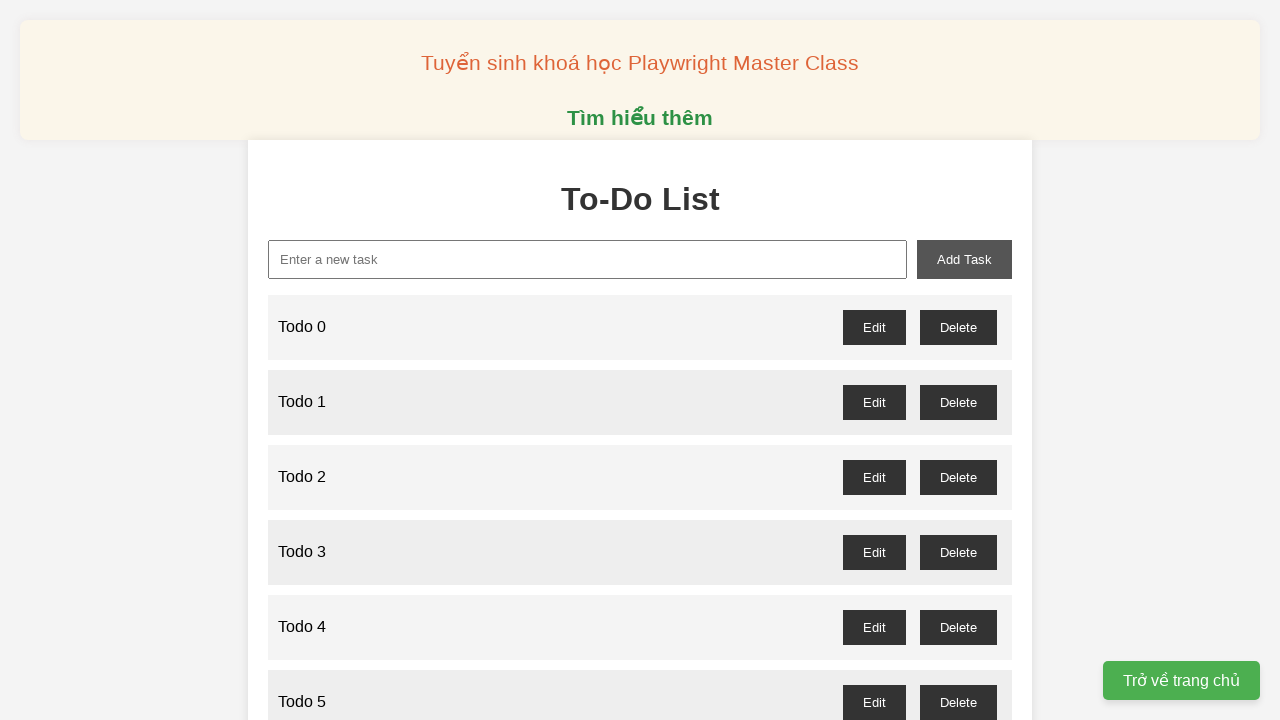

Filled new task input with 'Todo 56' on input#new-task
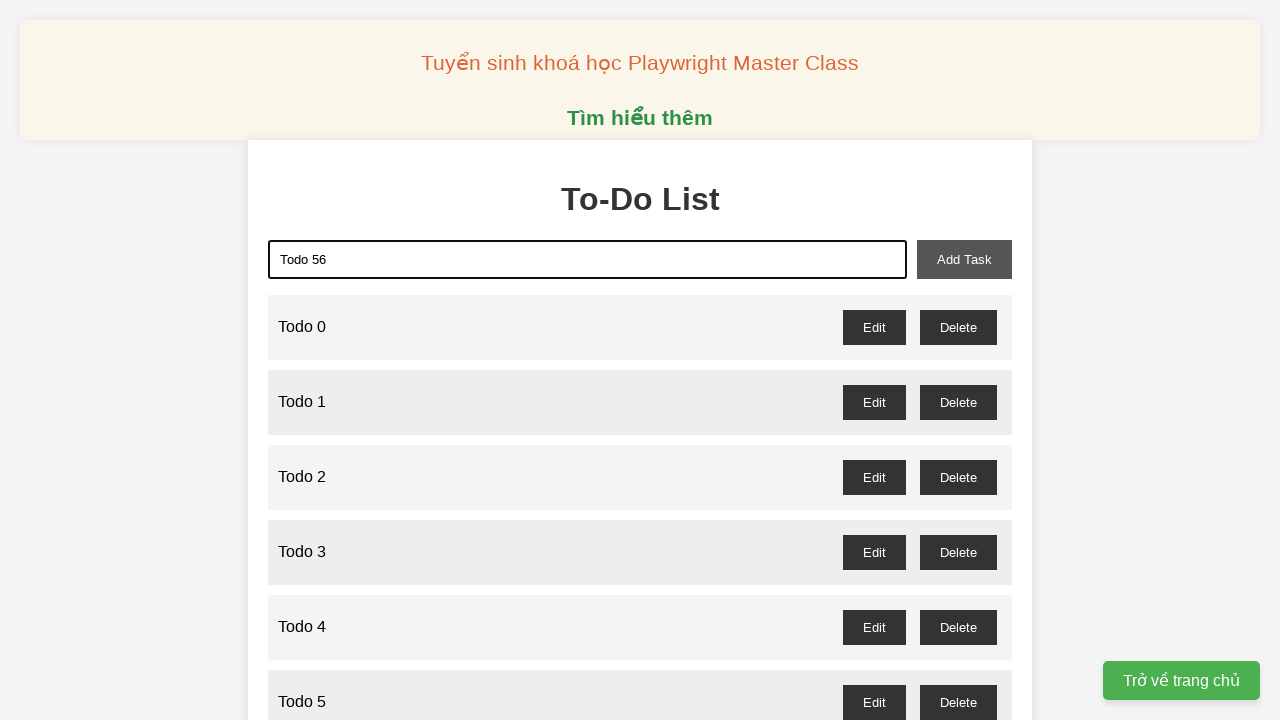

Clicked add task button to create 'Todo 56' at (964, 259) on button#add-task
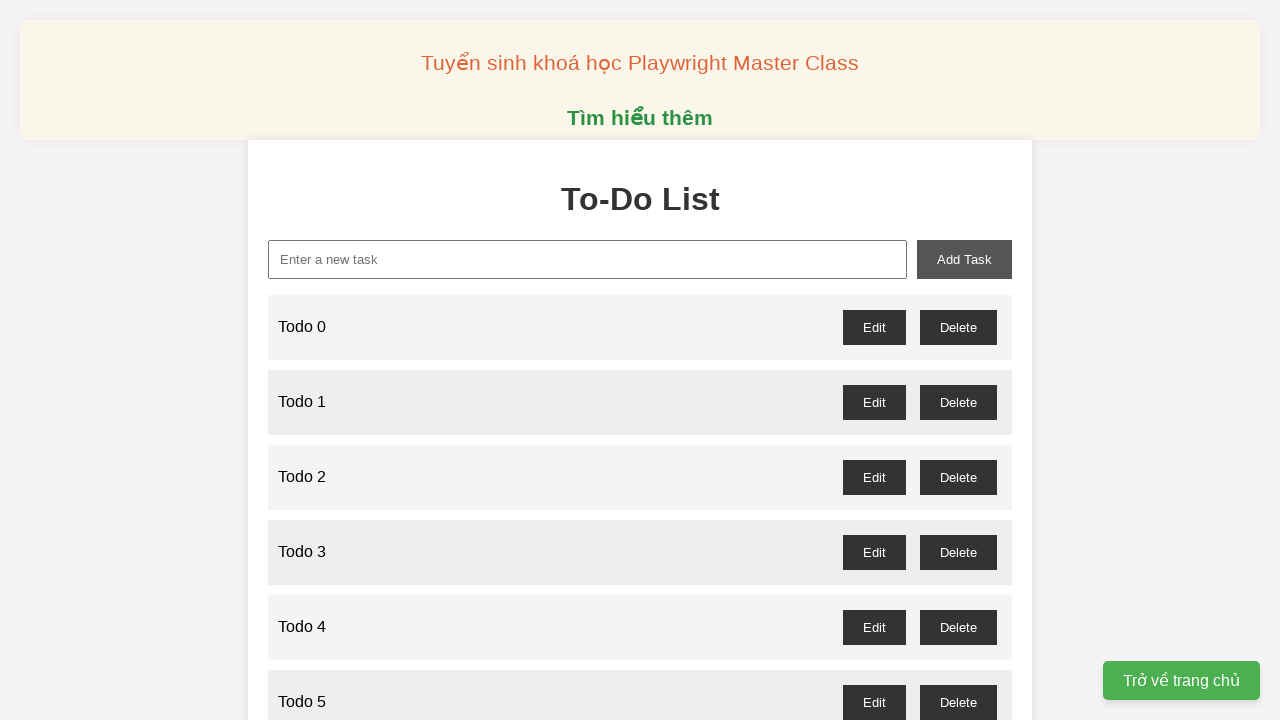

Filled new task input with 'Todo 57' on input#new-task
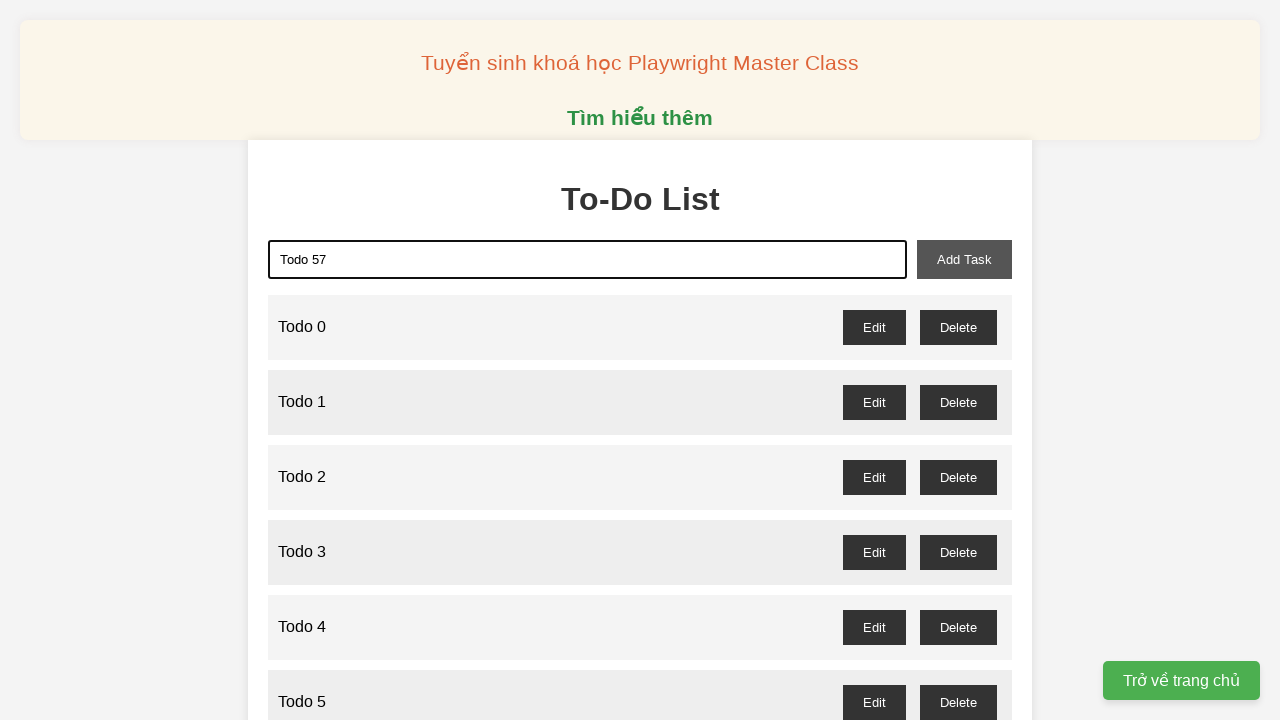

Clicked add task button to create 'Todo 57' at (964, 259) on button#add-task
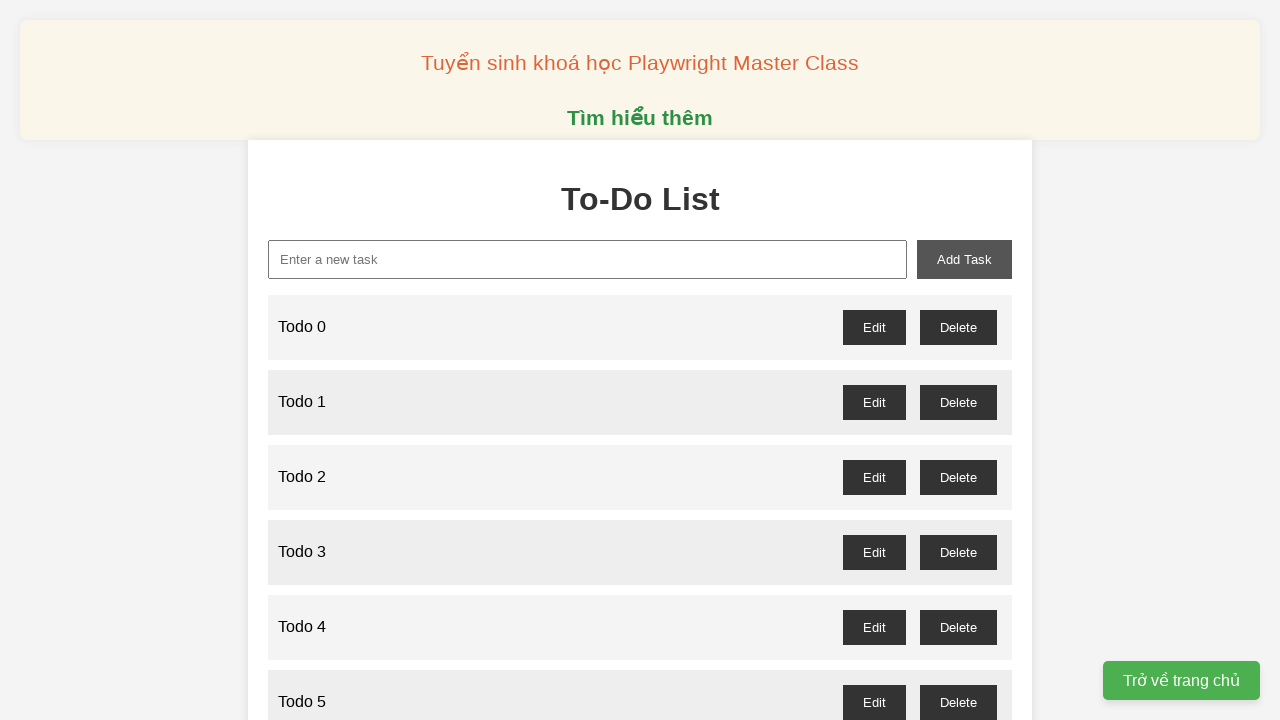

Filled new task input with 'Todo 58' on input#new-task
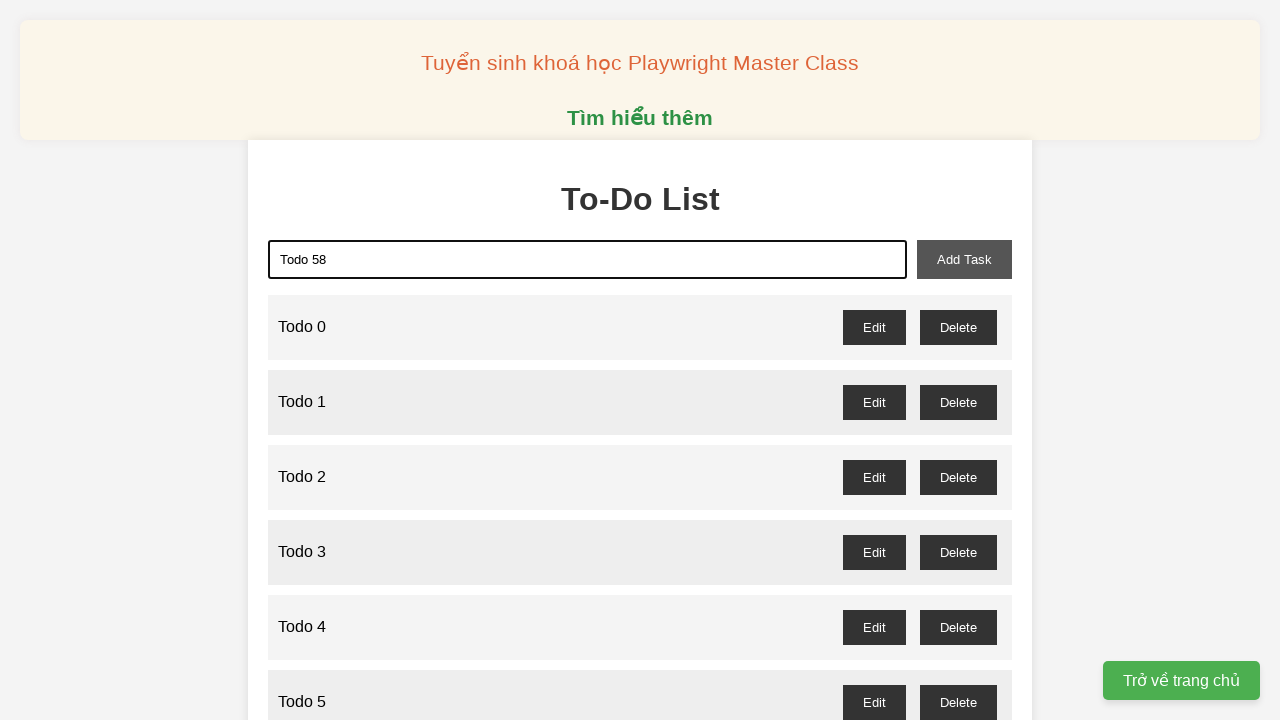

Clicked add task button to create 'Todo 58' at (964, 259) on button#add-task
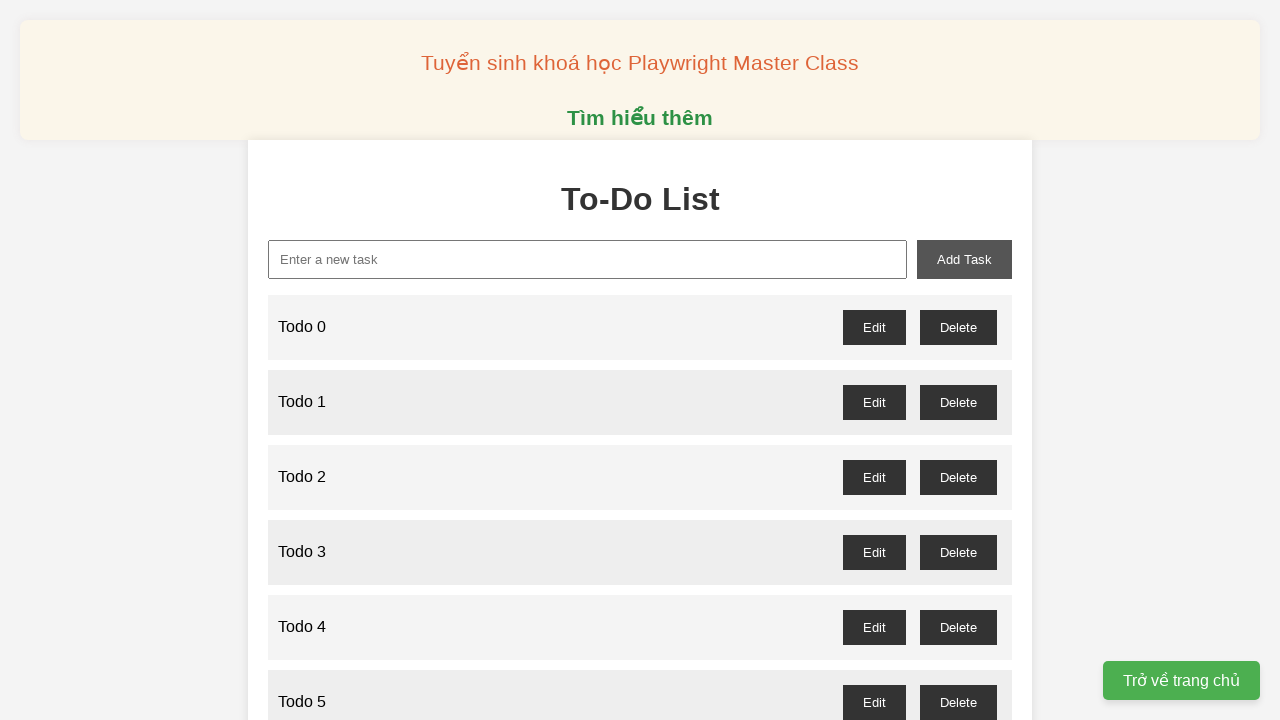

Filled new task input with 'Todo 59' on input#new-task
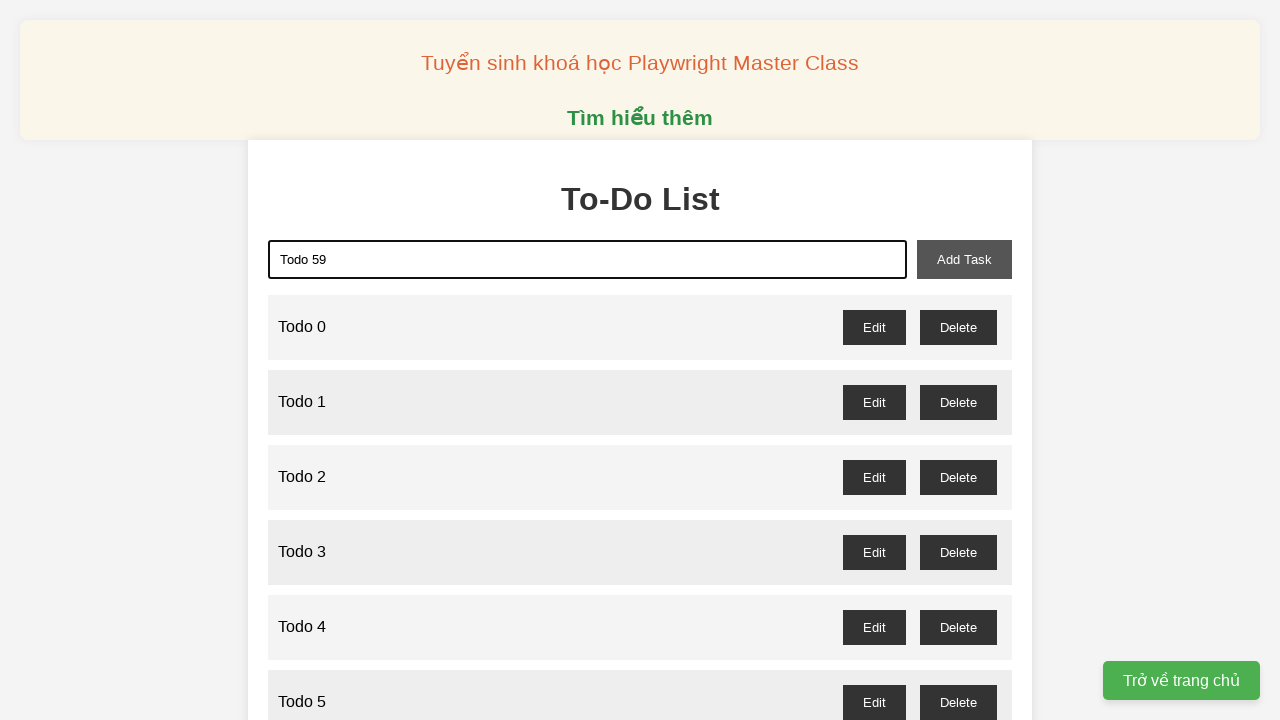

Clicked add task button to create 'Todo 59' at (964, 259) on button#add-task
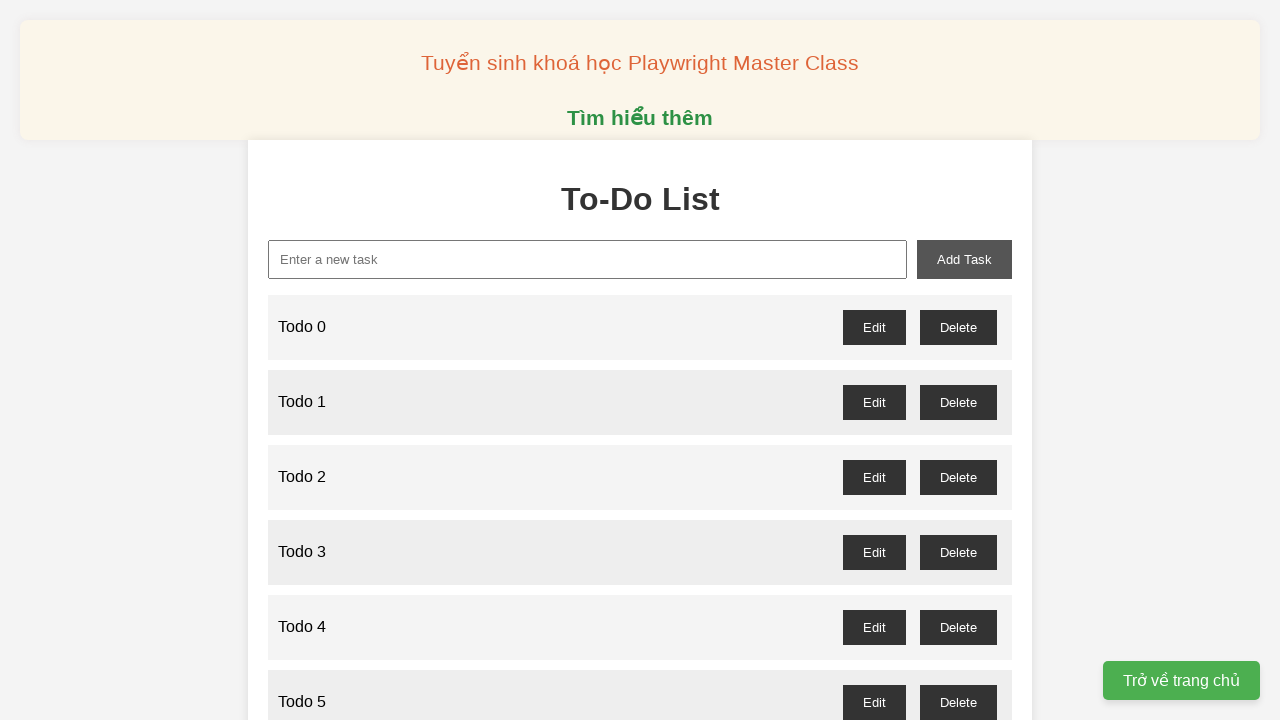

Filled new task input with 'Todo 60' on input#new-task
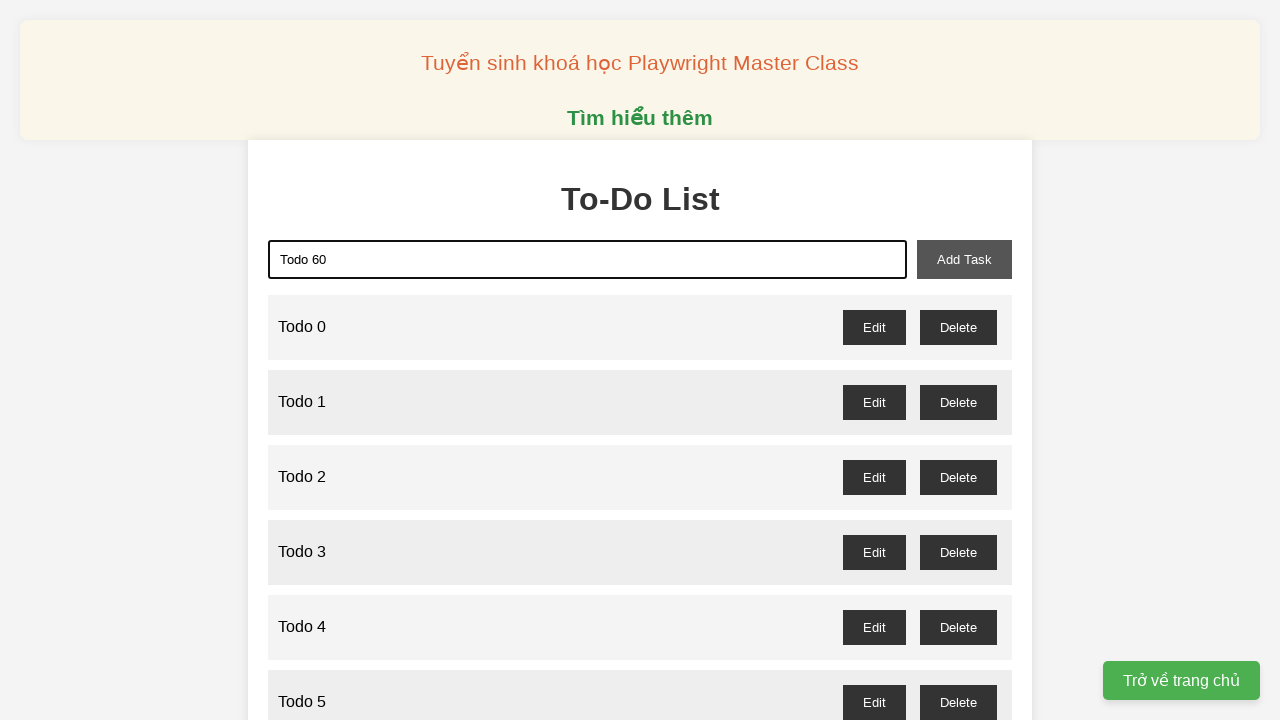

Clicked add task button to create 'Todo 60' at (964, 259) on button#add-task
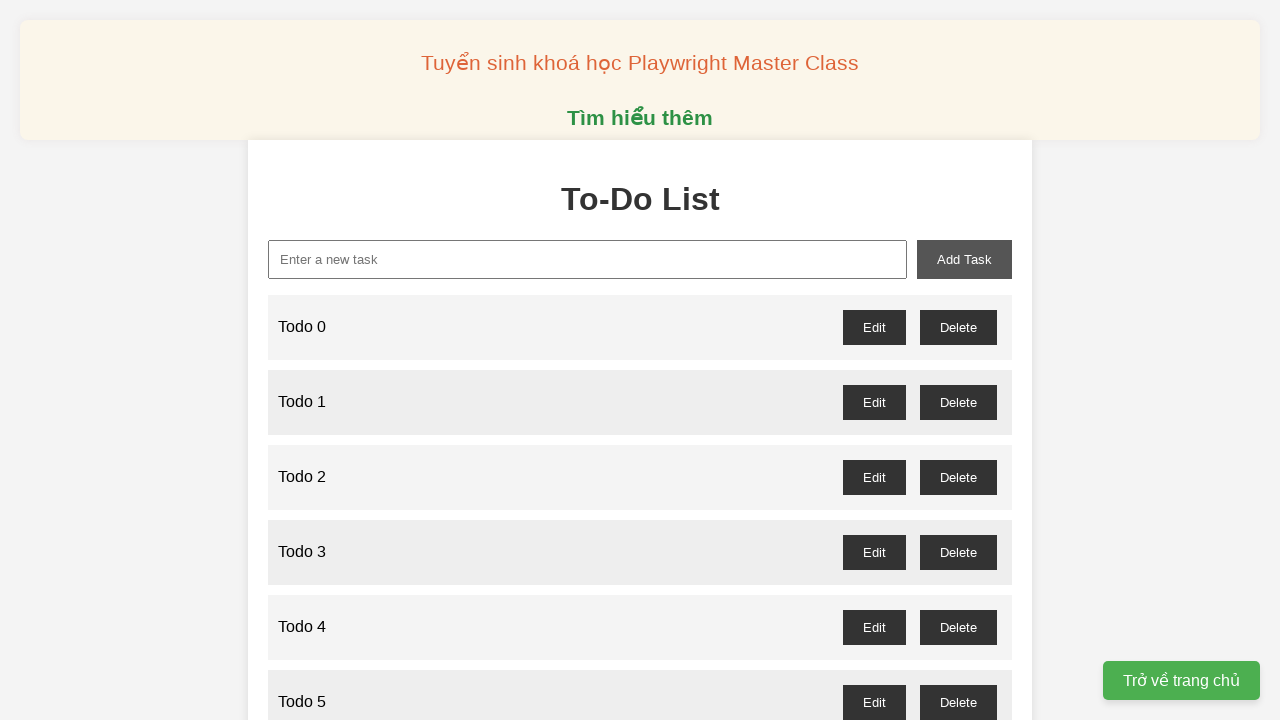

Filled new task input with 'Todo 61' on input#new-task
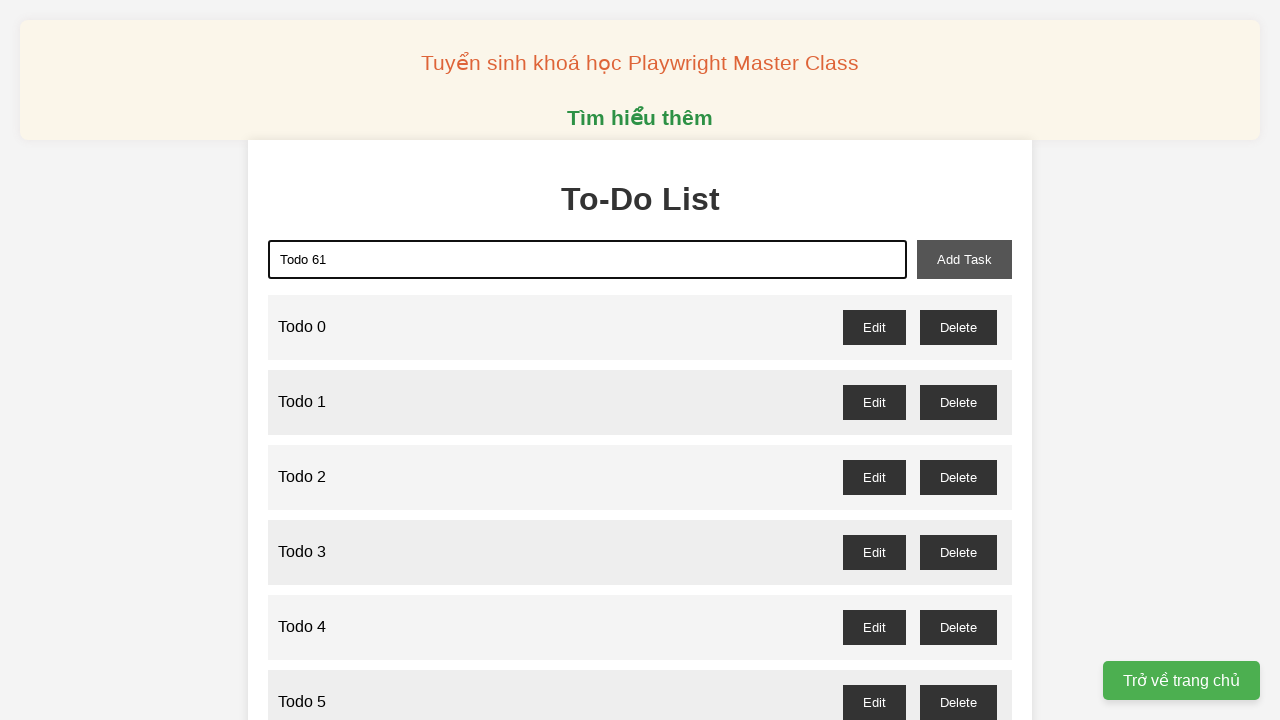

Clicked add task button to create 'Todo 61' at (964, 259) on button#add-task
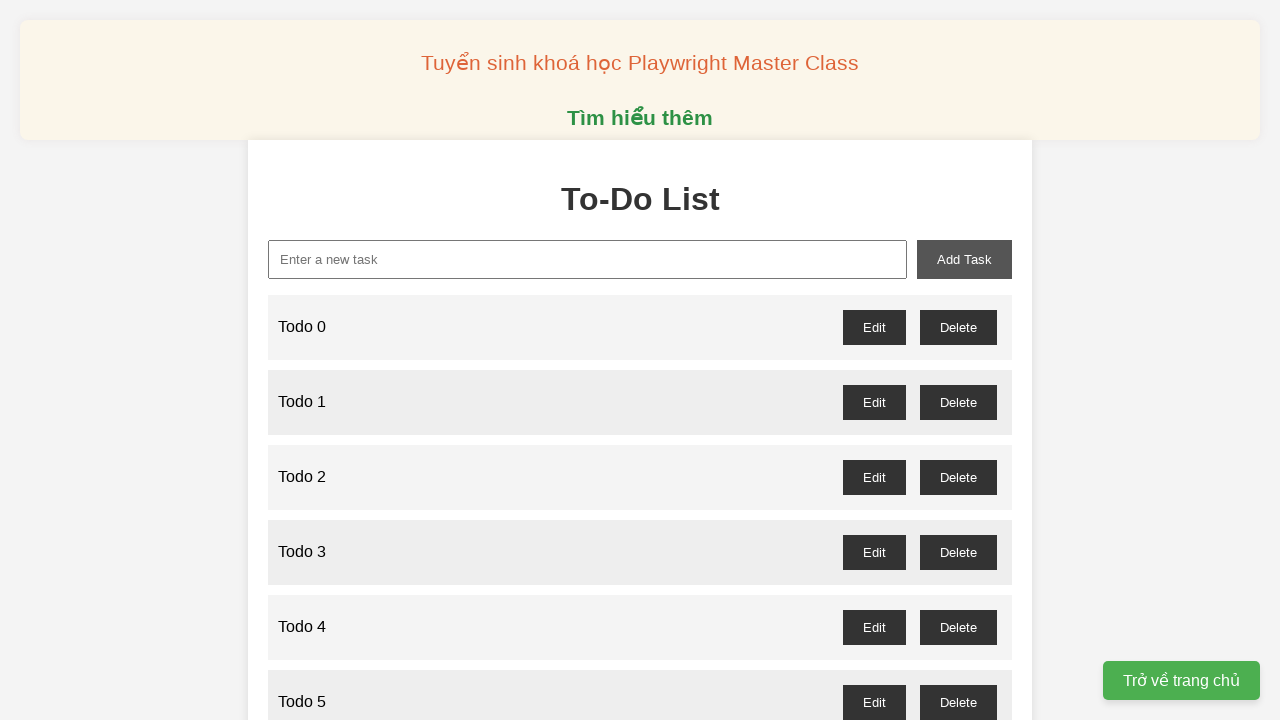

Filled new task input with 'Todo 62' on input#new-task
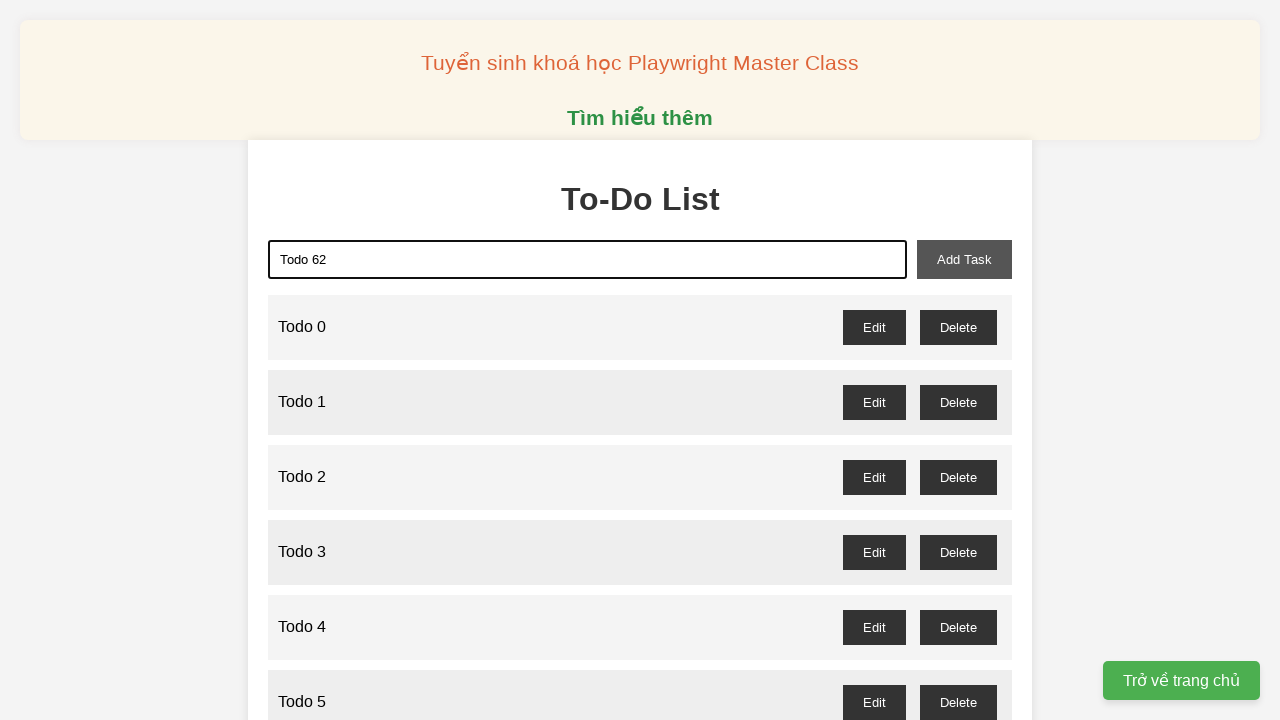

Clicked add task button to create 'Todo 62' at (964, 259) on button#add-task
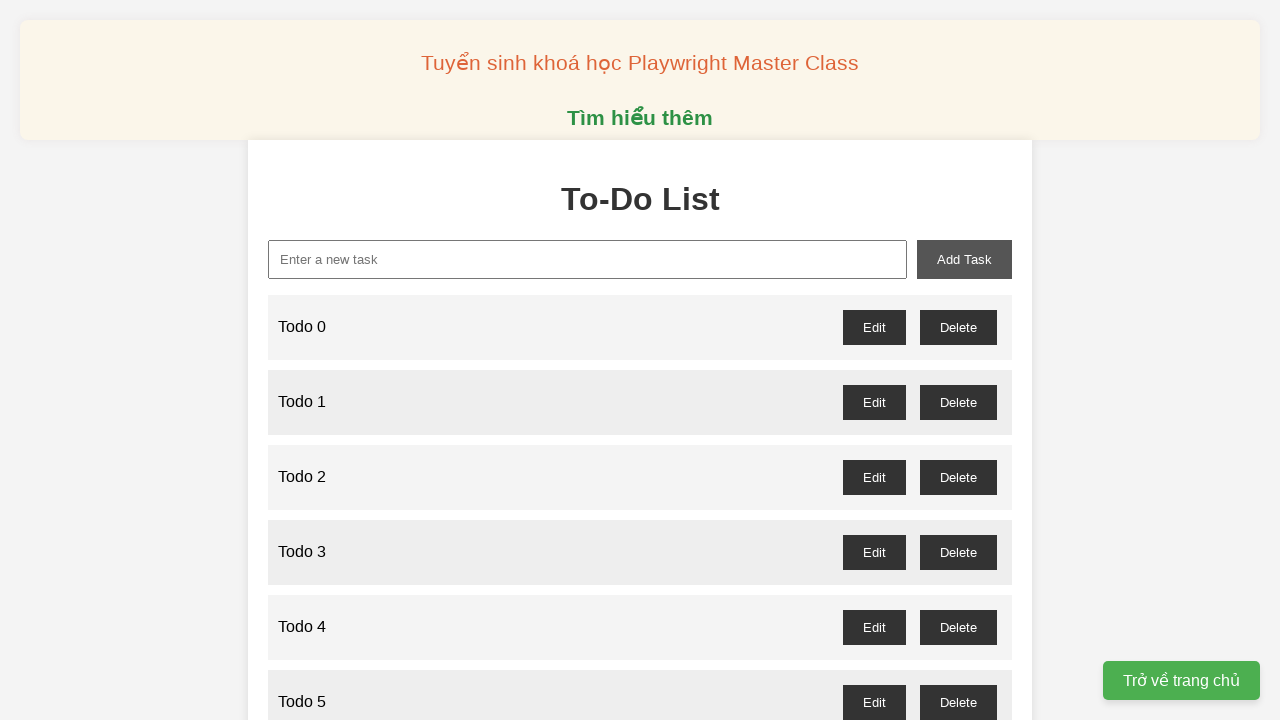

Filled new task input with 'Todo 63' on input#new-task
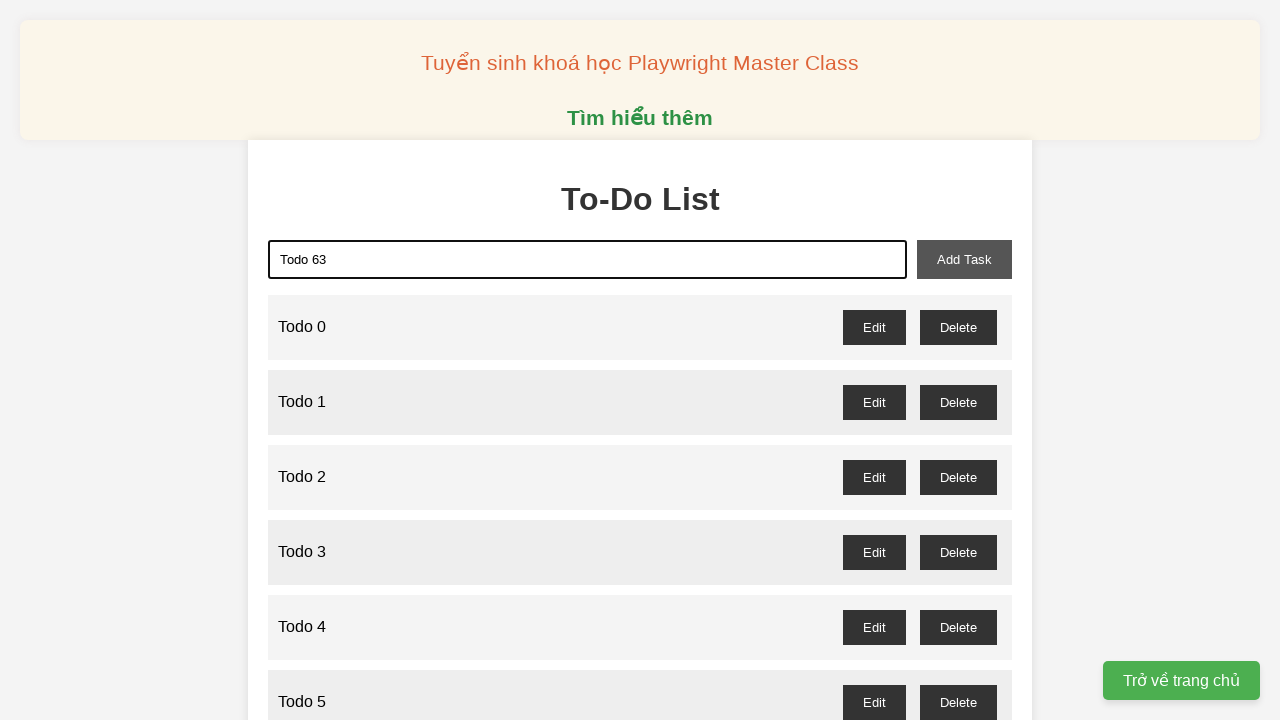

Clicked add task button to create 'Todo 63' at (964, 259) on button#add-task
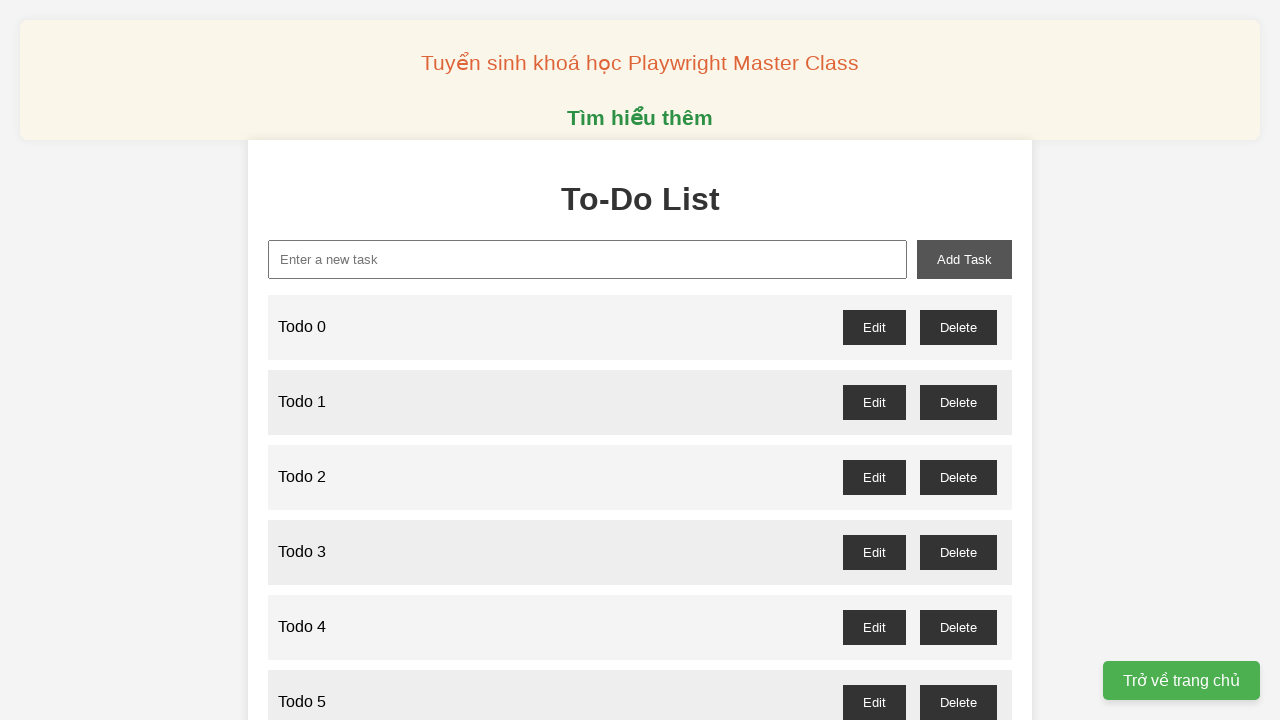

Filled new task input with 'Todo 64' on input#new-task
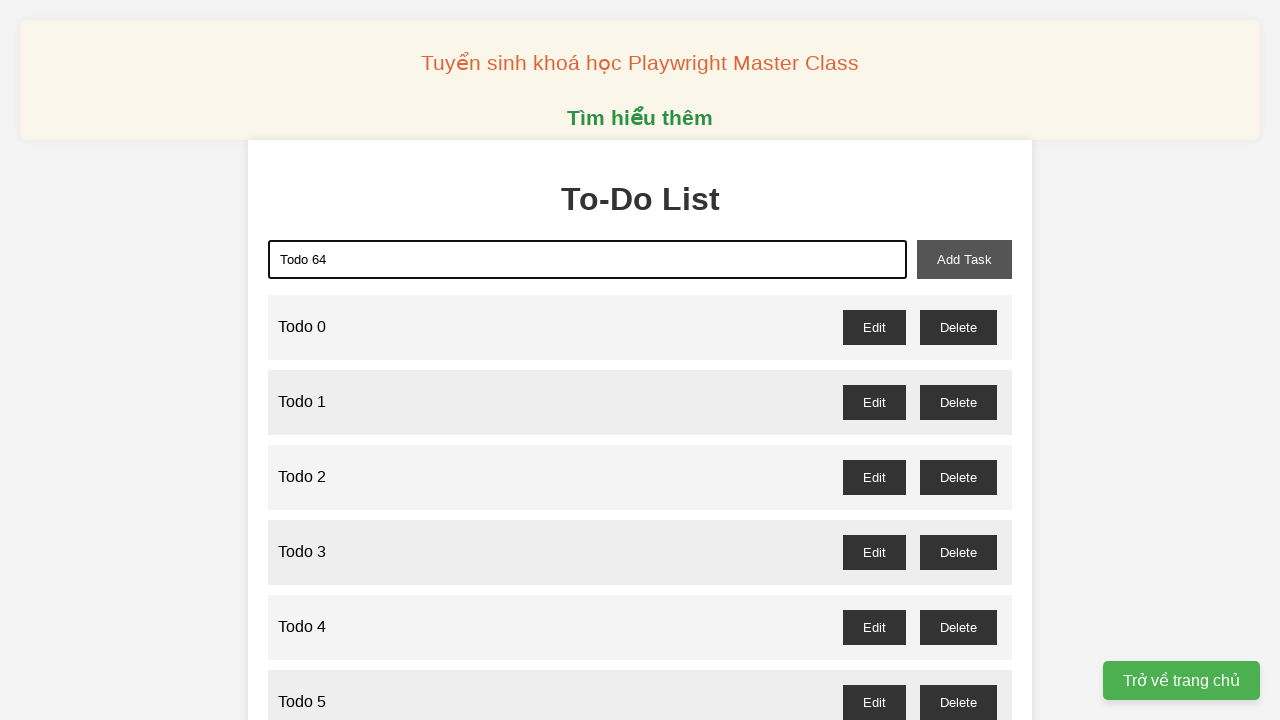

Clicked add task button to create 'Todo 64' at (964, 259) on button#add-task
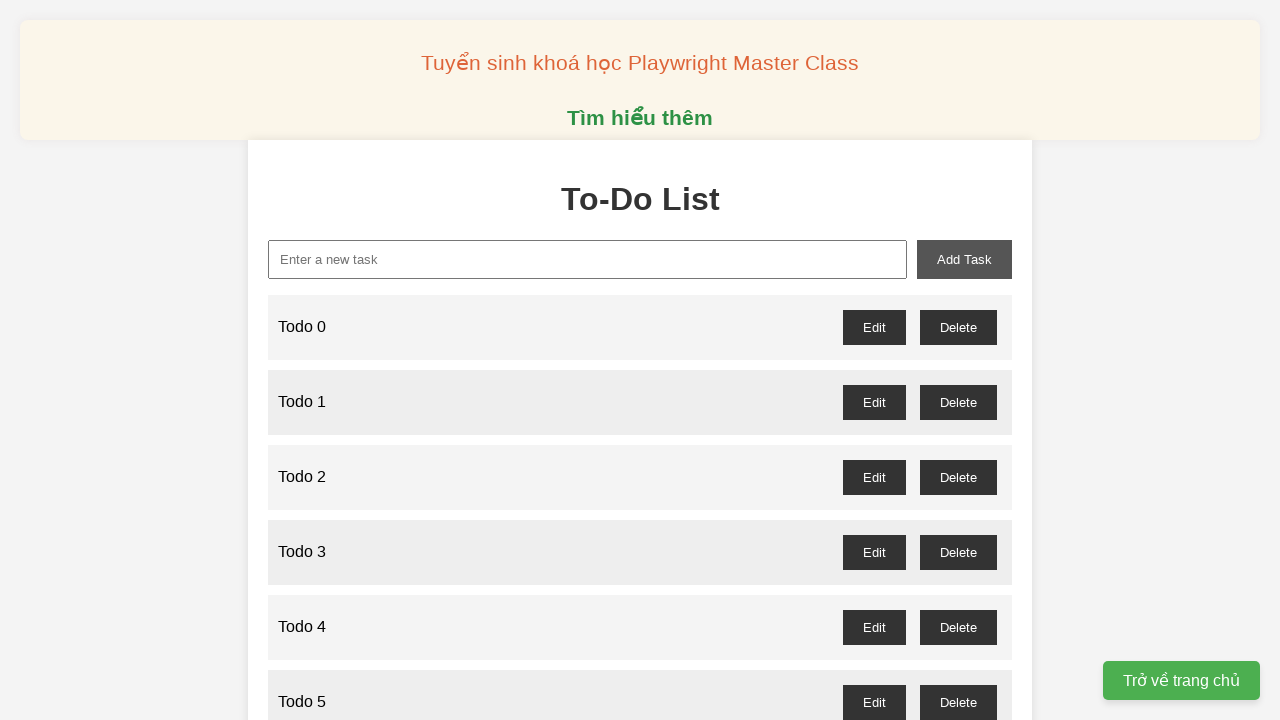

Filled new task input with 'Todo 65' on input#new-task
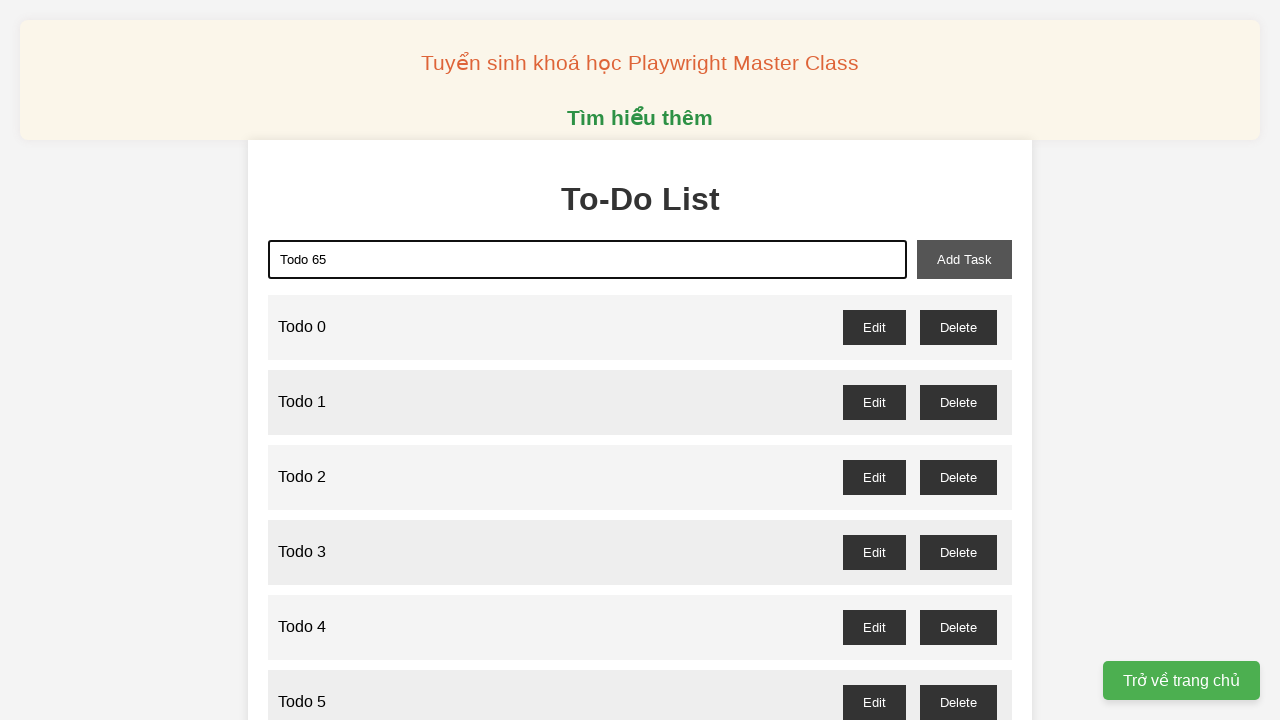

Clicked add task button to create 'Todo 65' at (964, 259) on button#add-task
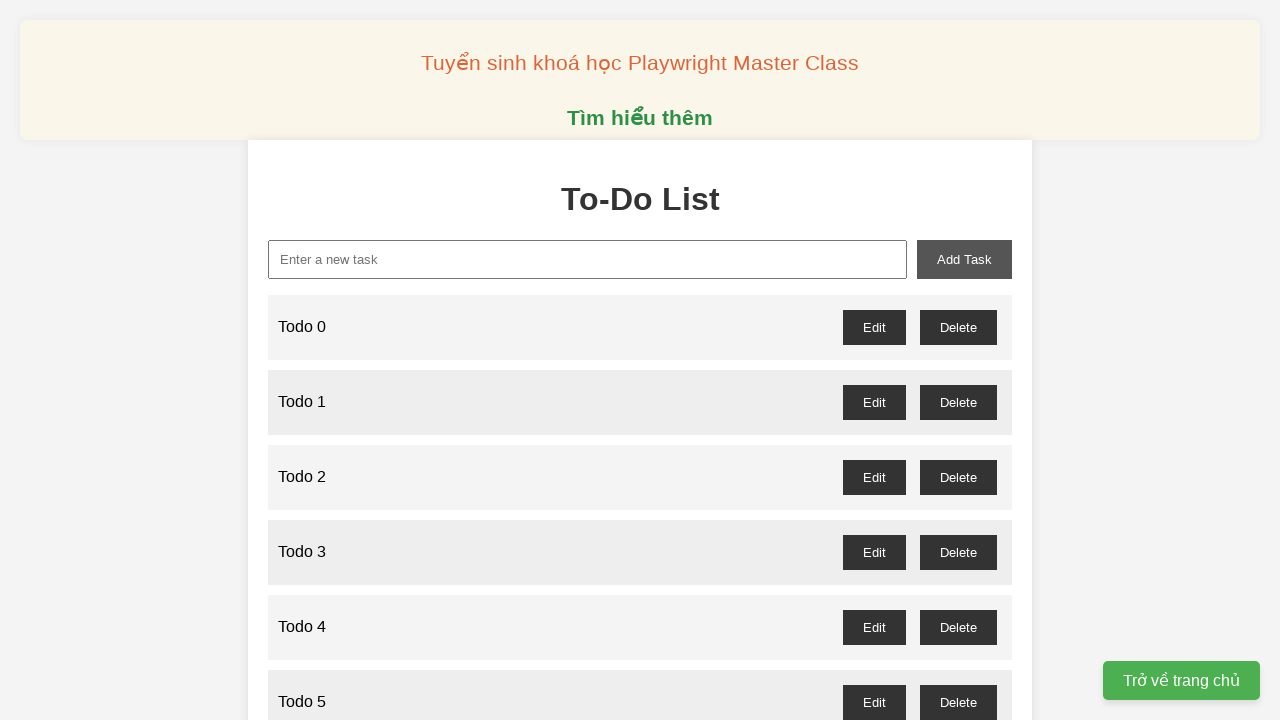

Filled new task input with 'Todo 66' on input#new-task
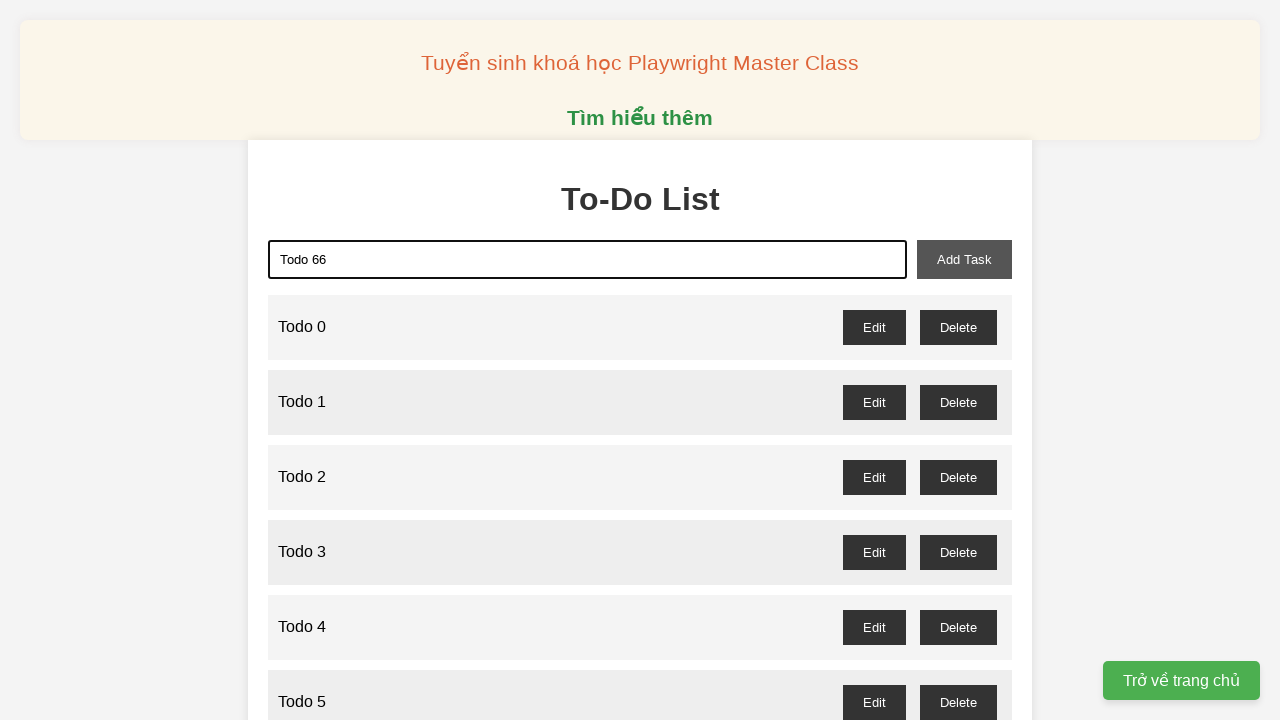

Clicked add task button to create 'Todo 66' at (964, 259) on button#add-task
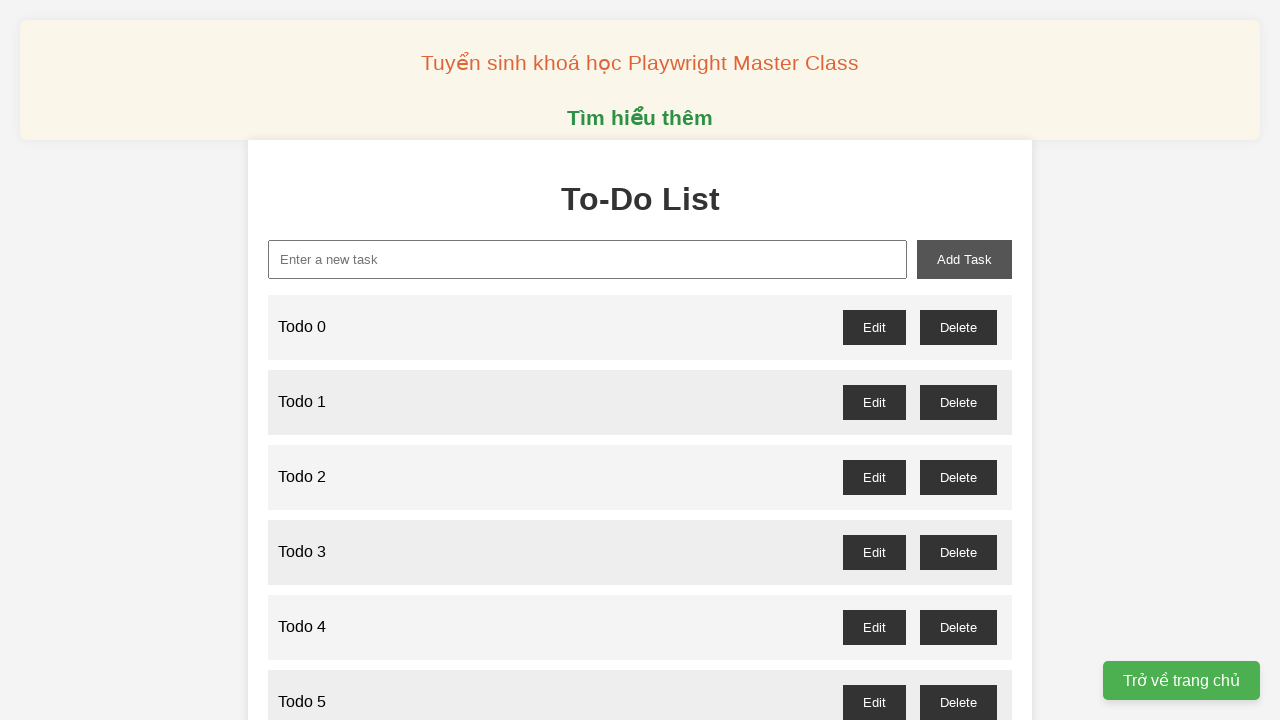

Filled new task input with 'Todo 67' on input#new-task
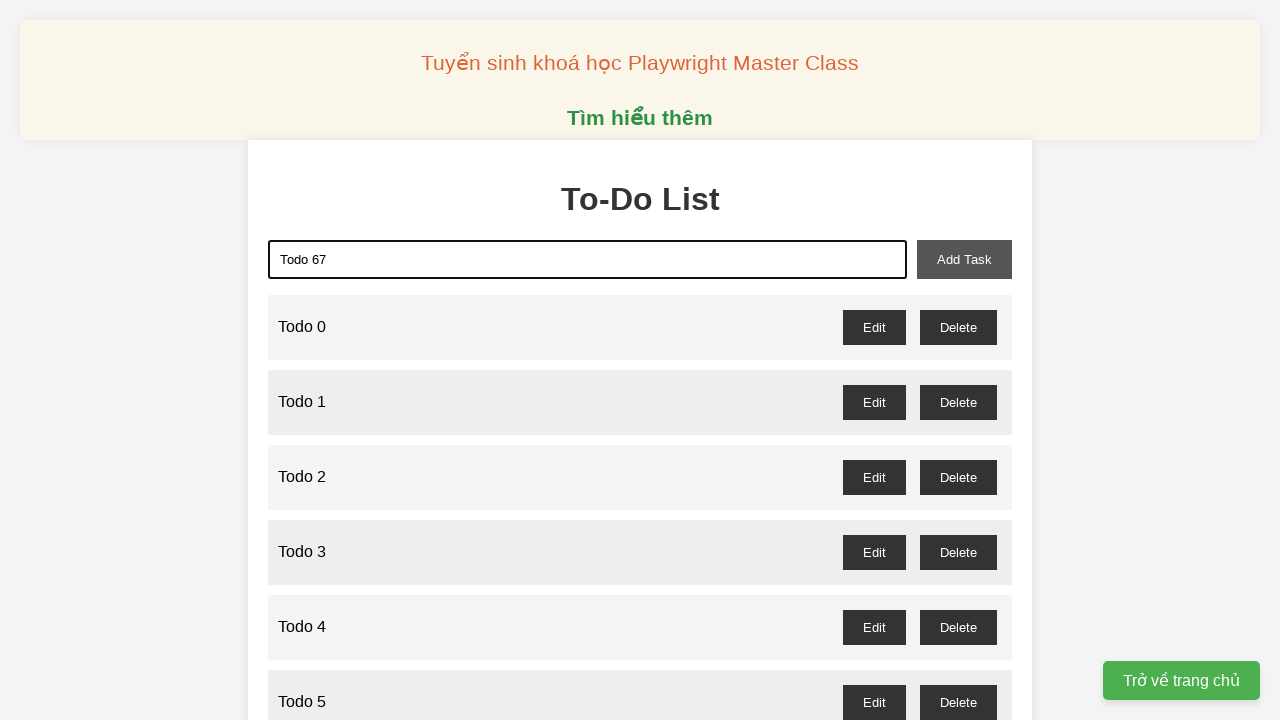

Clicked add task button to create 'Todo 67' at (964, 259) on button#add-task
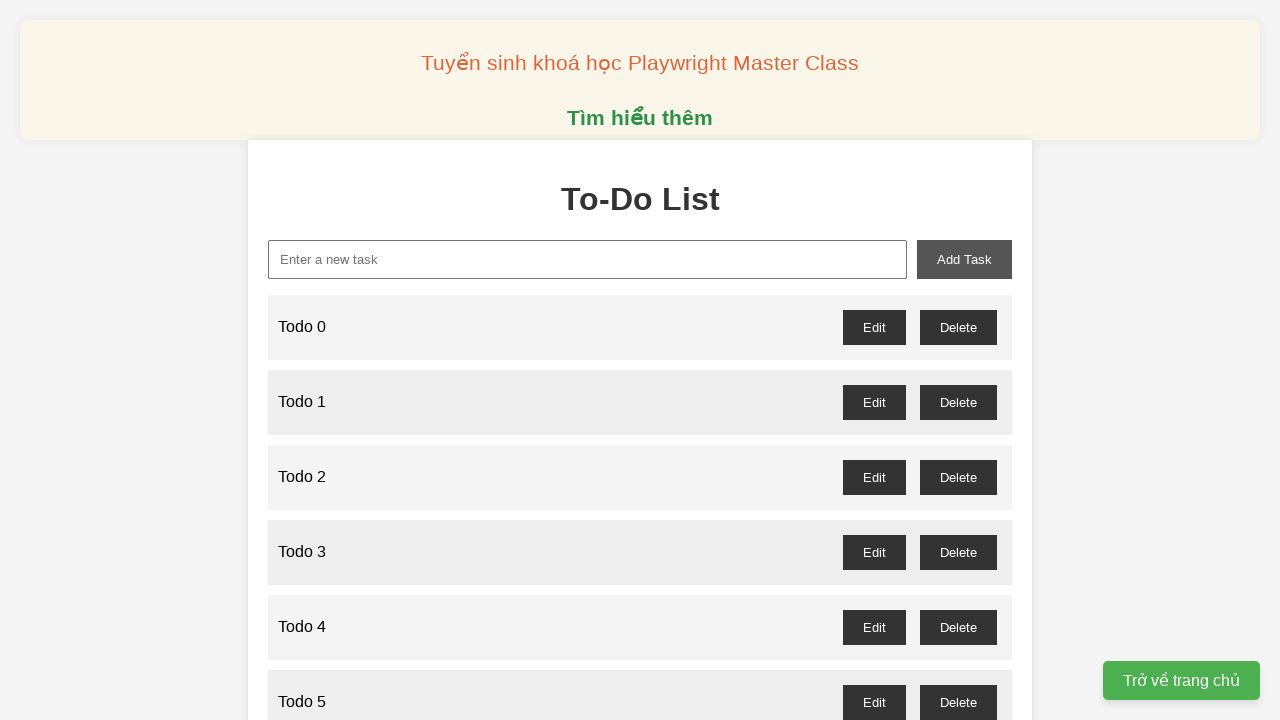

Filled new task input with 'Todo 68' on input#new-task
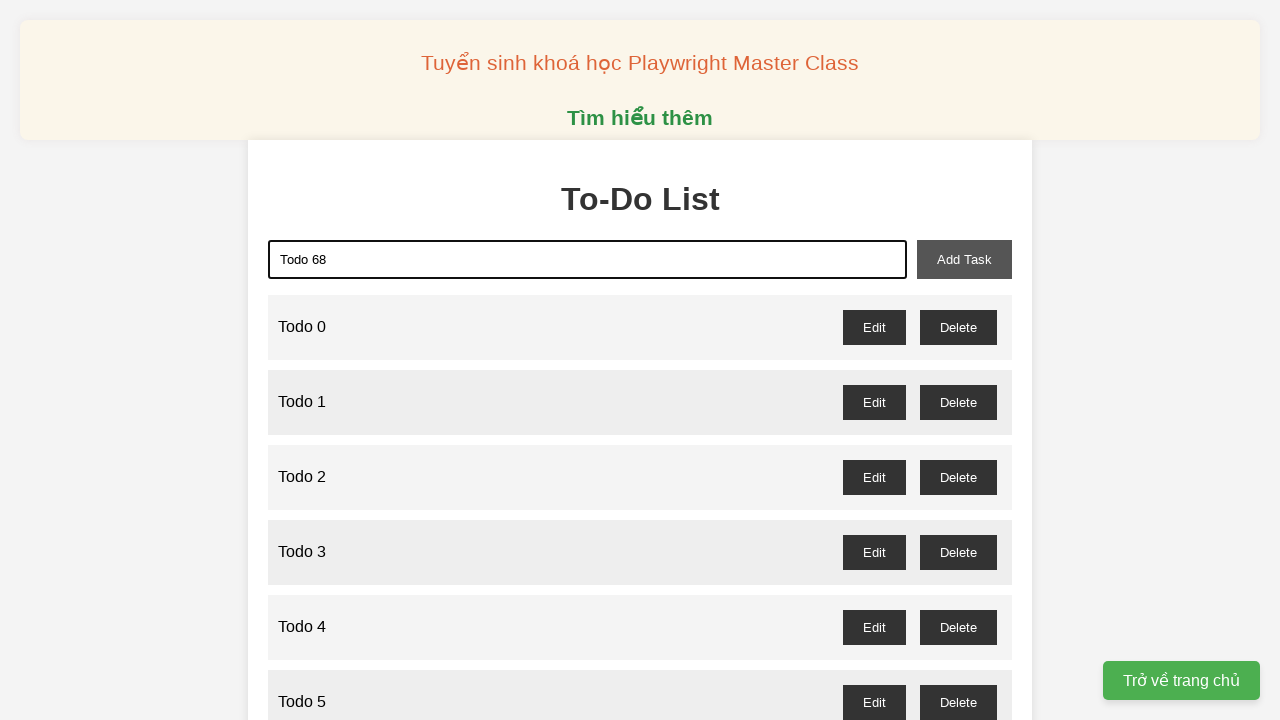

Clicked add task button to create 'Todo 68' at (964, 259) on button#add-task
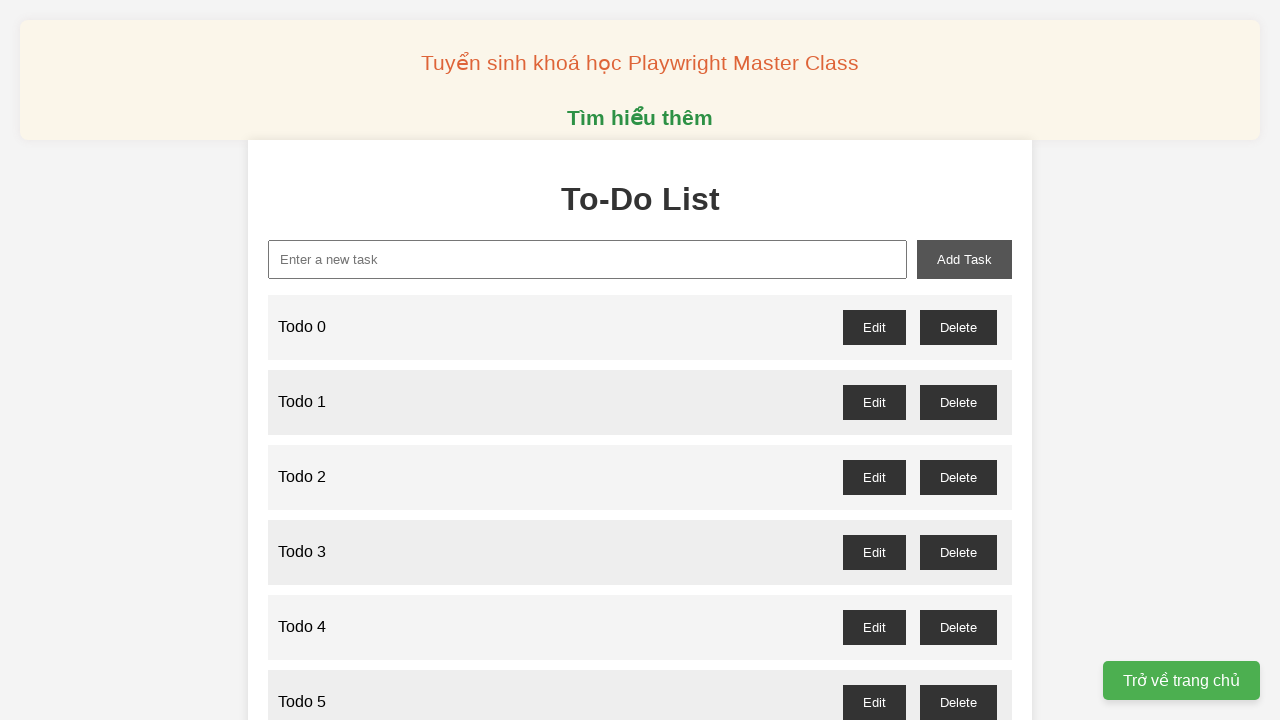

Filled new task input with 'Todo 69' on input#new-task
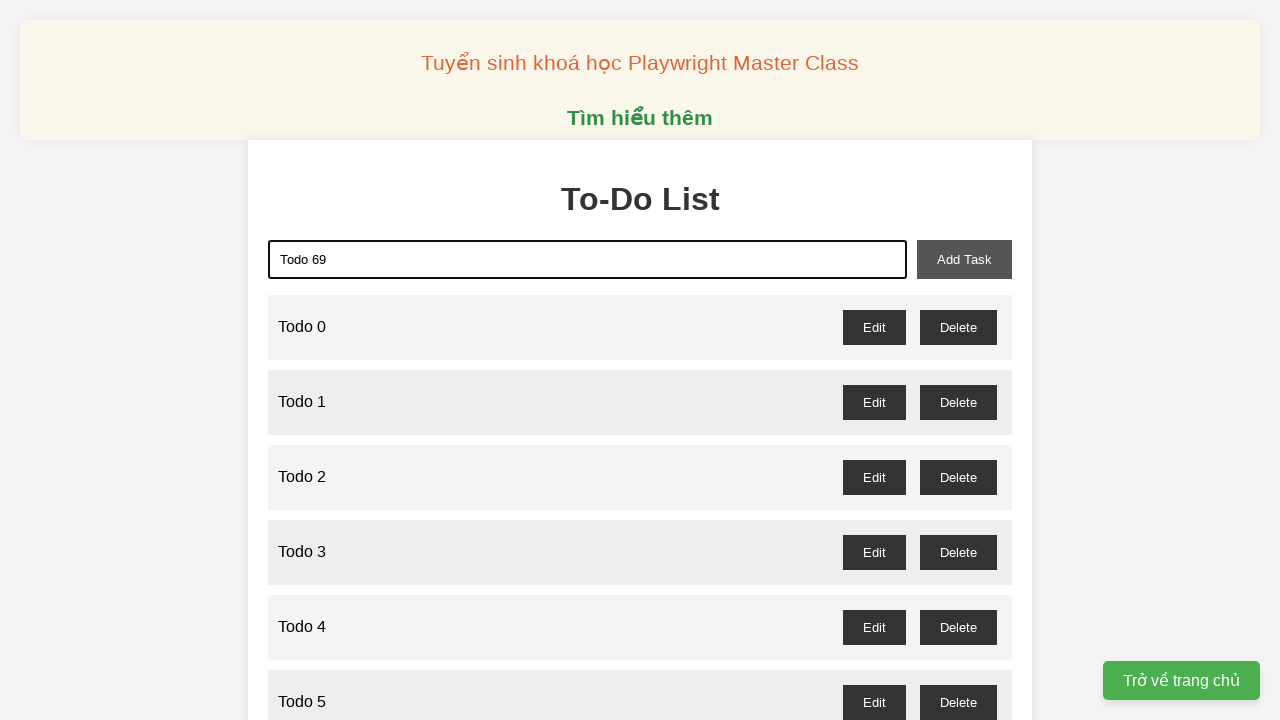

Clicked add task button to create 'Todo 69' at (964, 259) on button#add-task
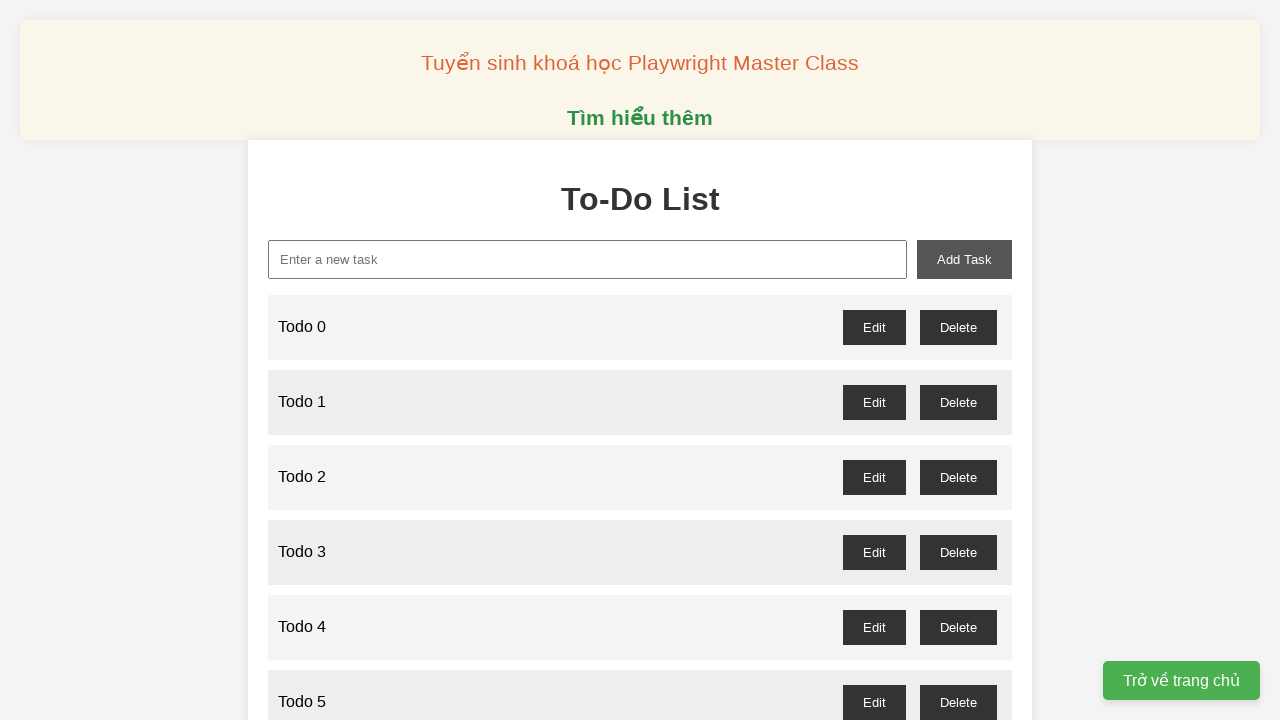

Filled new task input with 'Todo 70' on input#new-task
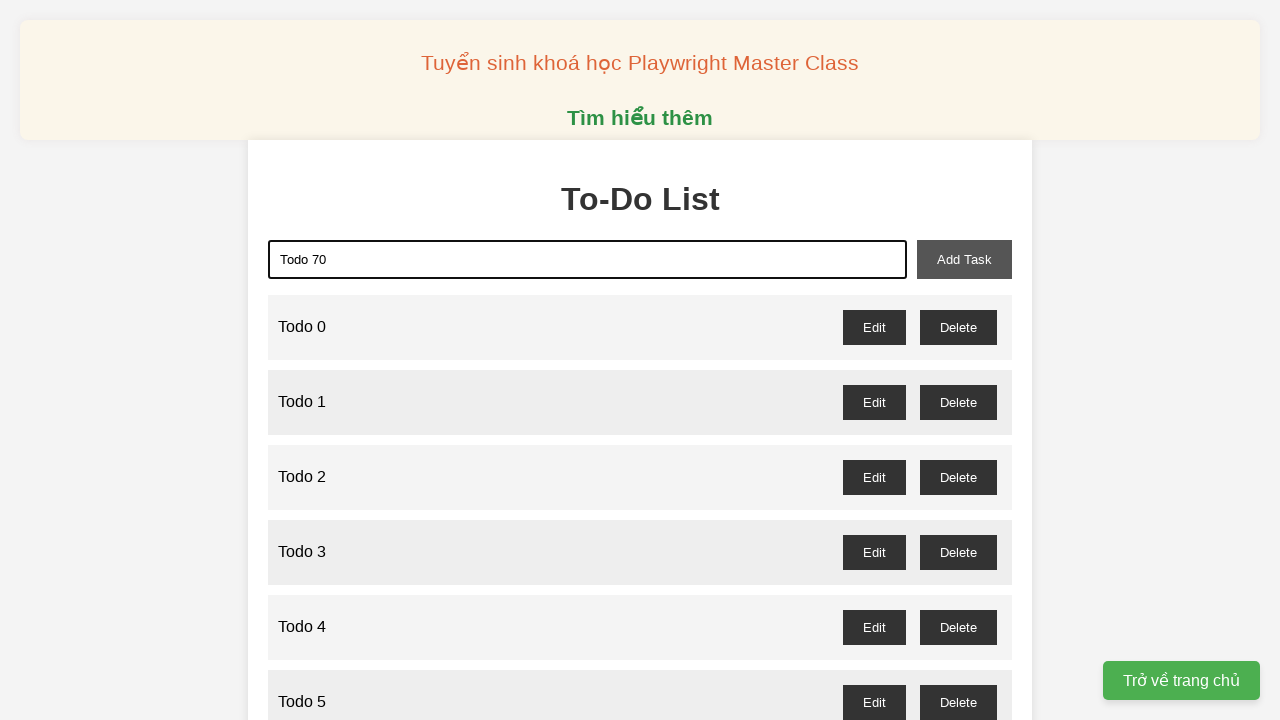

Clicked add task button to create 'Todo 70' at (964, 259) on button#add-task
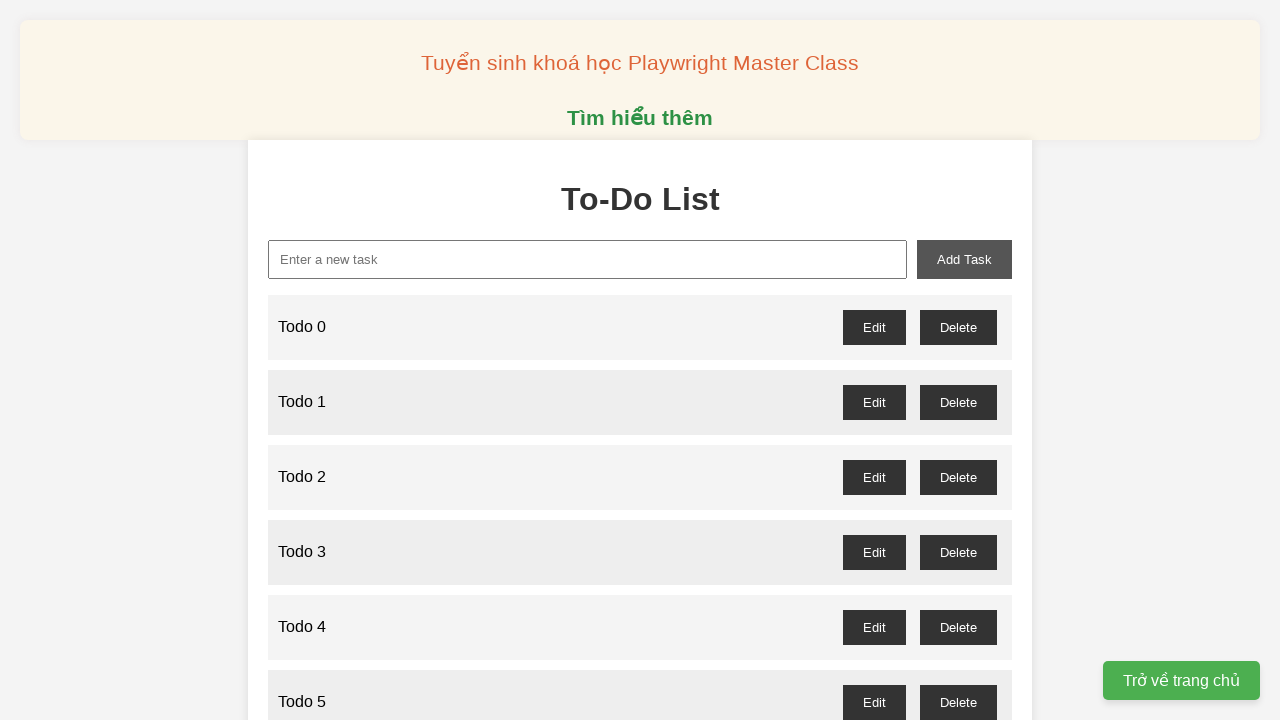

Filled new task input with 'Todo 71' on input#new-task
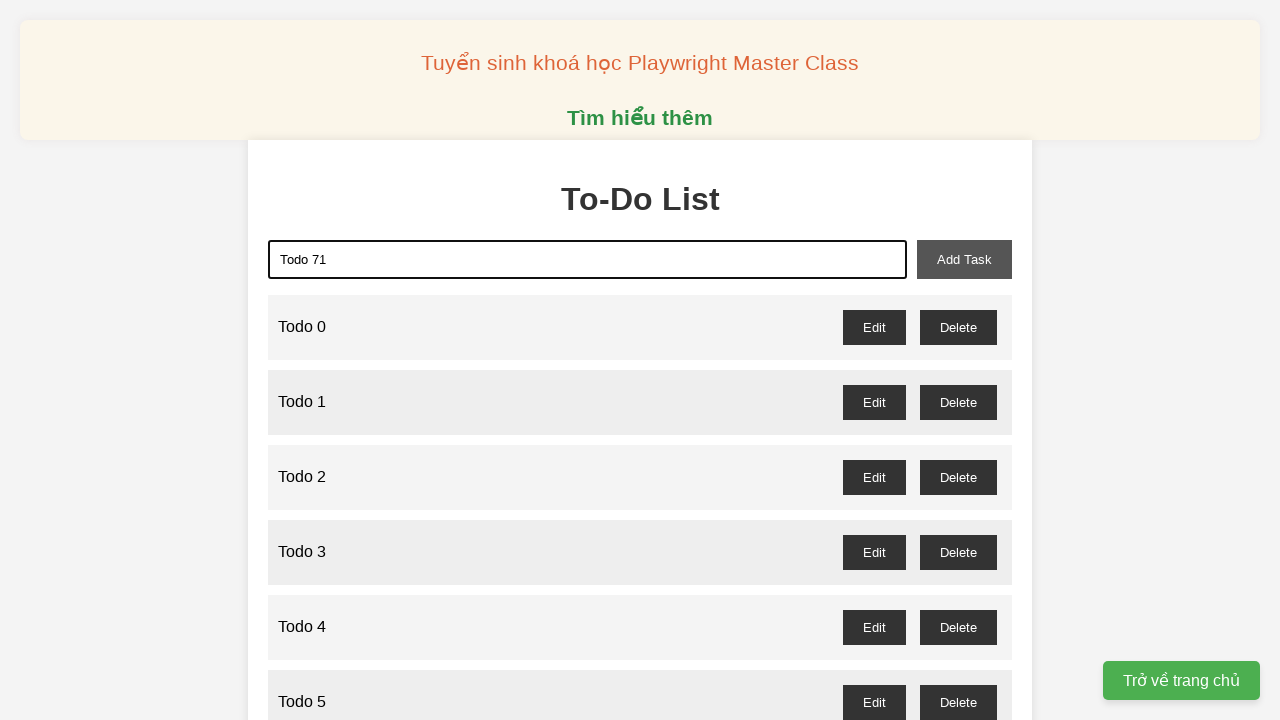

Clicked add task button to create 'Todo 71' at (964, 259) on button#add-task
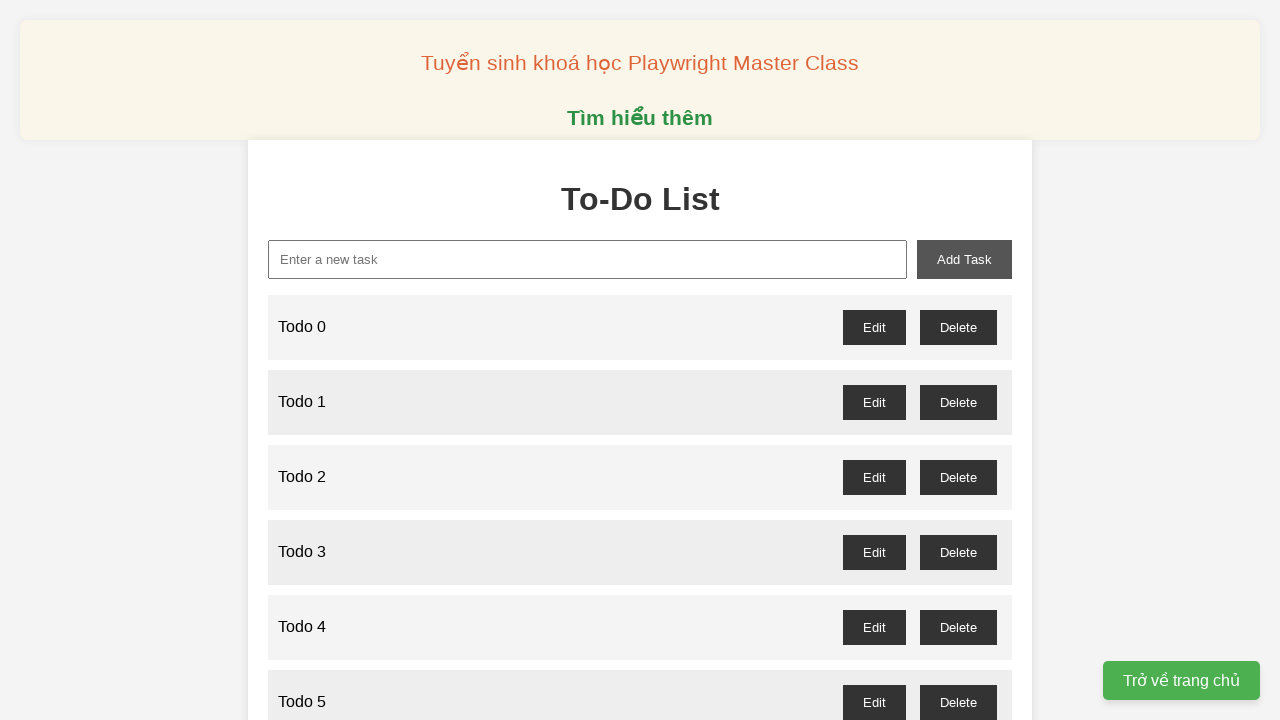

Filled new task input with 'Todo 72' on input#new-task
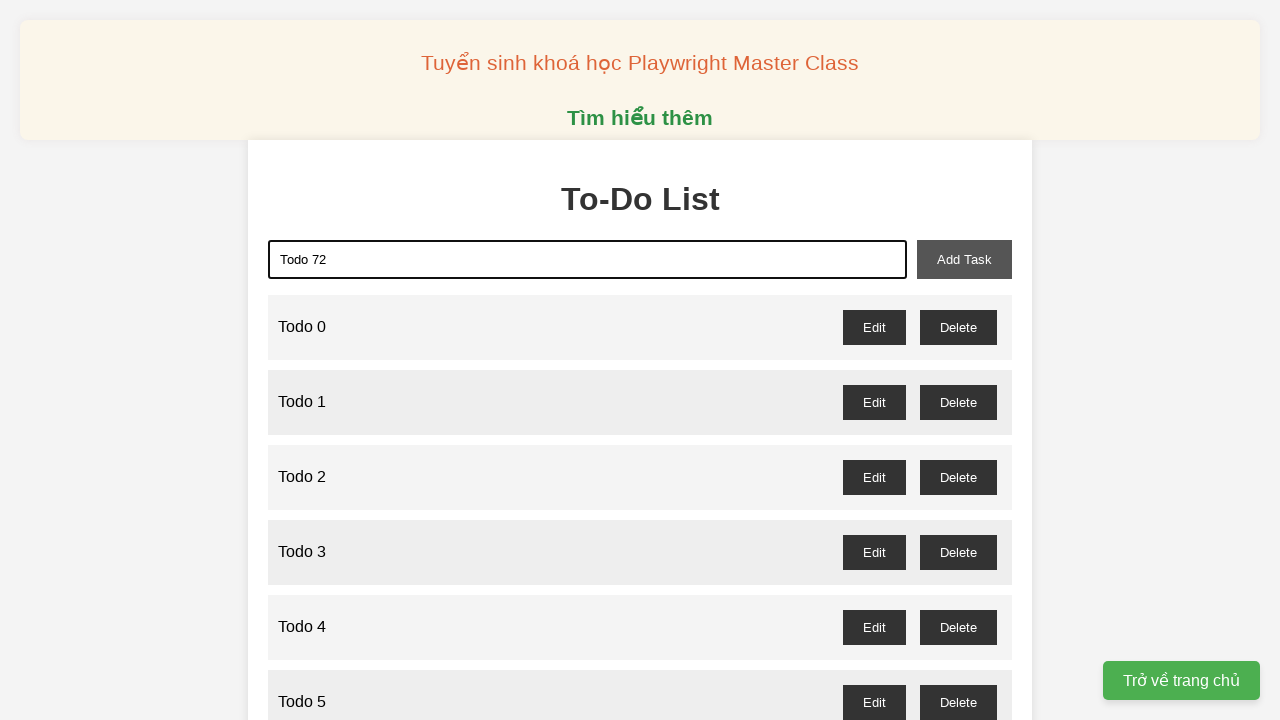

Clicked add task button to create 'Todo 72' at (964, 259) on button#add-task
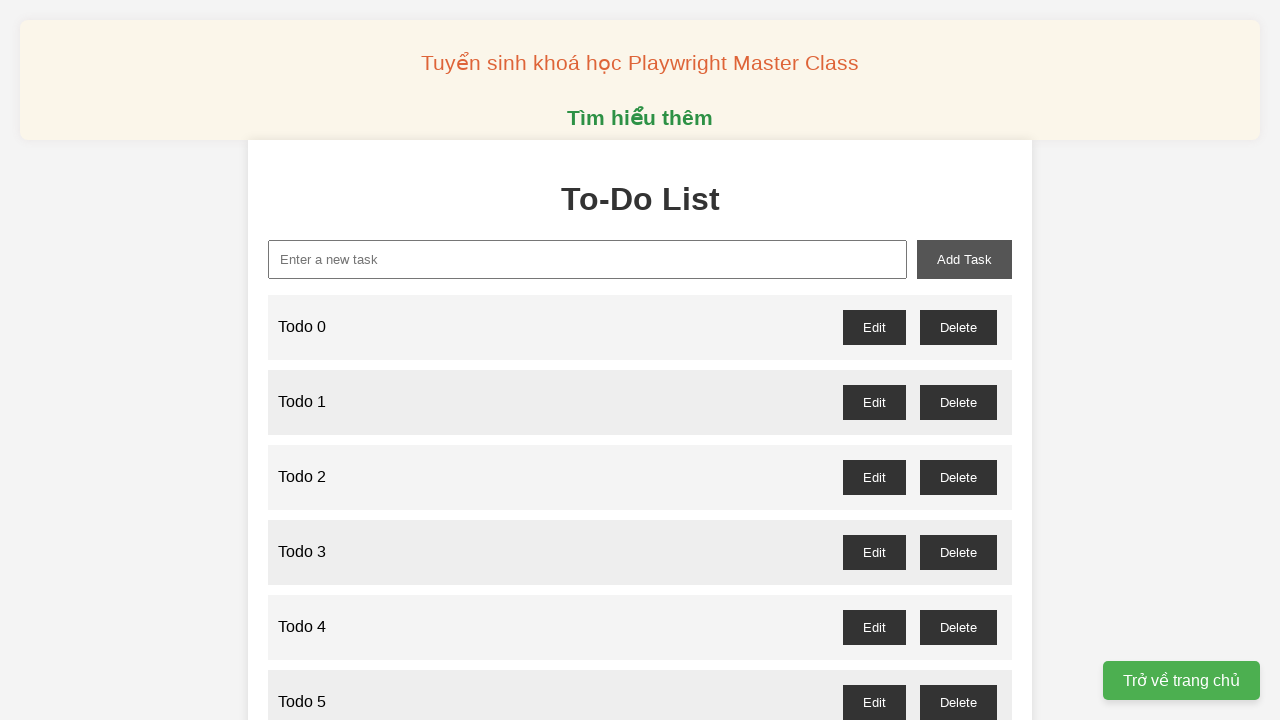

Filled new task input with 'Todo 73' on input#new-task
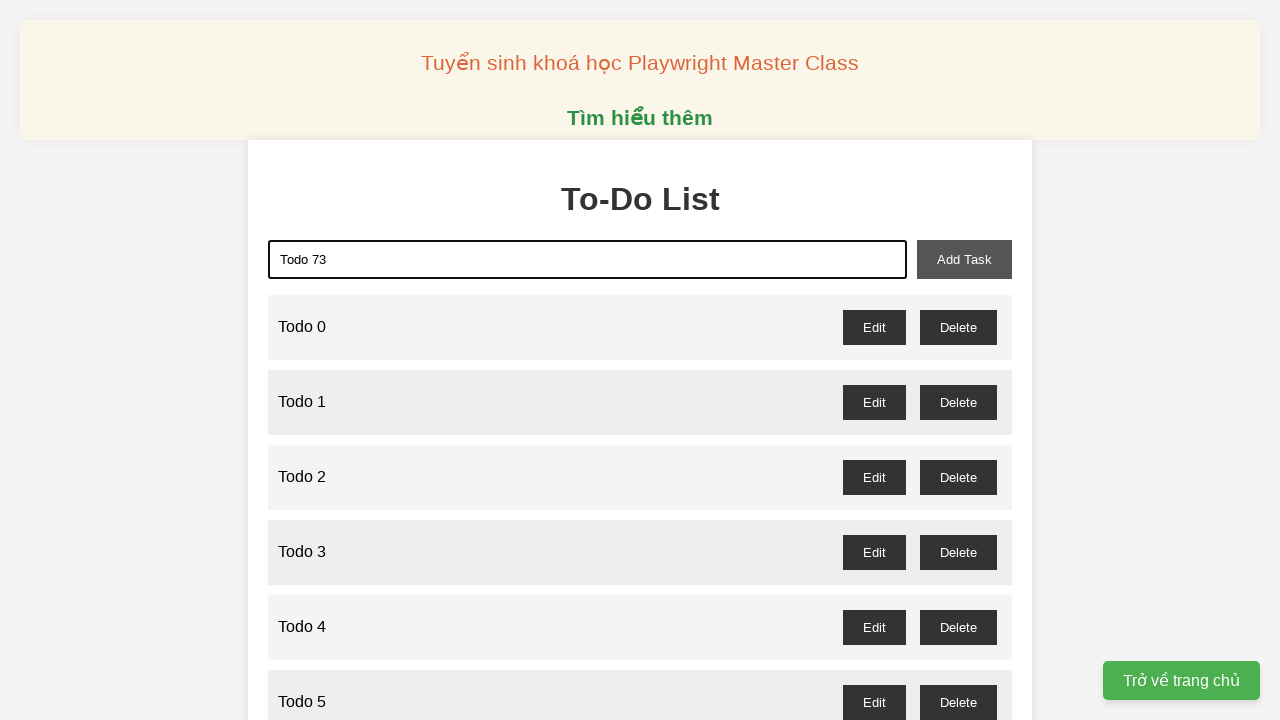

Clicked add task button to create 'Todo 73' at (964, 259) on button#add-task
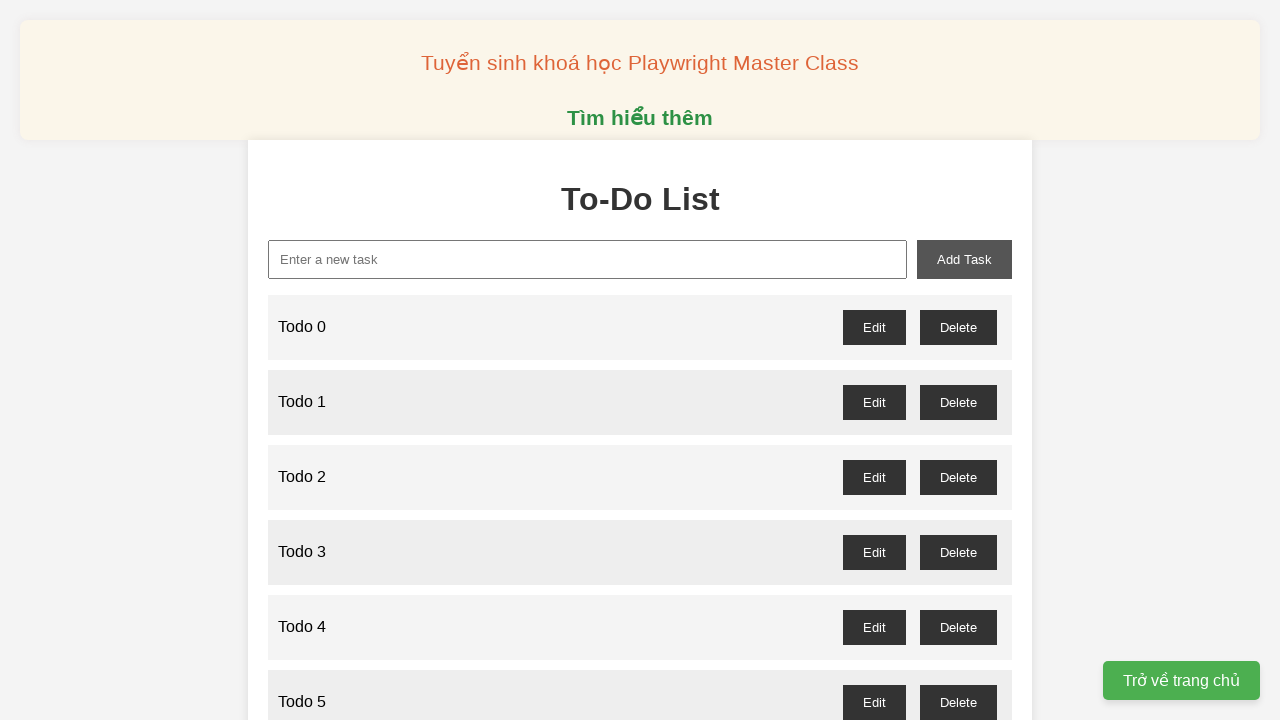

Filled new task input with 'Todo 74' on input#new-task
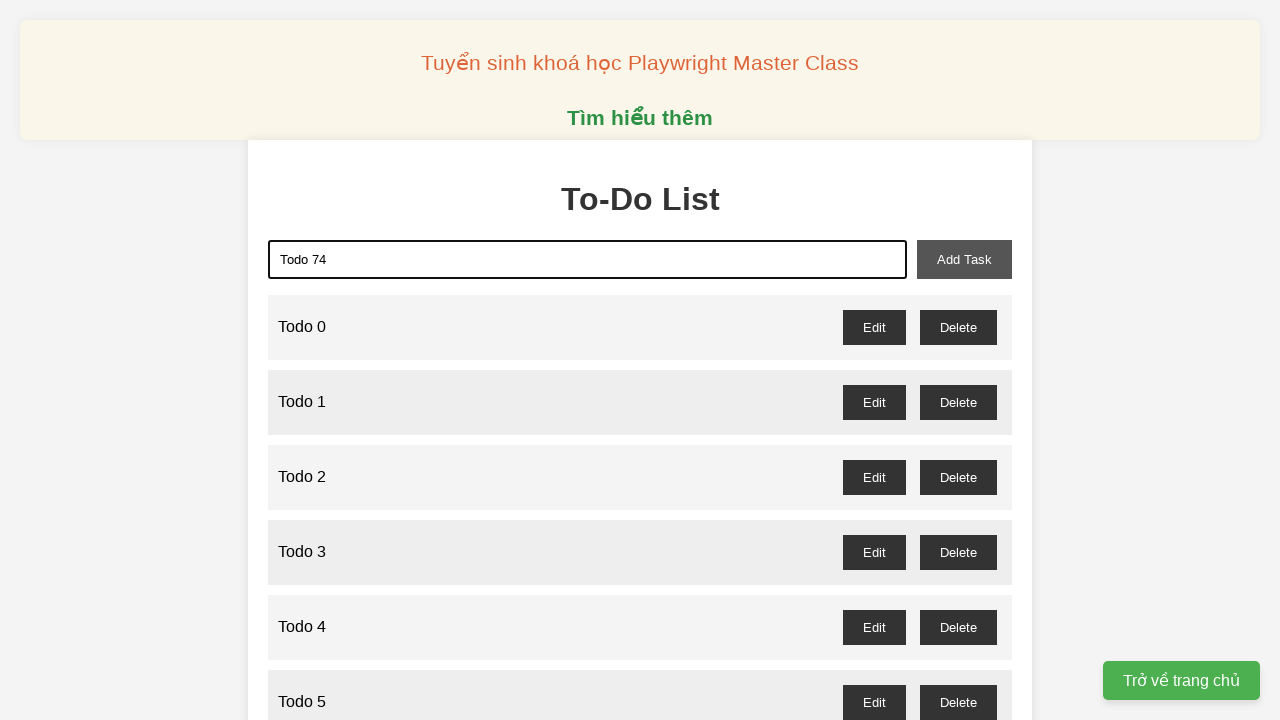

Clicked add task button to create 'Todo 74' at (964, 259) on button#add-task
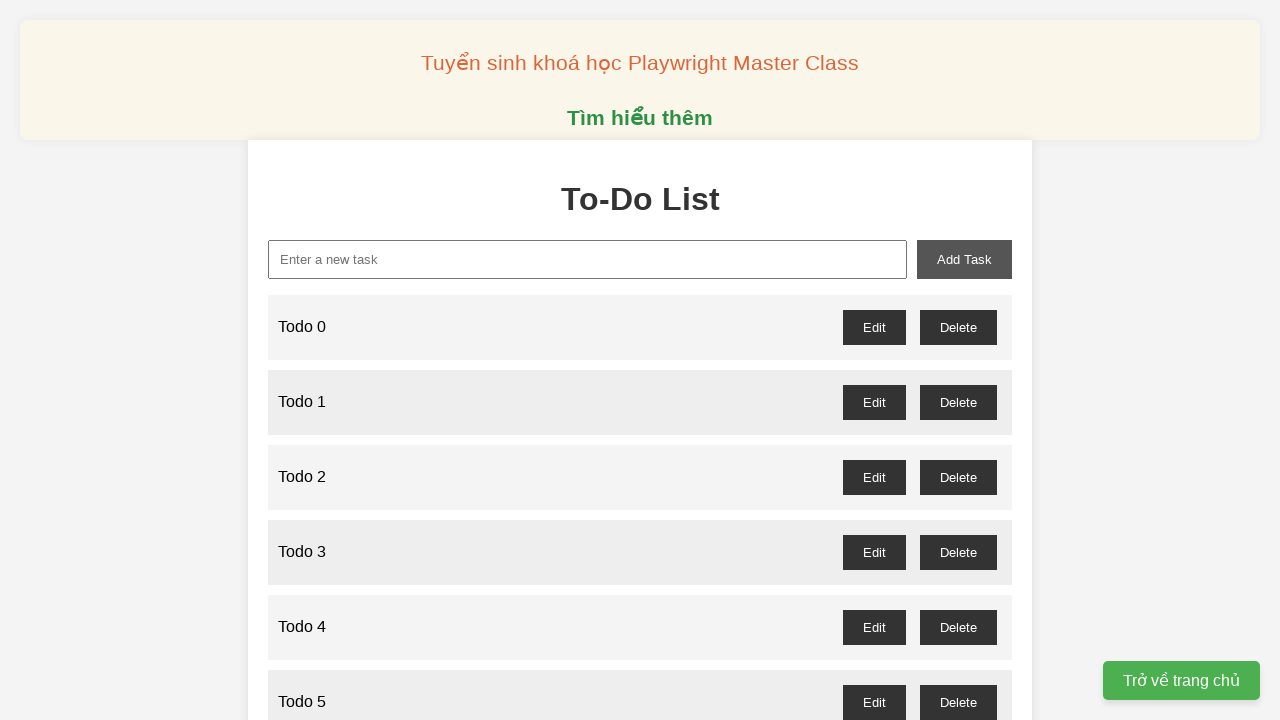

Filled new task input with 'Todo 75' on input#new-task
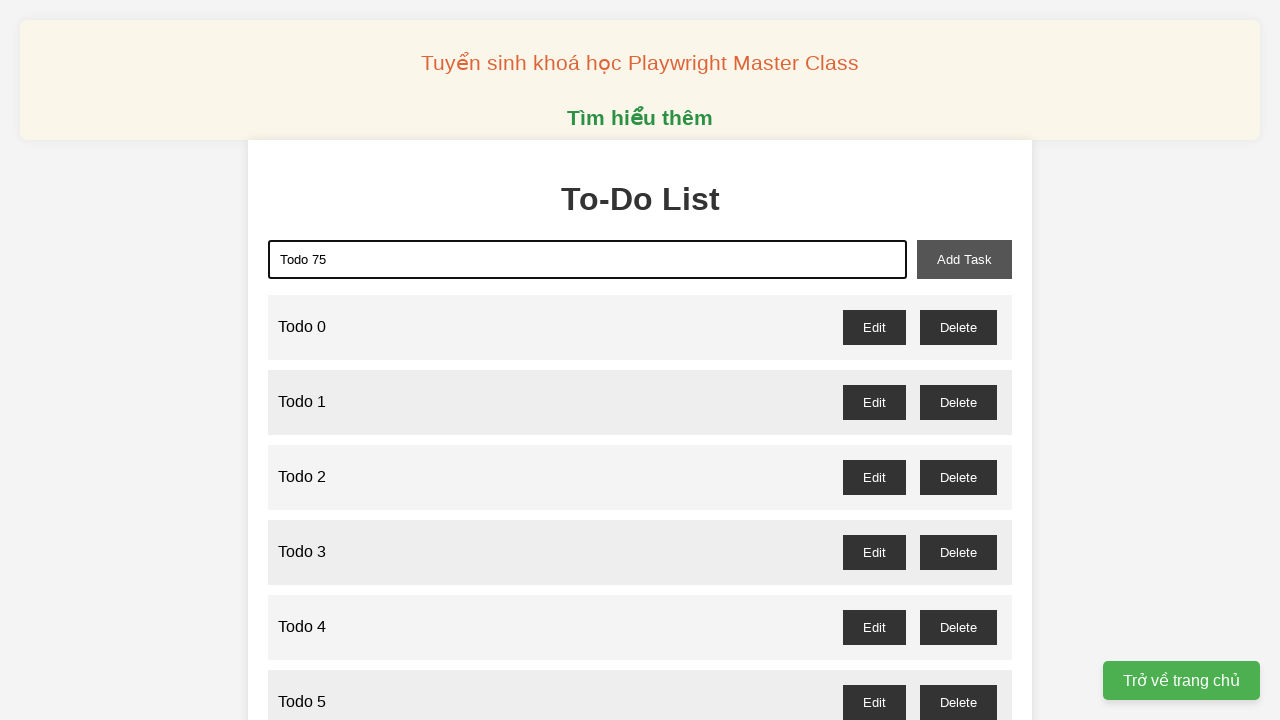

Clicked add task button to create 'Todo 75' at (964, 259) on button#add-task
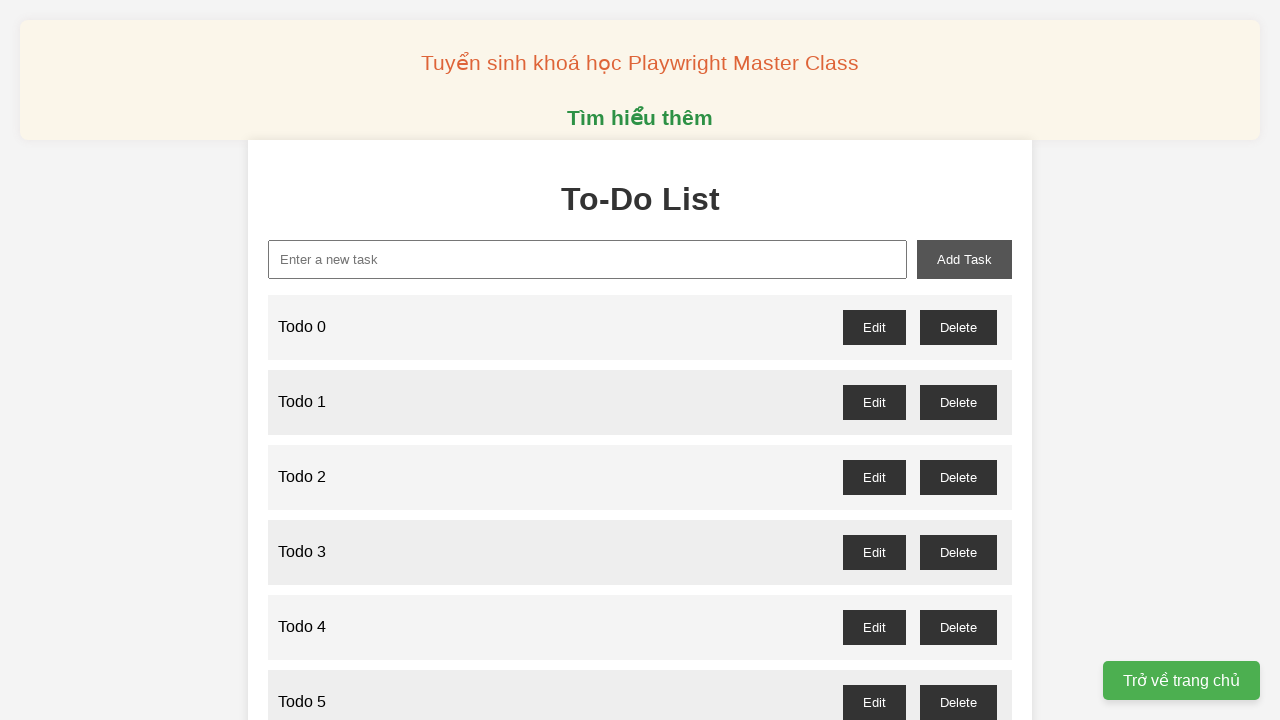

Filled new task input with 'Todo 76' on input#new-task
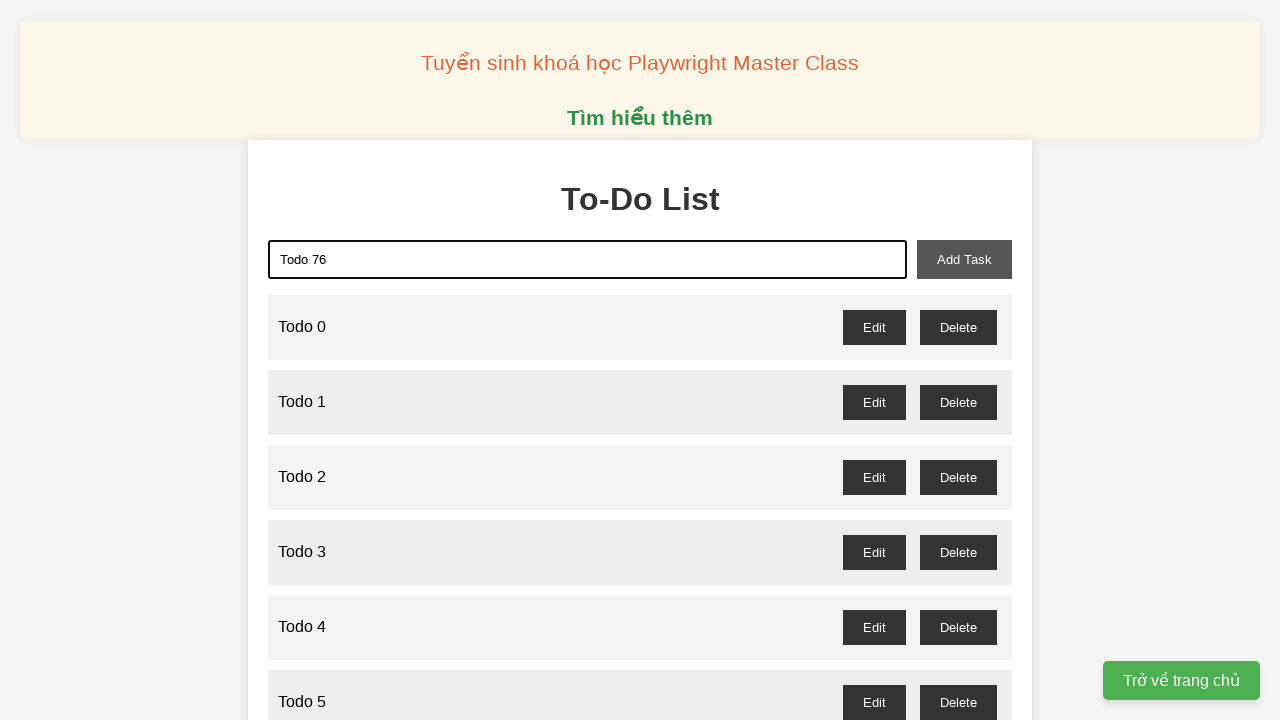

Clicked add task button to create 'Todo 76' at (964, 259) on button#add-task
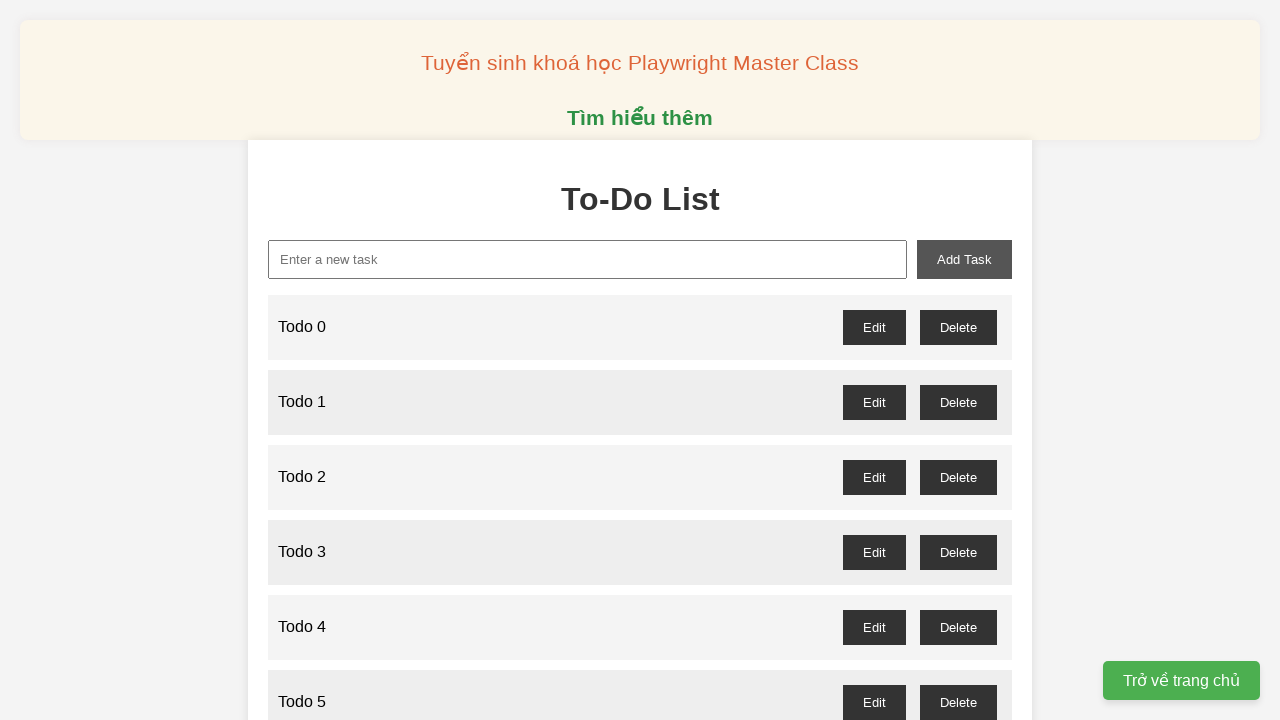

Filled new task input with 'Todo 77' on input#new-task
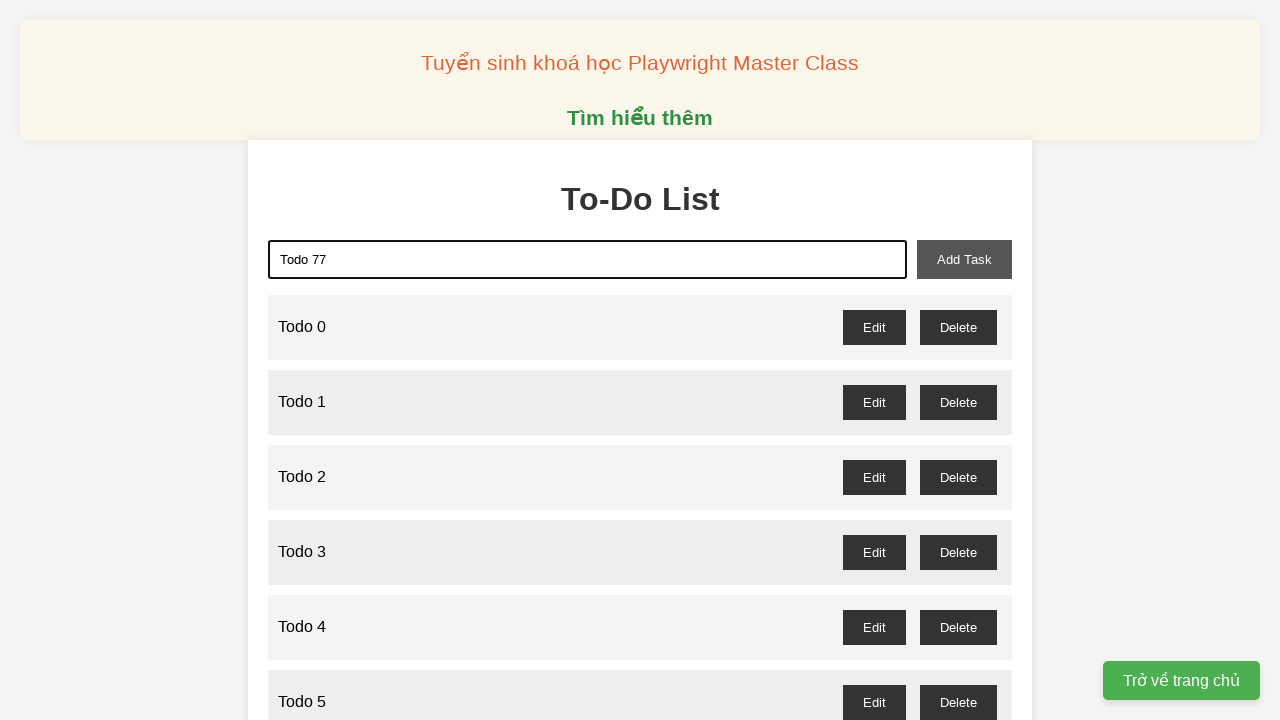

Clicked add task button to create 'Todo 77' at (964, 259) on button#add-task
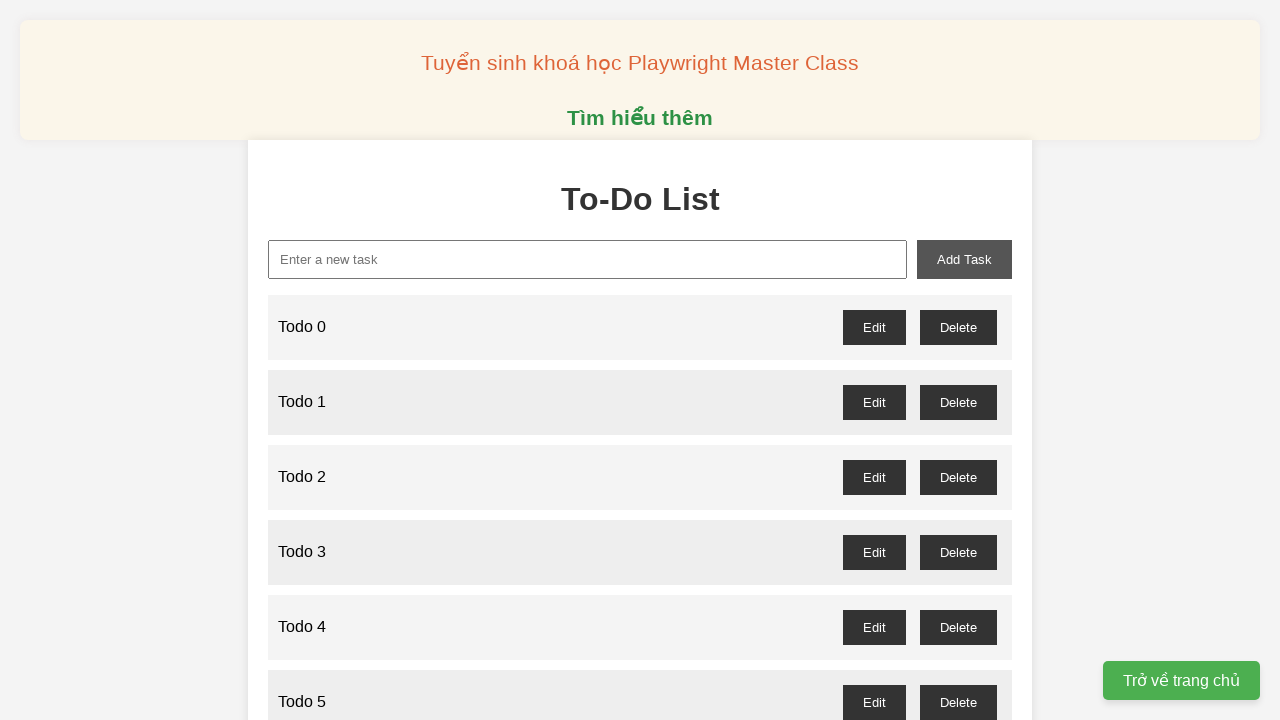

Filled new task input with 'Todo 78' on input#new-task
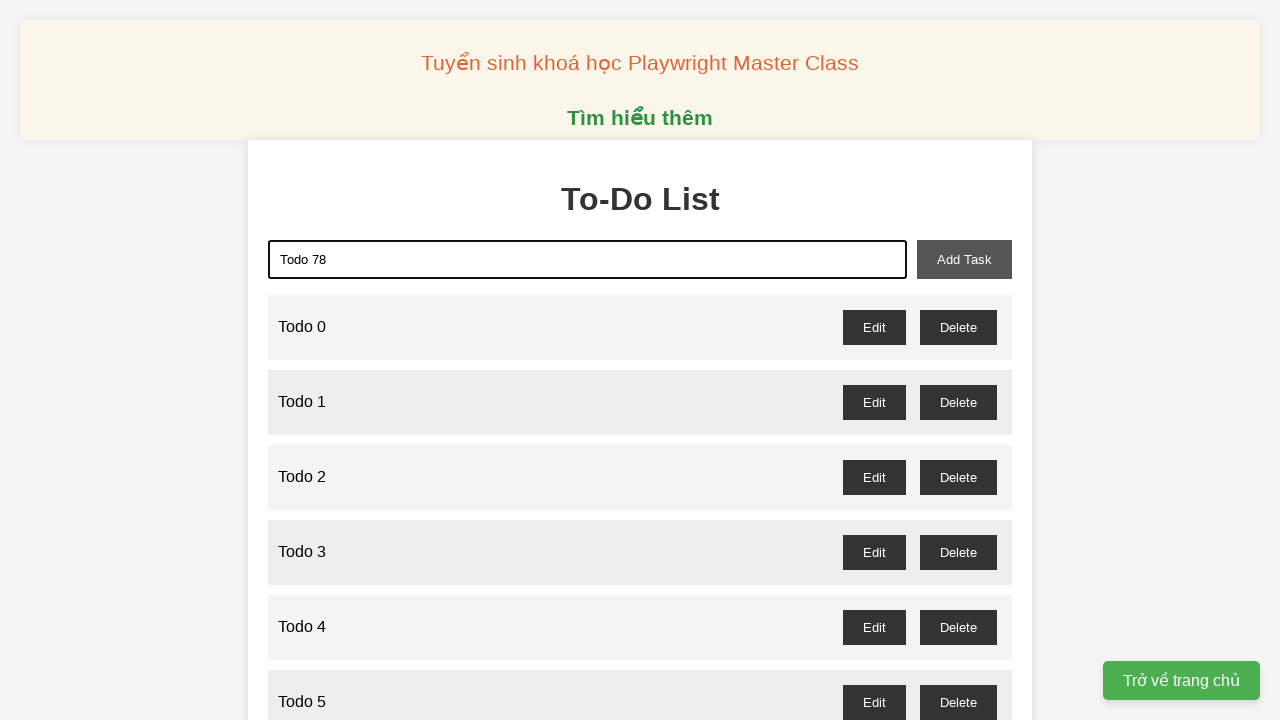

Clicked add task button to create 'Todo 78' at (964, 259) on button#add-task
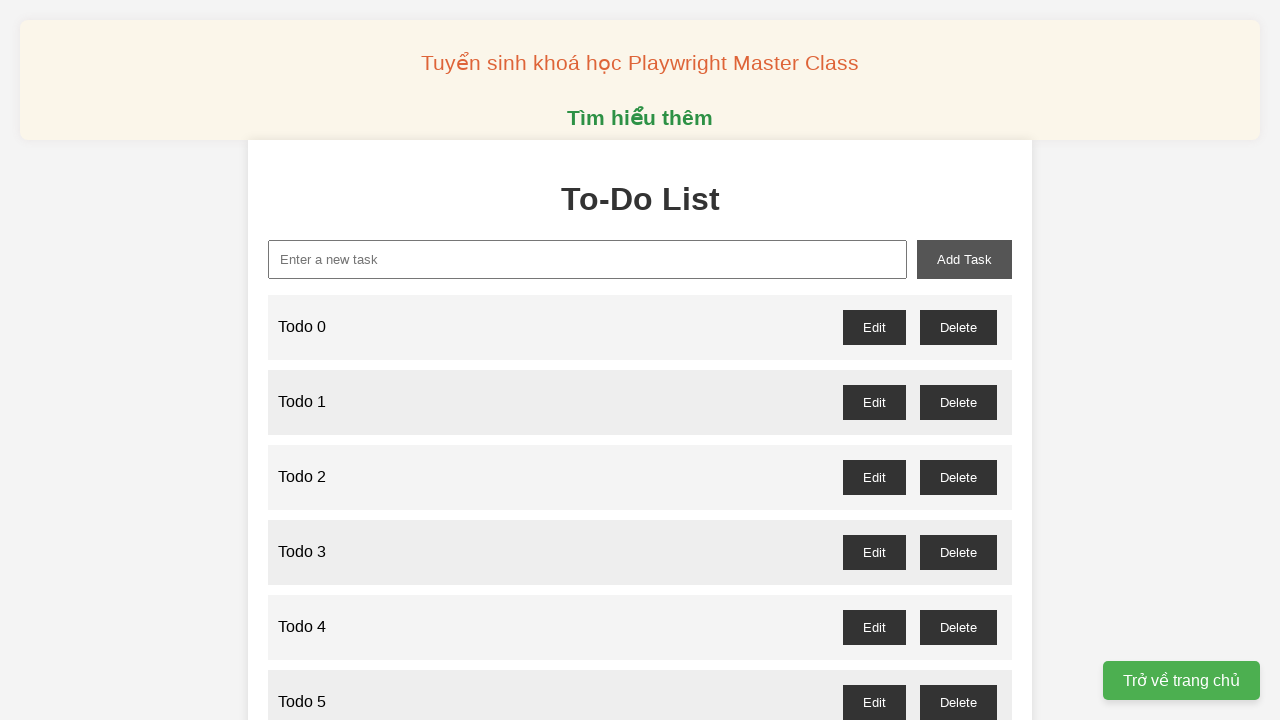

Filled new task input with 'Todo 79' on input#new-task
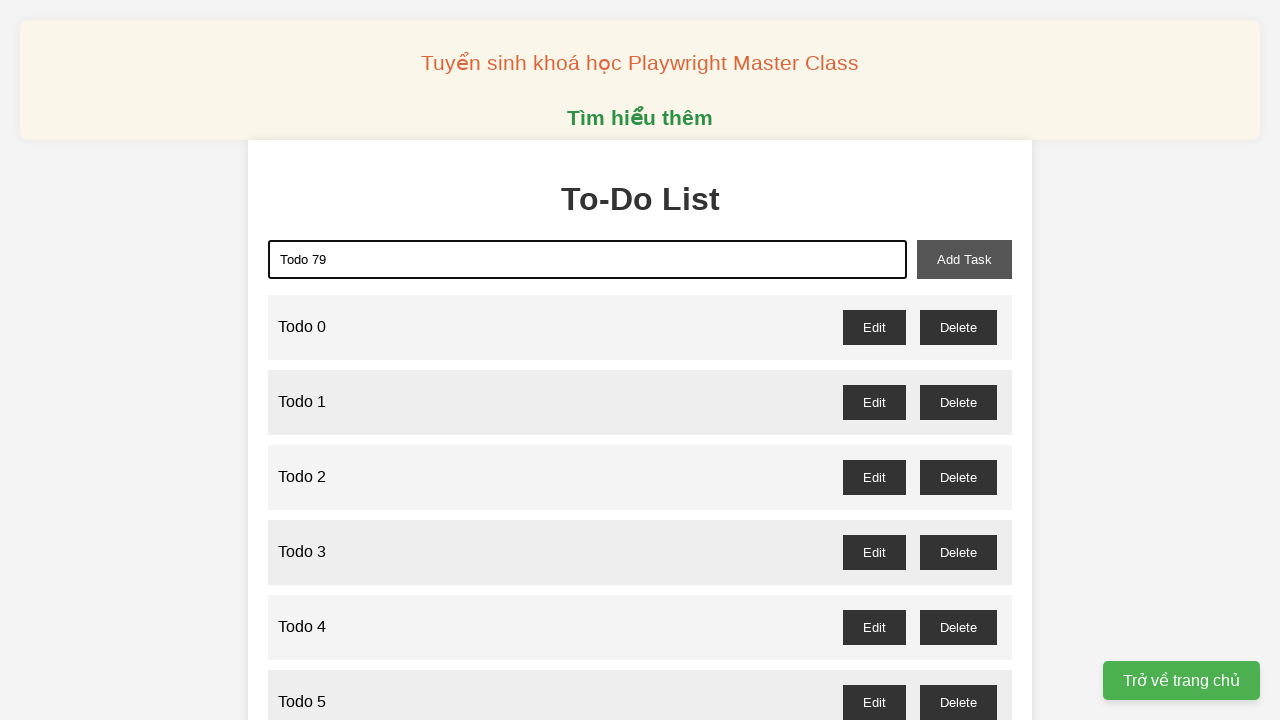

Clicked add task button to create 'Todo 79' at (964, 259) on button#add-task
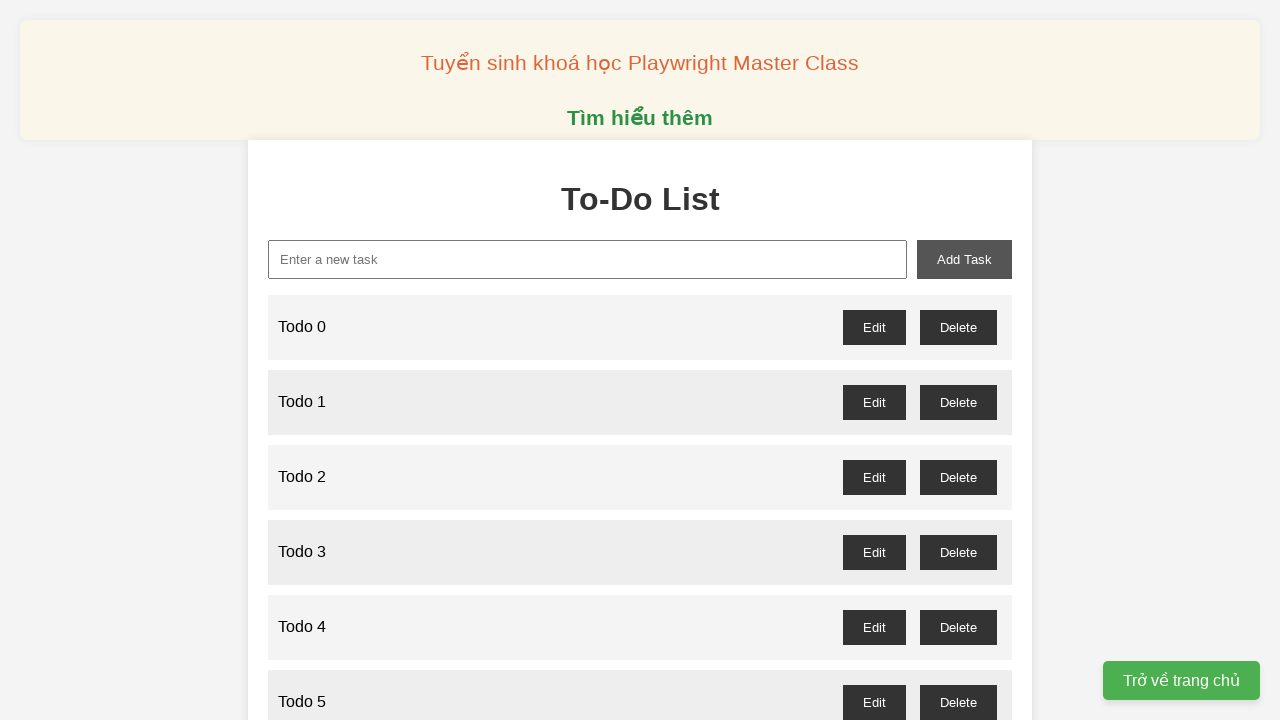

Filled new task input with 'Todo 80' on input#new-task
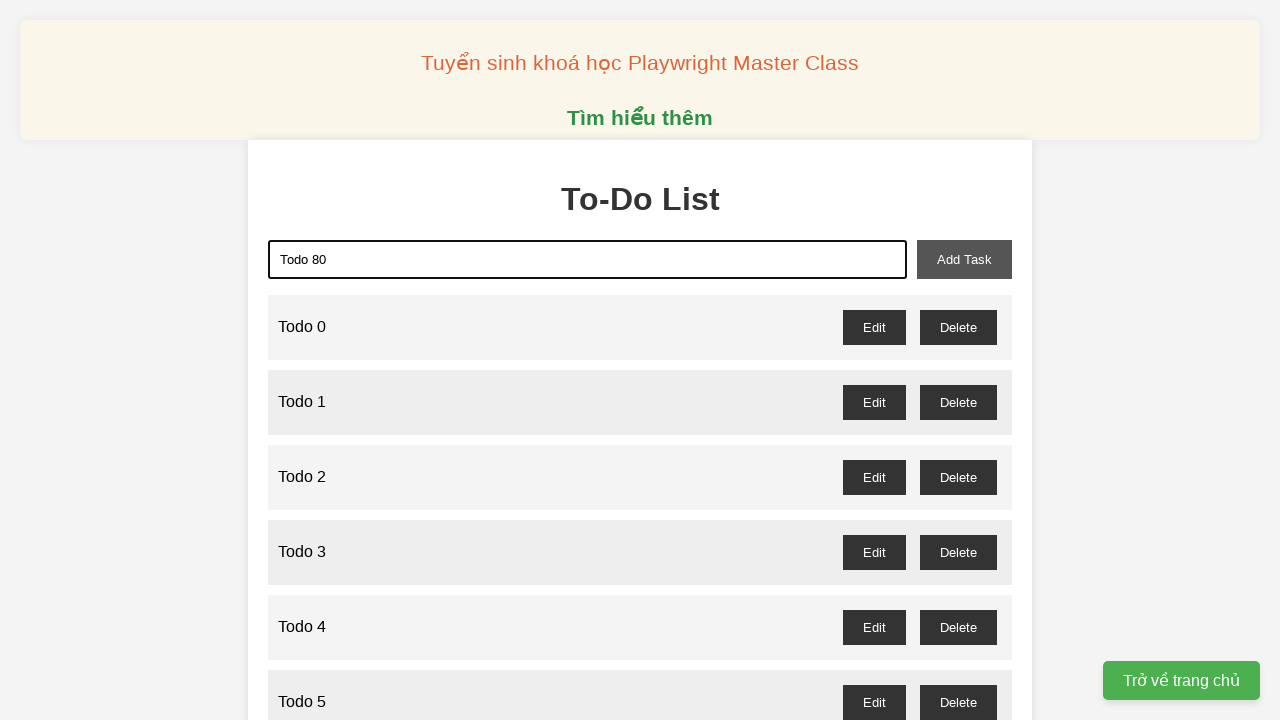

Clicked add task button to create 'Todo 80' at (964, 259) on button#add-task
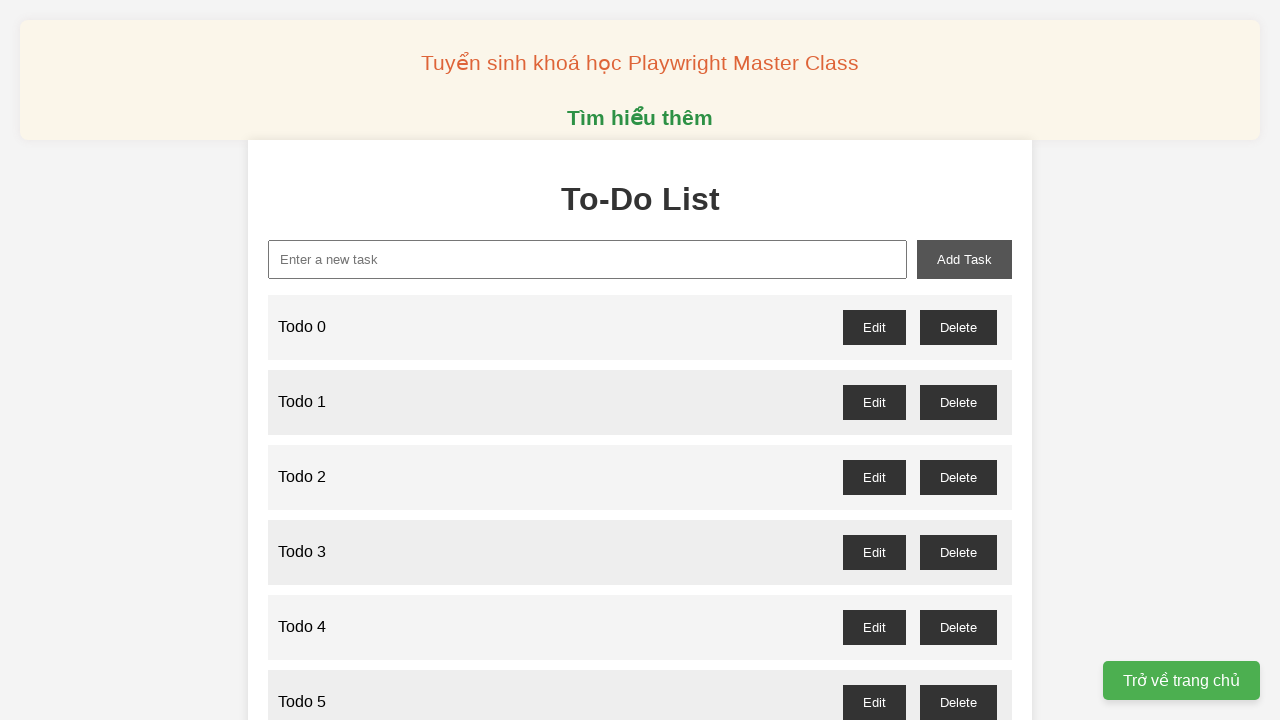

Filled new task input with 'Todo 81' on input#new-task
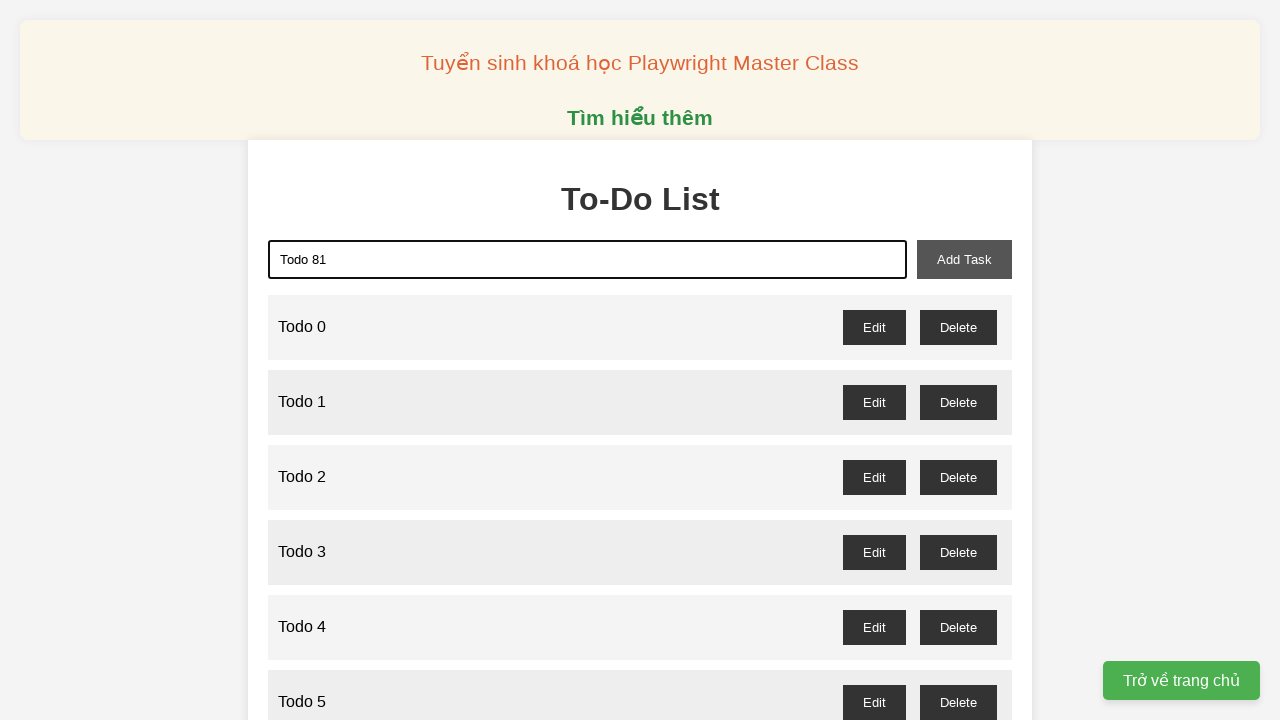

Clicked add task button to create 'Todo 81' at (964, 259) on button#add-task
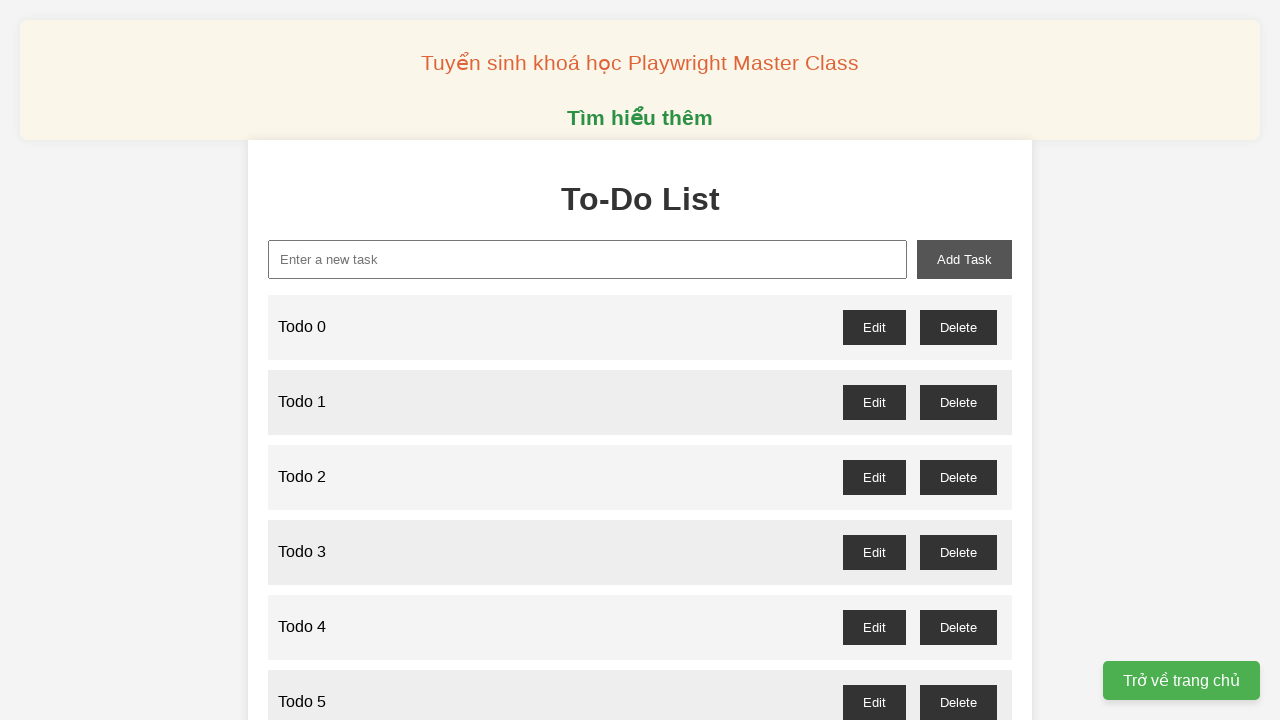

Filled new task input with 'Todo 82' on input#new-task
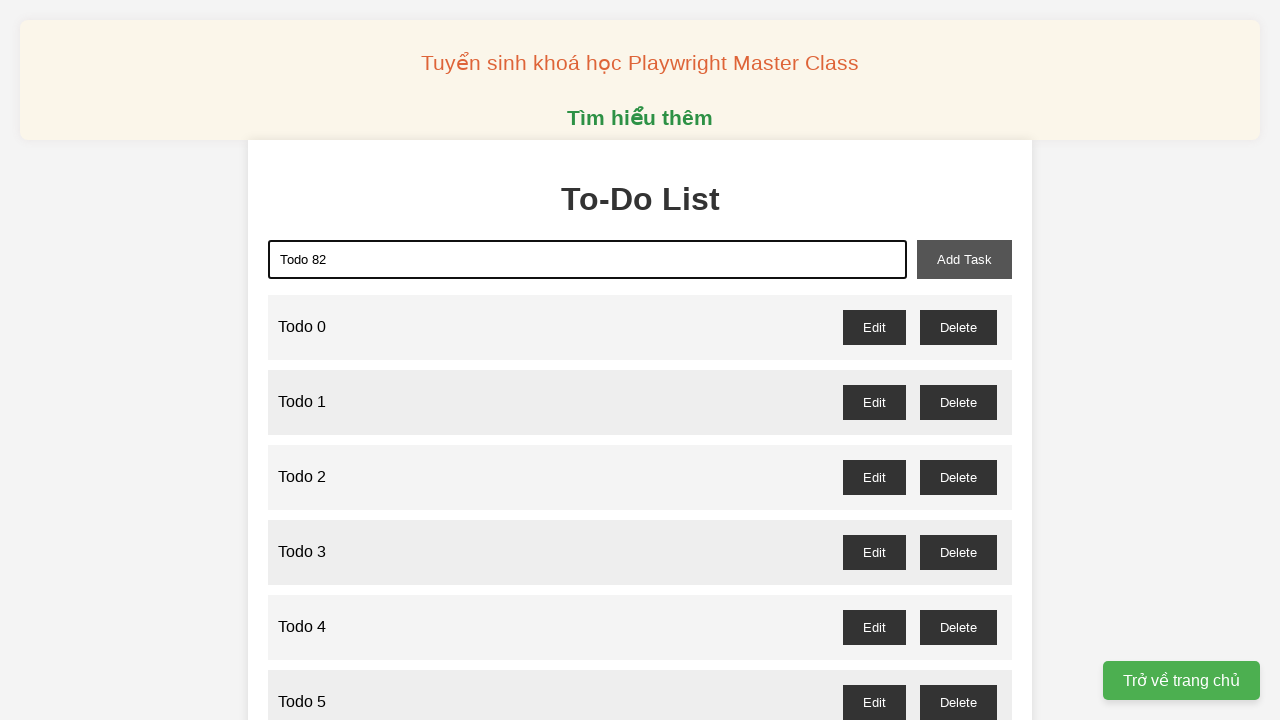

Clicked add task button to create 'Todo 82' at (964, 259) on button#add-task
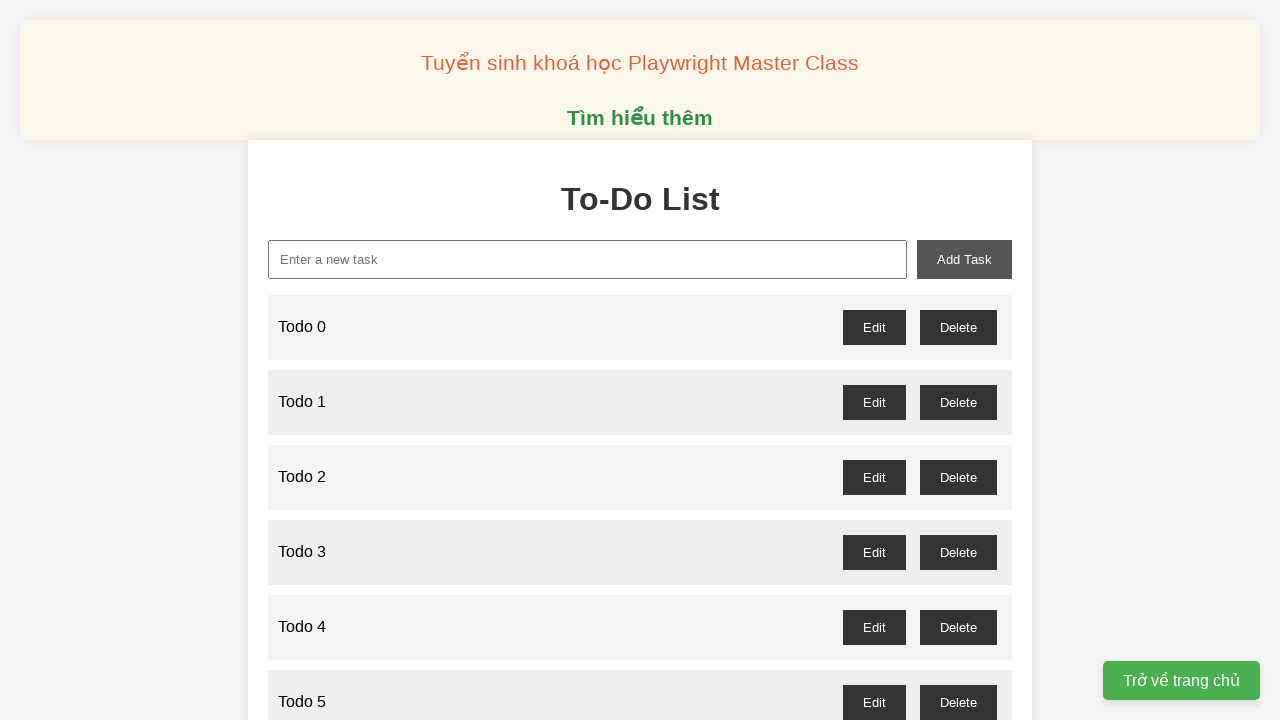

Filled new task input with 'Todo 83' on input#new-task
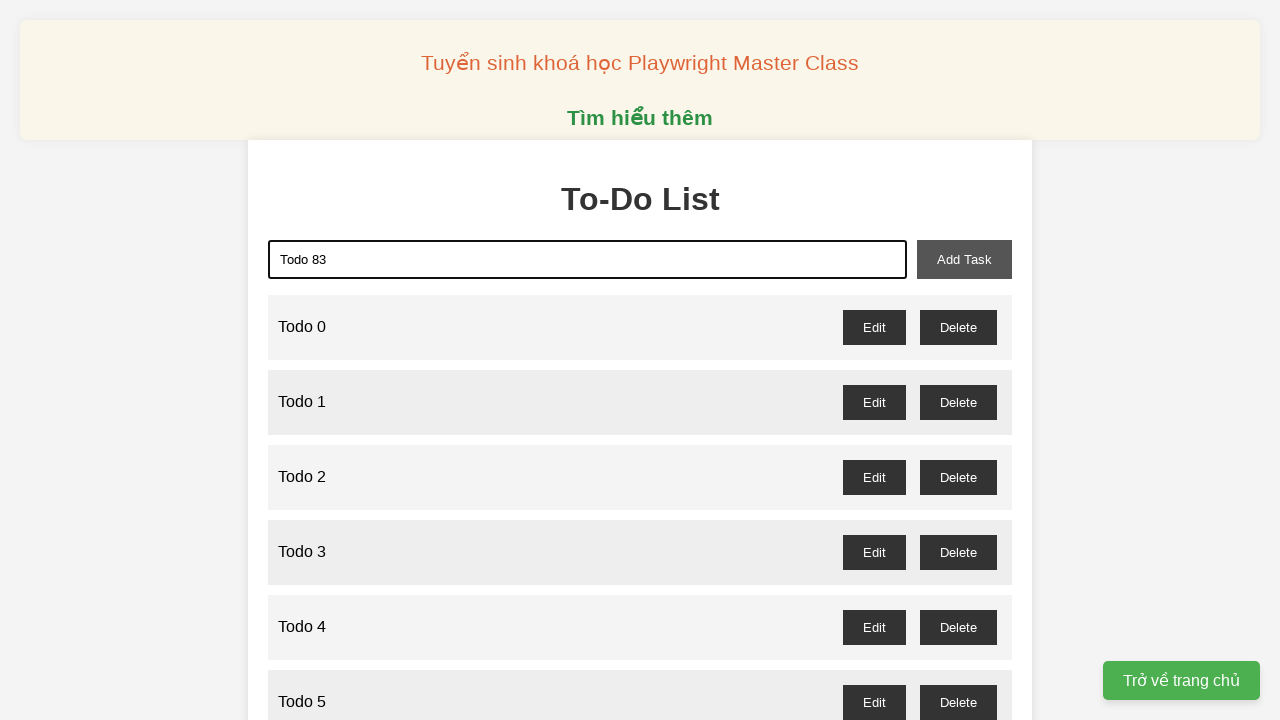

Clicked add task button to create 'Todo 83' at (964, 259) on button#add-task
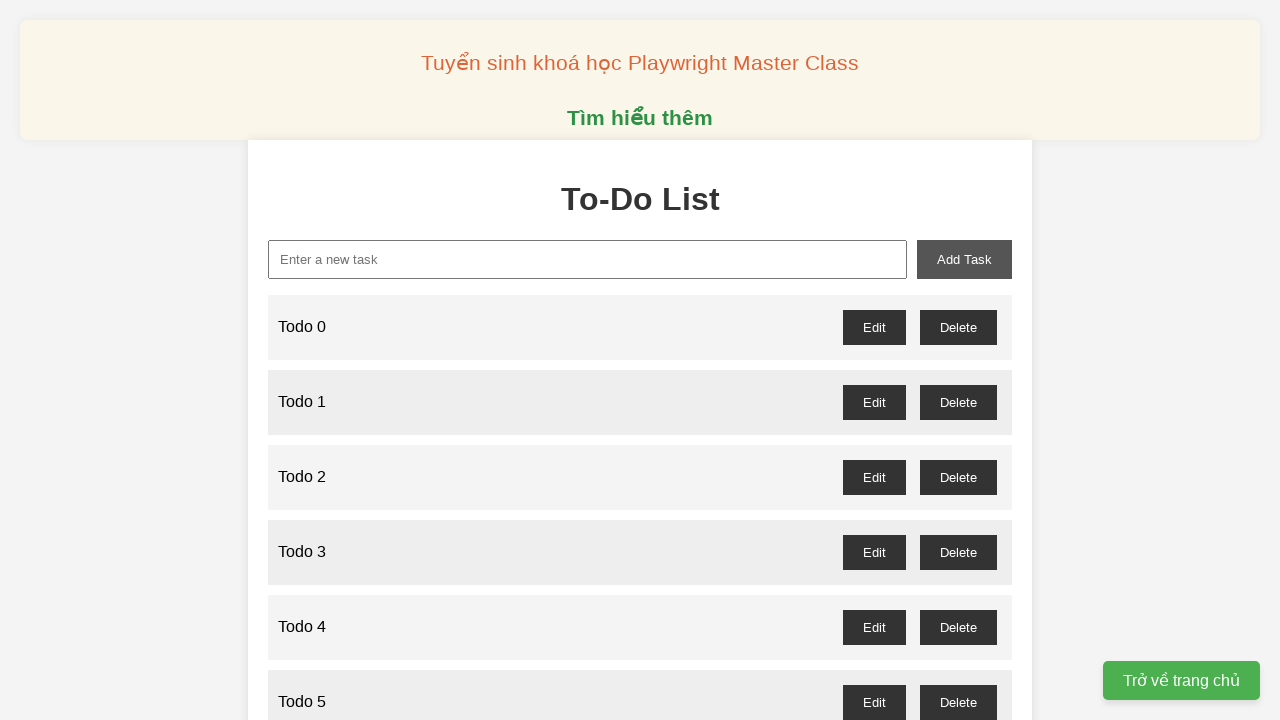

Filled new task input with 'Todo 84' on input#new-task
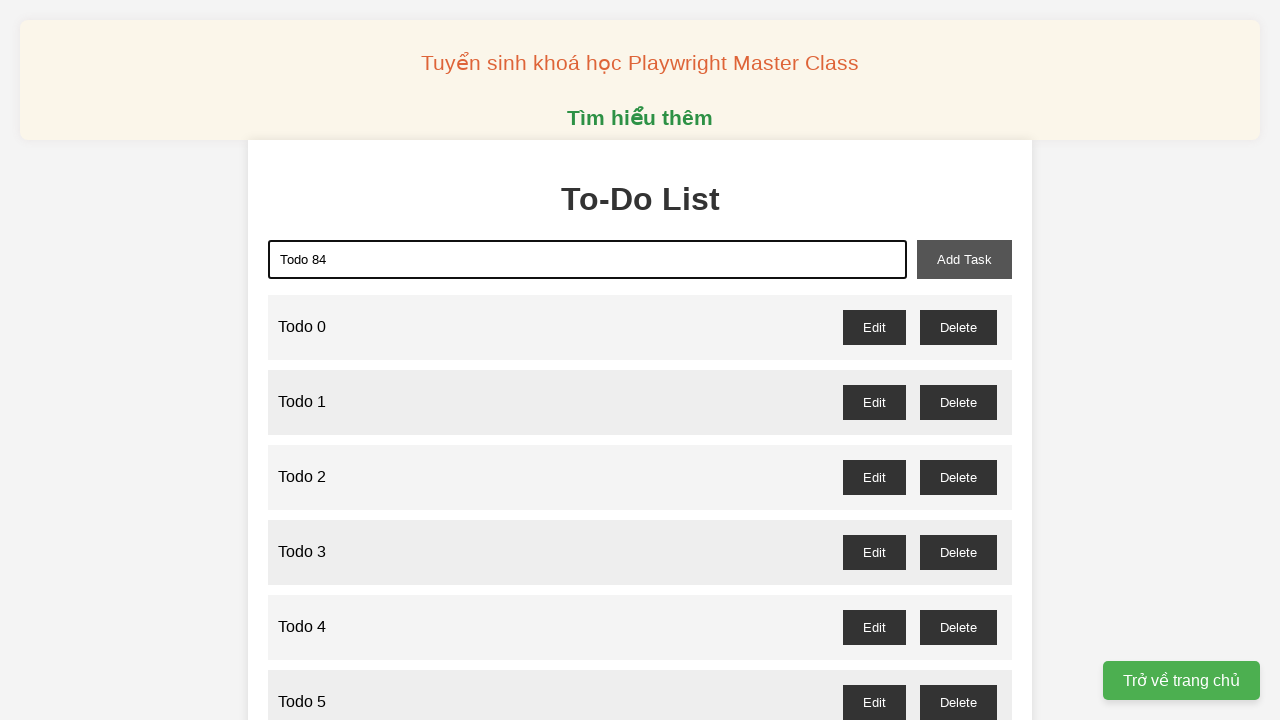

Clicked add task button to create 'Todo 84' at (964, 259) on button#add-task
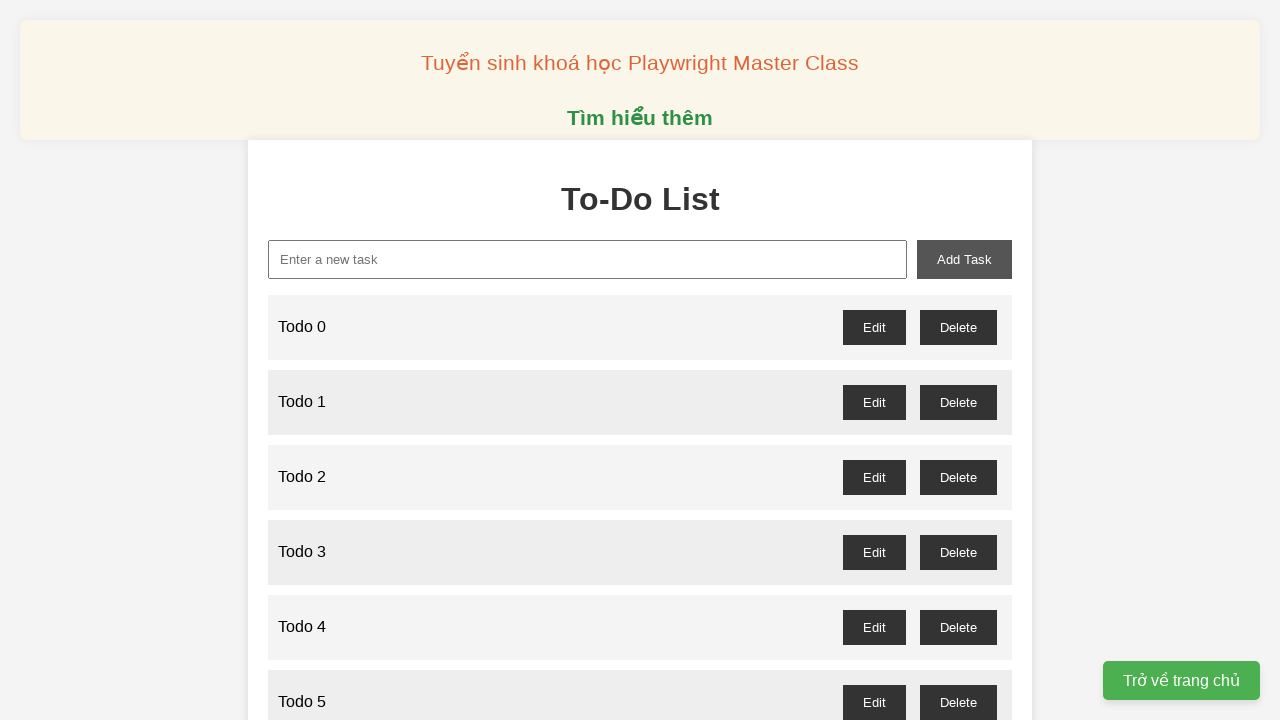

Filled new task input with 'Todo 85' on input#new-task
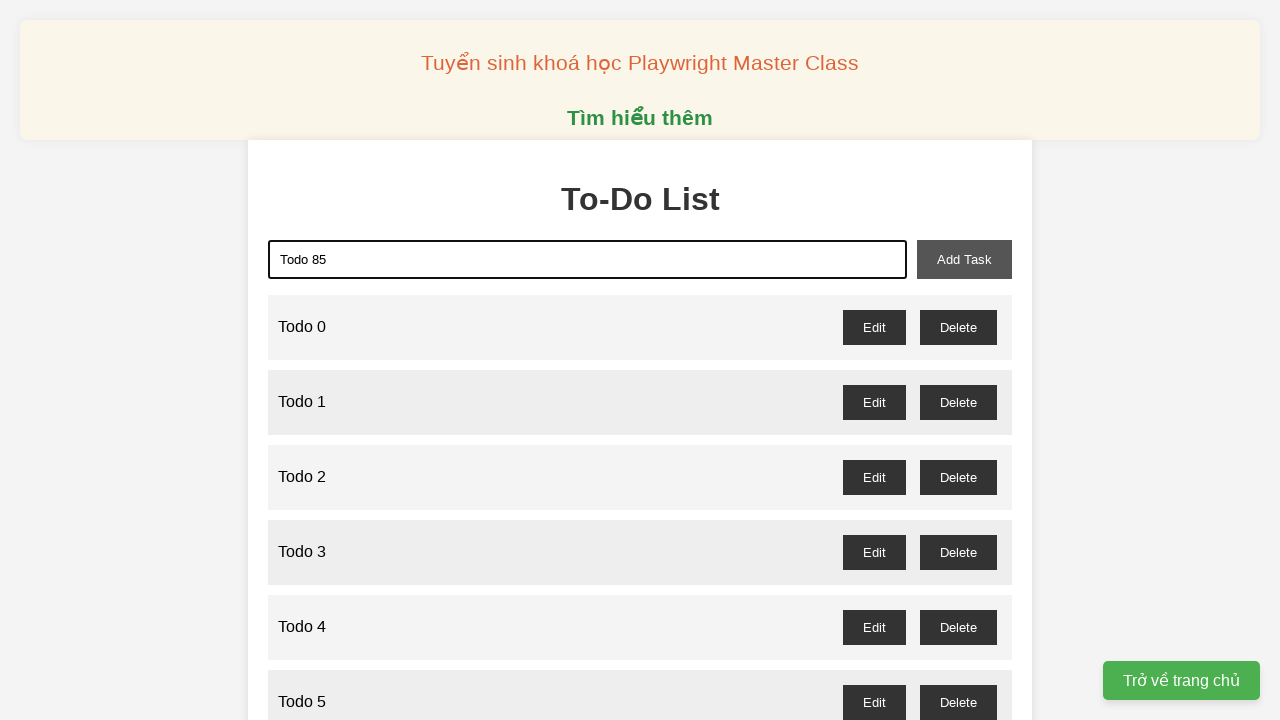

Clicked add task button to create 'Todo 85' at (964, 259) on button#add-task
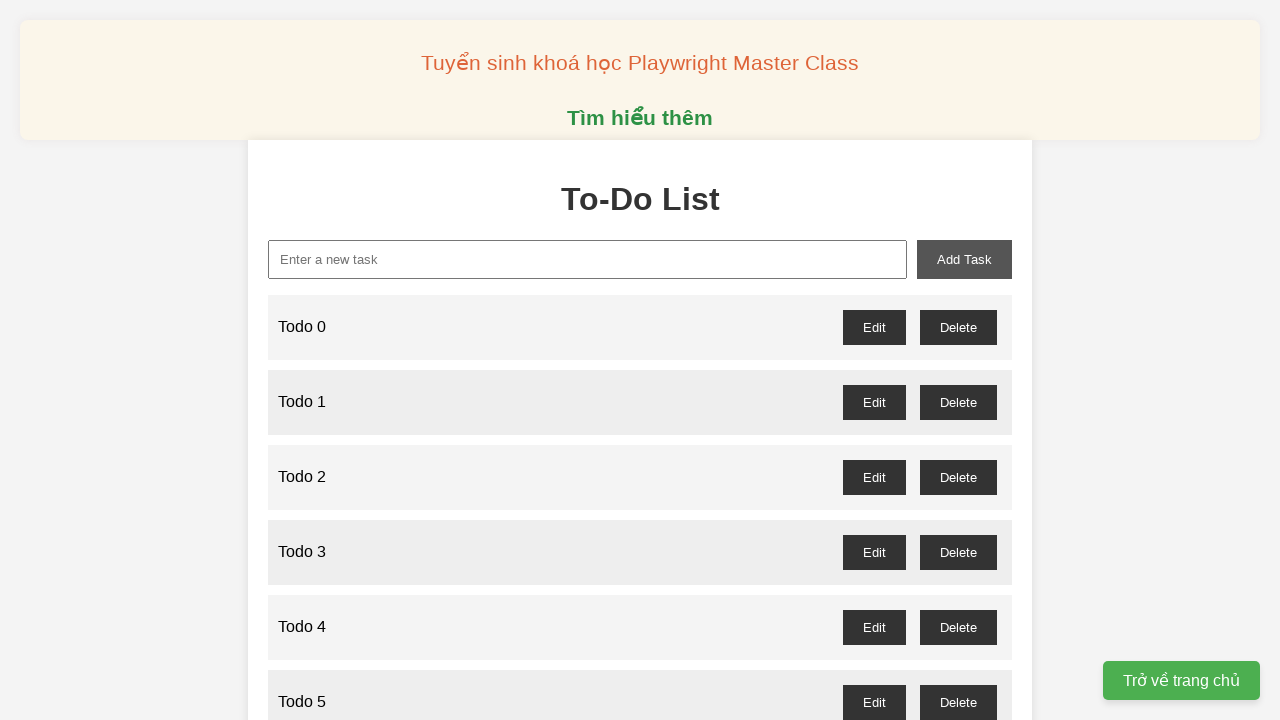

Filled new task input with 'Todo 86' on input#new-task
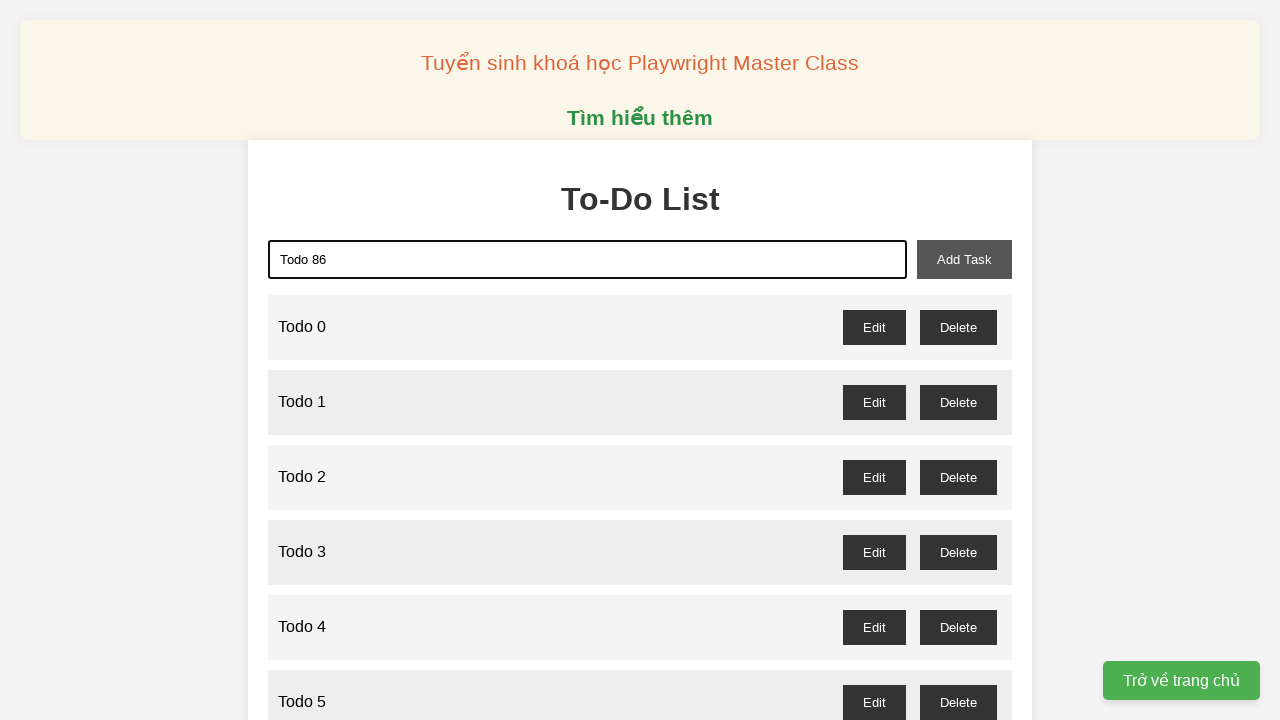

Clicked add task button to create 'Todo 86' at (964, 259) on button#add-task
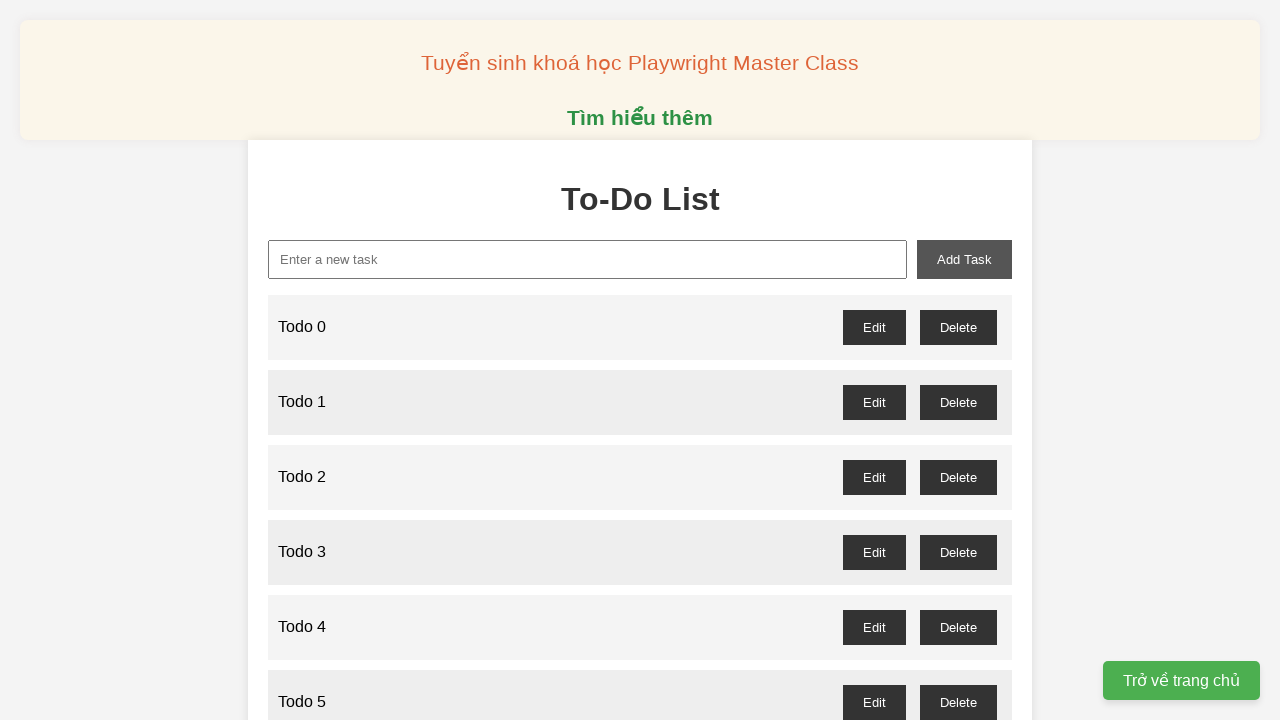

Filled new task input with 'Todo 87' on input#new-task
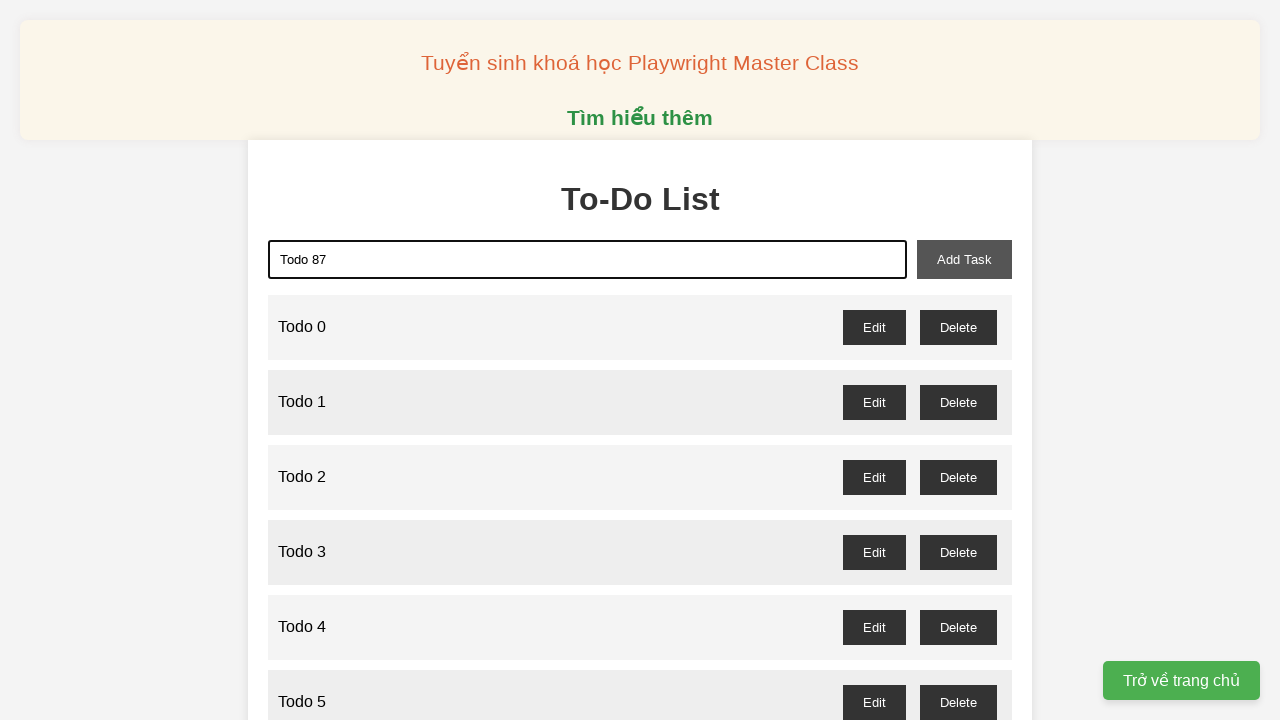

Clicked add task button to create 'Todo 87' at (964, 259) on button#add-task
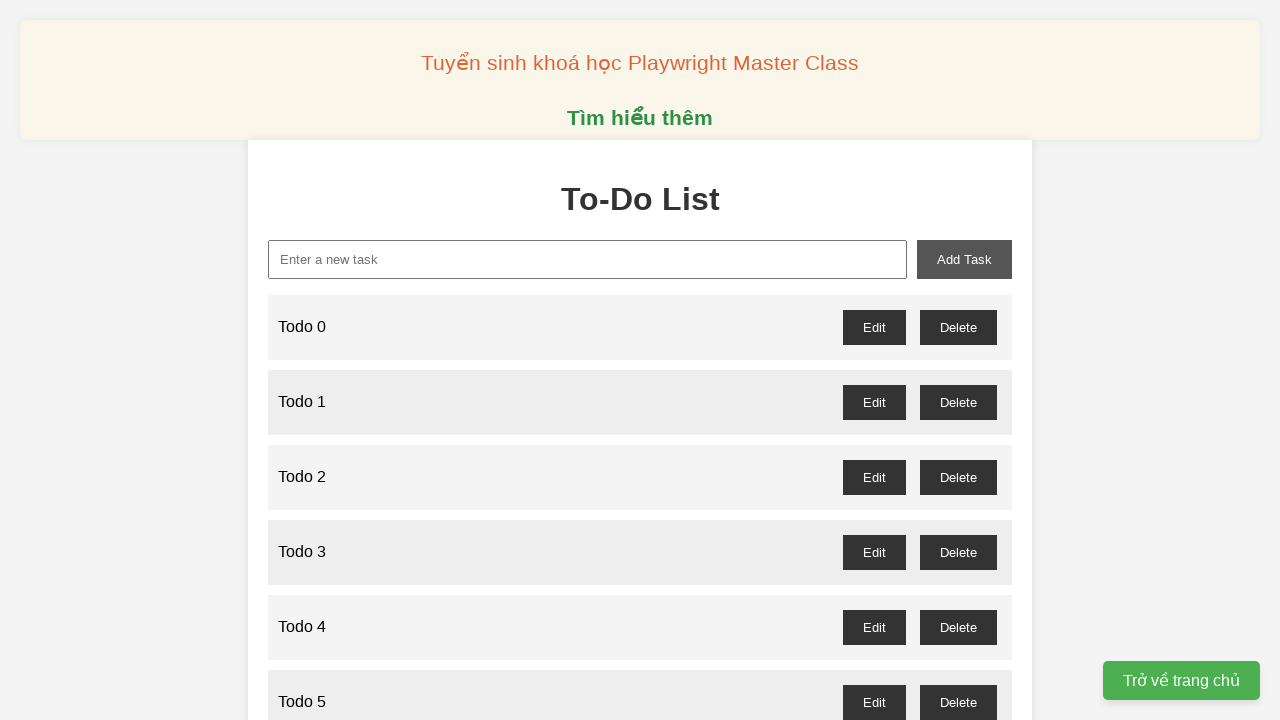

Filled new task input with 'Todo 88' on input#new-task
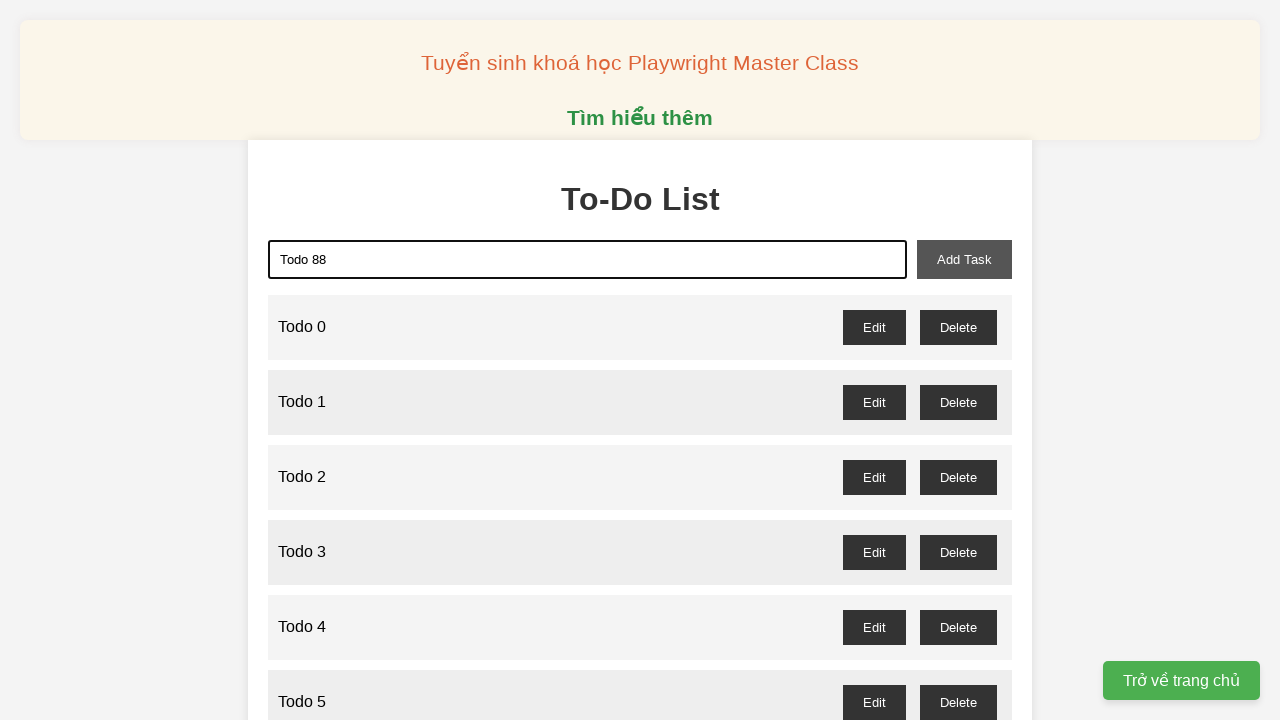

Clicked add task button to create 'Todo 88' at (964, 259) on button#add-task
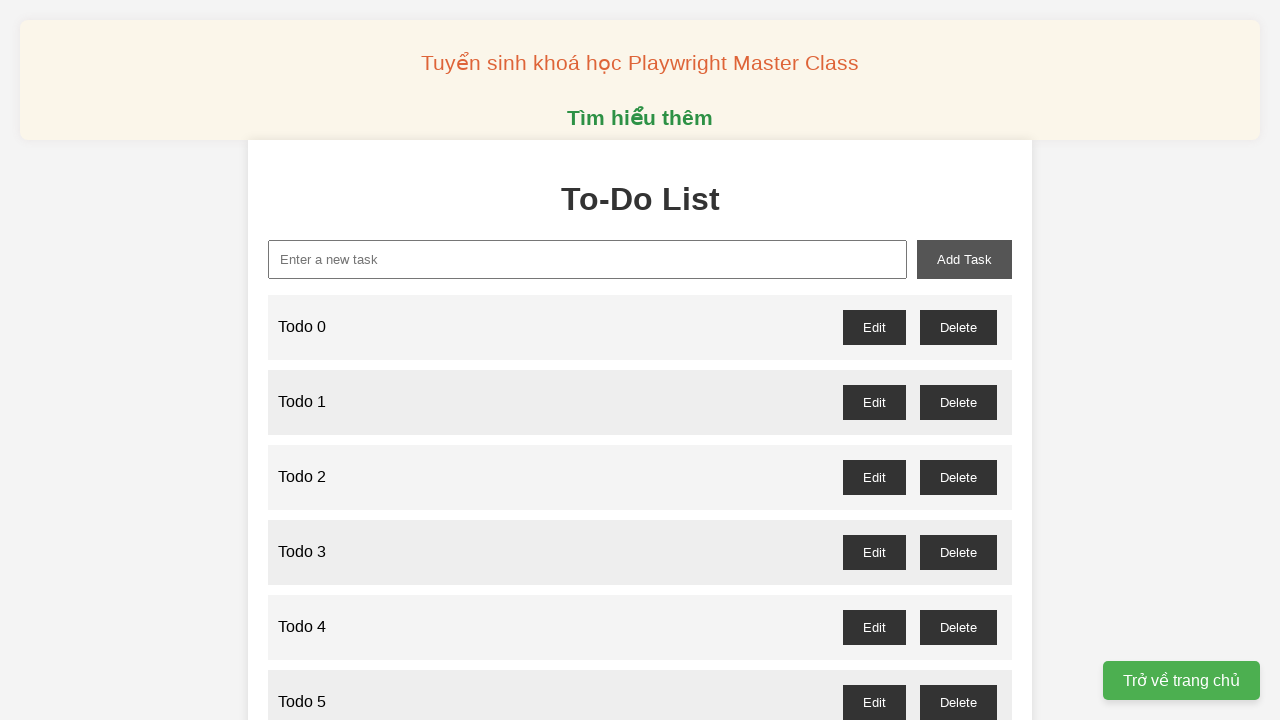

Filled new task input with 'Todo 89' on input#new-task
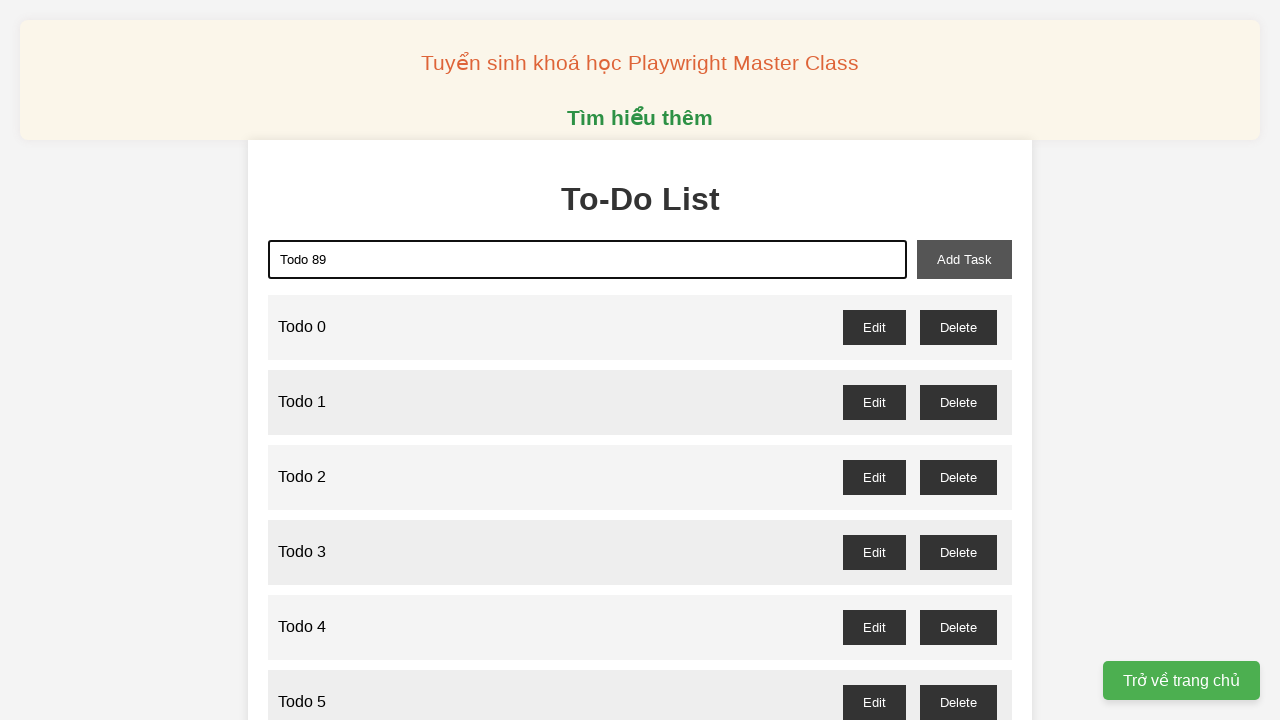

Clicked add task button to create 'Todo 89' at (964, 259) on button#add-task
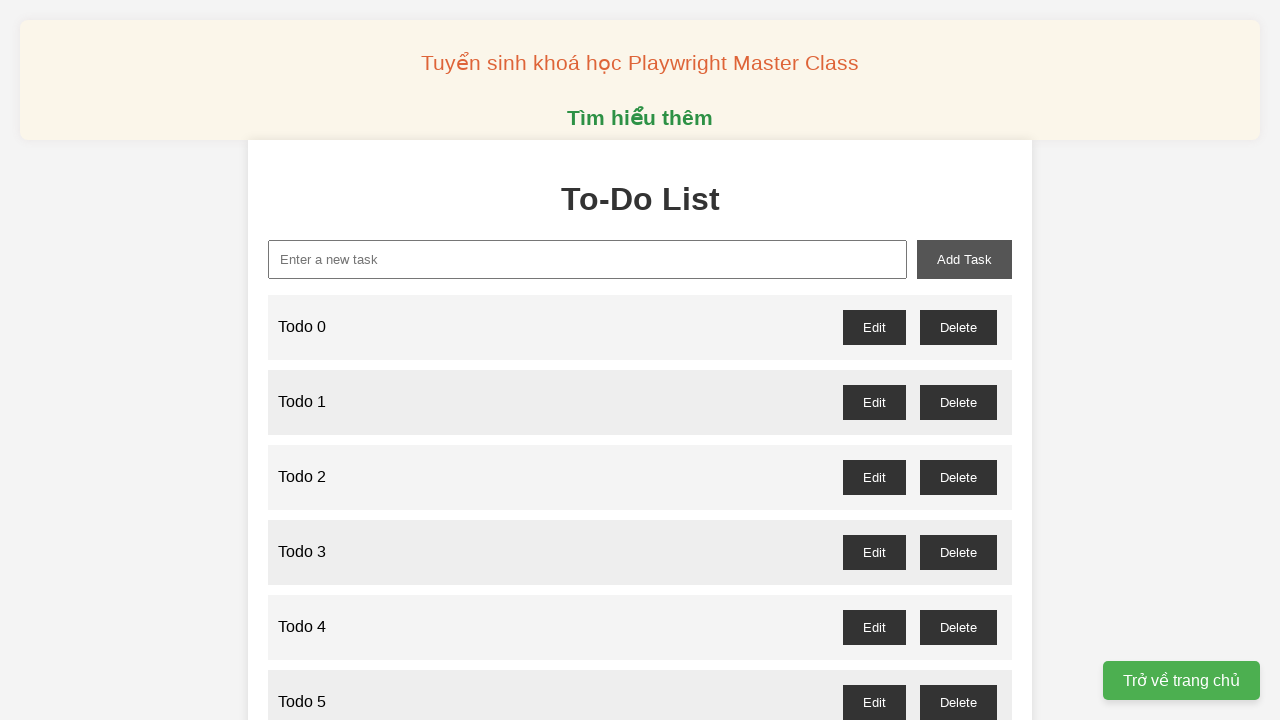

Filled new task input with 'Todo 90' on input#new-task
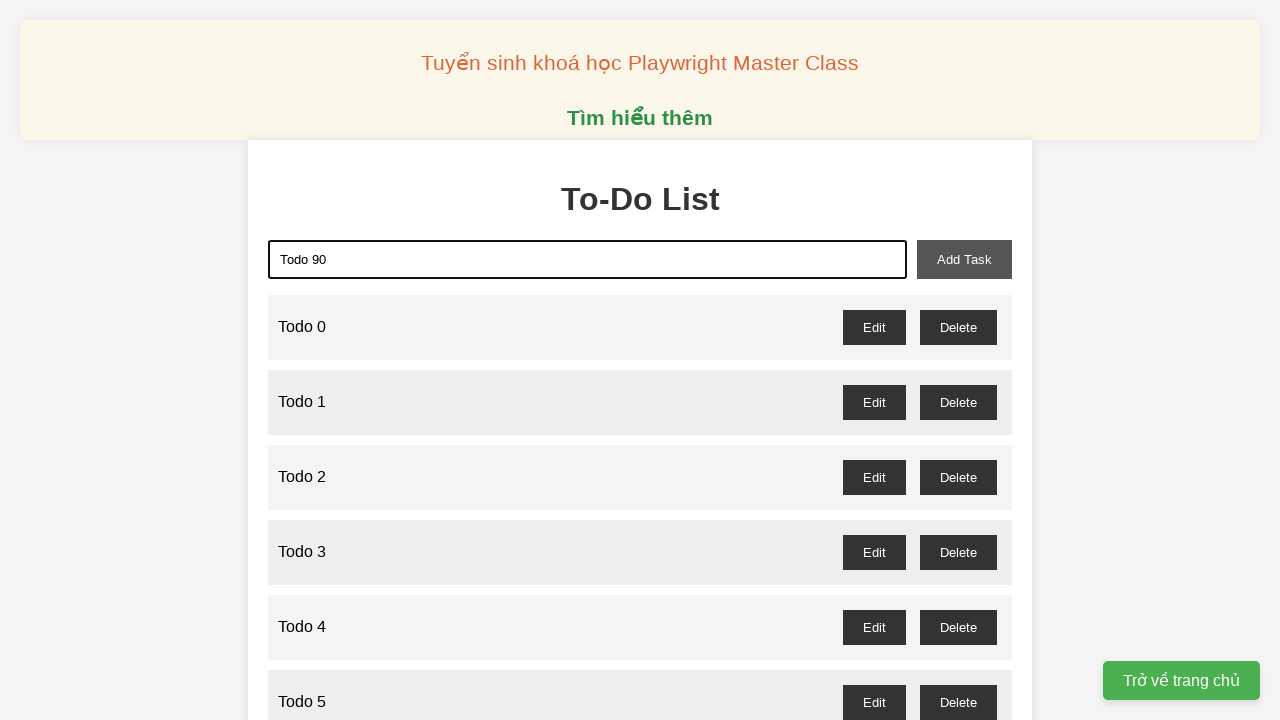

Clicked add task button to create 'Todo 90' at (964, 259) on button#add-task
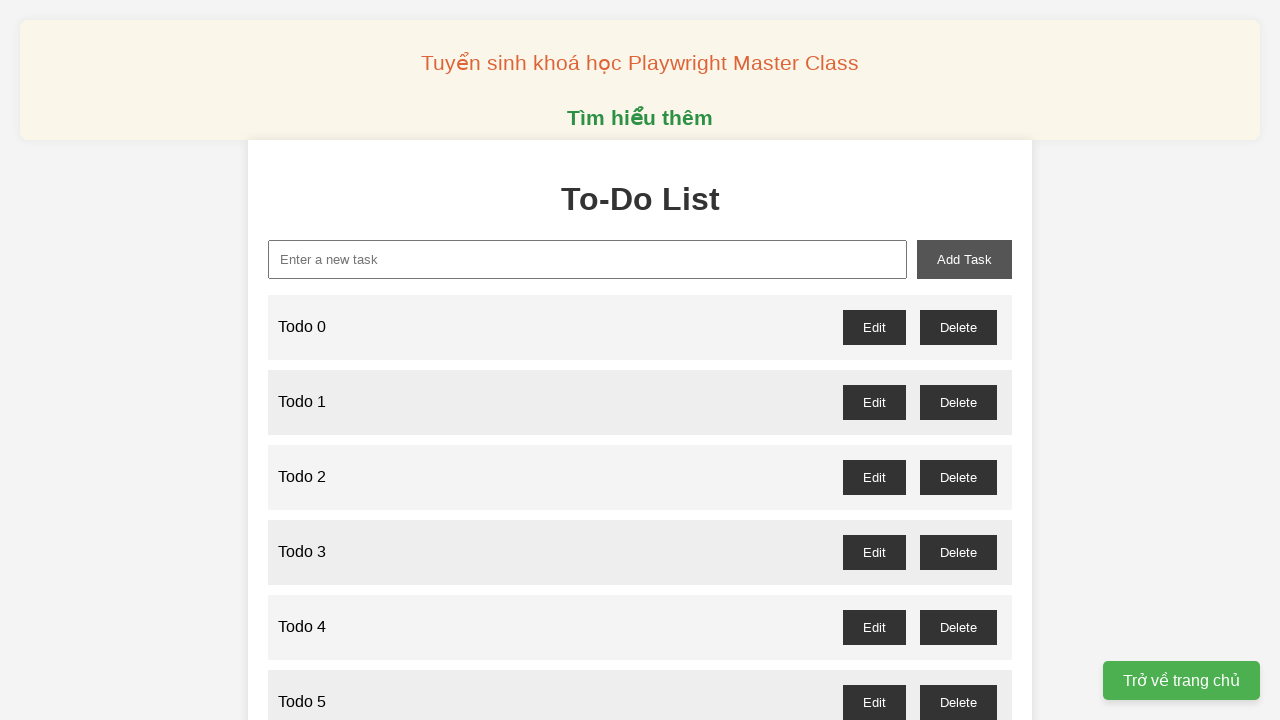

Filled new task input with 'Todo 91' on input#new-task
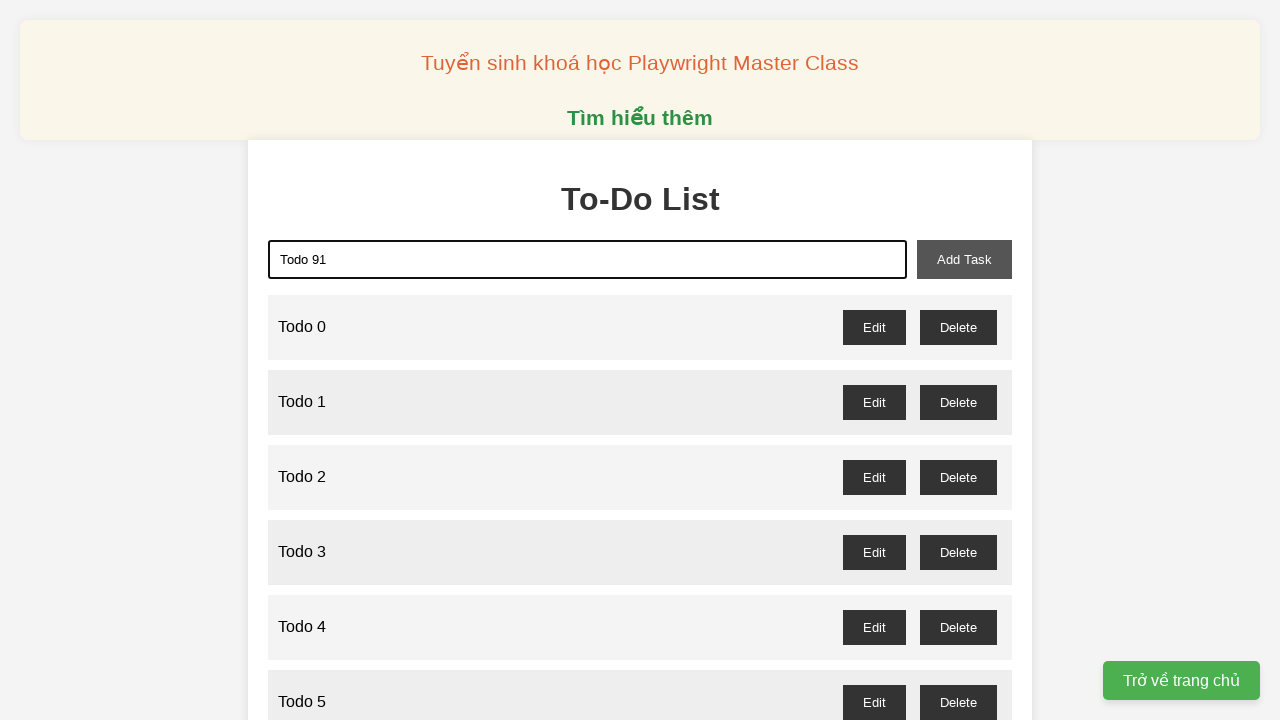

Clicked add task button to create 'Todo 91' at (964, 259) on button#add-task
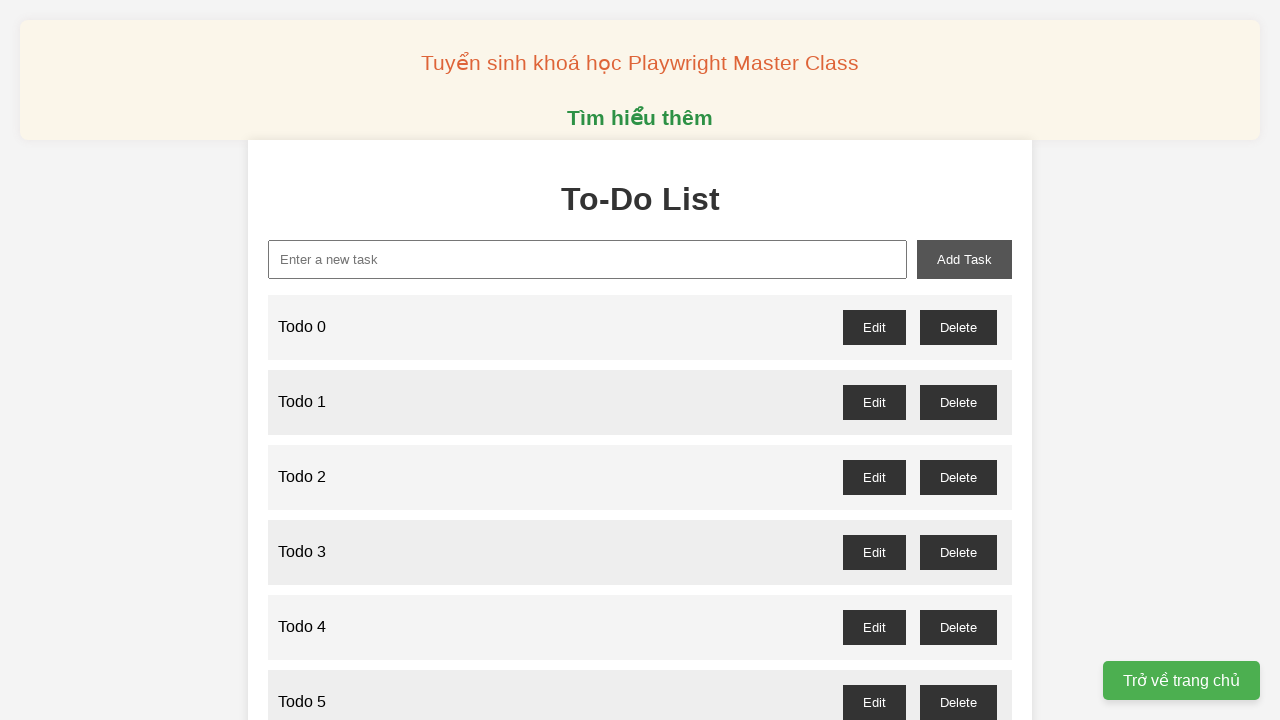

Filled new task input with 'Todo 92' on input#new-task
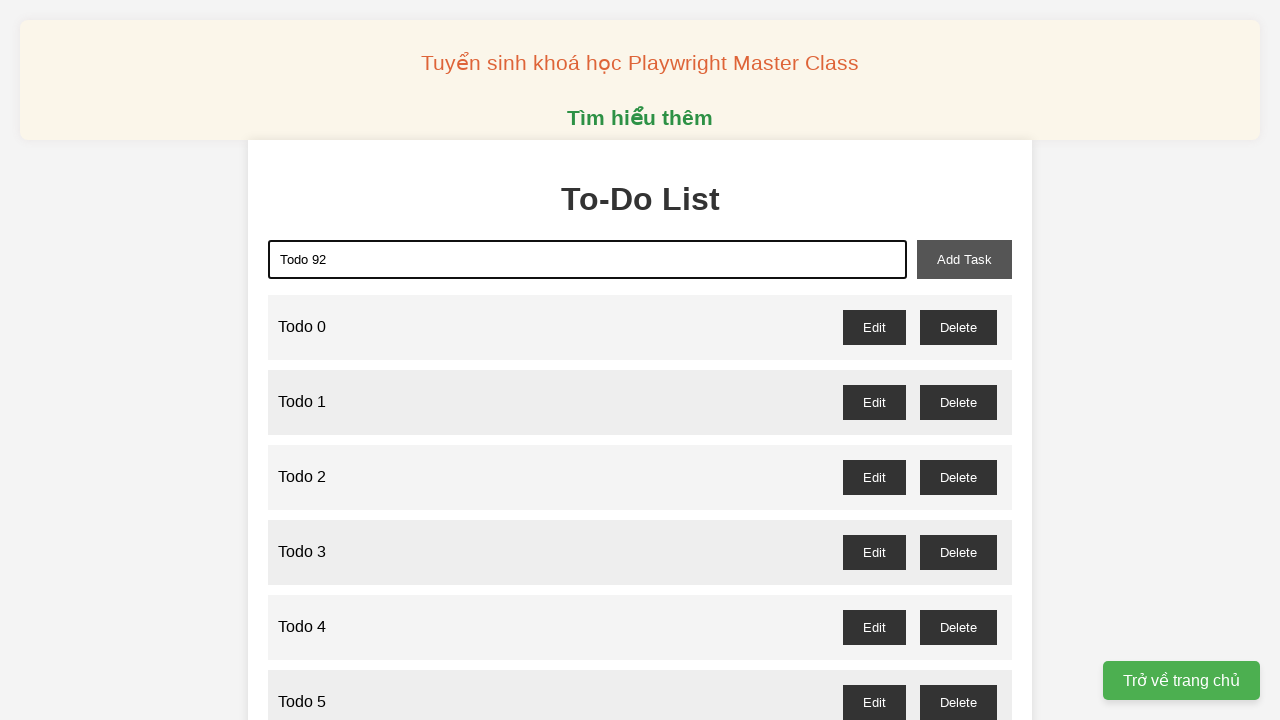

Clicked add task button to create 'Todo 92' at (964, 259) on button#add-task
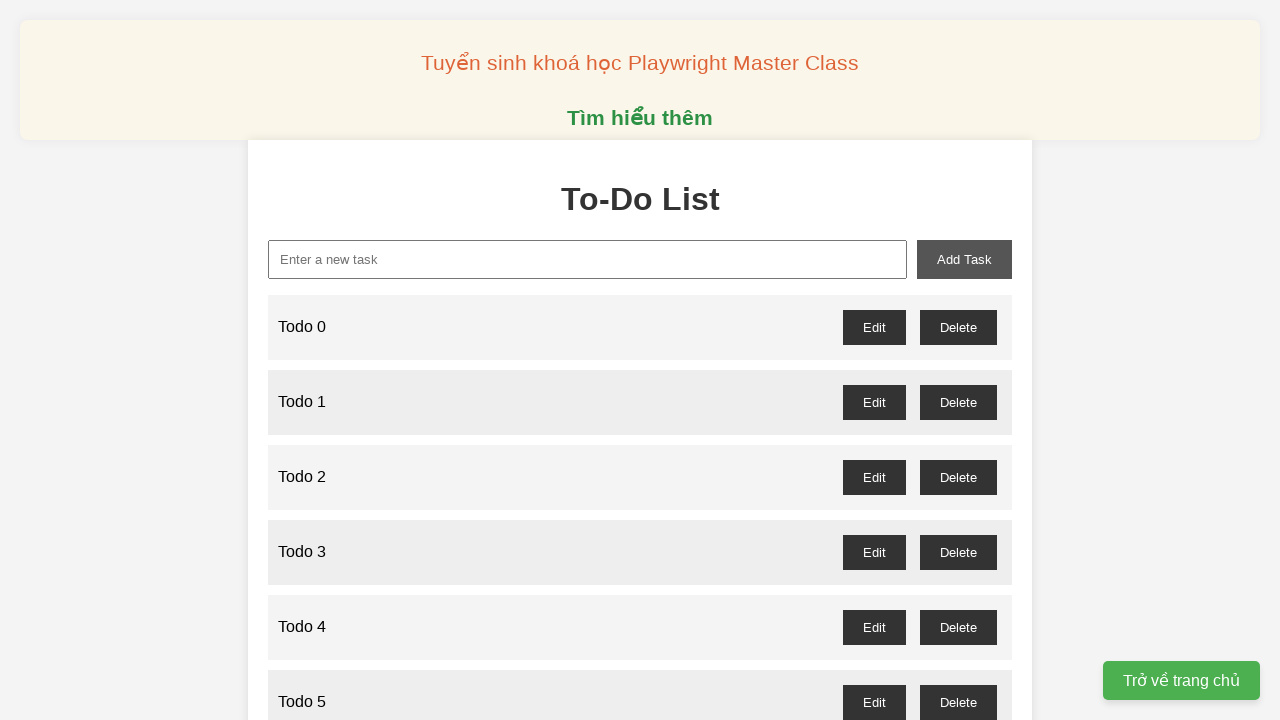

Filled new task input with 'Todo 93' on input#new-task
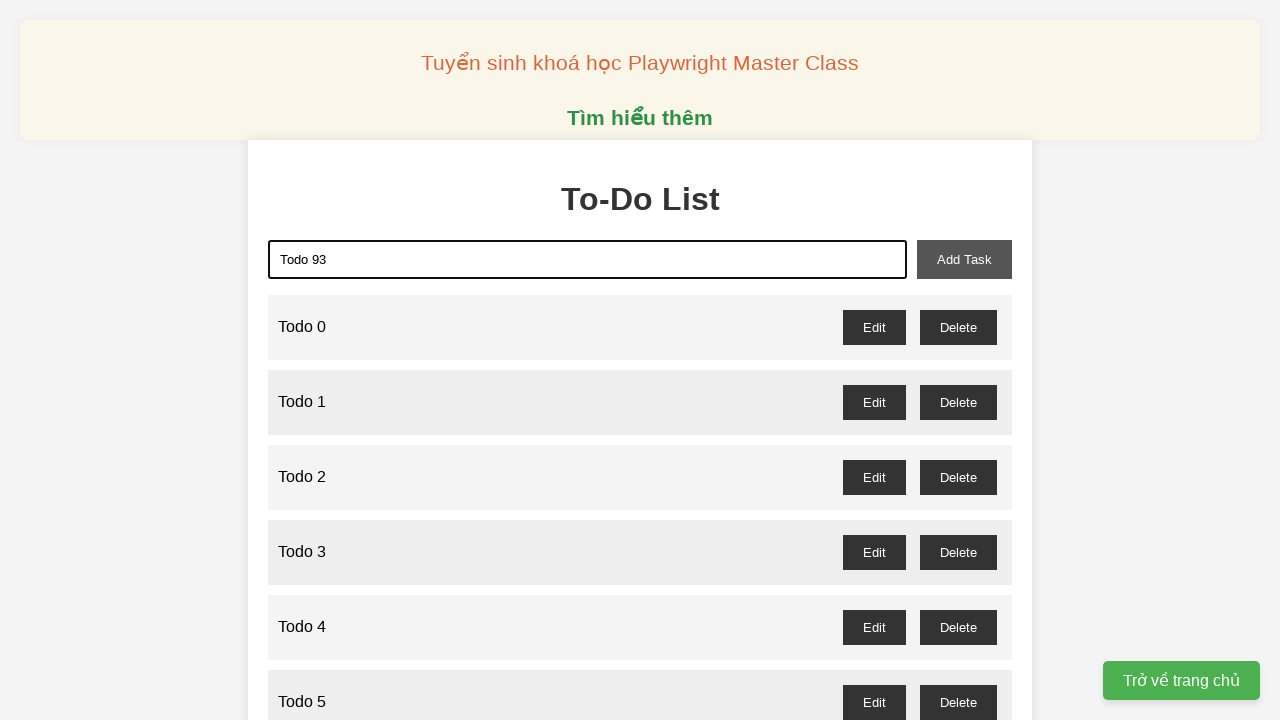

Clicked add task button to create 'Todo 93' at (964, 259) on button#add-task
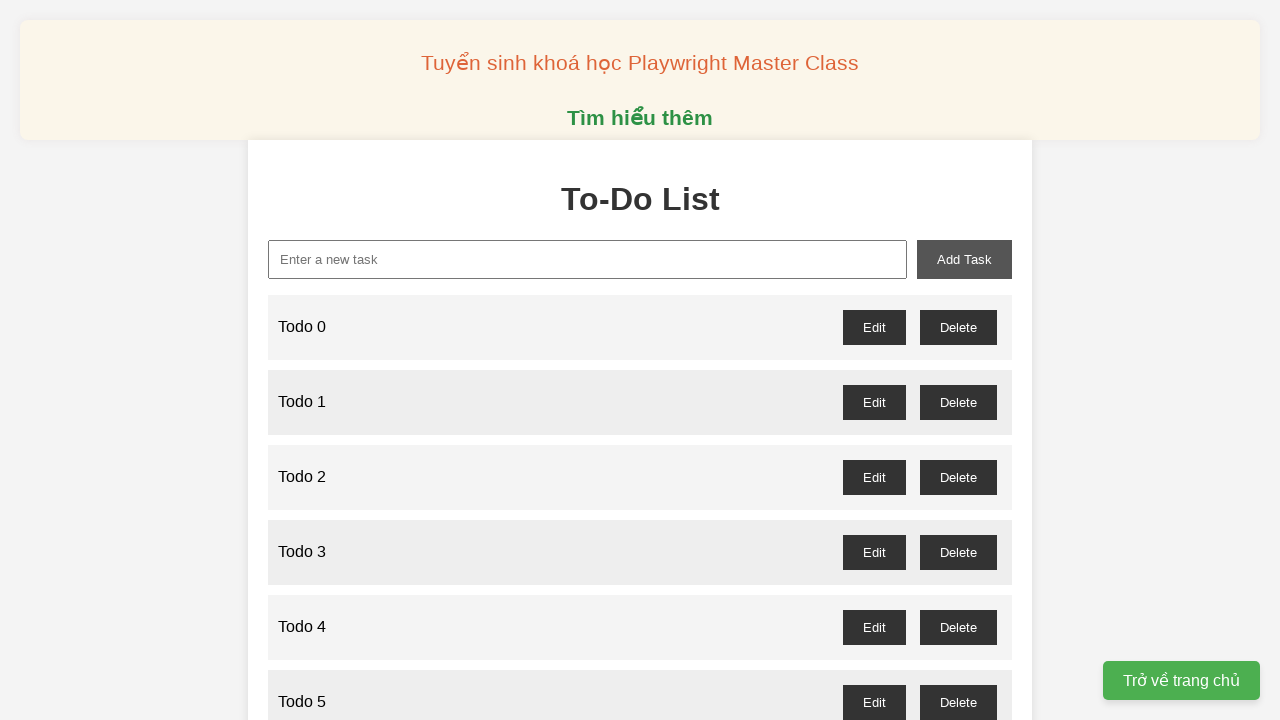

Filled new task input with 'Todo 94' on input#new-task
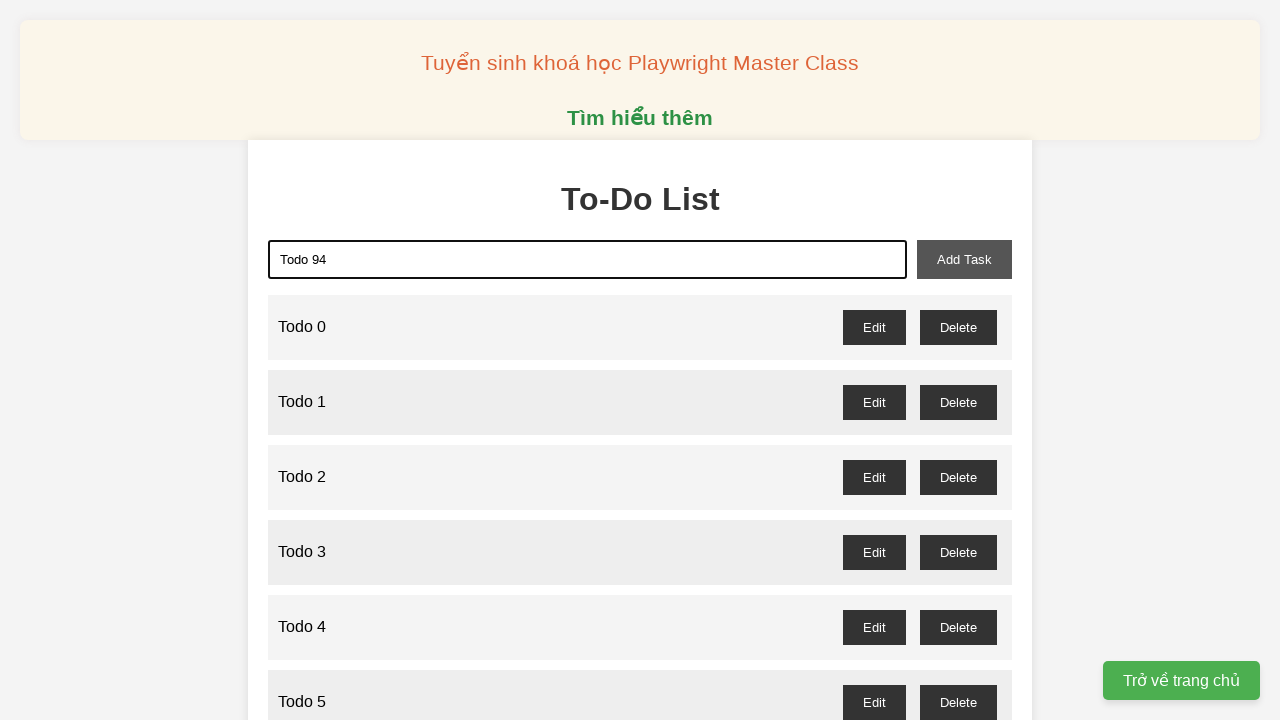

Clicked add task button to create 'Todo 94' at (964, 259) on button#add-task
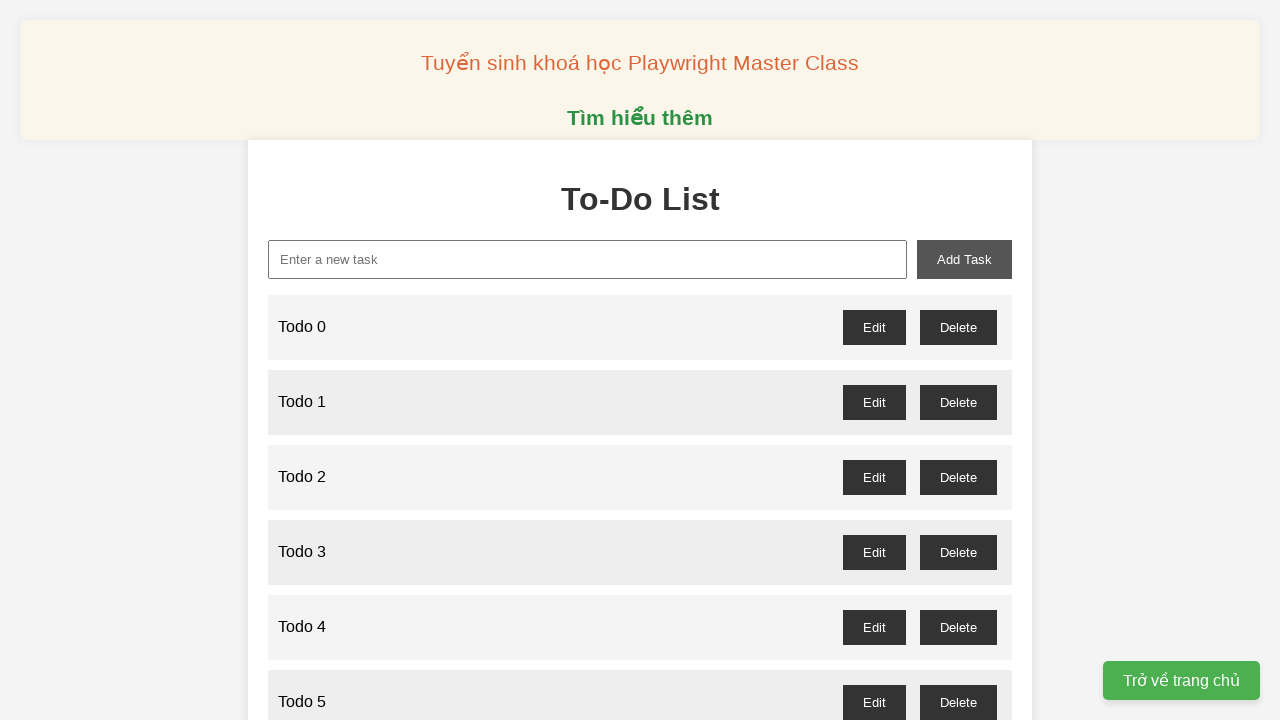

Filled new task input with 'Todo 95' on input#new-task
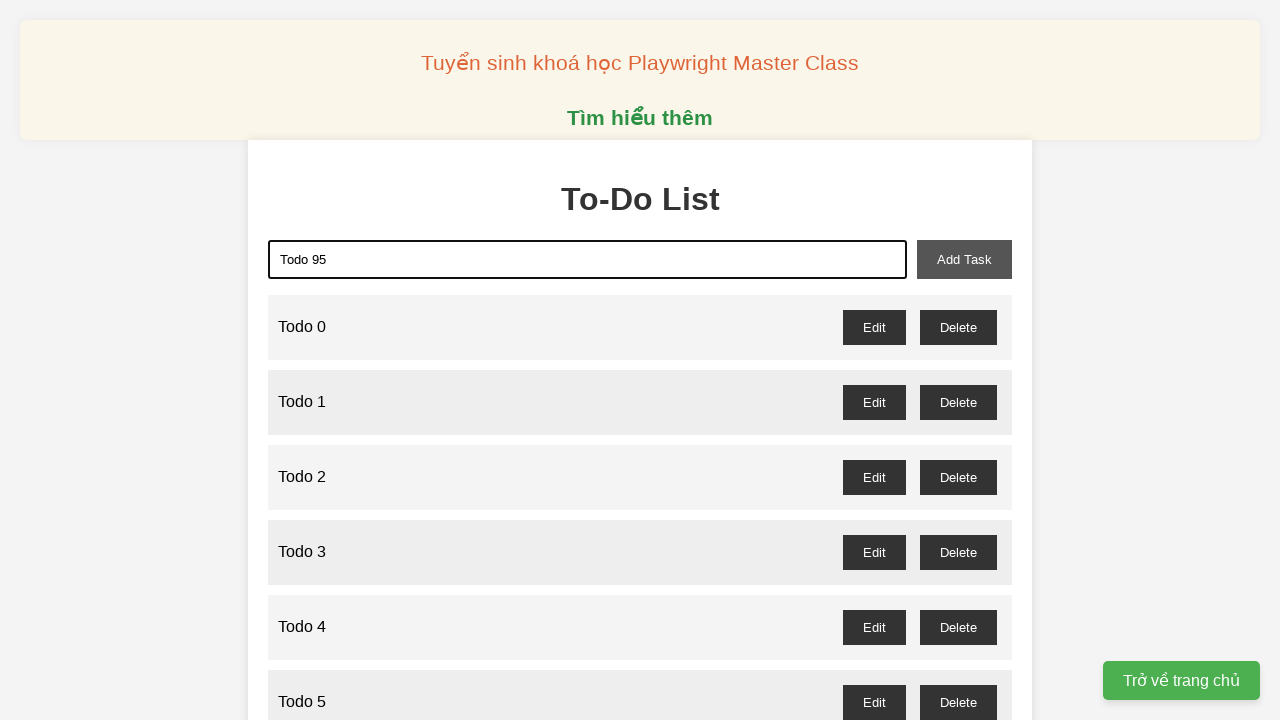

Clicked add task button to create 'Todo 95' at (964, 259) on button#add-task
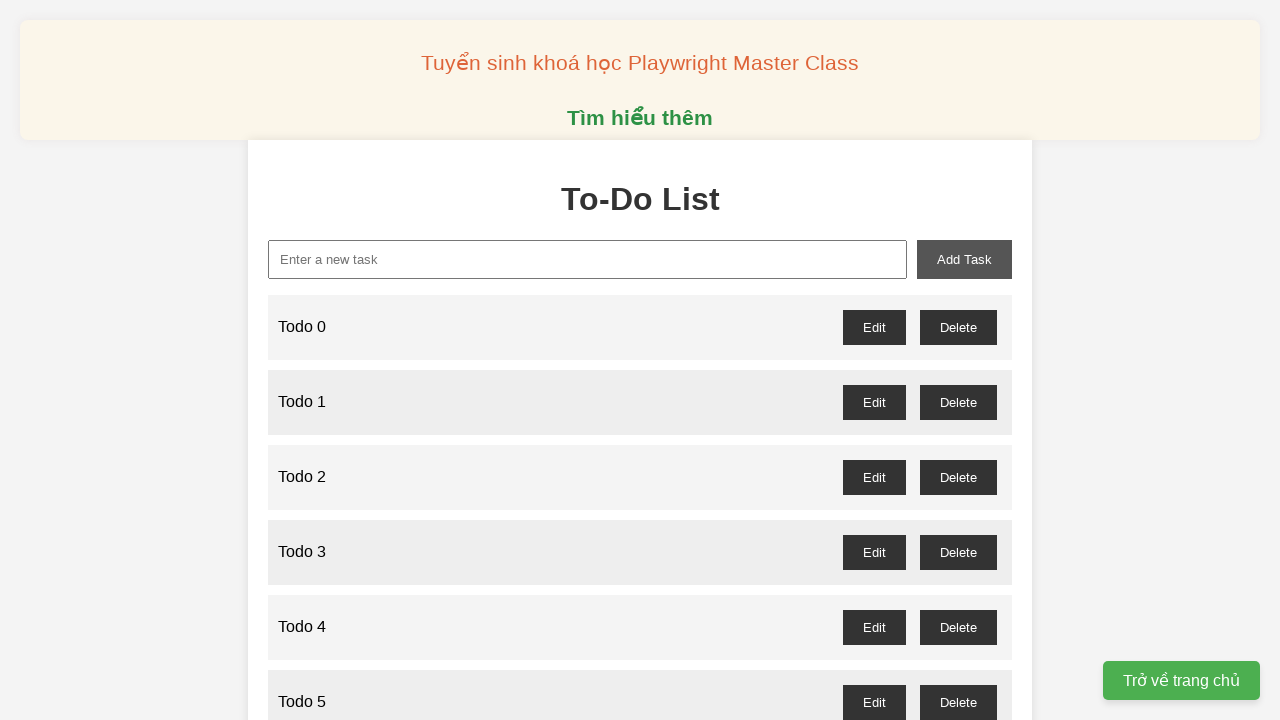

Filled new task input with 'Todo 96' on input#new-task
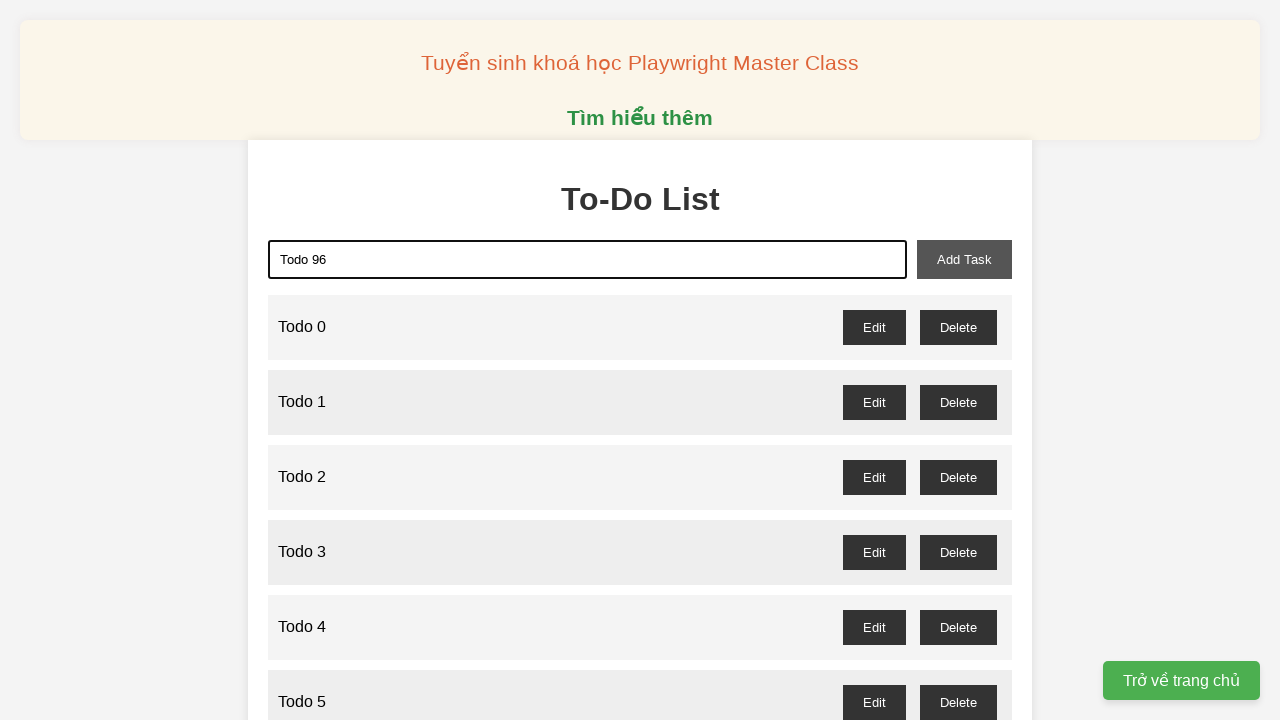

Clicked add task button to create 'Todo 96' at (964, 259) on button#add-task
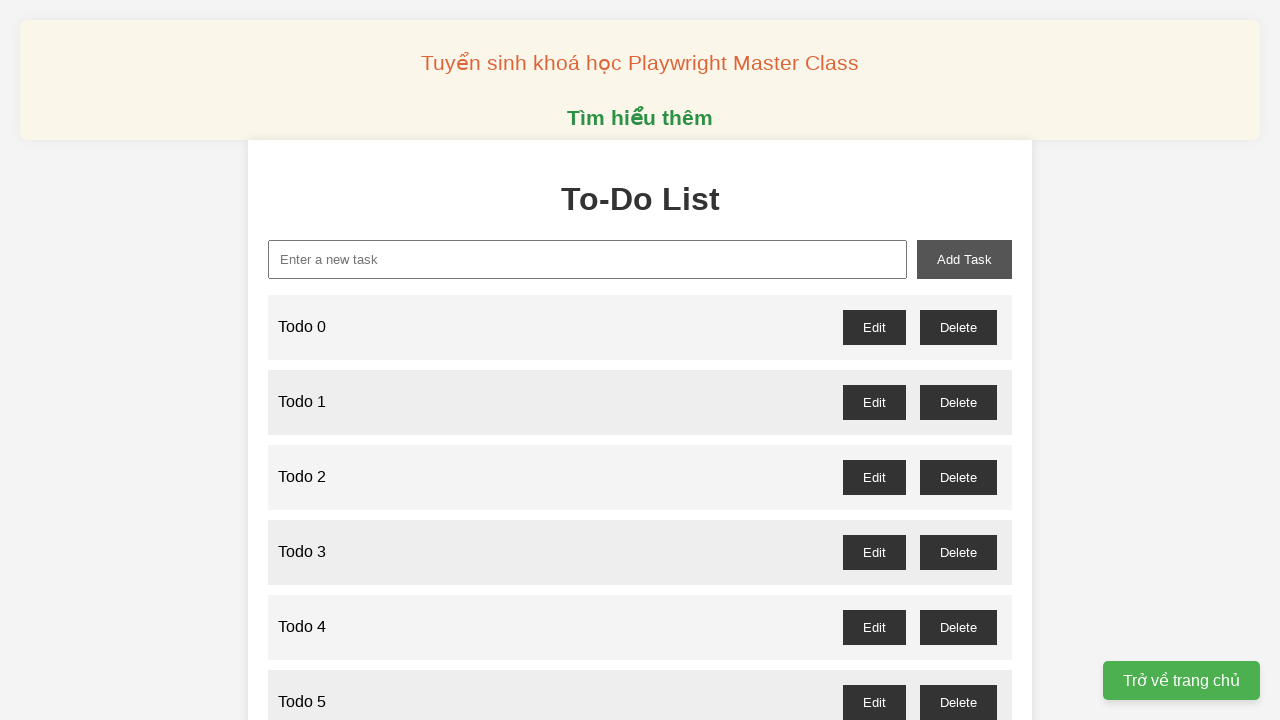

Filled new task input with 'Todo 97' on input#new-task
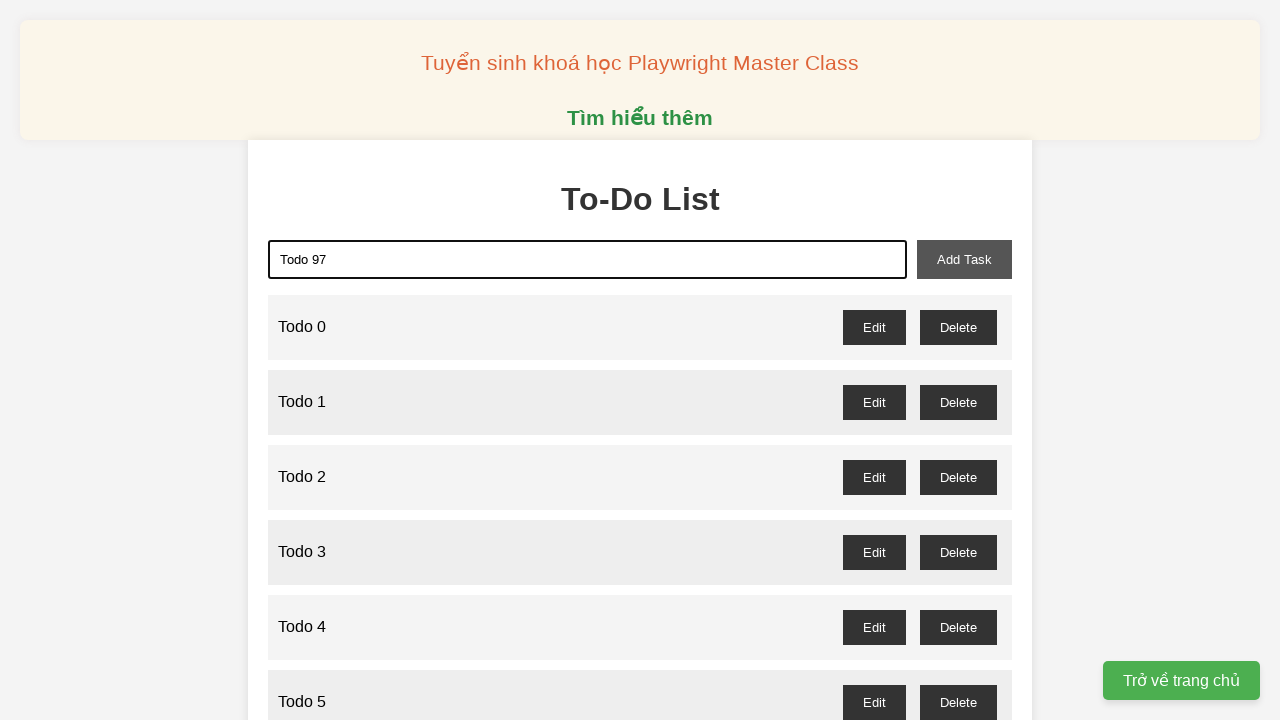

Clicked add task button to create 'Todo 97' at (964, 259) on button#add-task
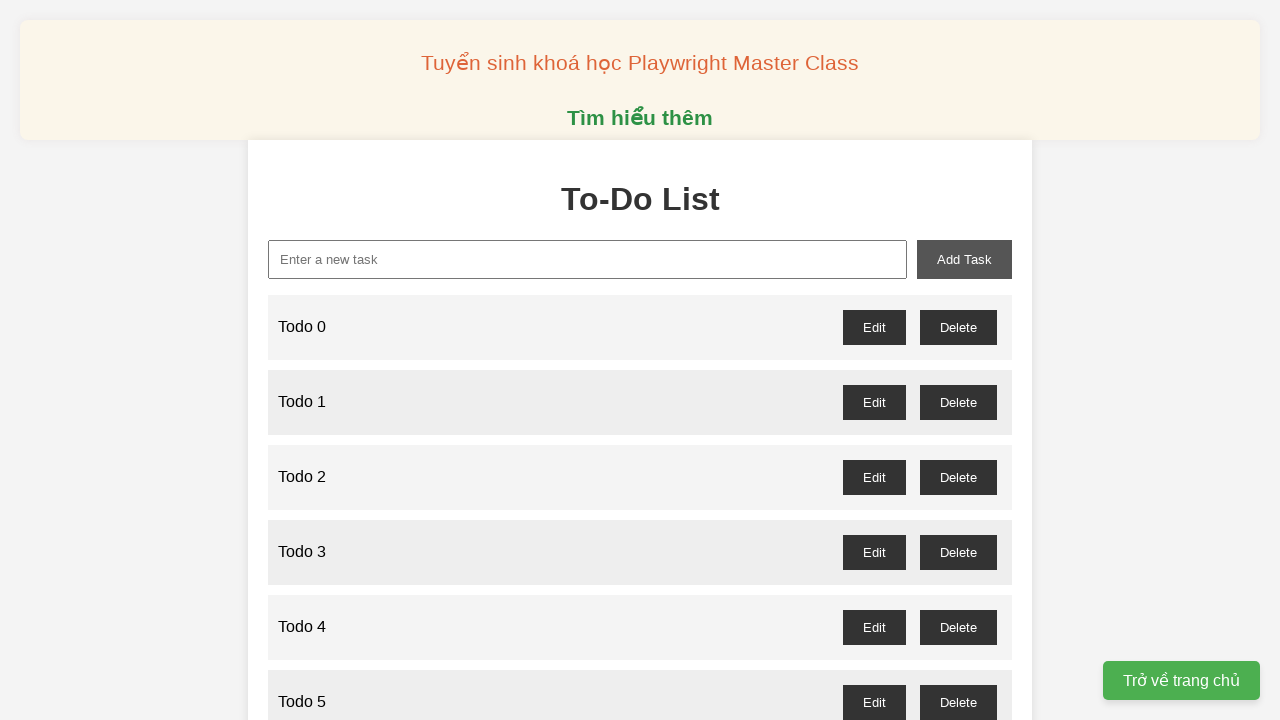

Filled new task input with 'Todo 98' on input#new-task
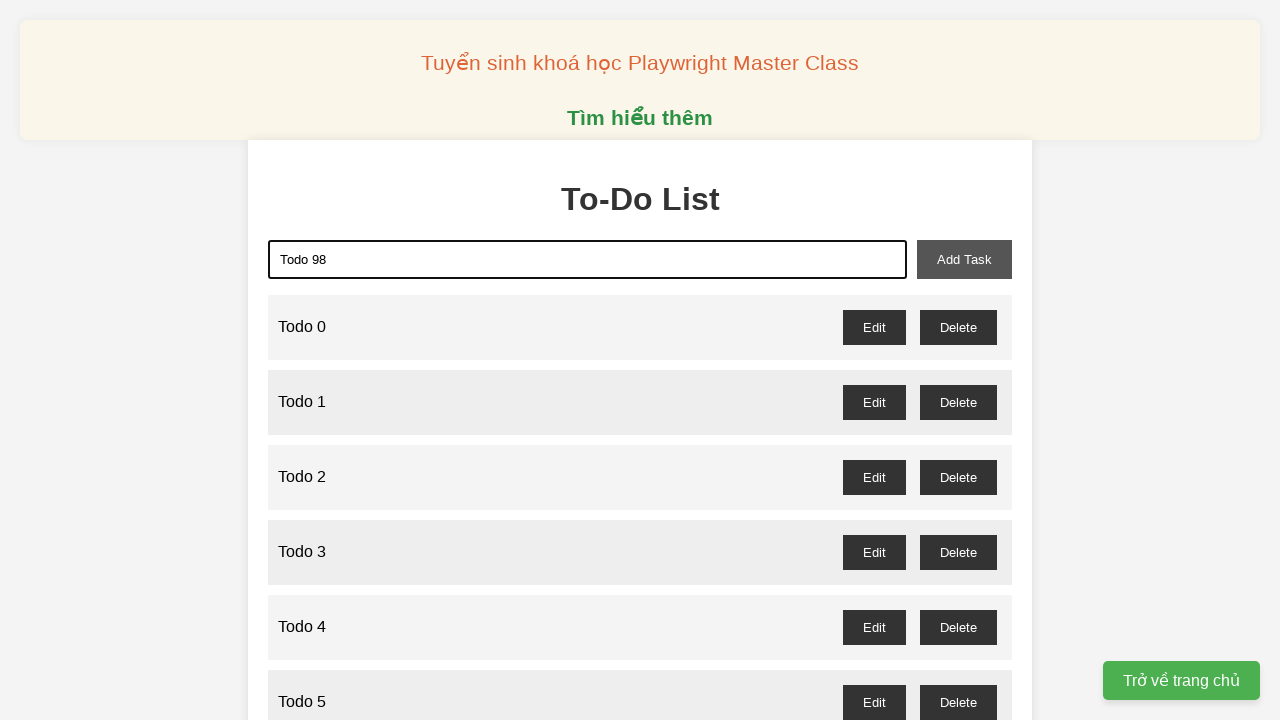

Clicked add task button to create 'Todo 98' at (964, 259) on button#add-task
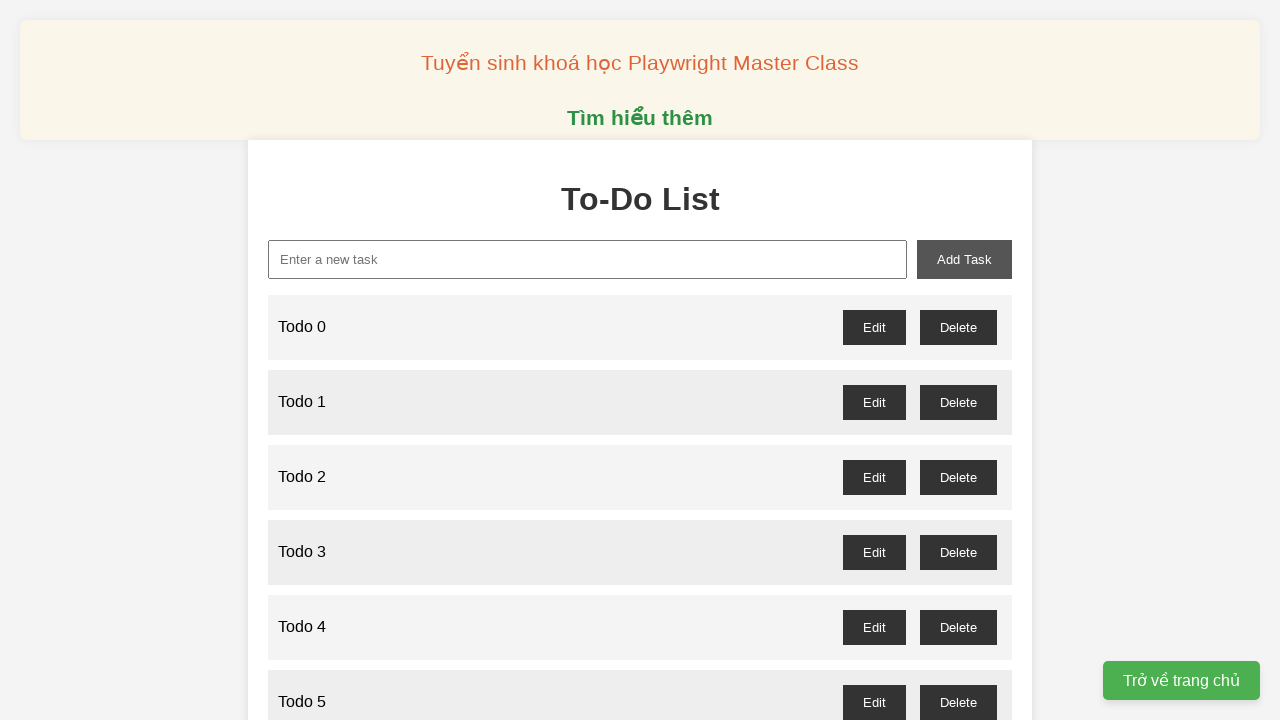

Filled new task input with 'Todo 99' on input#new-task
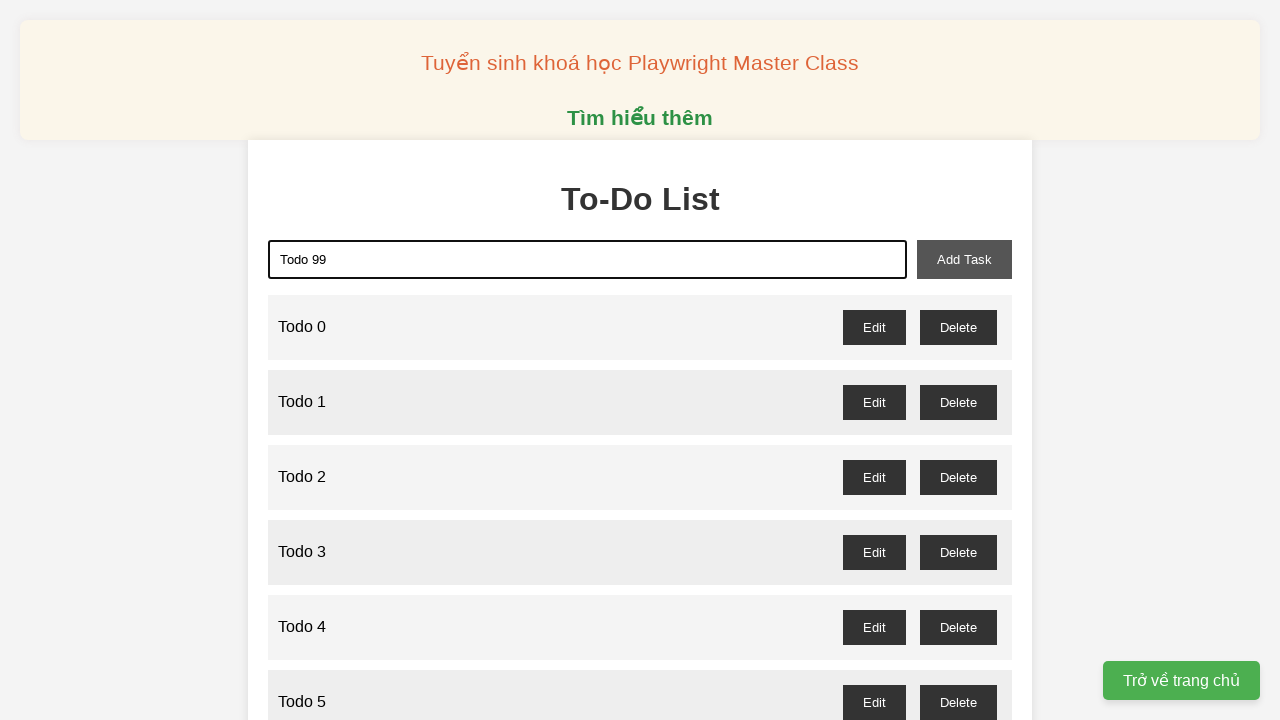

Clicked add task button to create 'Todo 99' at (964, 259) on button#add-task
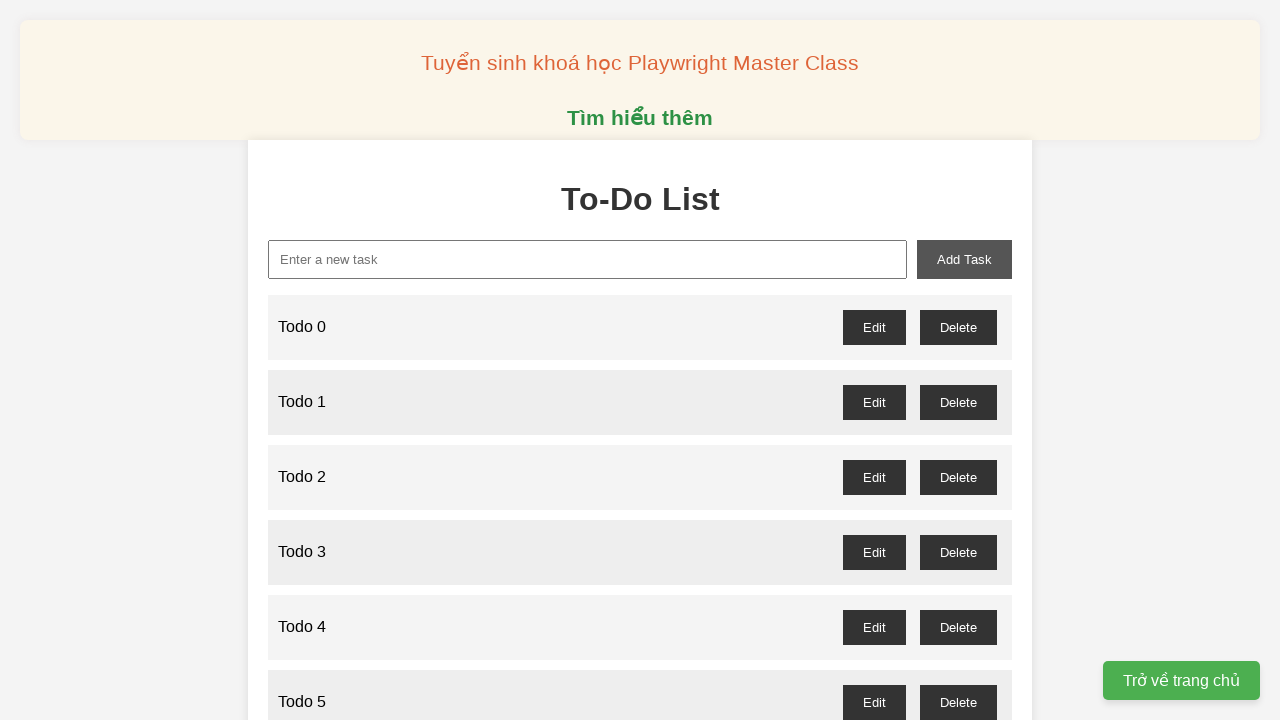

Filled new task input with 'Todo 100' on input#new-task
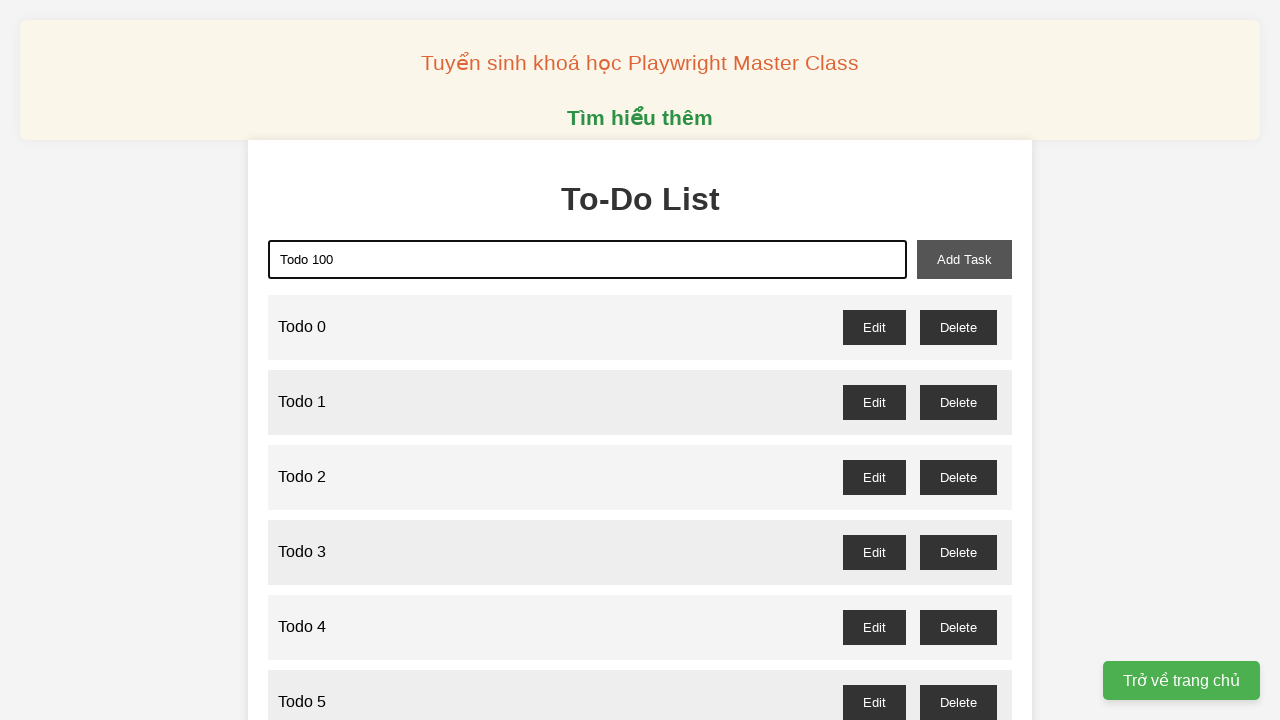

Clicked add task button to create 'Todo 100' at (964, 259) on button#add-task
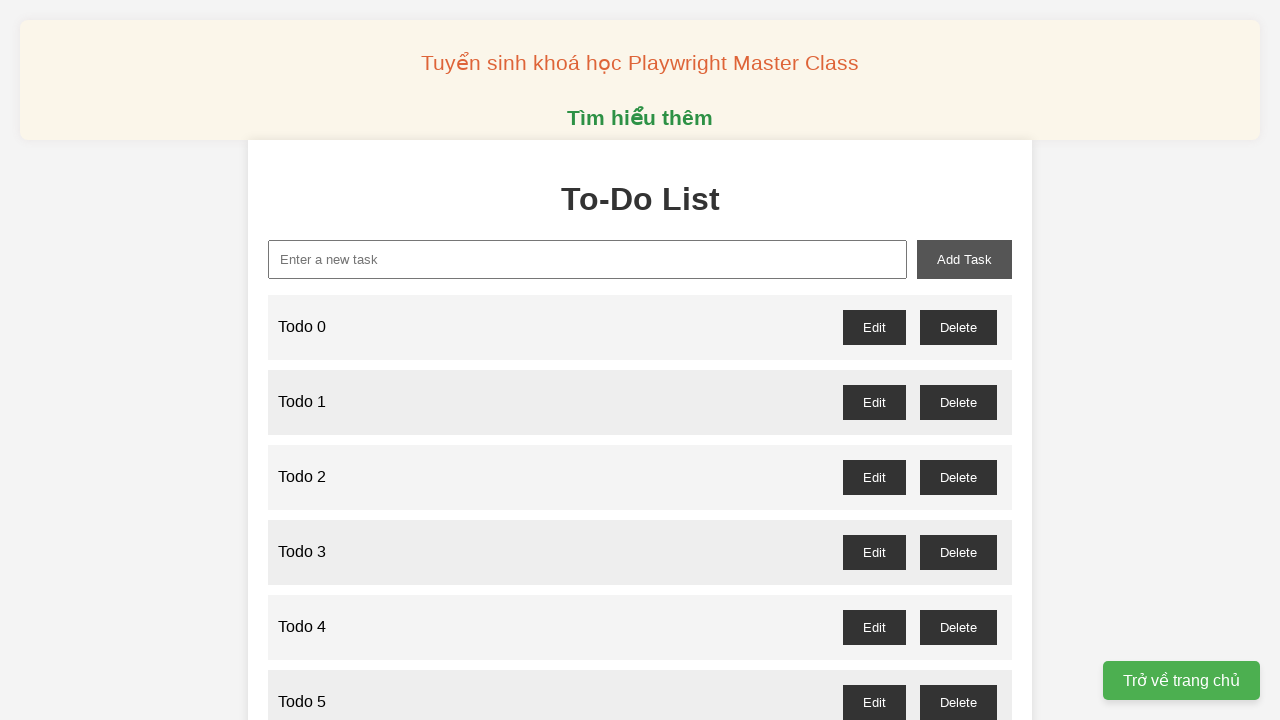

Set up dialog handler to auto-accept confirmation dialogs
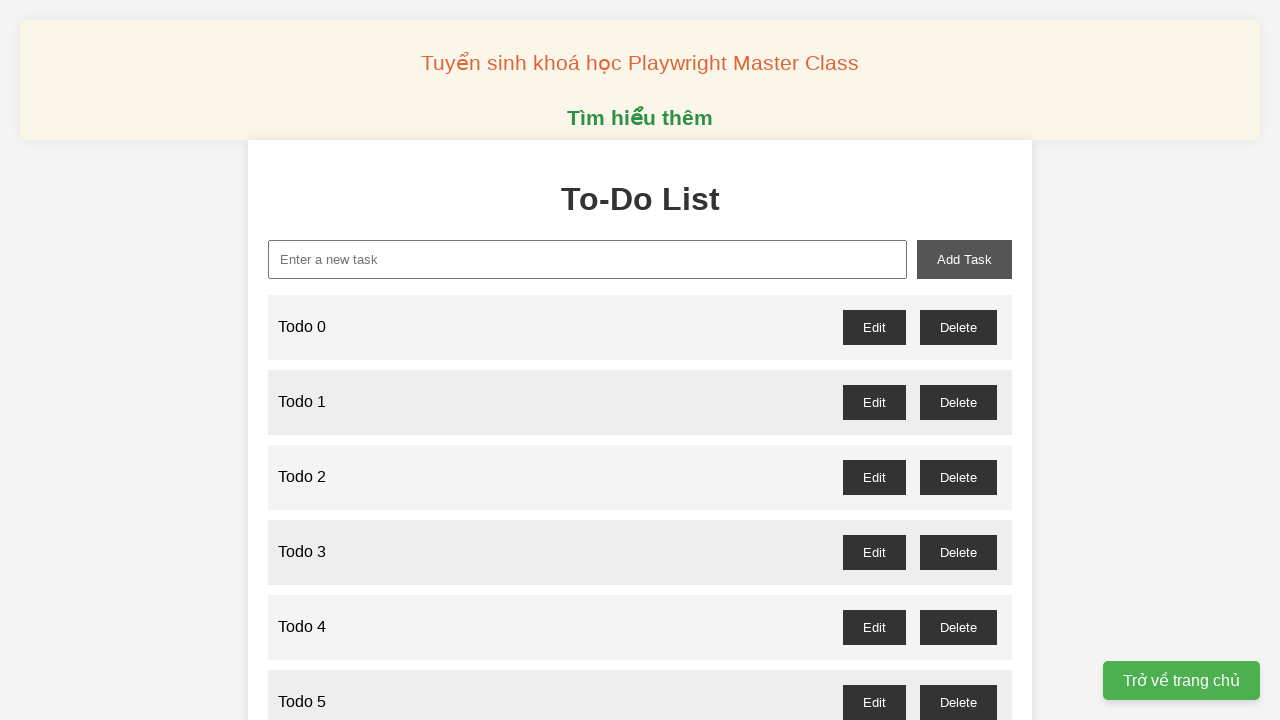

Retrieved all todo items from the list
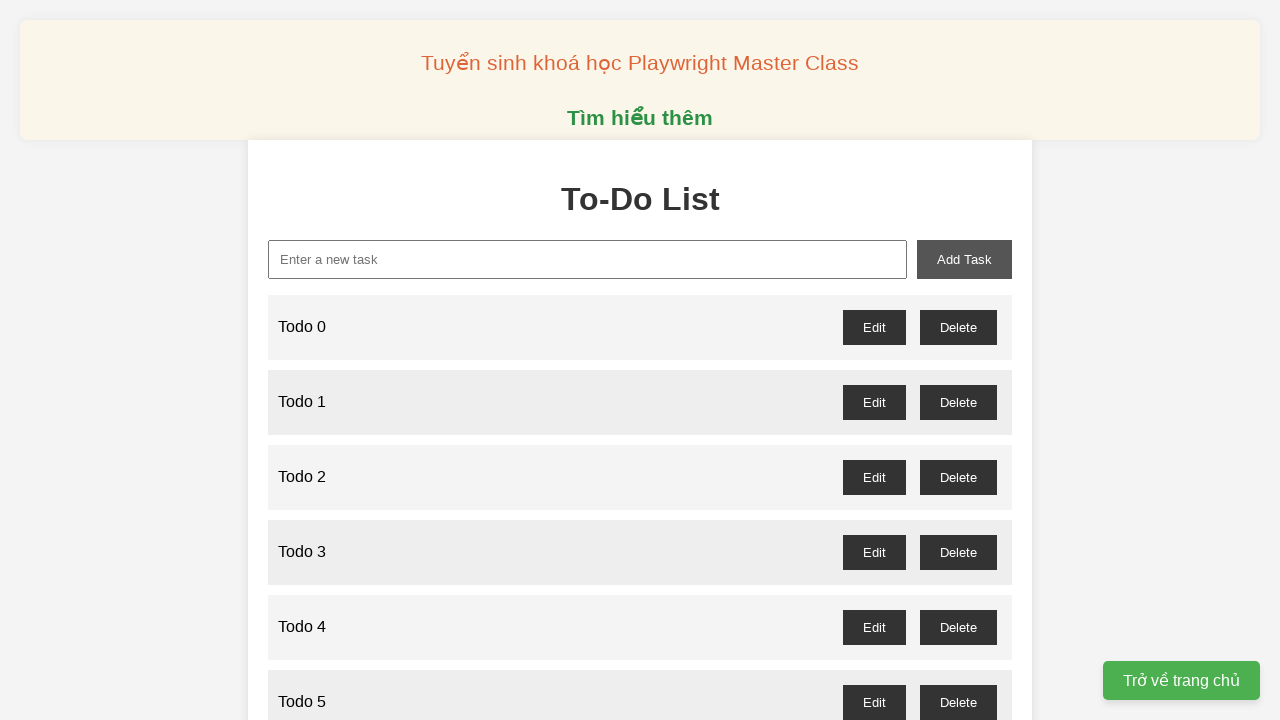

Determined total todo count: 101 items
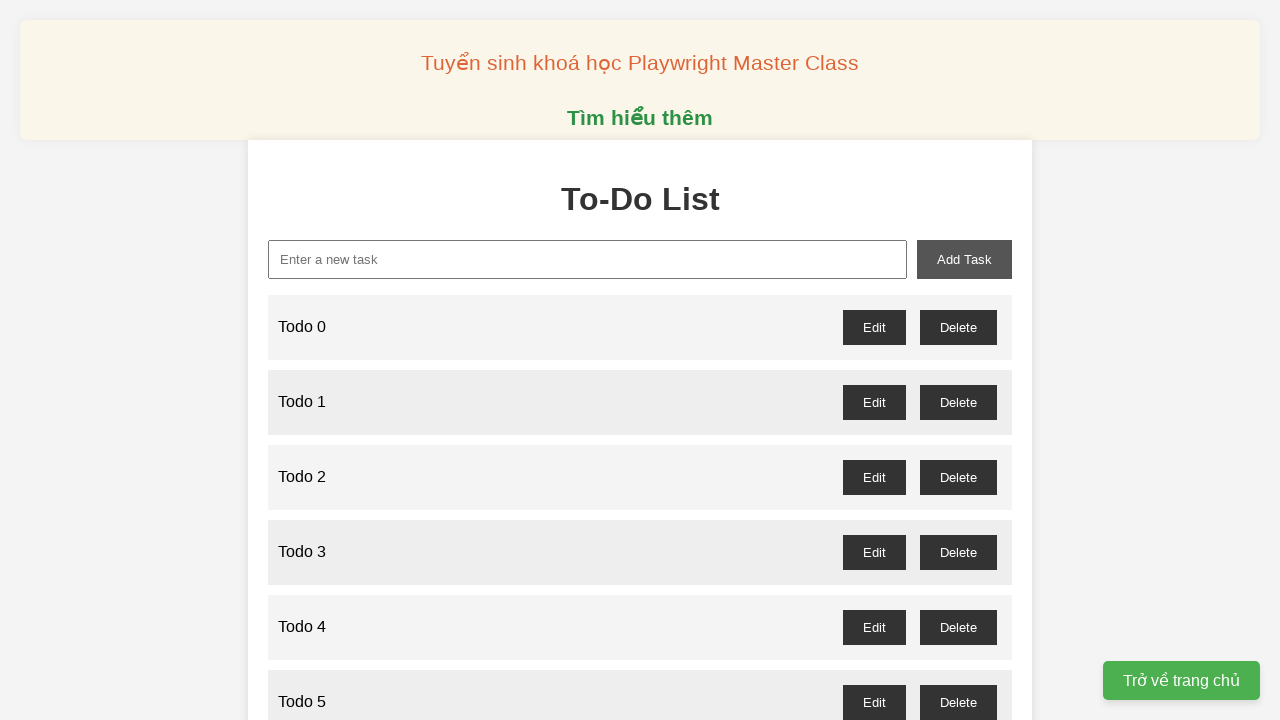

Clicked delete button for todo item at odd index 1 at (958, 402) on button#todo-1-delete
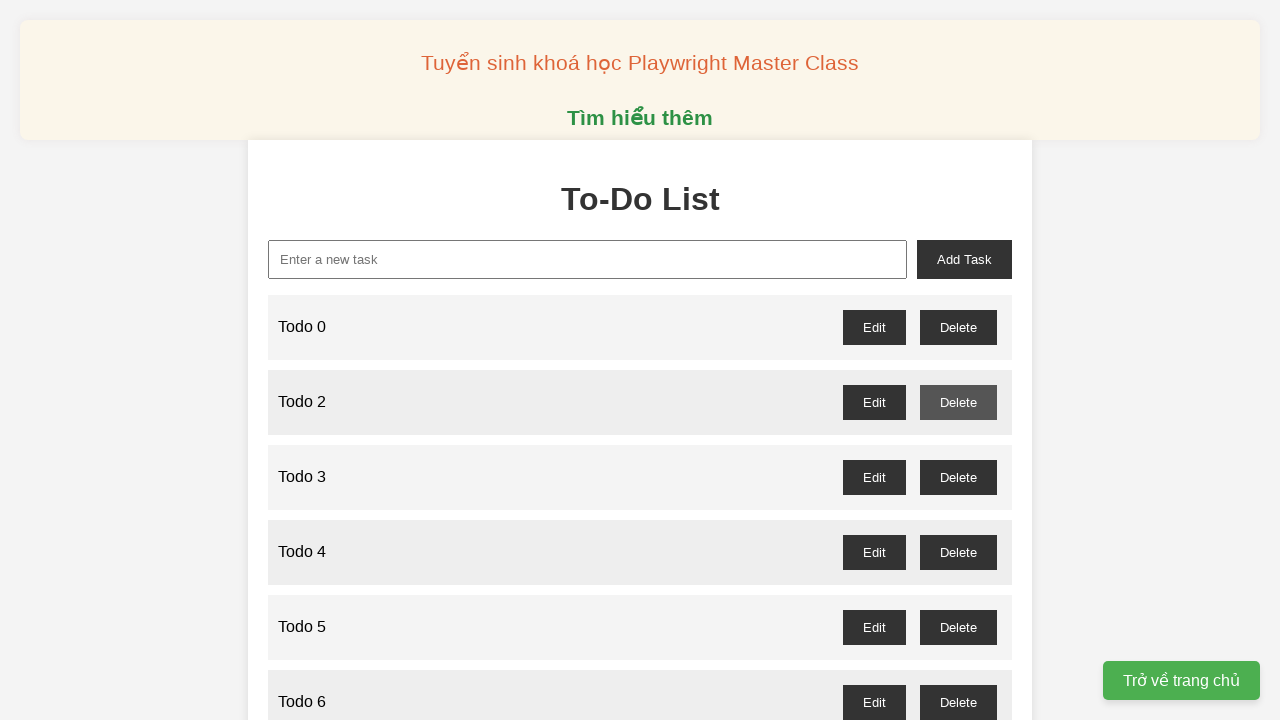

Waited 100ms for delete dialog to be processed for item 1
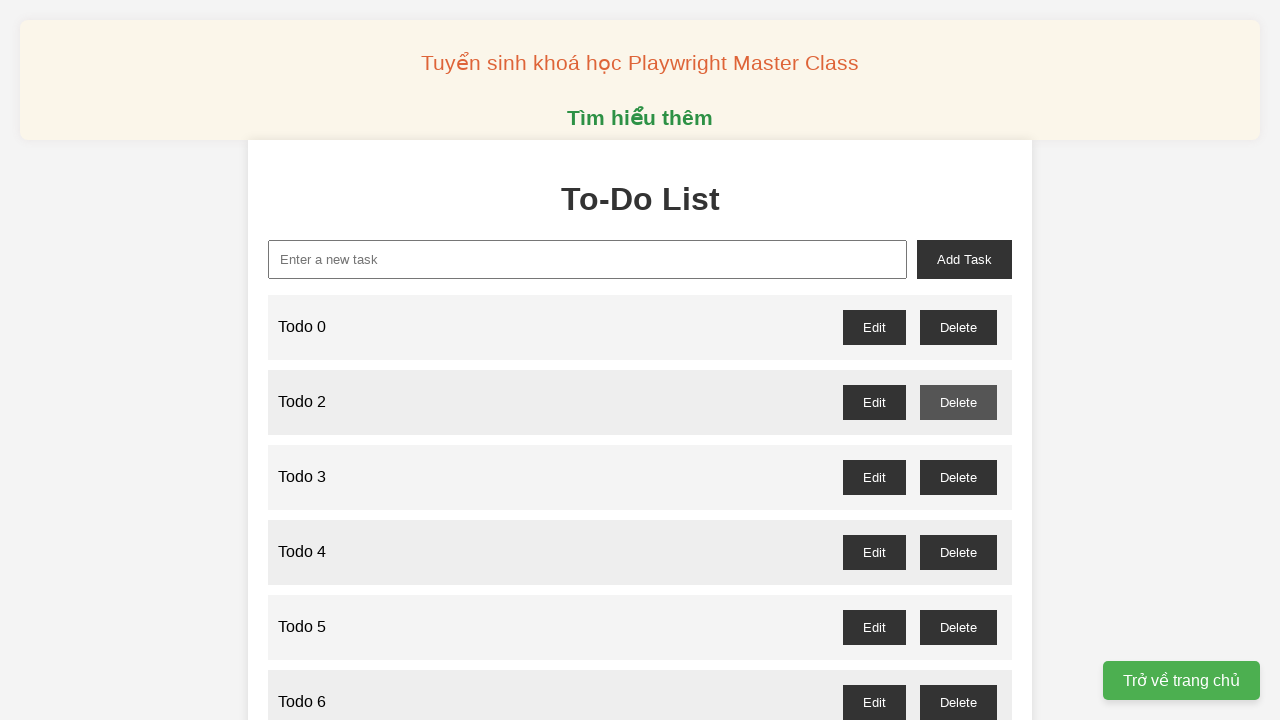

Clicked delete button for todo item at odd index 3 at (958, 477) on button#todo-3-delete
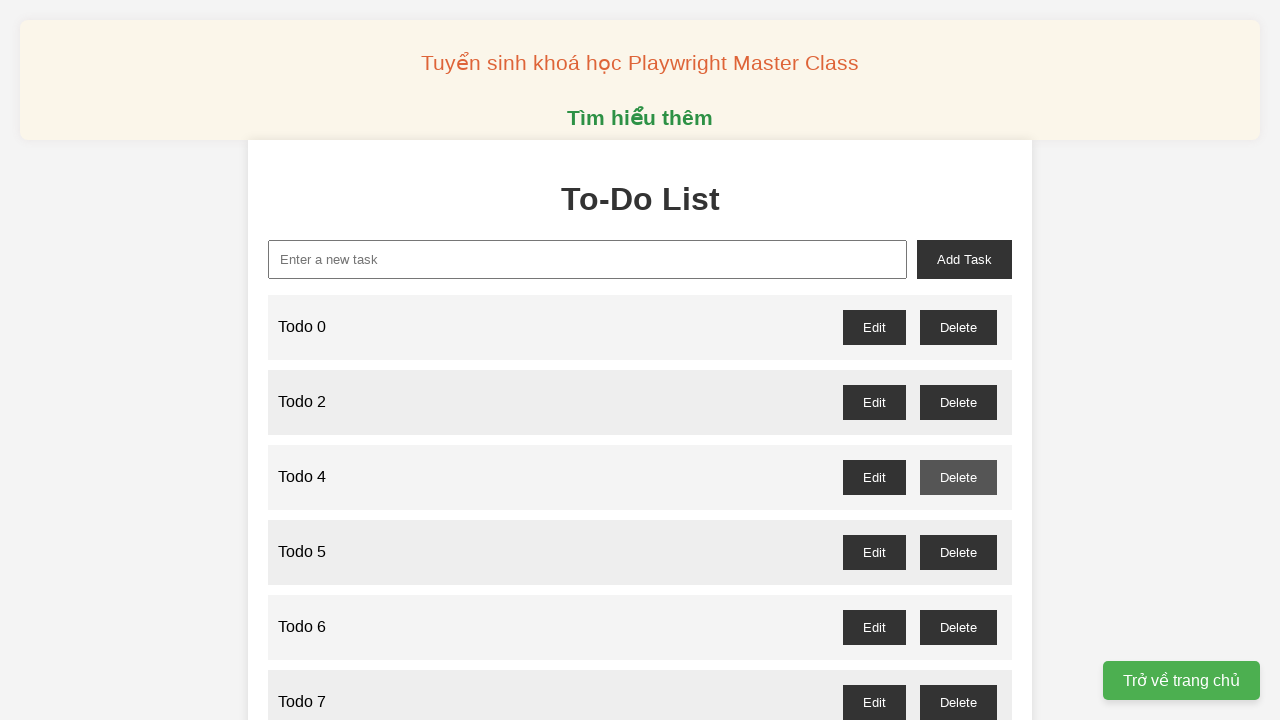

Waited 100ms for delete dialog to be processed for item 3
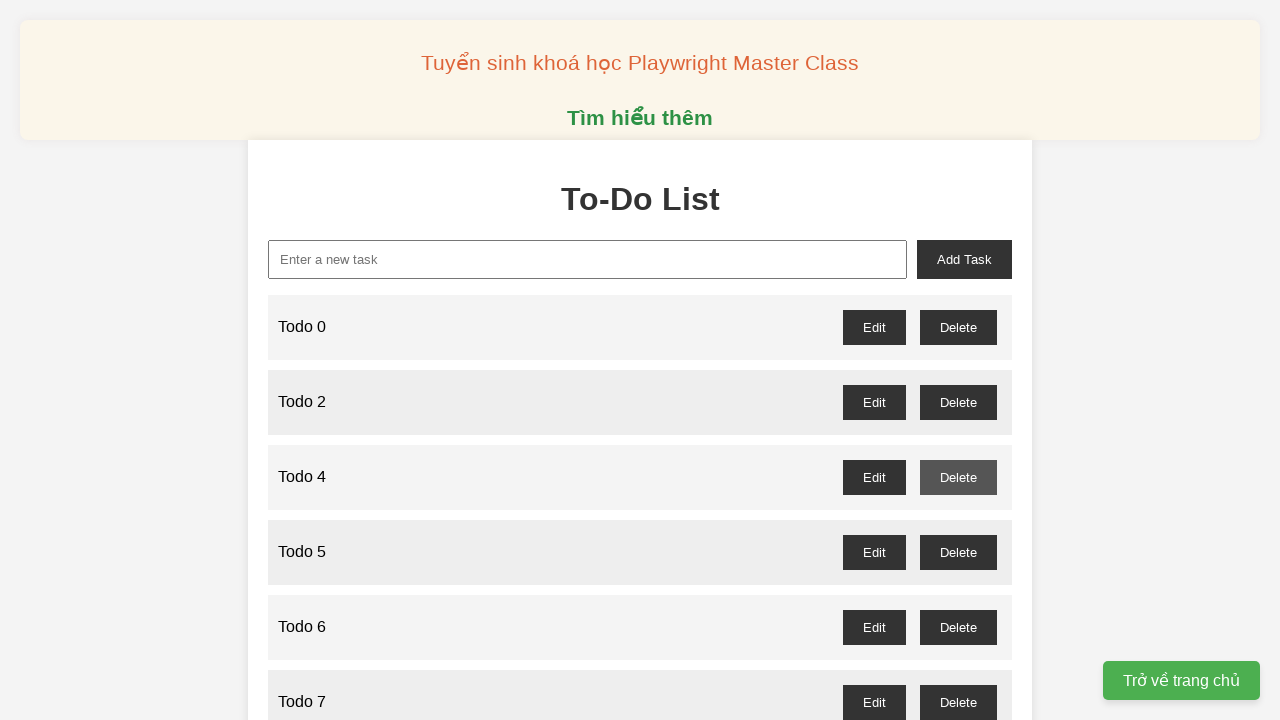

Clicked delete button for todo item at odd index 5 at (958, 552) on button#todo-5-delete
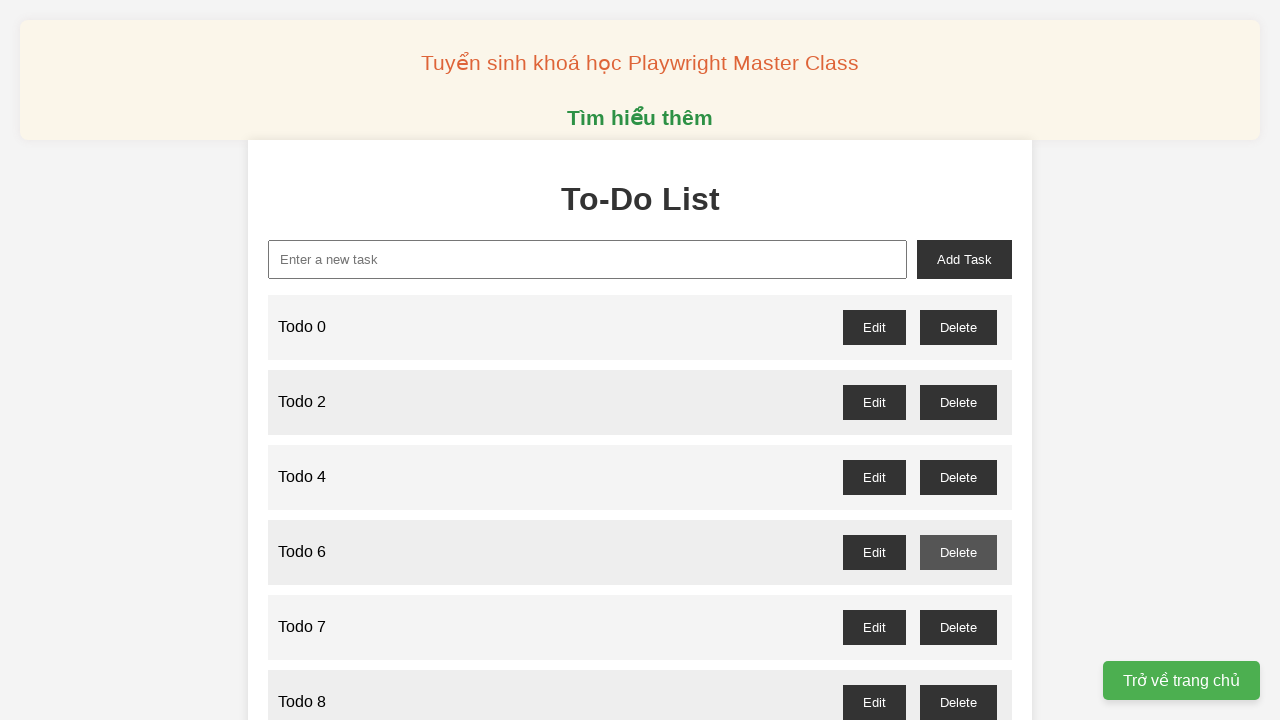

Waited 100ms for delete dialog to be processed for item 5
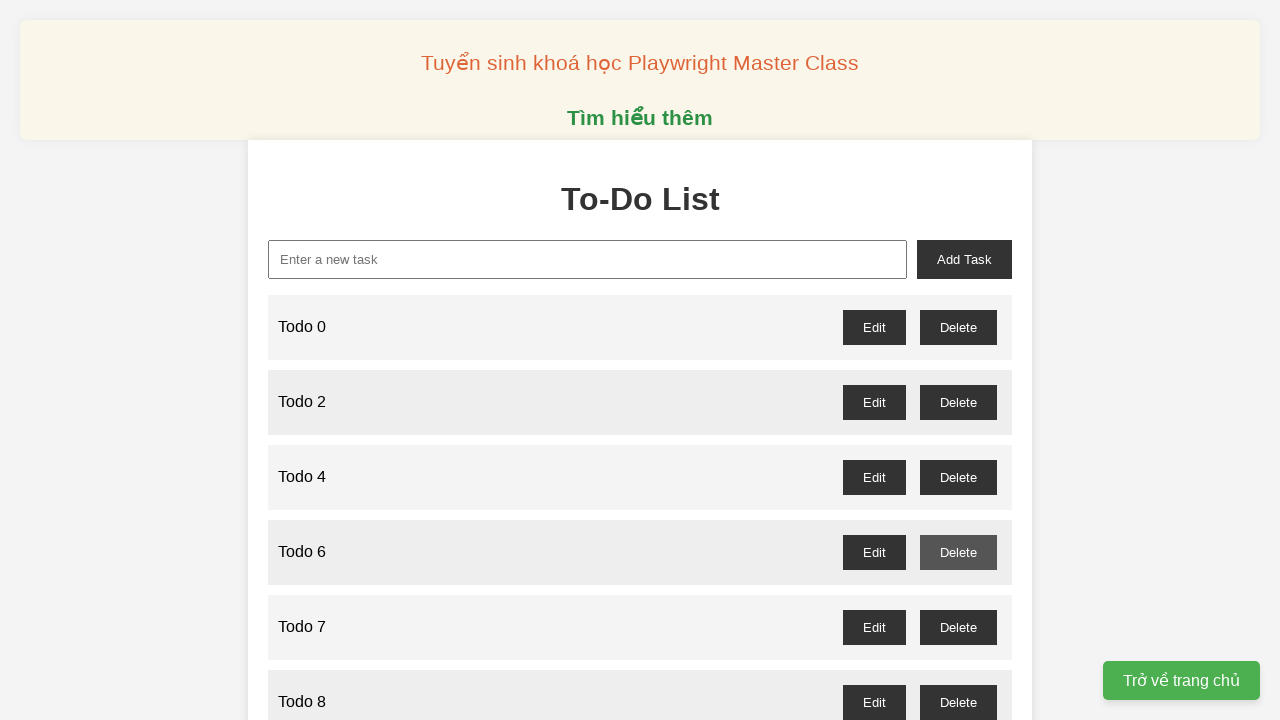

Clicked delete button for todo item at odd index 7 at (958, 627) on button#todo-7-delete
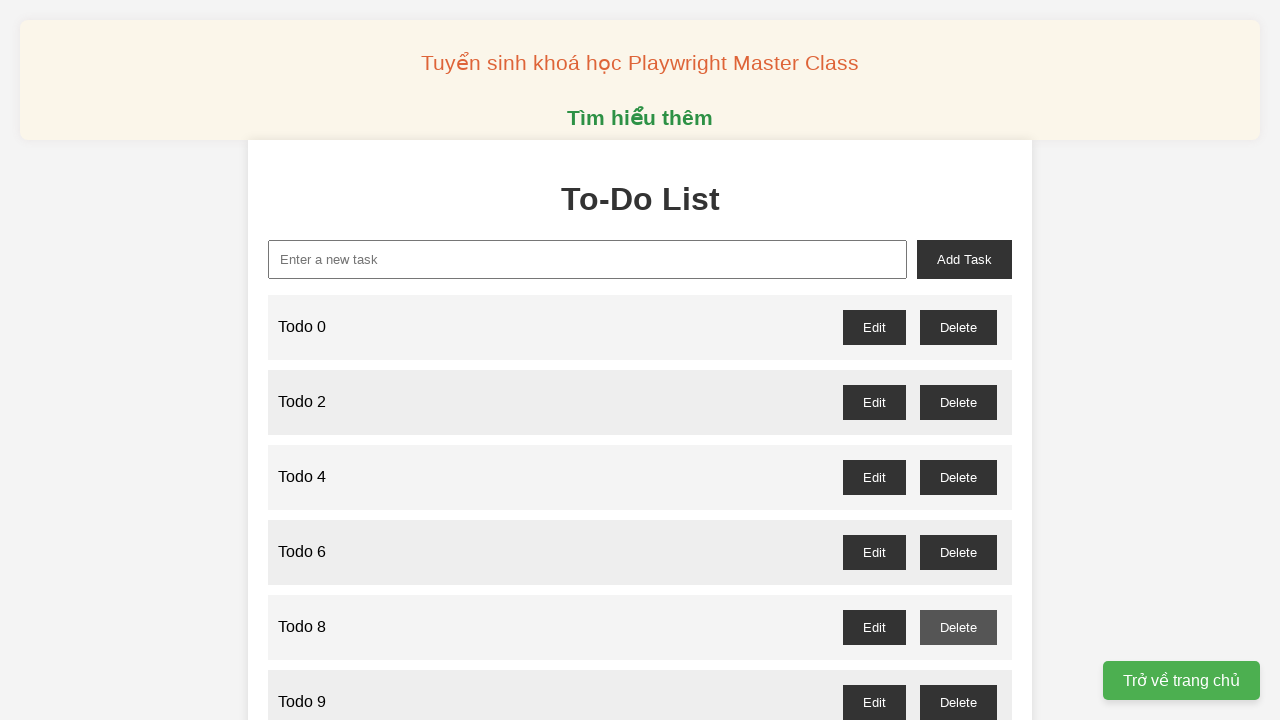

Waited 100ms for delete dialog to be processed for item 7
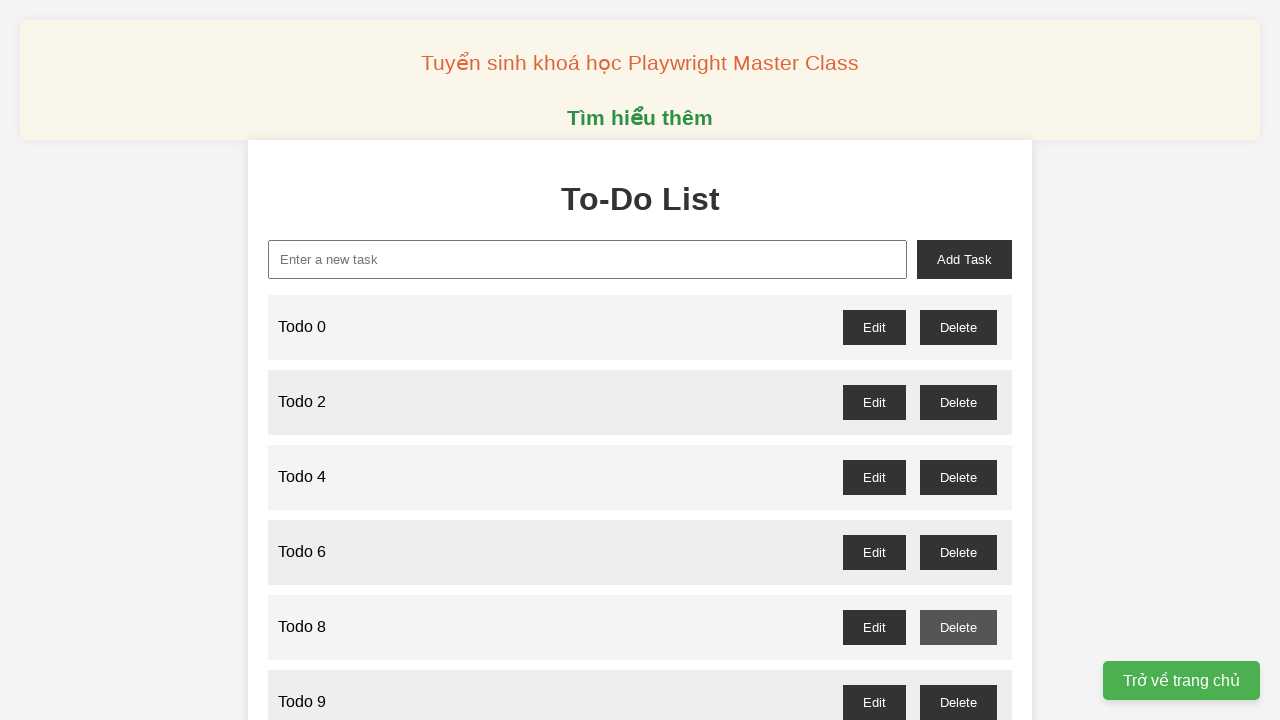

Clicked delete button for todo item at odd index 9 at (958, 702) on button#todo-9-delete
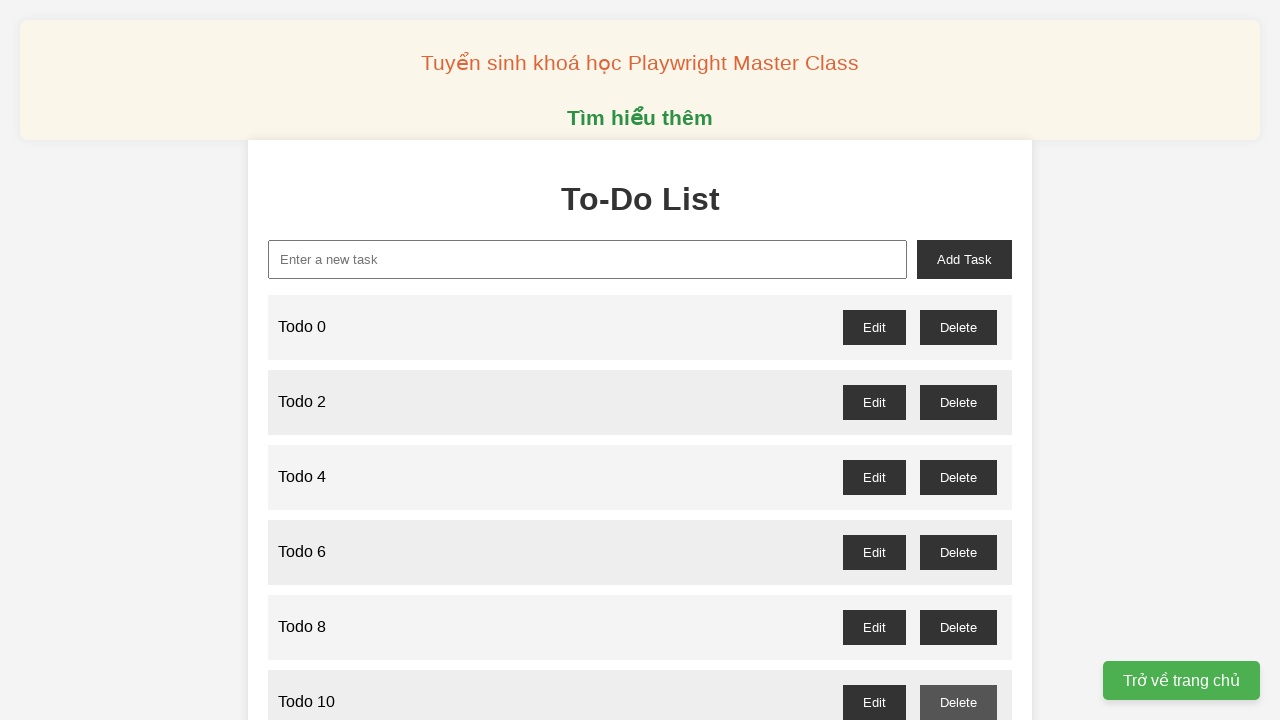

Waited 100ms for delete dialog to be processed for item 9
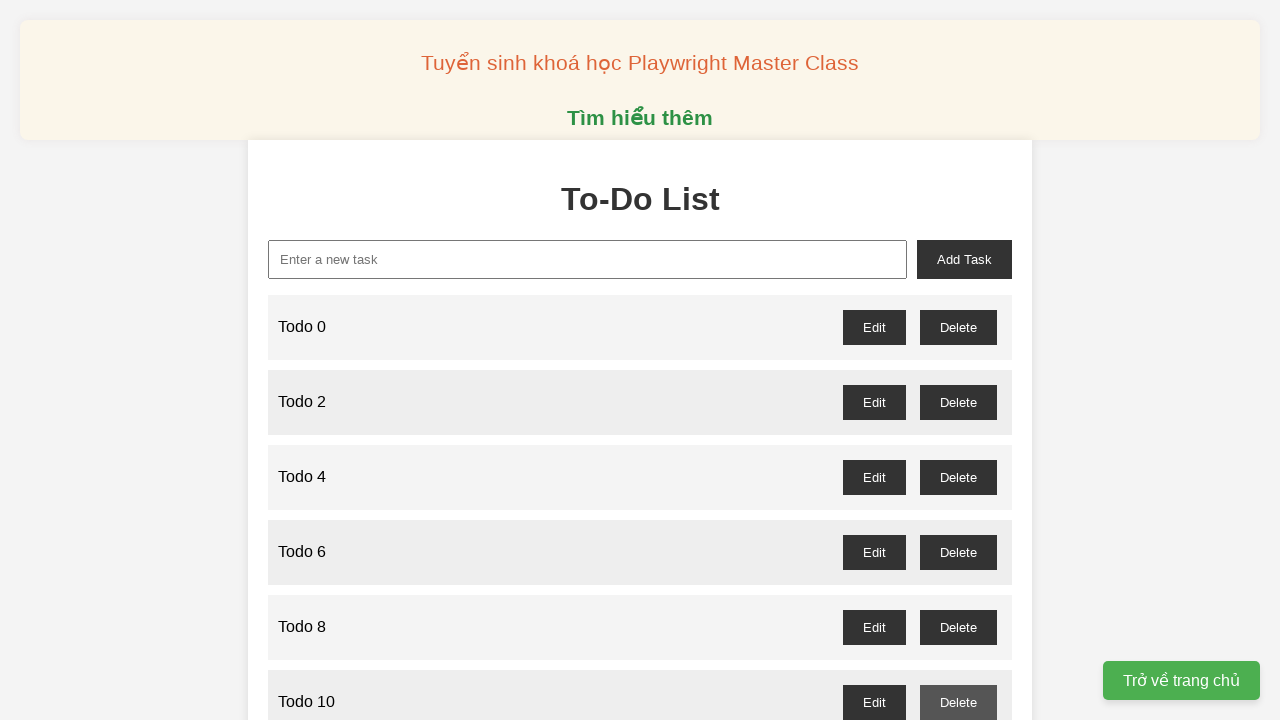

Clicked delete button for todo item at odd index 11 at (958, 360) on button#todo-11-delete
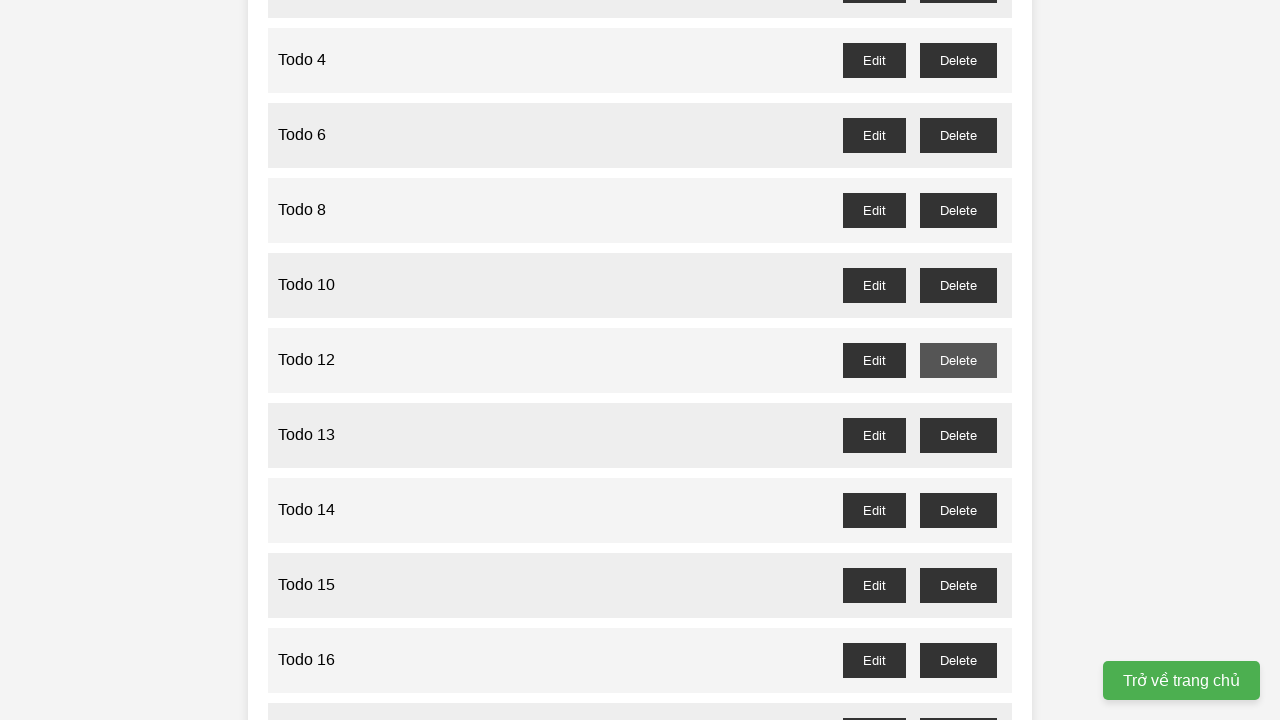

Waited 100ms for delete dialog to be processed for item 11
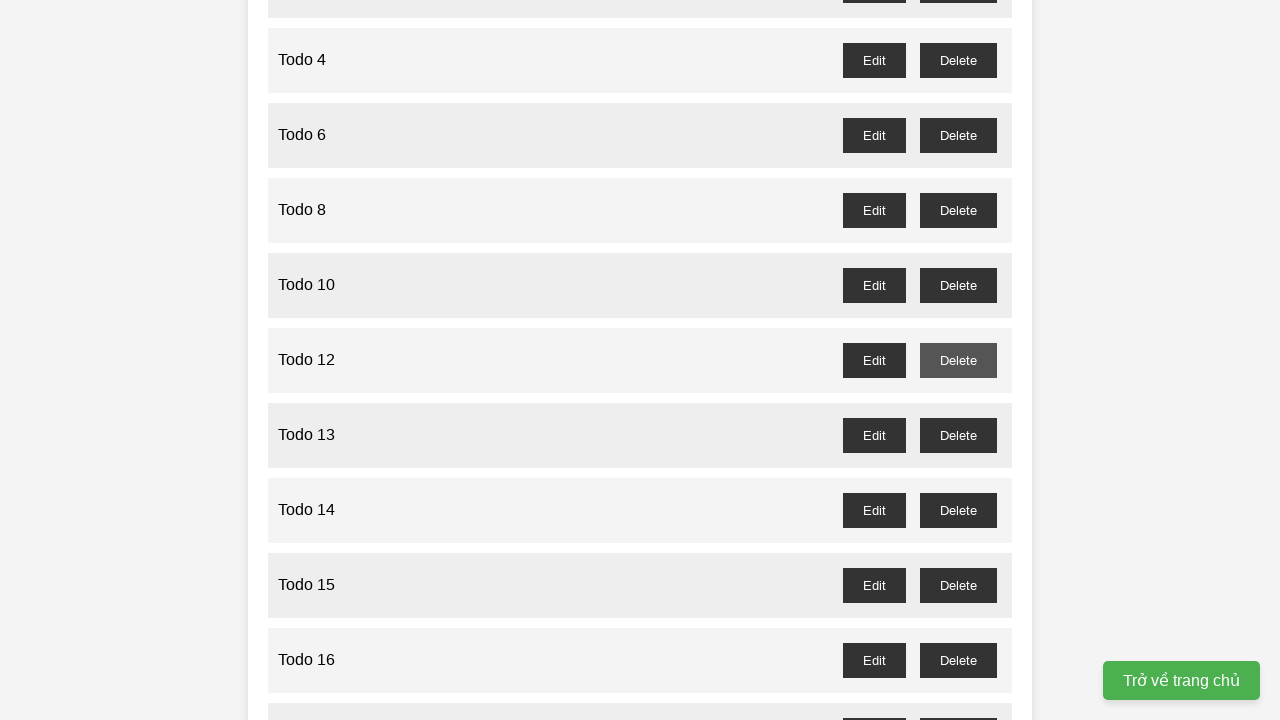

Clicked delete button for todo item at odd index 13 at (958, 435) on button#todo-13-delete
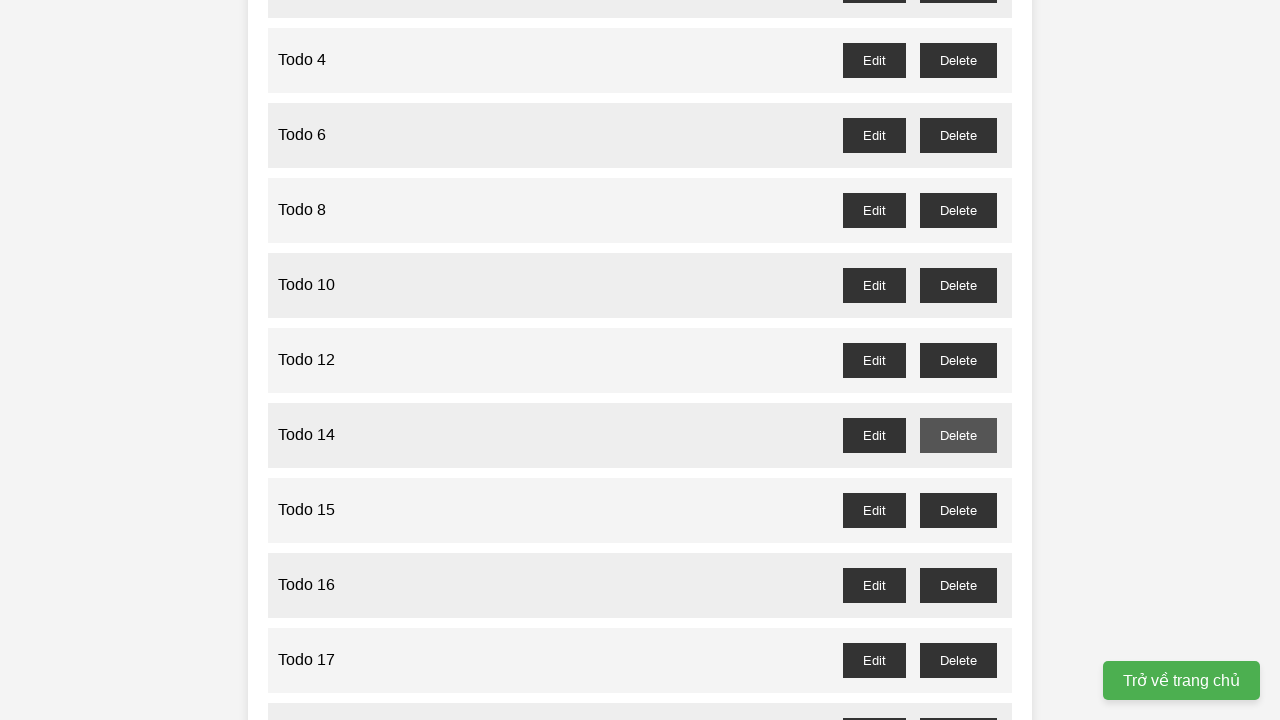

Waited 100ms for delete dialog to be processed for item 13
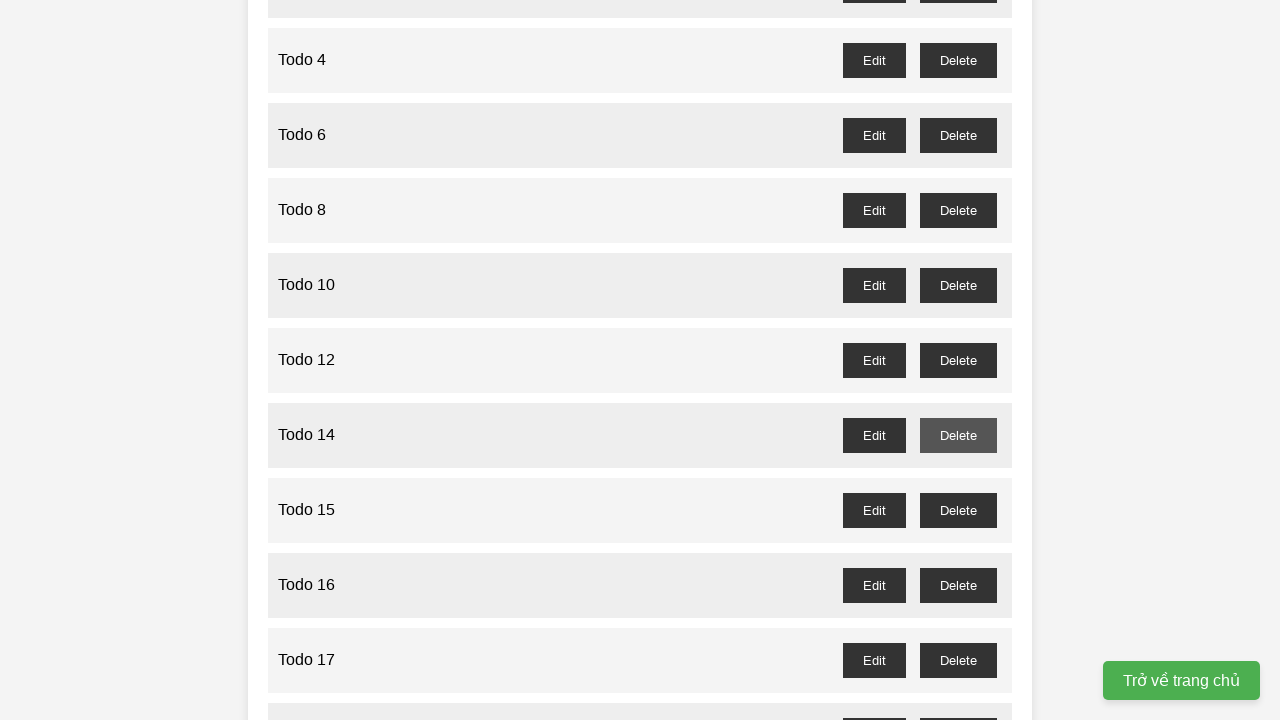

Clicked delete button for todo item at odd index 15 at (958, 510) on button#todo-15-delete
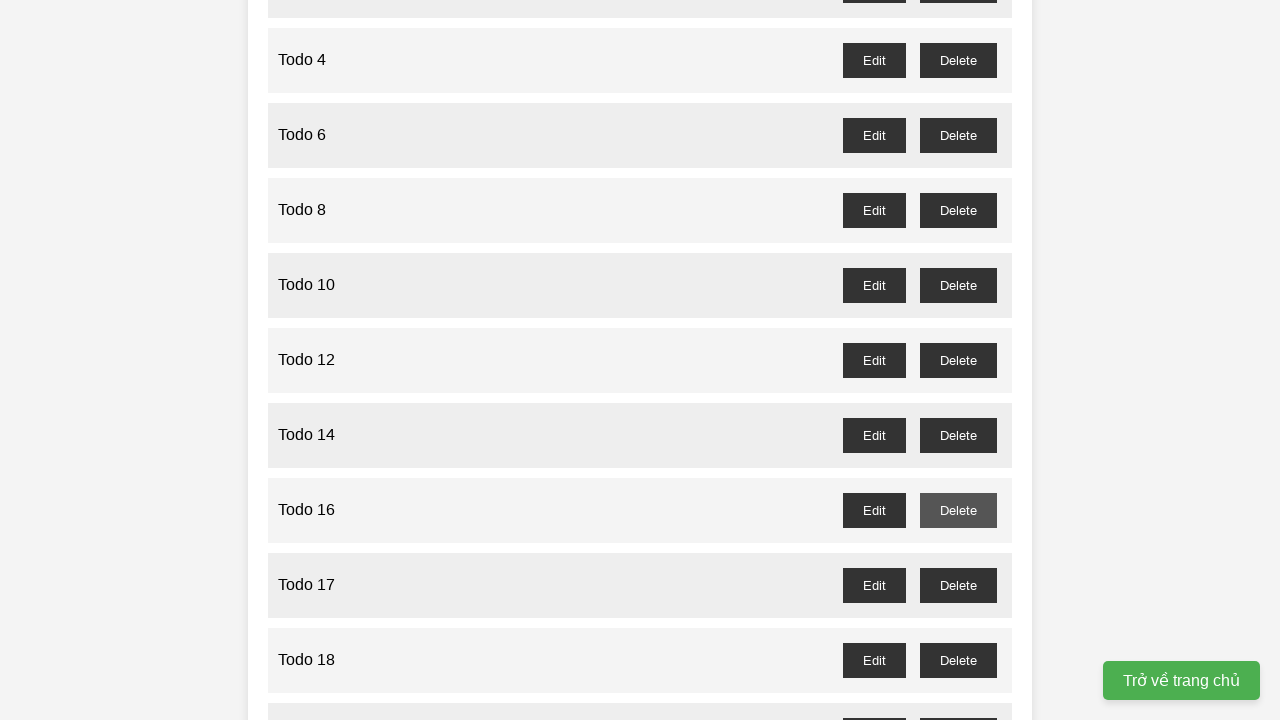

Waited 100ms for delete dialog to be processed for item 15
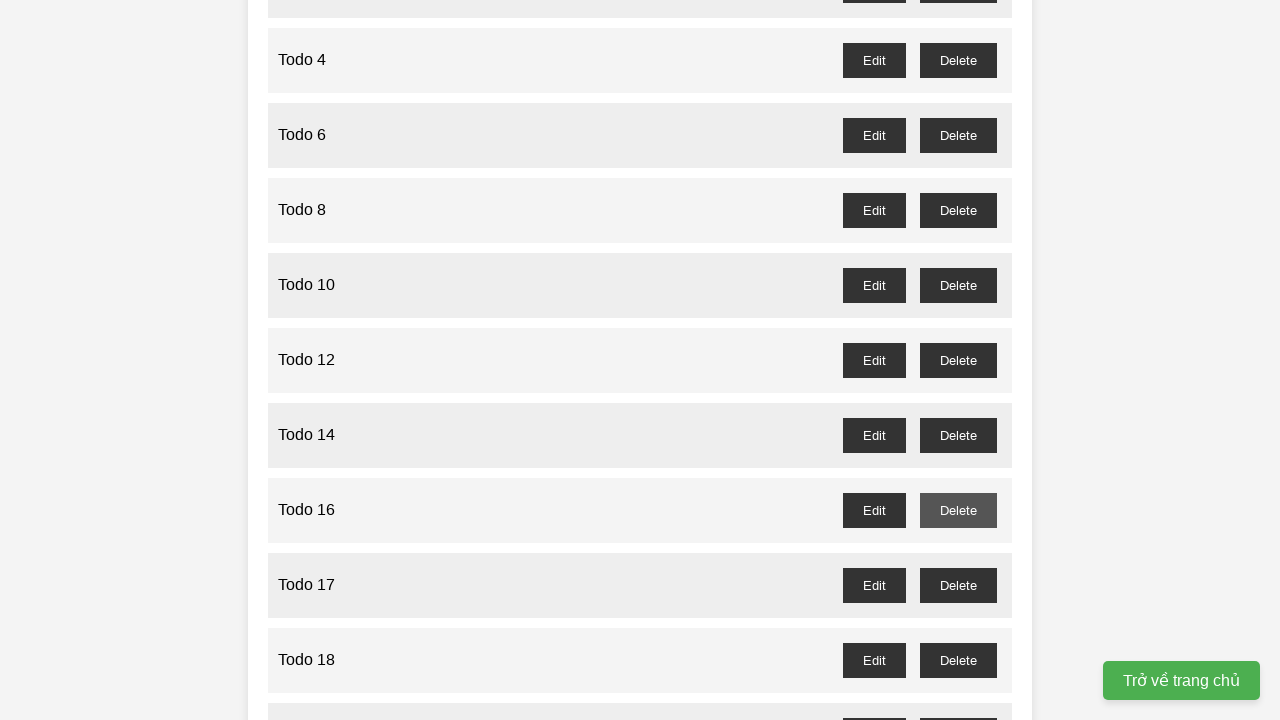

Clicked delete button for todo item at odd index 17 at (958, 585) on button#todo-17-delete
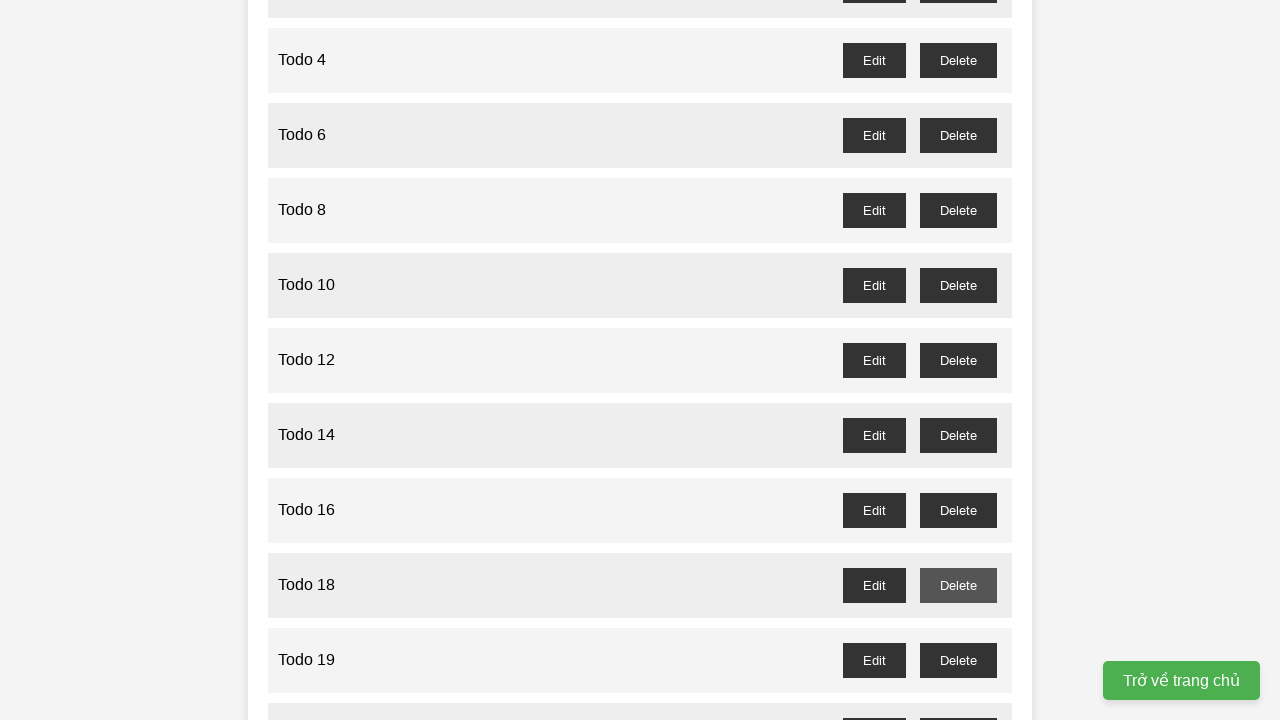

Waited 100ms for delete dialog to be processed for item 17
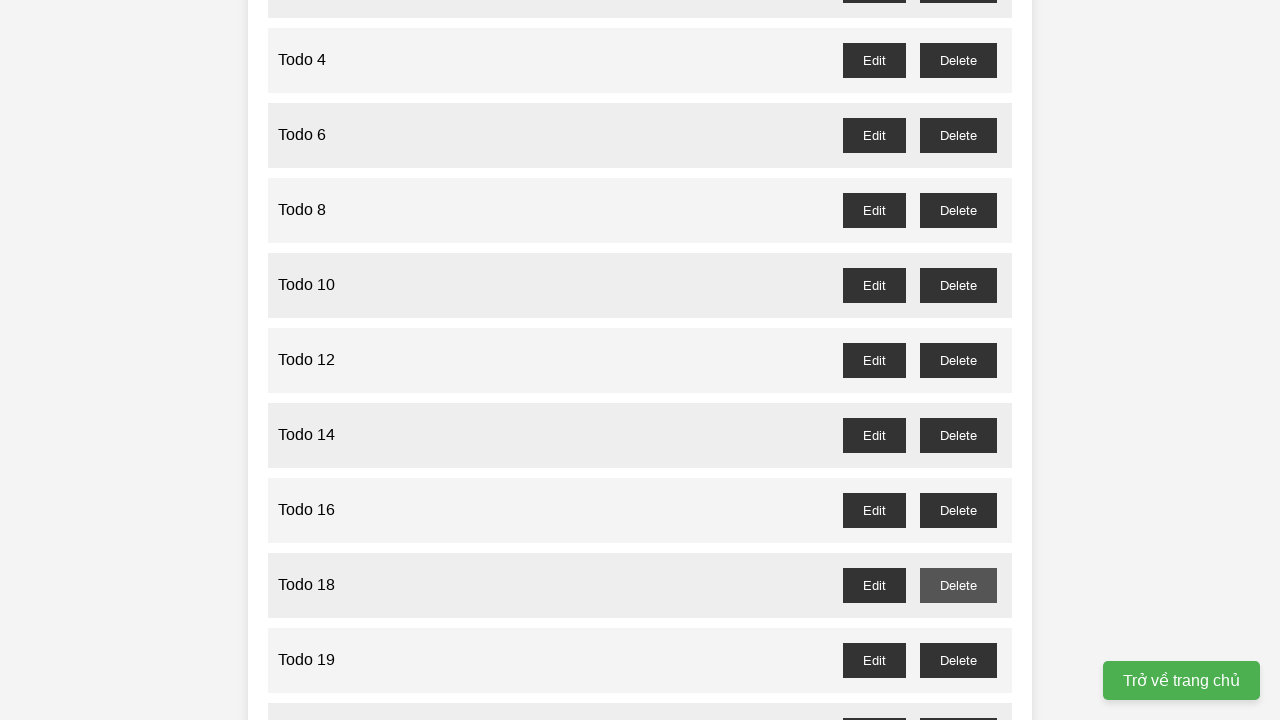

Clicked delete button for todo item at odd index 19 at (958, 660) on button#todo-19-delete
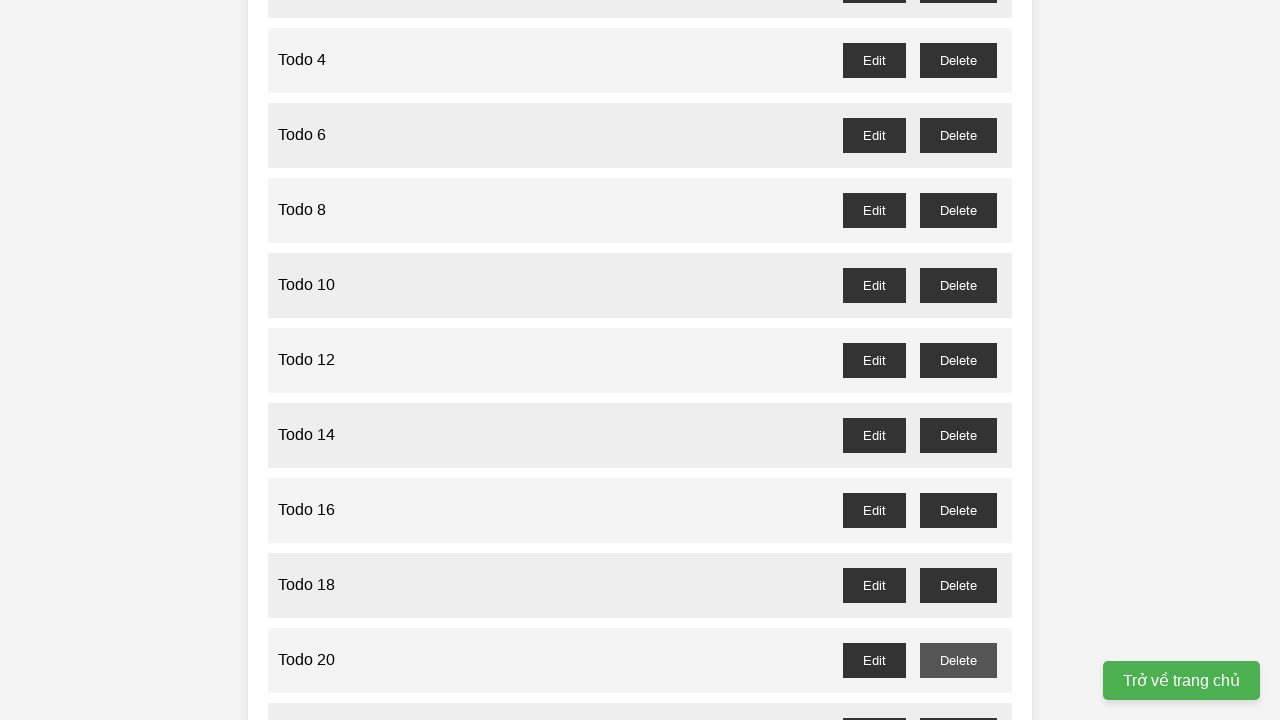

Waited 100ms for delete dialog to be processed for item 19
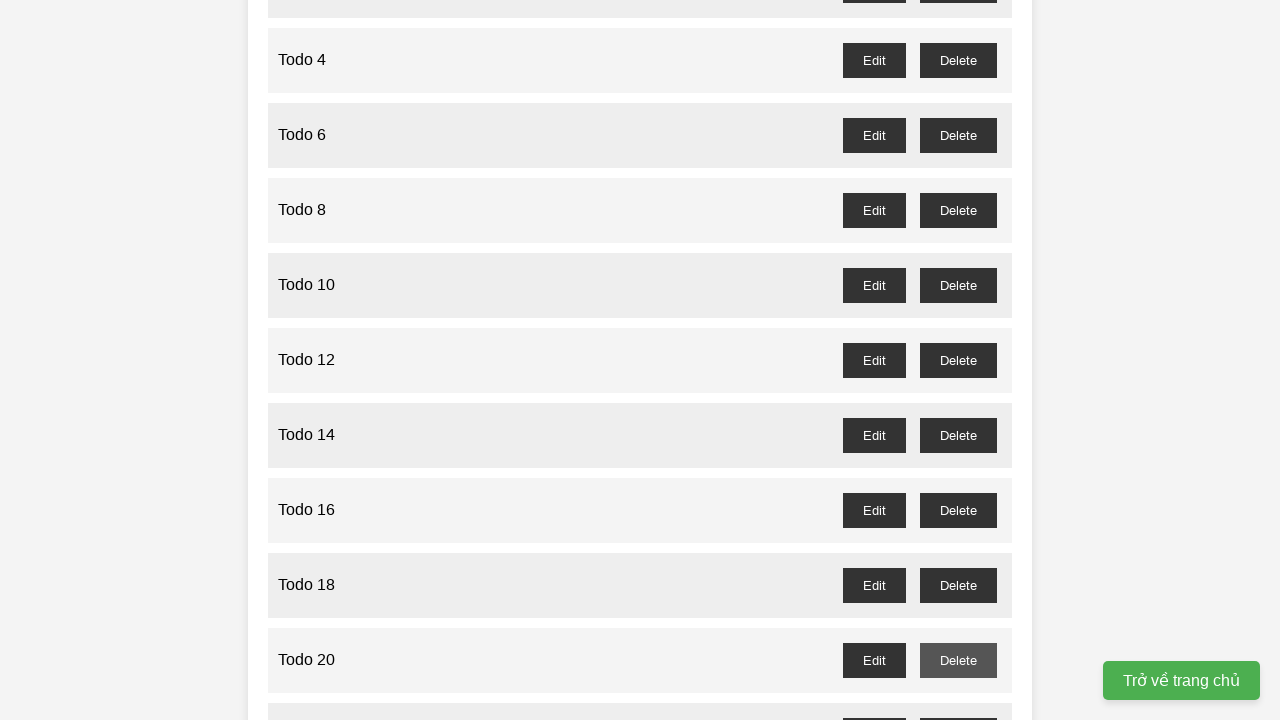

Clicked delete button for todo item at odd index 21 at (958, 703) on button#todo-21-delete
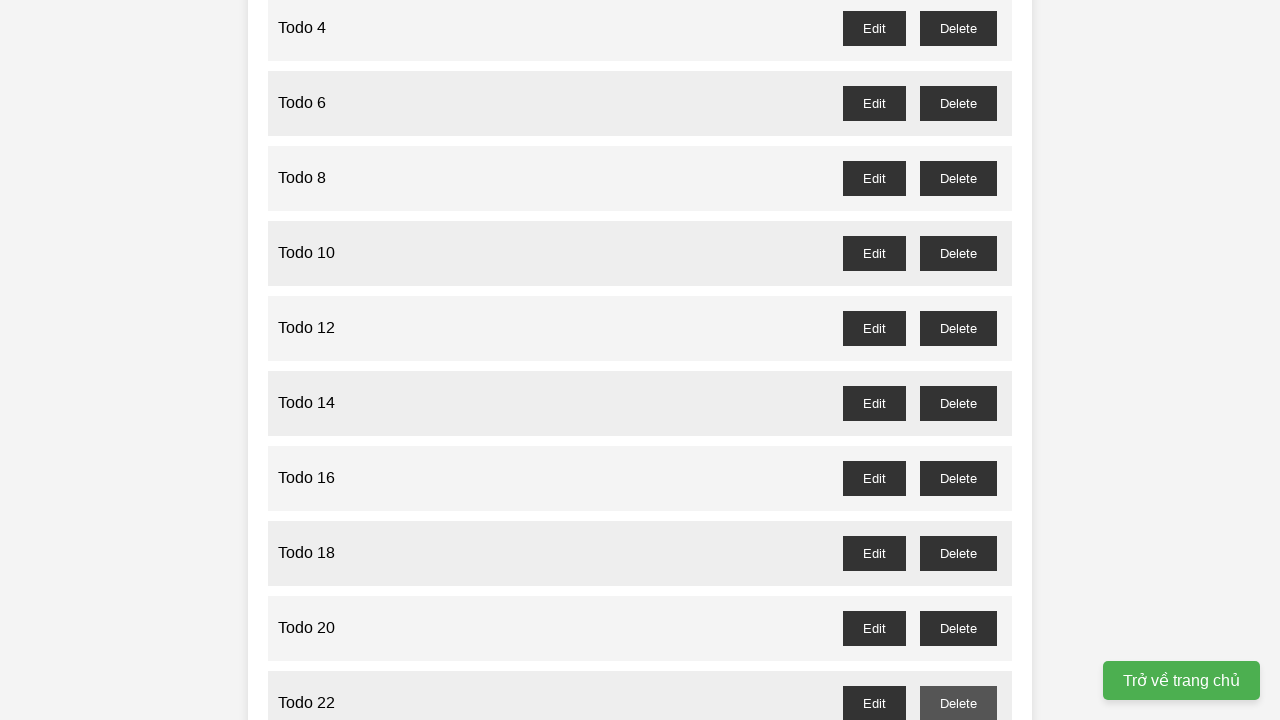

Waited 100ms for delete dialog to be processed for item 21
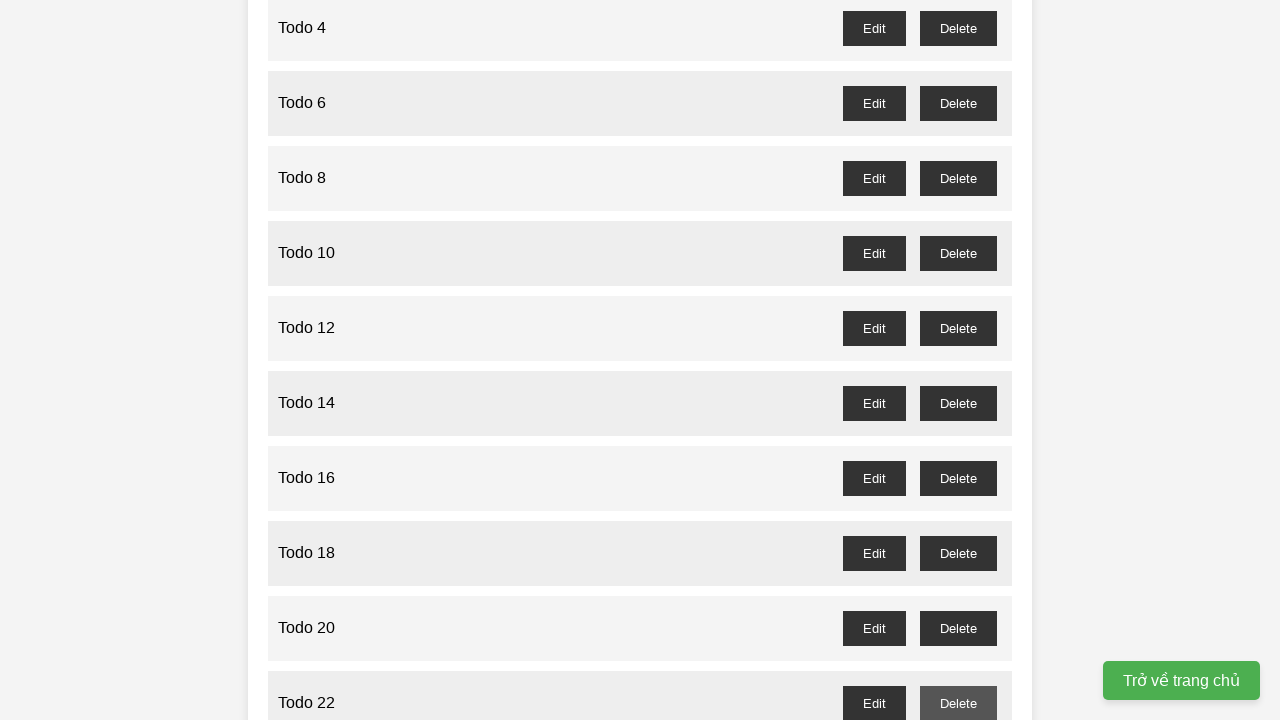

Clicked delete button for todo item at odd index 23 at (958, 360) on button#todo-23-delete
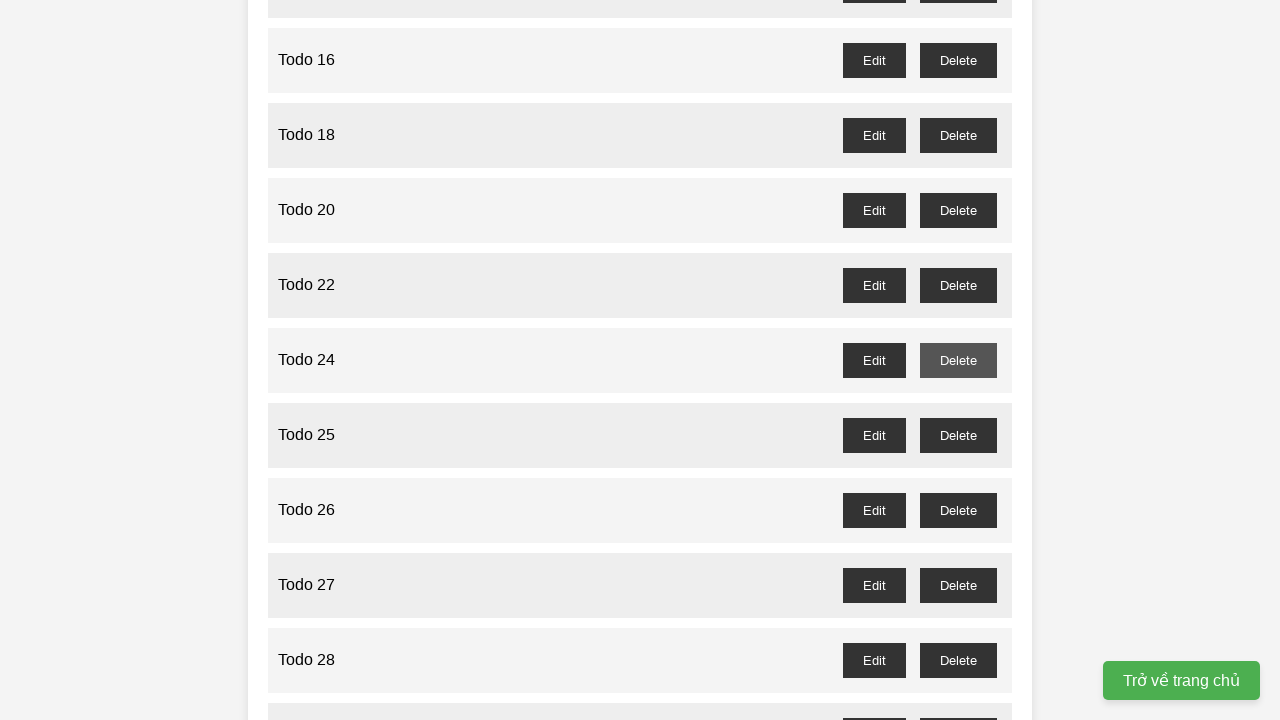

Waited 100ms for delete dialog to be processed for item 23
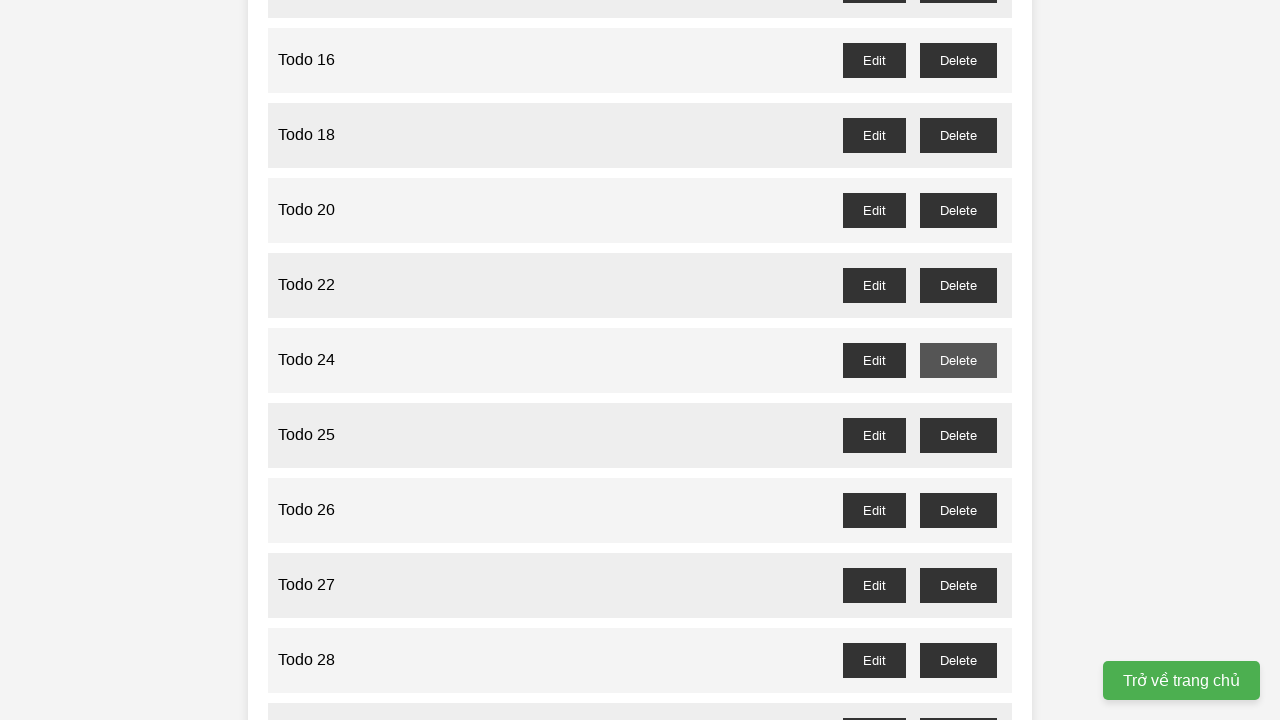

Clicked delete button for todo item at odd index 25 at (958, 435) on button#todo-25-delete
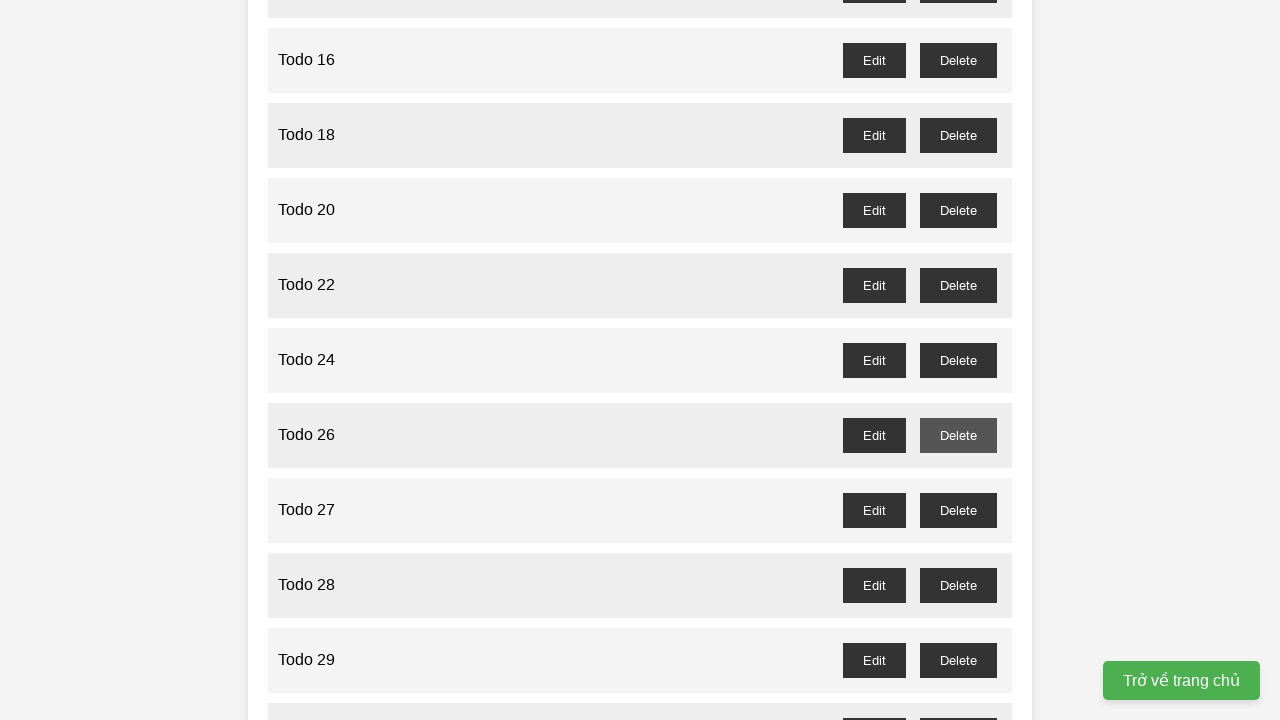

Waited 100ms for delete dialog to be processed for item 25
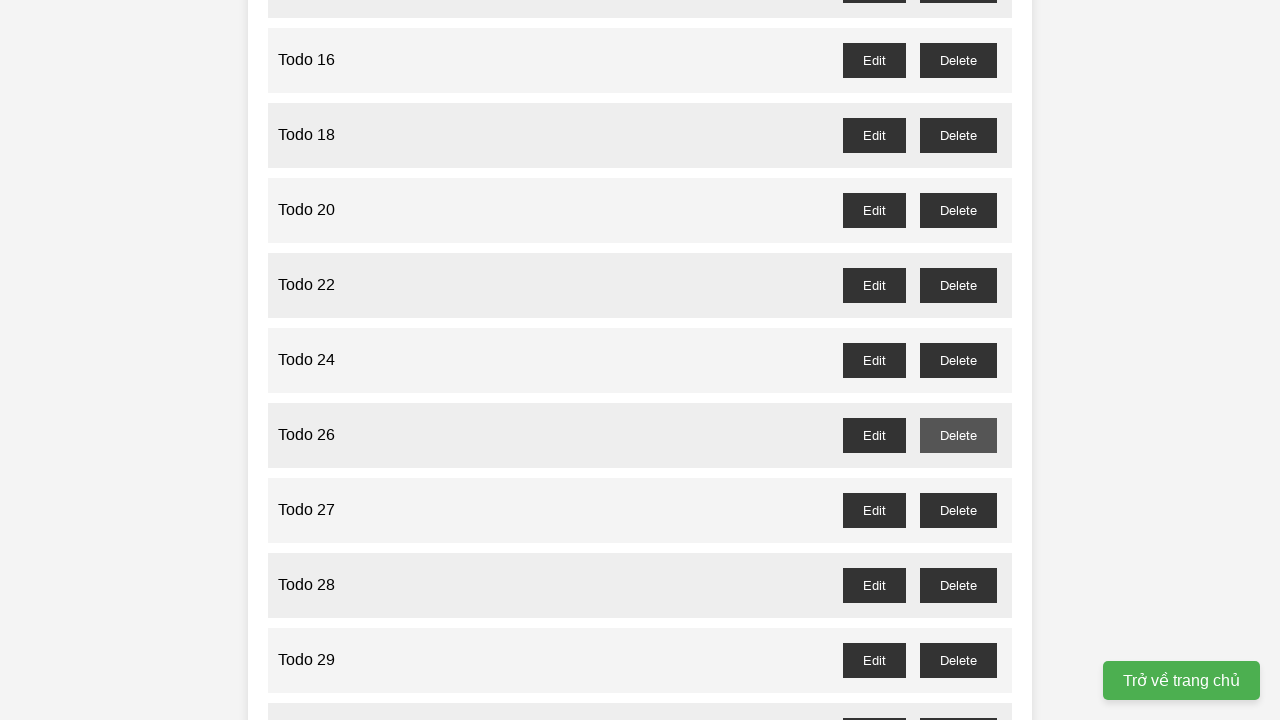

Clicked delete button for todo item at odd index 27 at (958, 510) on button#todo-27-delete
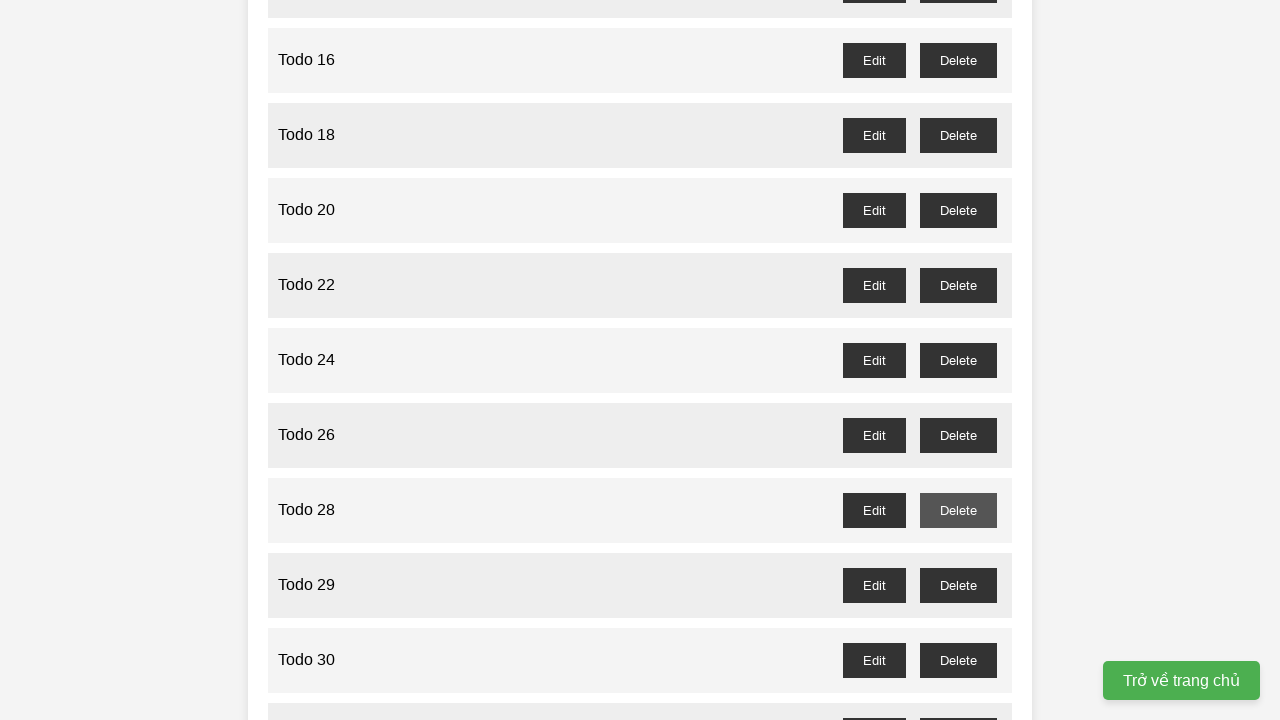

Waited 100ms for delete dialog to be processed for item 27
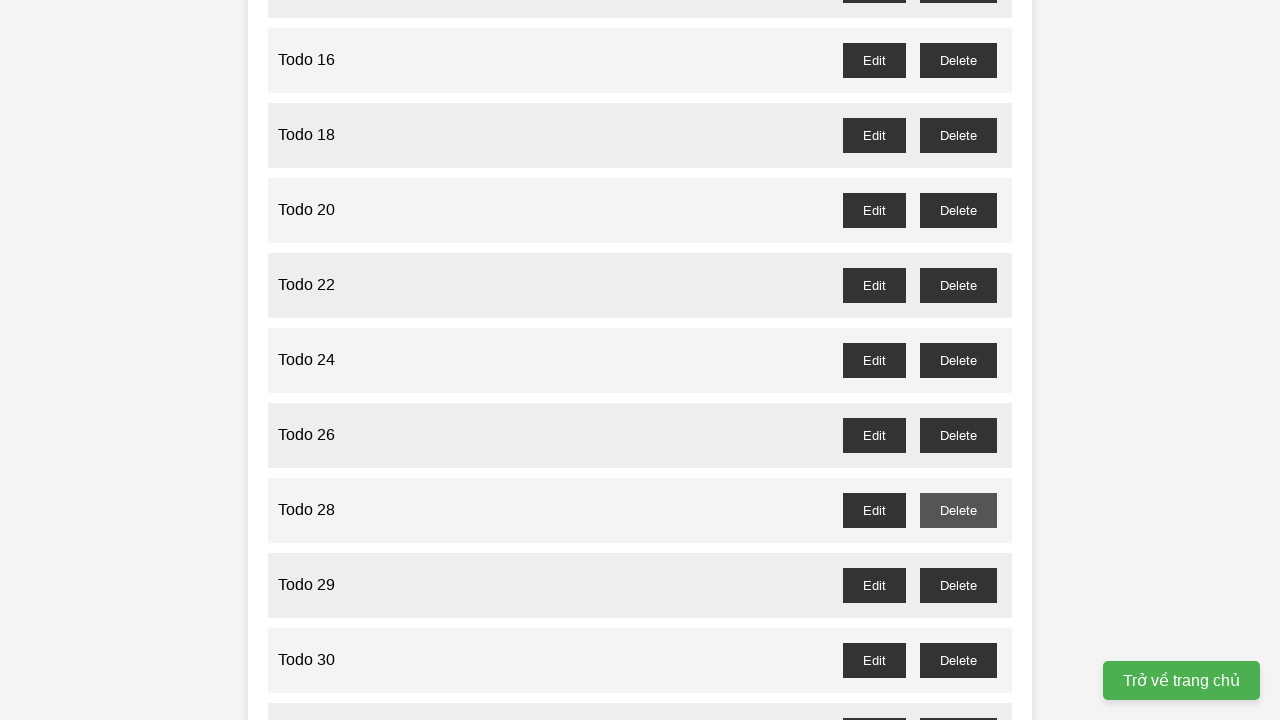

Clicked delete button for todo item at odd index 29 at (958, 585) on button#todo-29-delete
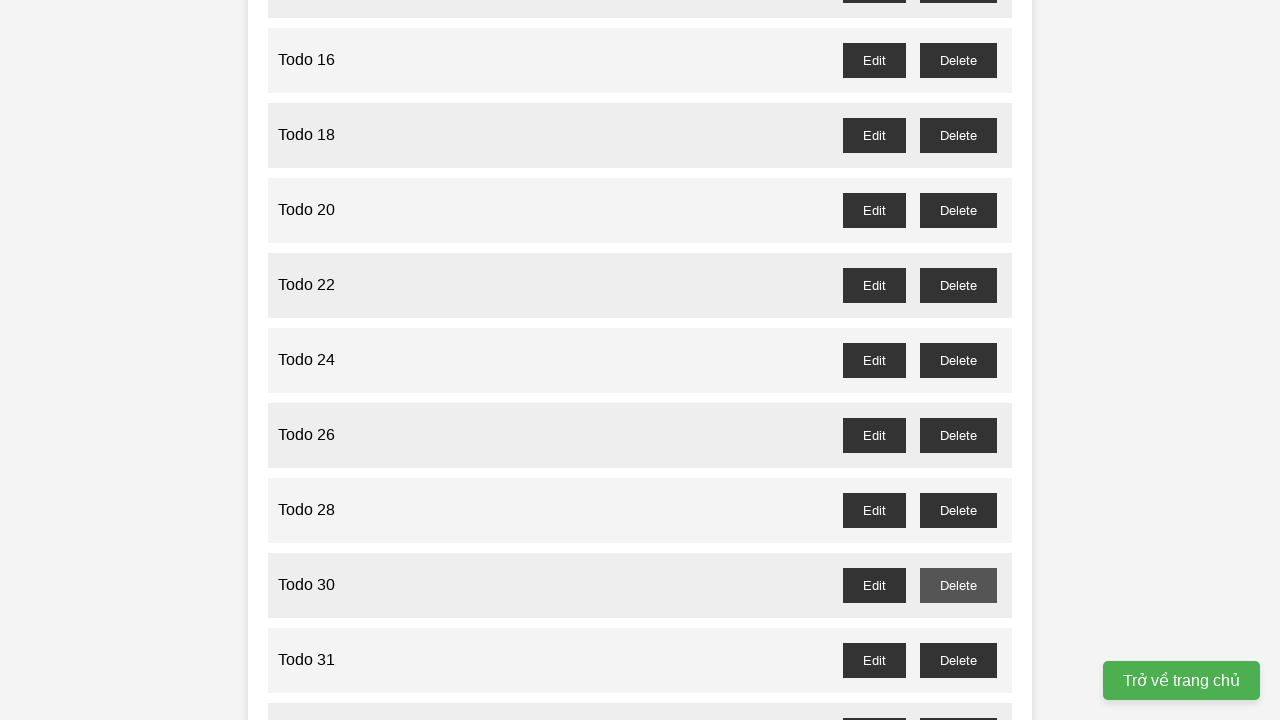

Waited 100ms for delete dialog to be processed for item 29
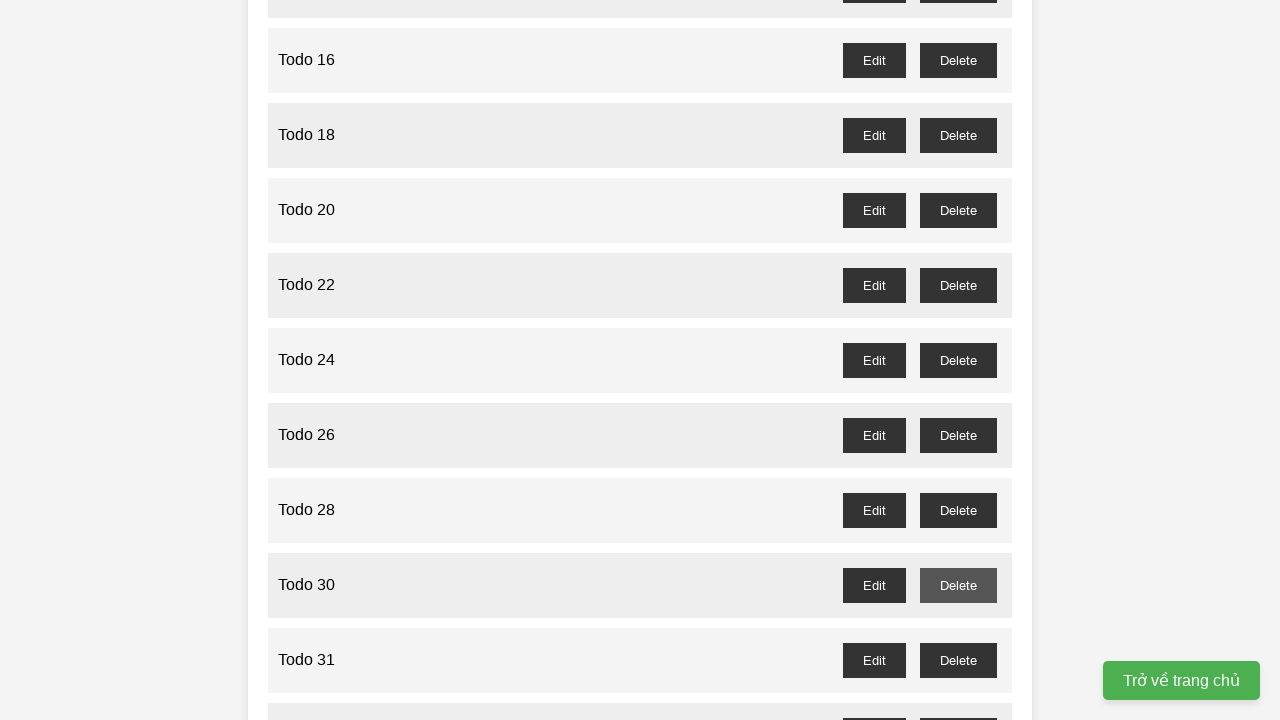

Clicked delete button for todo item at odd index 31 at (958, 660) on button#todo-31-delete
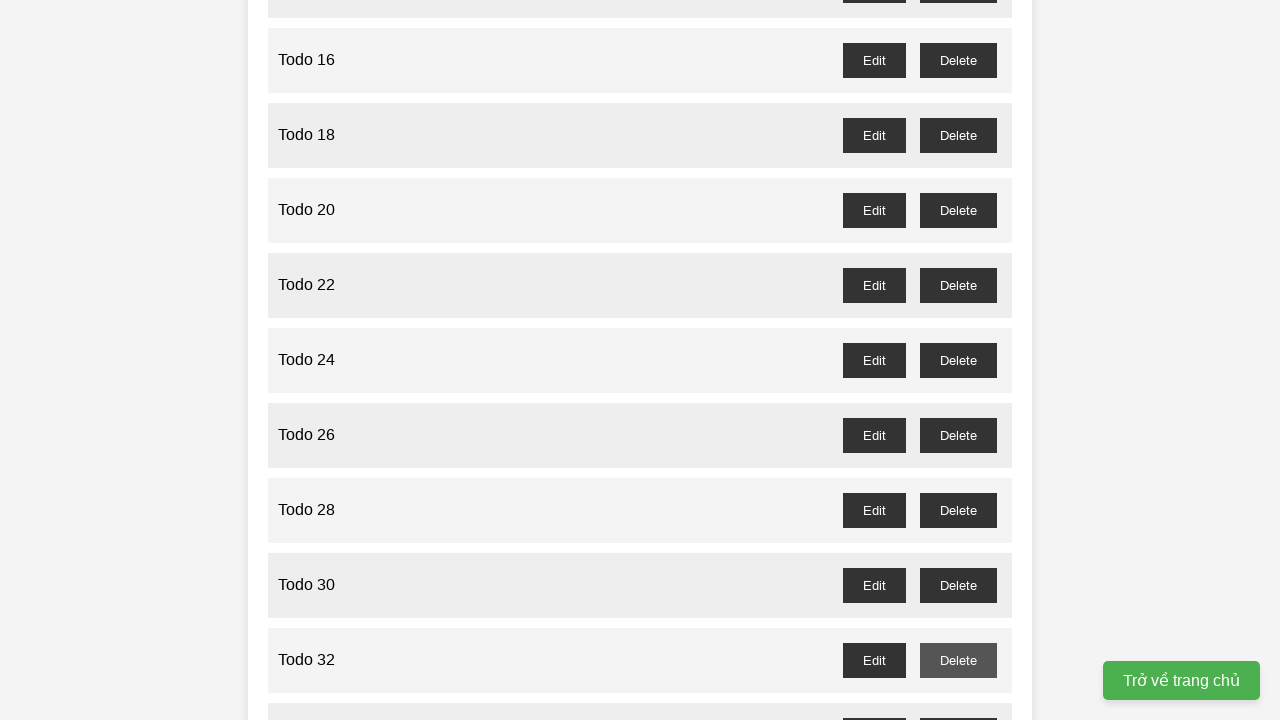

Waited 100ms for delete dialog to be processed for item 31
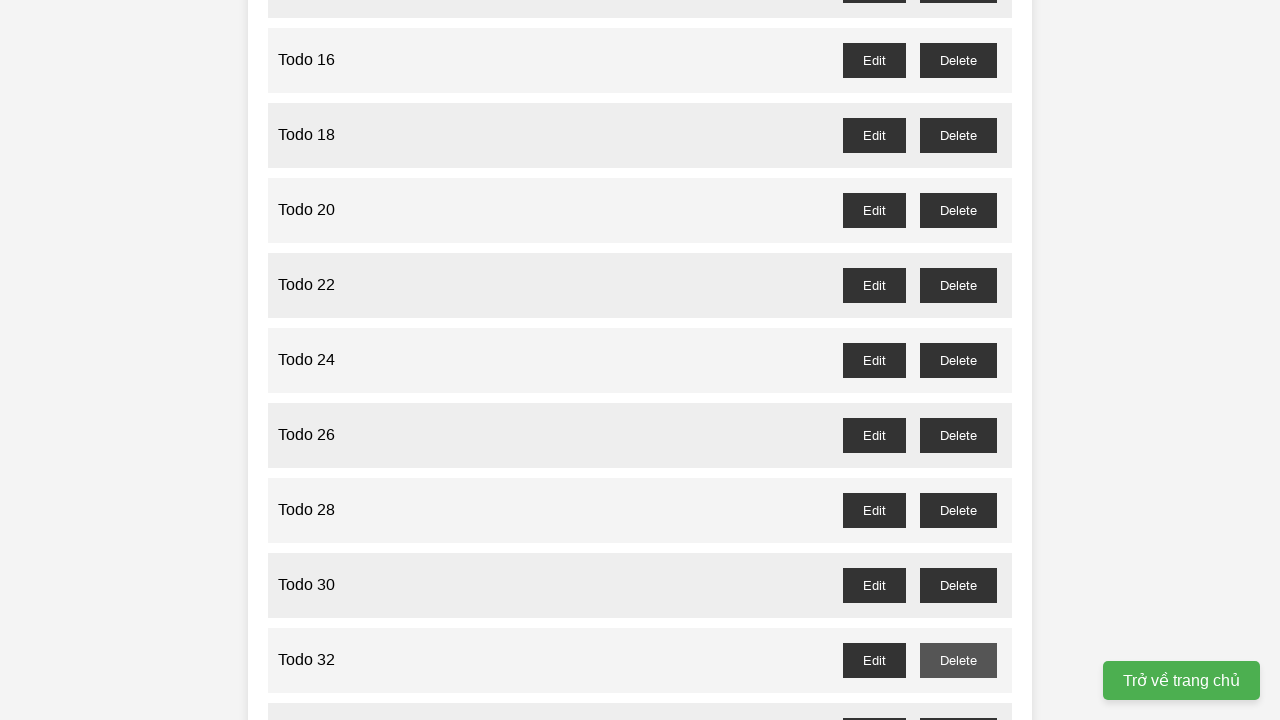

Clicked delete button for todo item at odd index 33 at (958, 703) on button#todo-33-delete
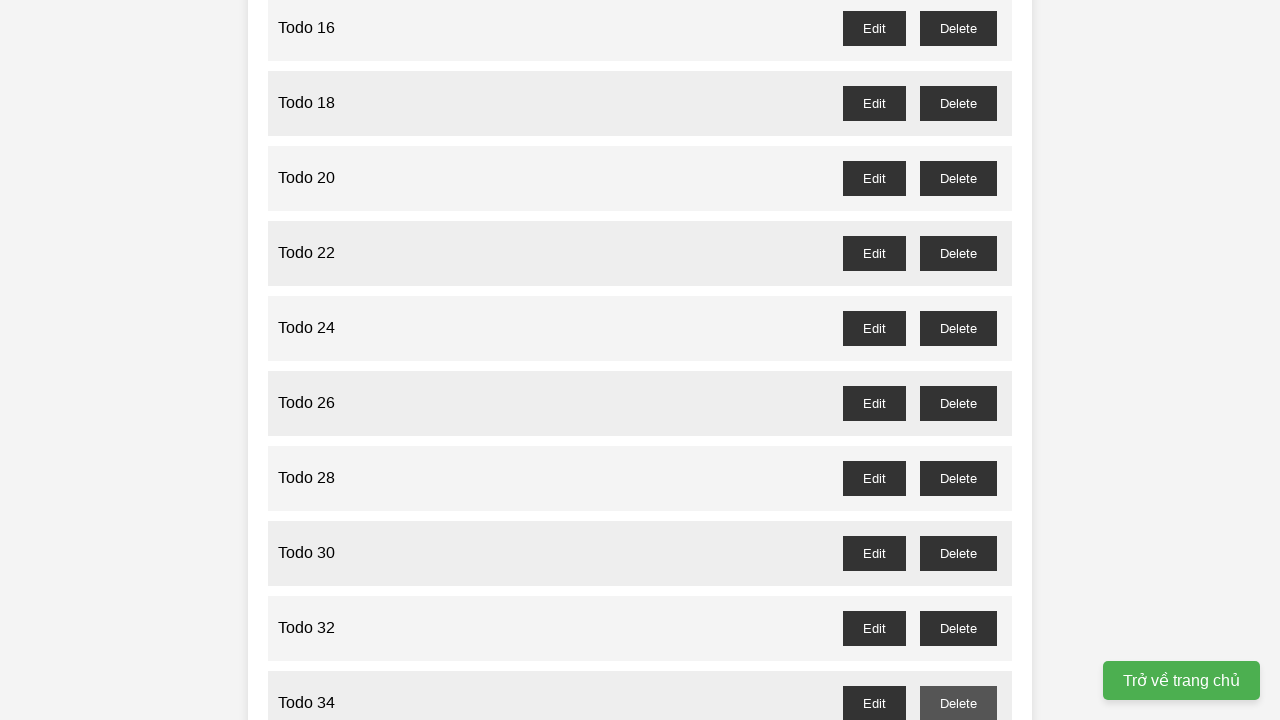

Waited 100ms for delete dialog to be processed for item 33
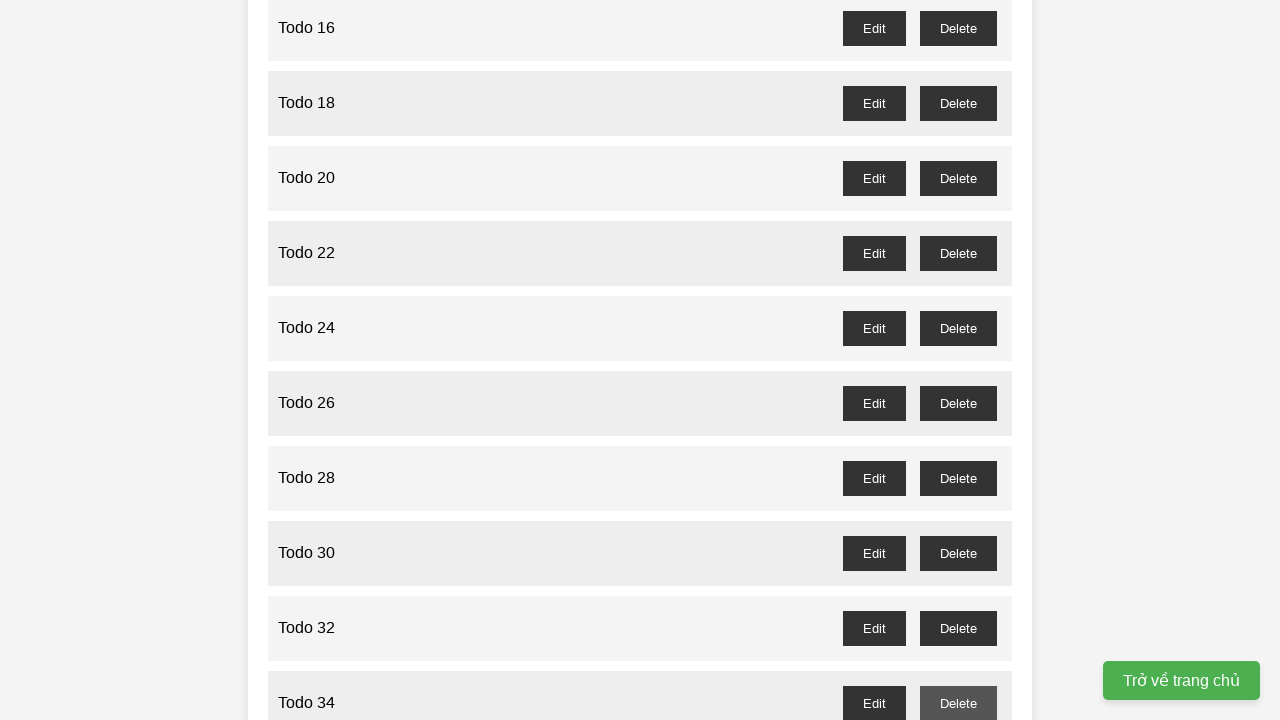

Clicked delete button for todo item at odd index 35 at (958, 360) on button#todo-35-delete
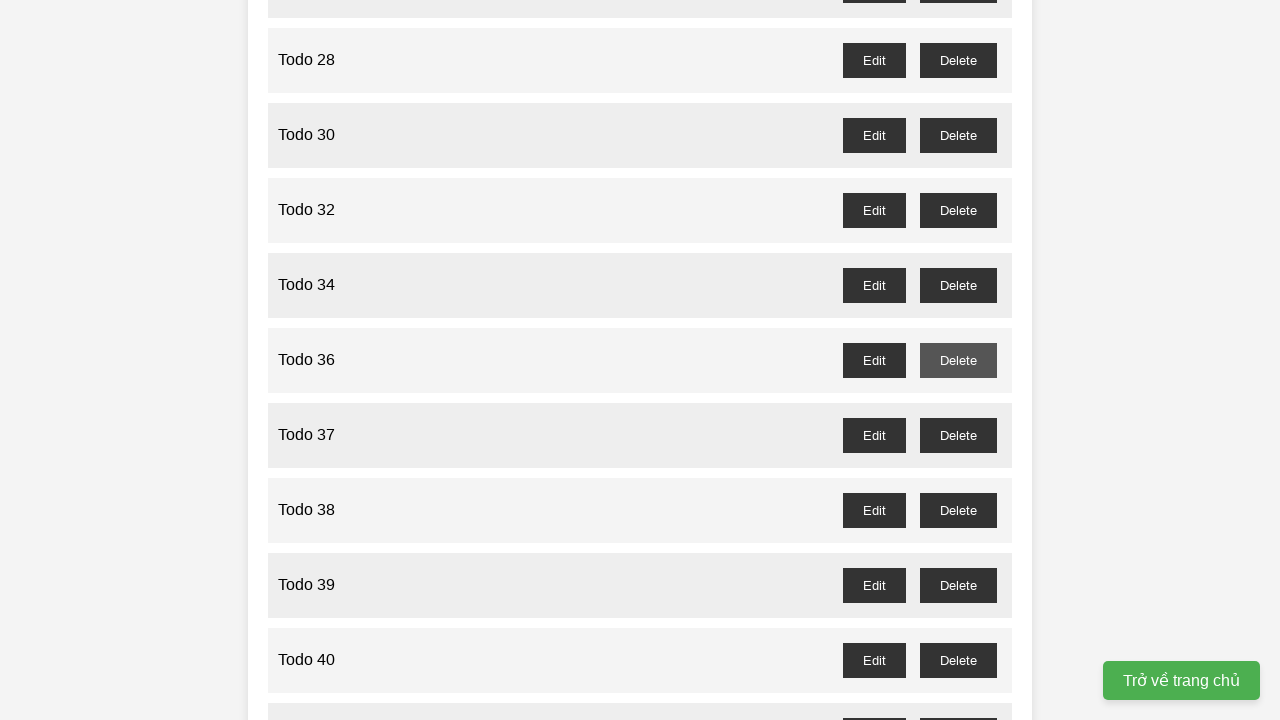

Waited 100ms for delete dialog to be processed for item 35
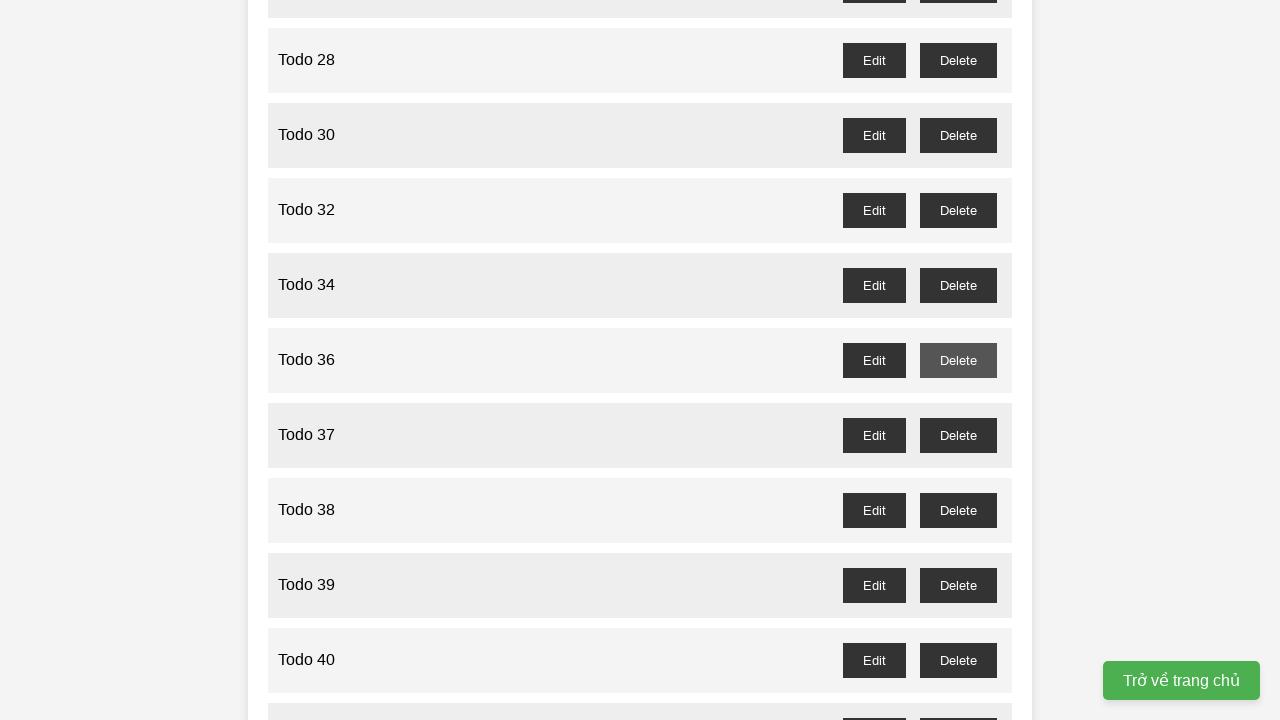

Clicked delete button for todo item at odd index 37 at (958, 435) on button#todo-37-delete
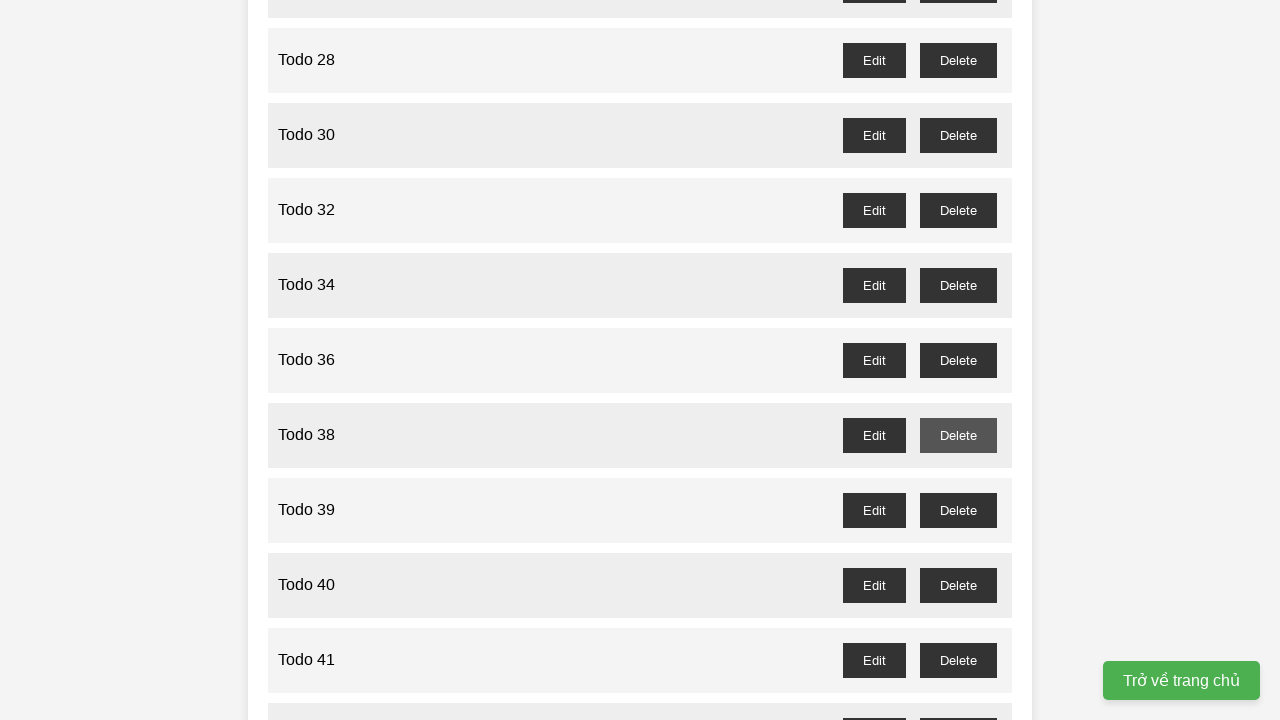

Waited 100ms for delete dialog to be processed for item 37
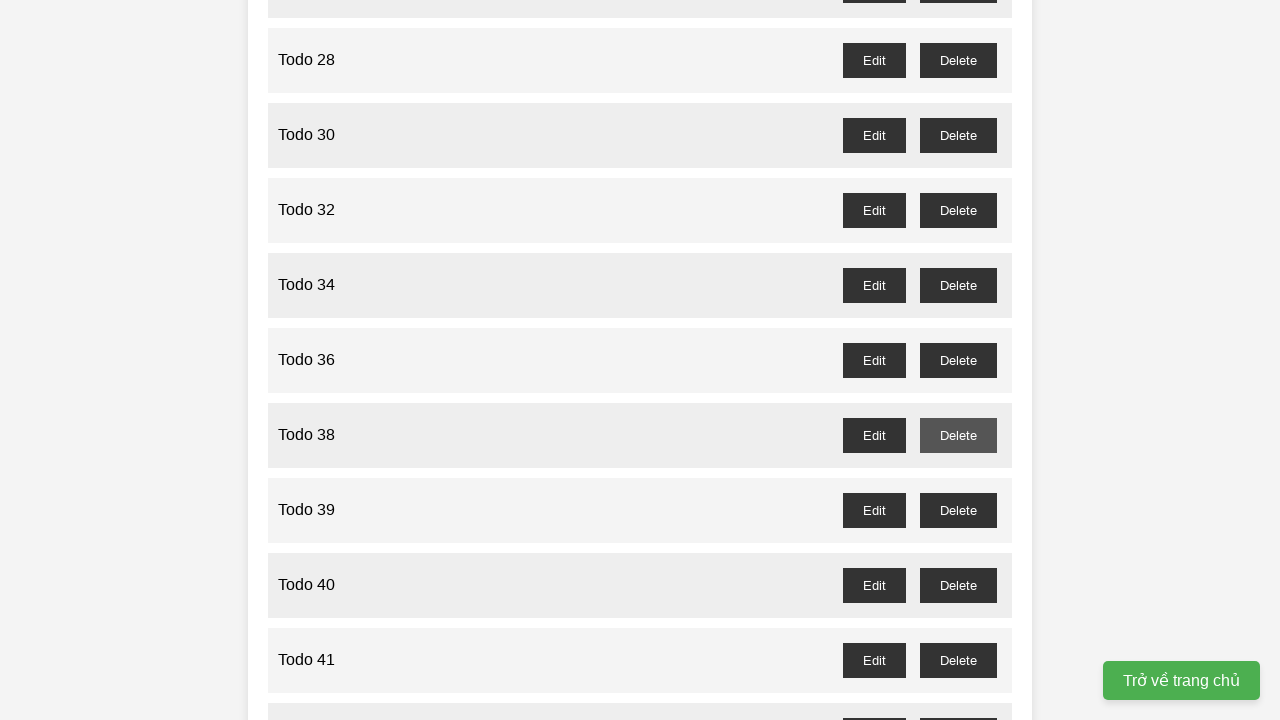

Clicked delete button for todo item at odd index 39 at (958, 510) on button#todo-39-delete
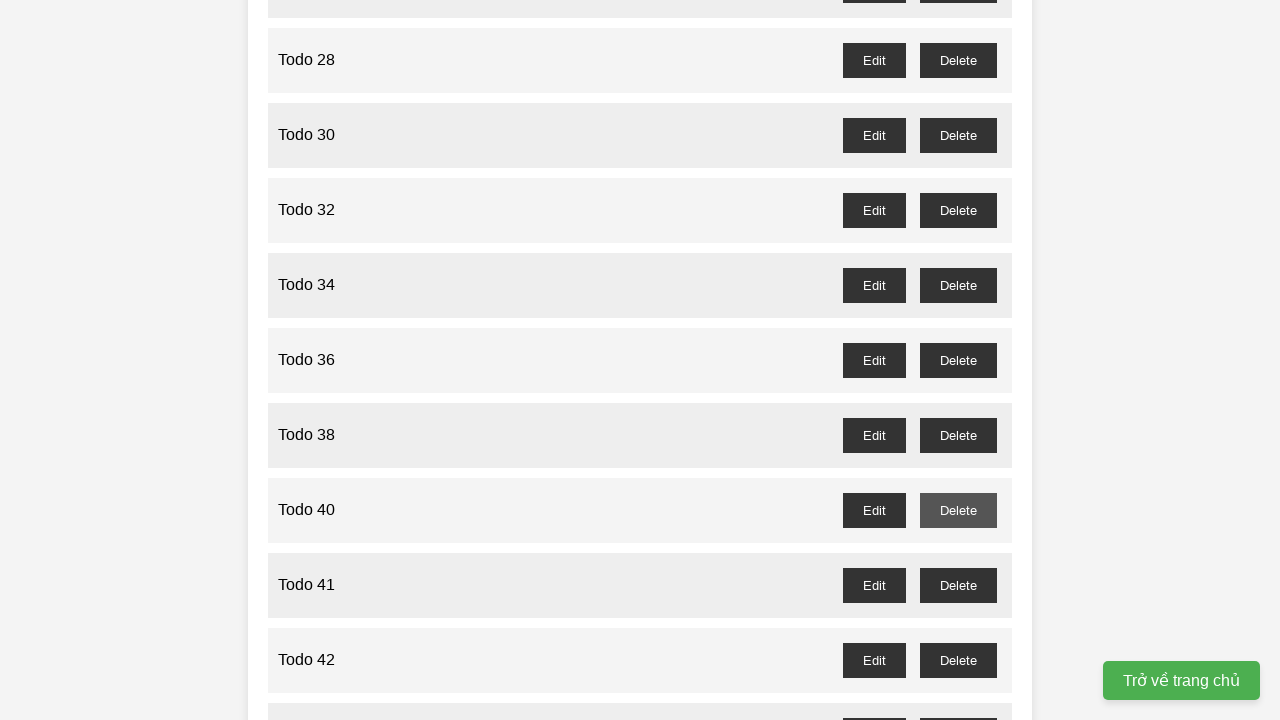

Waited 100ms for delete dialog to be processed for item 39
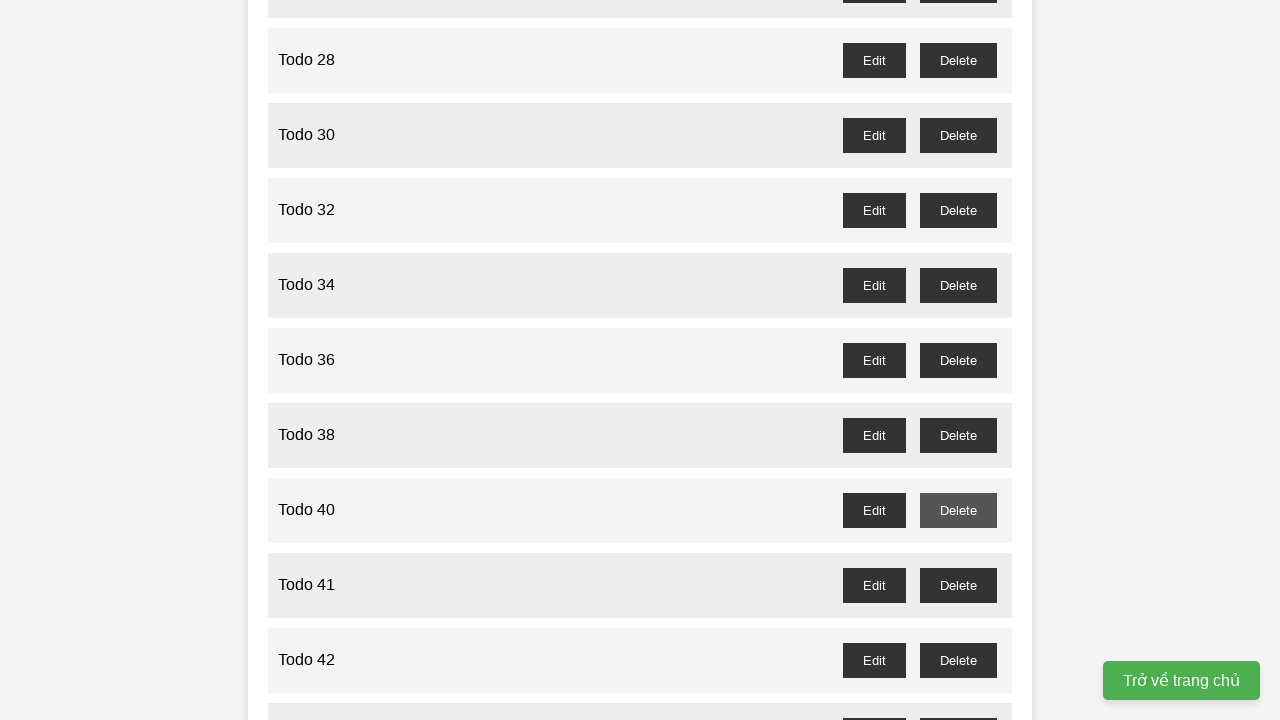

Clicked delete button for todo item at odd index 41 at (958, 585) on button#todo-41-delete
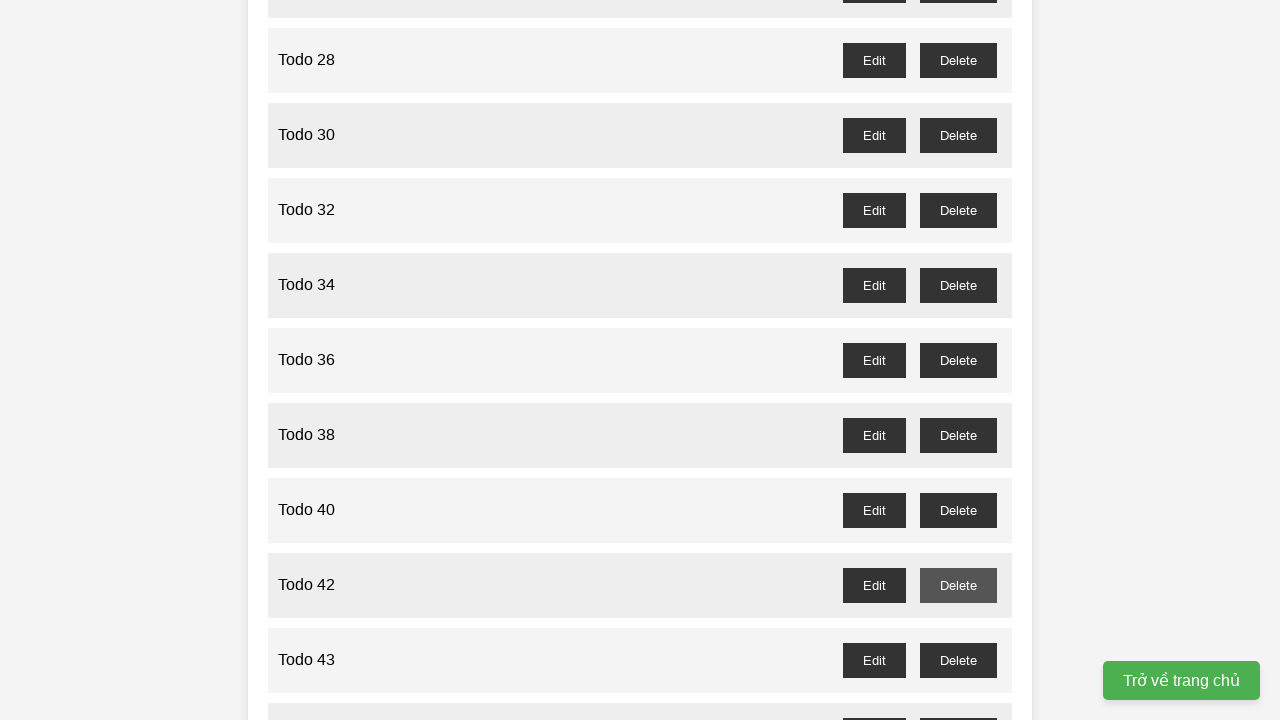

Waited 100ms for delete dialog to be processed for item 41
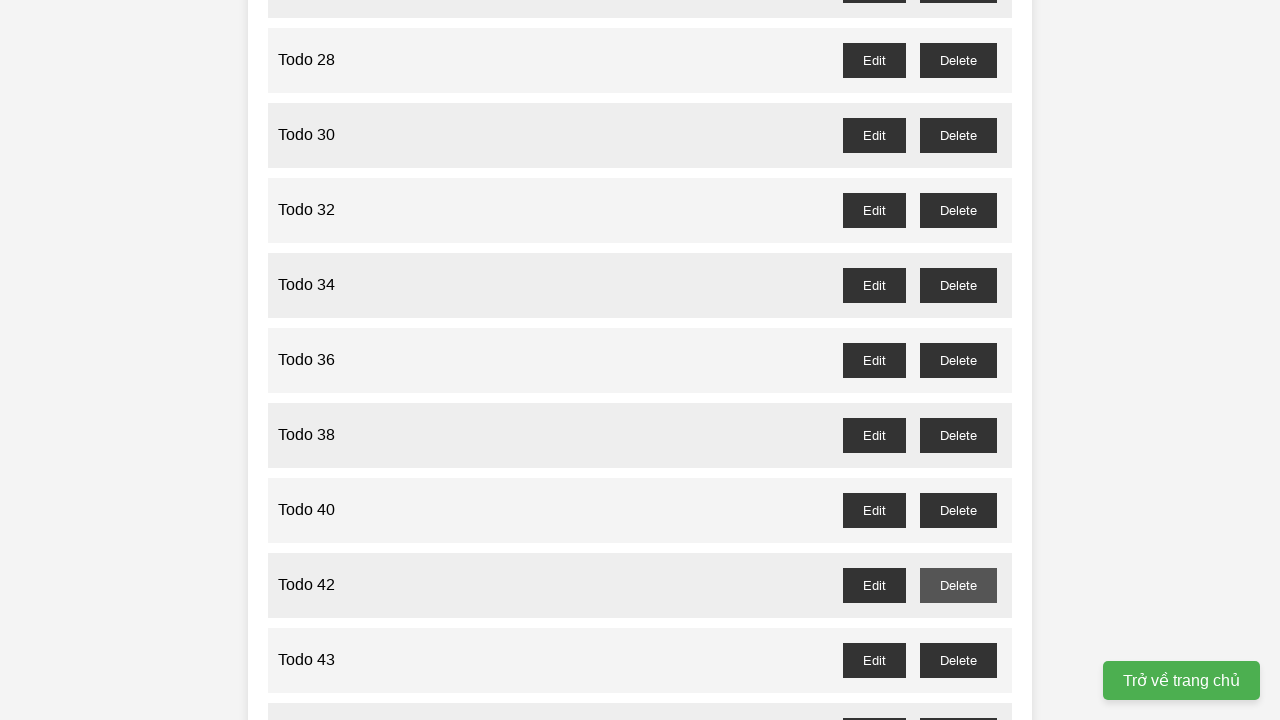

Clicked delete button for todo item at odd index 43 at (958, 660) on button#todo-43-delete
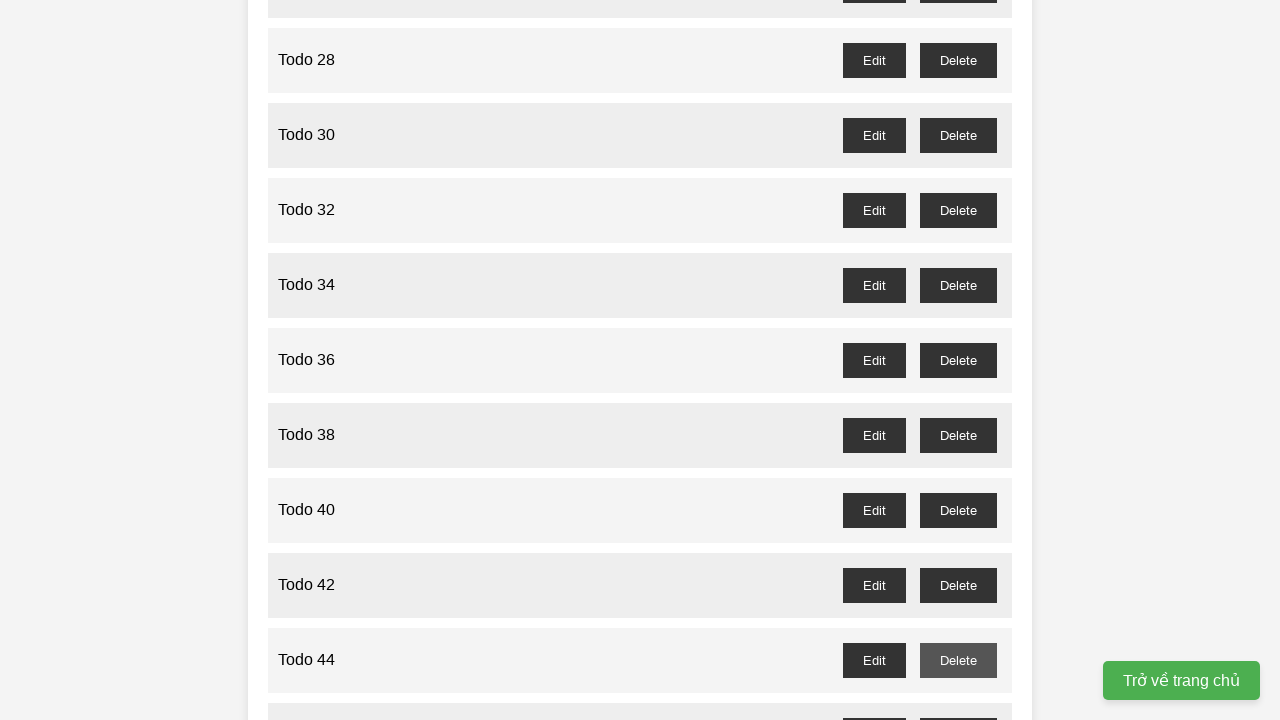

Waited 100ms for delete dialog to be processed for item 43
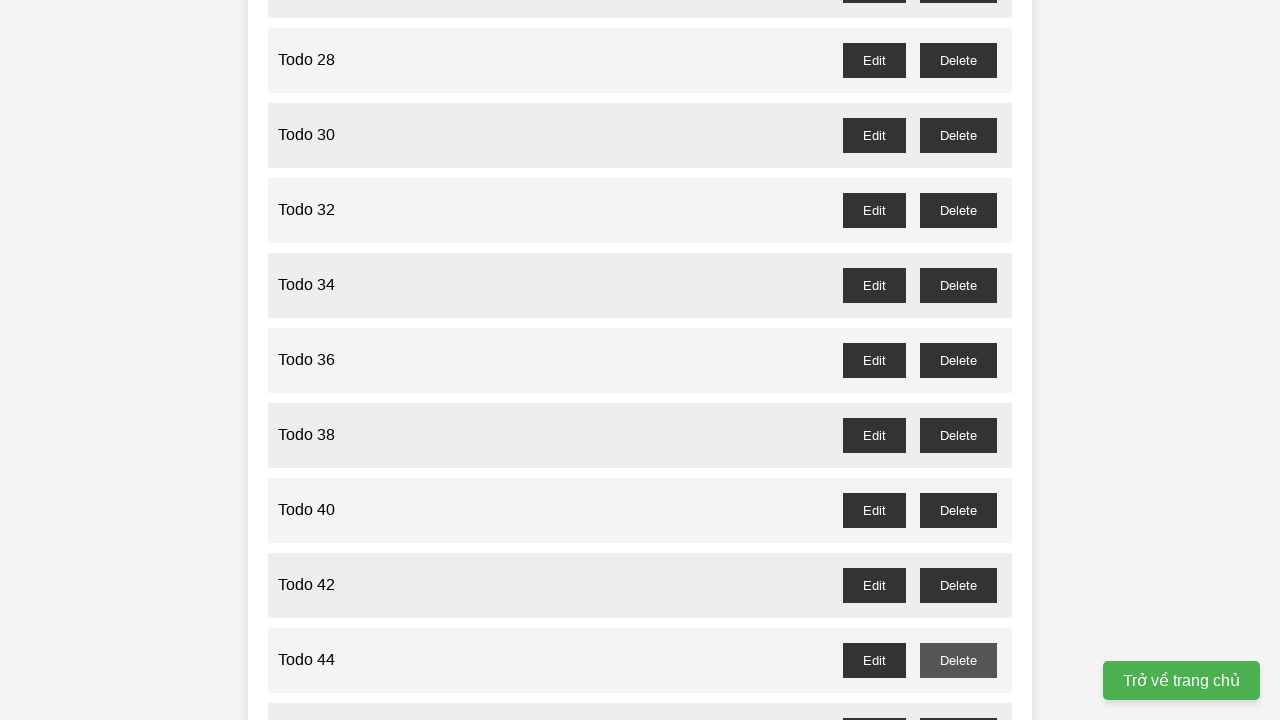

Clicked delete button for todo item at odd index 45 at (958, 703) on button#todo-45-delete
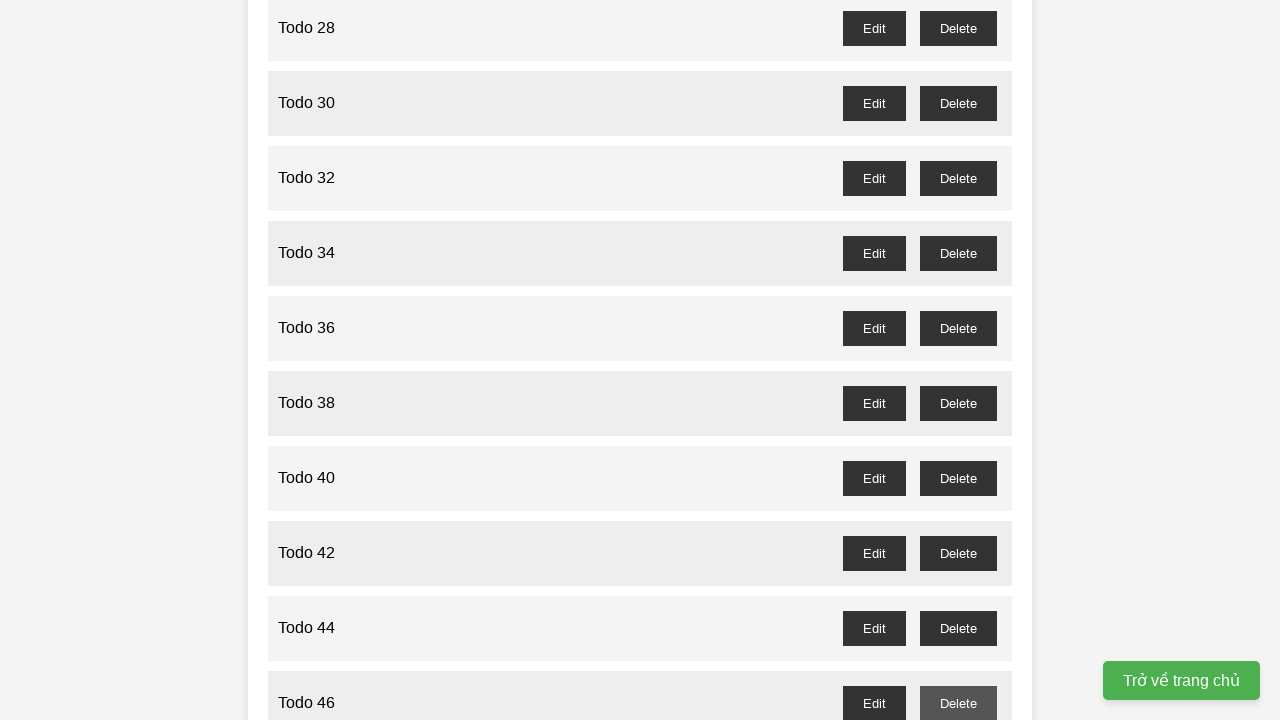

Waited 100ms for delete dialog to be processed for item 45
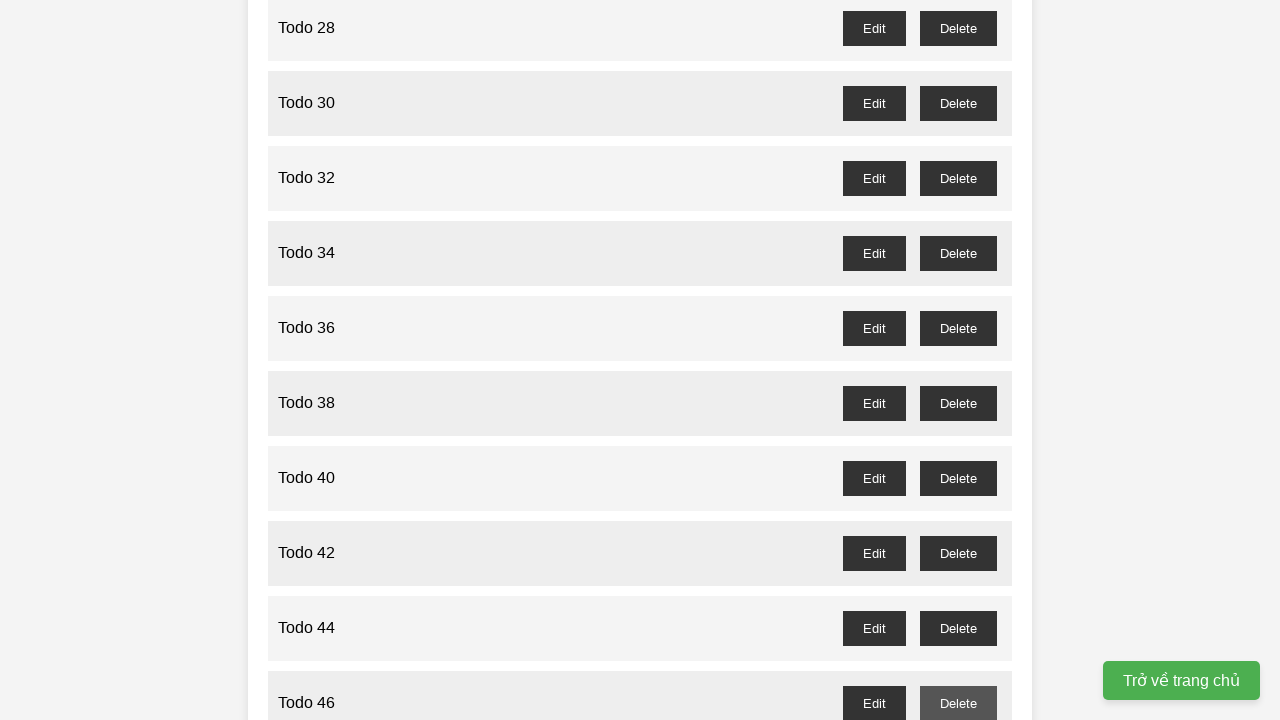

Clicked delete button for todo item at odd index 47 at (958, 360) on button#todo-47-delete
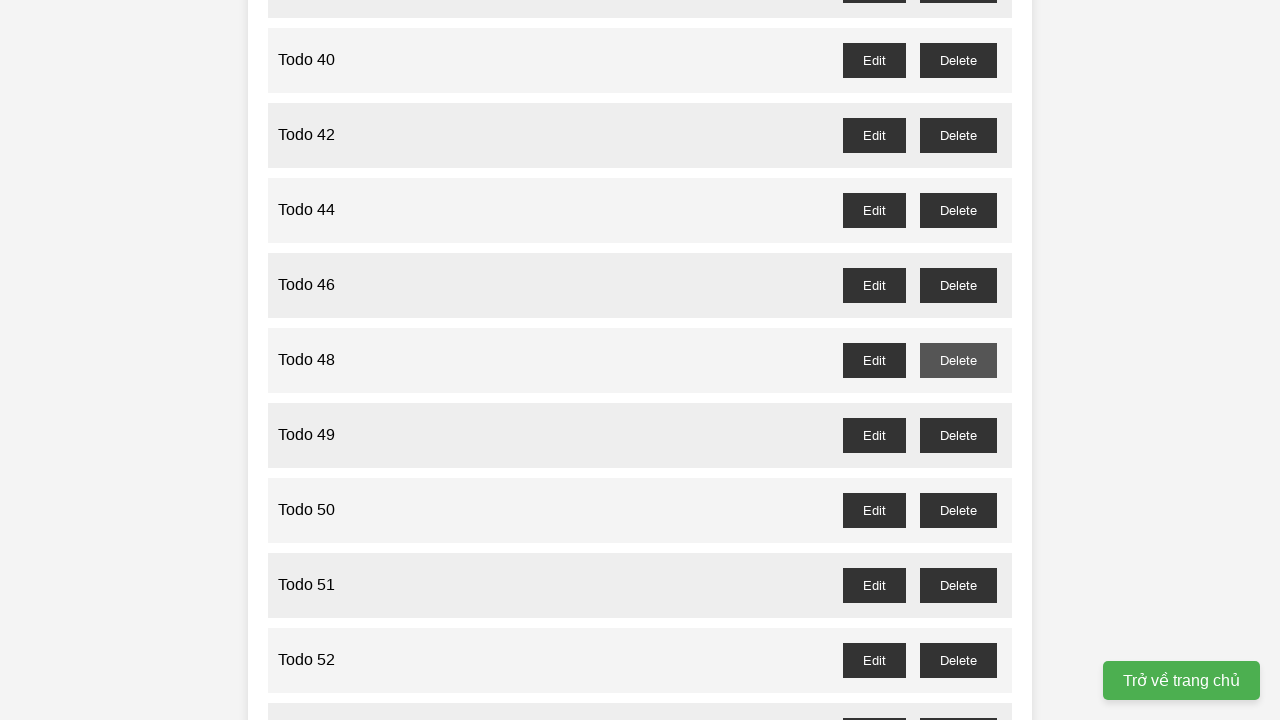

Waited 100ms for delete dialog to be processed for item 47
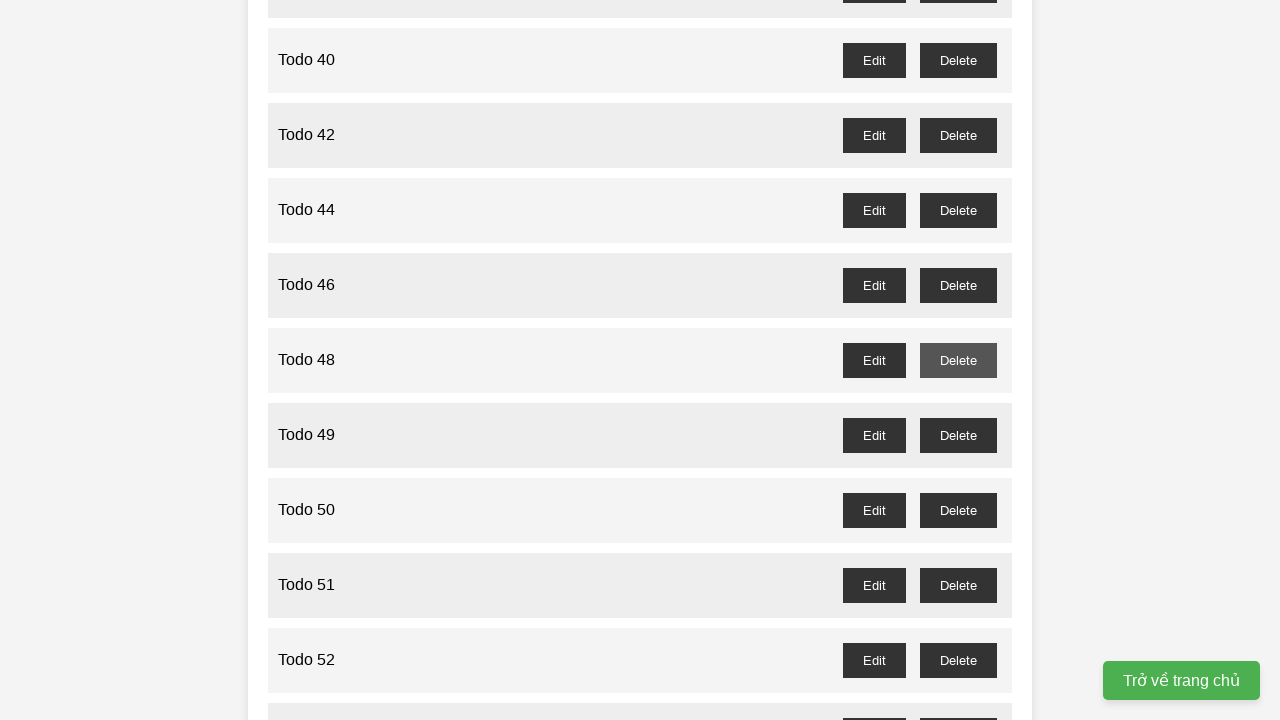

Clicked delete button for todo item at odd index 49 at (958, 435) on button#todo-49-delete
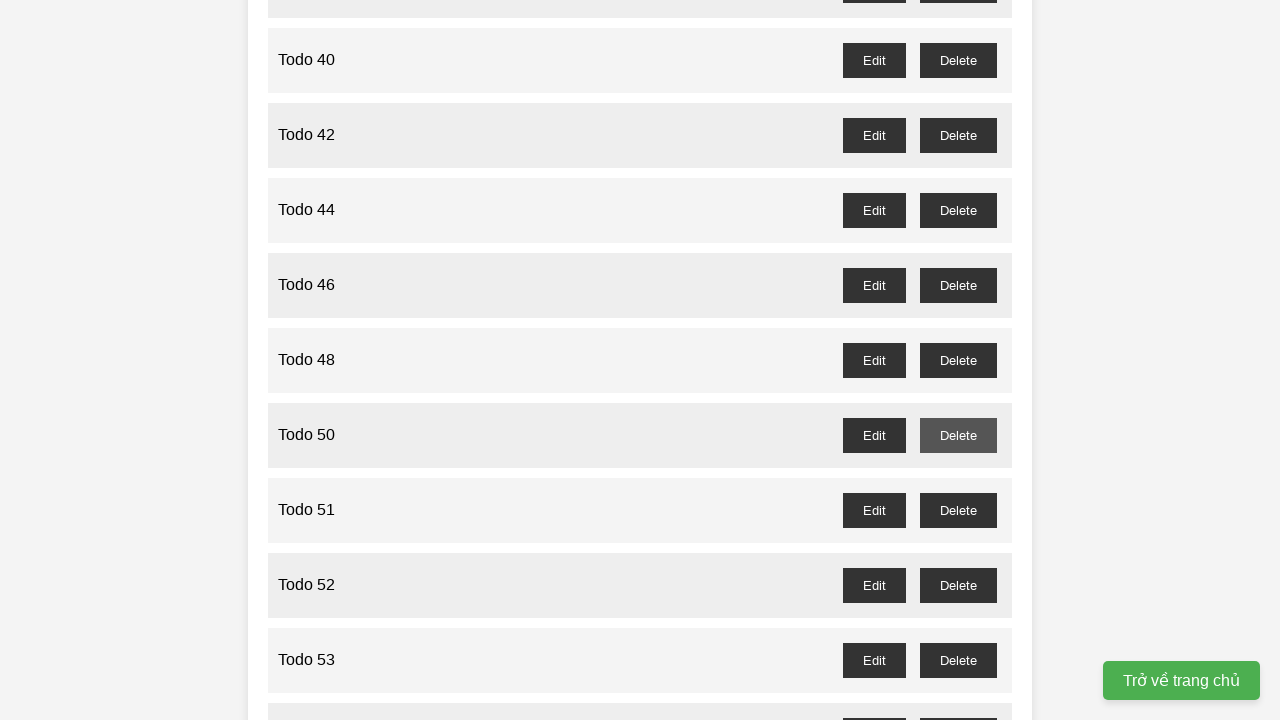

Waited 100ms for delete dialog to be processed for item 49
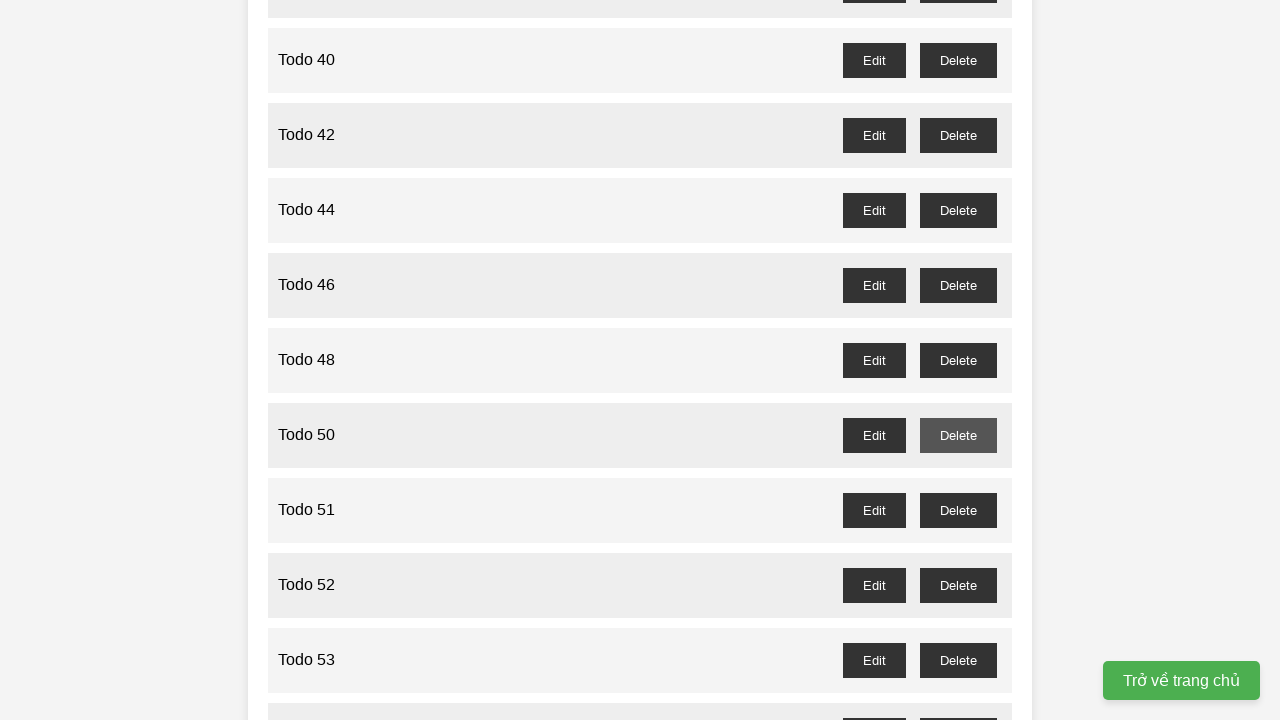

Clicked delete button for todo item at odd index 51 at (958, 510) on button#todo-51-delete
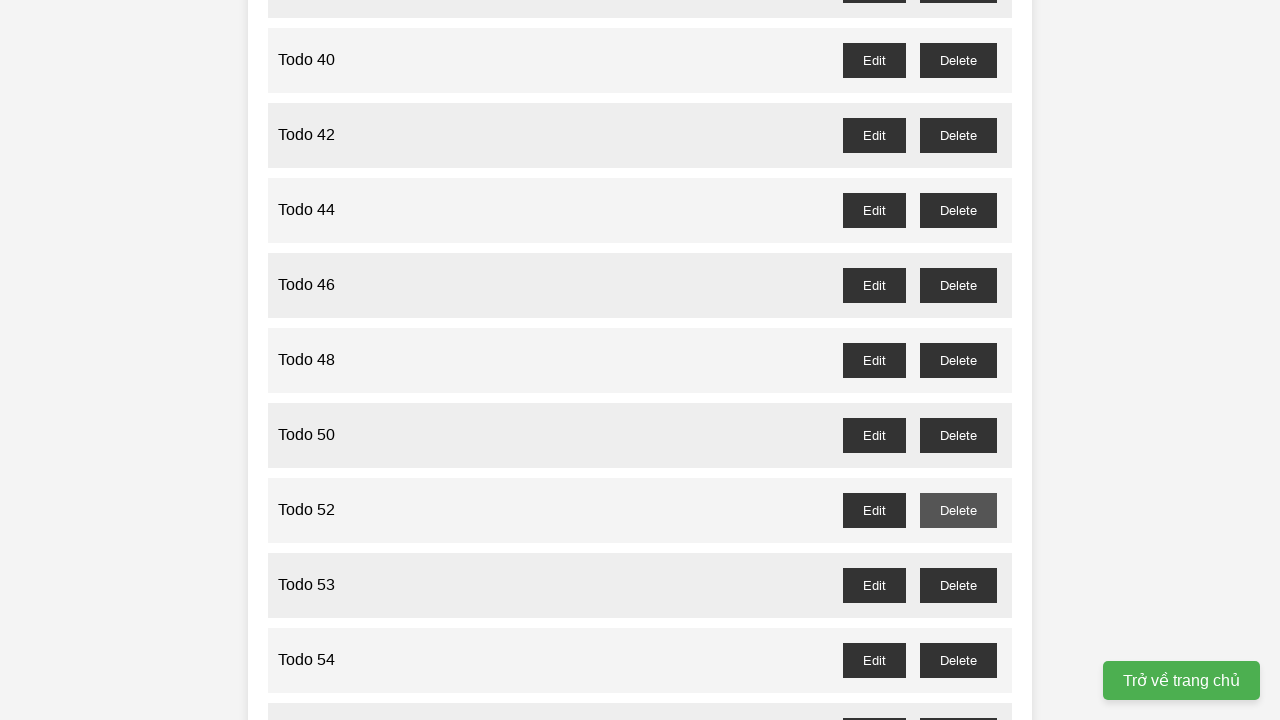

Waited 100ms for delete dialog to be processed for item 51
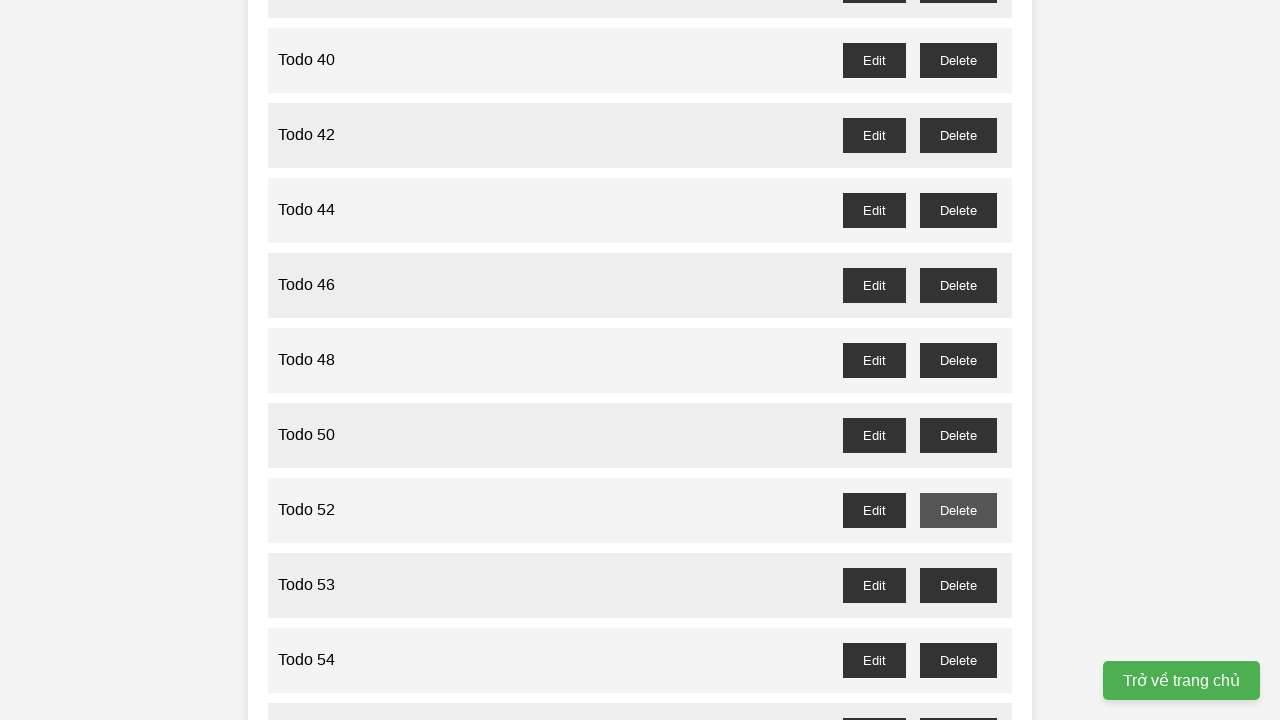

Clicked delete button for todo item at odd index 53 at (958, 585) on button#todo-53-delete
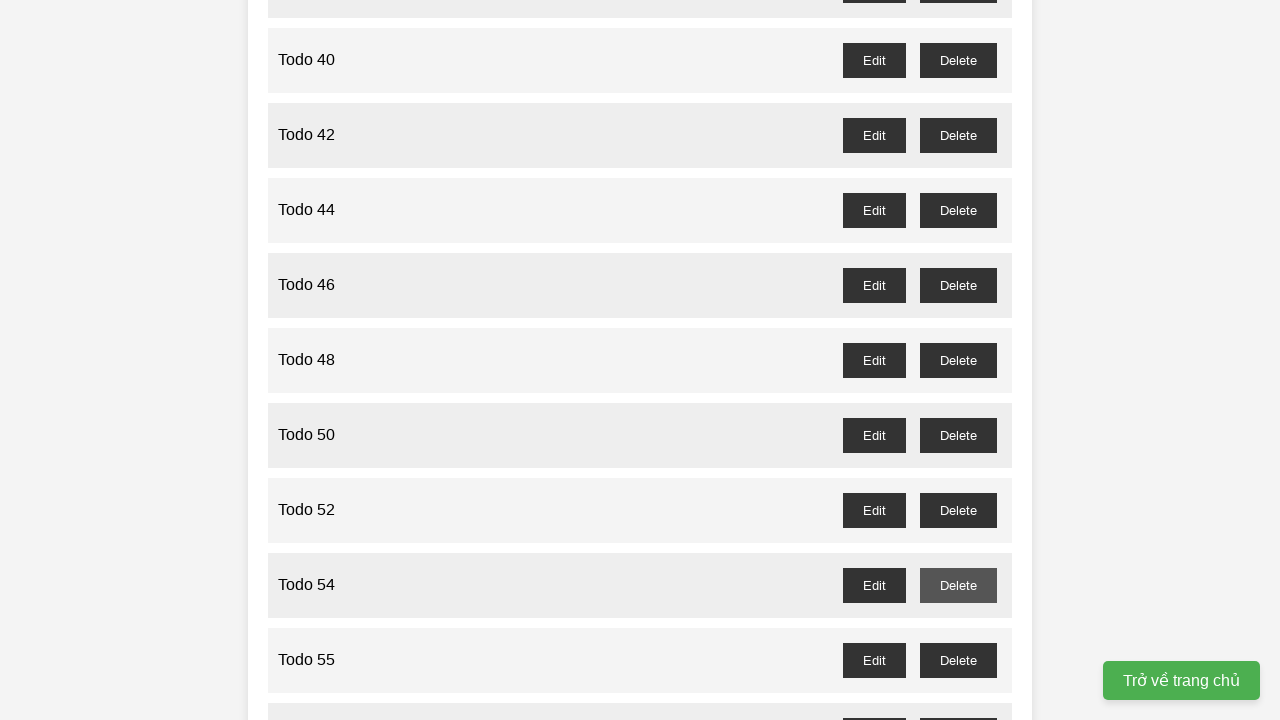

Waited 100ms for delete dialog to be processed for item 53
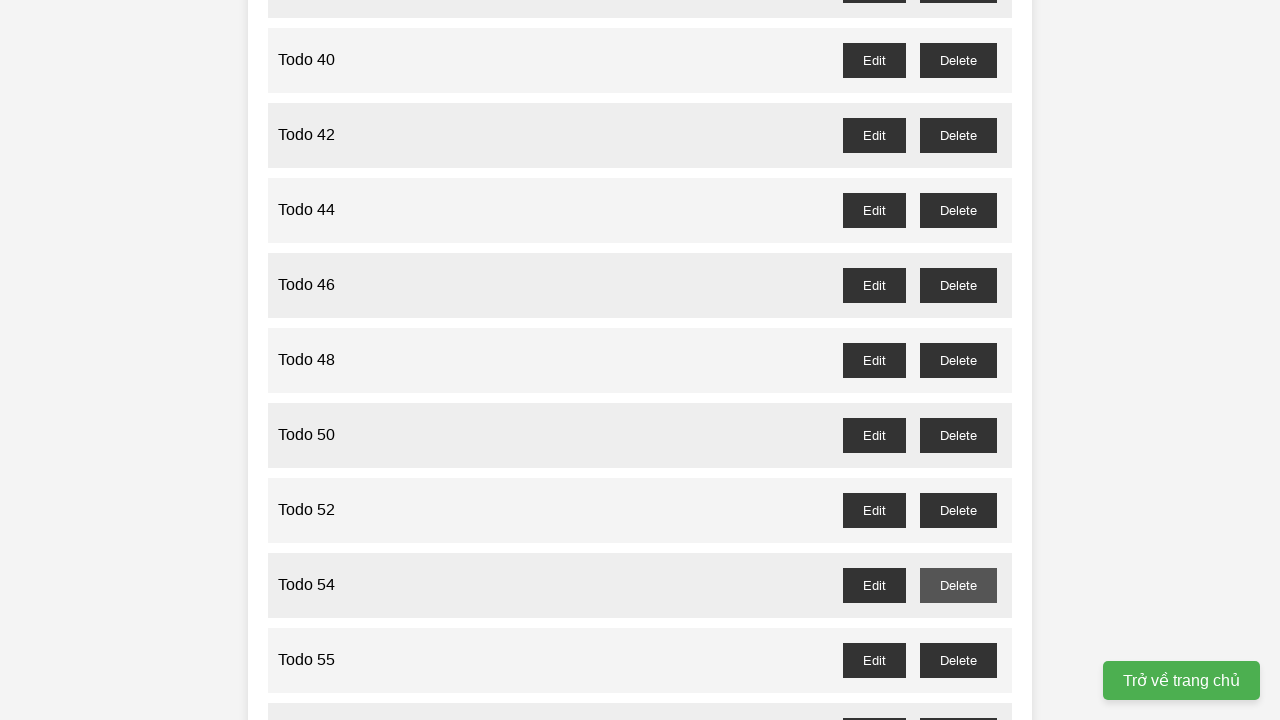

Clicked delete button for todo item at odd index 55 at (958, 660) on button#todo-55-delete
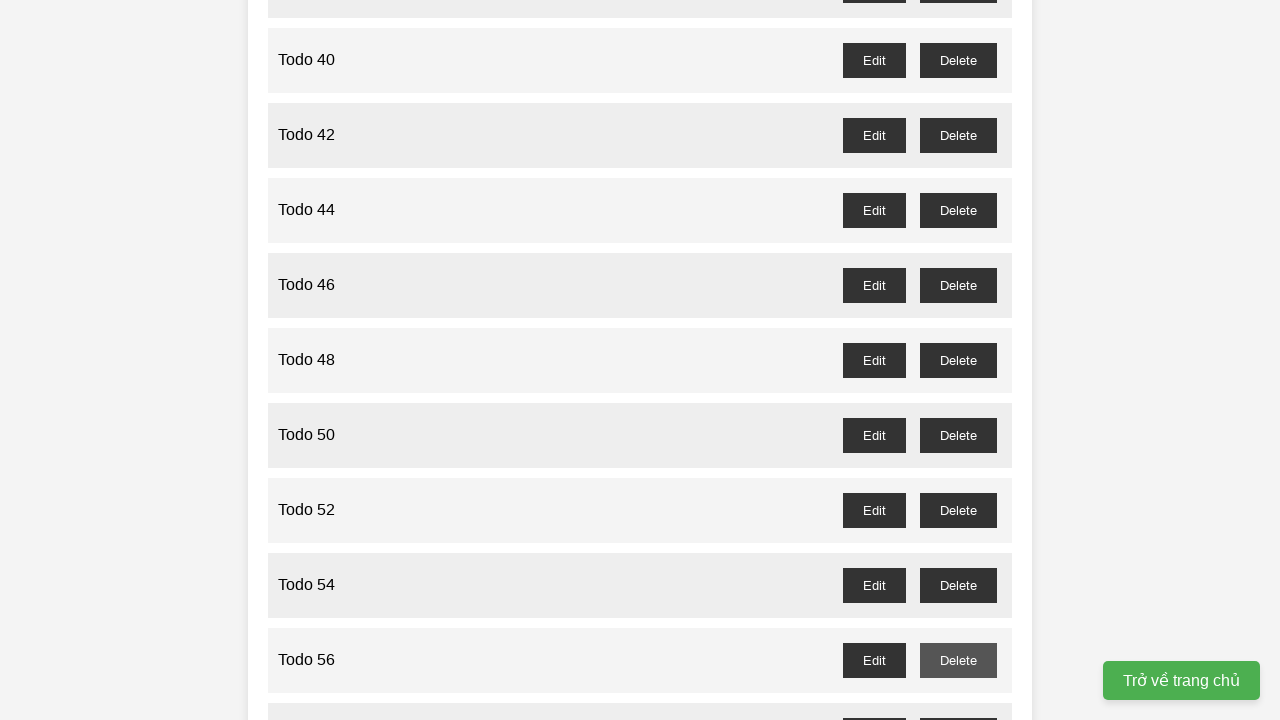

Waited 100ms for delete dialog to be processed for item 55
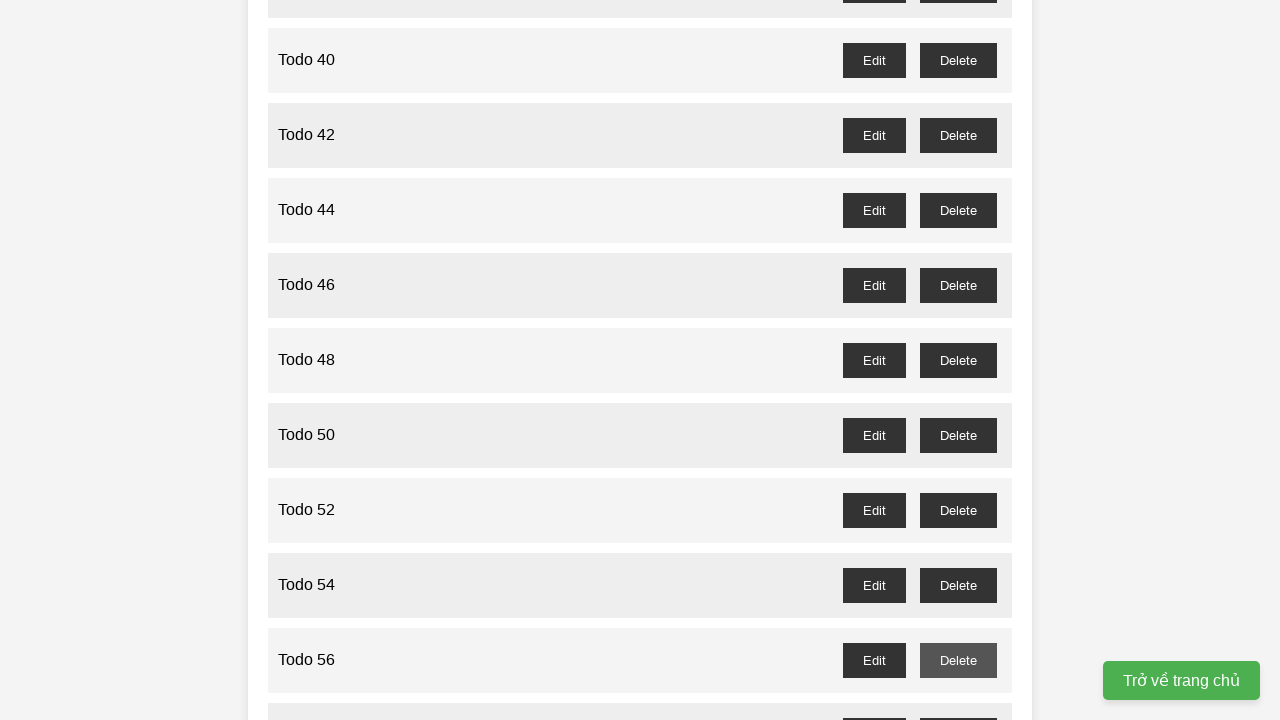

Clicked delete button for todo item at odd index 57 at (958, 703) on button#todo-57-delete
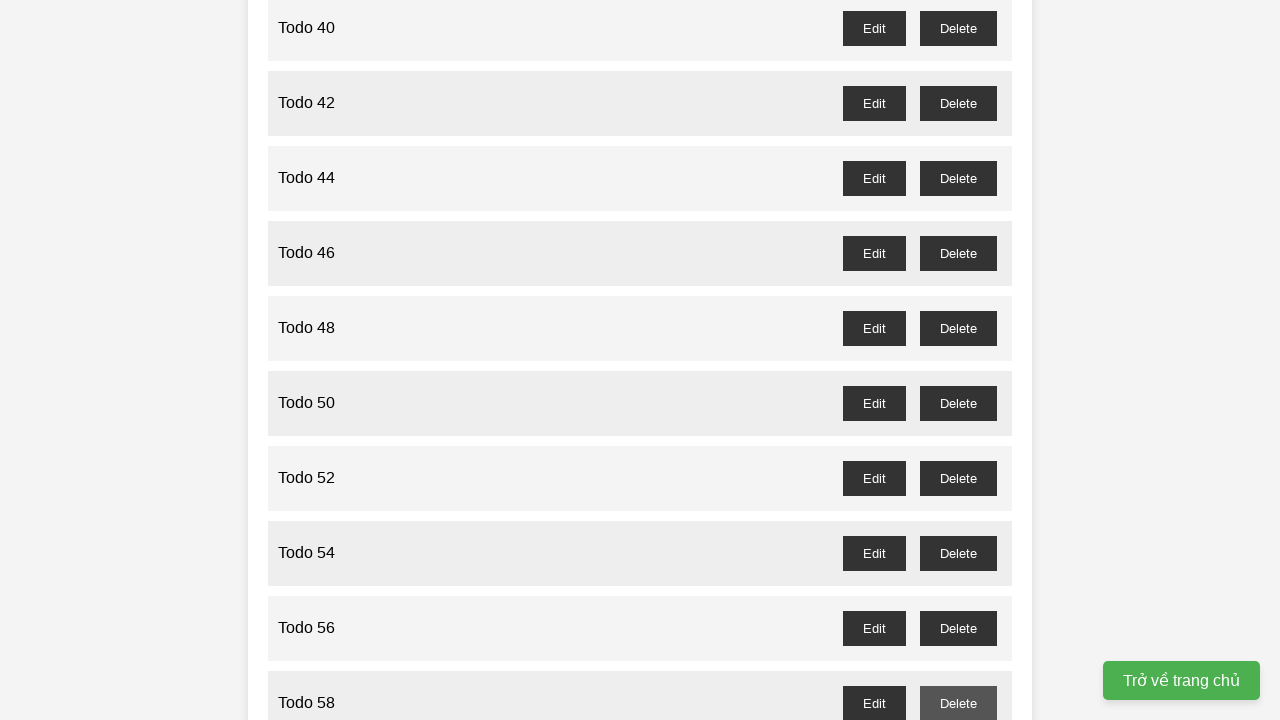

Waited 100ms for delete dialog to be processed for item 57
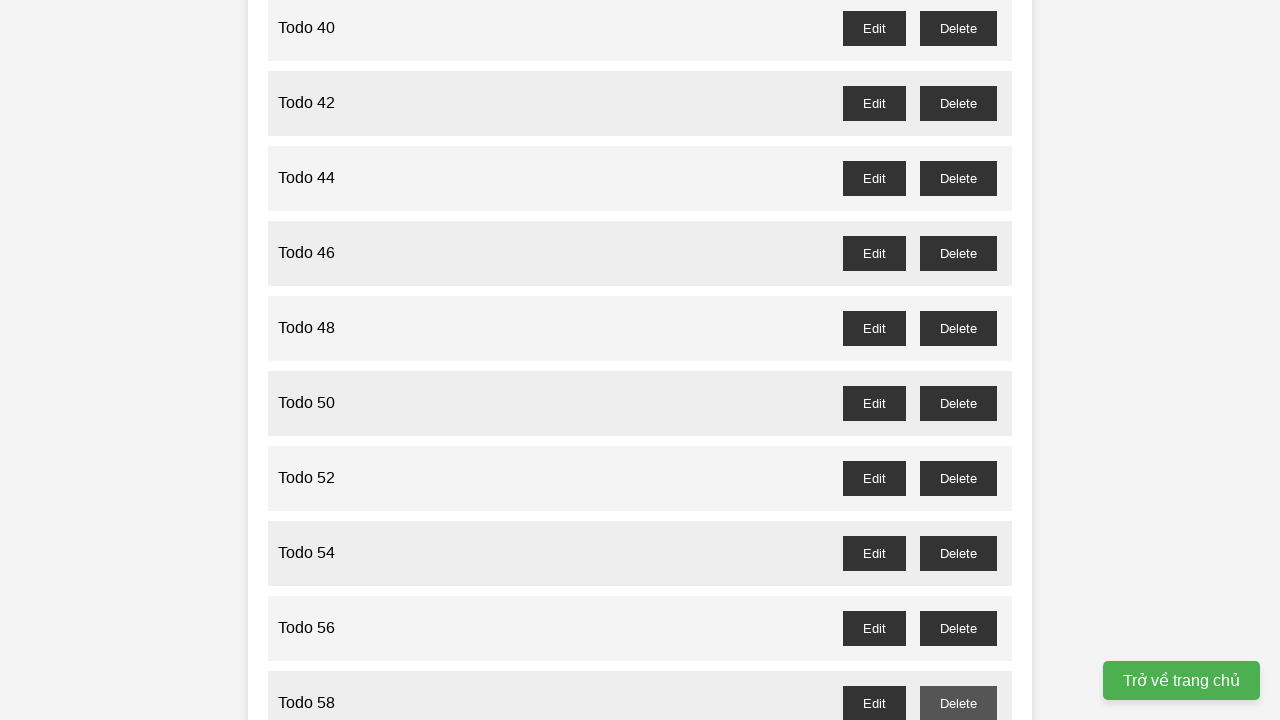

Clicked delete button for todo item at odd index 59 at (958, 360) on button#todo-59-delete
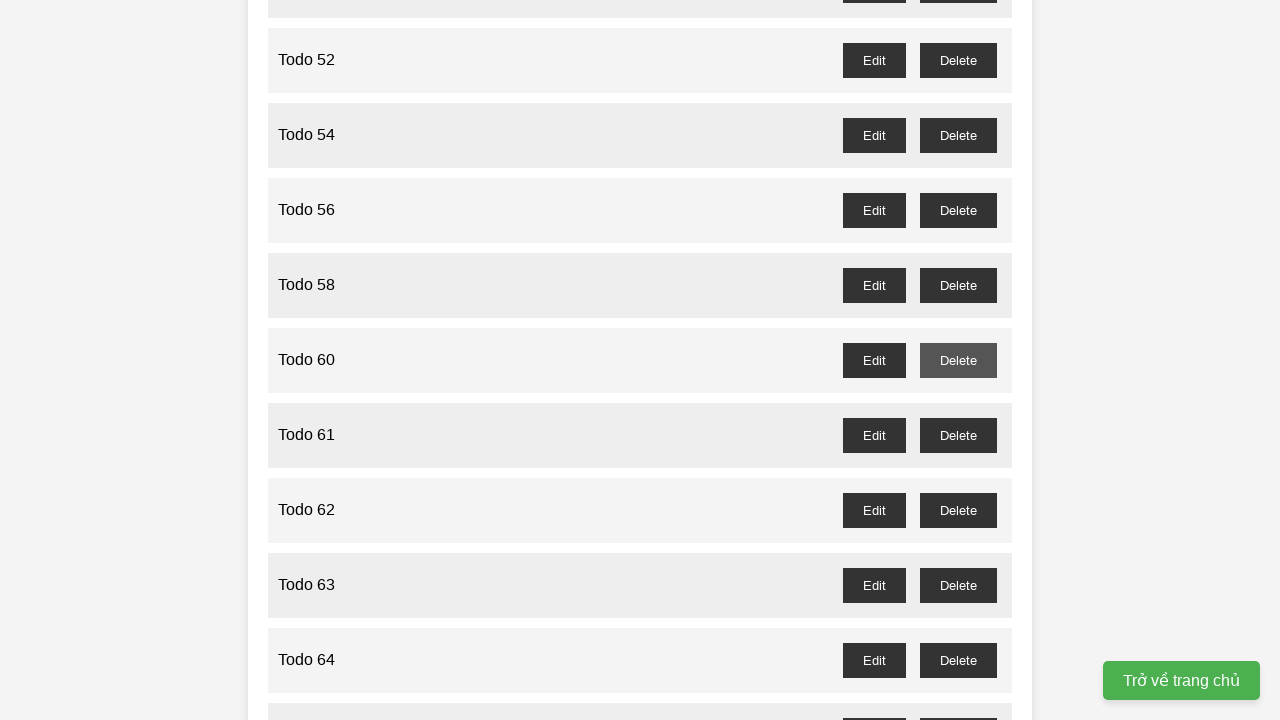

Waited 100ms for delete dialog to be processed for item 59
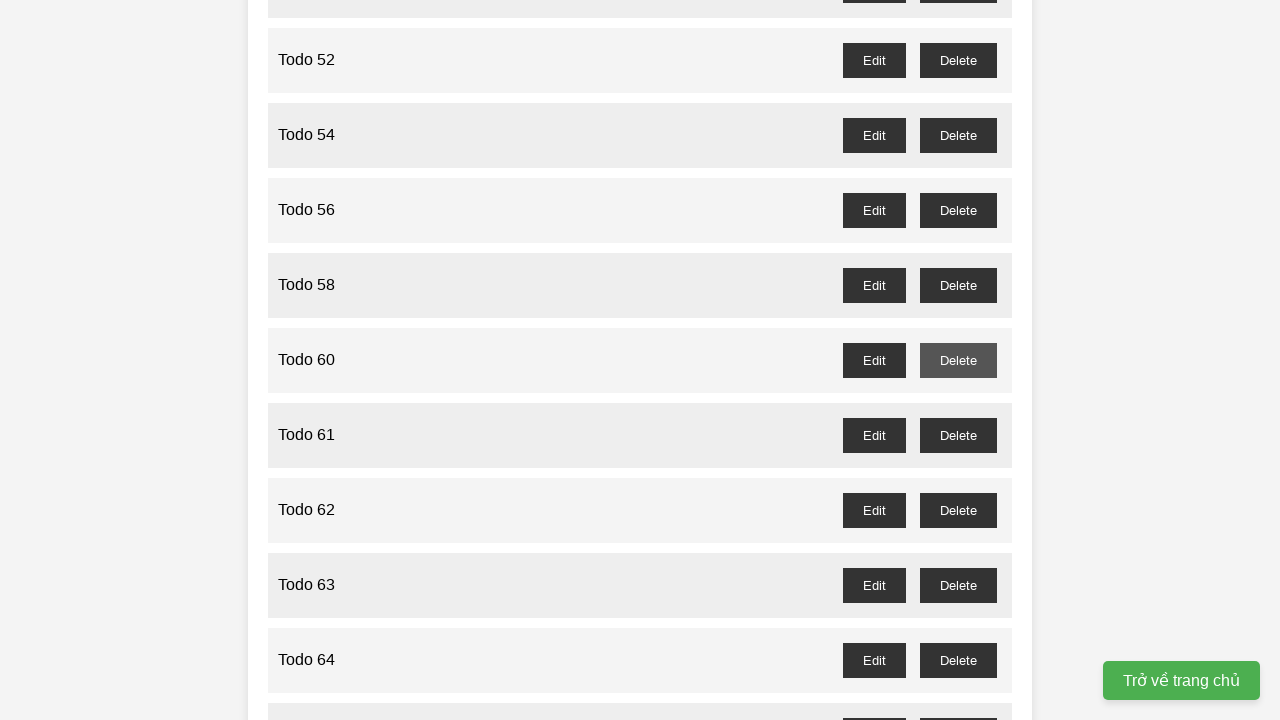

Clicked delete button for todo item at odd index 61 at (958, 435) on button#todo-61-delete
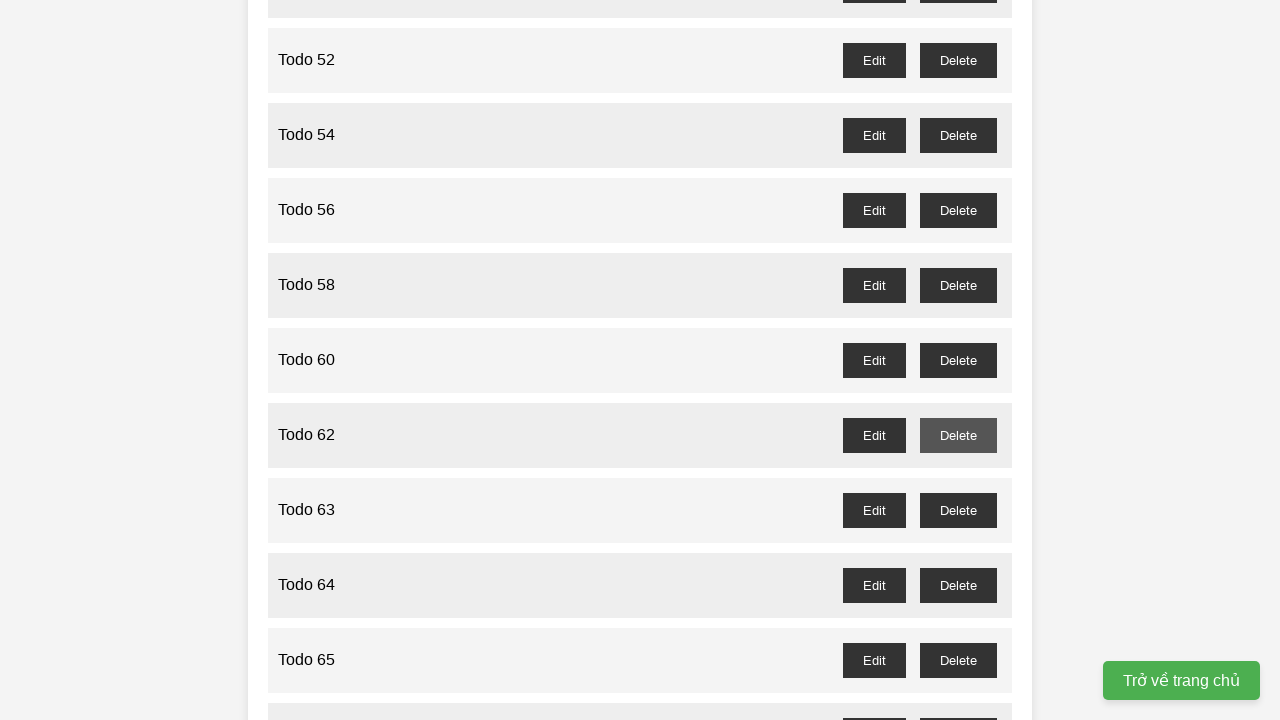

Waited 100ms for delete dialog to be processed for item 61
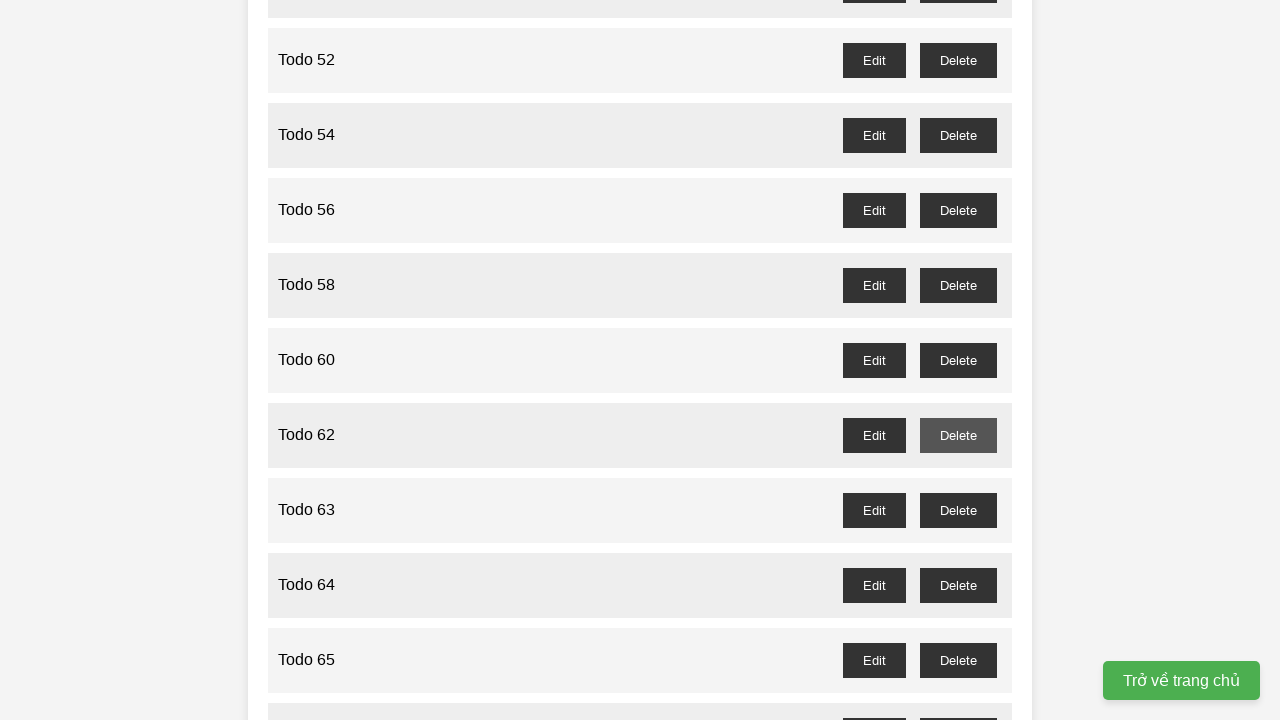

Clicked delete button for todo item at odd index 63 at (958, 510) on button#todo-63-delete
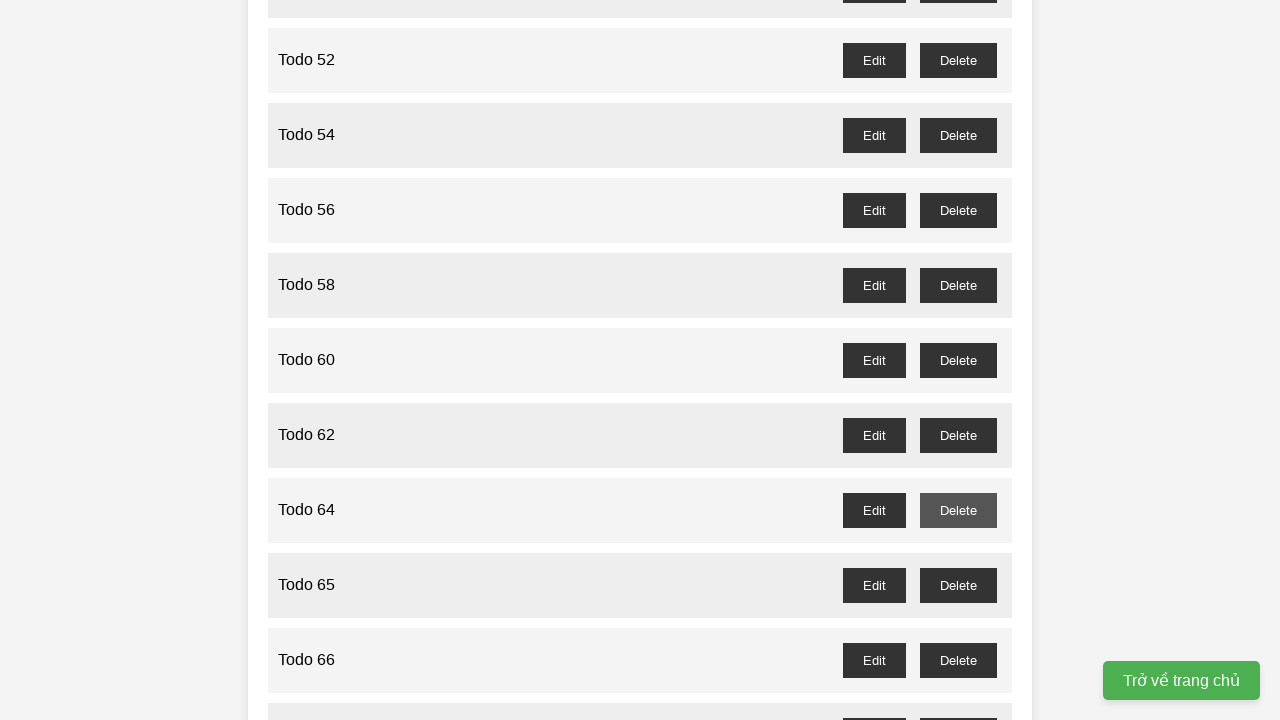

Waited 100ms for delete dialog to be processed for item 63
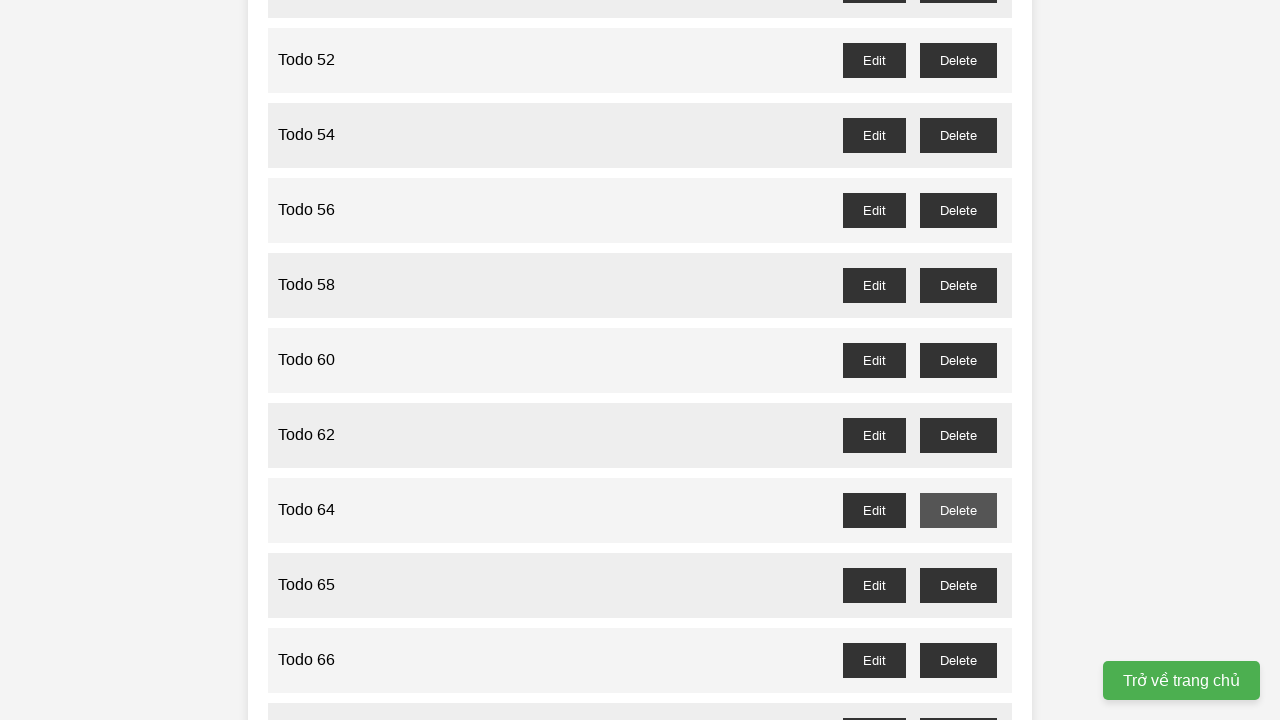

Clicked delete button for todo item at odd index 65 at (958, 585) on button#todo-65-delete
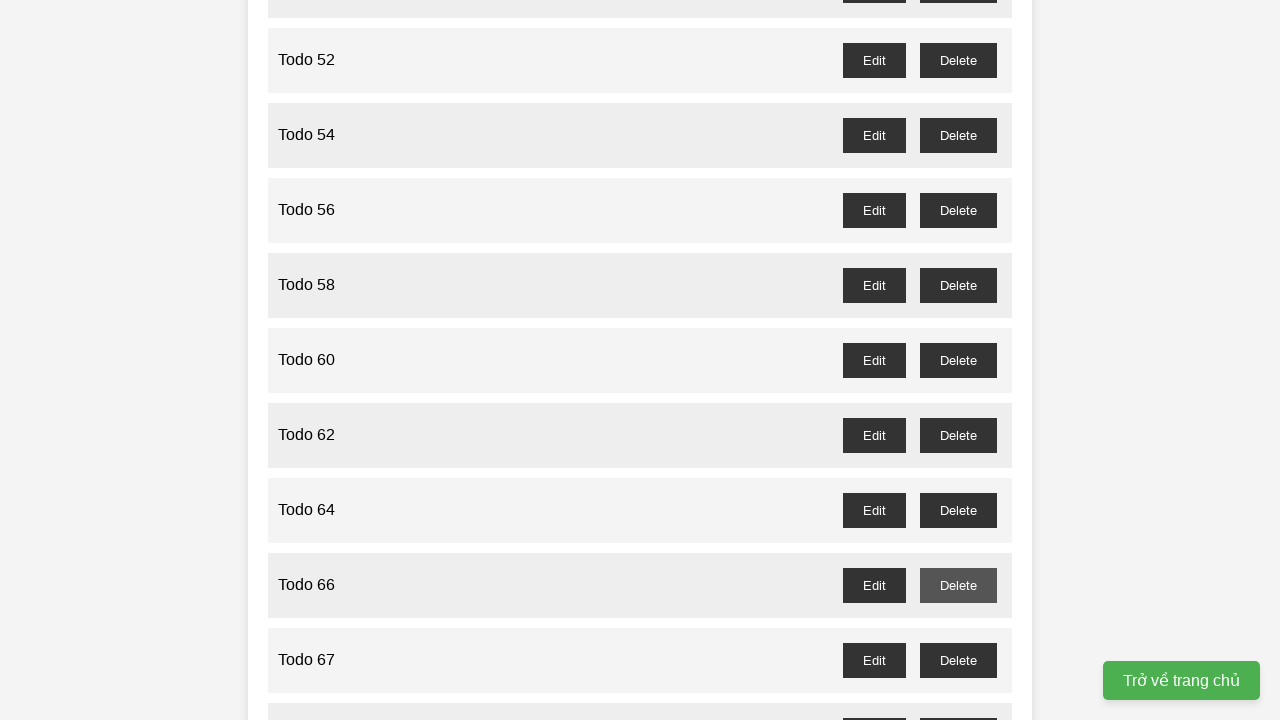

Waited 100ms for delete dialog to be processed for item 65
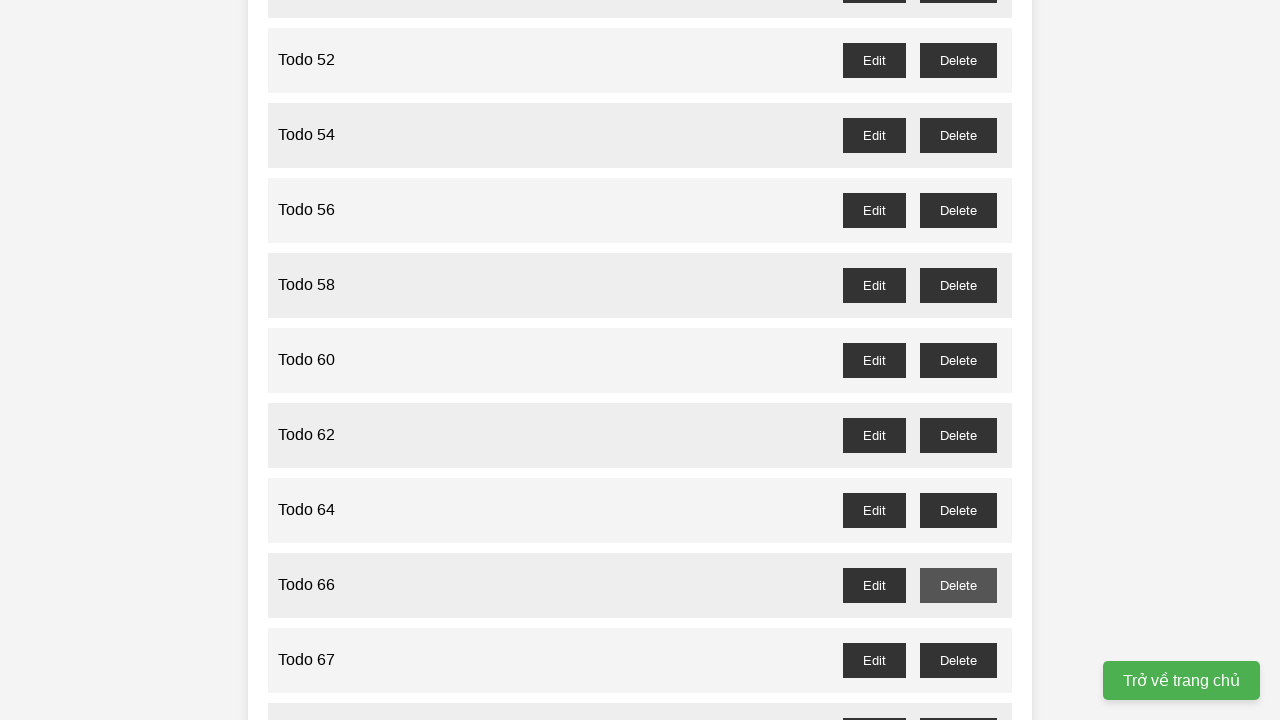

Clicked delete button for todo item at odd index 67 at (958, 660) on button#todo-67-delete
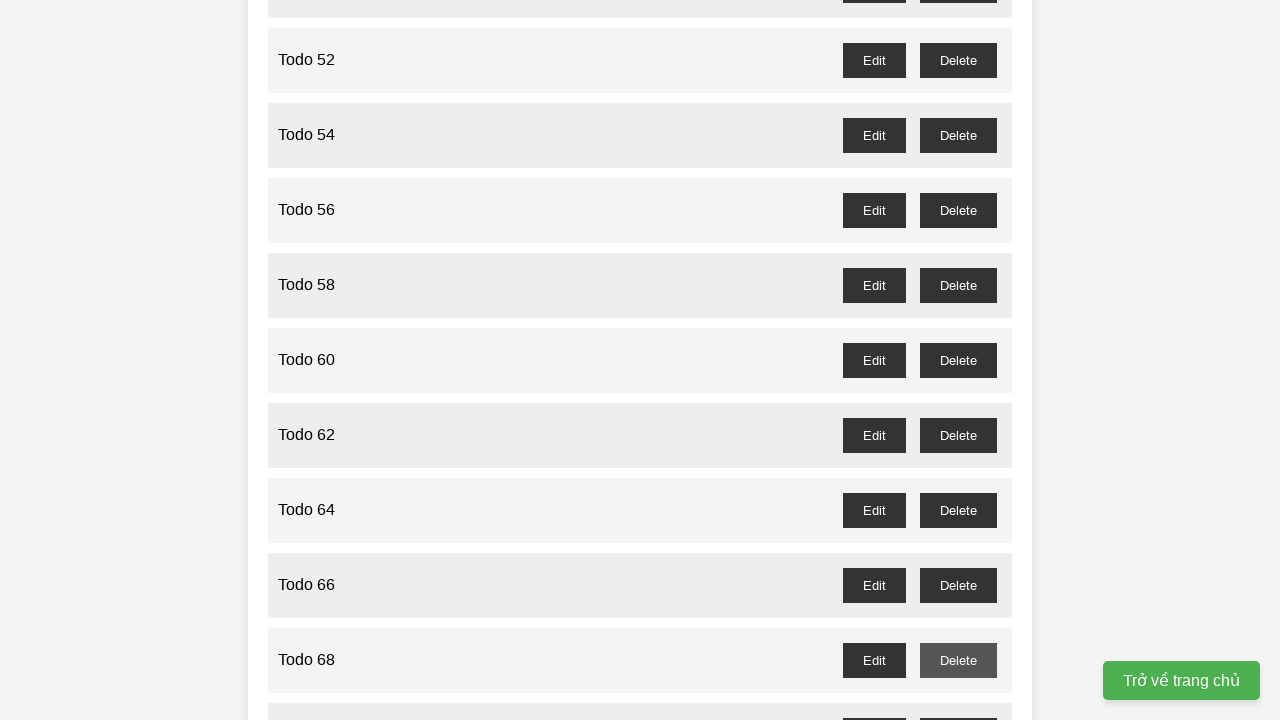

Waited 100ms for delete dialog to be processed for item 67
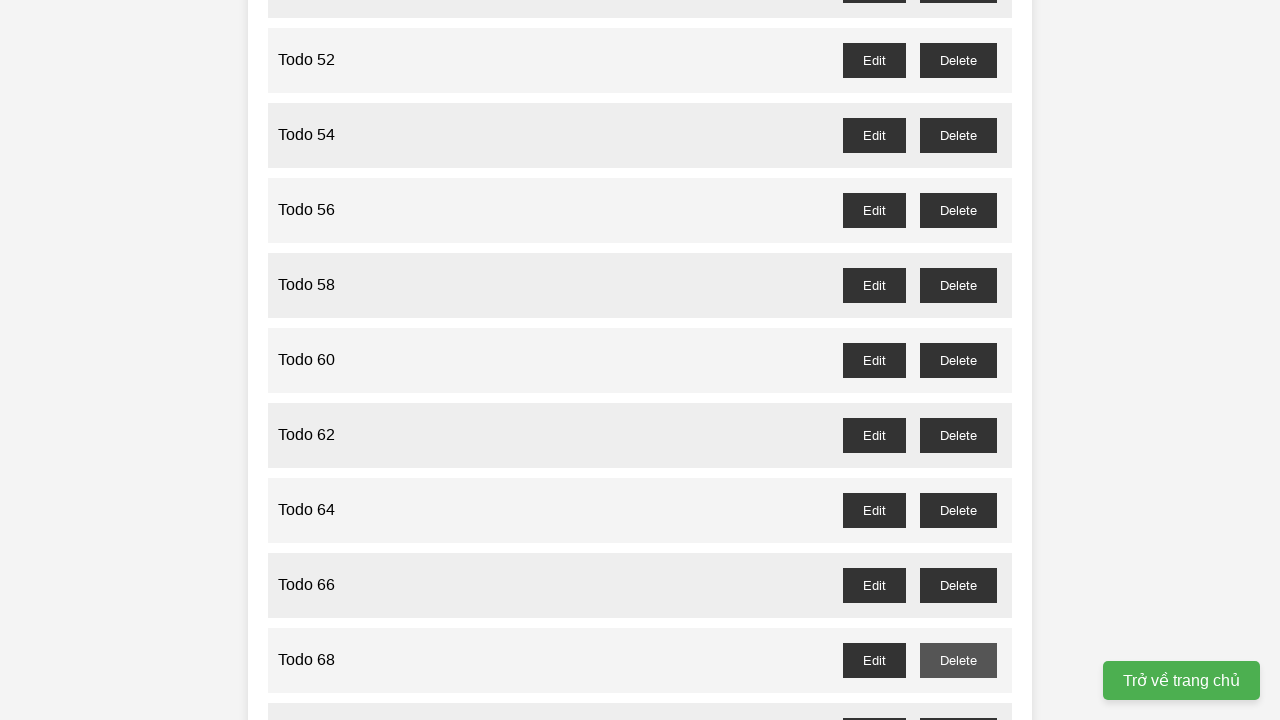

Clicked delete button for todo item at odd index 69 at (958, 703) on button#todo-69-delete
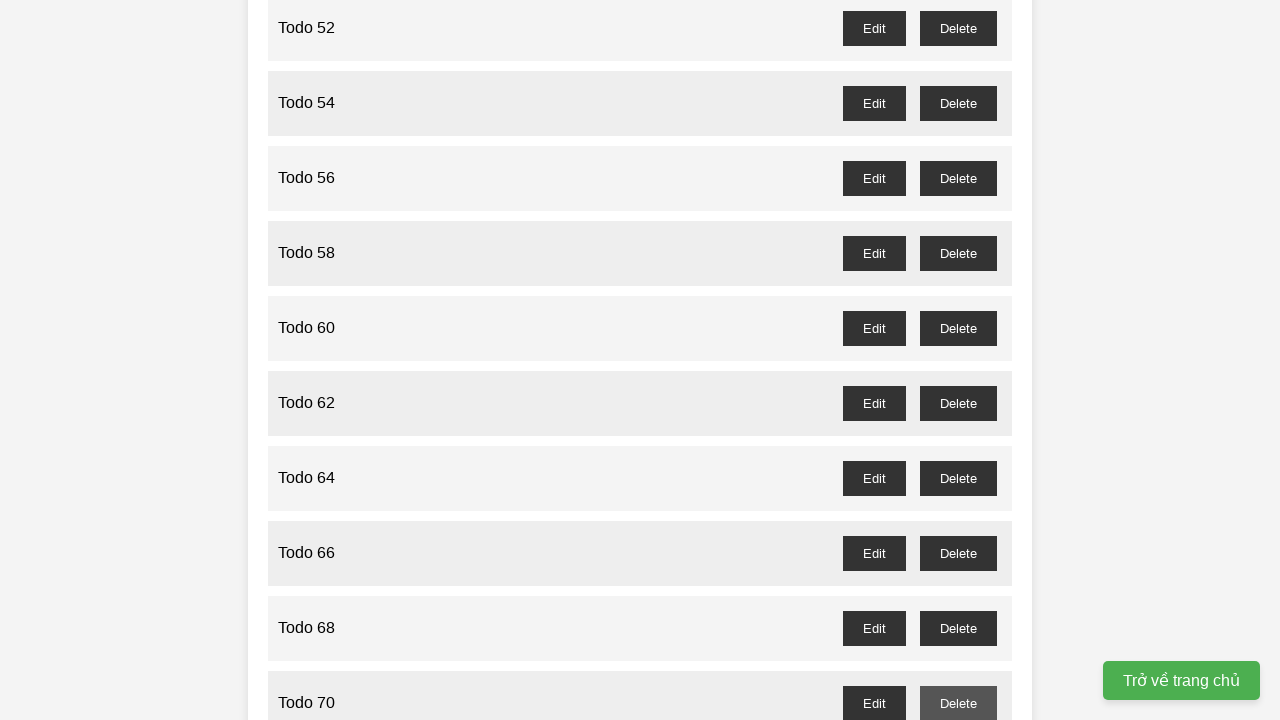

Waited 100ms for delete dialog to be processed for item 69
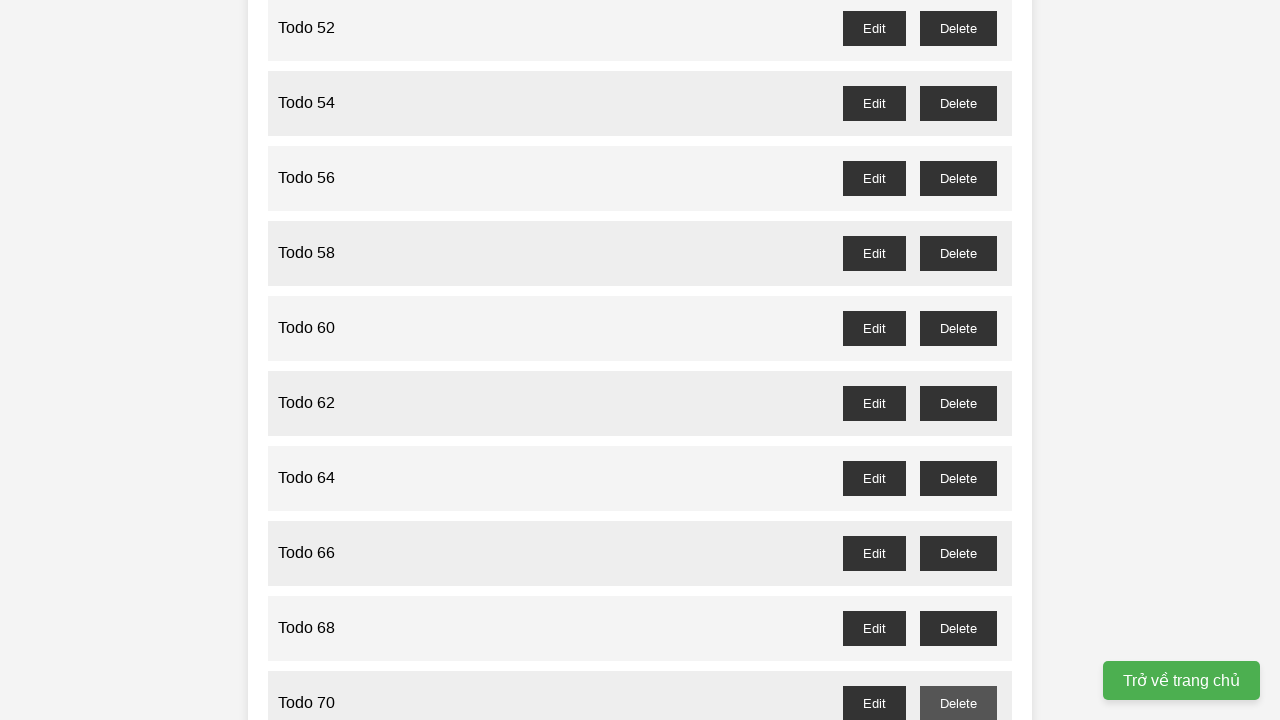

Clicked delete button for todo item at odd index 71 at (958, 360) on button#todo-71-delete
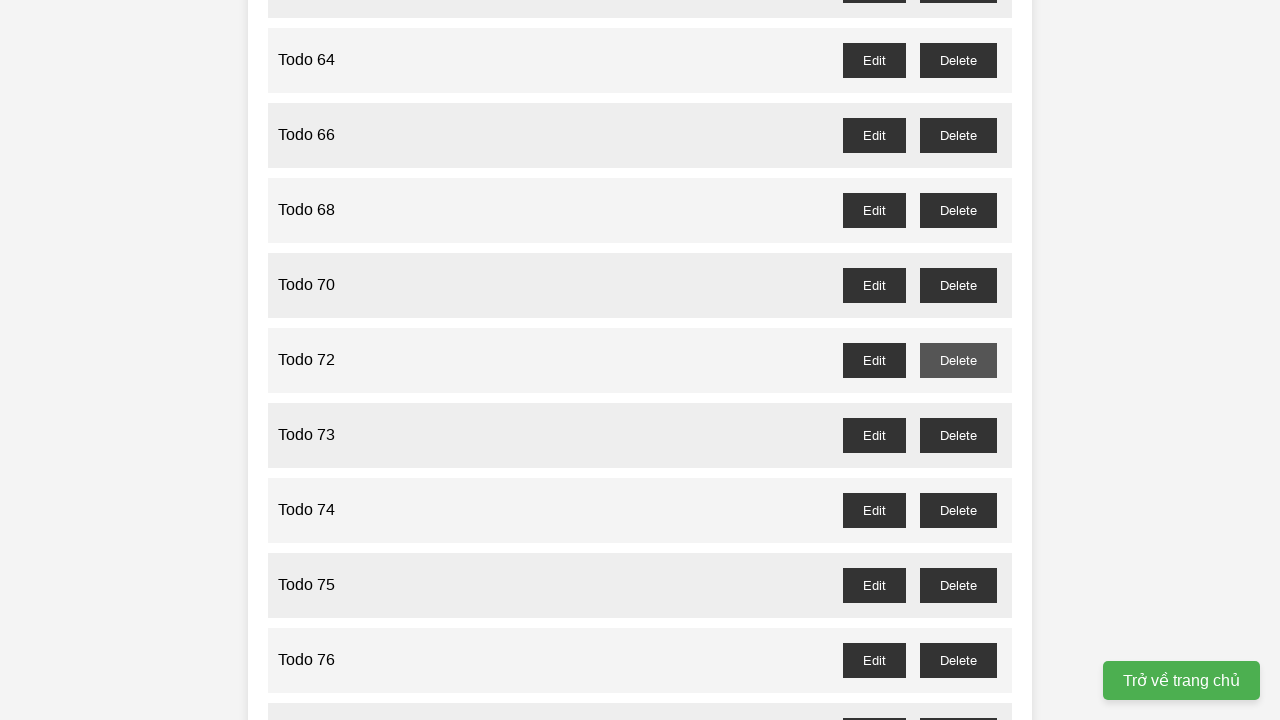

Waited 100ms for delete dialog to be processed for item 71
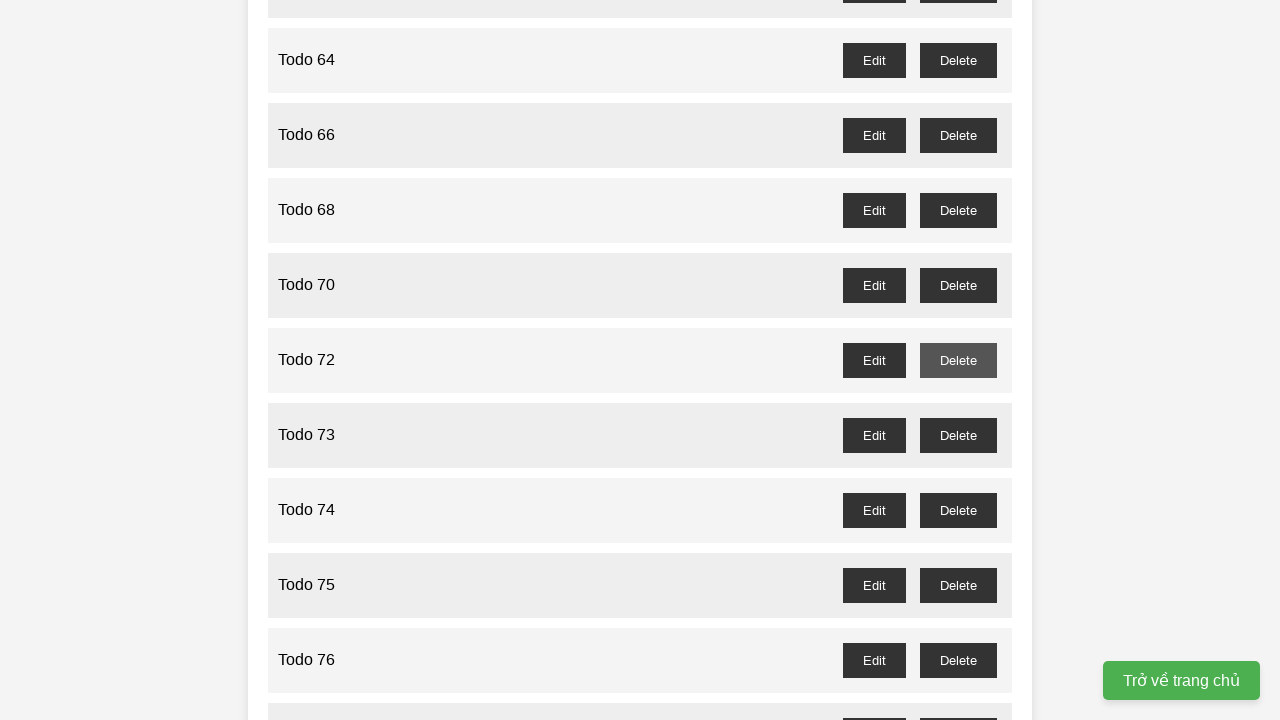

Clicked delete button for todo item at odd index 73 at (958, 435) on button#todo-73-delete
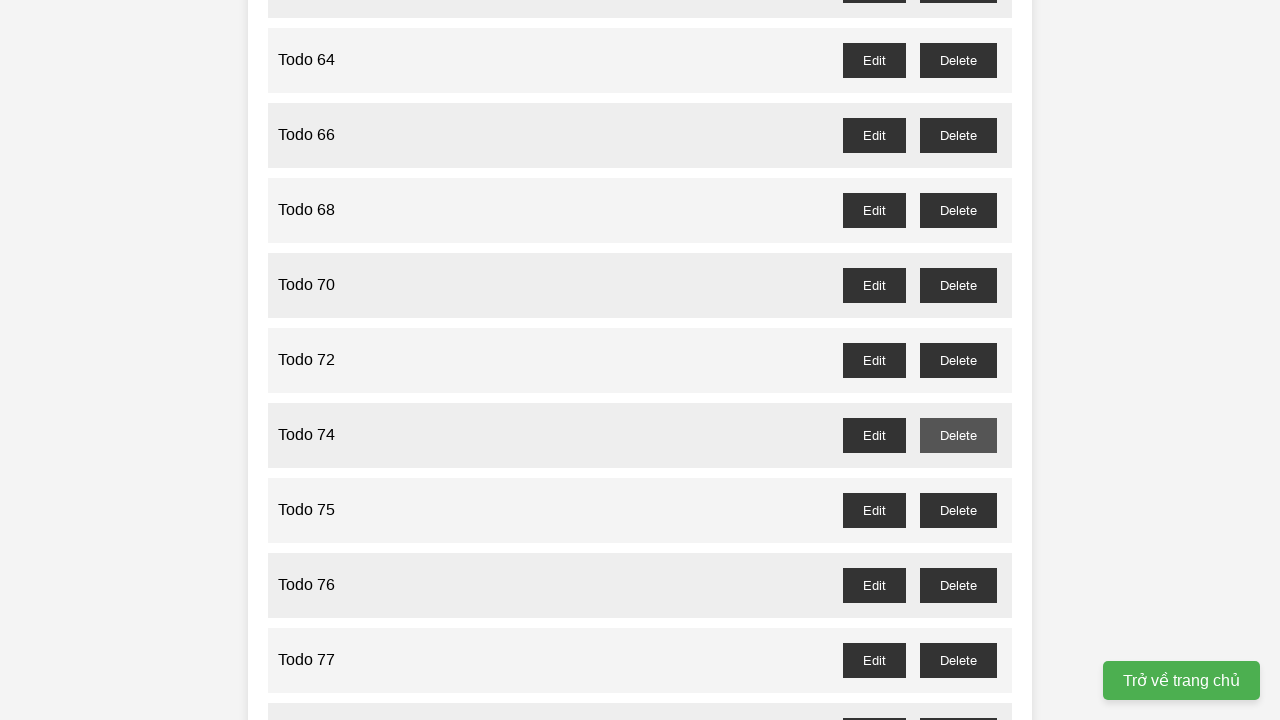

Waited 100ms for delete dialog to be processed for item 73
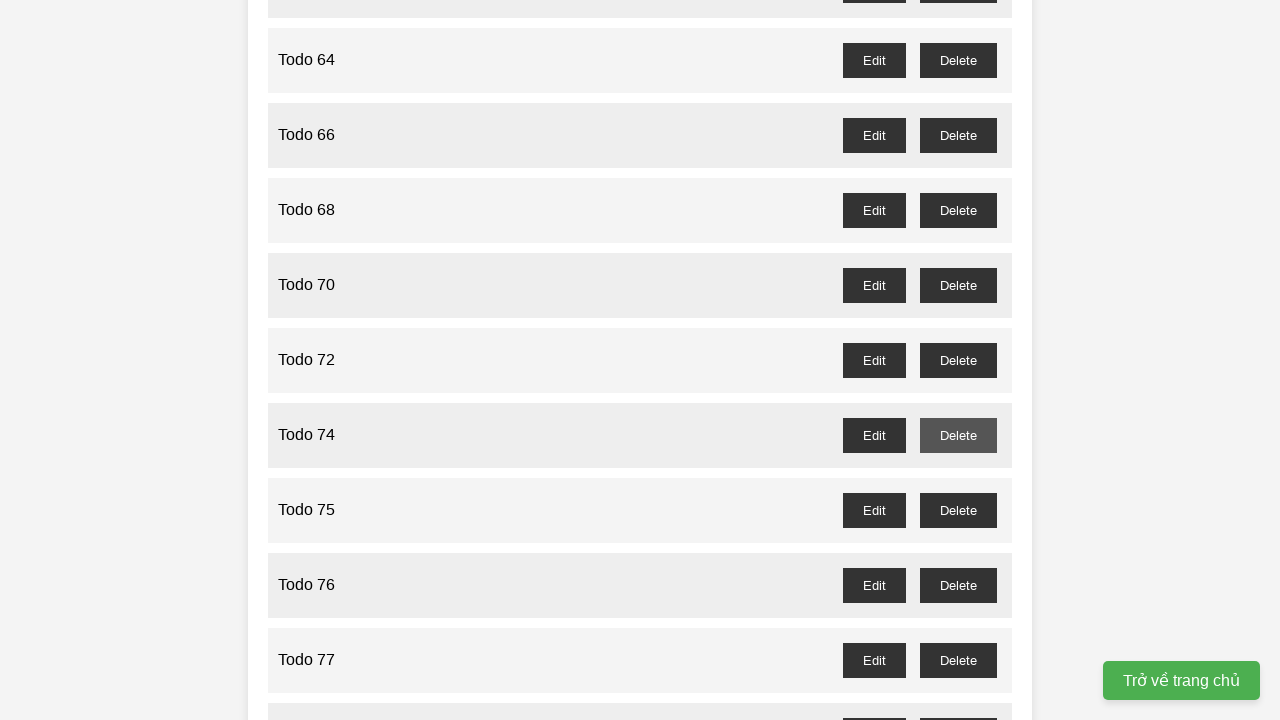

Clicked delete button for todo item at odd index 75 at (958, 510) on button#todo-75-delete
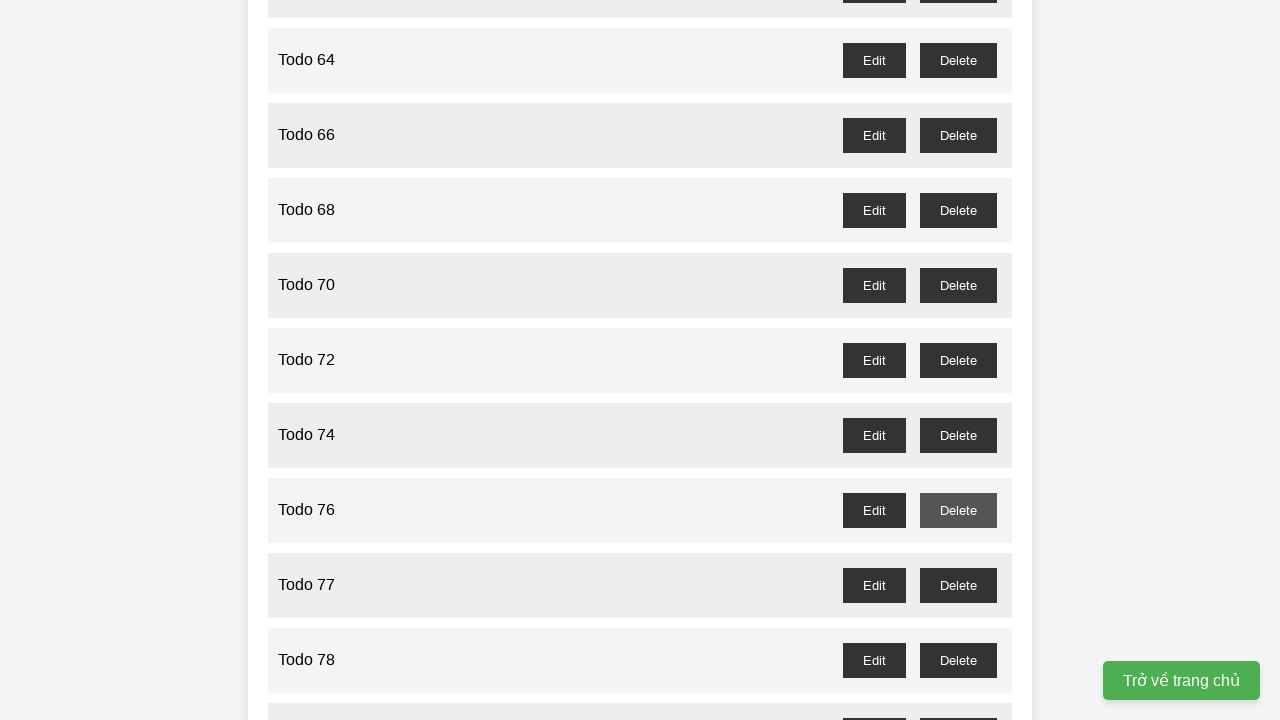

Waited 100ms for delete dialog to be processed for item 75
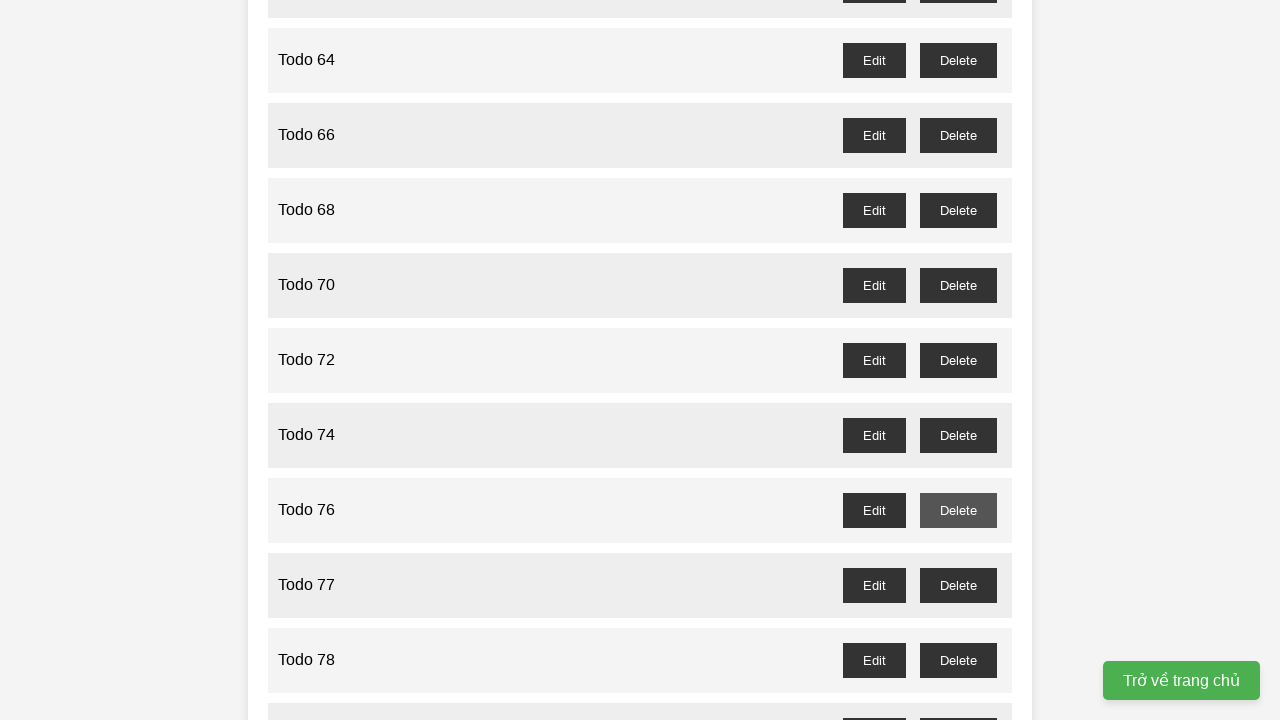

Clicked delete button for todo item at odd index 77 at (958, 585) on button#todo-77-delete
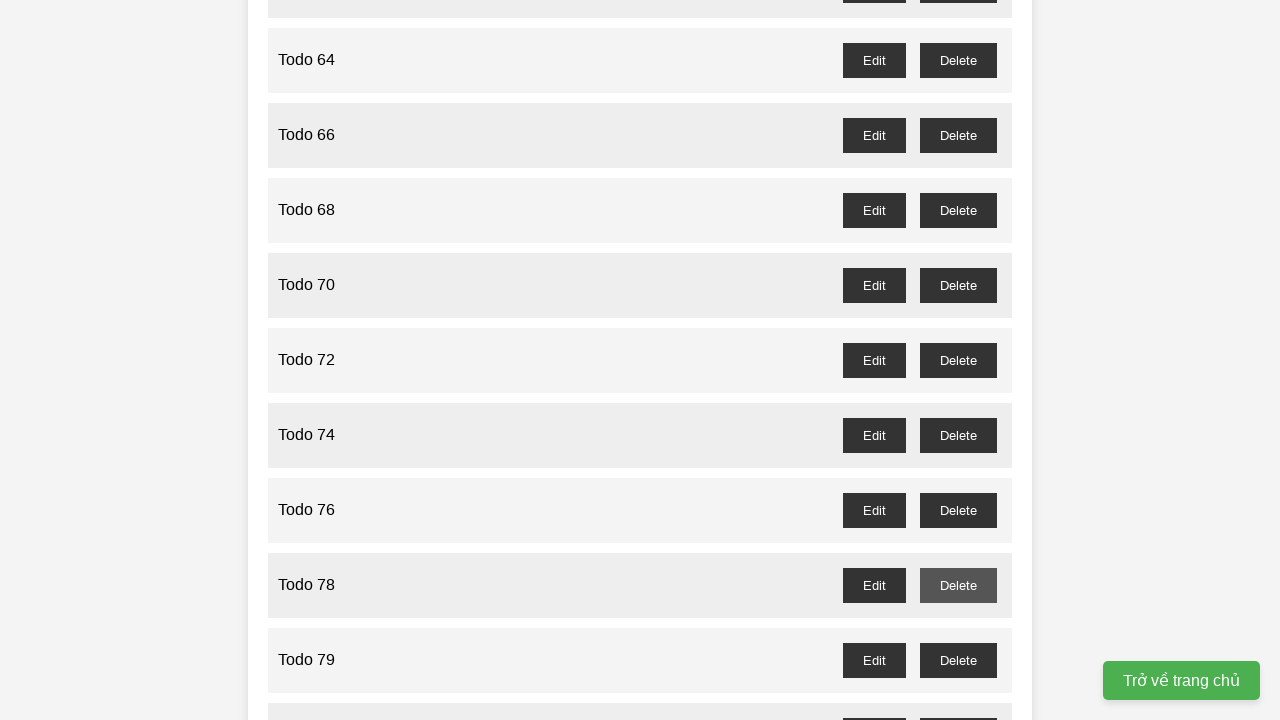

Waited 100ms for delete dialog to be processed for item 77
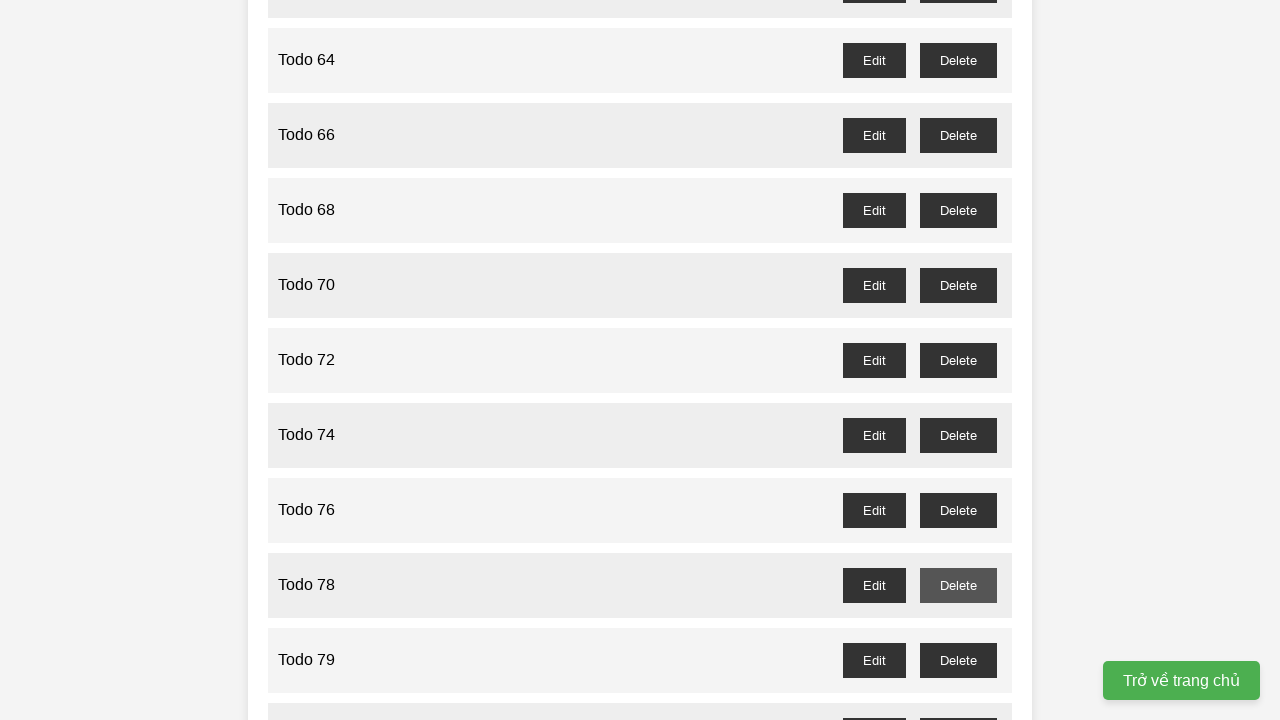

Clicked delete button for todo item at odd index 79 at (958, 660) on button#todo-79-delete
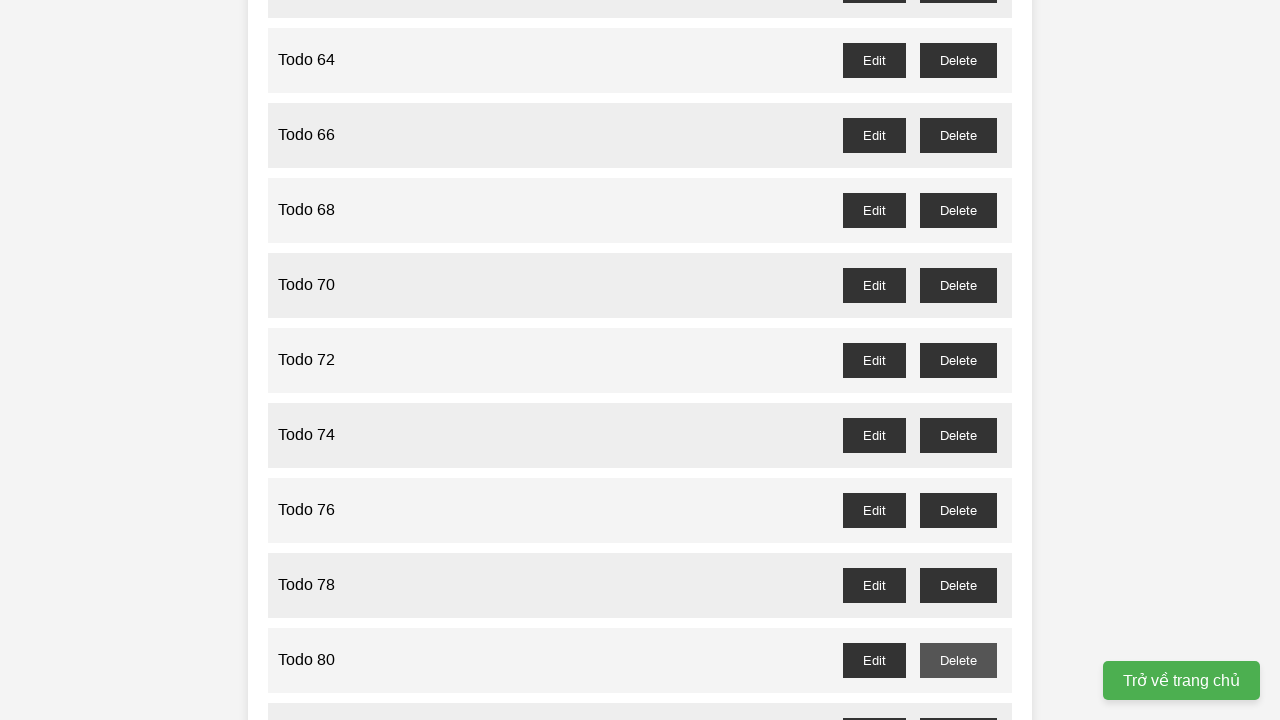

Waited 100ms for delete dialog to be processed for item 79
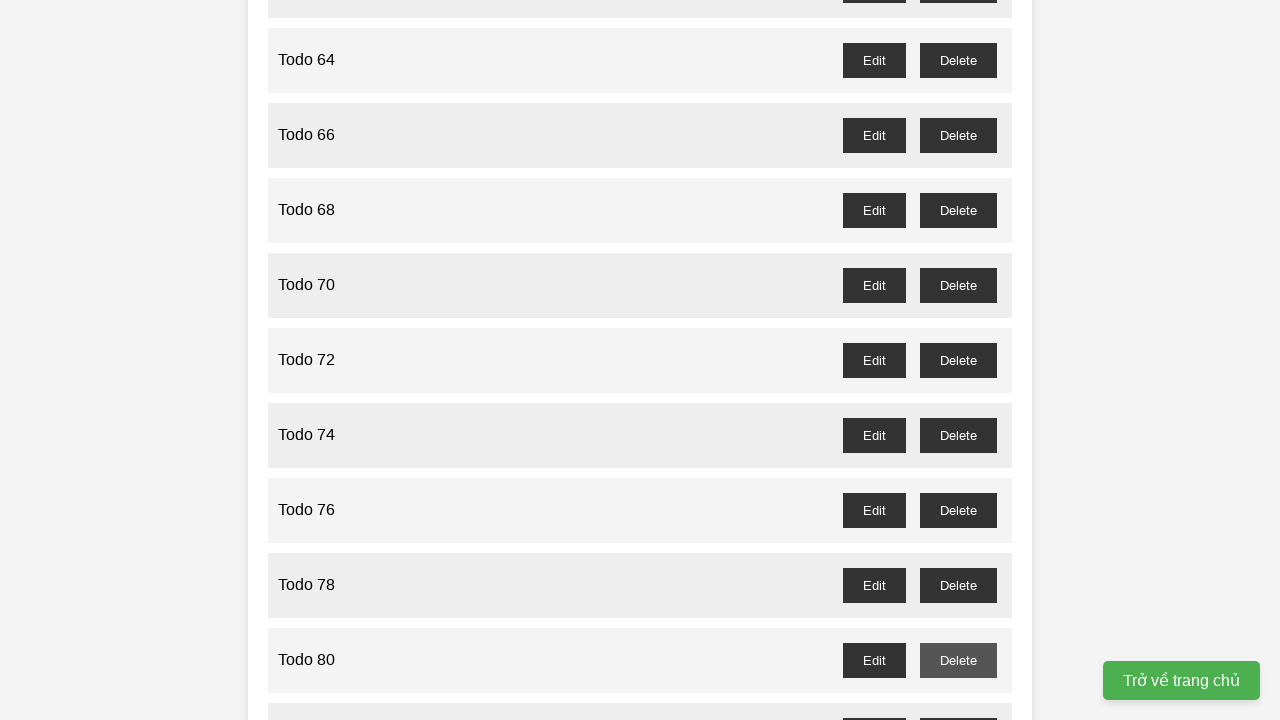

Clicked delete button for todo item at odd index 81 at (958, 703) on button#todo-81-delete
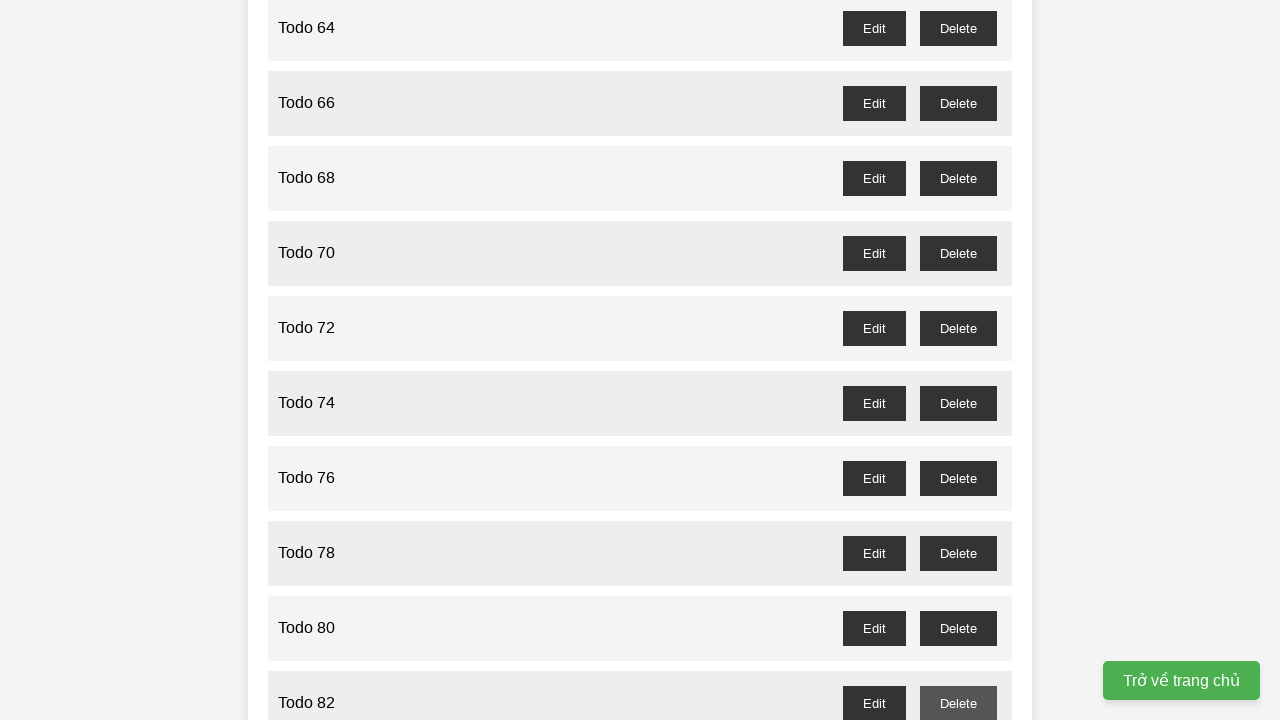

Waited 100ms for delete dialog to be processed for item 81
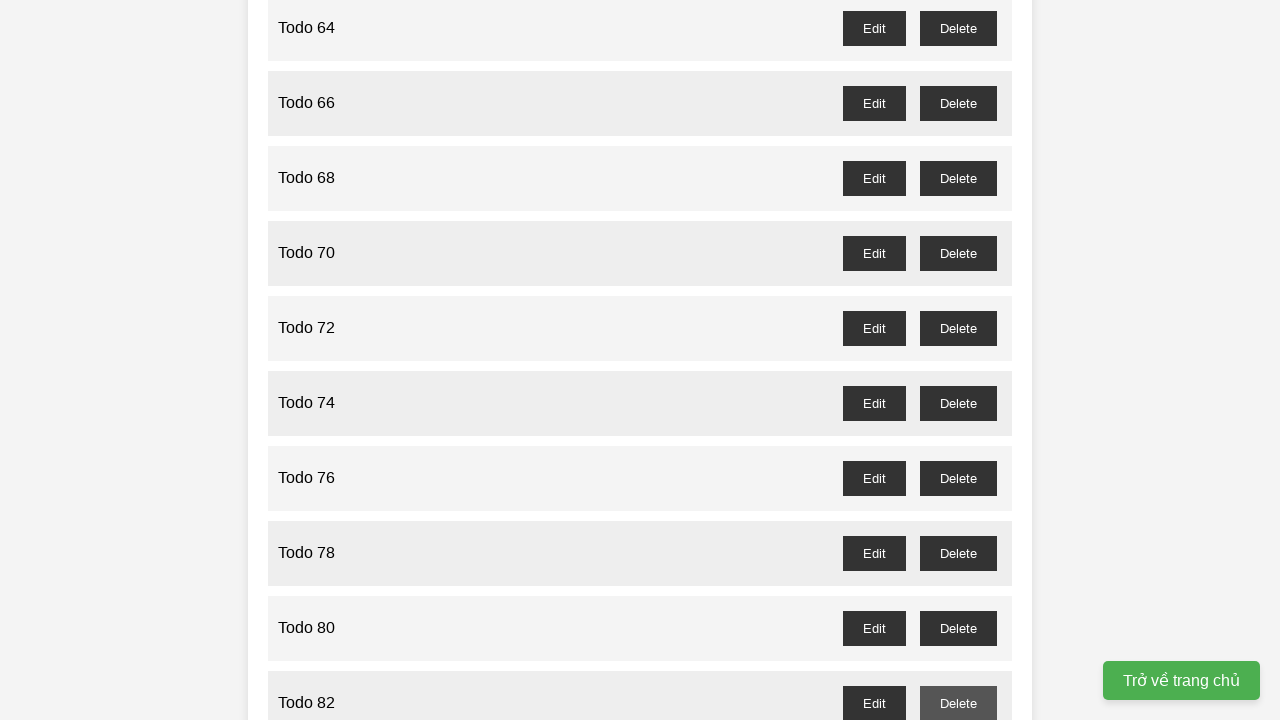

Clicked delete button for todo item at odd index 83 at (958, 360) on button#todo-83-delete
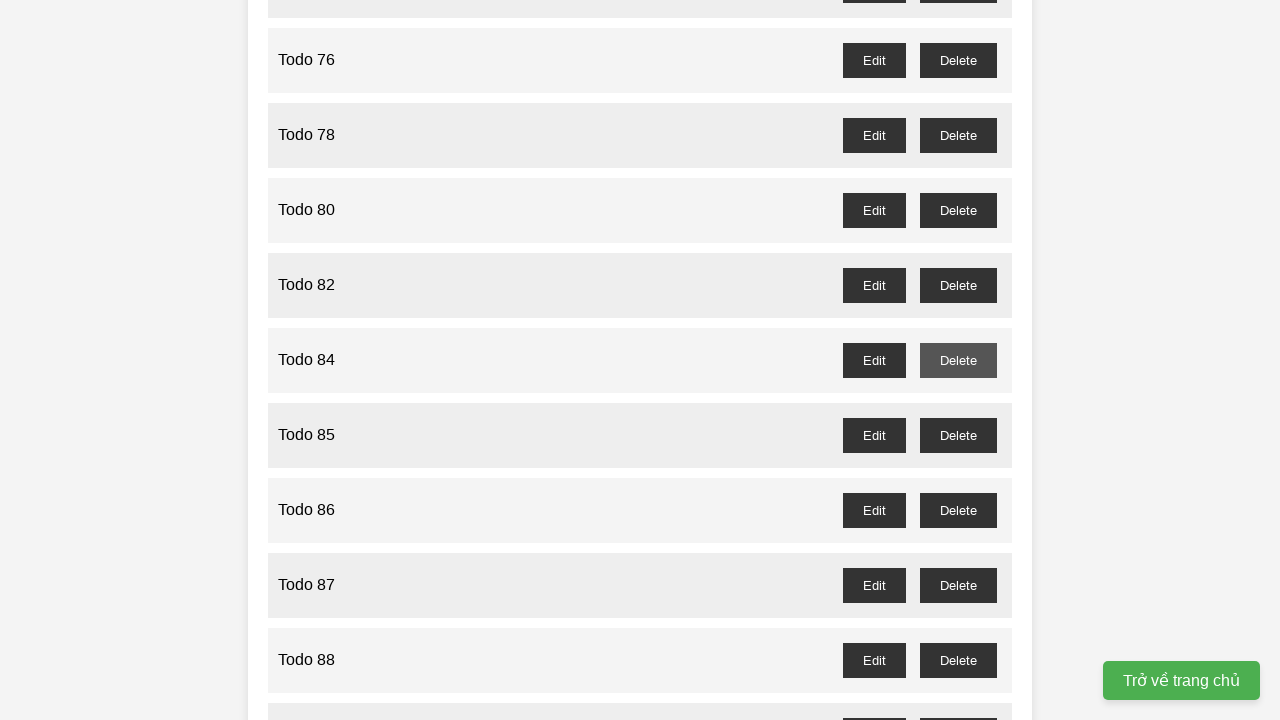

Waited 100ms for delete dialog to be processed for item 83
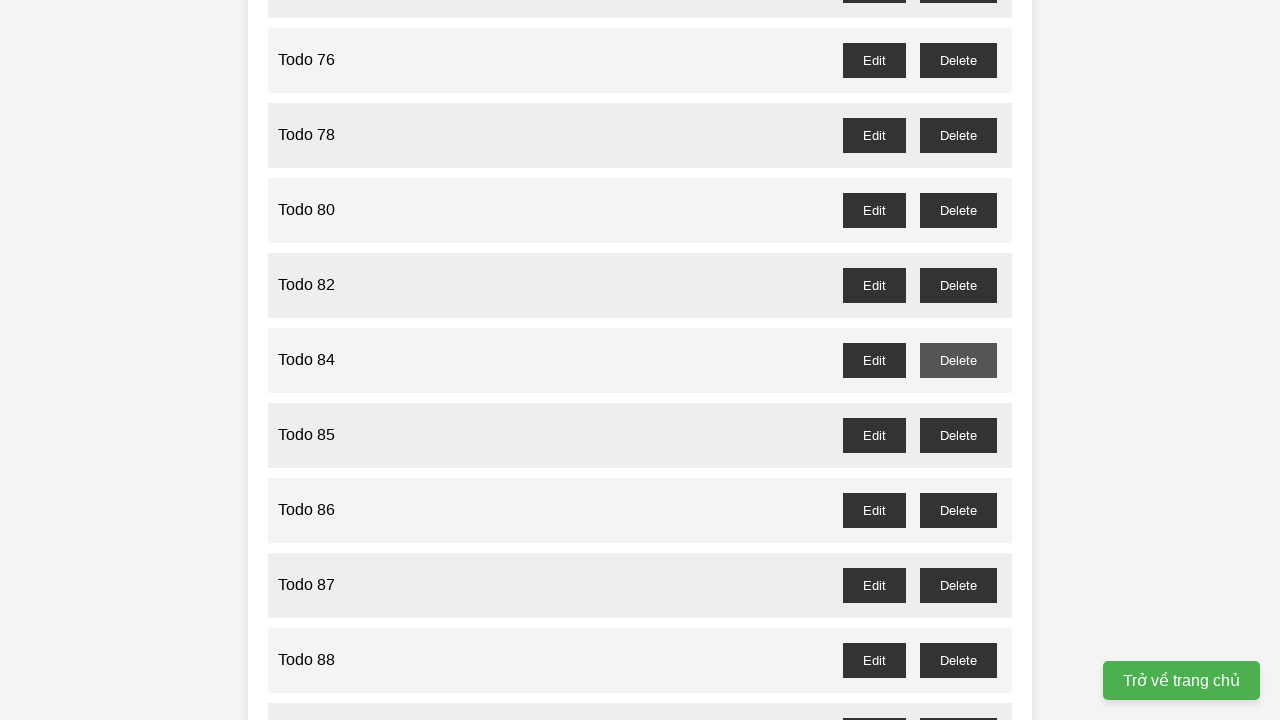

Clicked delete button for todo item at odd index 85 at (958, 435) on button#todo-85-delete
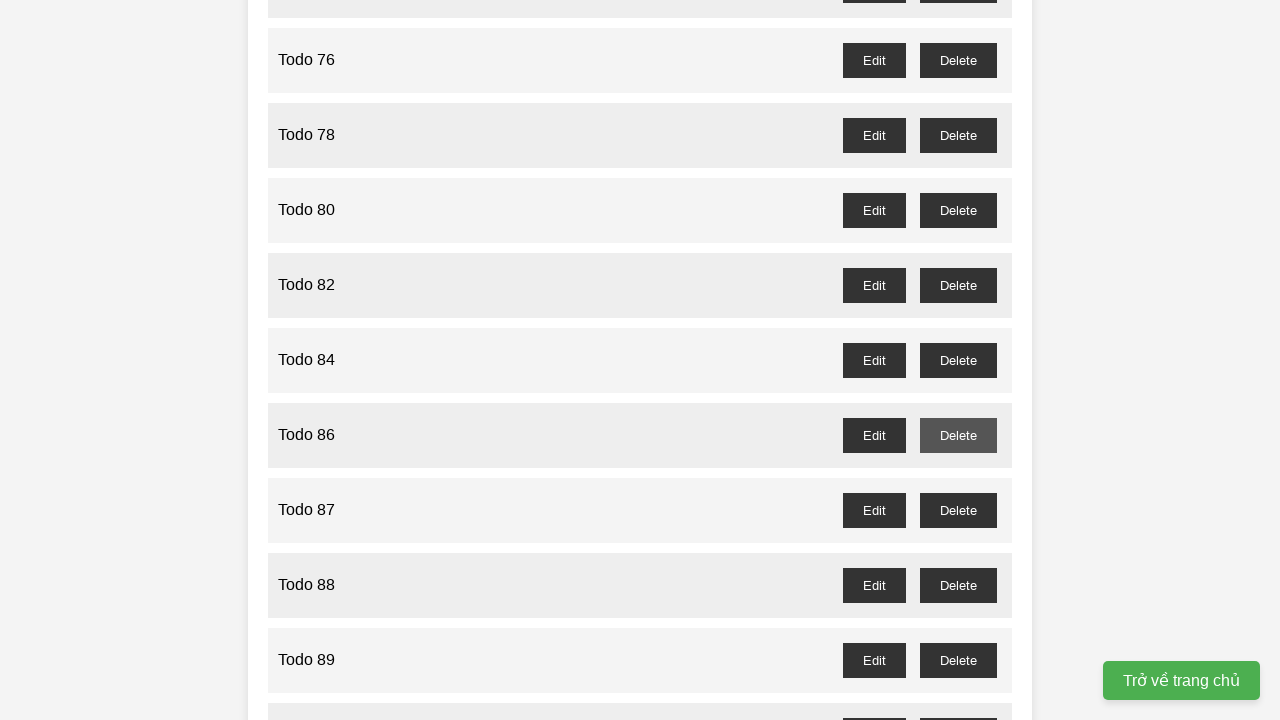

Waited 100ms for delete dialog to be processed for item 85
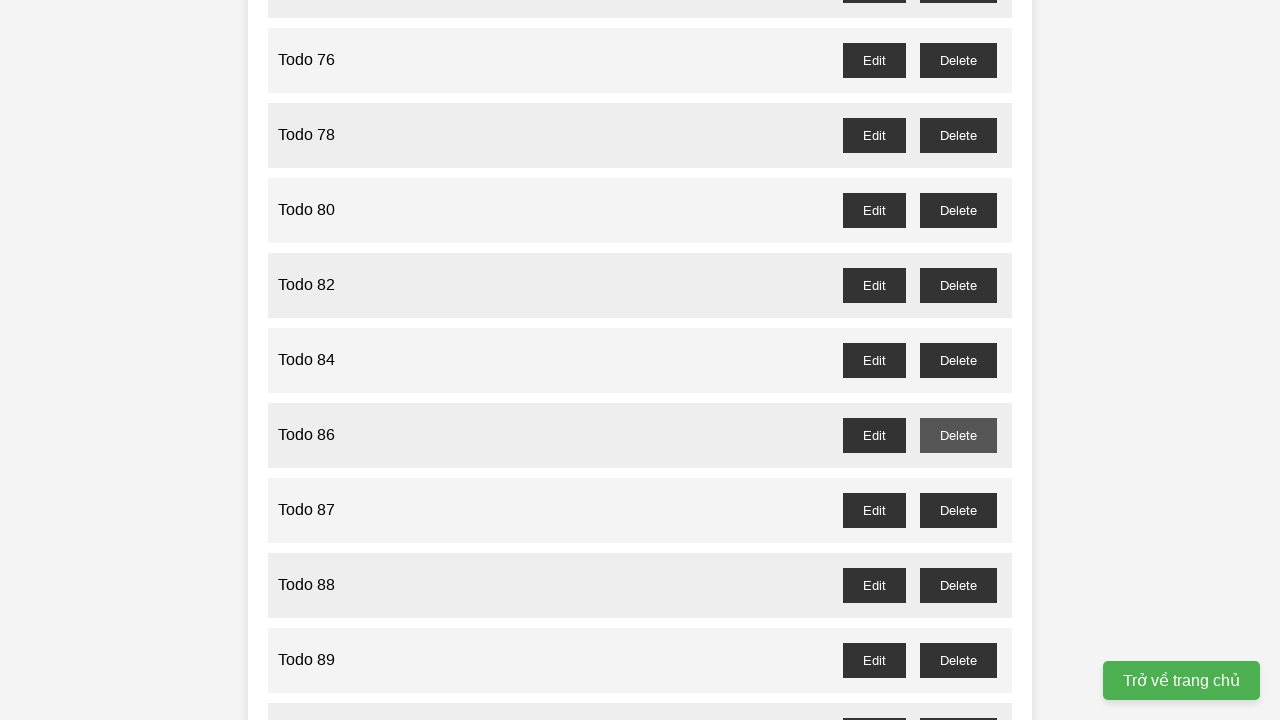

Clicked delete button for todo item at odd index 87 at (958, 510) on button#todo-87-delete
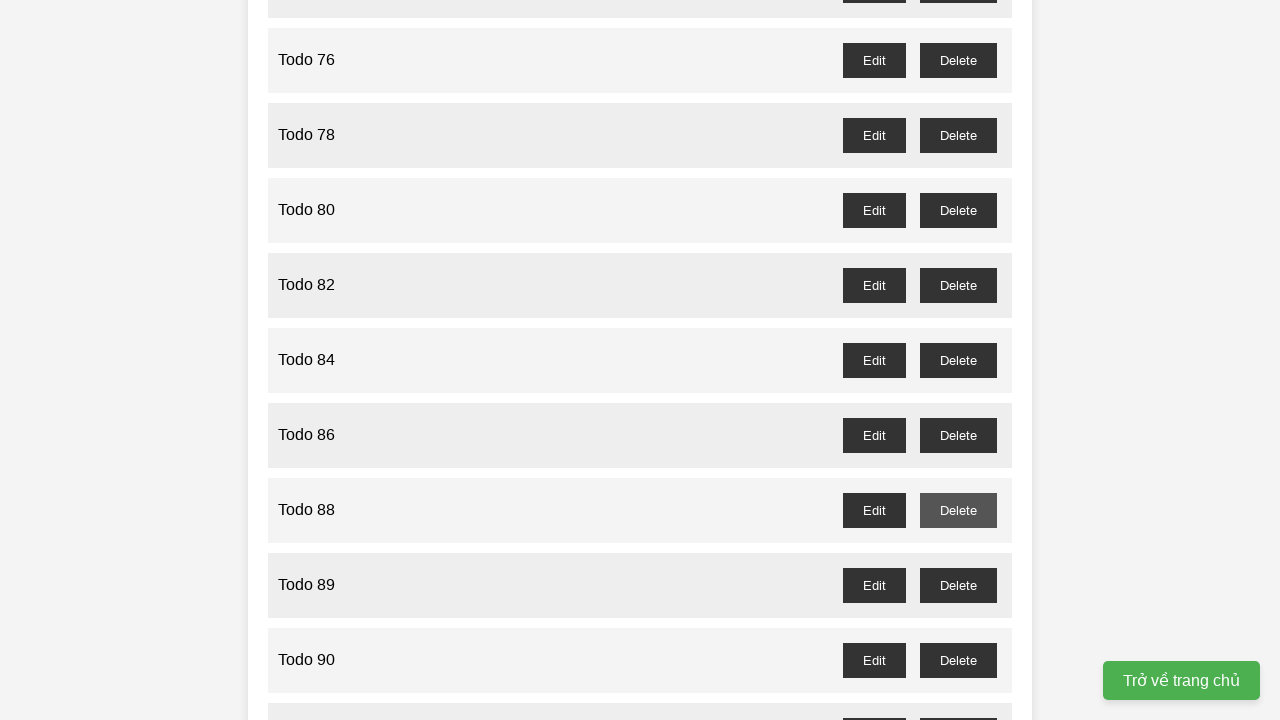

Waited 100ms for delete dialog to be processed for item 87
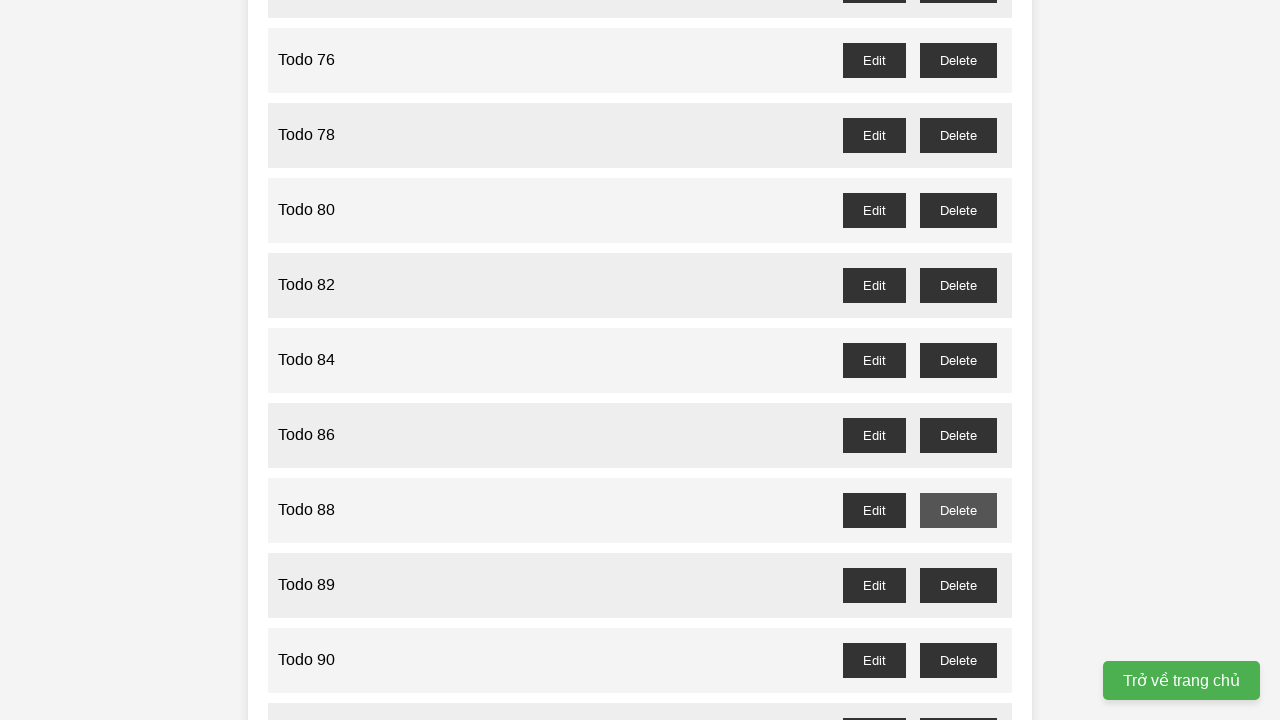

Clicked delete button for todo item at odd index 89 at (958, 585) on button#todo-89-delete
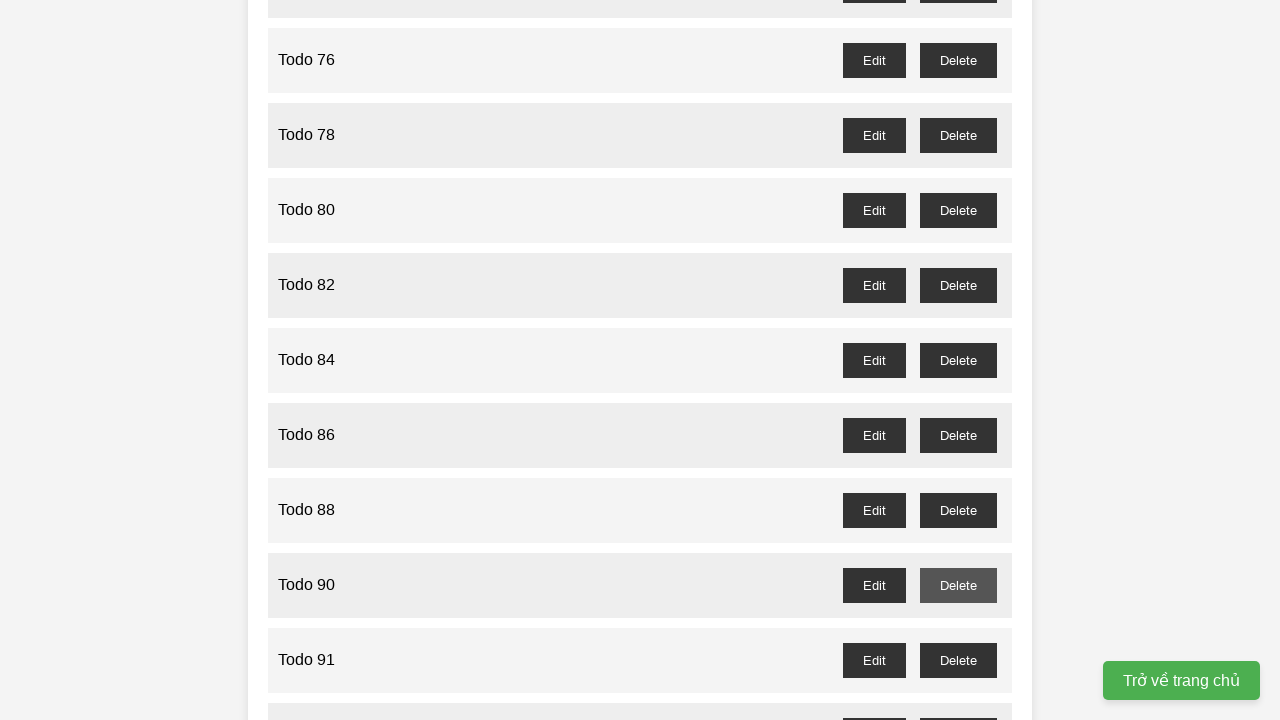

Waited 100ms for delete dialog to be processed for item 89
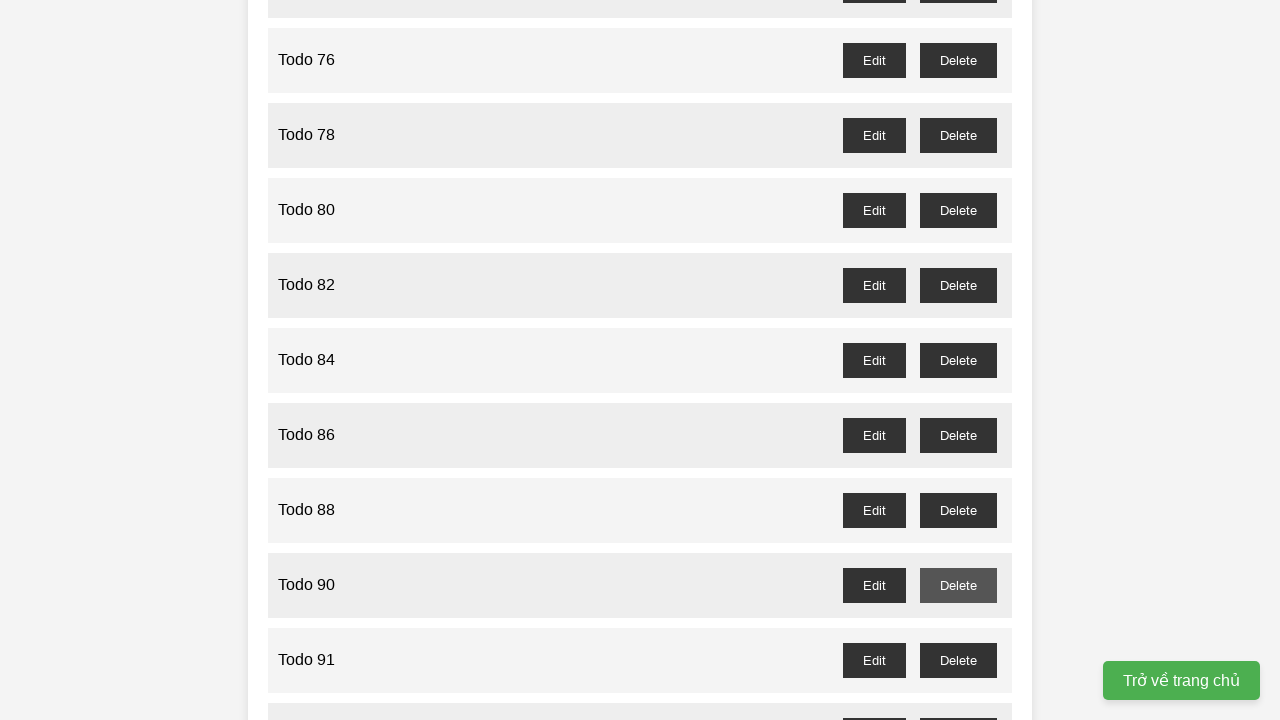

Clicked delete button for todo item at odd index 91 at (958, 660) on button#todo-91-delete
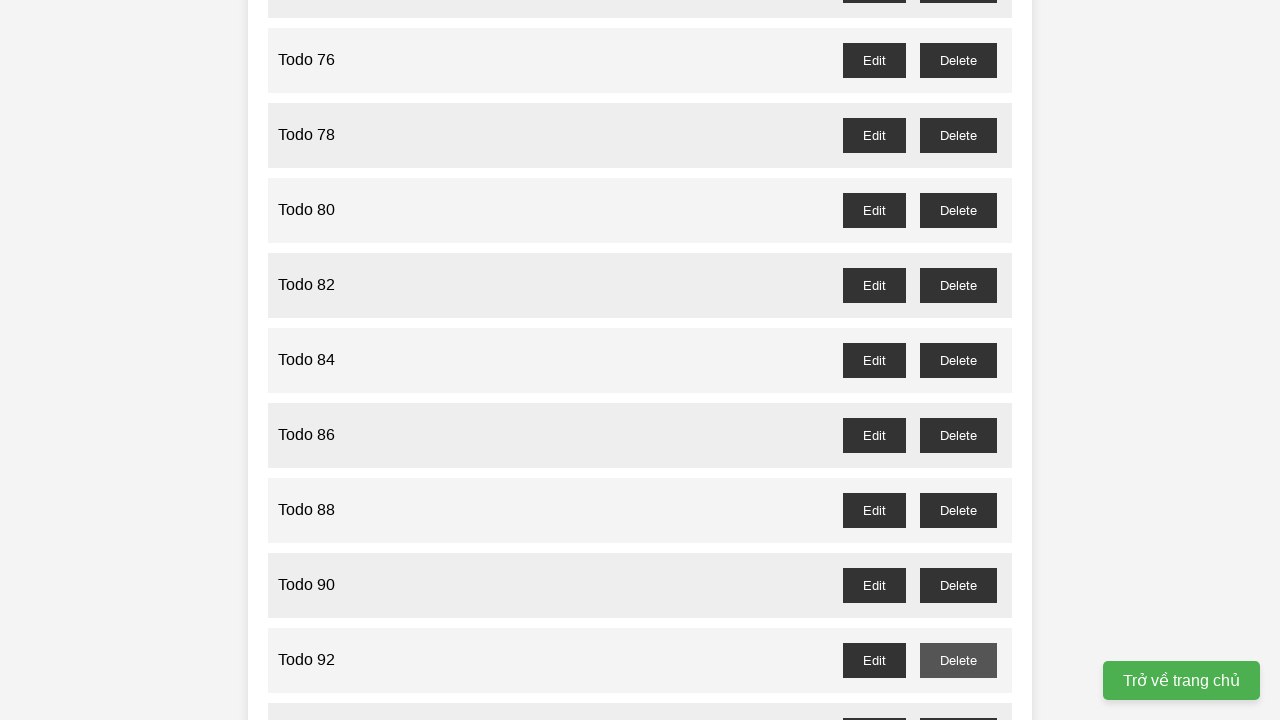

Waited 100ms for delete dialog to be processed for item 91
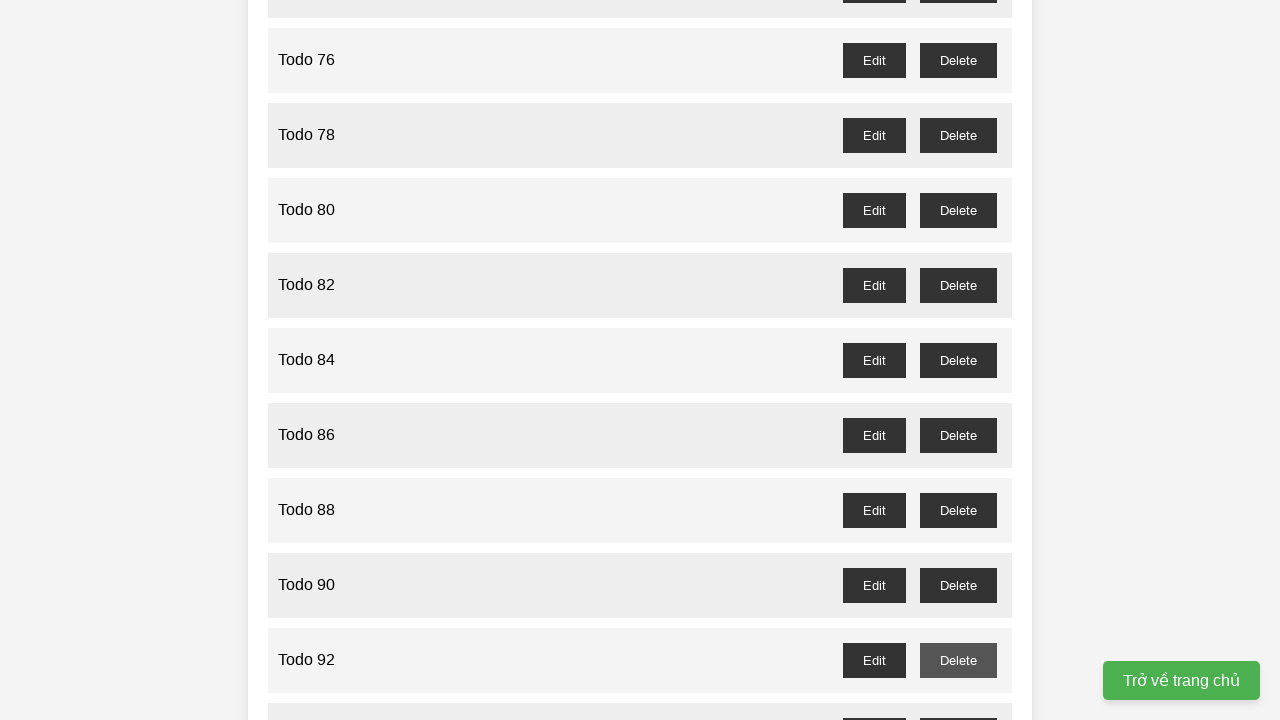

Clicked delete button for todo item at odd index 93 at (958, 703) on button#todo-93-delete
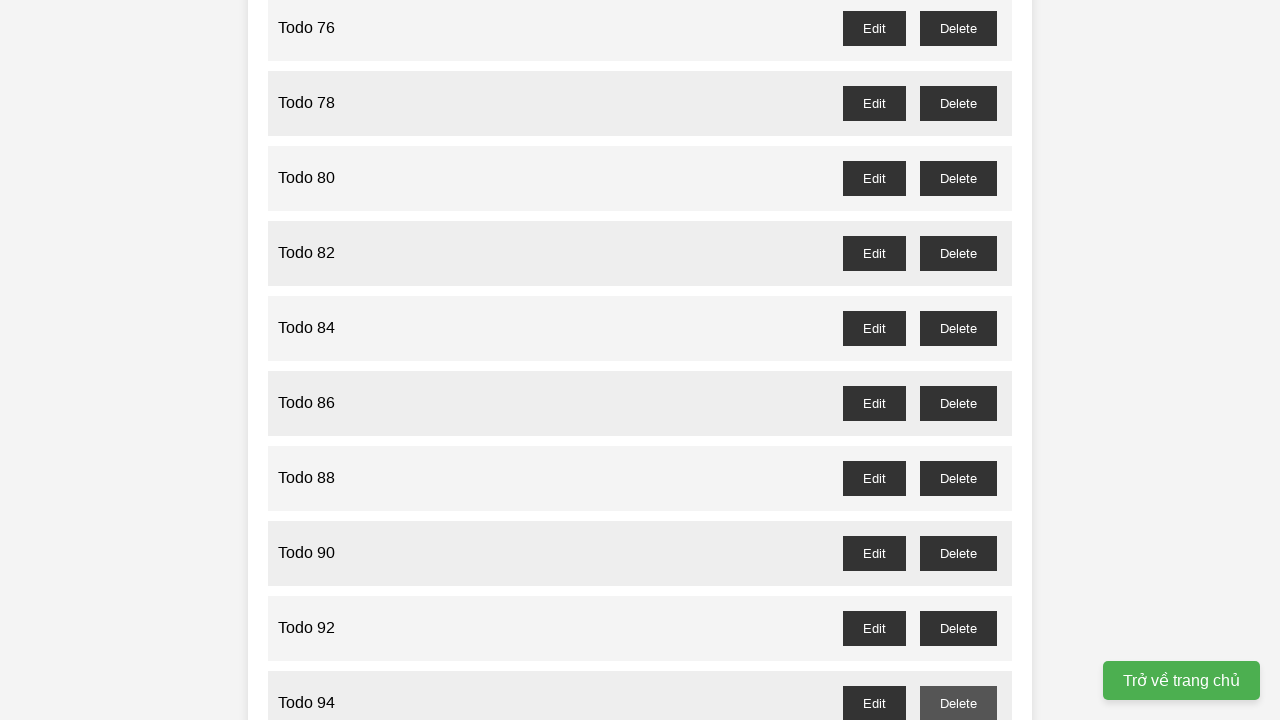

Waited 100ms for delete dialog to be processed for item 93
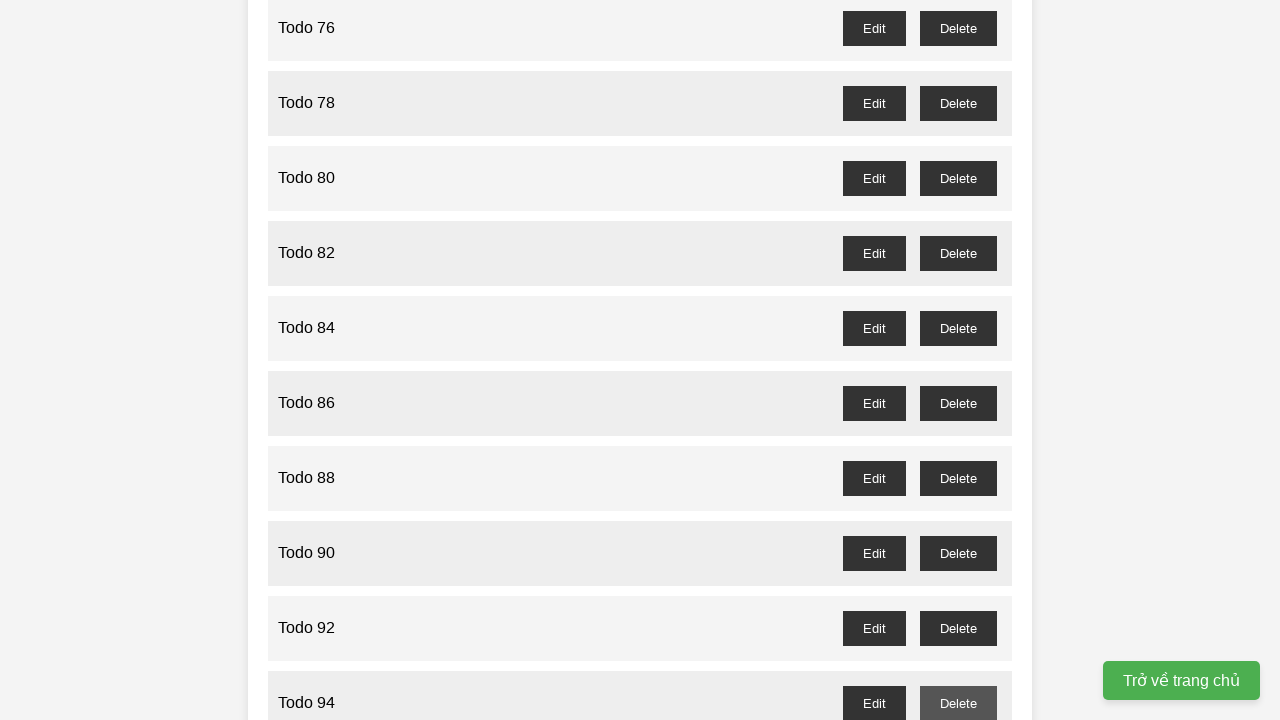

Clicked delete button for todo item at odd index 95 at (958, 360) on button#todo-95-delete
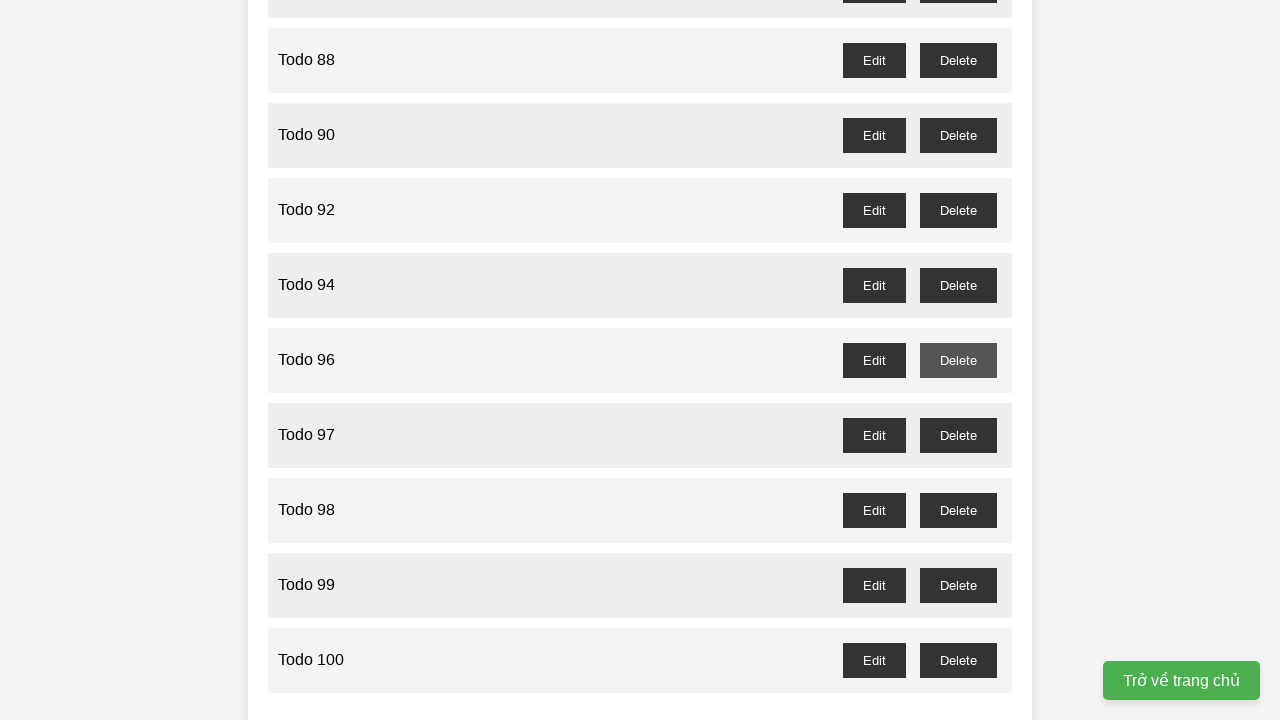

Waited 100ms for delete dialog to be processed for item 95
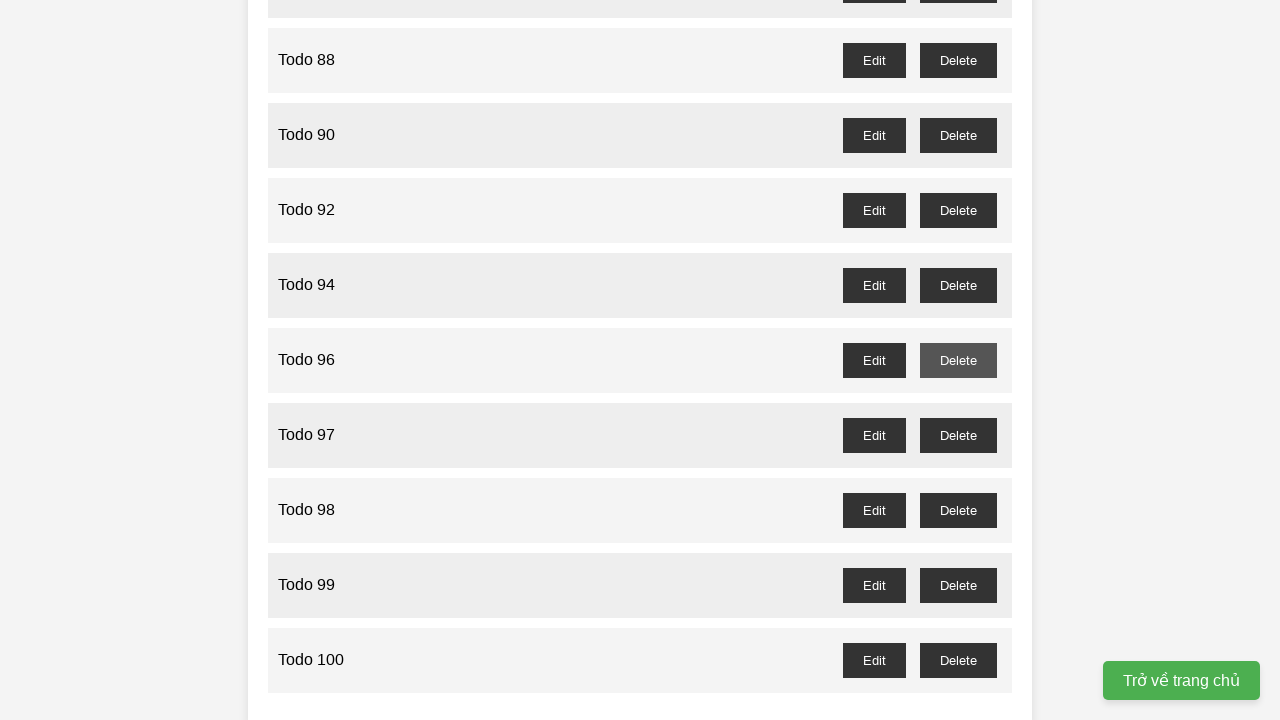

Clicked delete button for todo item at odd index 97 at (958, 435) on button#todo-97-delete
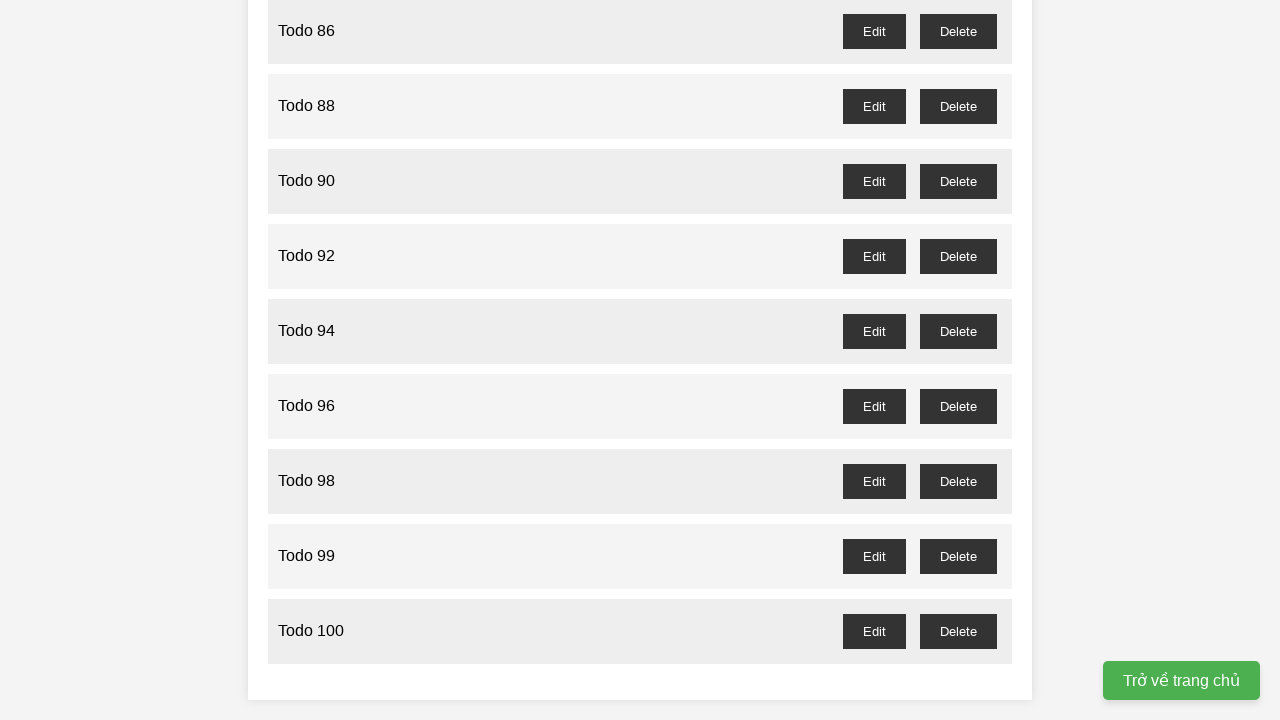

Waited 100ms for delete dialog to be processed for item 97
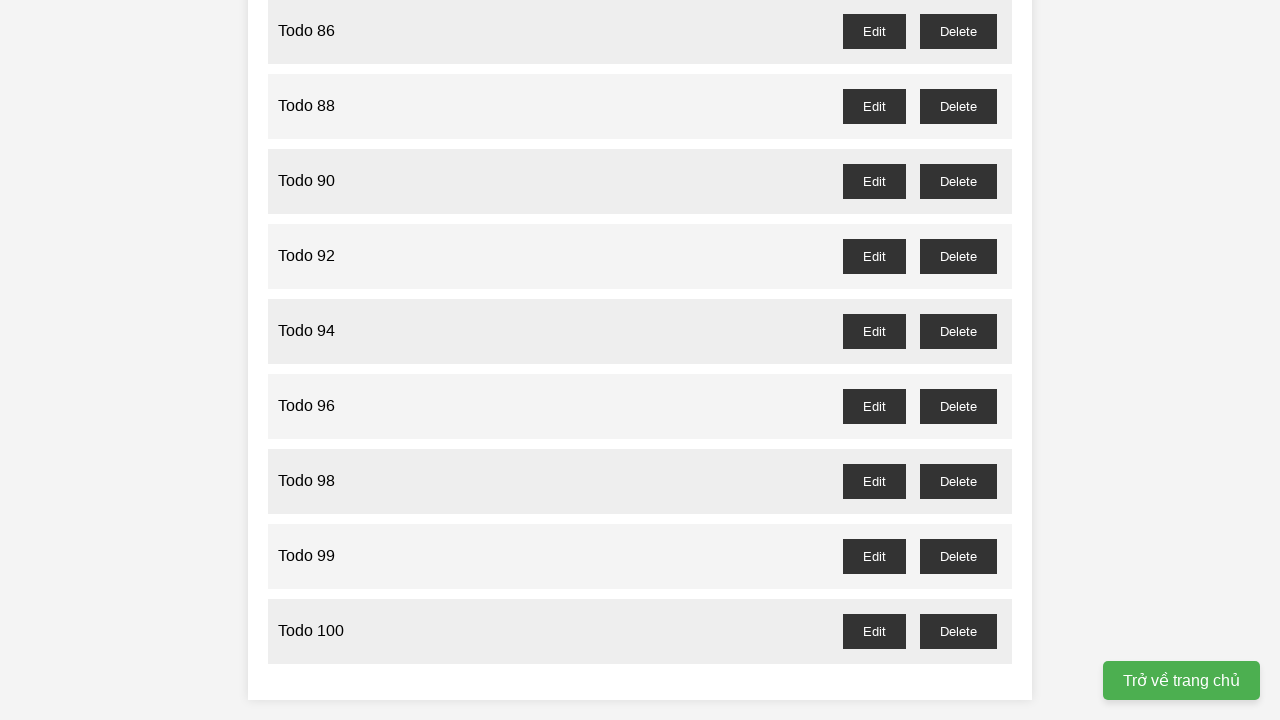

Clicked delete button for todo item at odd index 99 at (958, 556) on button#todo-99-delete
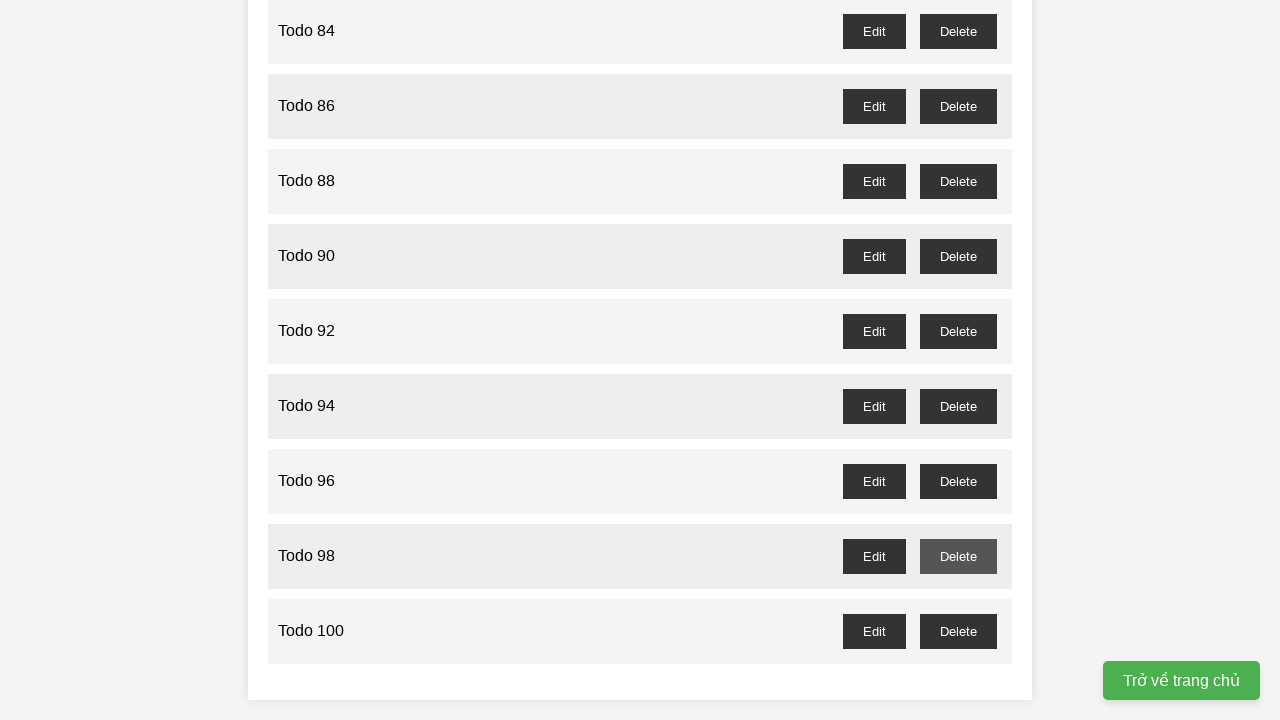

Waited 100ms for delete dialog to be processed for item 99
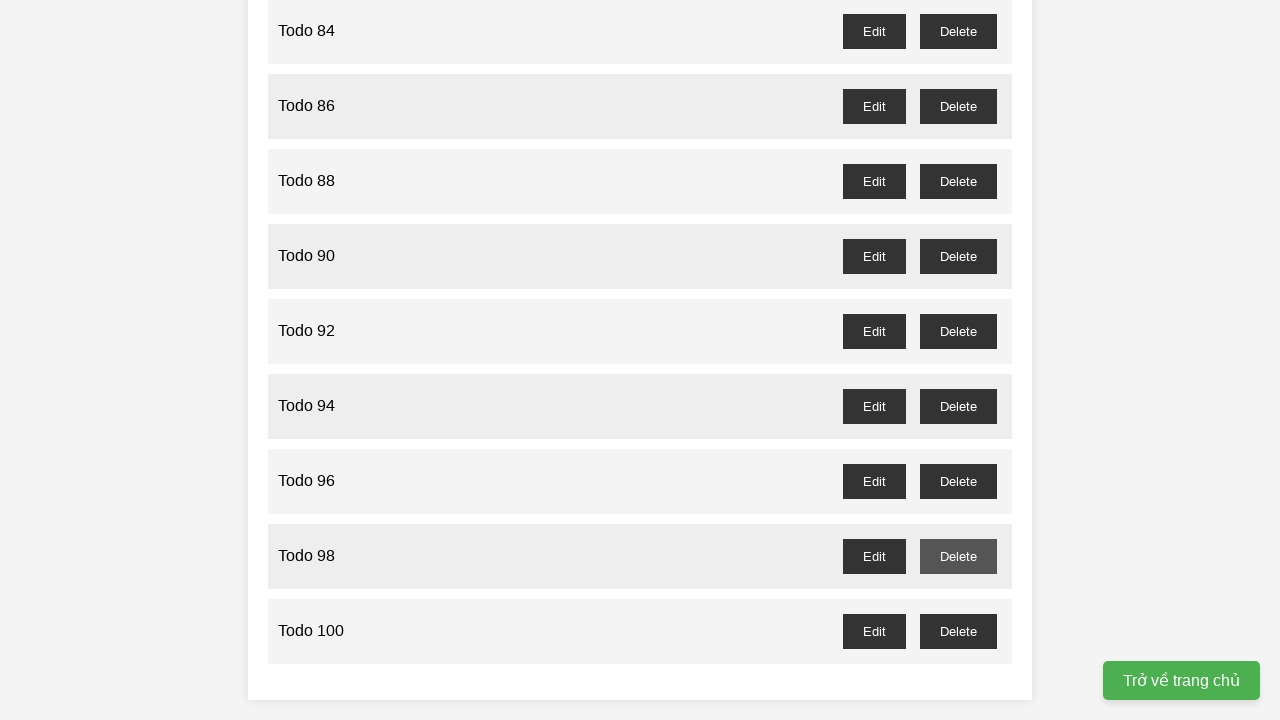

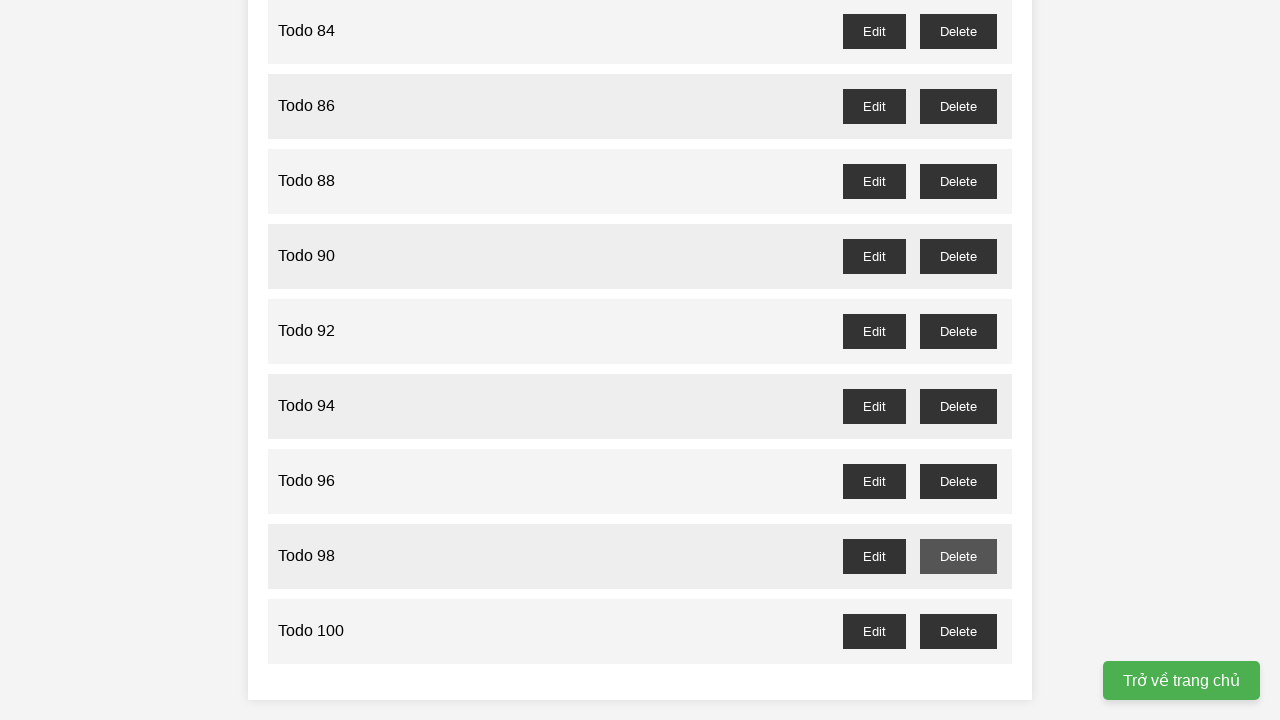